Tests jQuery UI datepicker functionality by clicking the date field to open the picker, navigating backwards through months until reaching February 2013, and selecting the 14th day.

Starting URL: http://jqueryui.com/resources/demos/datepicker/default.html

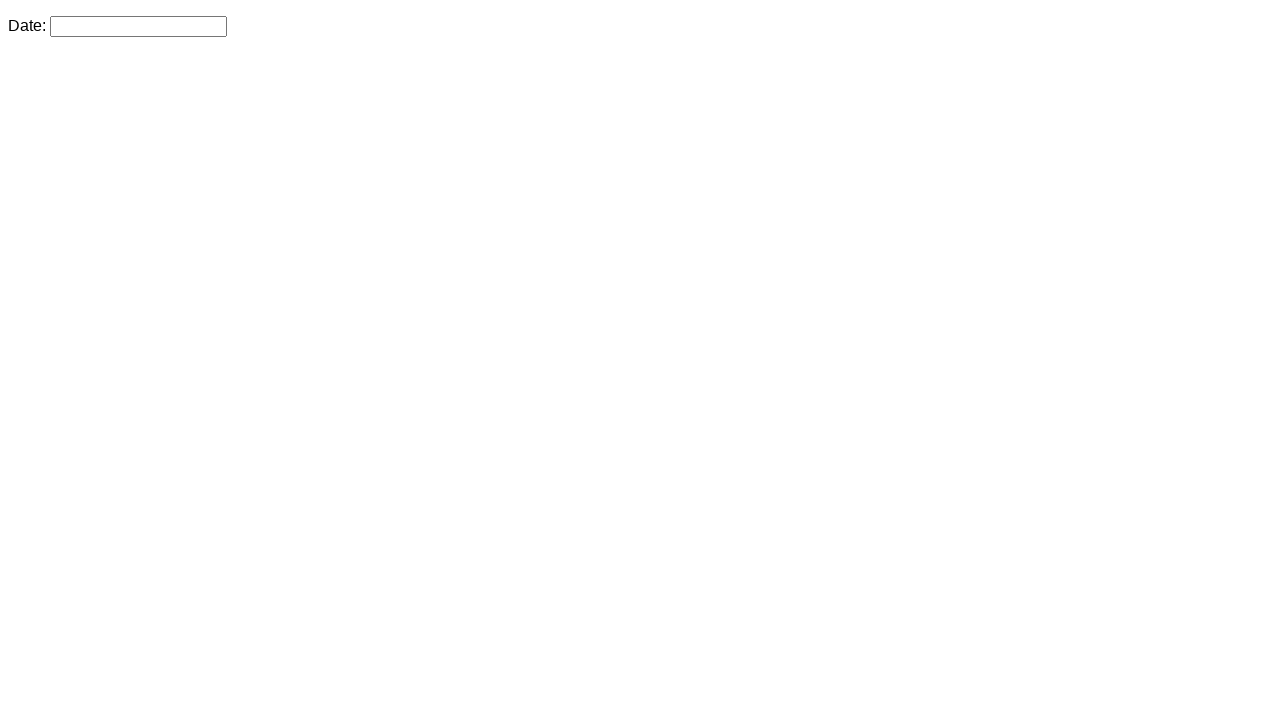

Clicked datepicker input field to open calendar at (138, 26) on #datepicker
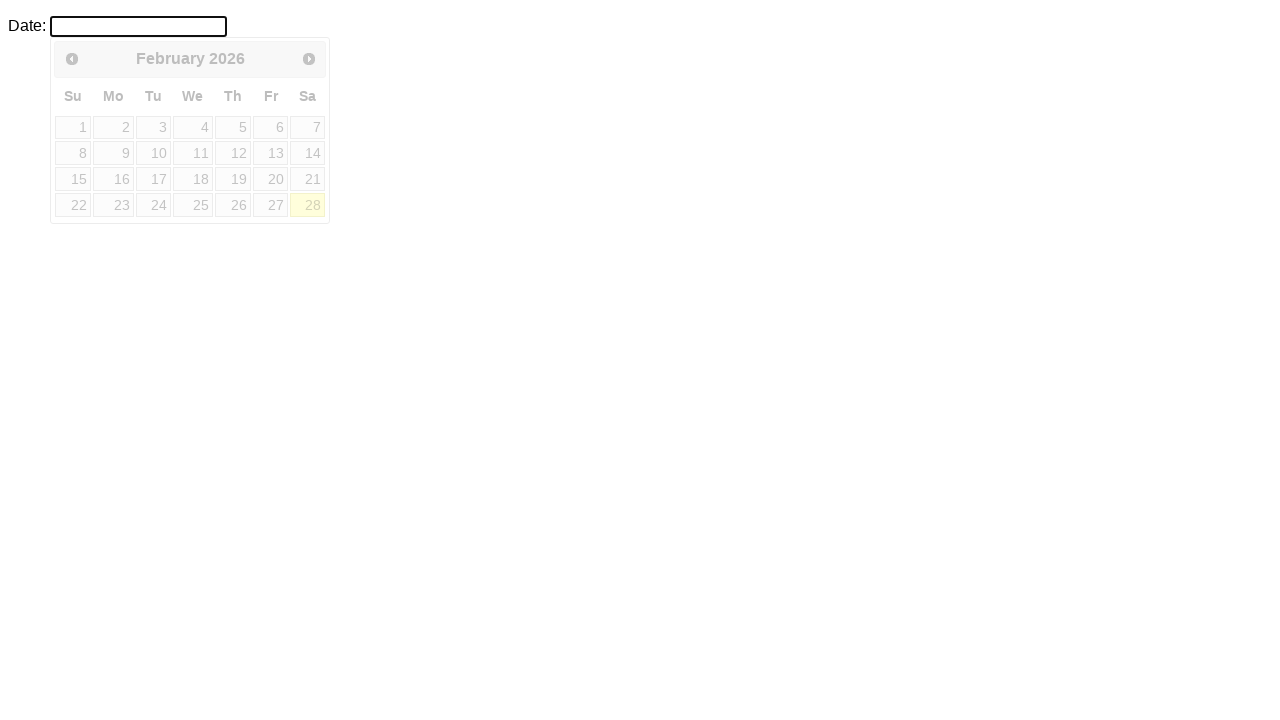

Checked current datepicker month: February 2026
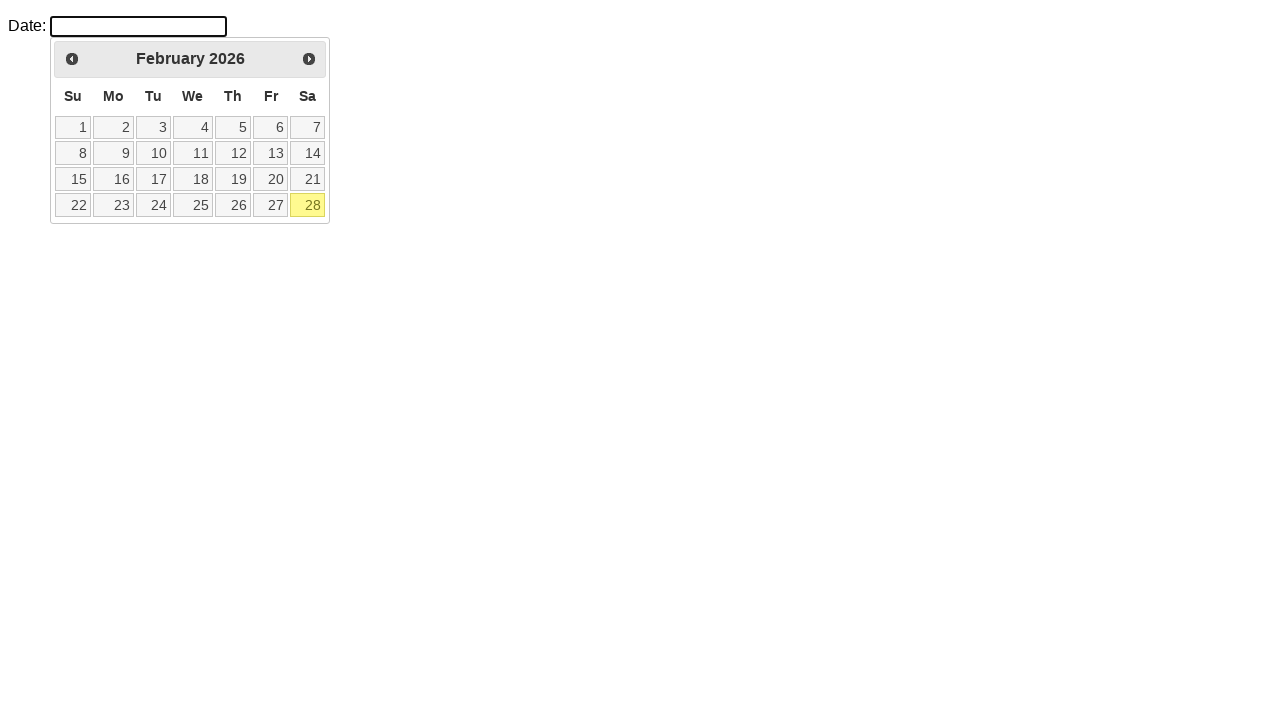

Clicked Previous button to navigate to previous month at (72, 59) on a.ui-datepicker-prev
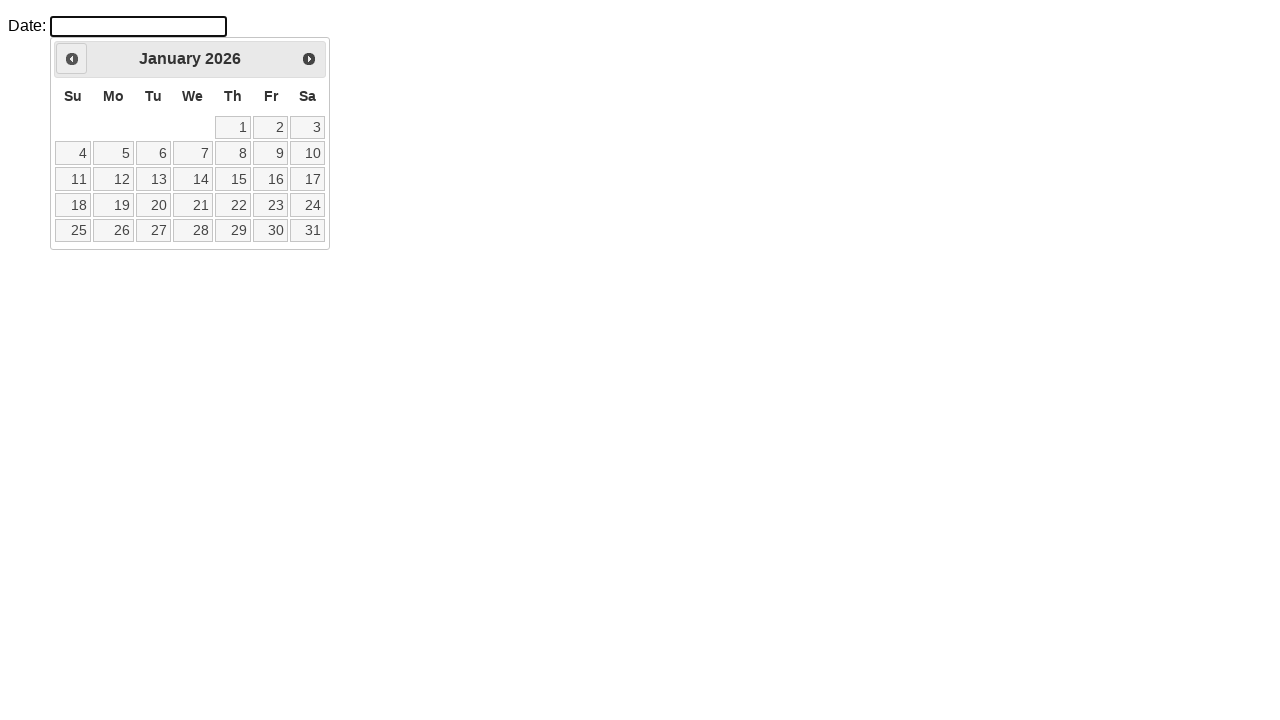

Waited for calendar to update after month navigation
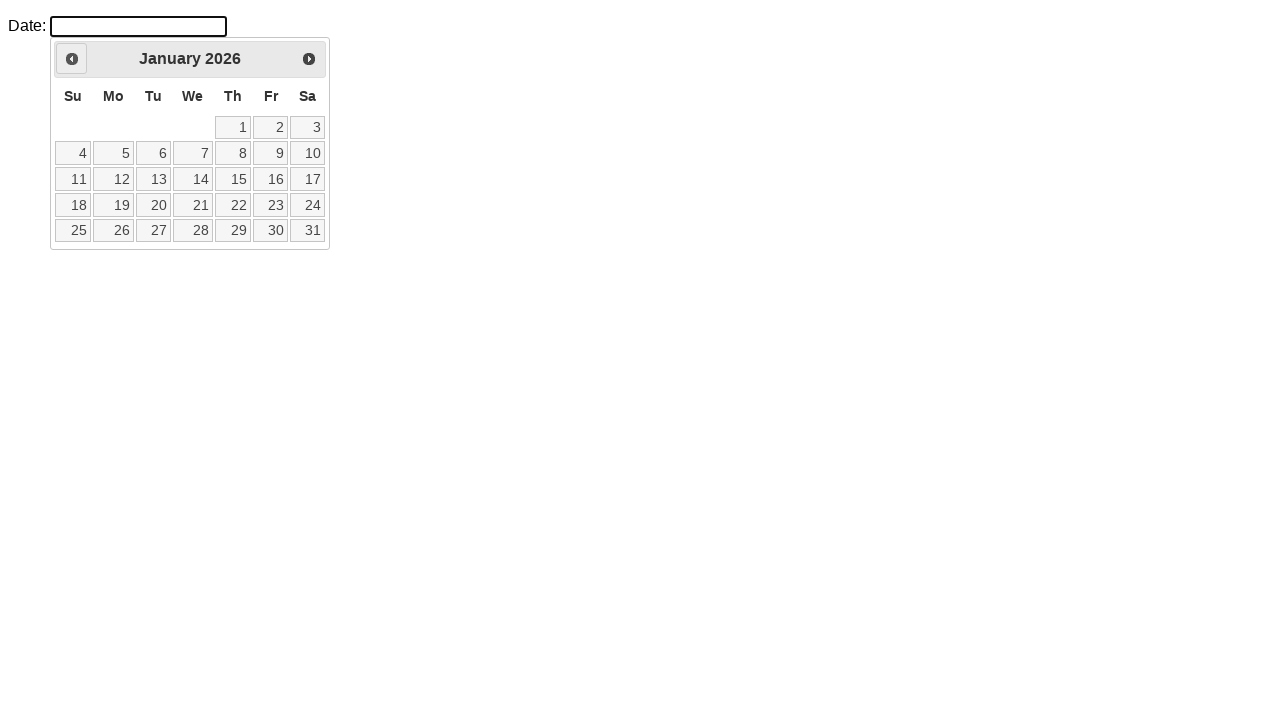

Checked current datepicker month: January 2026
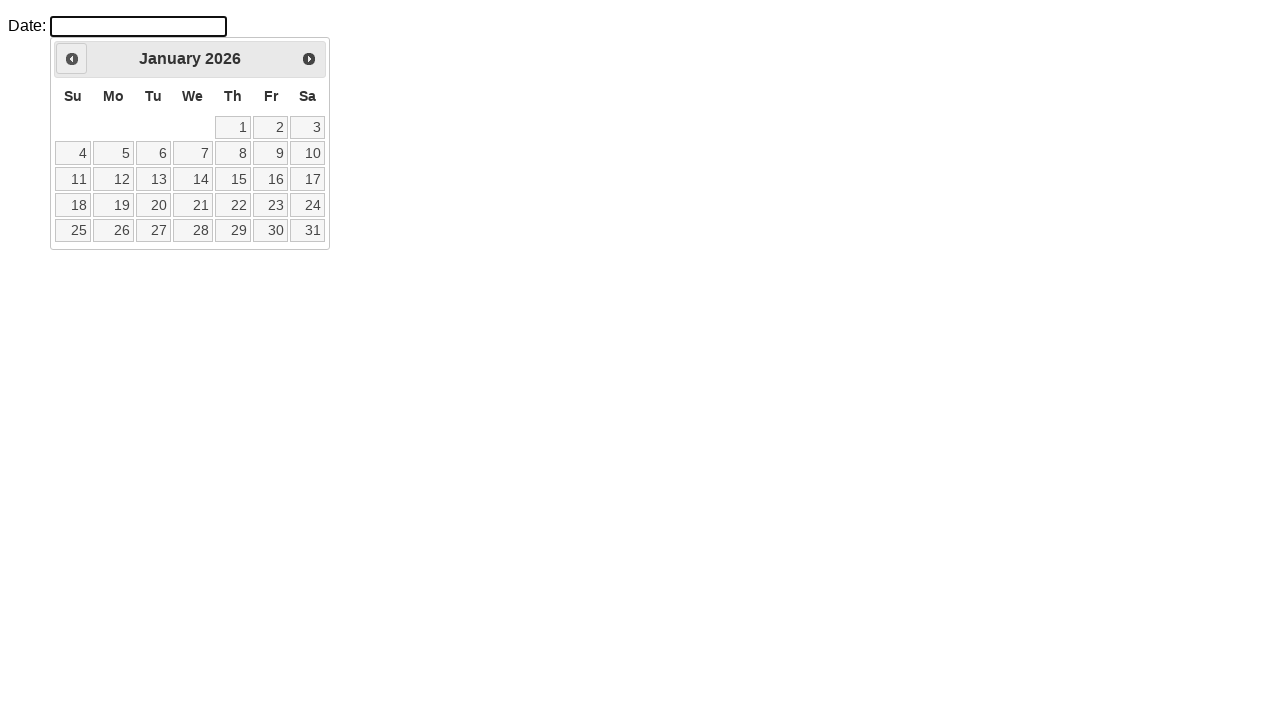

Clicked Previous button to navigate to previous month at (72, 59) on a.ui-datepicker-prev
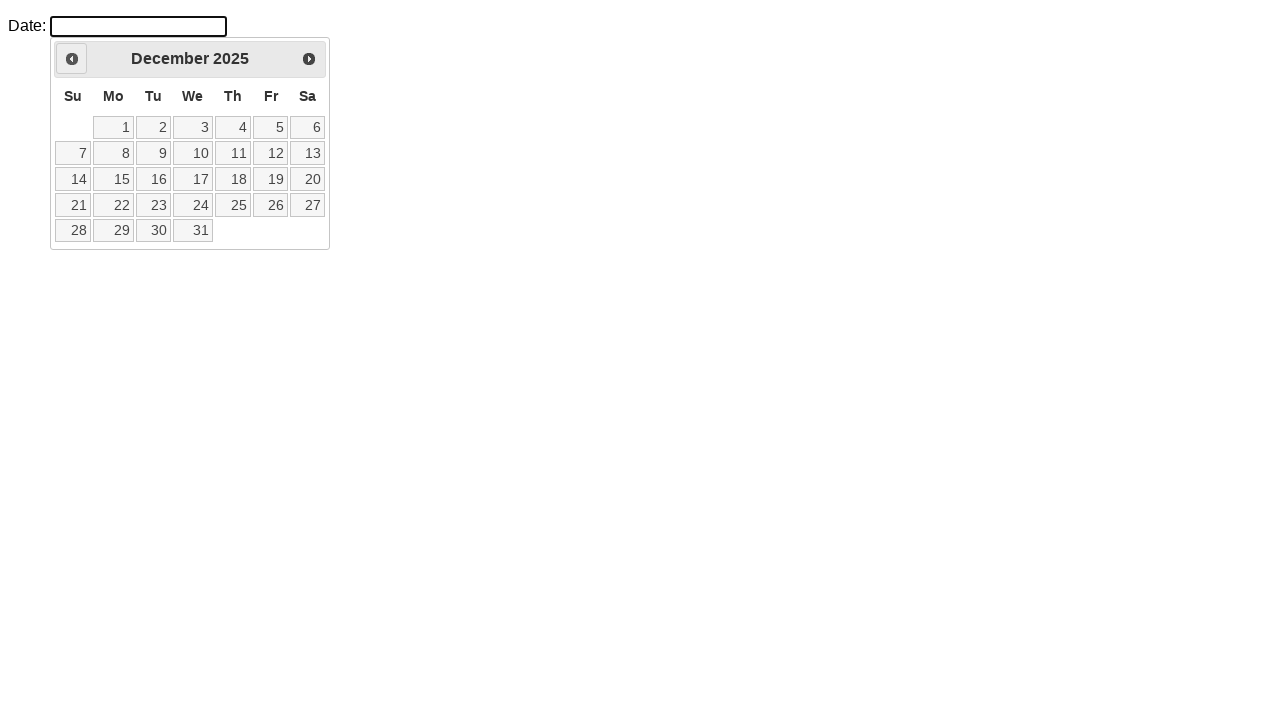

Waited for calendar to update after month navigation
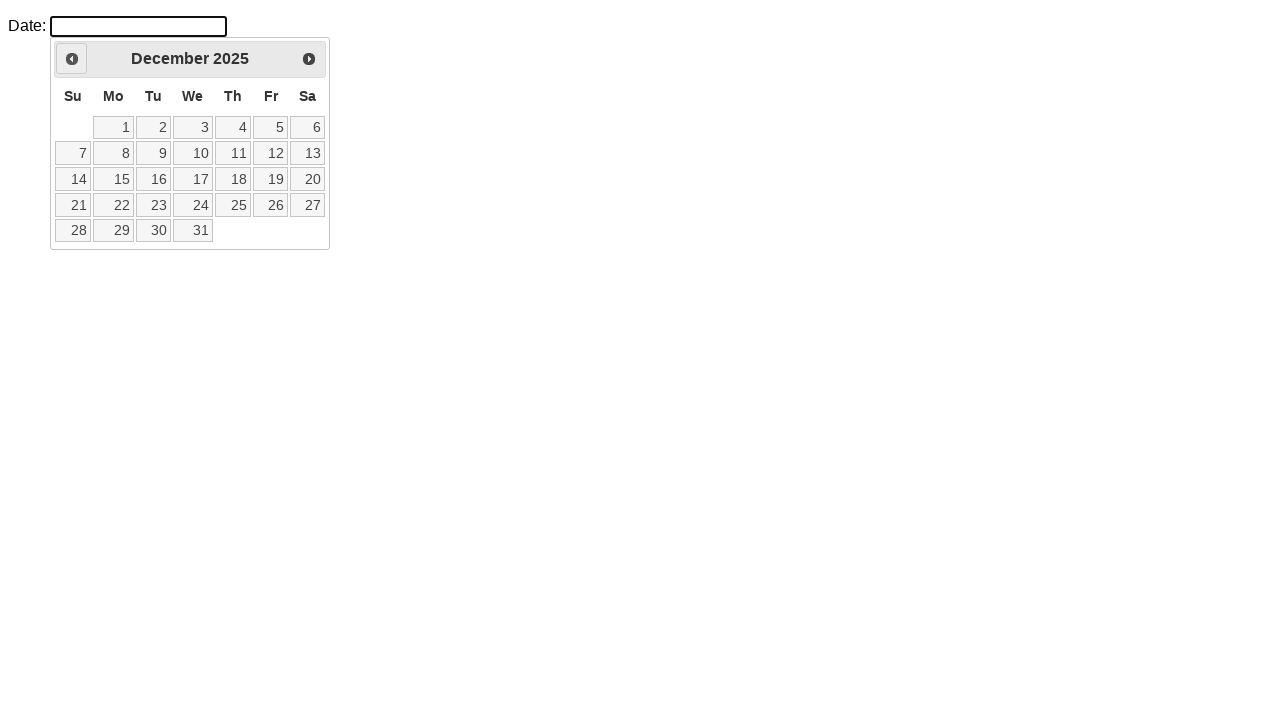

Checked current datepicker month: December 2025
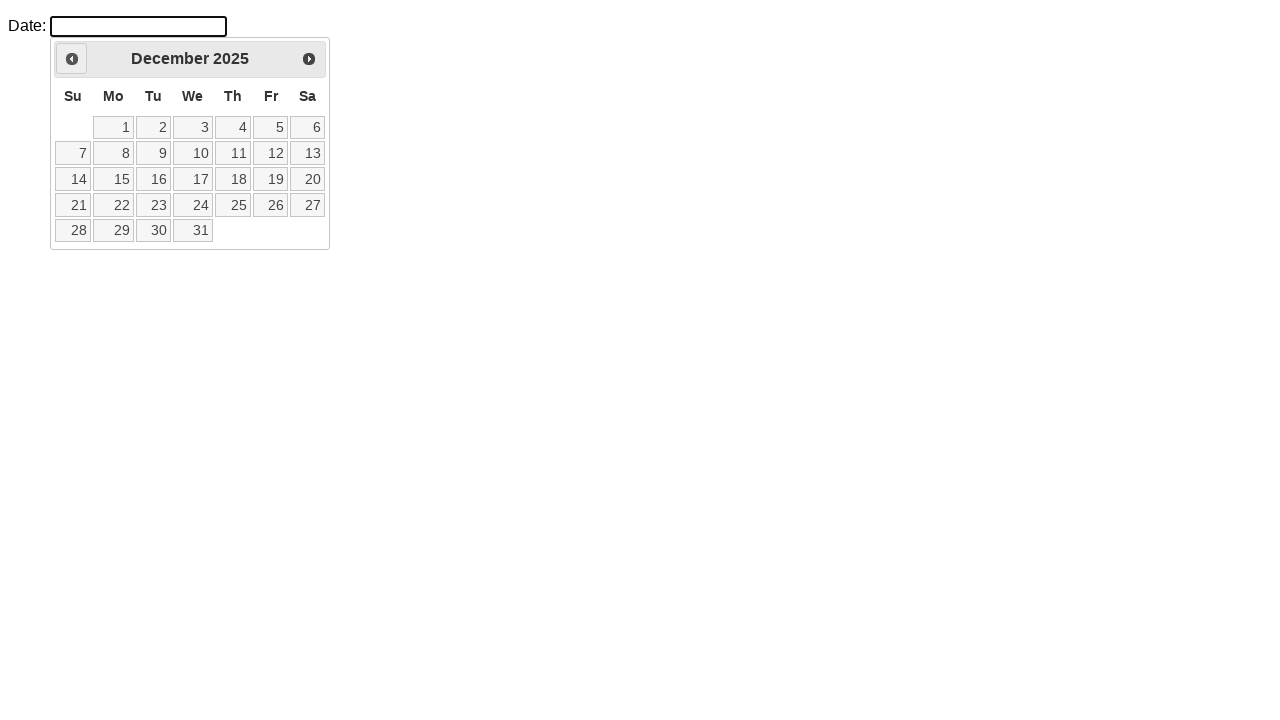

Clicked Previous button to navigate to previous month at (72, 59) on a.ui-datepicker-prev
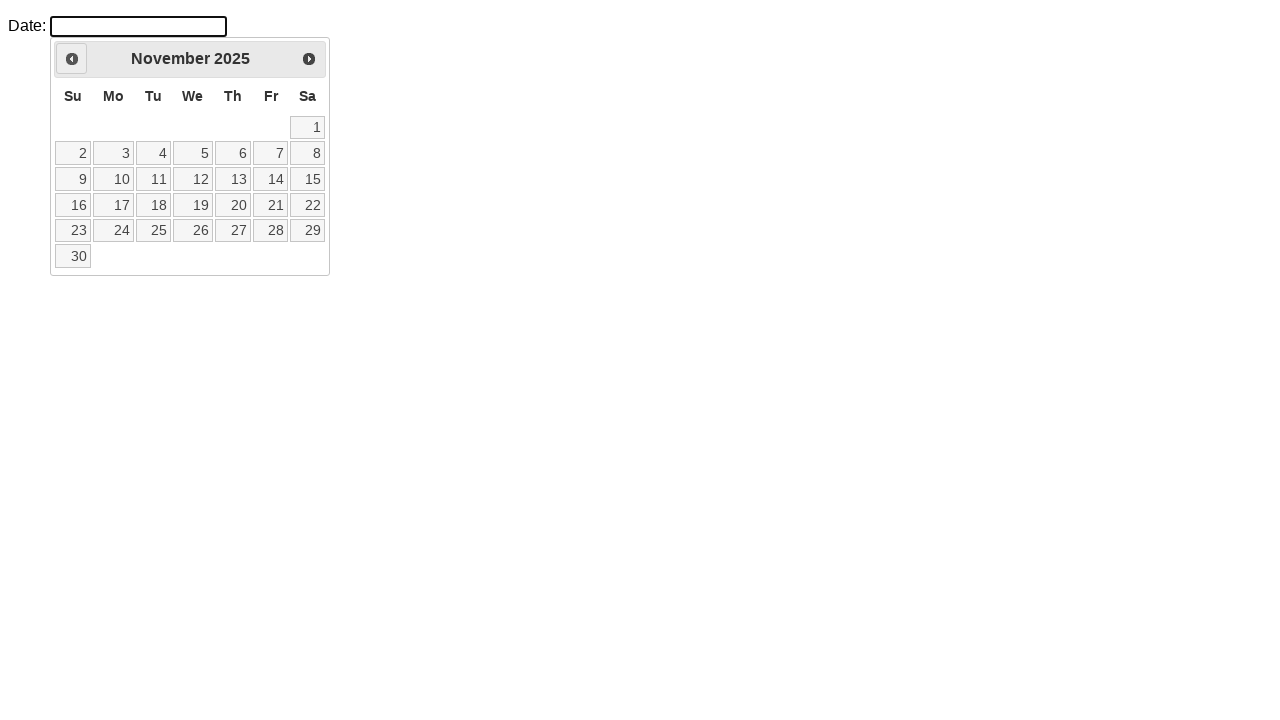

Waited for calendar to update after month navigation
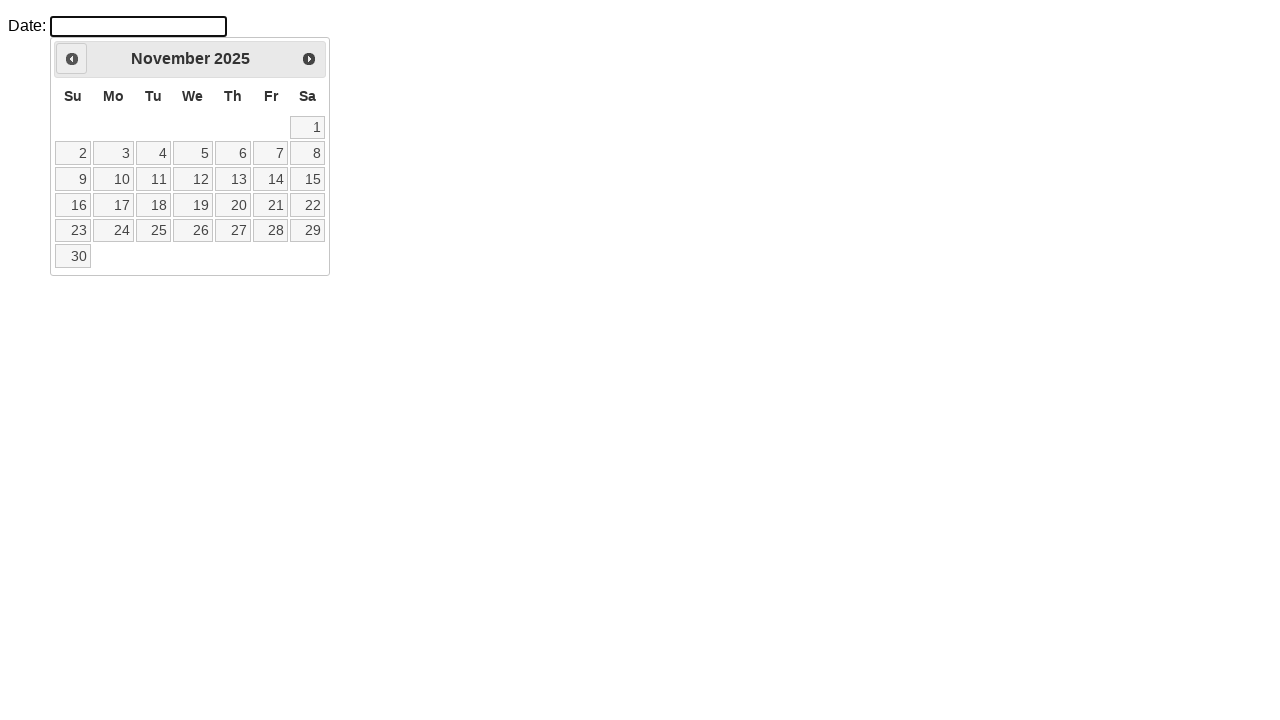

Checked current datepicker month: November 2025
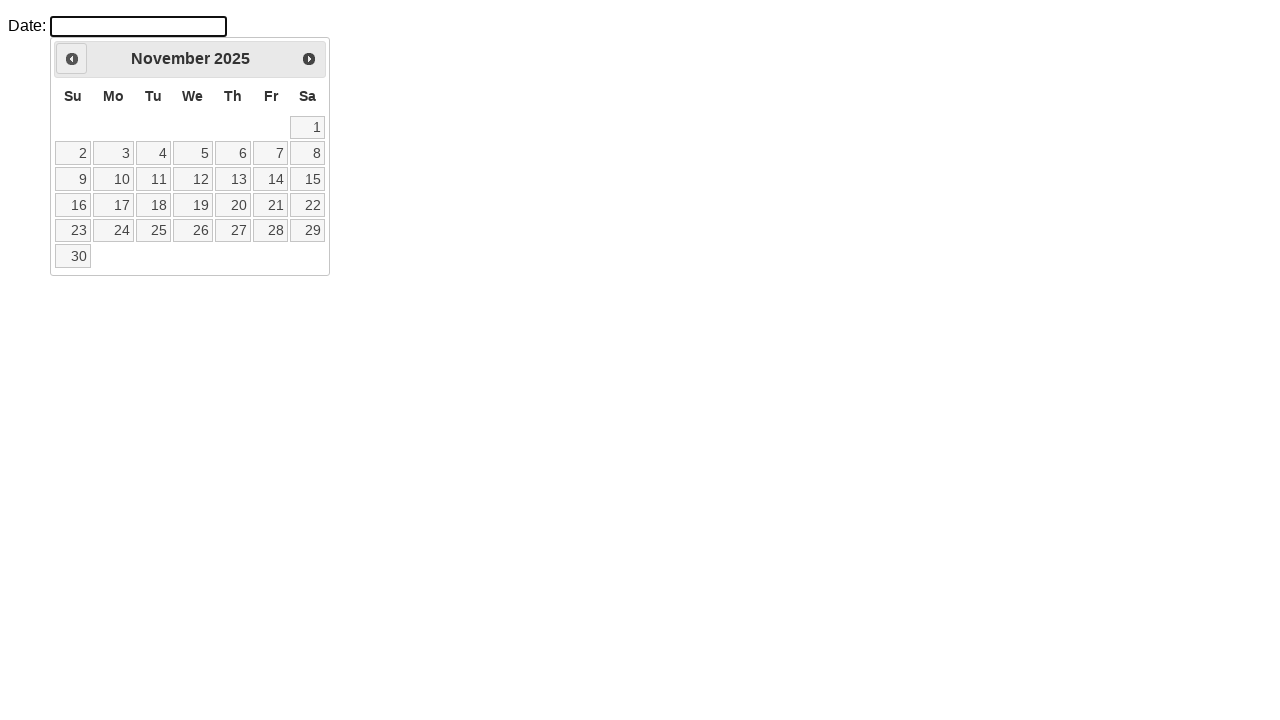

Clicked Previous button to navigate to previous month at (72, 59) on a.ui-datepicker-prev
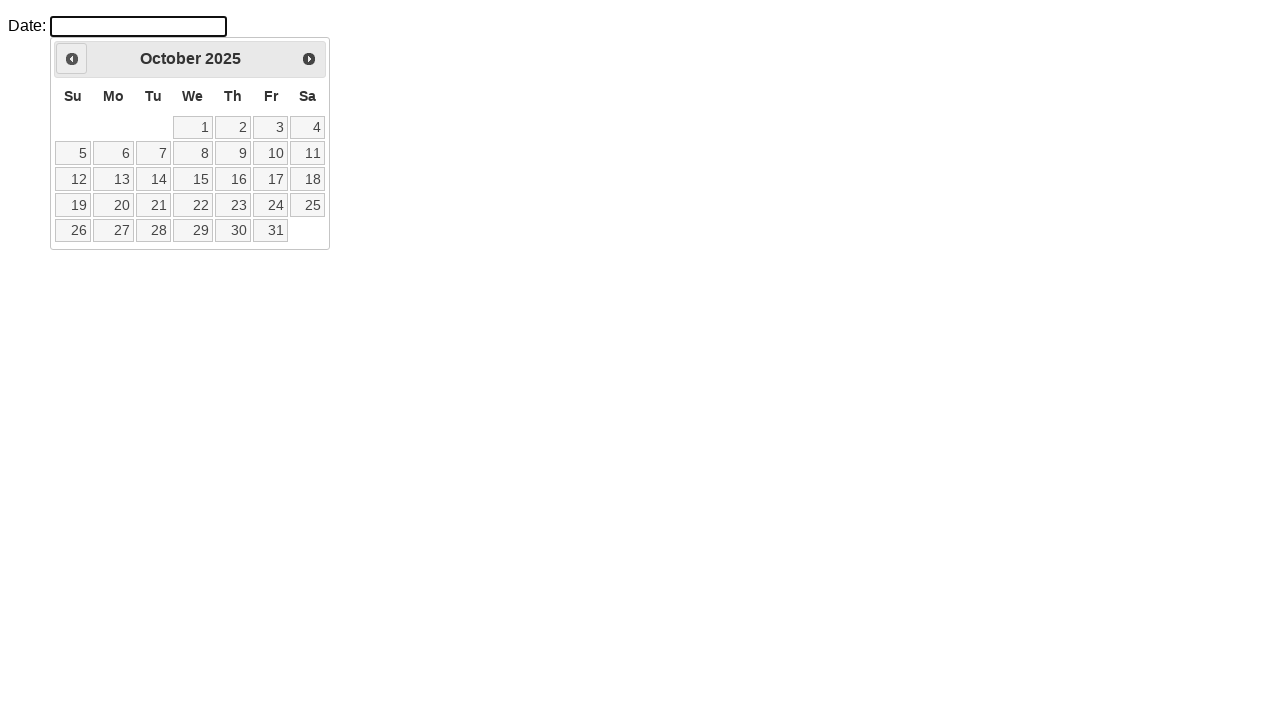

Waited for calendar to update after month navigation
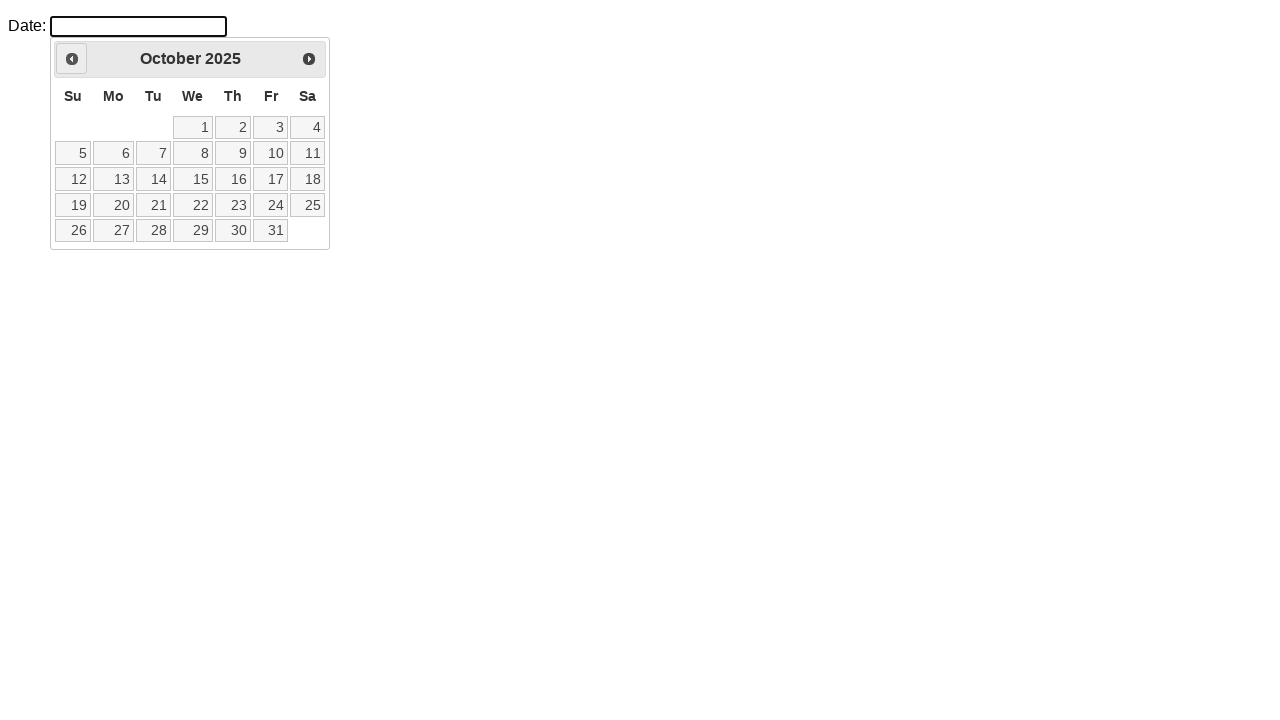

Checked current datepicker month: October 2025
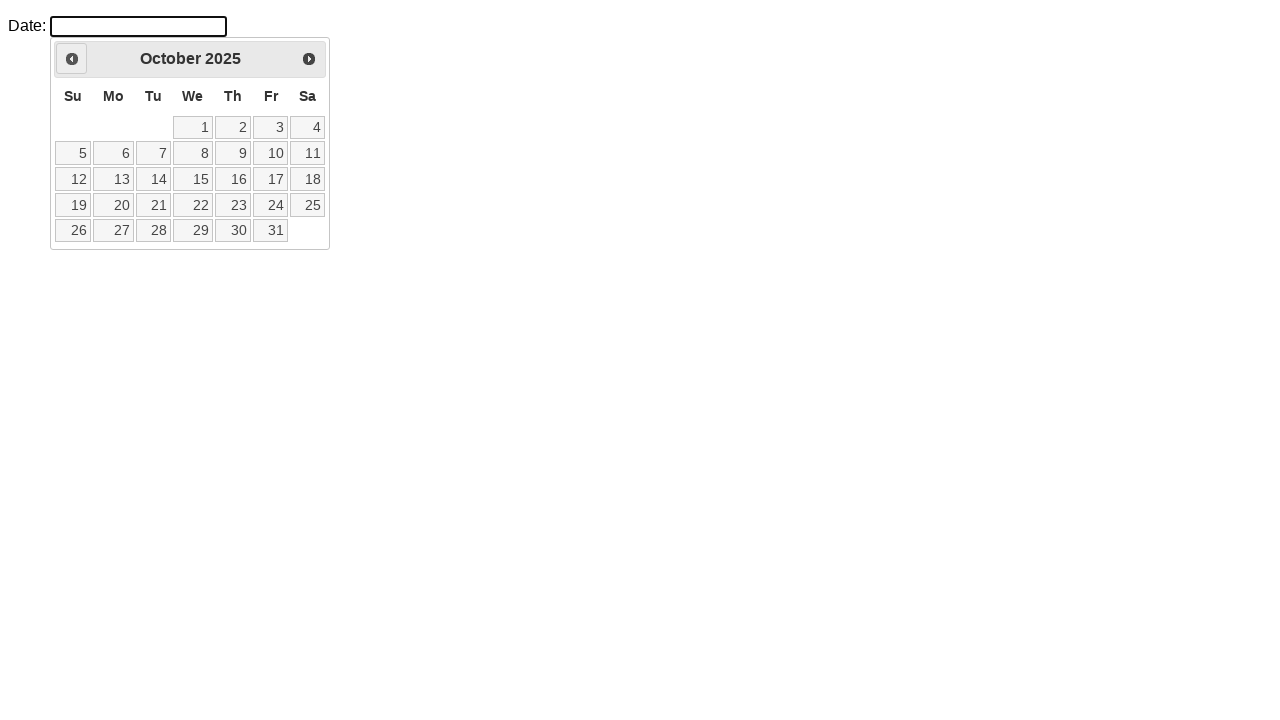

Clicked Previous button to navigate to previous month at (72, 59) on a.ui-datepicker-prev
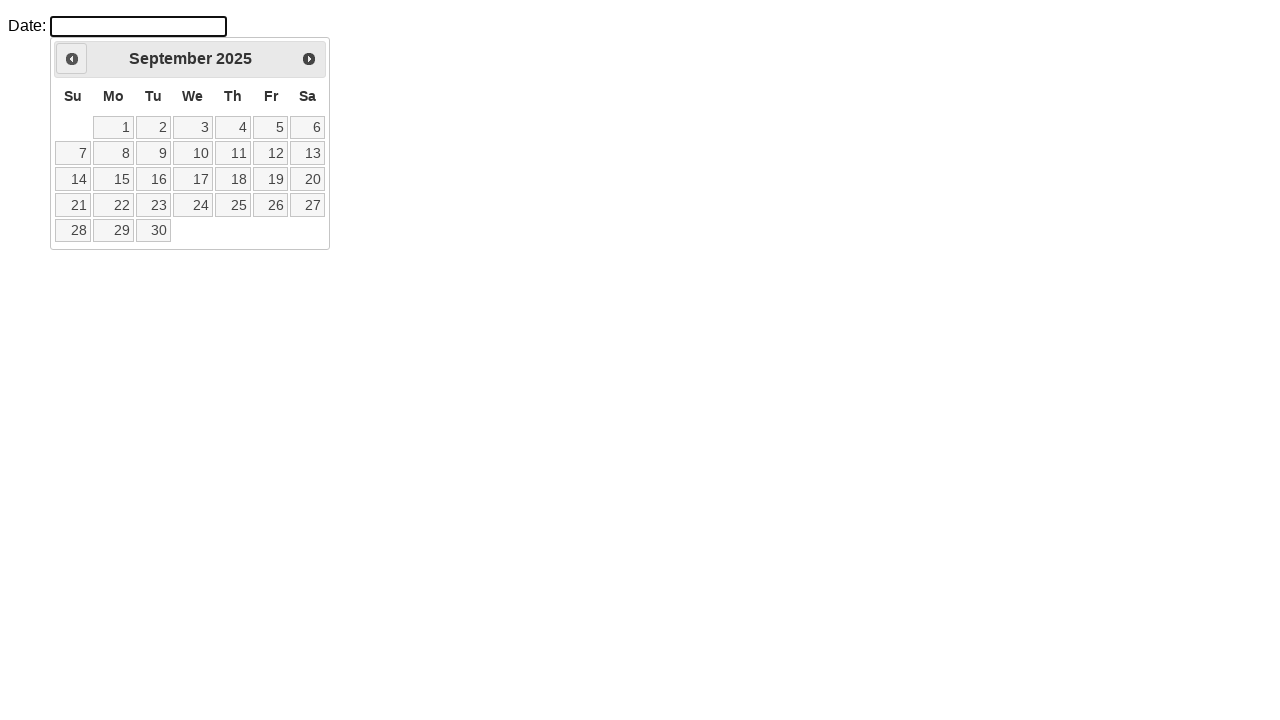

Waited for calendar to update after month navigation
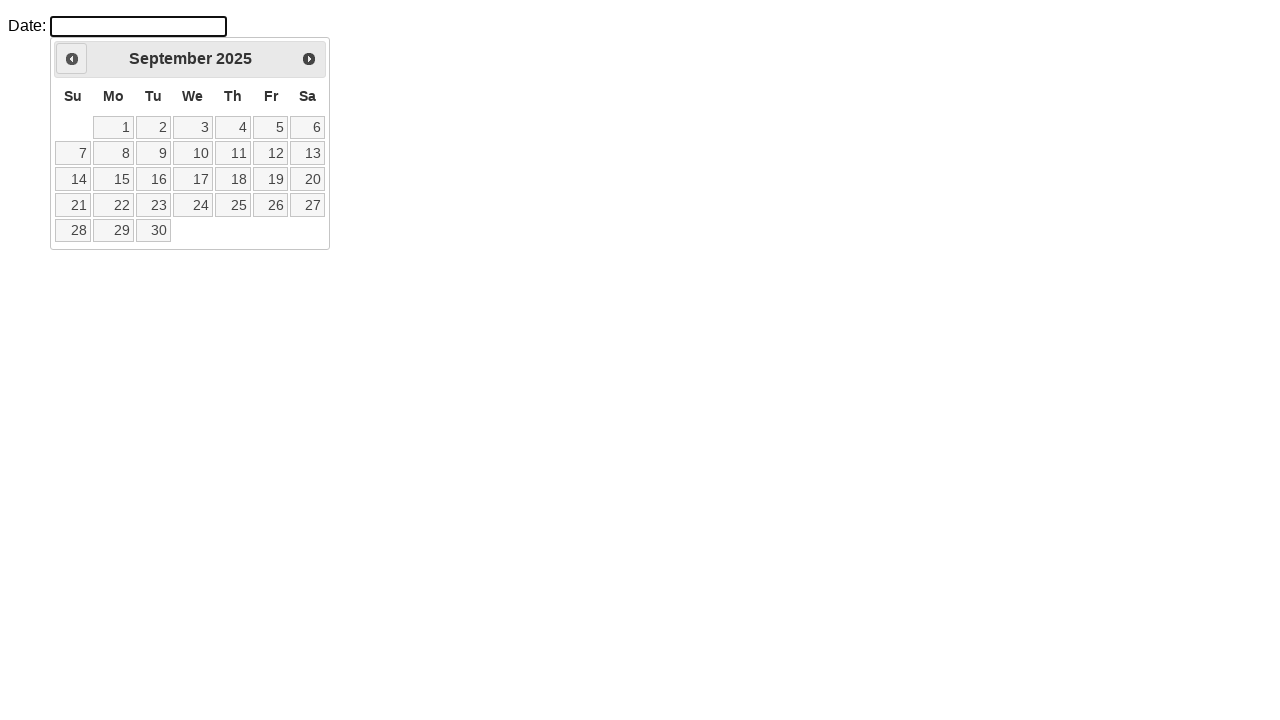

Checked current datepicker month: September 2025
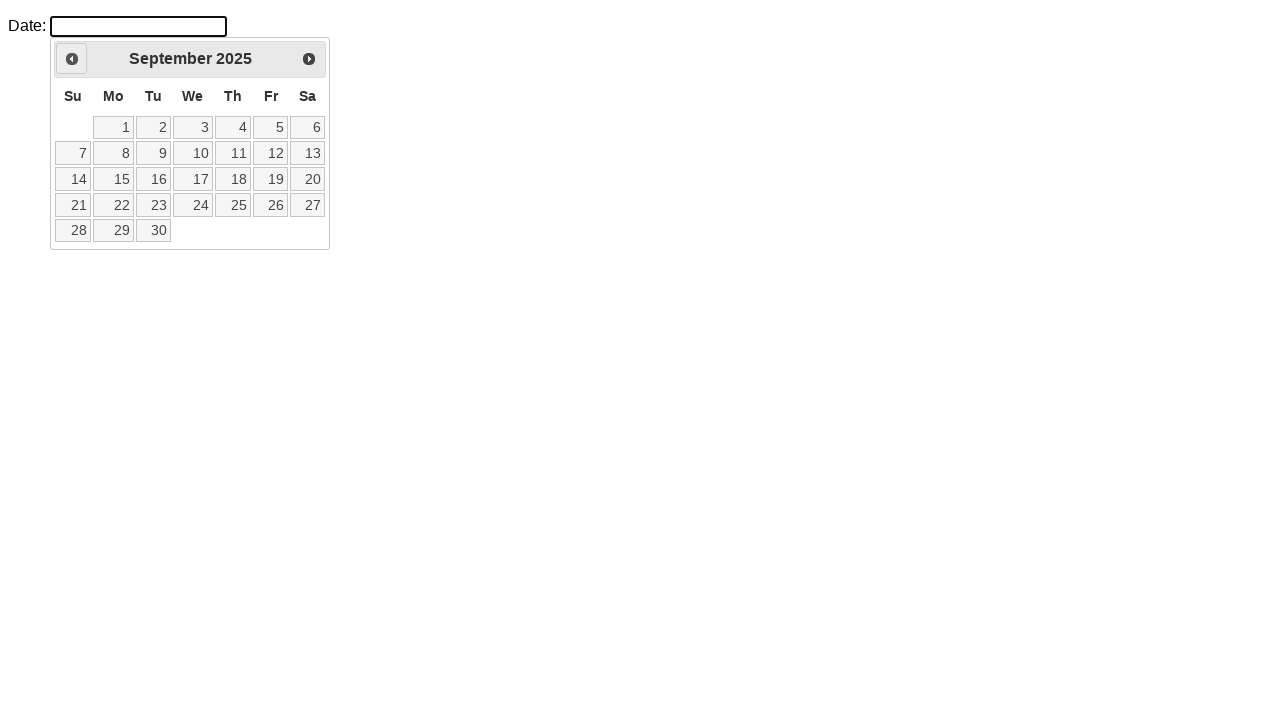

Clicked Previous button to navigate to previous month at (72, 59) on a.ui-datepicker-prev
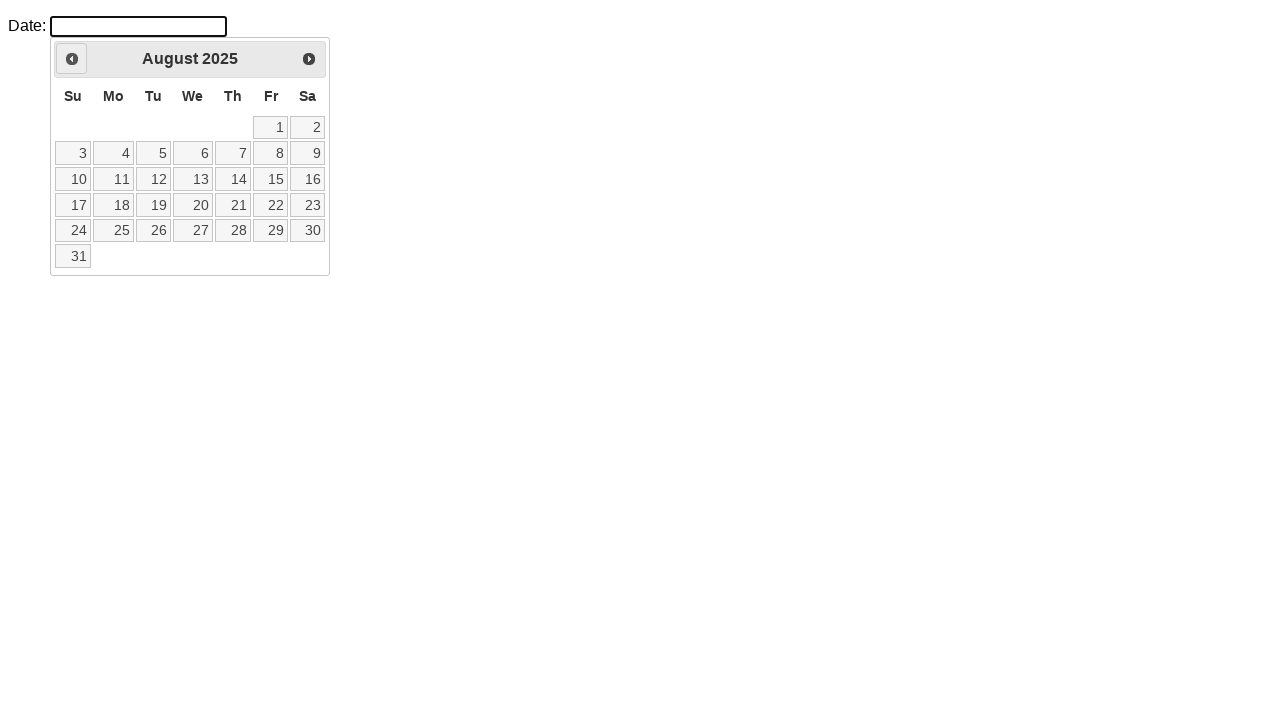

Waited for calendar to update after month navigation
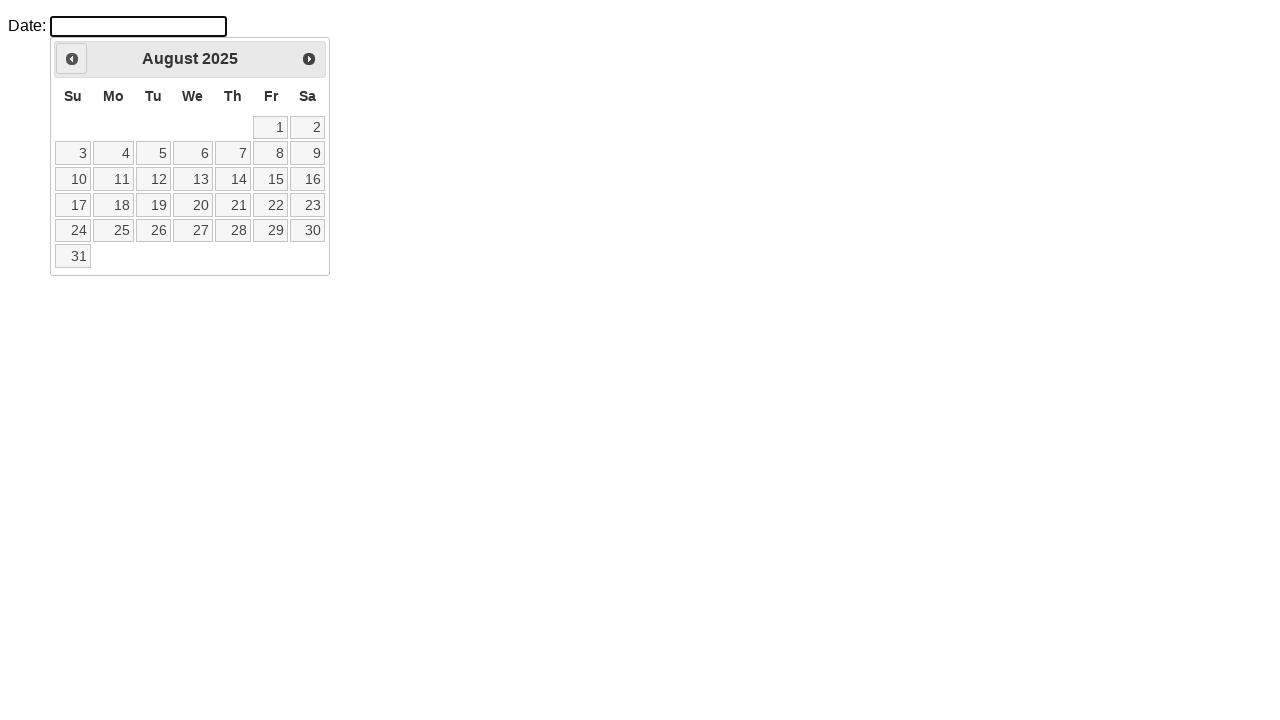

Checked current datepicker month: August 2025
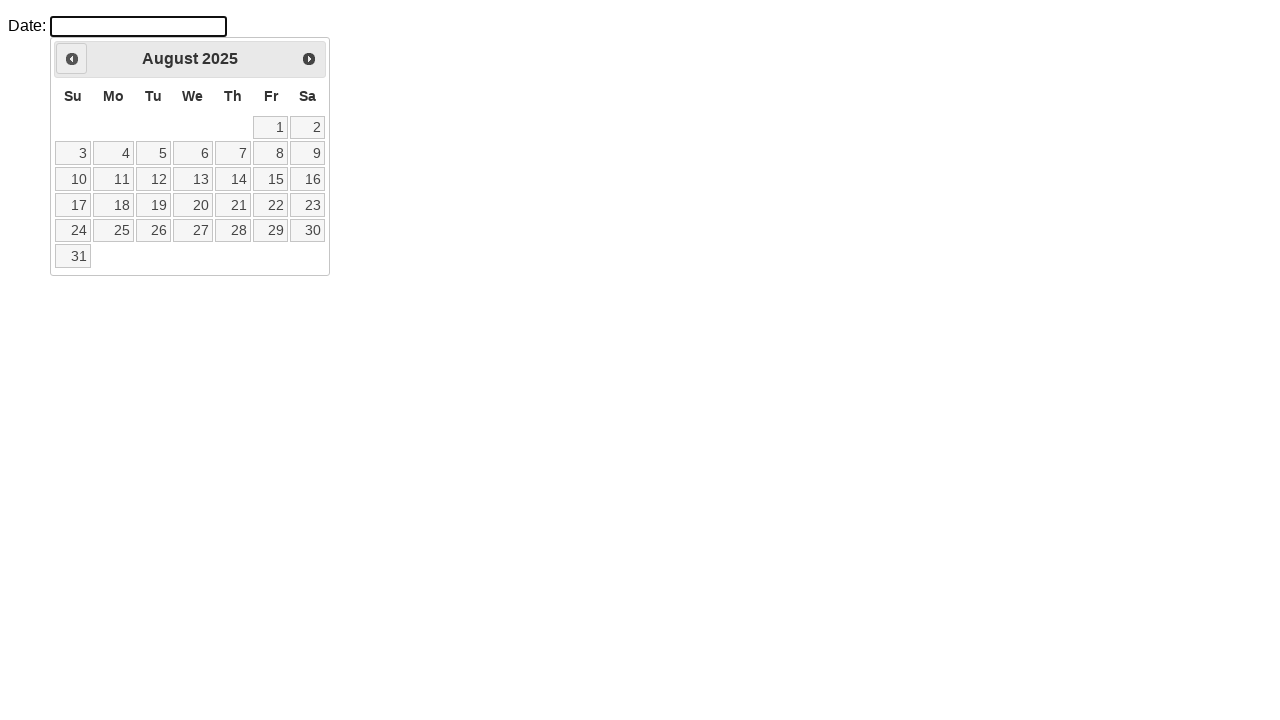

Clicked Previous button to navigate to previous month at (72, 59) on a.ui-datepicker-prev
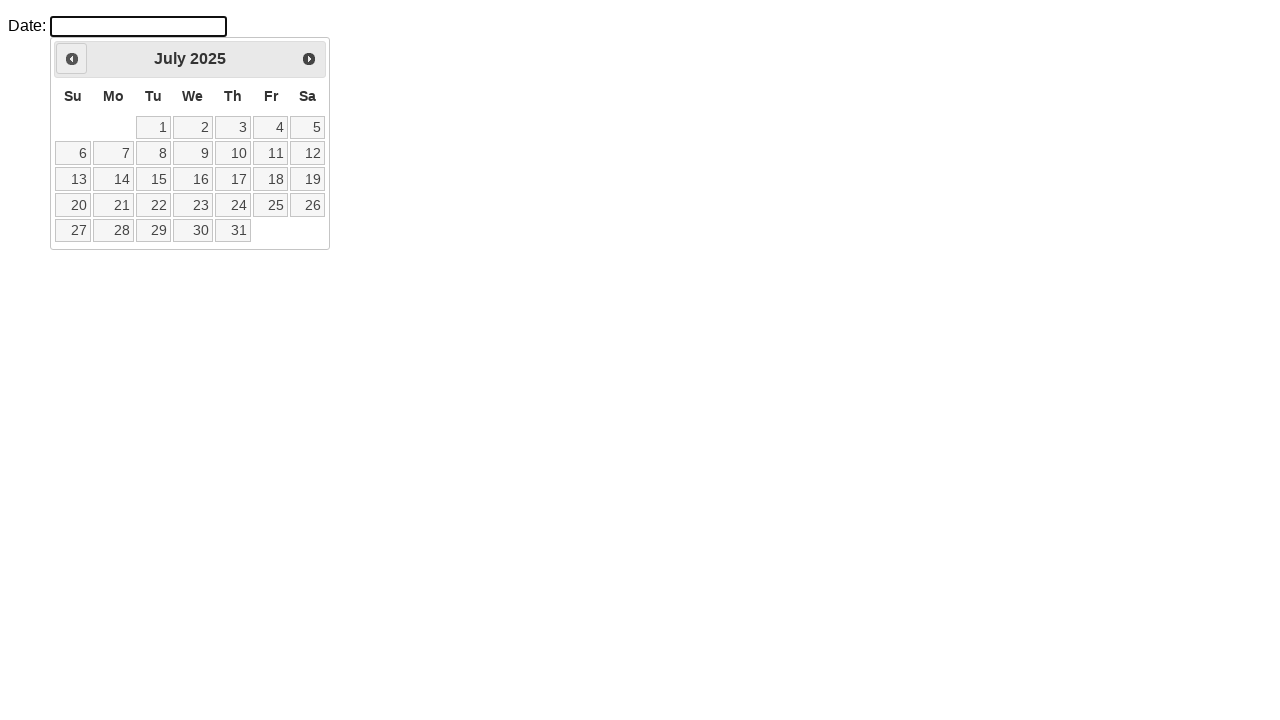

Waited for calendar to update after month navigation
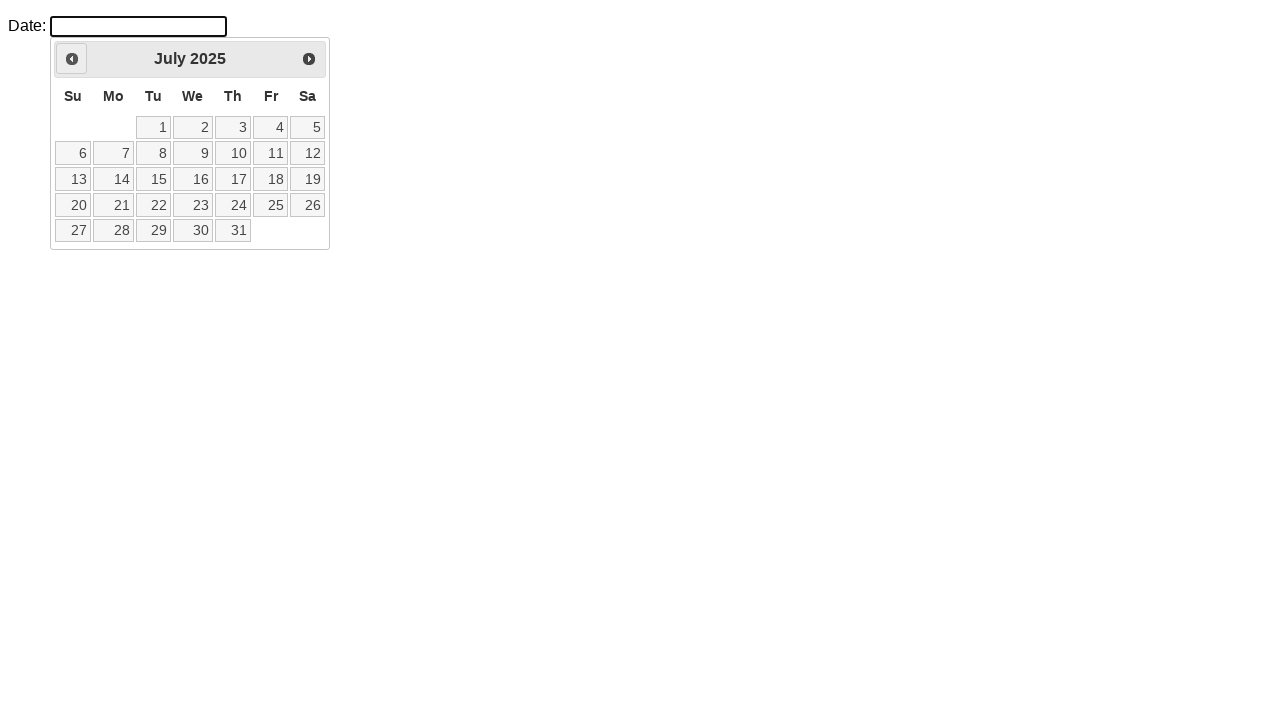

Checked current datepicker month: July 2025
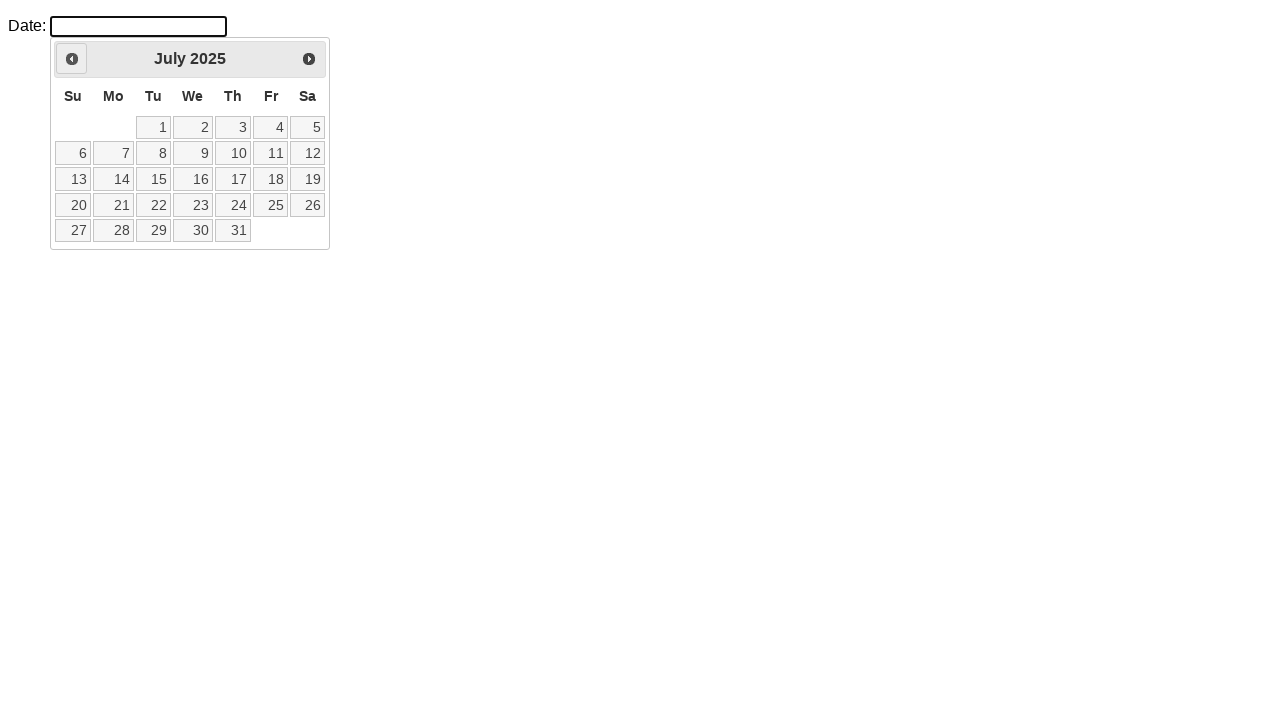

Clicked Previous button to navigate to previous month at (72, 59) on a.ui-datepicker-prev
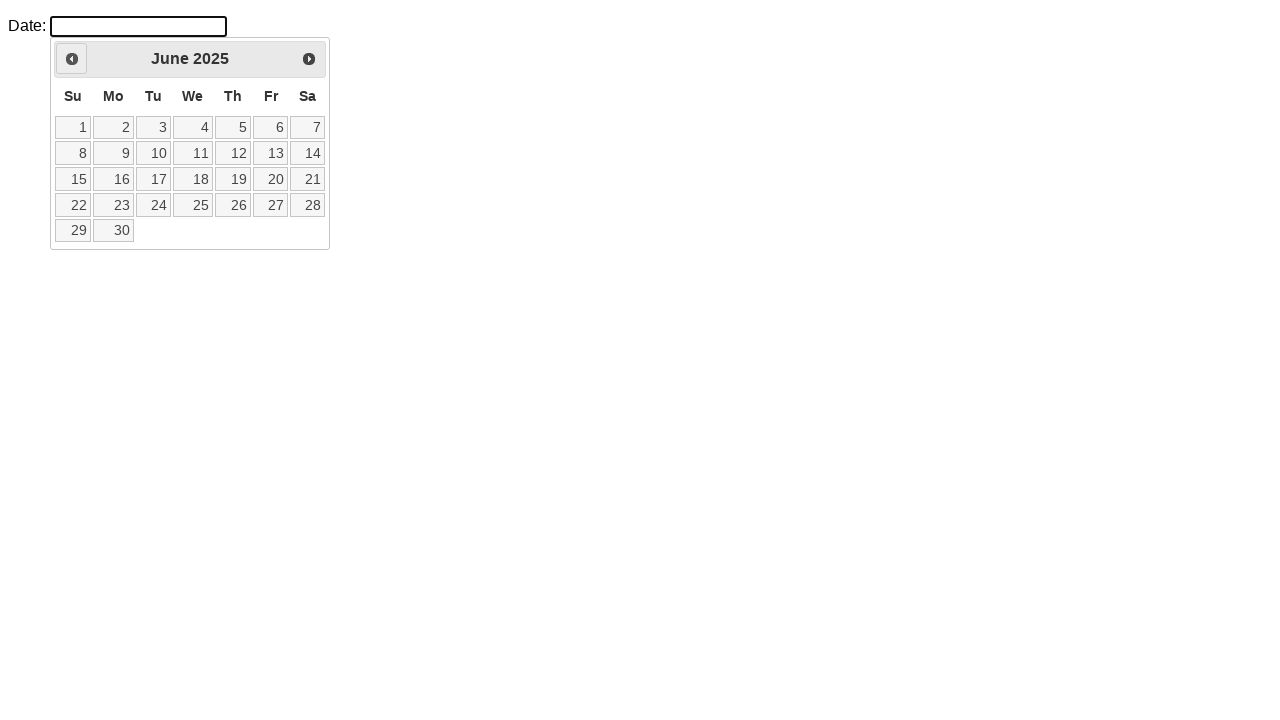

Waited for calendar to update after month navigation
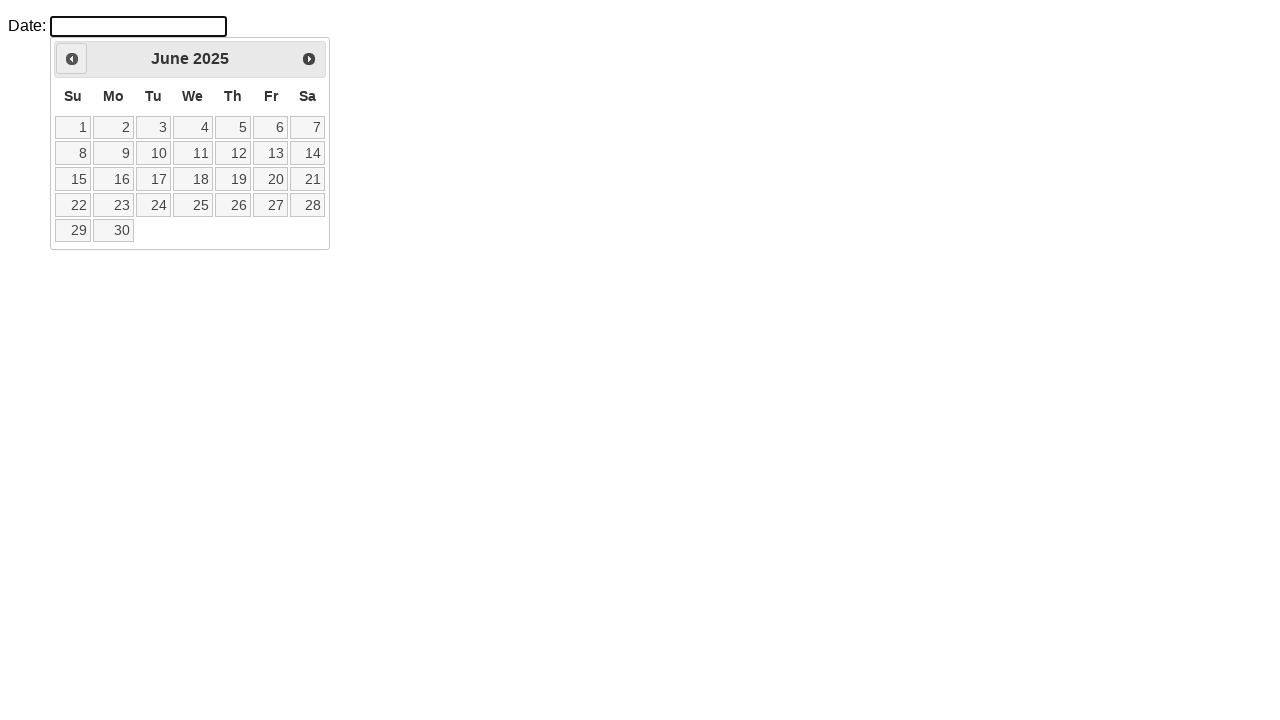

Checked current datepicker month: June 2025
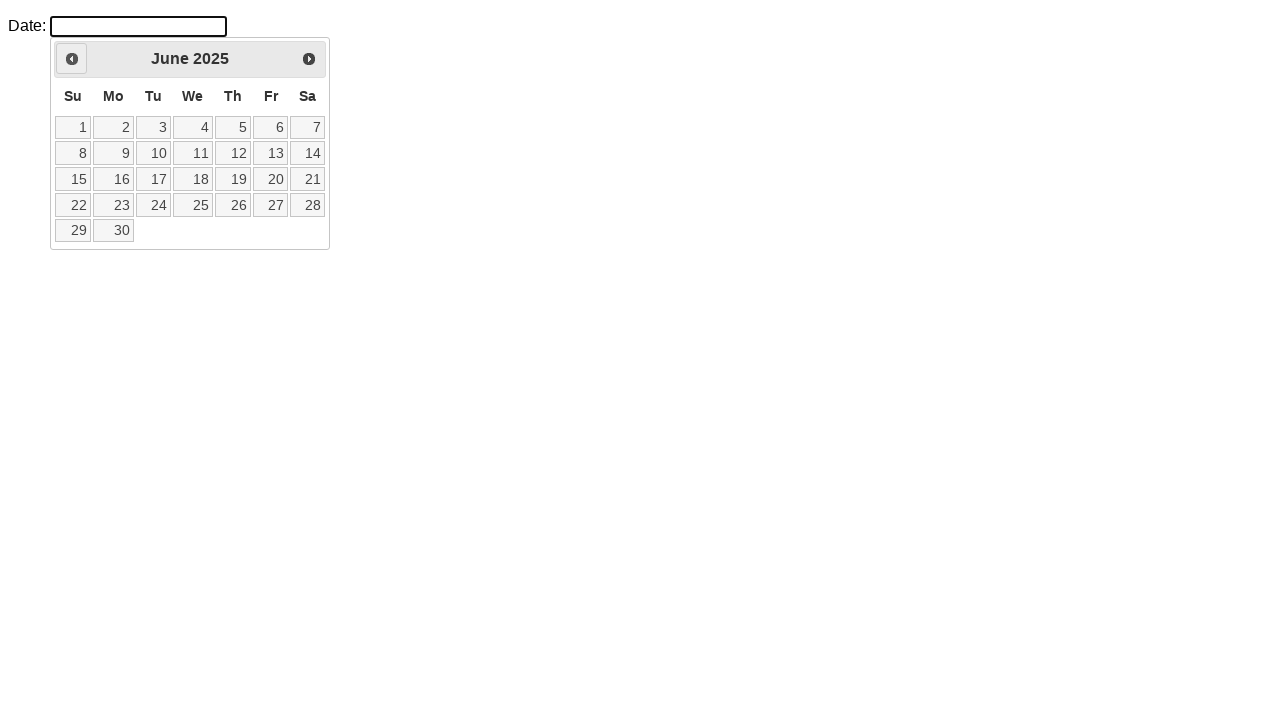

Clicked Previous button to navigate to previous month at (72, 59) on a.ui-datepicker-prev
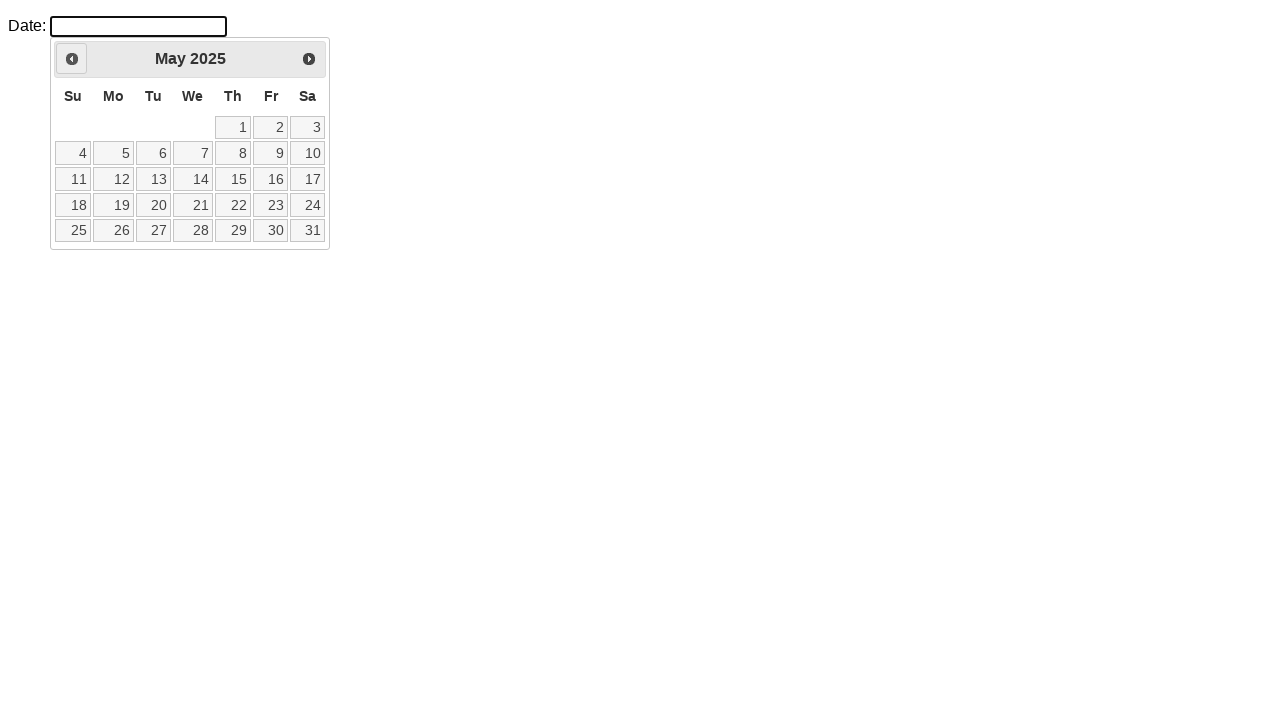

Waited for calendar to update after month navigation
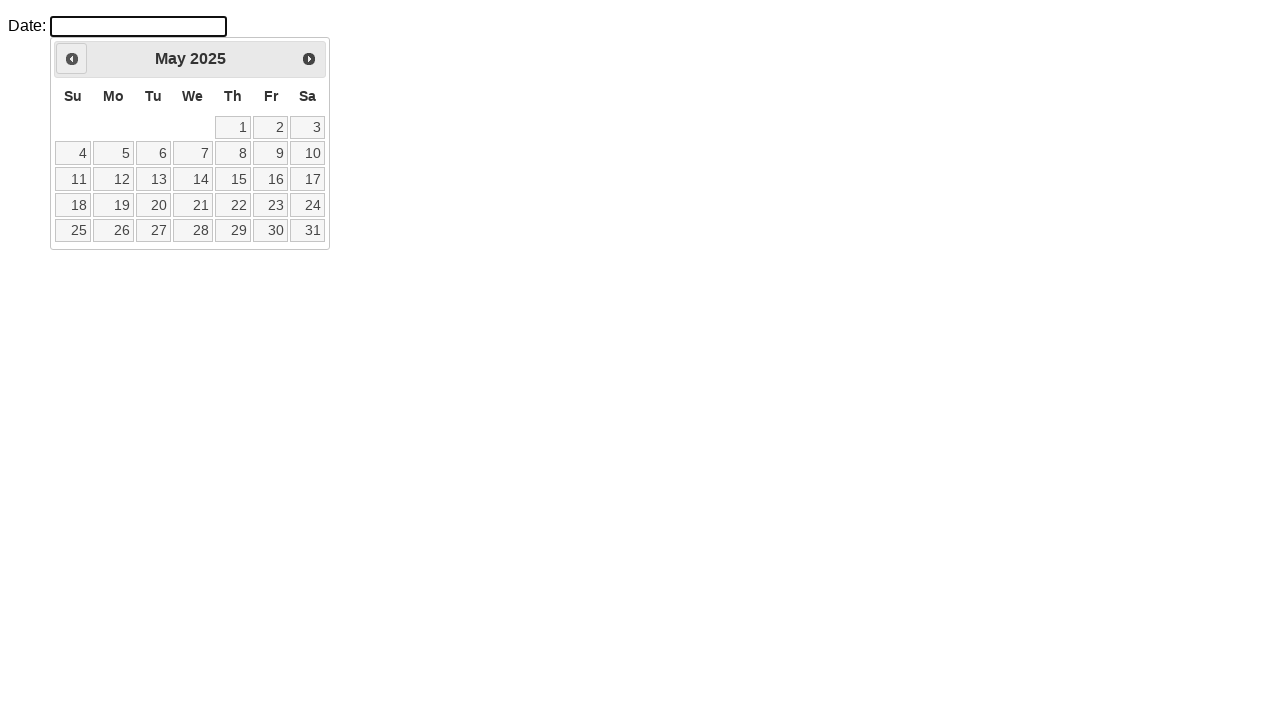

Checked current datepicker month: May 2025
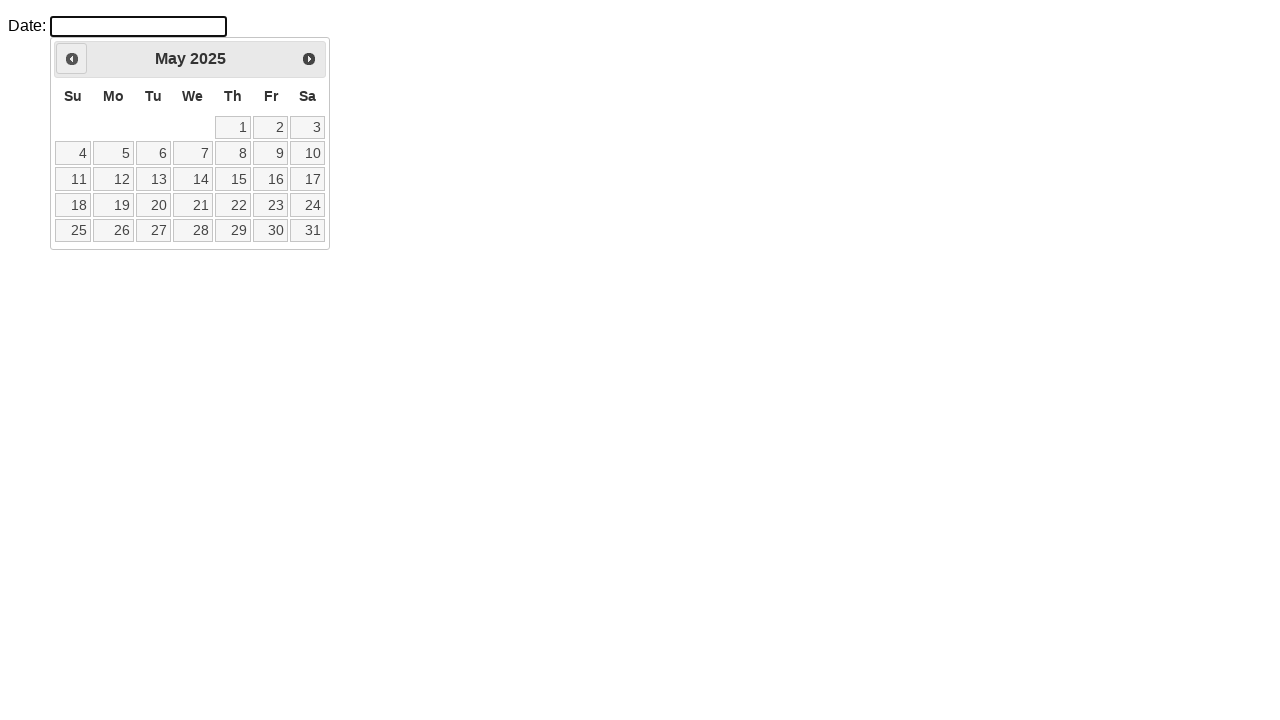

Clicked Previous button to navigate to previous month at (72, 59) on a.ui-datepicker-prev
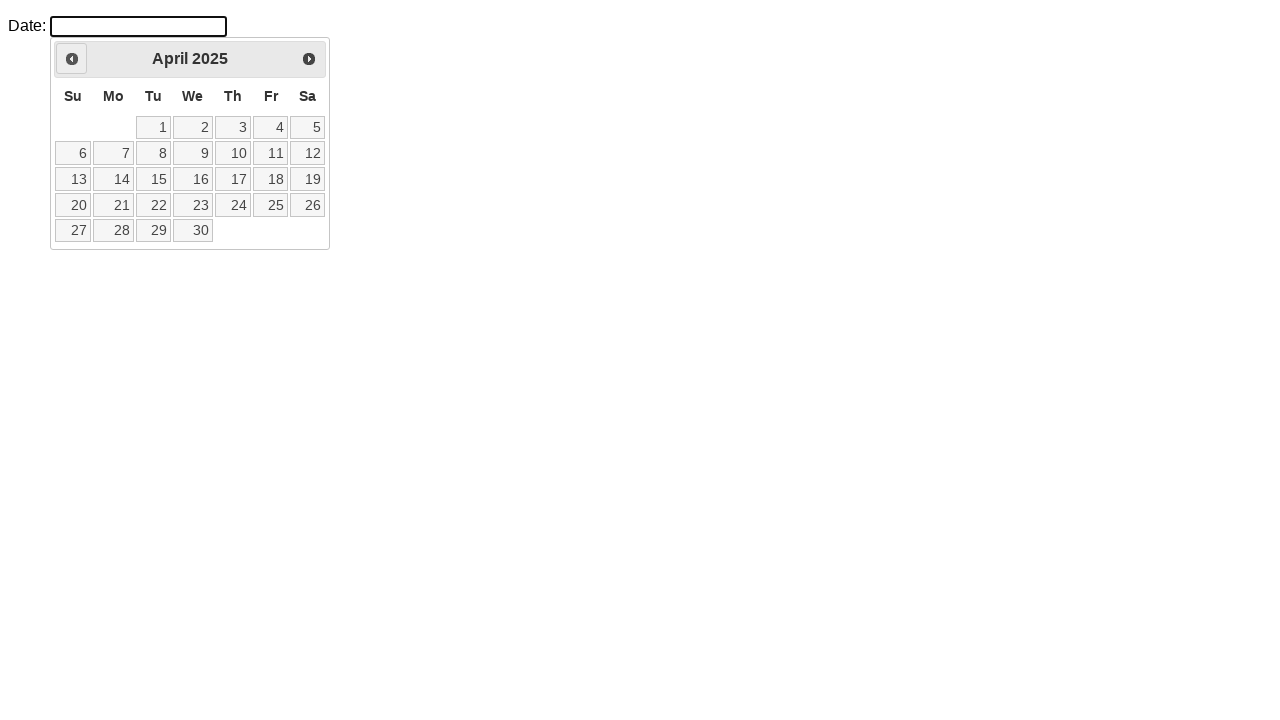

Waited for calendar to update after month navigation
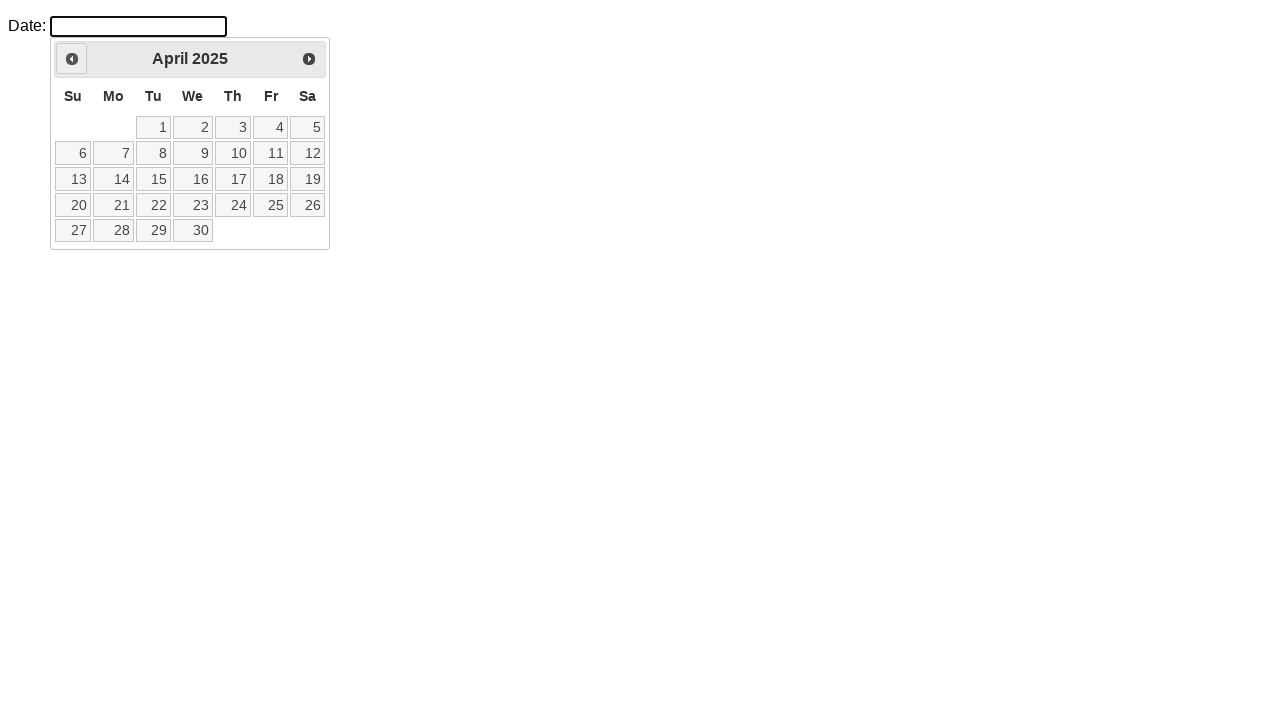

Checked current datepicker month: April 2025
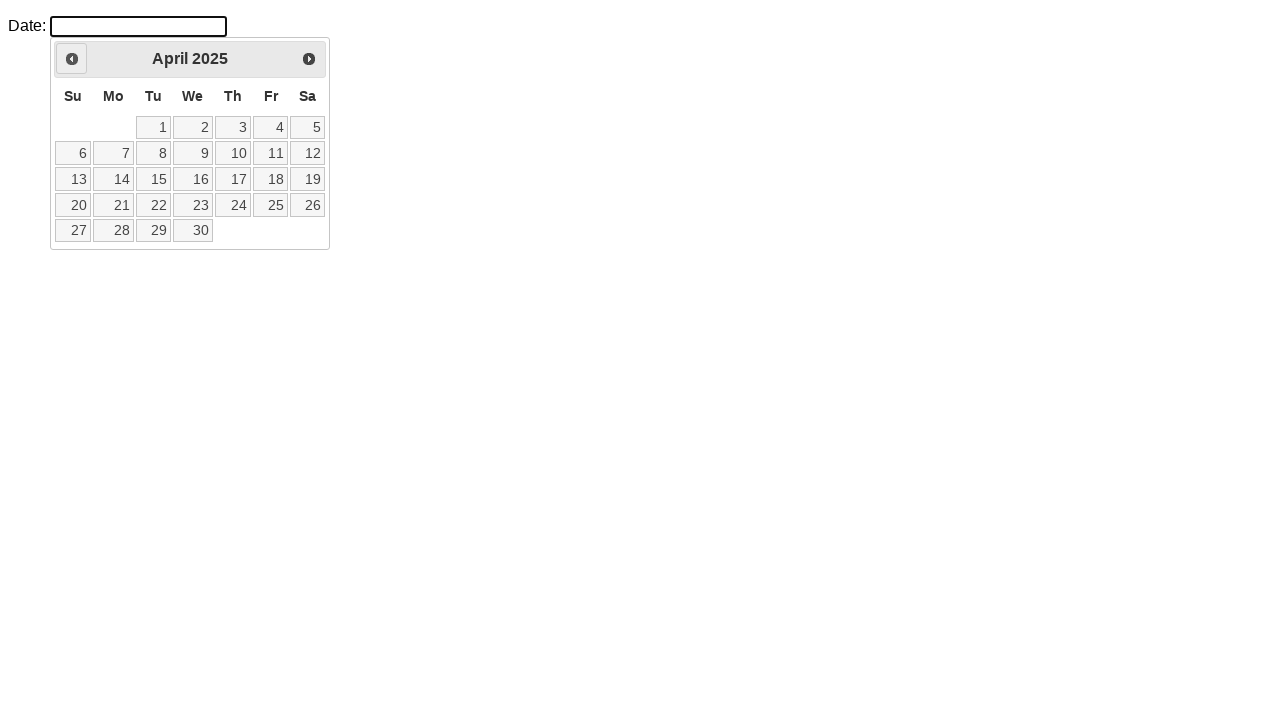

Clicked Previous button to navigate to previous month at (72, 59) on a.ui-datepicker-prev
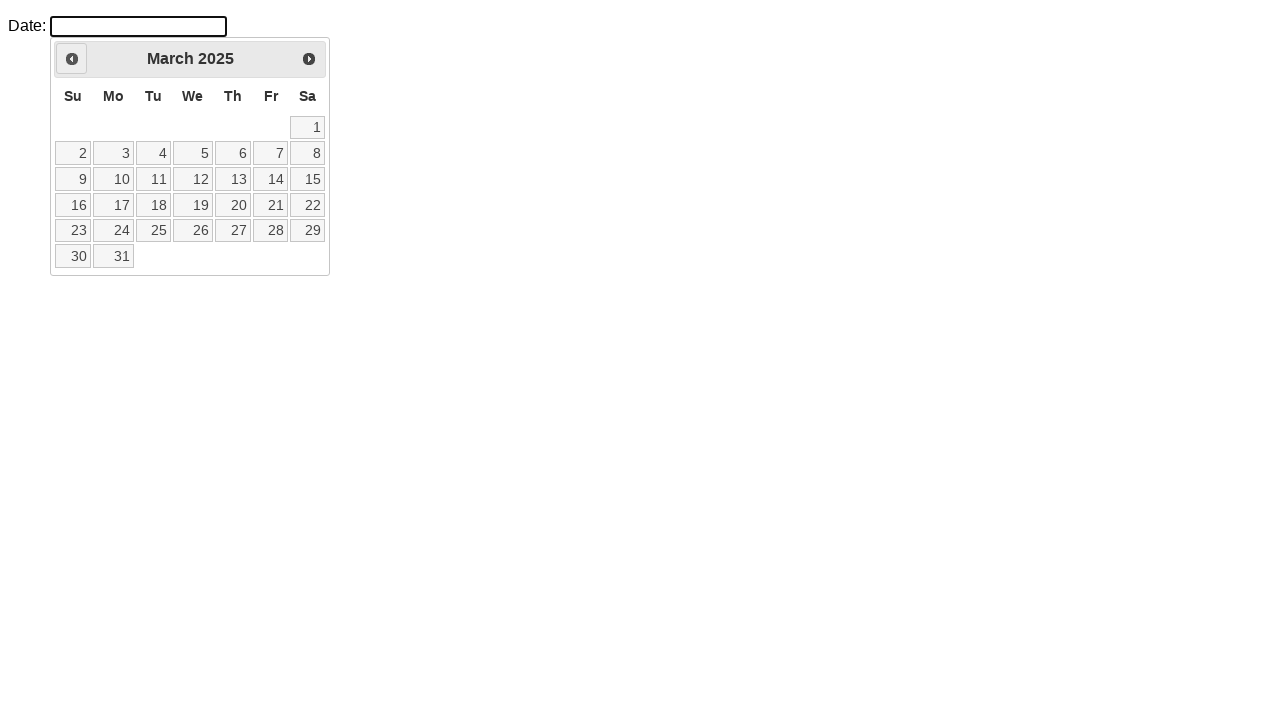

Waited for calendar to update after month navigation
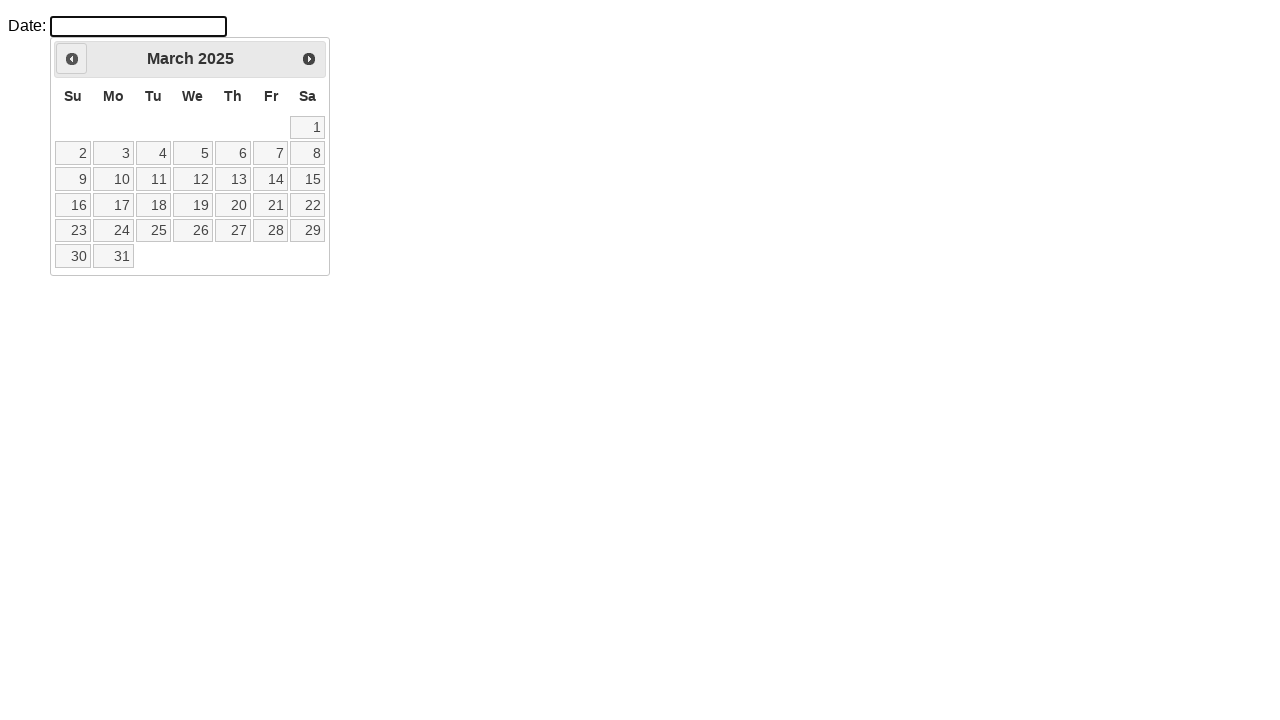

Checked current datepicker month: March 2025
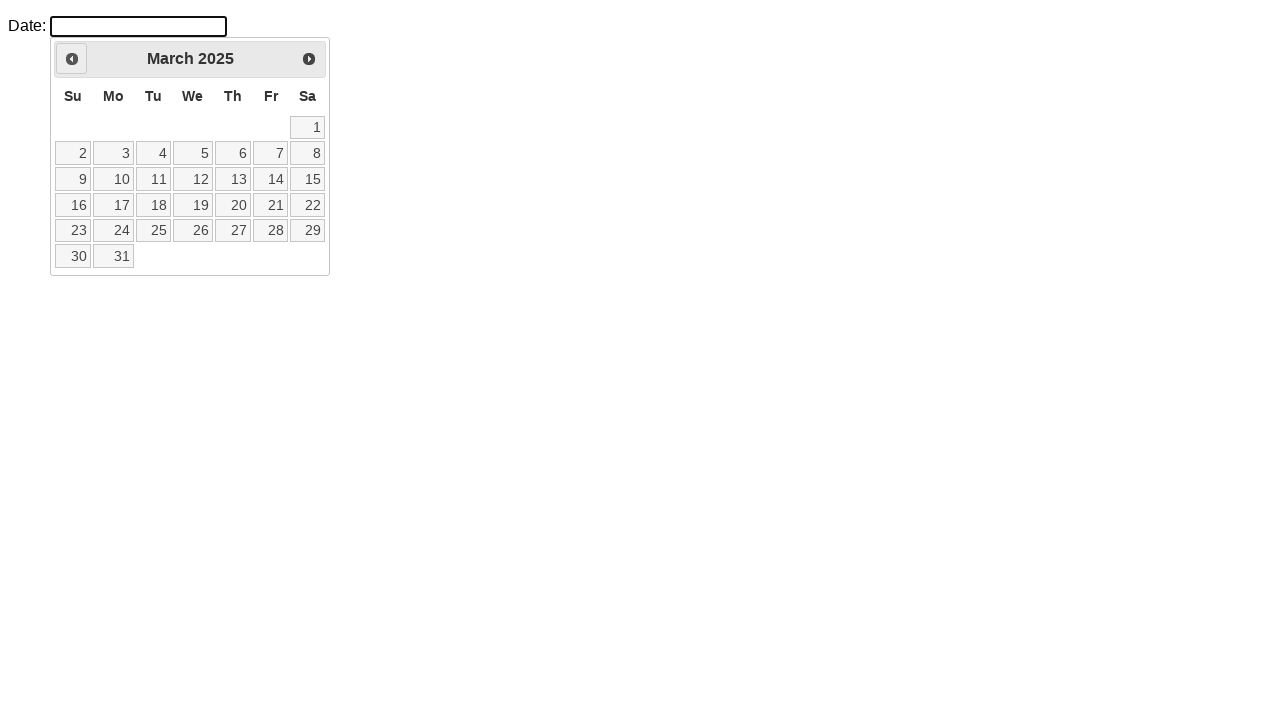

Clicked Previous button to navigate to previous month at (72, 59) on a.ui-datepicker-prev
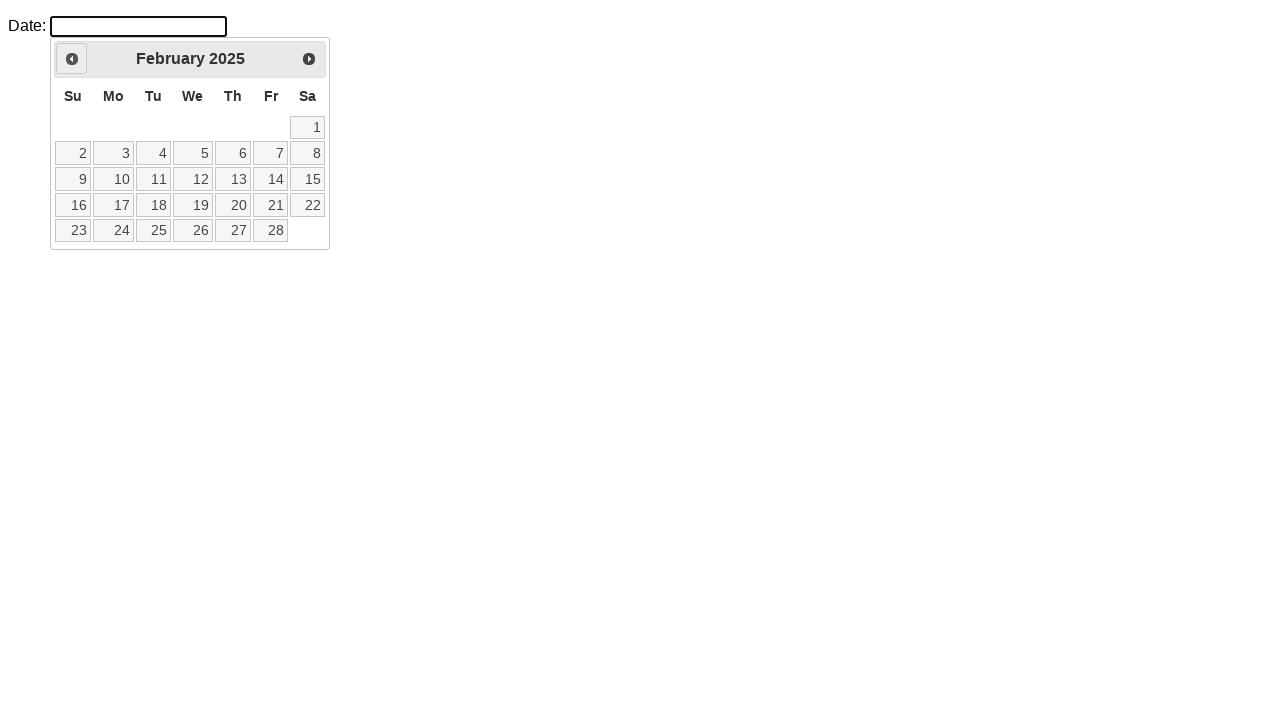

Waited for calendar to update after month navigation
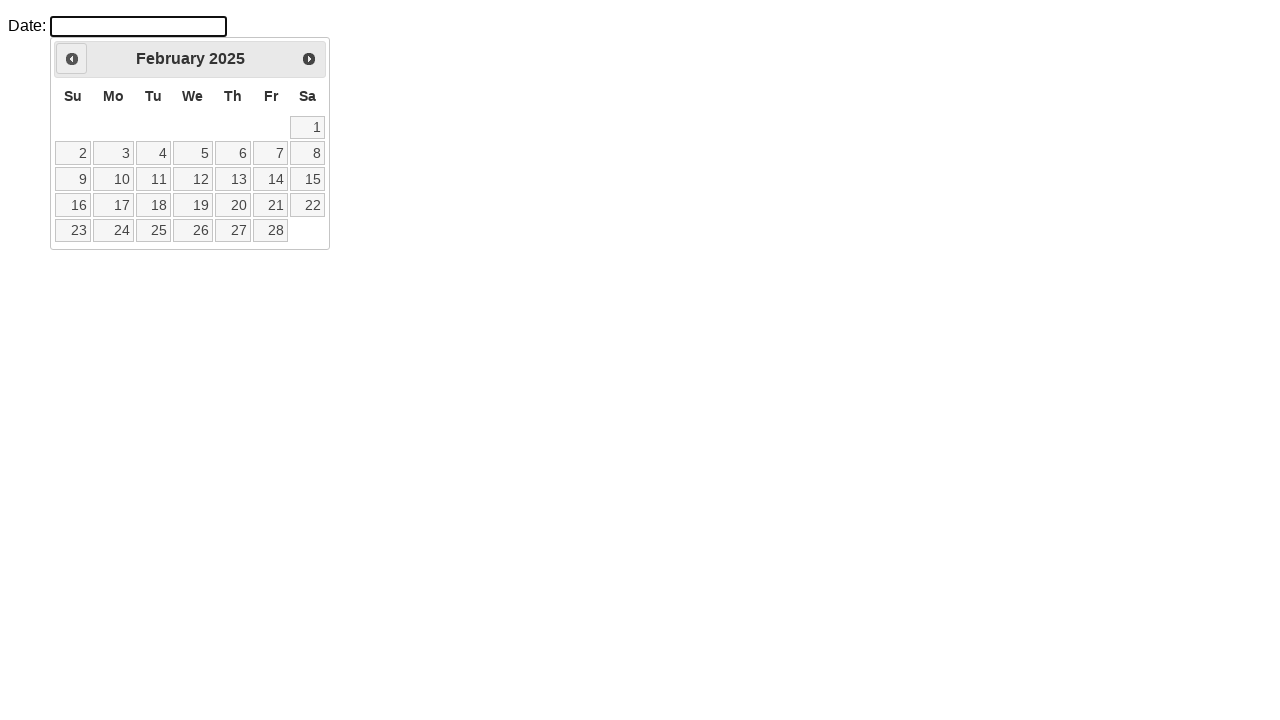

Checked current datepicker month: February 2025
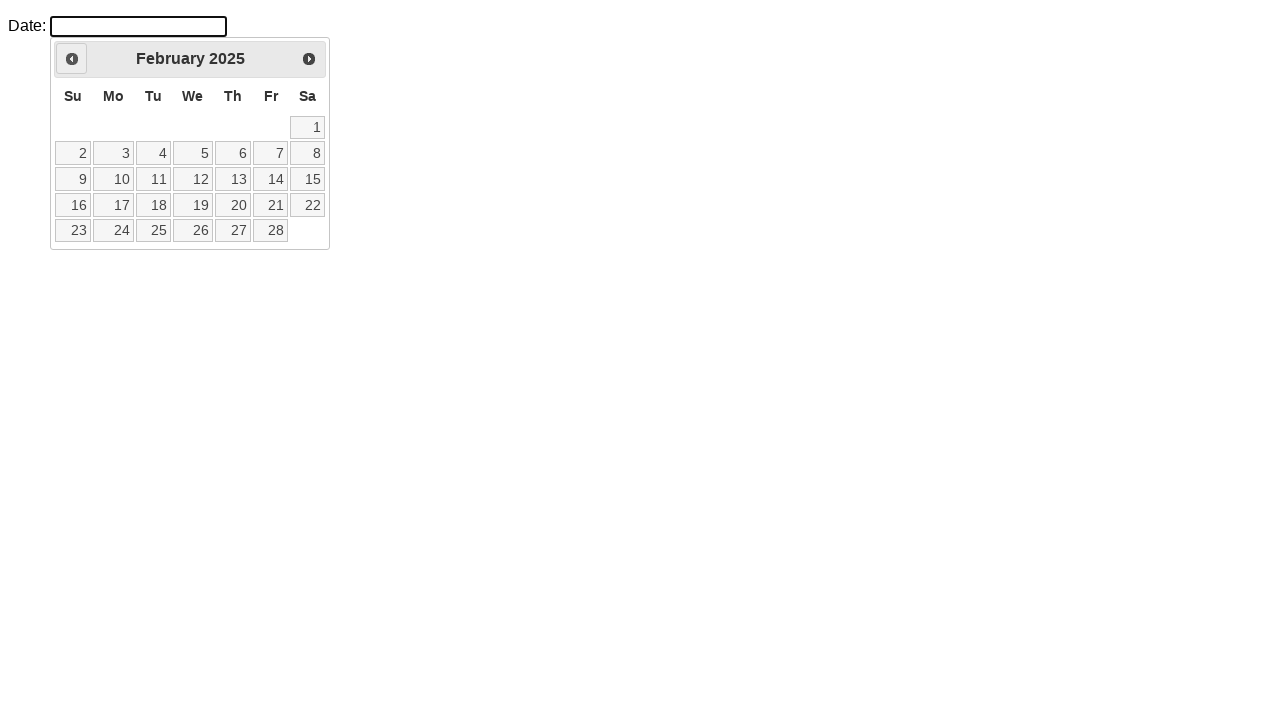

Clicked Previous button to navigate to previous month at (72, 59) on a.ui-datepicker-prev
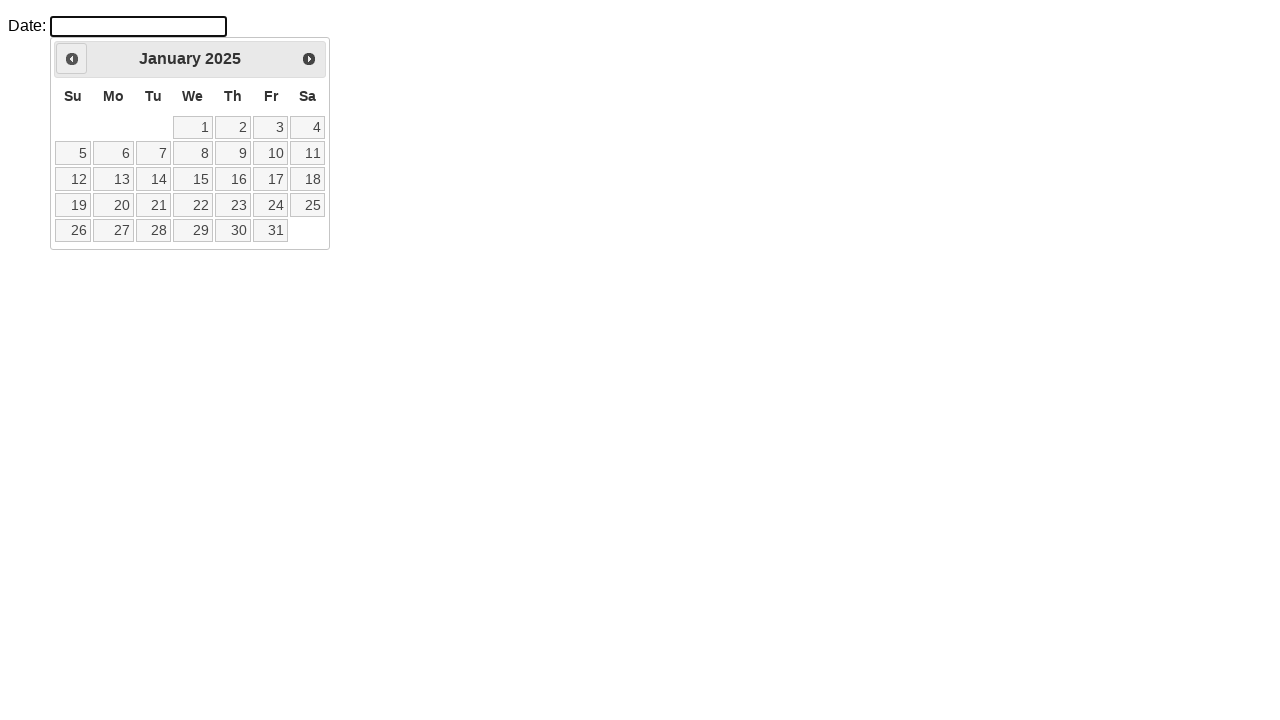

Waited for calendar to update after month navigation
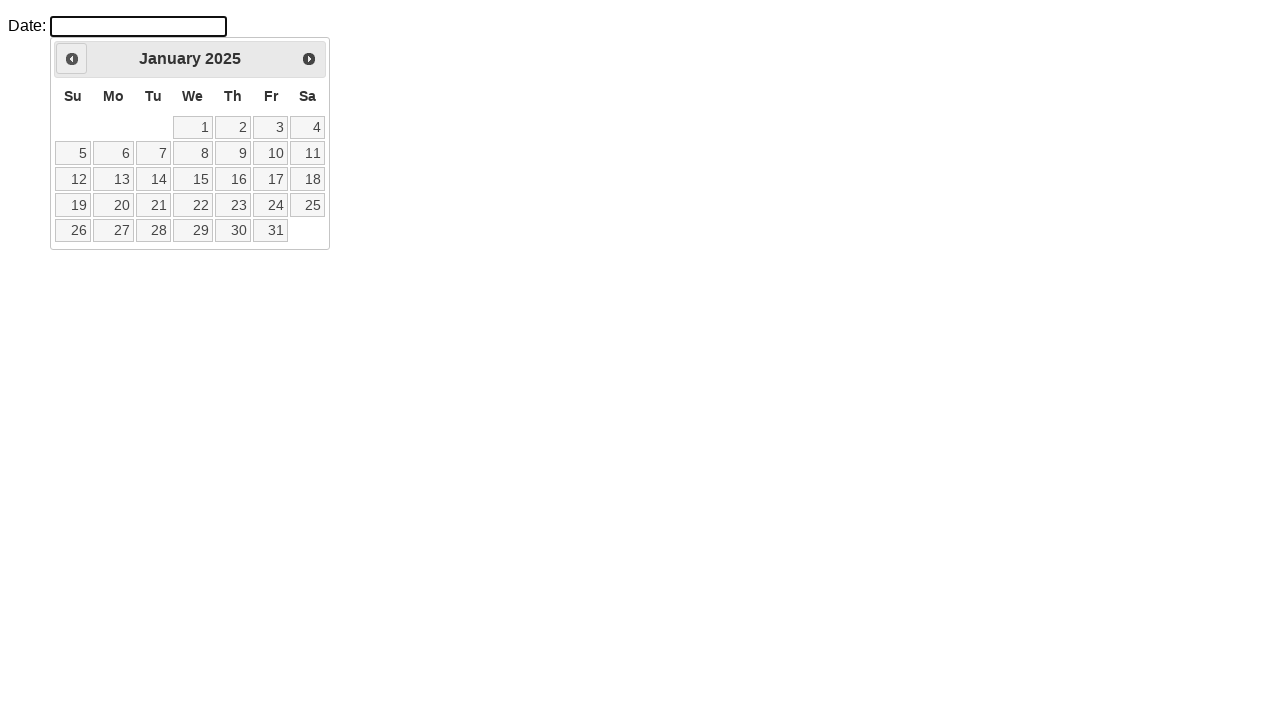

Checked current datepicker month: January 2025
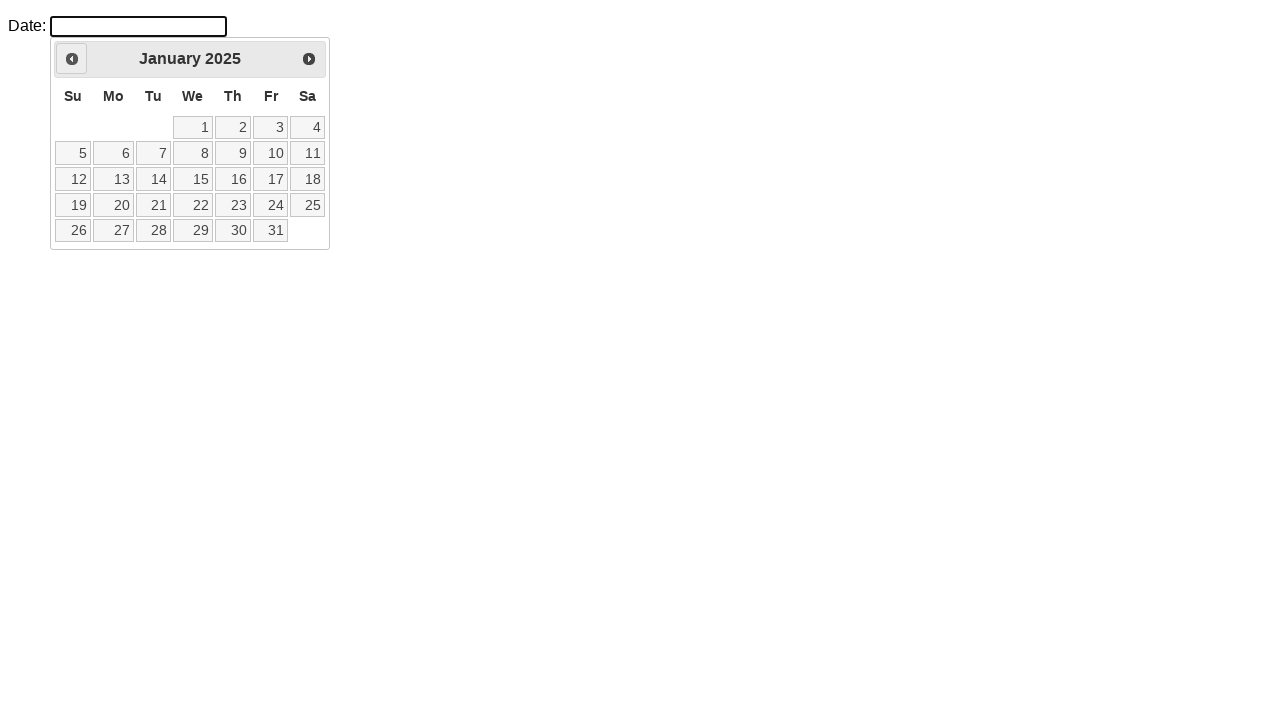

Clicked Previous button to navigate to previous month at (72, 59) on a.ui-datepicker-prev
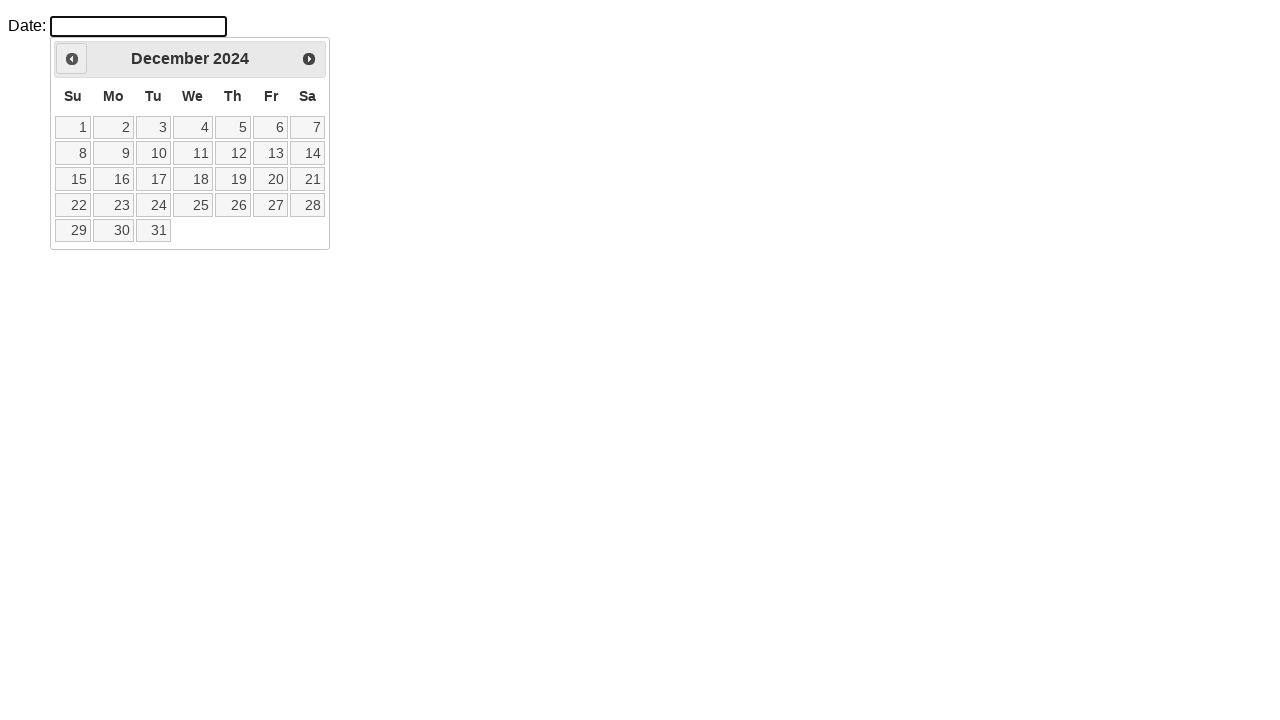

Waited for calendar to update after month navigation
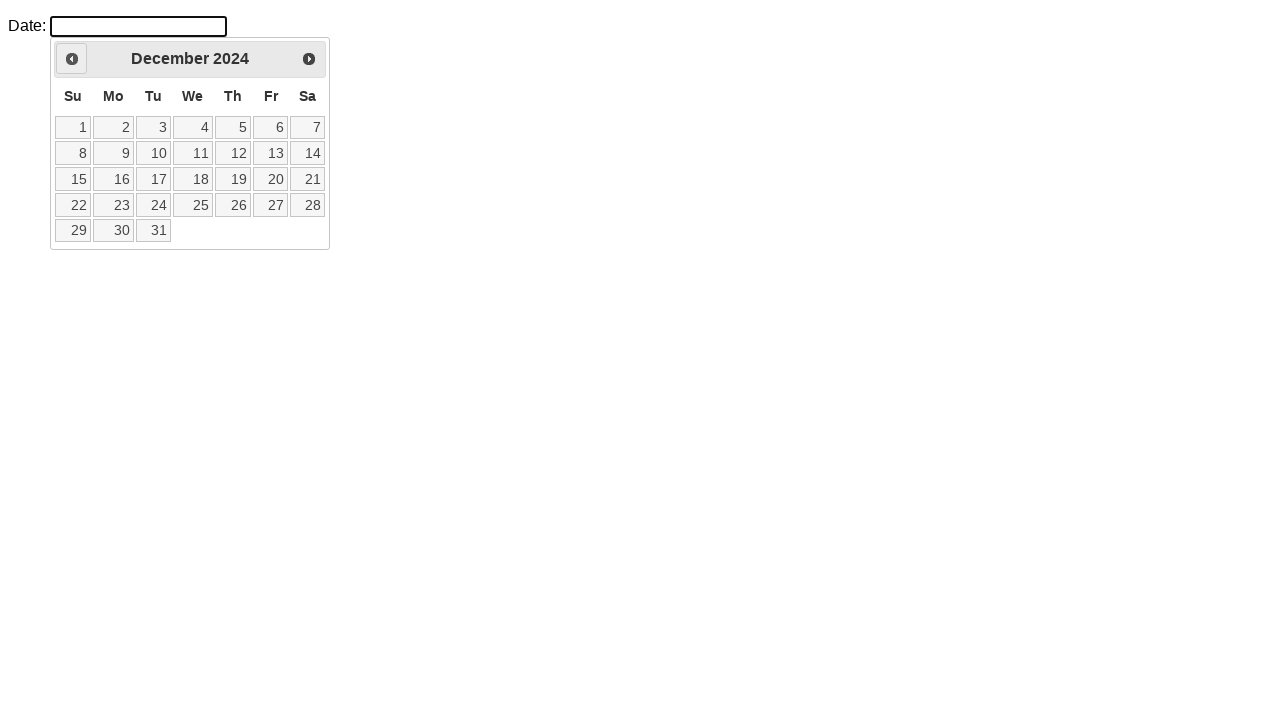

Checked current datepicker month: December 2024
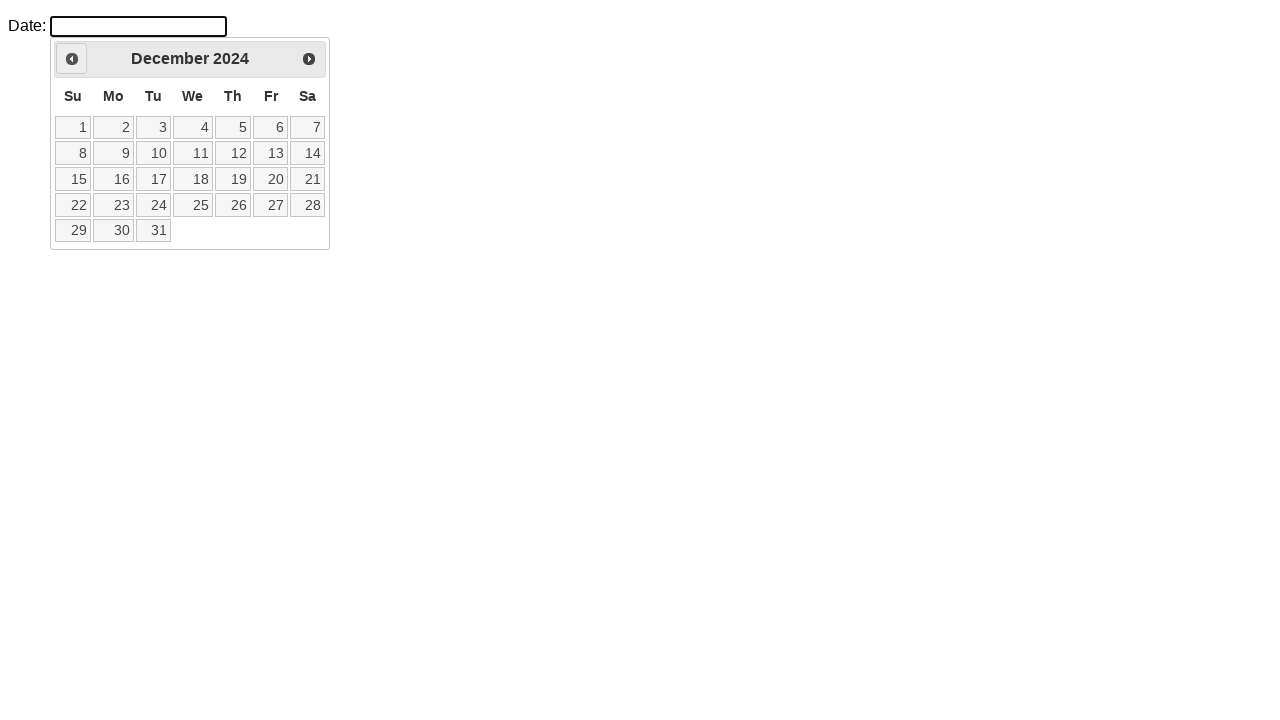

Clicked Previous button to navigate to previous month at (72, 59) on a.ui-datepicker-prev
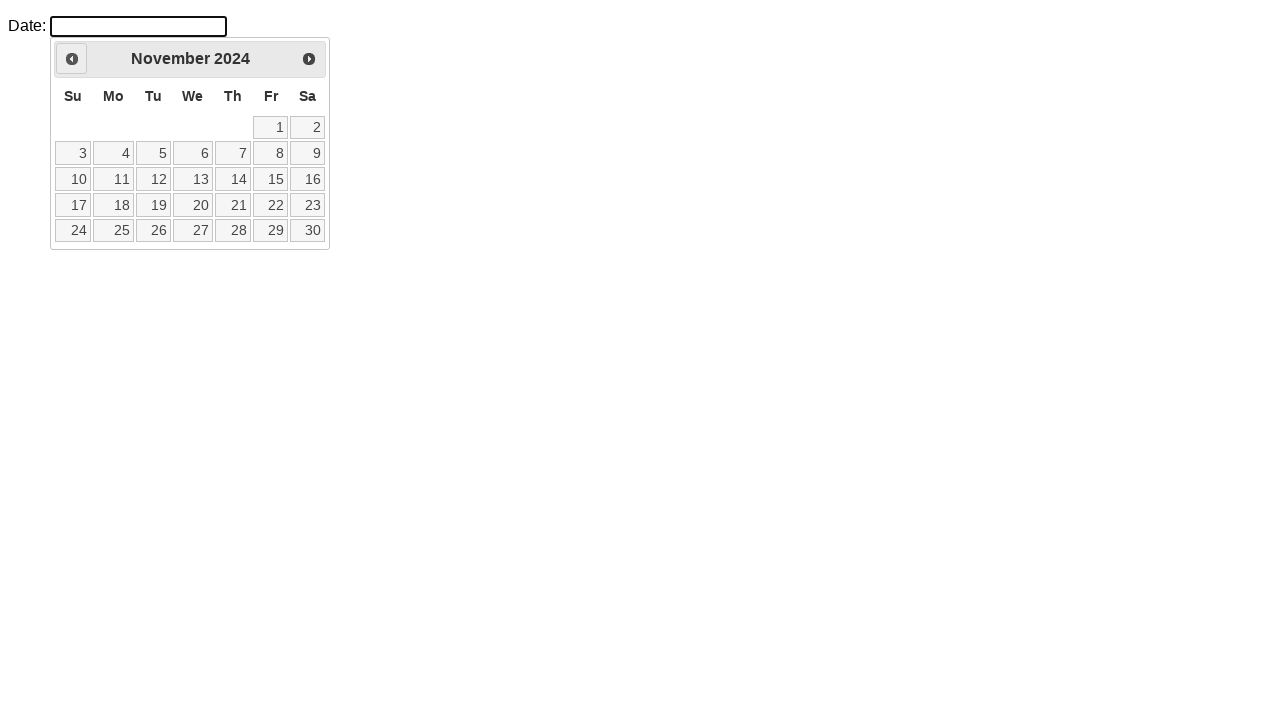

Waited for calendar to update after month navigation
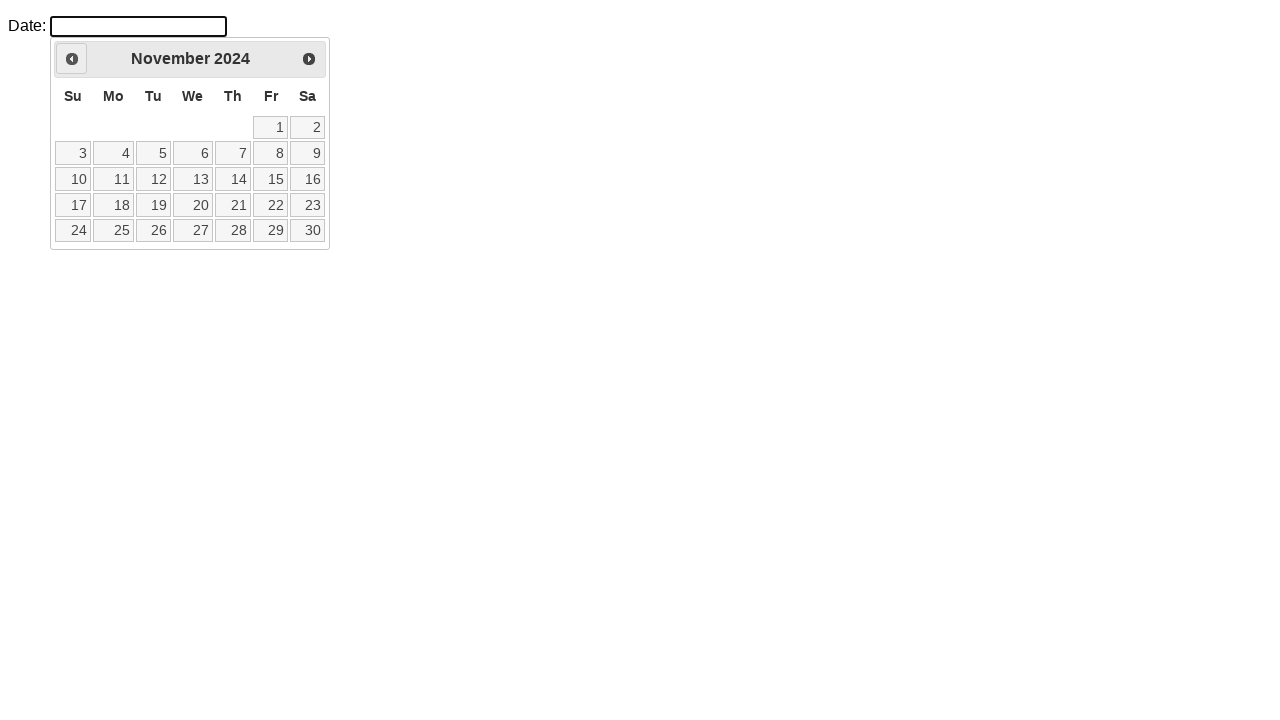

Checked current datepicker month: November 2024
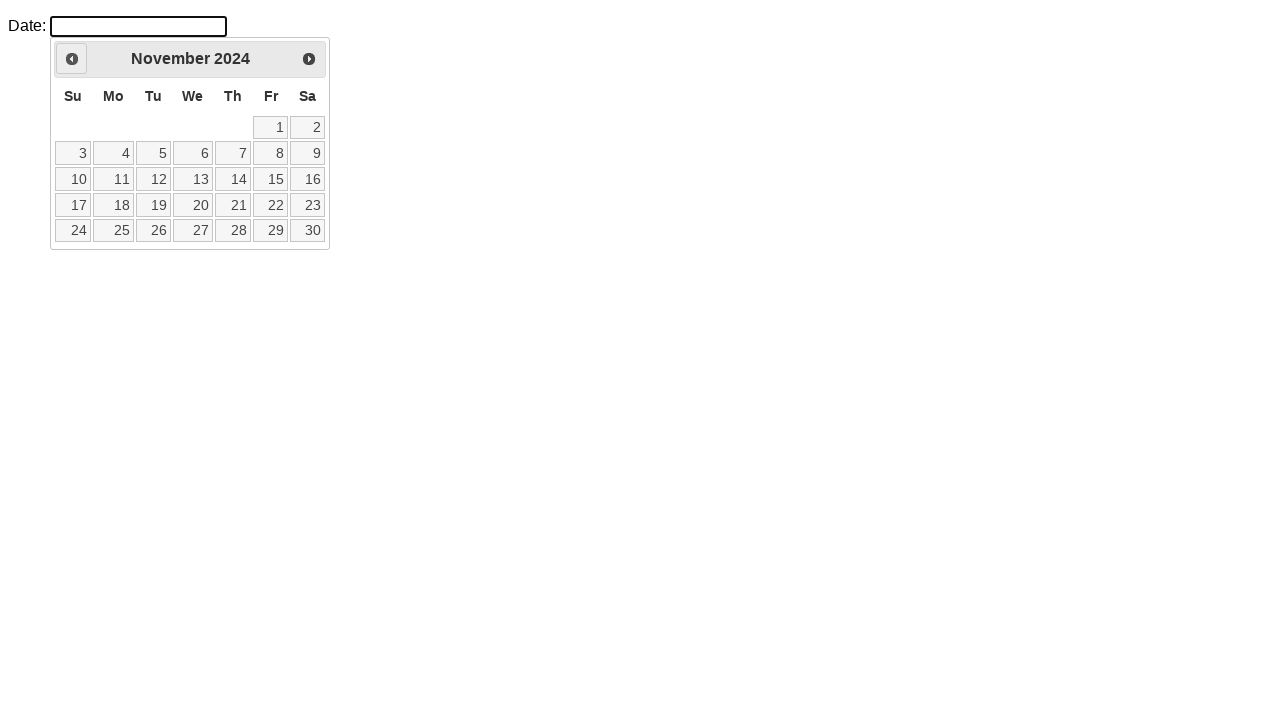

Clicked Previous button to navigate to previous month at (72, 59) on a.ui-datepicker-prev
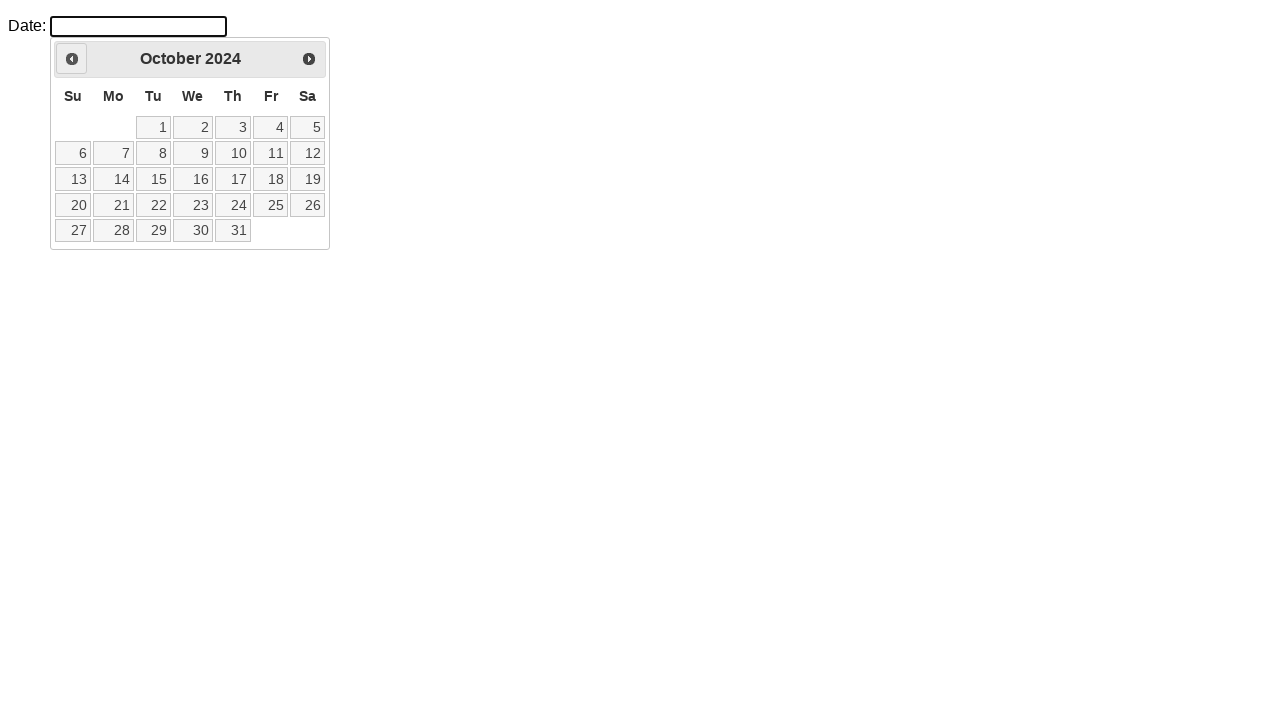

Waited for calendar to update after month navigation
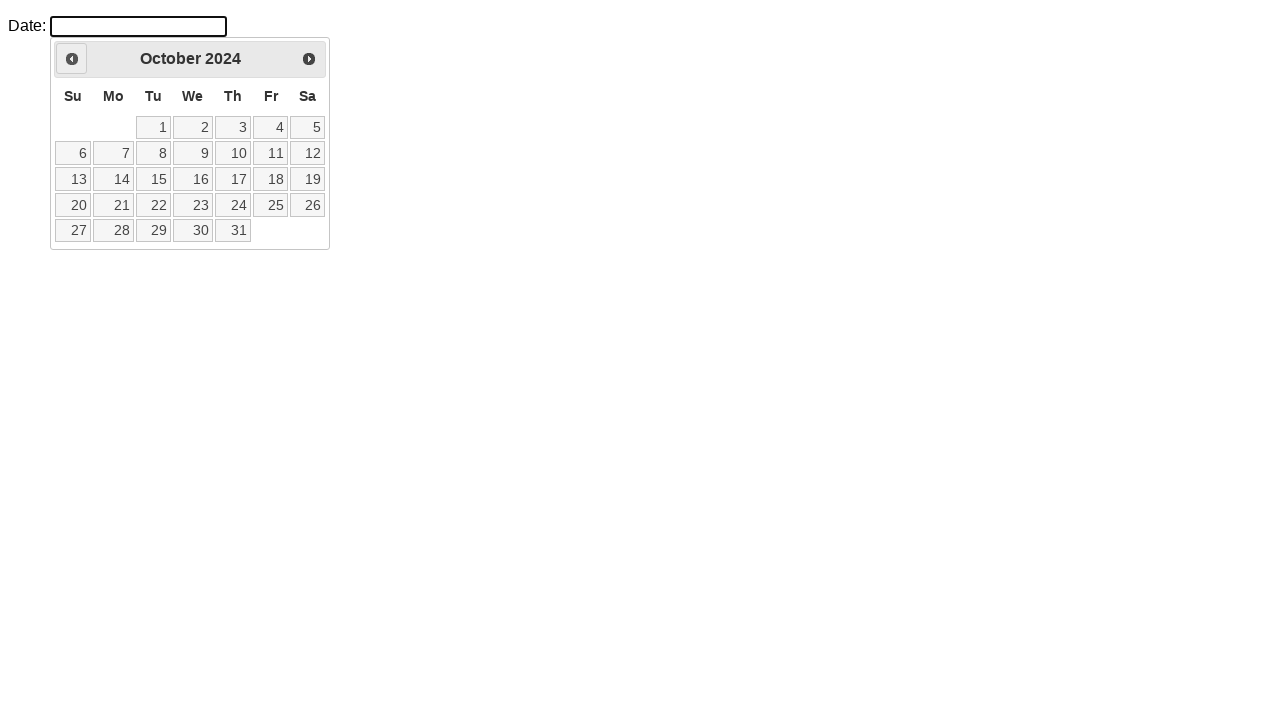

Checked current datepicker month: October 2024
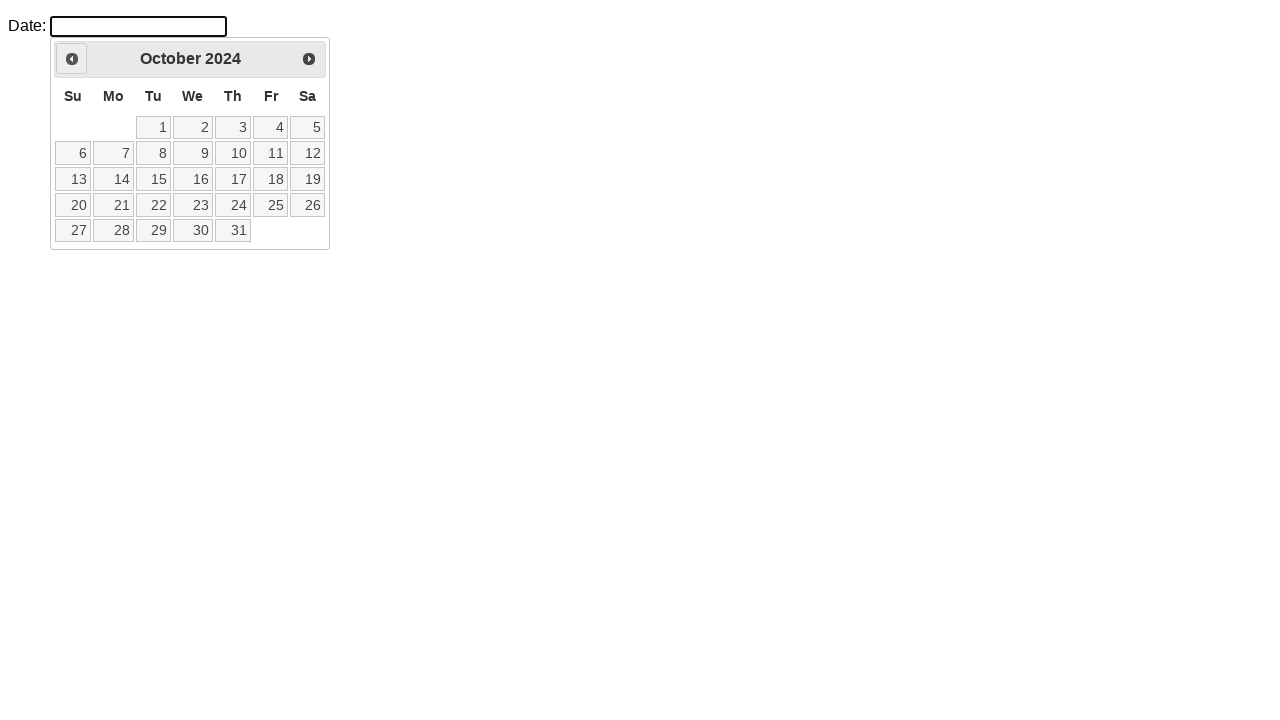

Clicked Previous button to navigate to previous month at (72, 59) on a.ui-datepicker-prev
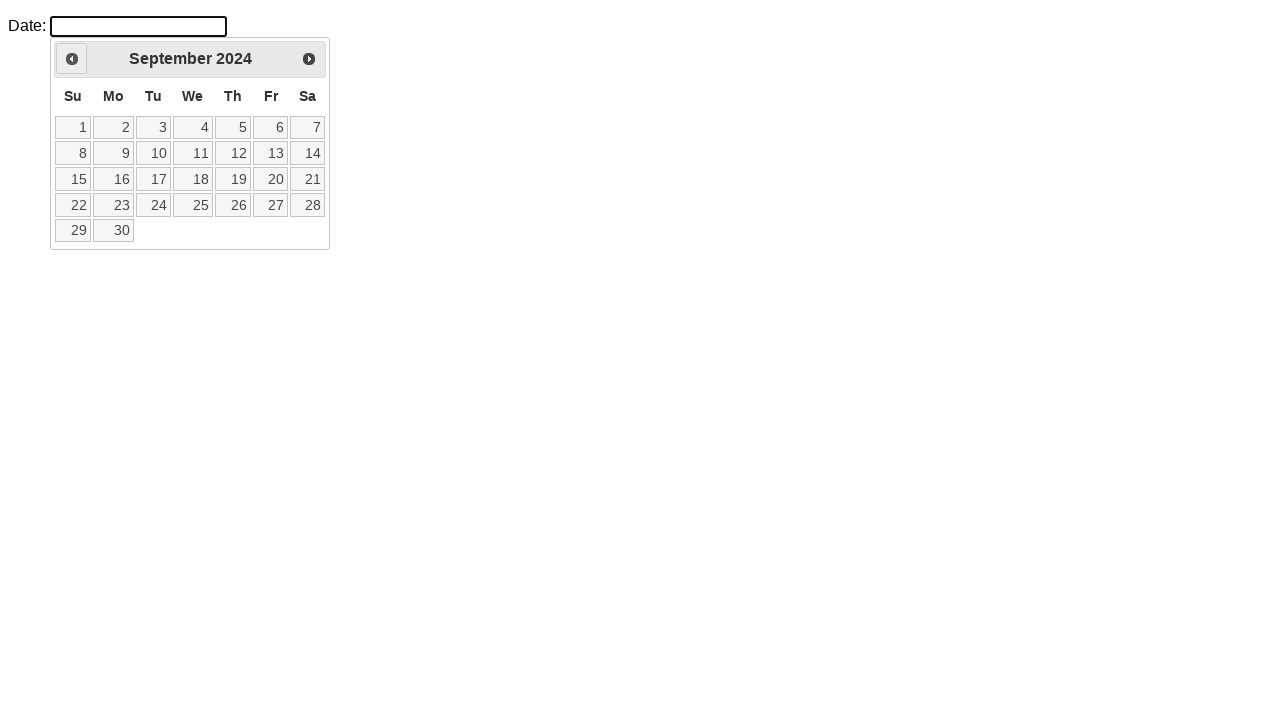

Waited for calendar to update after month navigation
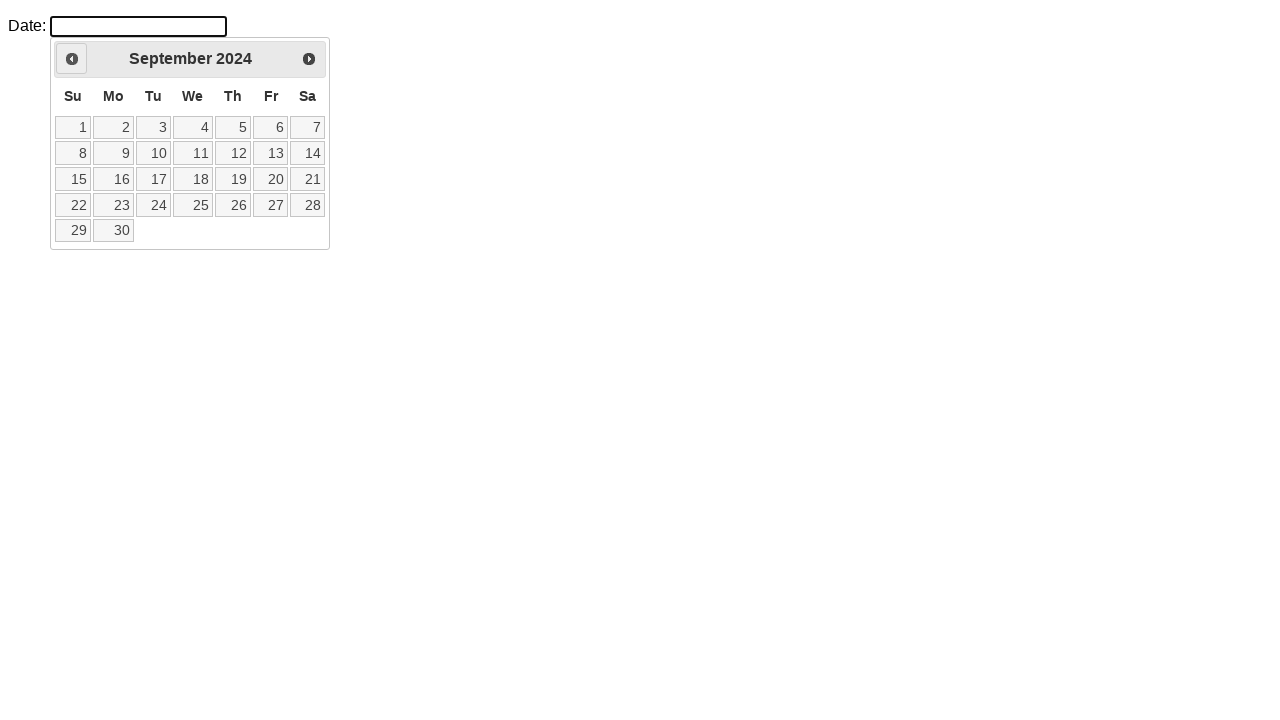

Checked current datepicker month: September 2024
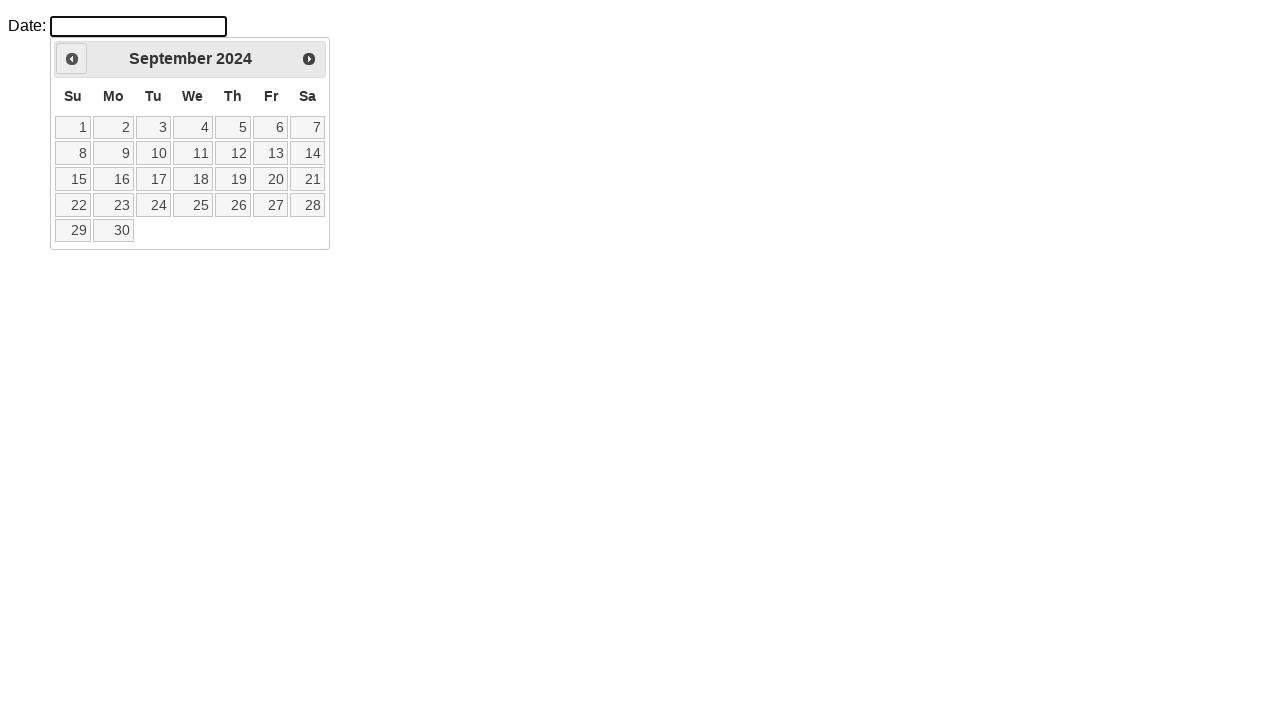

Clicked Previous button to navigate to previous month at (72, 59) on a.ui-datepicker-prev
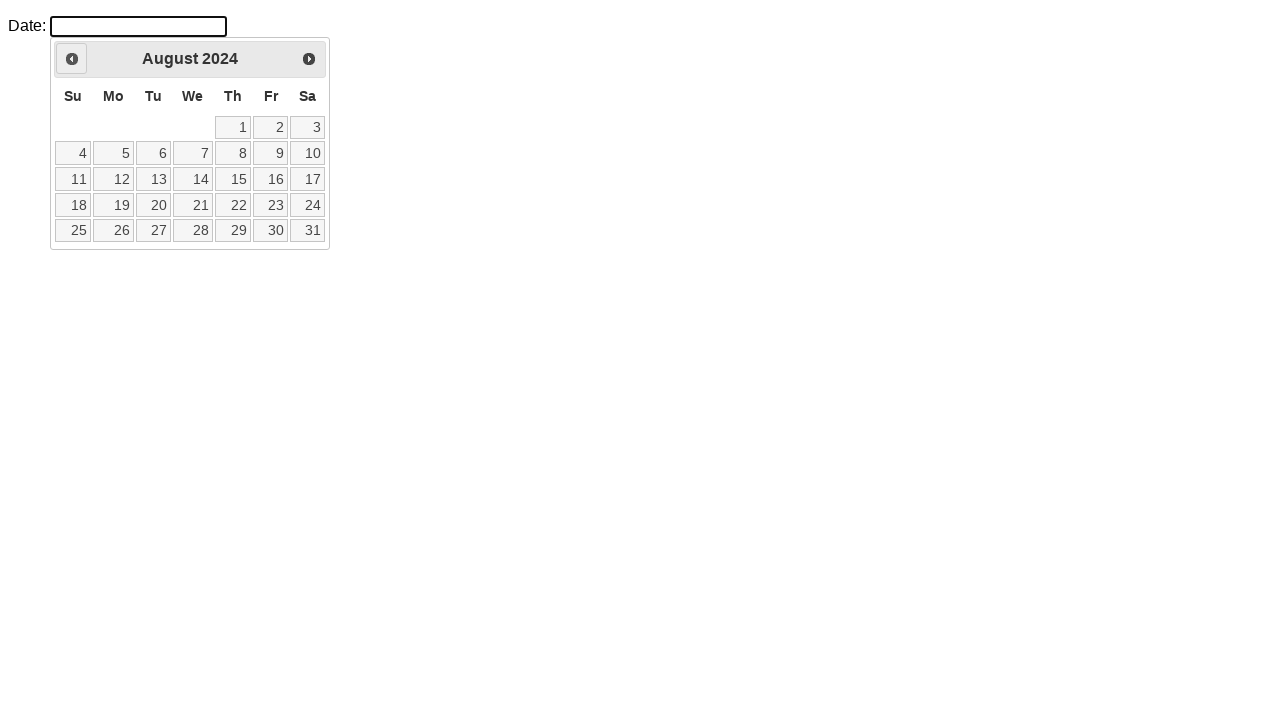

Waited for calendar to update after month navigation
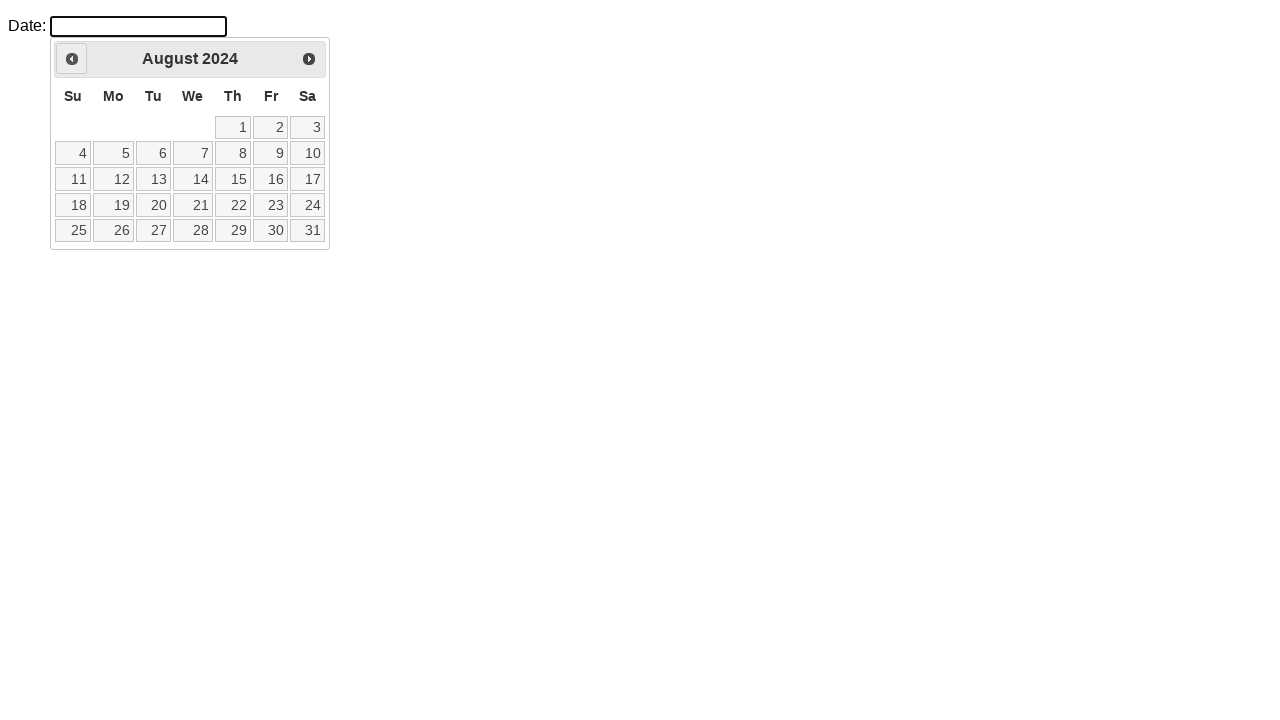

Checked current datepicker month: August 2024
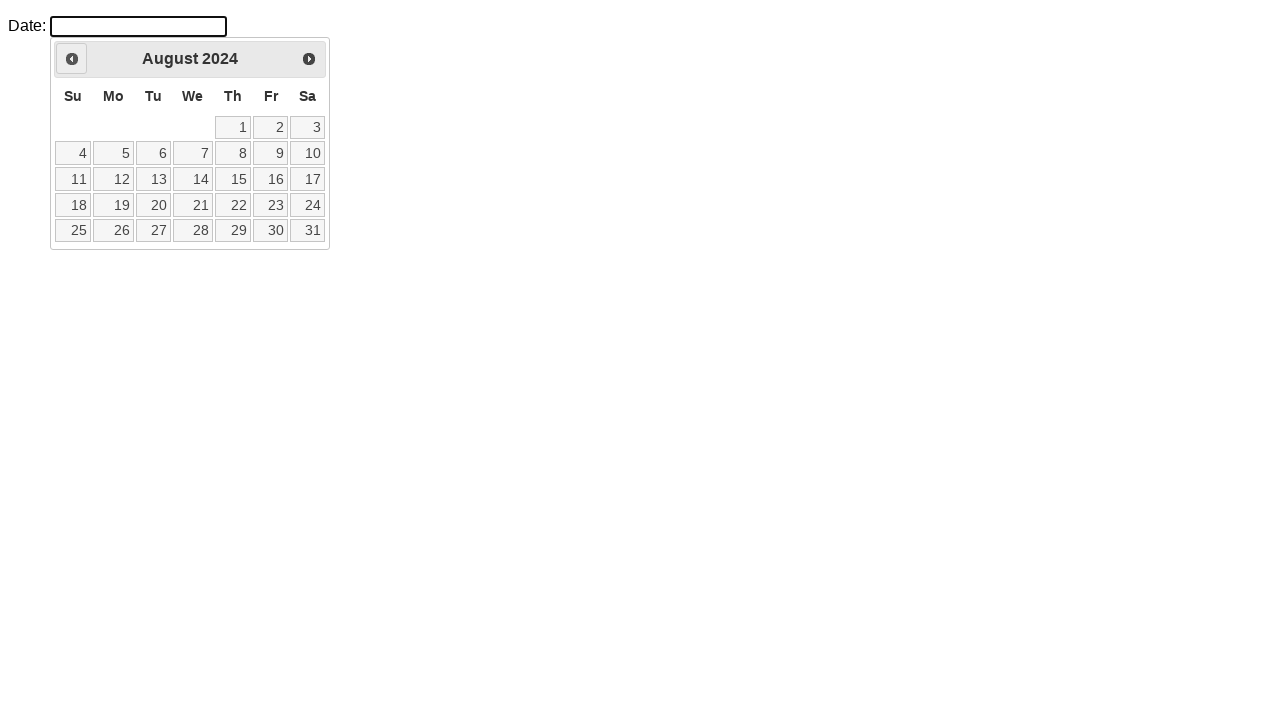

Clicked Previous button to navigate to previous month at (72, 59) on a.ui-datepicker-prev
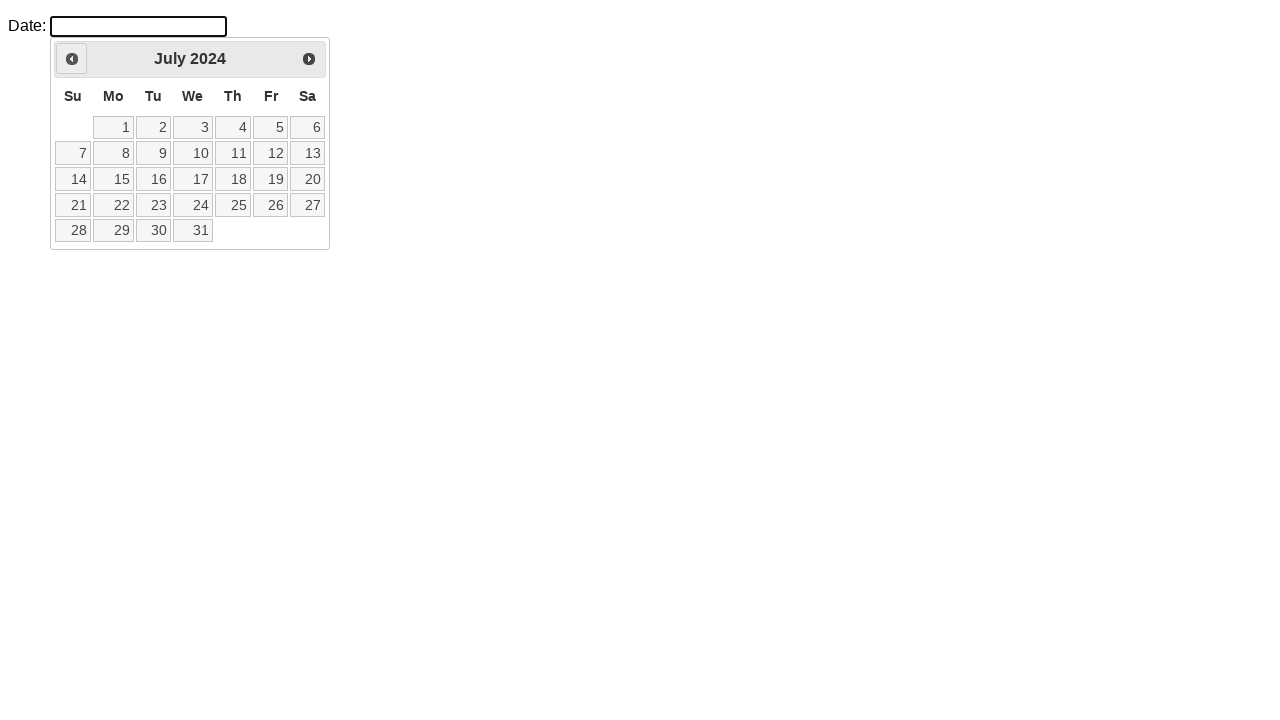

Waited for calendar to update after month navigation
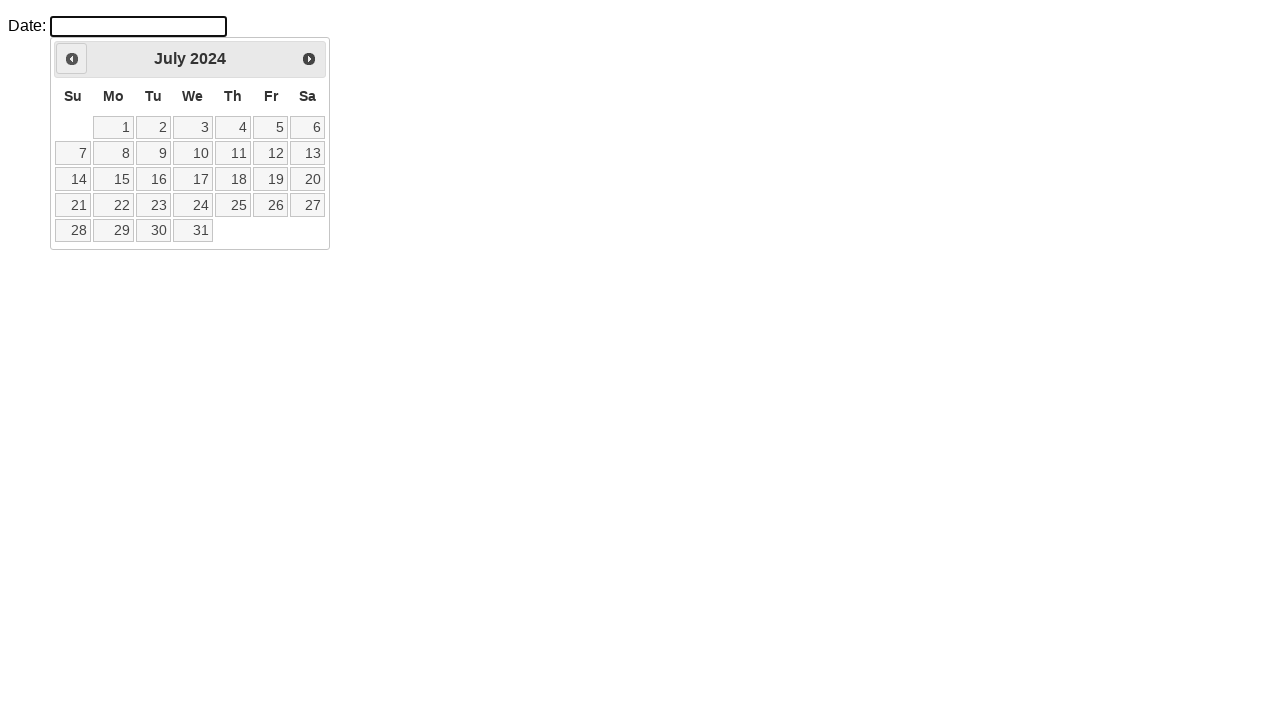

Checked current datepicker month: July 2024
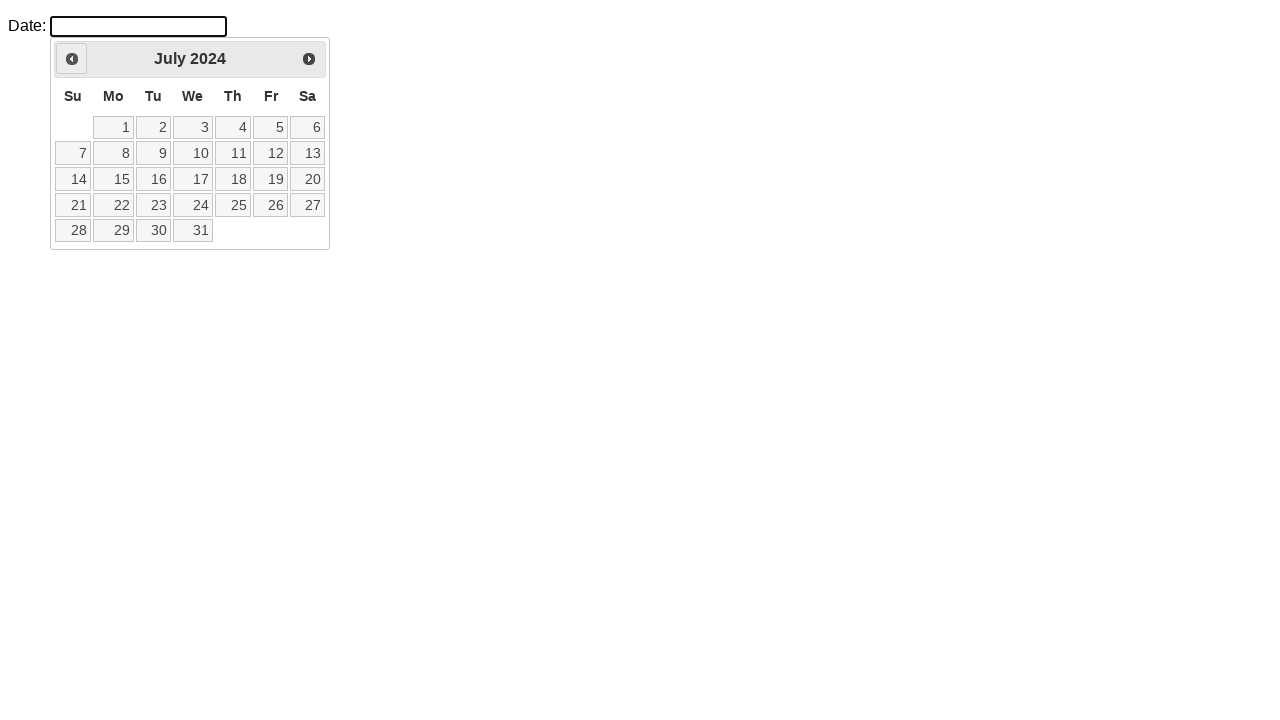

Clicked Previous button to navigate to previous month at (72, 59) on a.ui-datepicker-prev
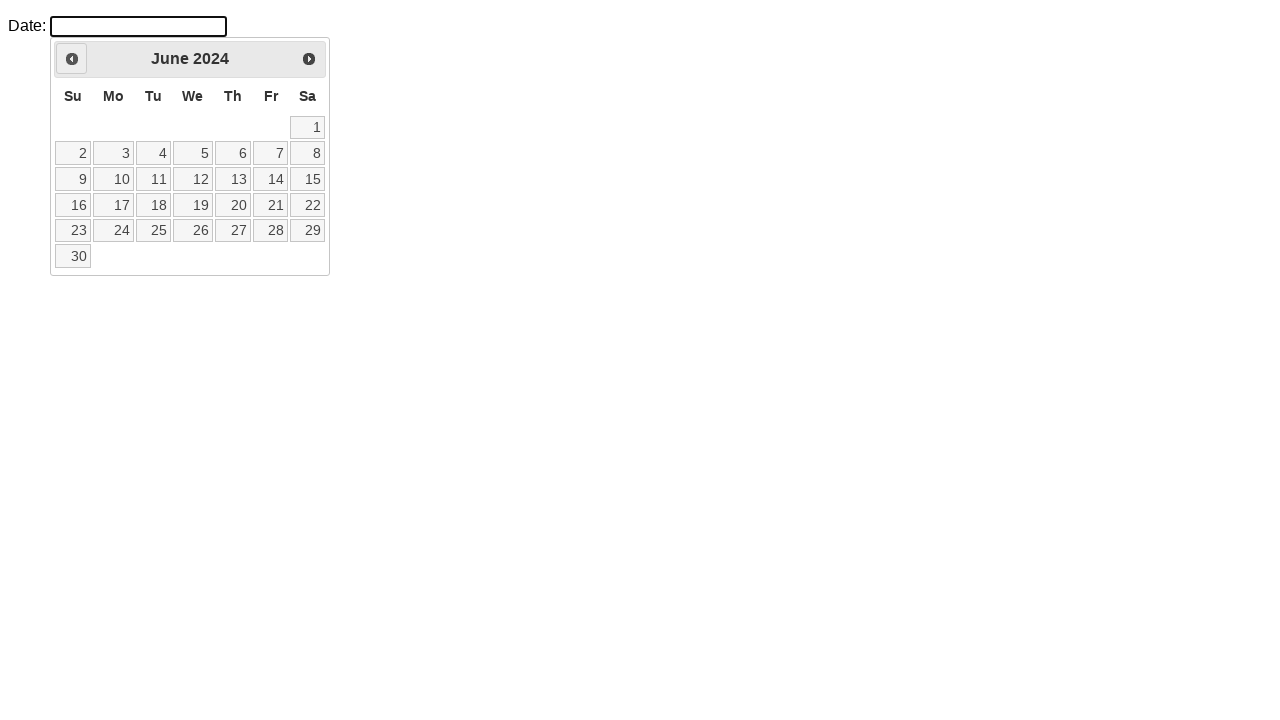

Waited for calendar to update after month navigation
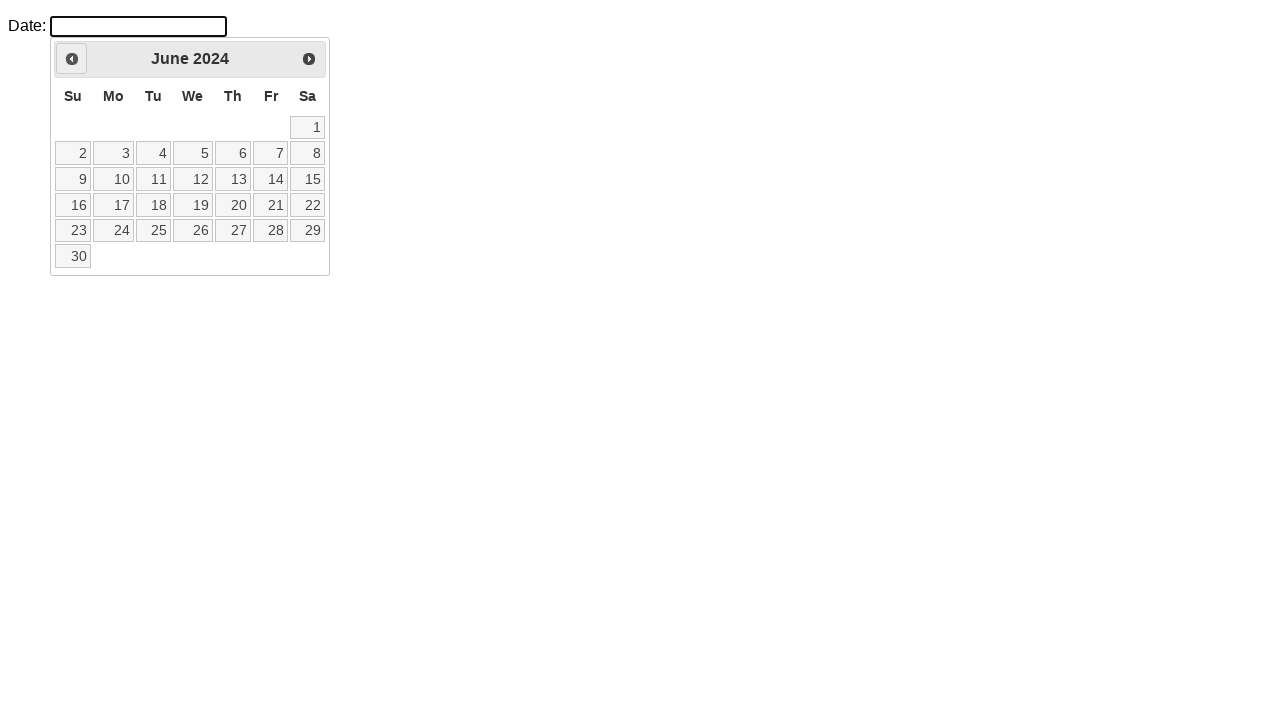

Checked current datepicker month: June 2024
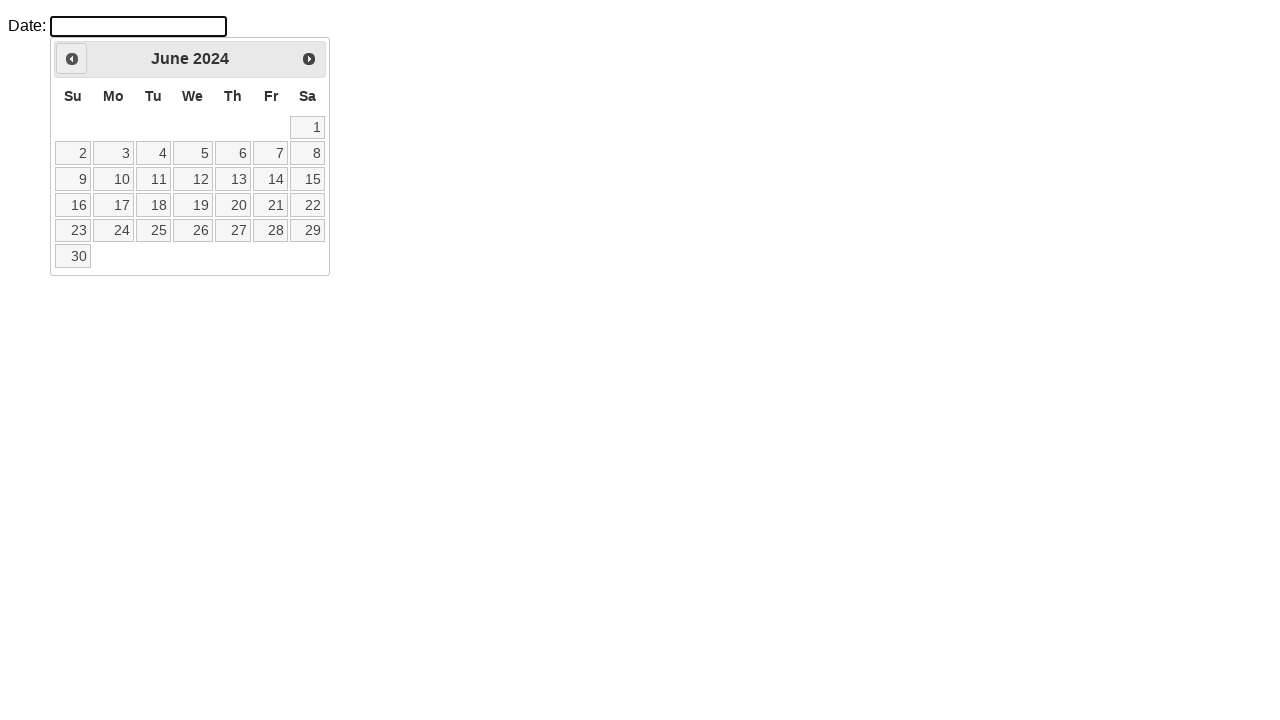

Clicked Previous button to navigate to previous month at (72, 59) on a.ui-datepicker-prev
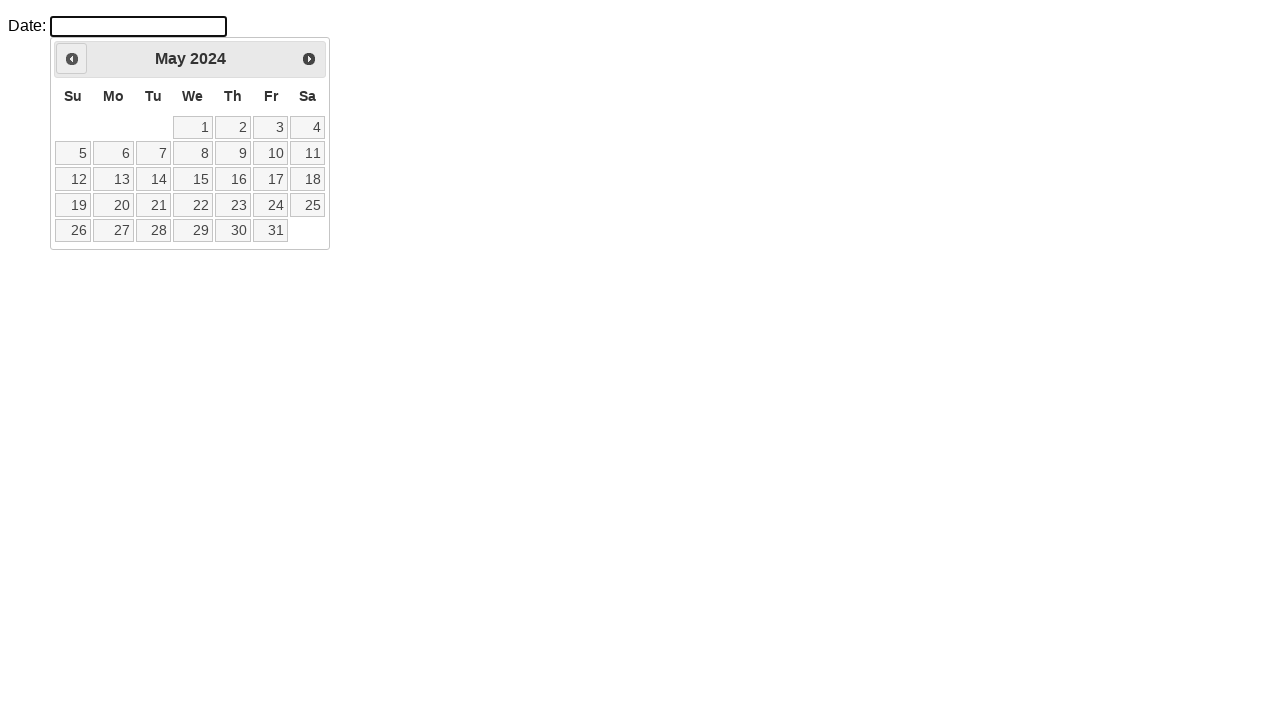

Waited for calendar to update after month navigation
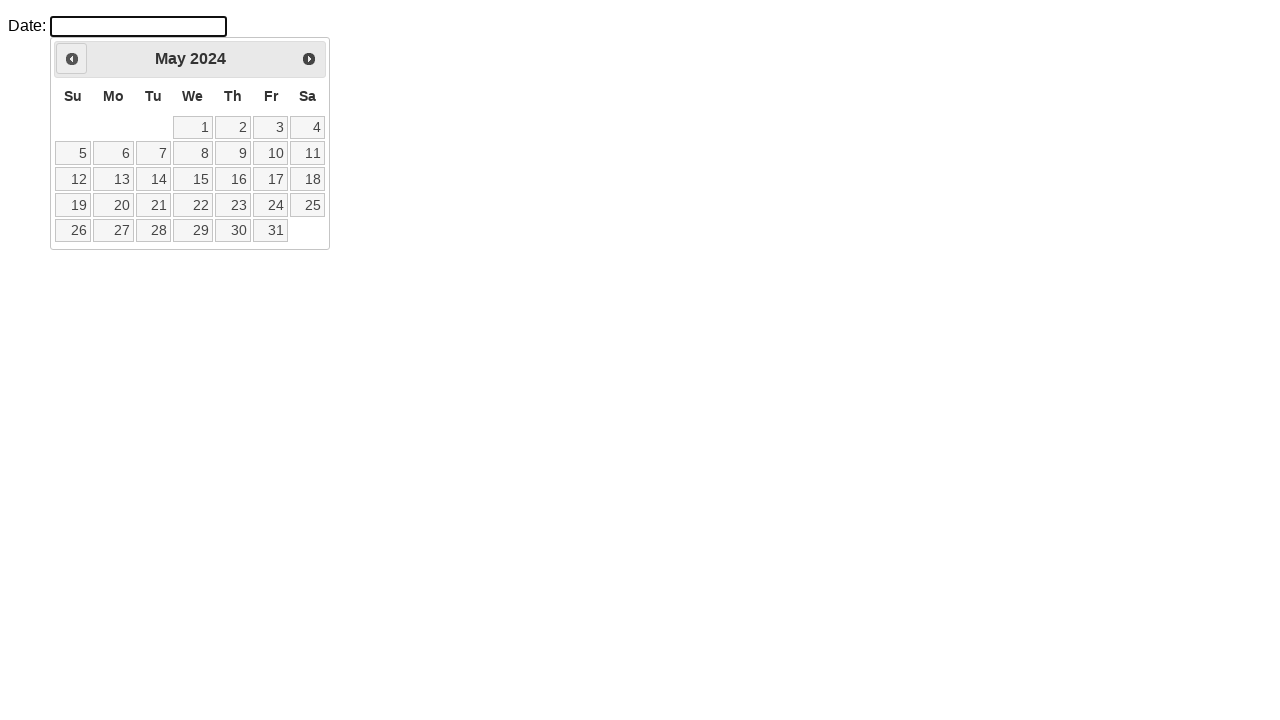

Checked current datepicker month: May 2024
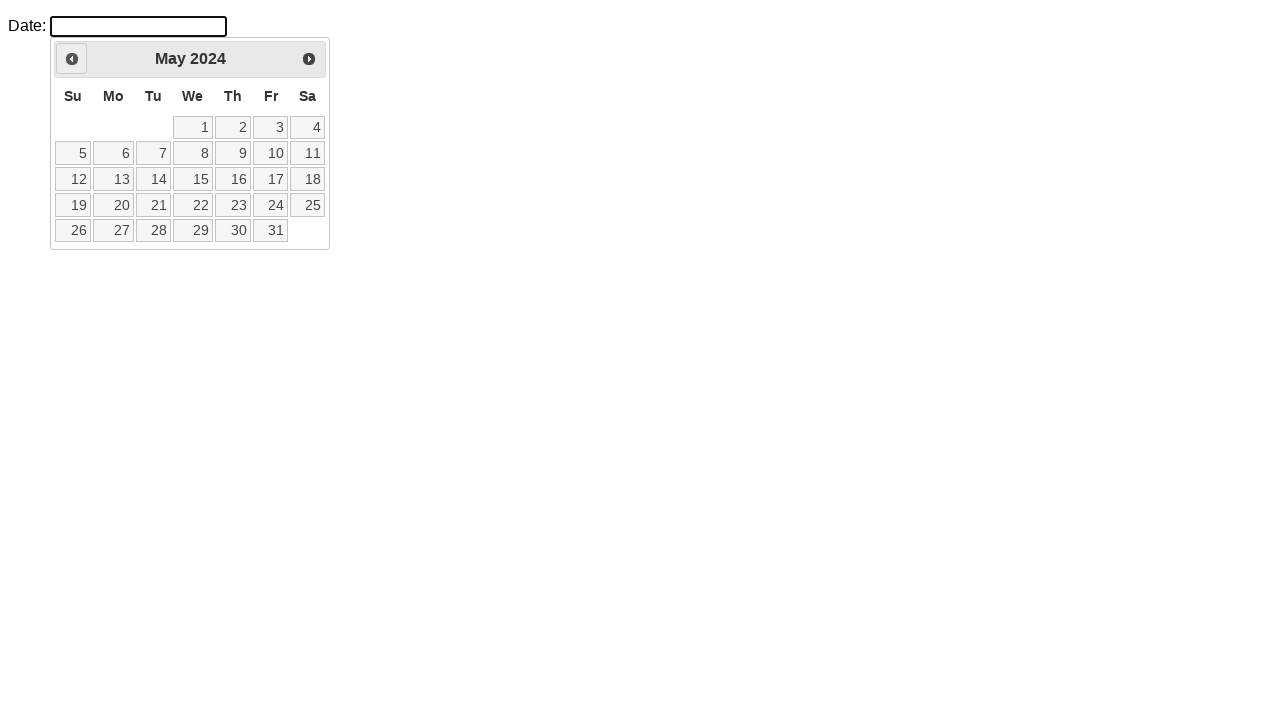

Clicked Previous button to navigate to previous month at (72, 59) on a.ui-datepicker-prev
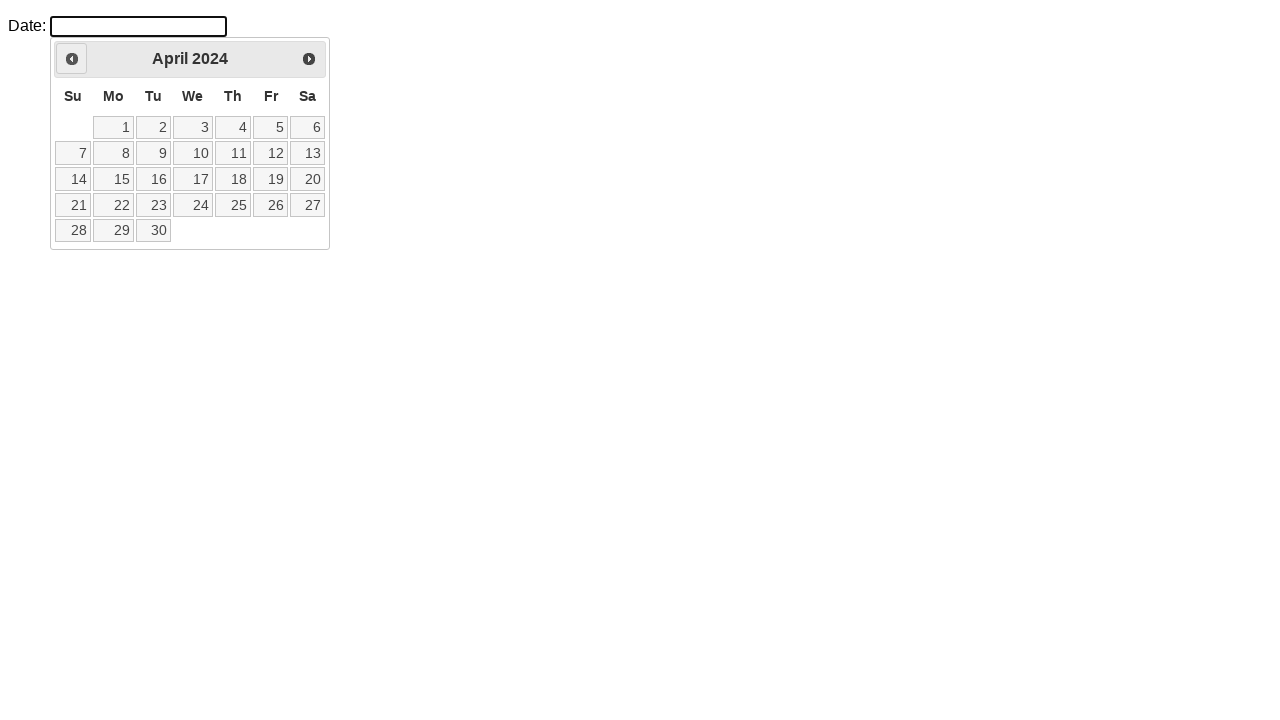

Waited for calendar to update after month navigation
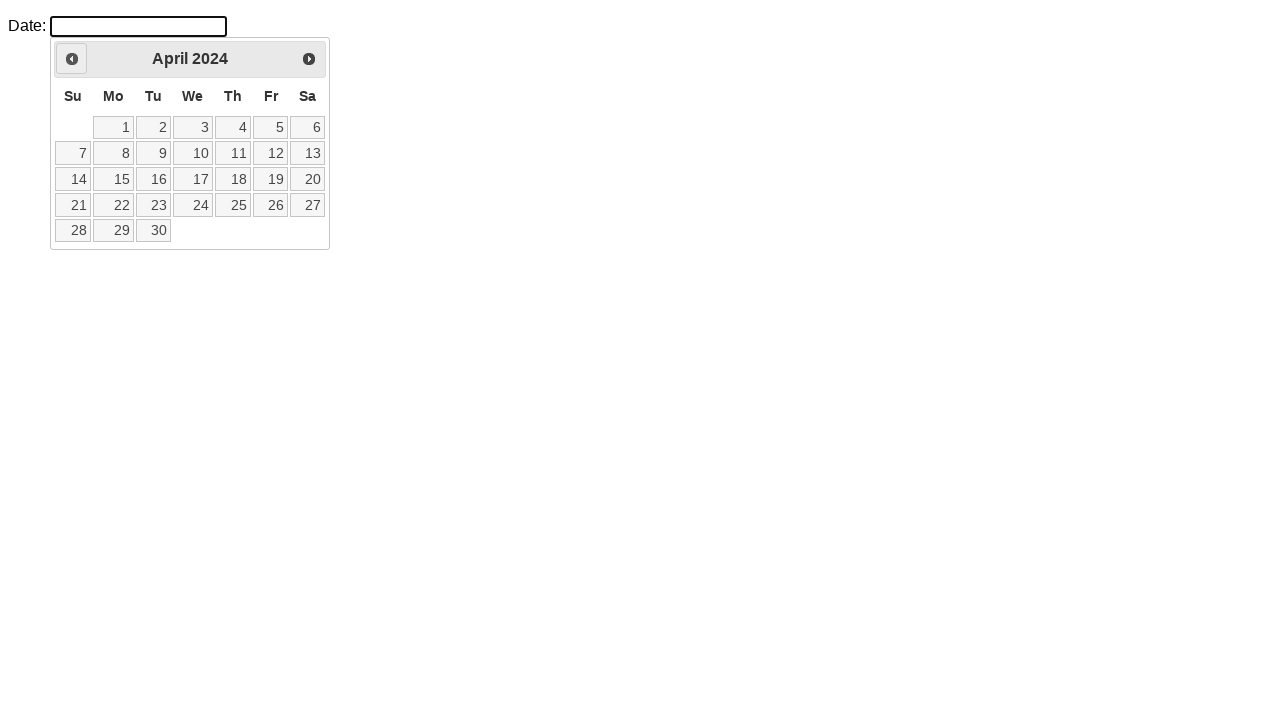

Checked current datepicker month: April 2024
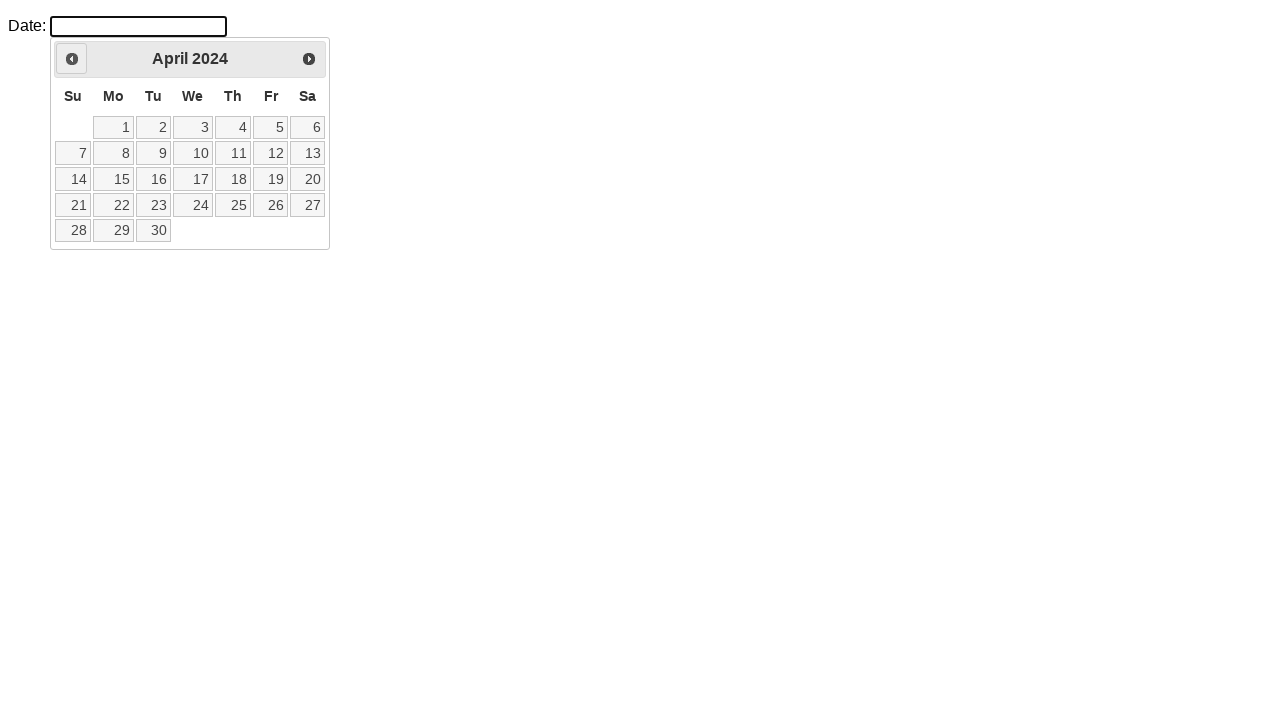

Clicked Previous button to navigate to previous month at (72, 59) on a.ui-datepicker-prev
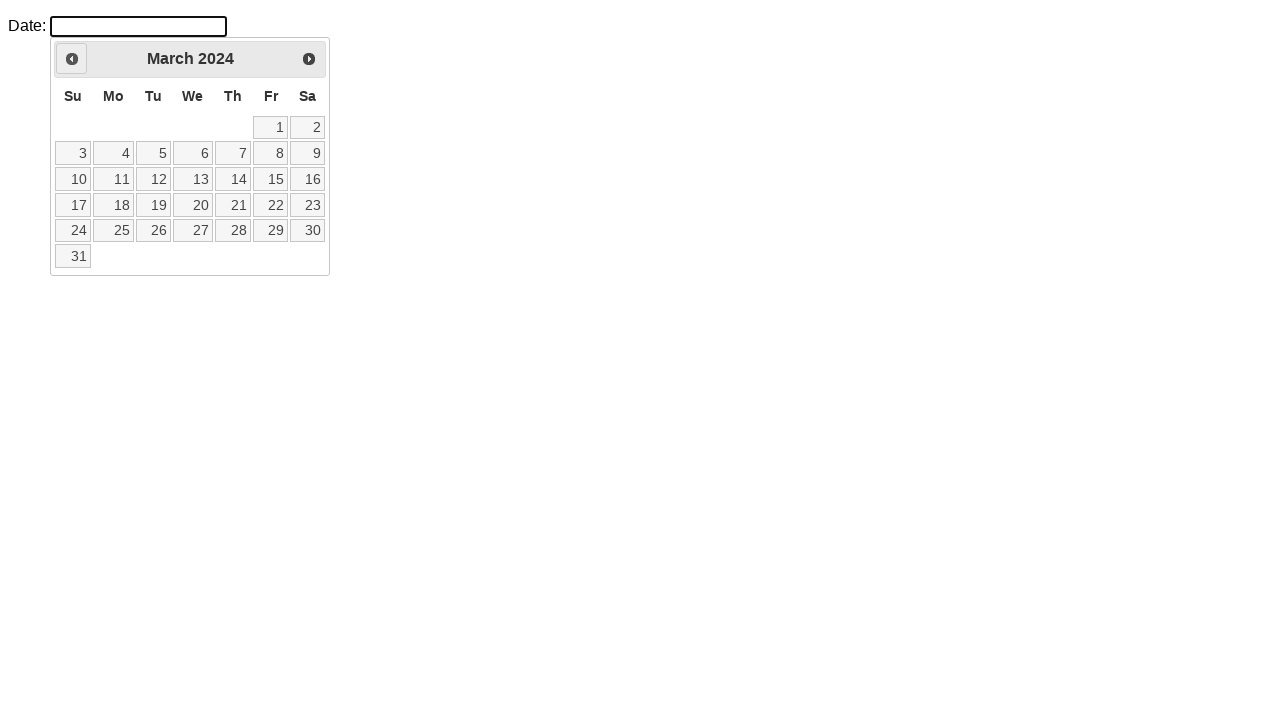

Waited for calendar to update after month navigation
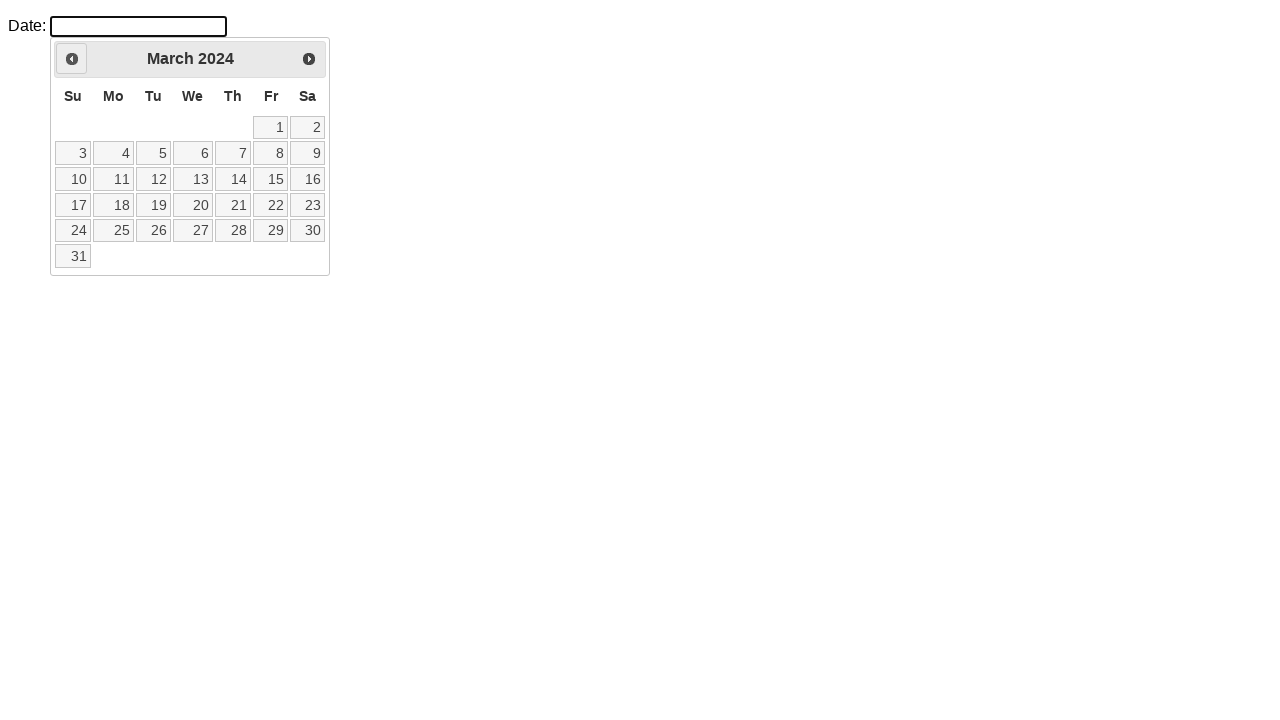

Checked current datepicker month: March 2024
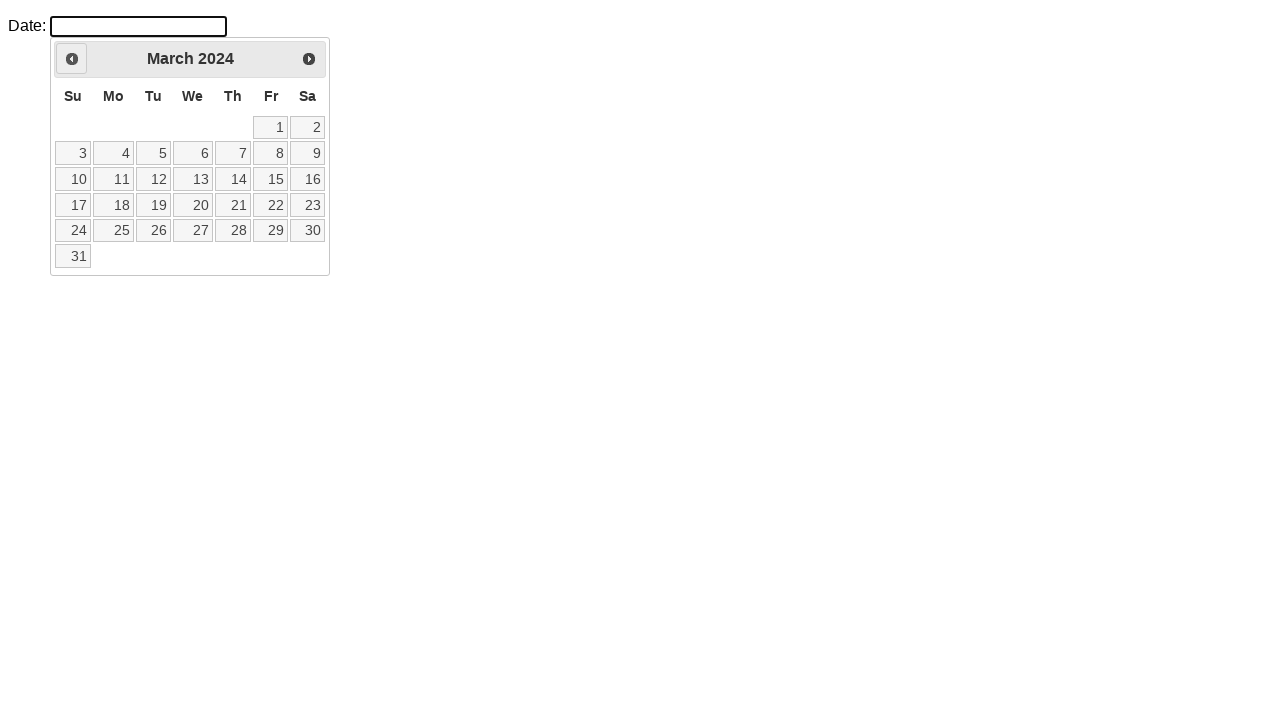

Clicked Previous button to navigate to previous month at (72, 59) on a.ui-datepicker-prev
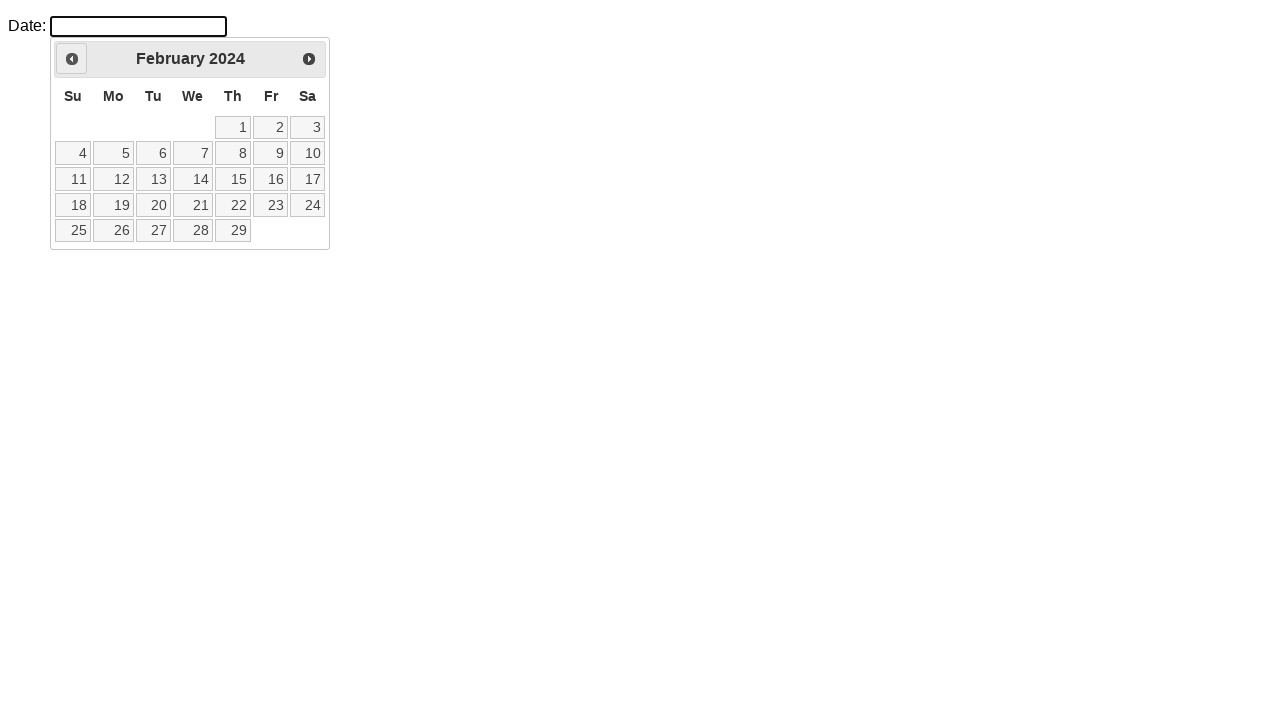

Waited for calendar to update after month navigation
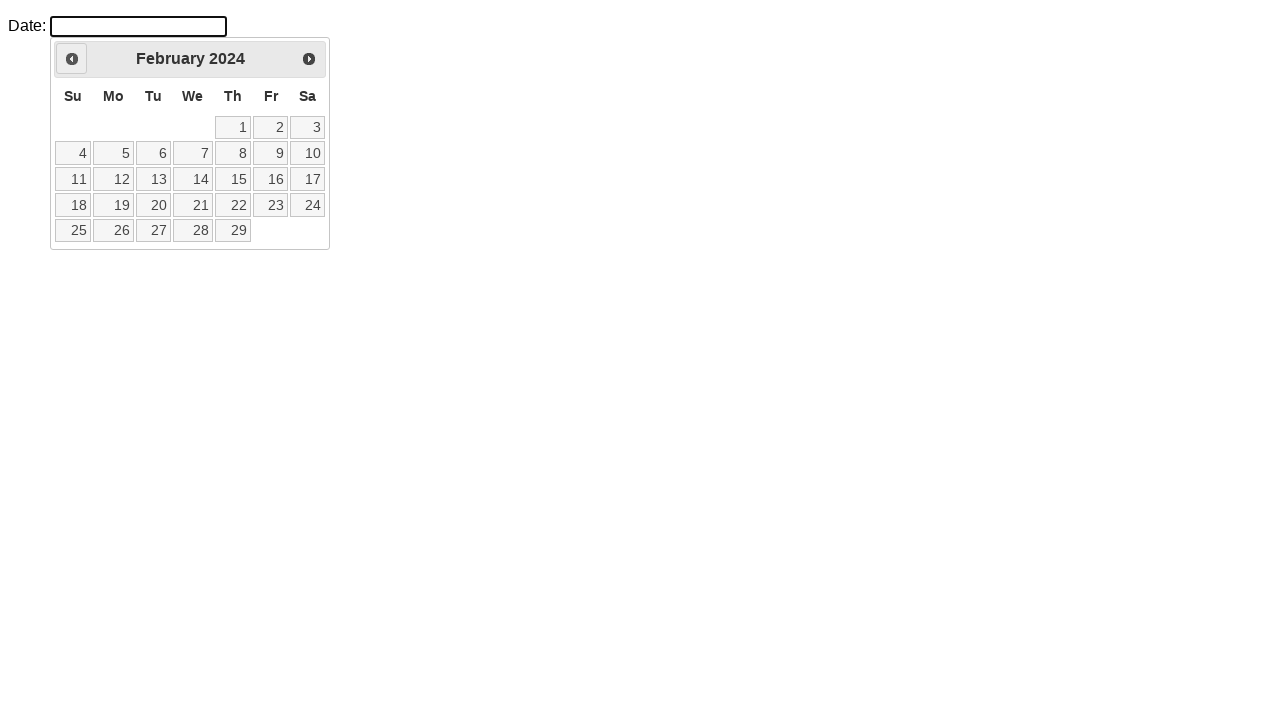

Checked current datepicker month: February 2024
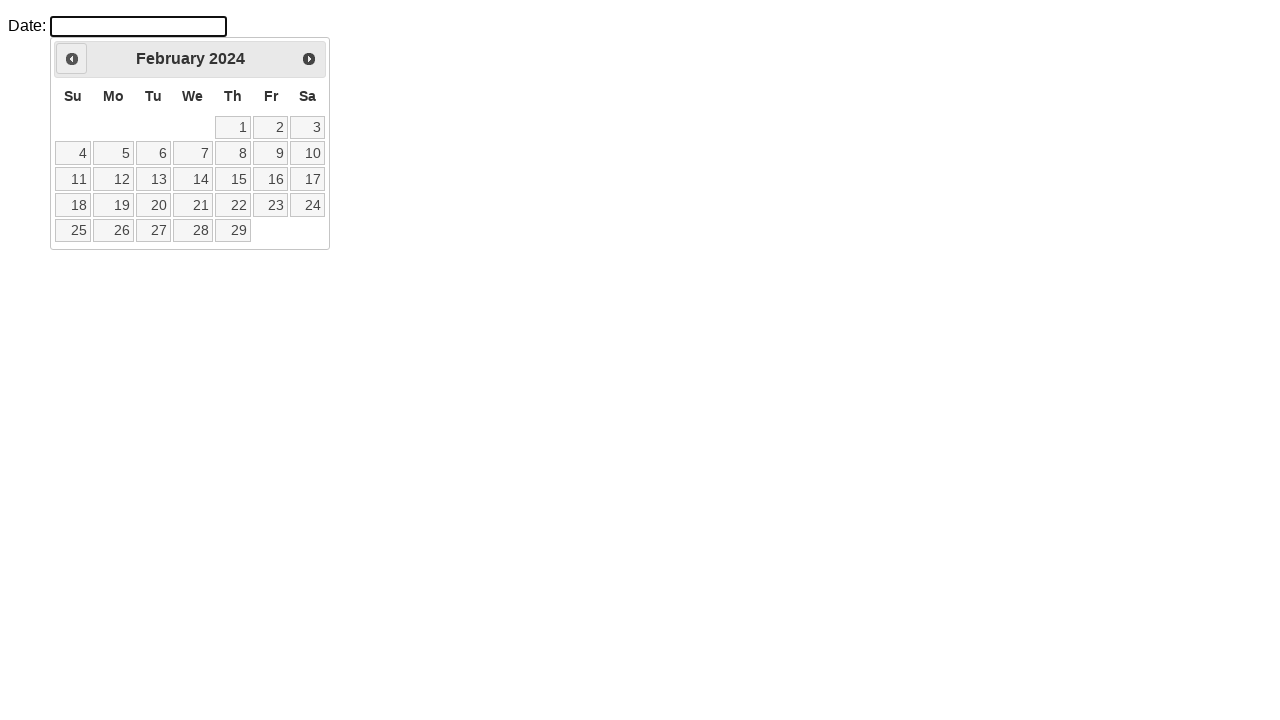

Clicked Previous button to navigate to previous month at (72, 59) on a.ui-datepicker-prev
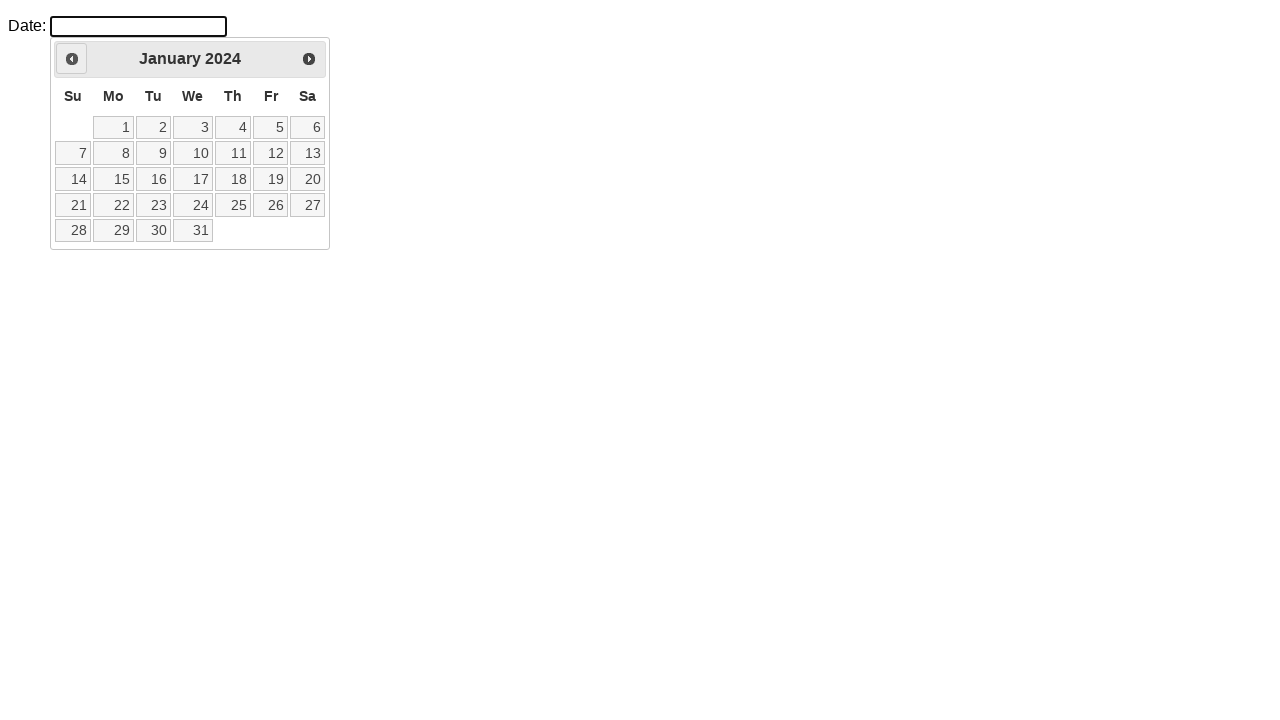

Waited for calendar to update after month navigation
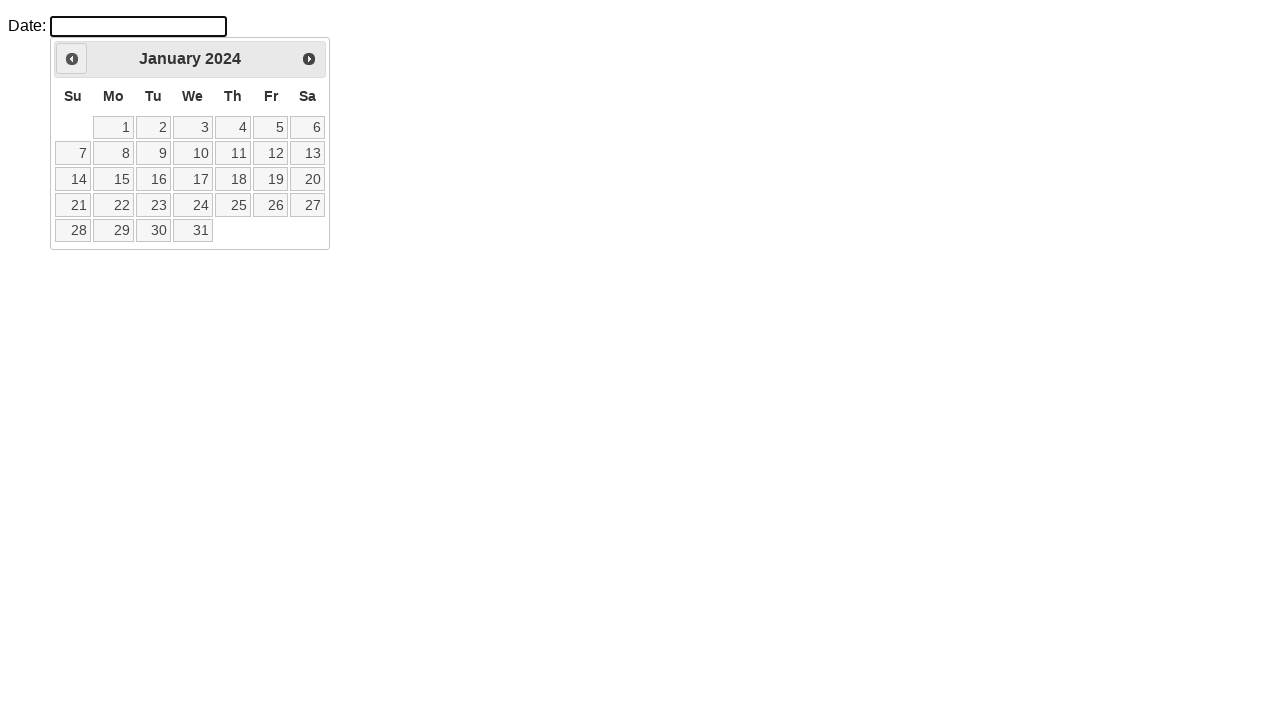

Checked current datepicker month: January 2024
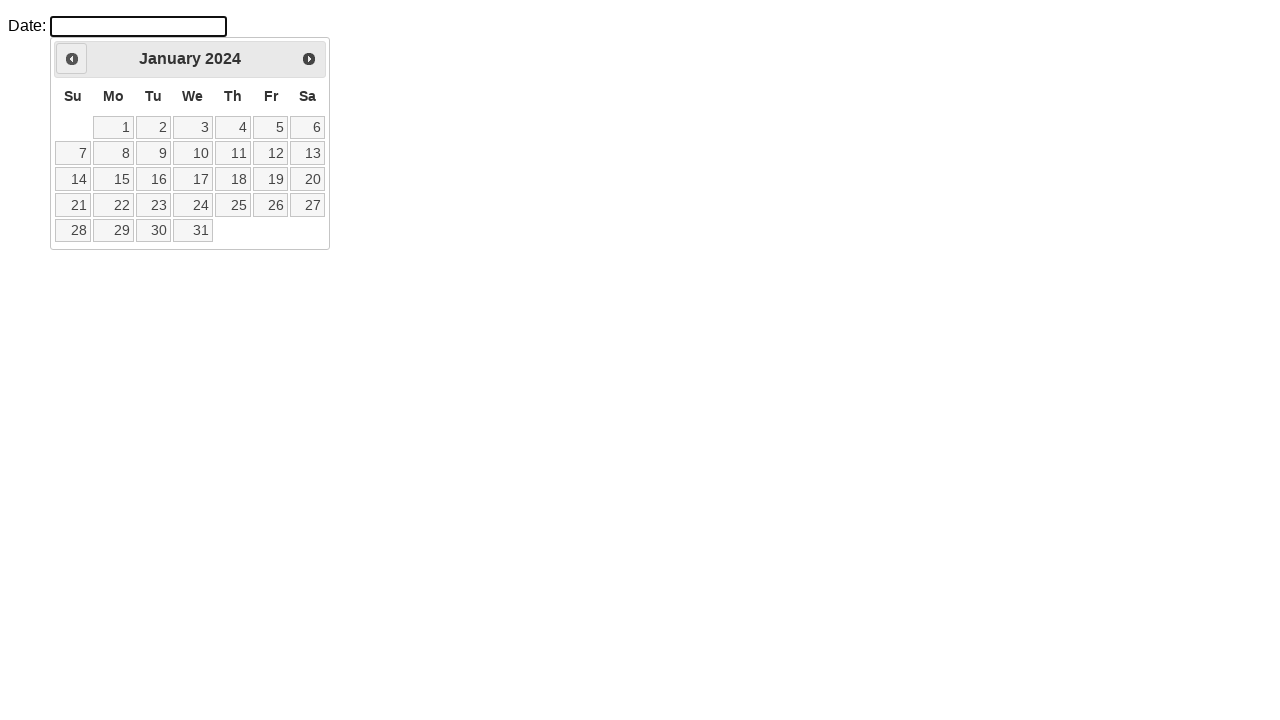

Clicked Previous button to navigate to previous month at (72, 59) on a.ui-datepicker-prev
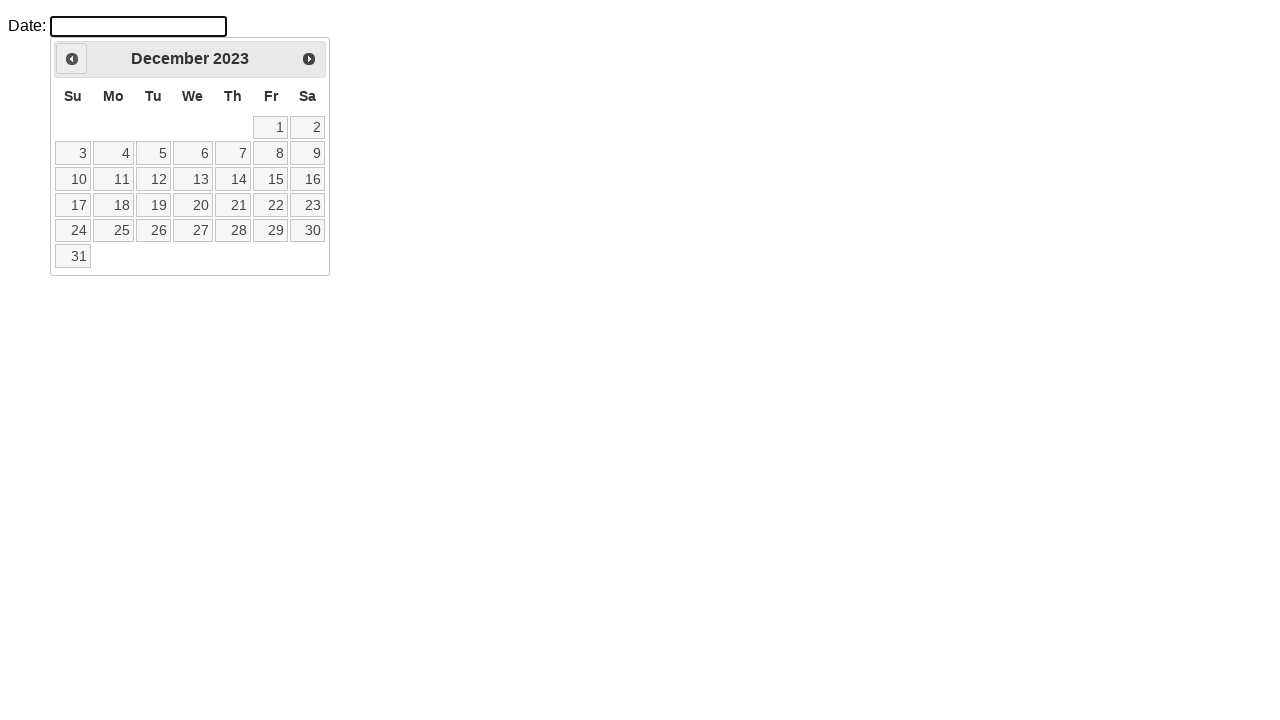

Waited for calendar to update after month navigation
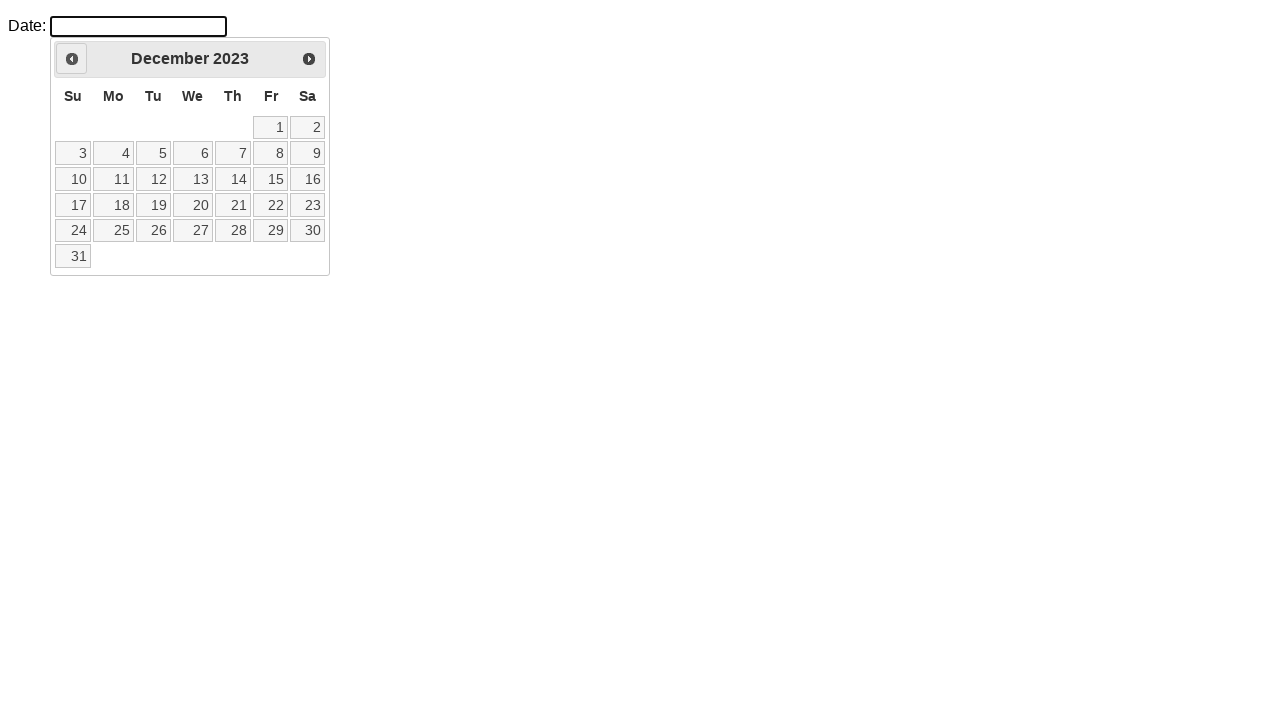

Checked current datepicker month: December 2023
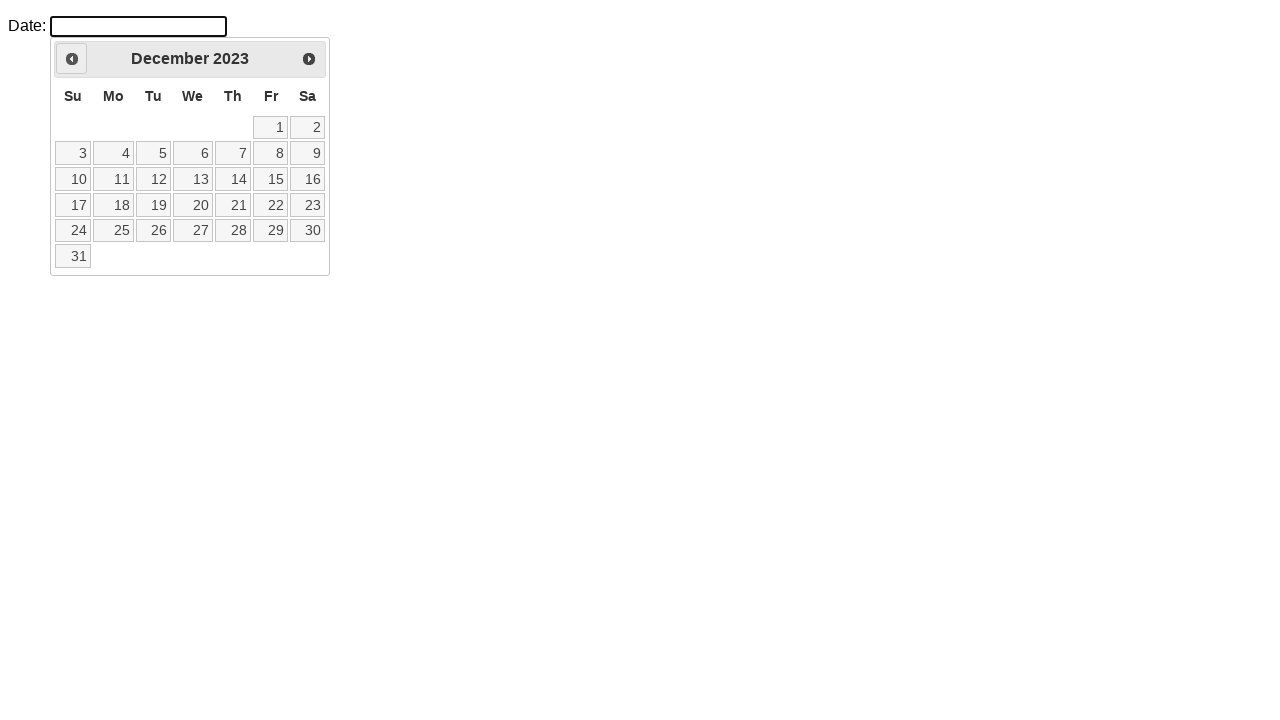

Clicked Previous button to navigate to previous month at (72, 59) on a.ui-datepicker-prev
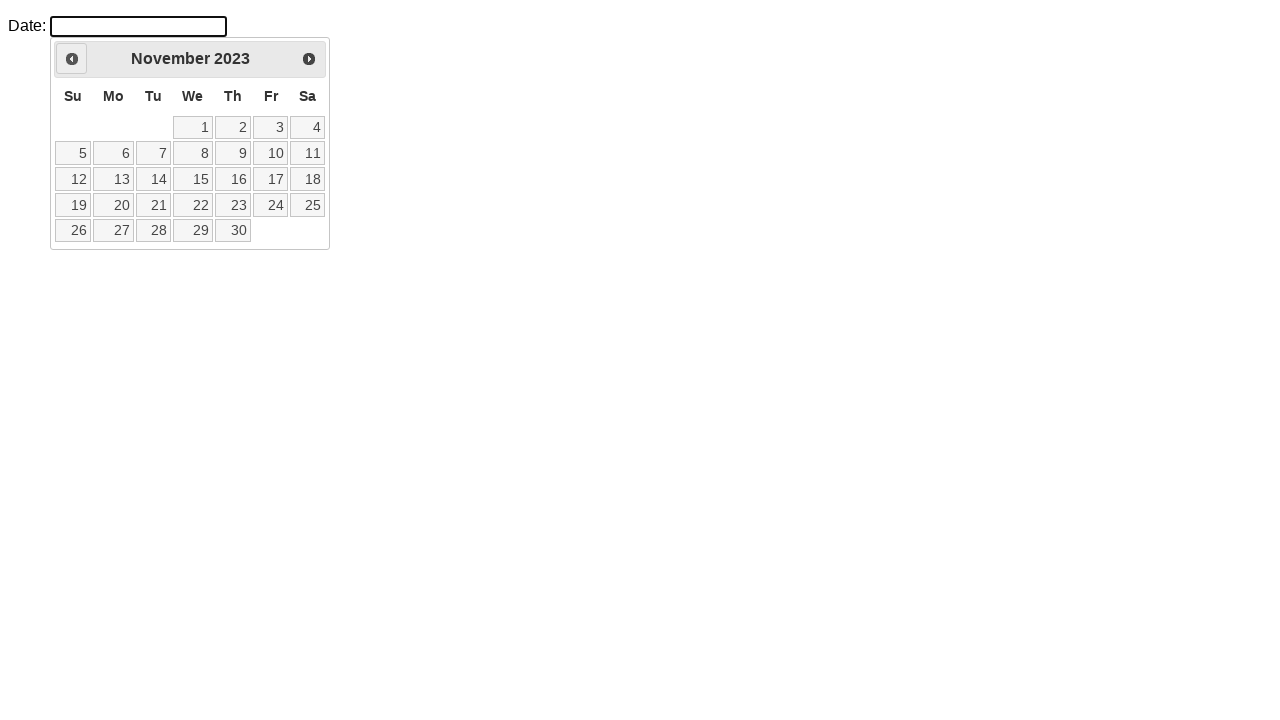

Waited for calendar to update after month navigation
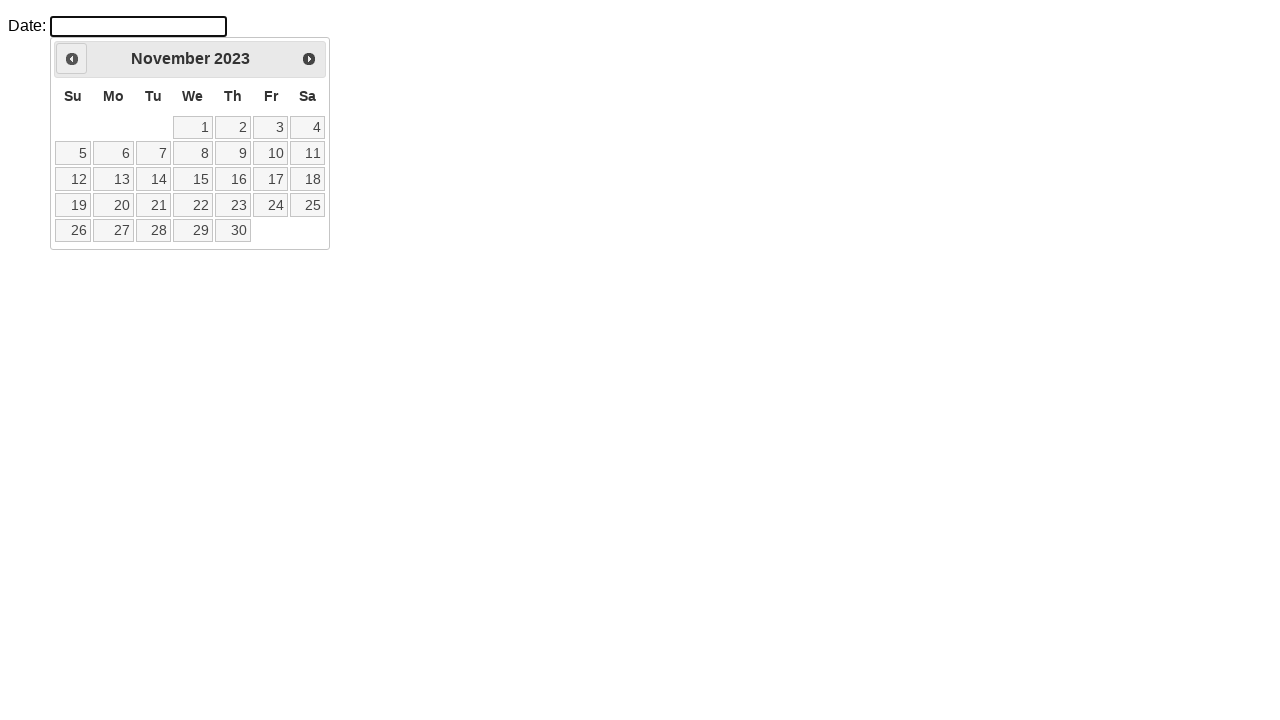

Checked current datepicker month: November 2023
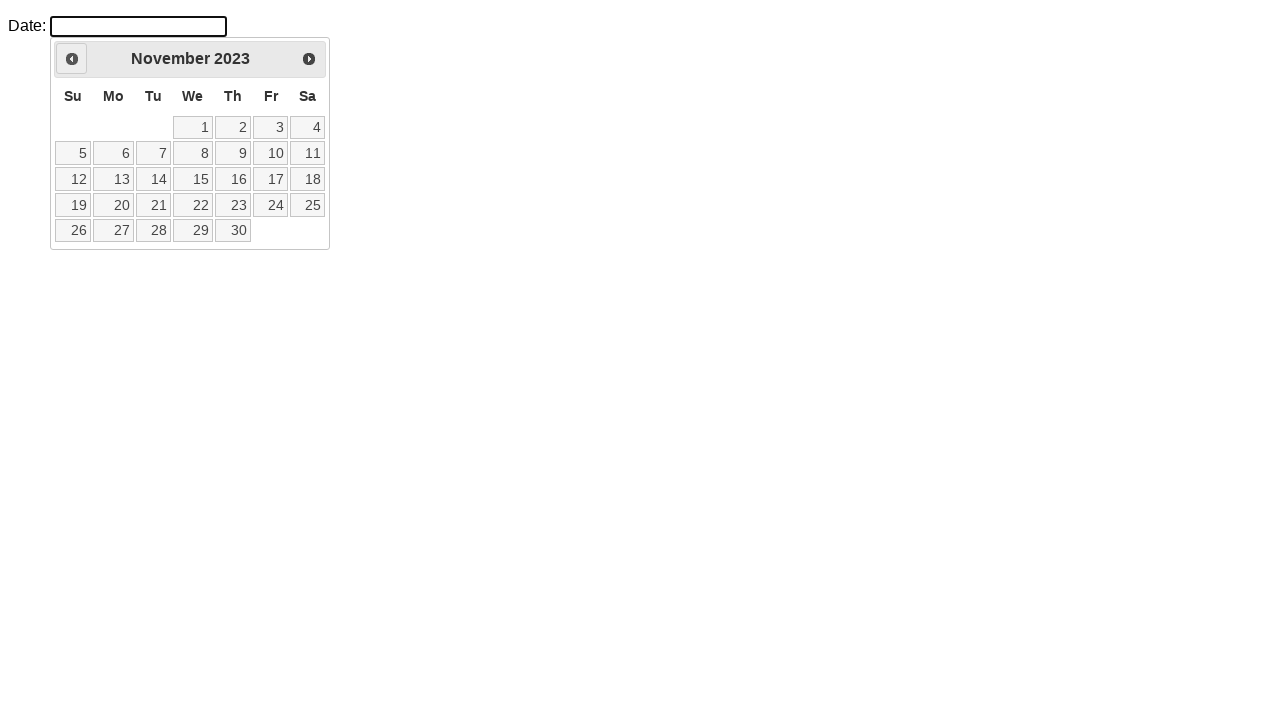

Clicked Previous button to navigate to previous month at (72, 59) on a.ui-datepicker-prev
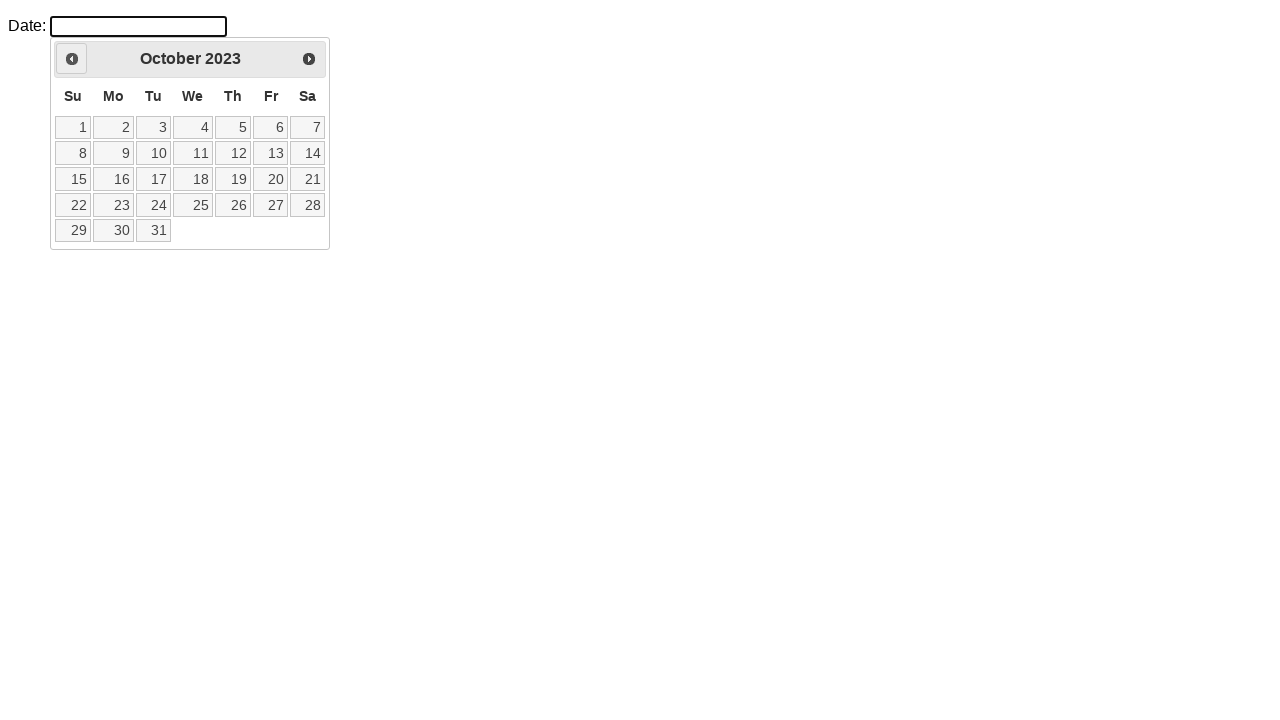

Waited for calendar to update after month navigation
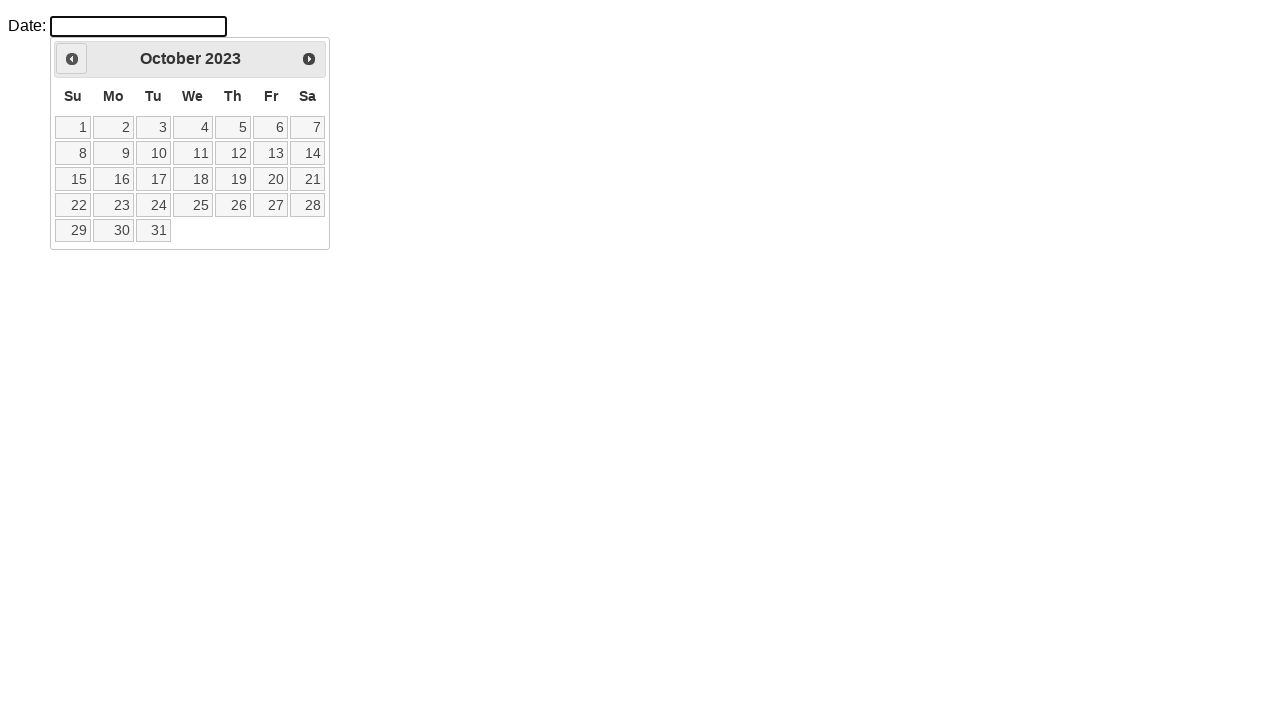

Checked current datepicker month: October 2023
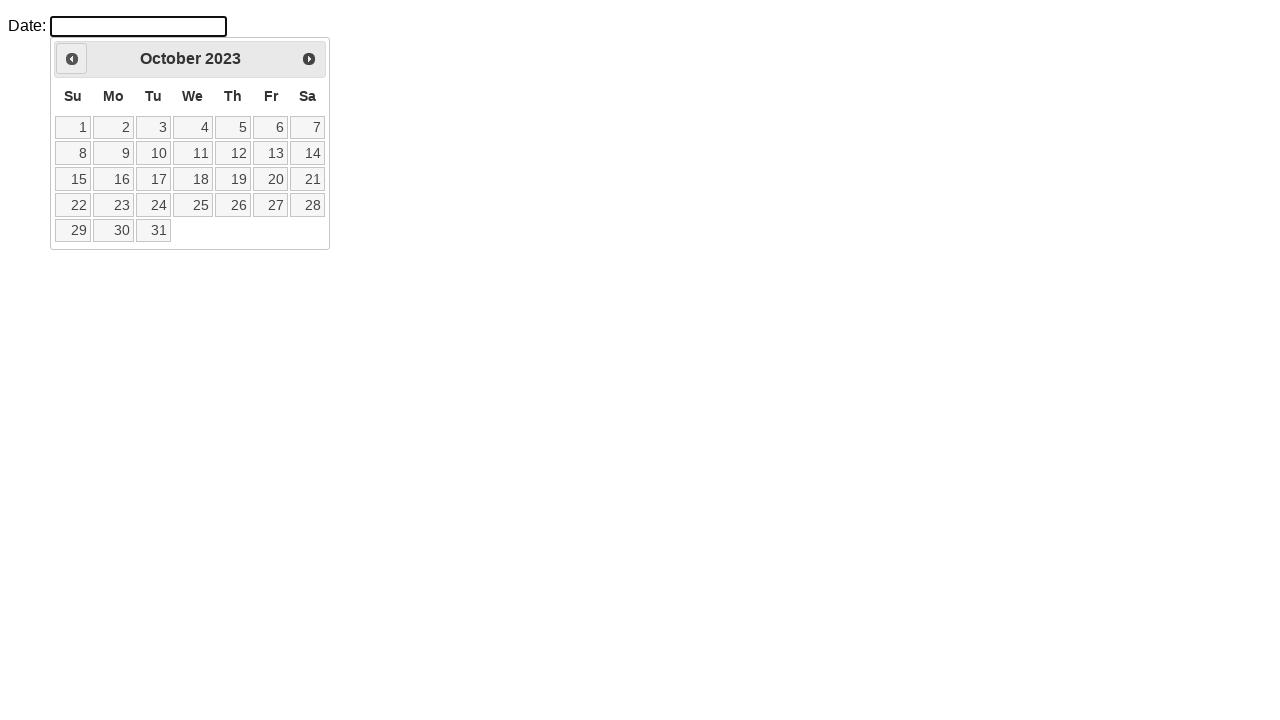

Clicked Previous button to navigate to previous month at (72, 59) on a.ui-datepicker-prev
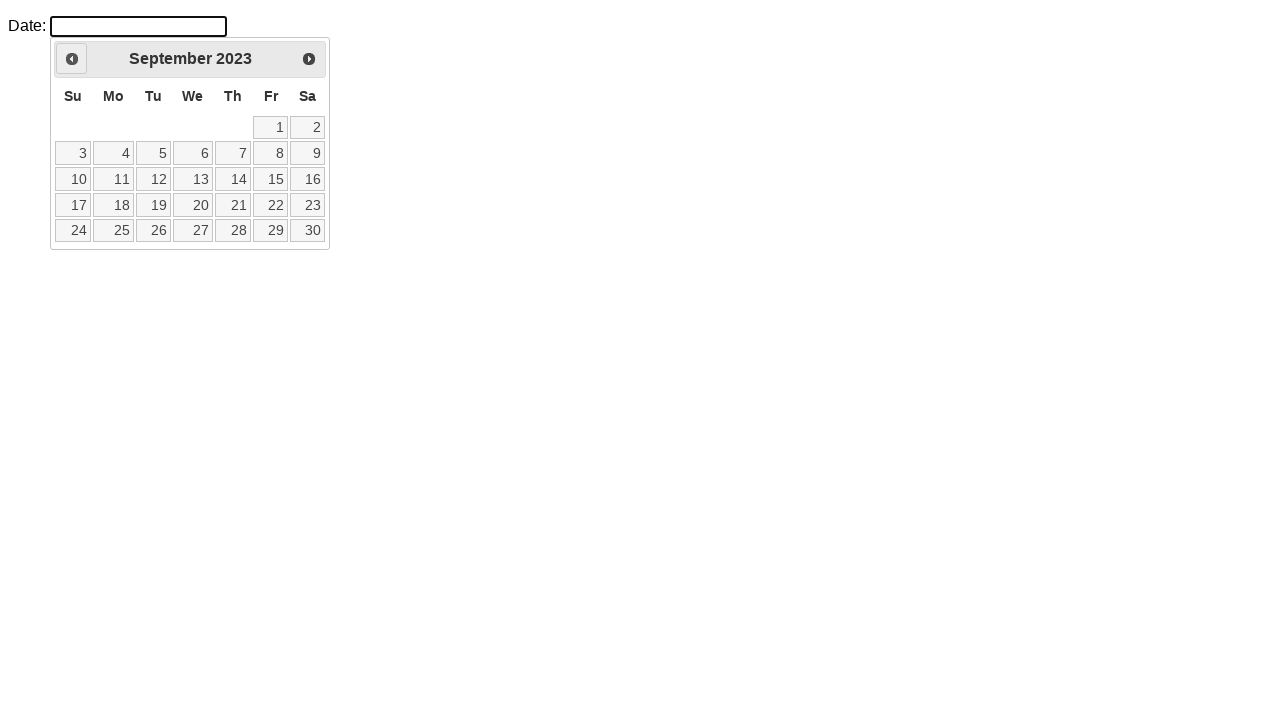

Waited for calendar to update after month navigation
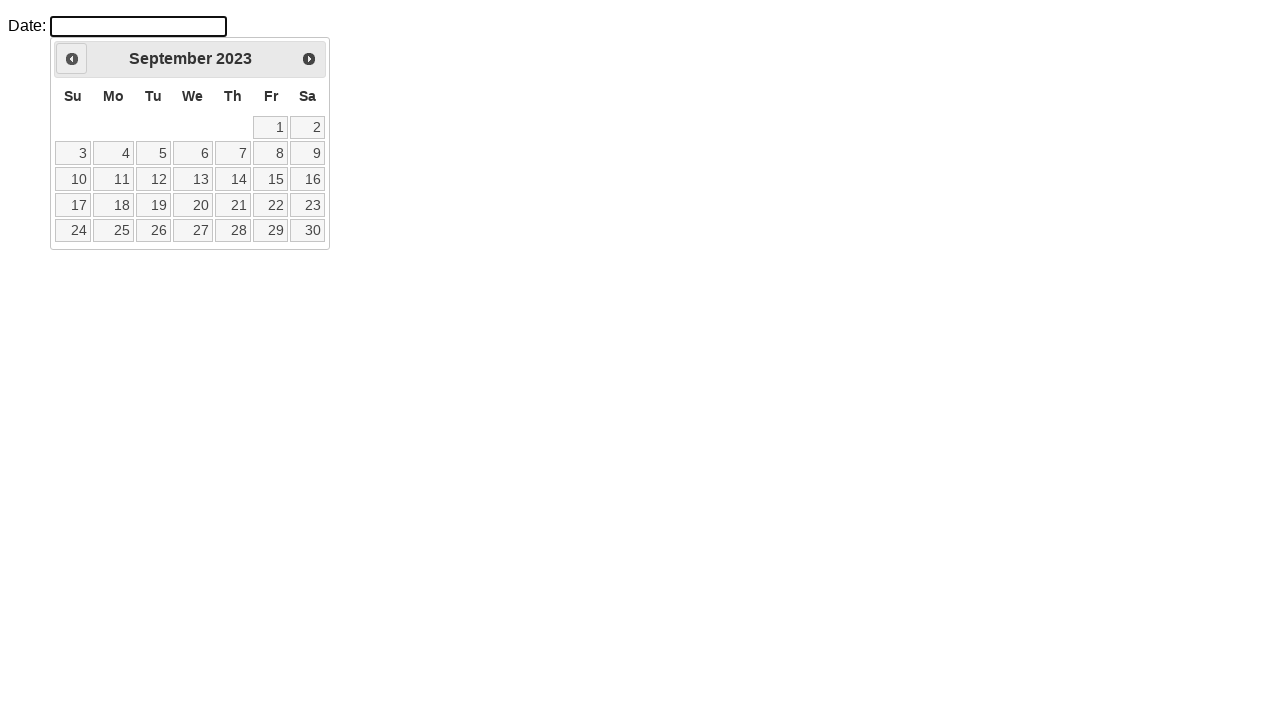

Checked current datepicker month: September 2023
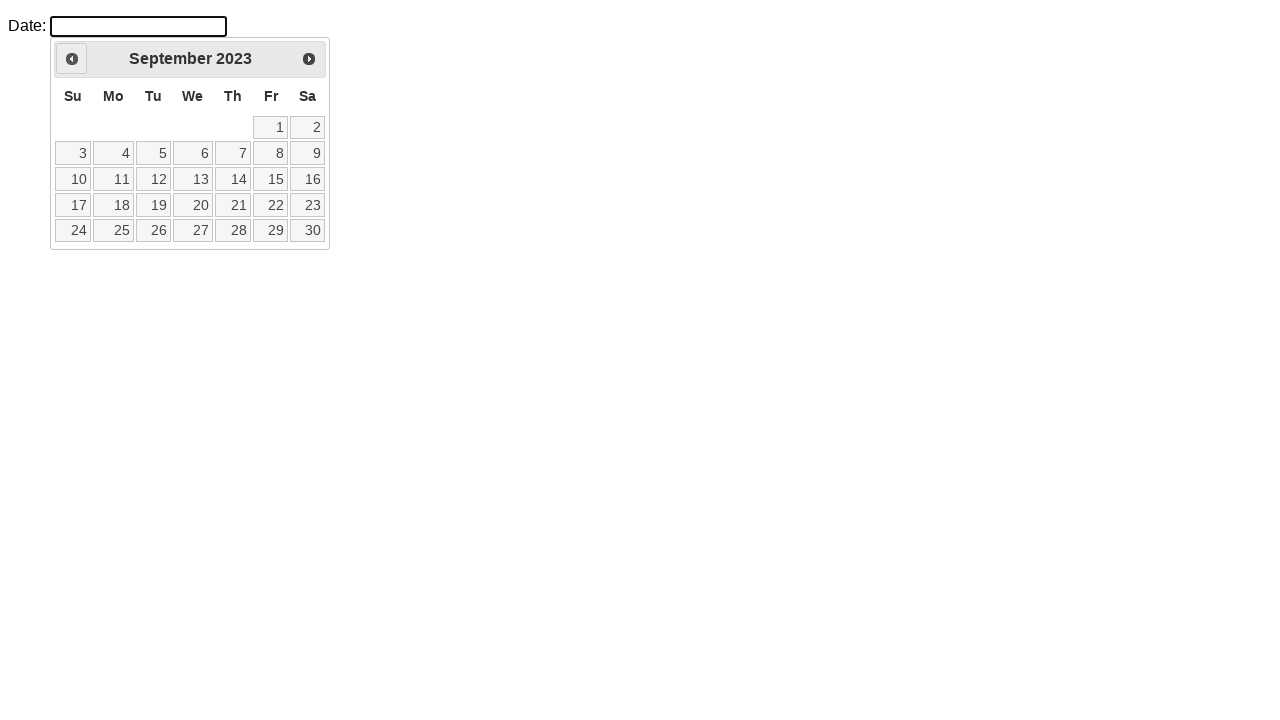

Clicked Previous button to navigate to previous month at (72, 59) on a.ui-datepicker-prev
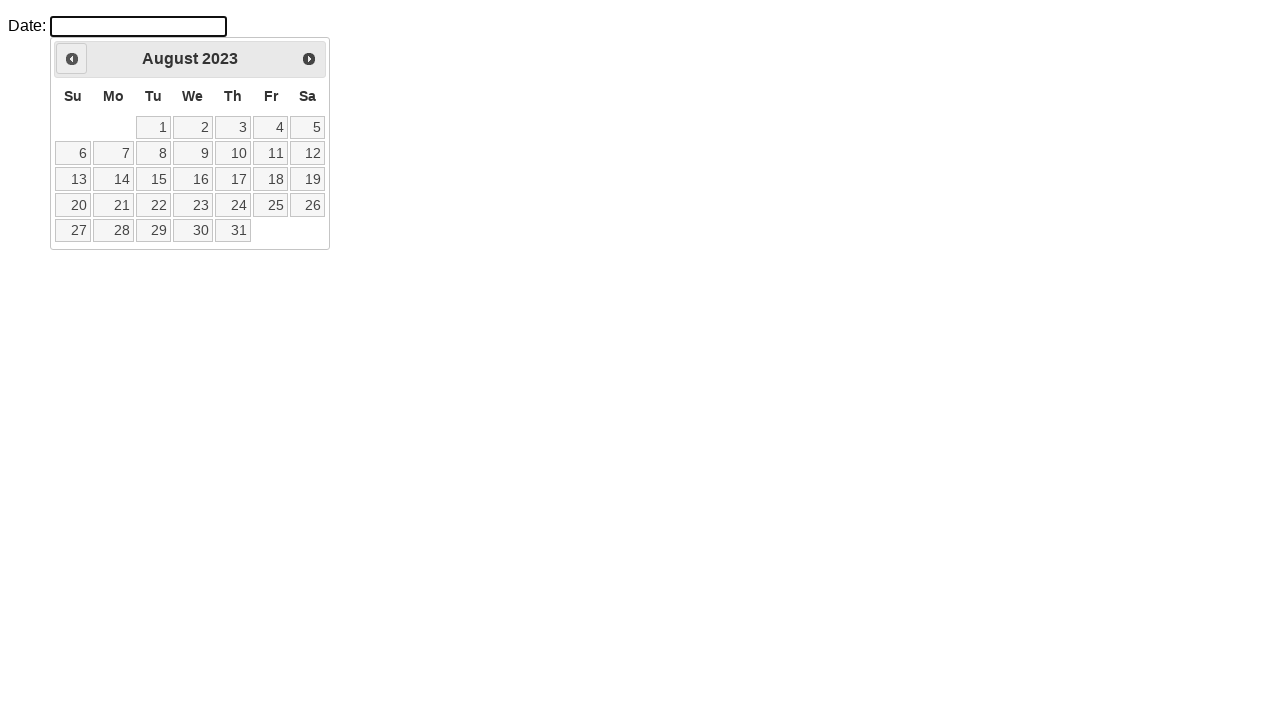

Waited for calendar to update after month navigation
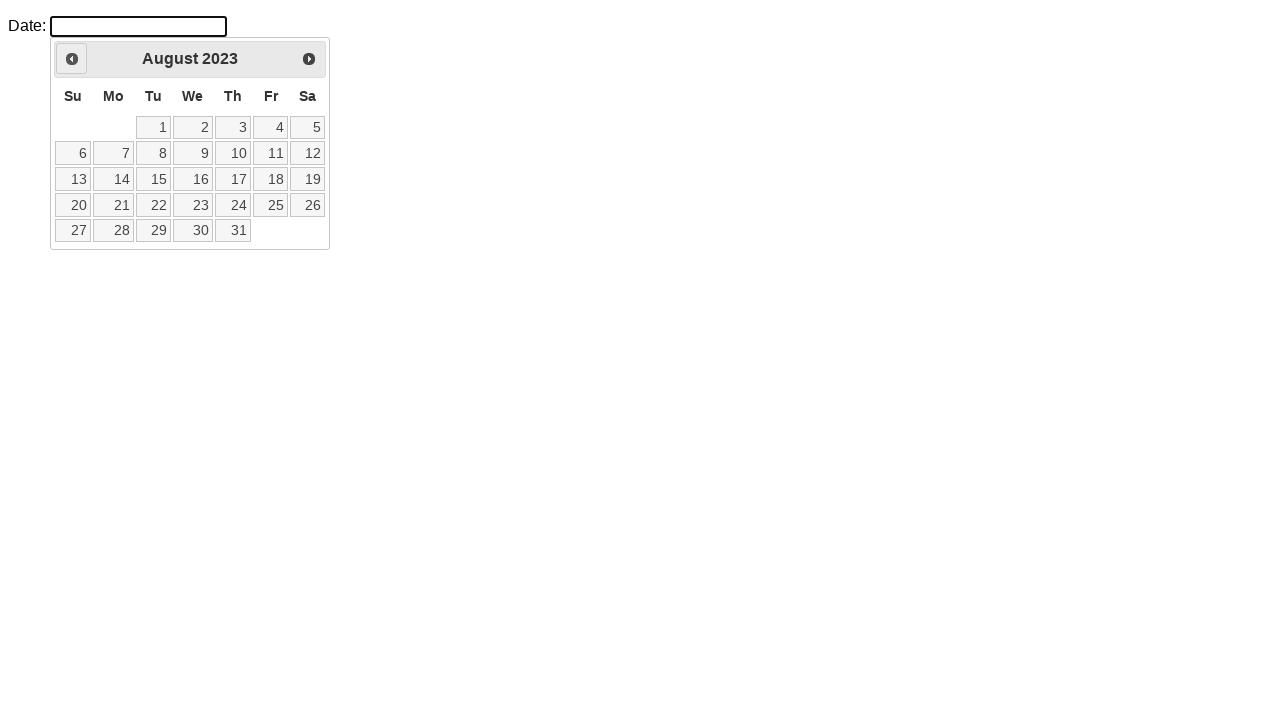

Checked current datepicker month: August 2023
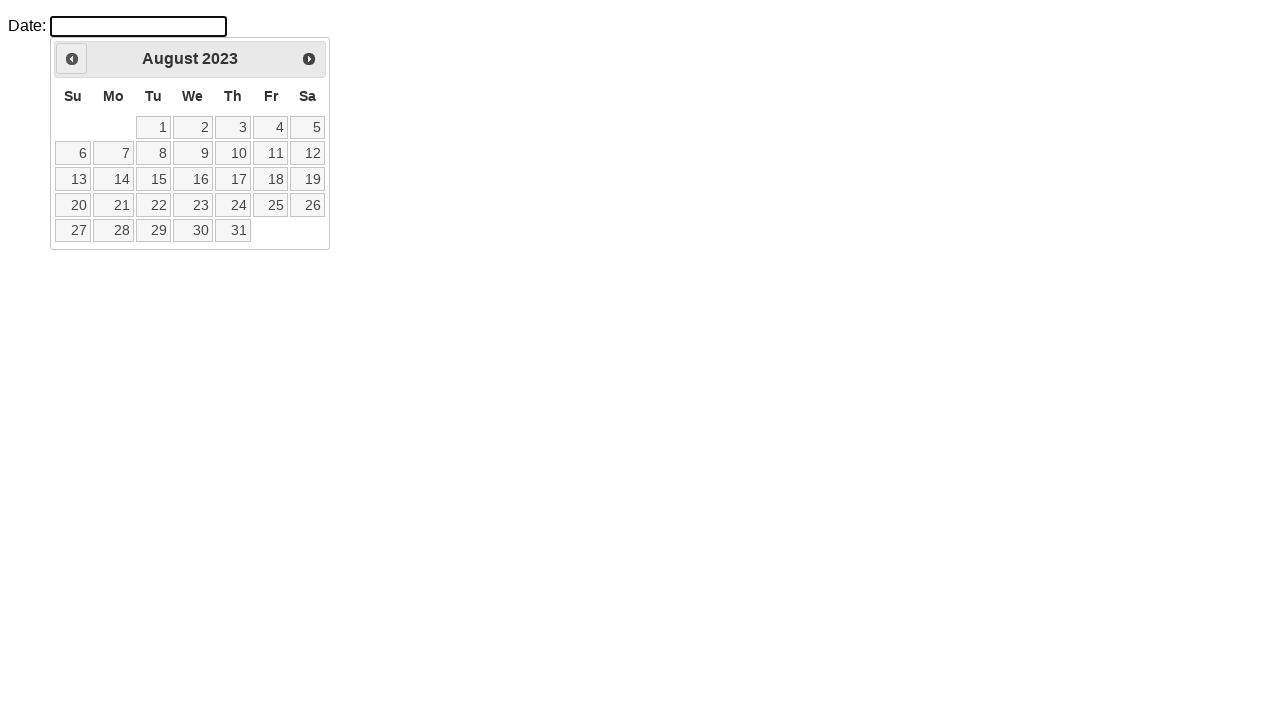

Clicked Previous button to navigate to previous month at (72, 59) on a.ui-datepicker-prev
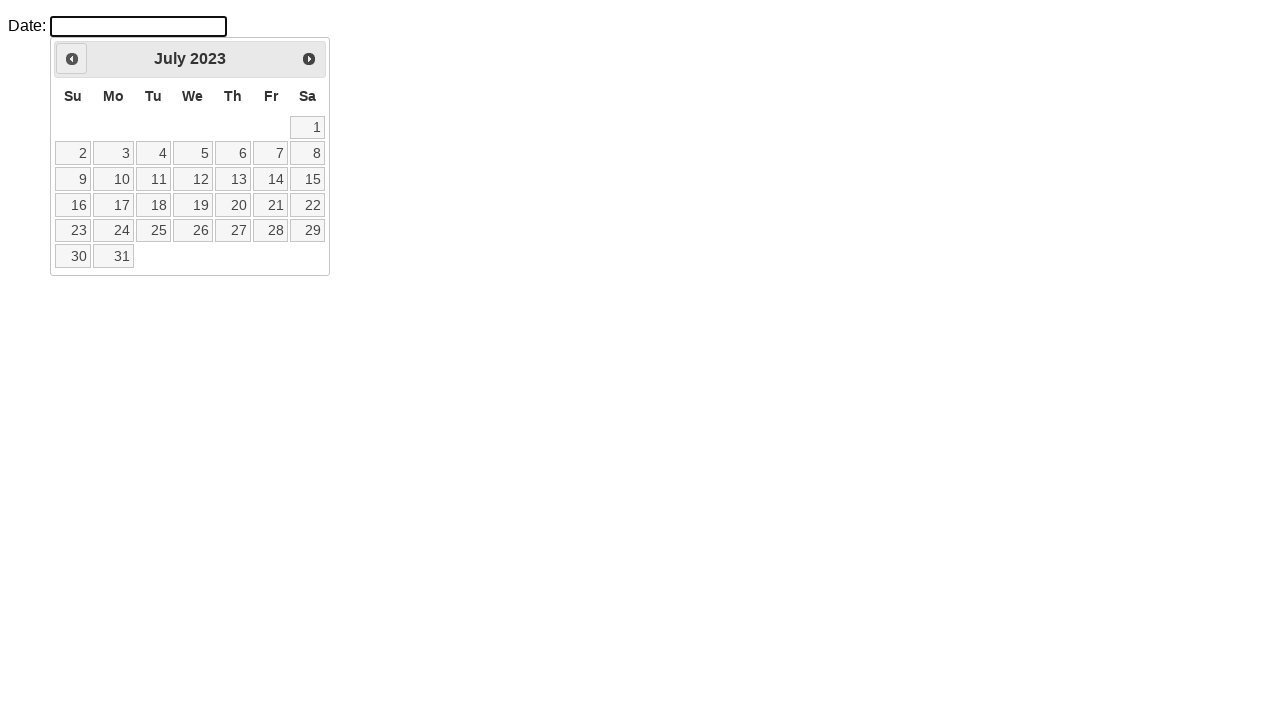

Waited for calendar to update after month navigation
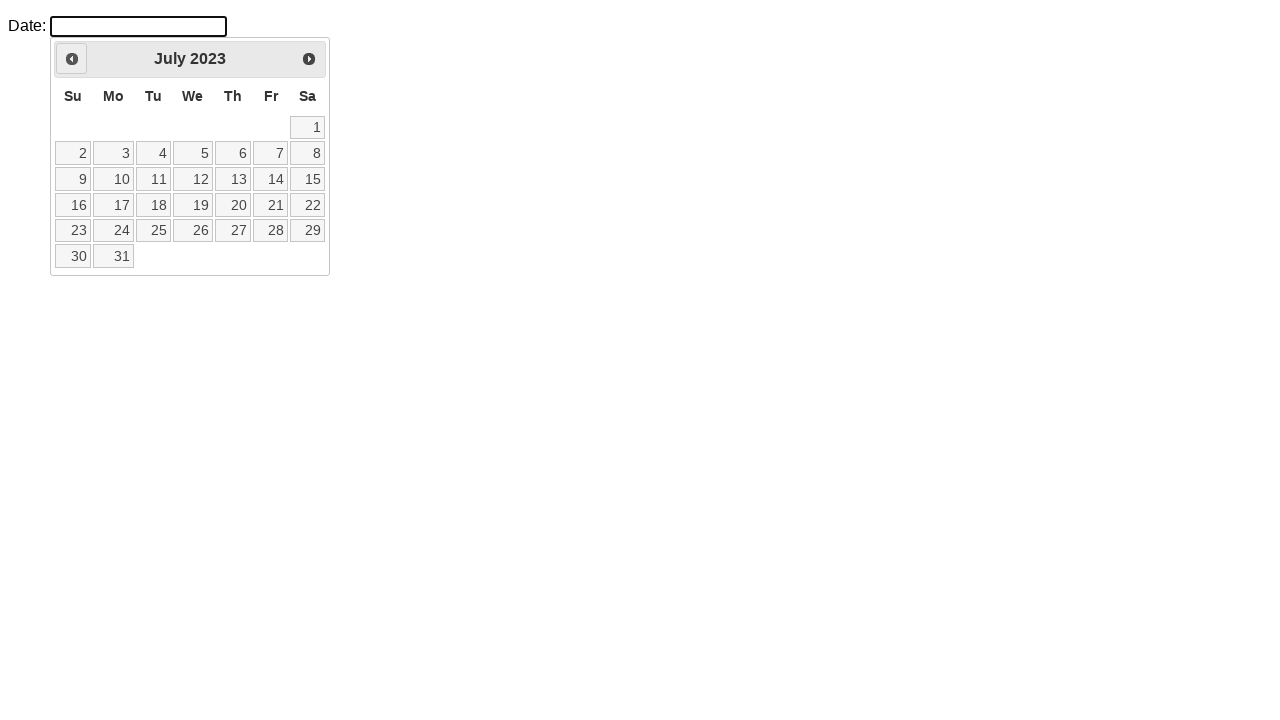

Checked current datepicker month: July 2023
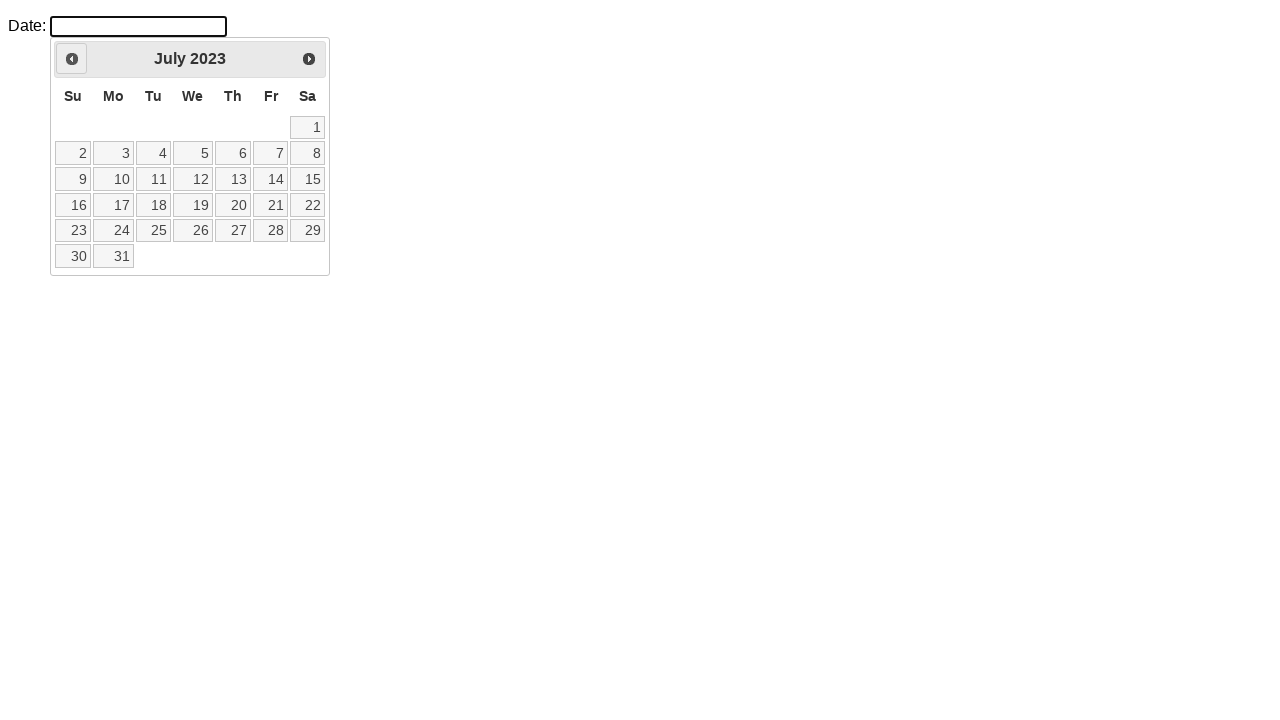

Clicked Previous button to navigate to previous month at (72, 59) on a.ui-datepicker-prev
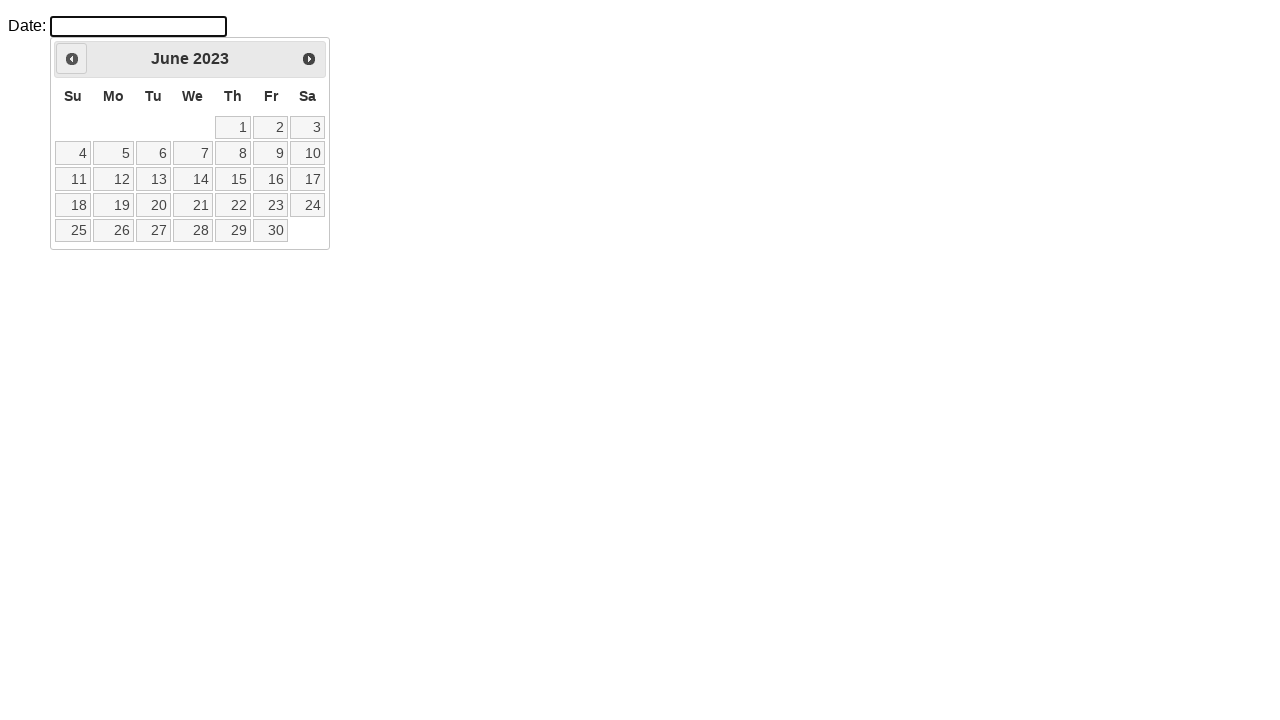

Waited for calendar to update after month navigation
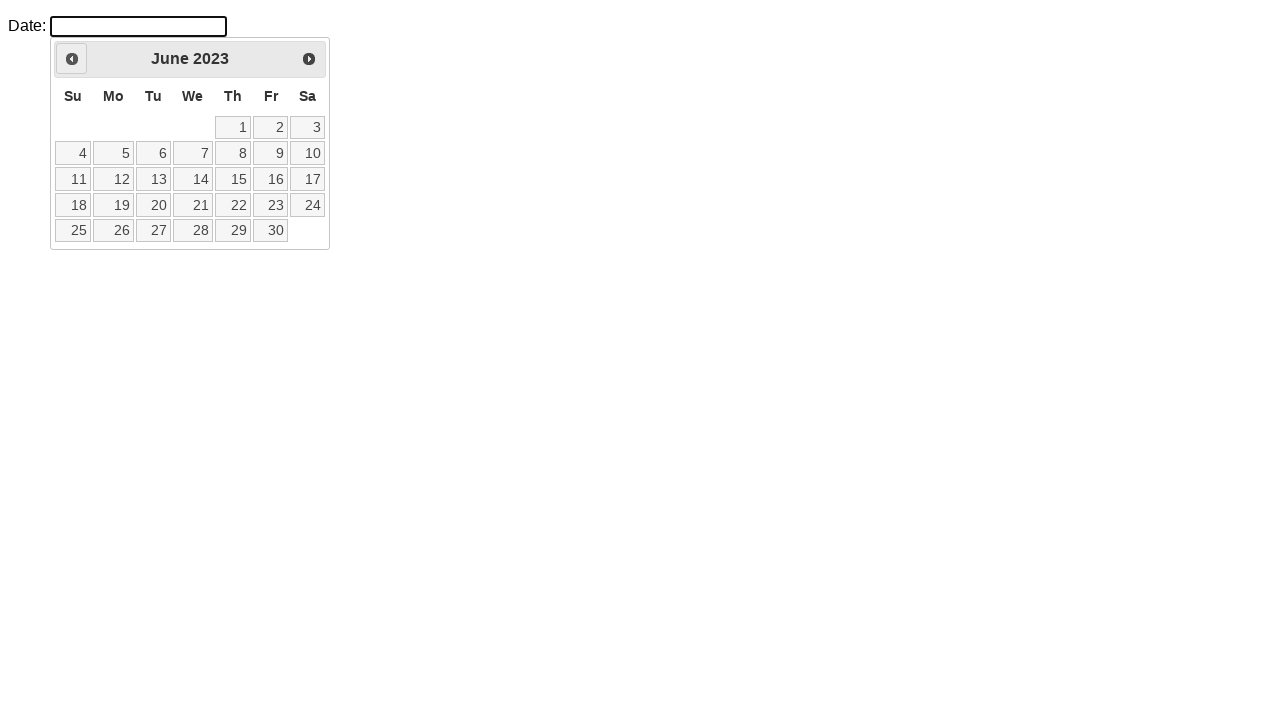

Checked current datepicker month: June 2023
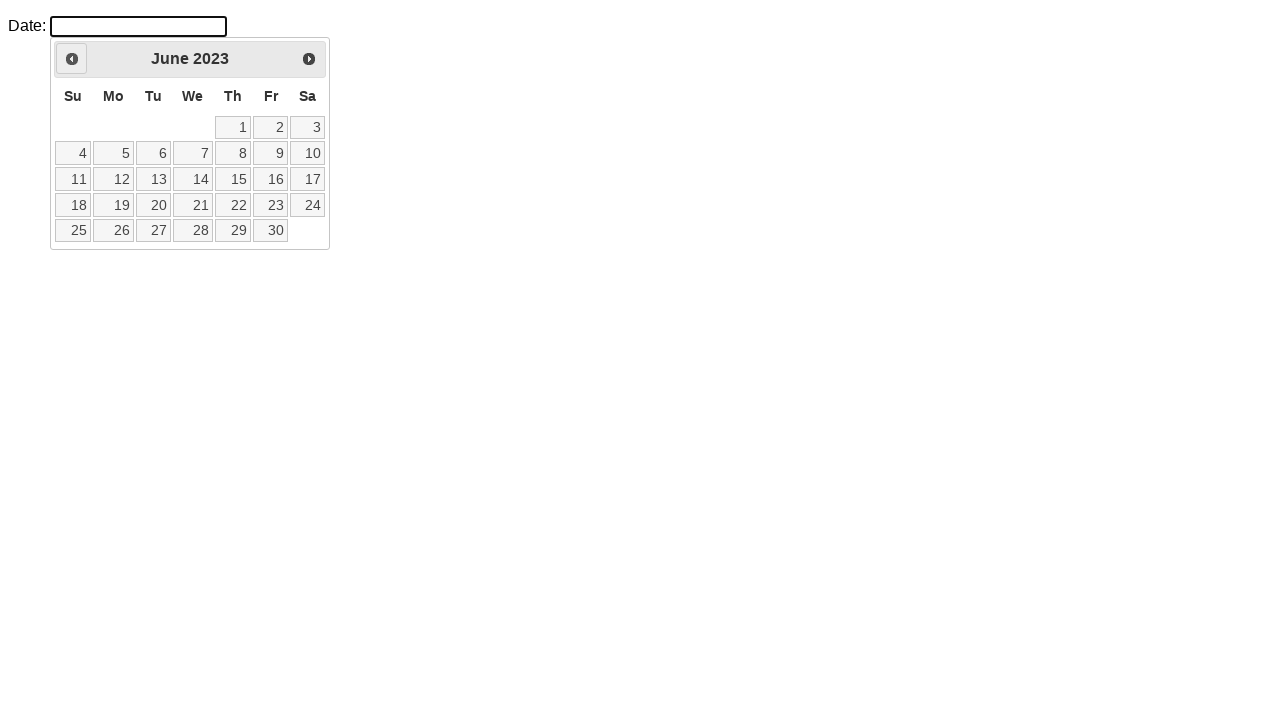

Clicked Previous button to navigate to previous month at (72, 59) on a.ui-datepicker-prev
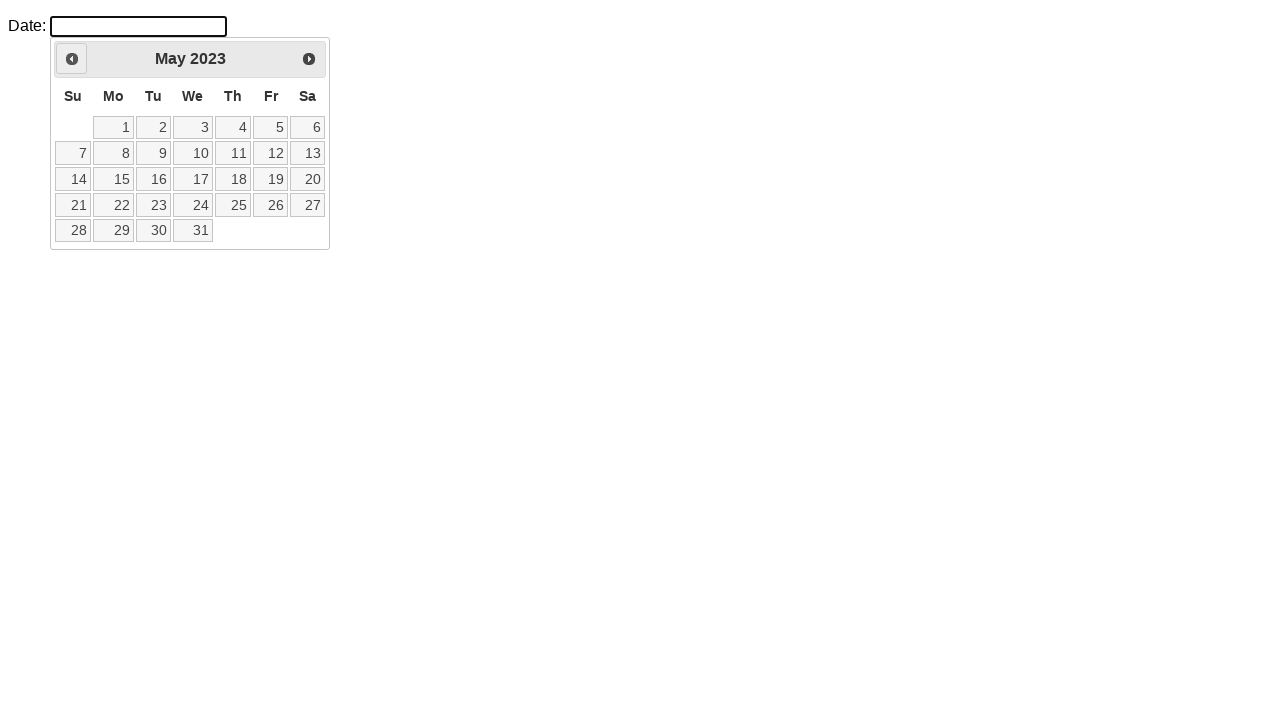

Waited for calendar to update after month navigation
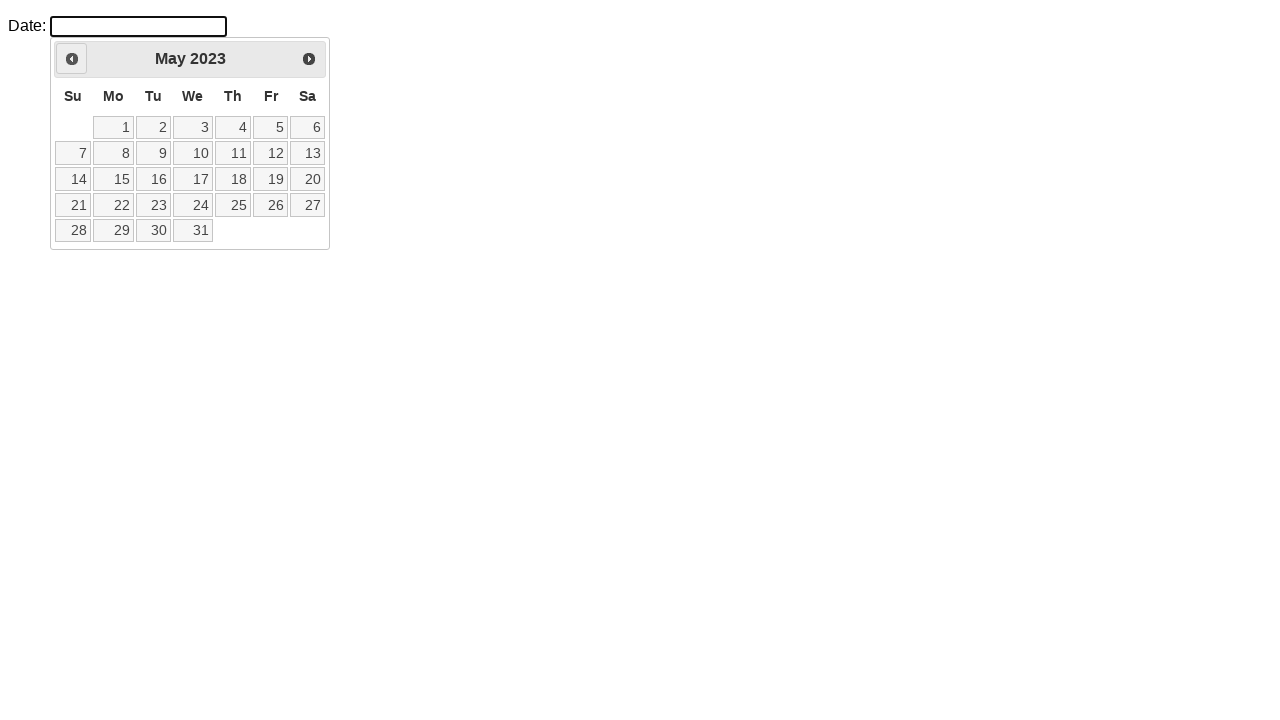

Checked current datepicker month: May 2023
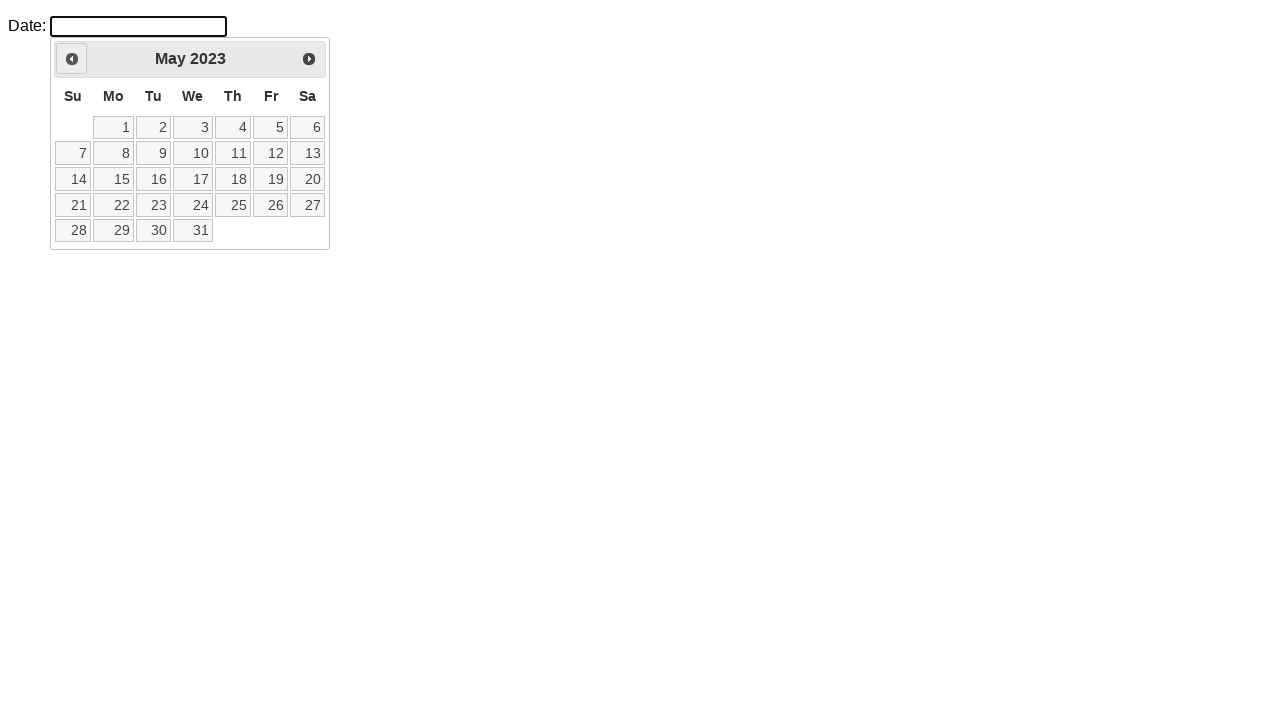

Clicked Previous button to navigate to previous month at (72, 59) on a.ui-datepicker-prev
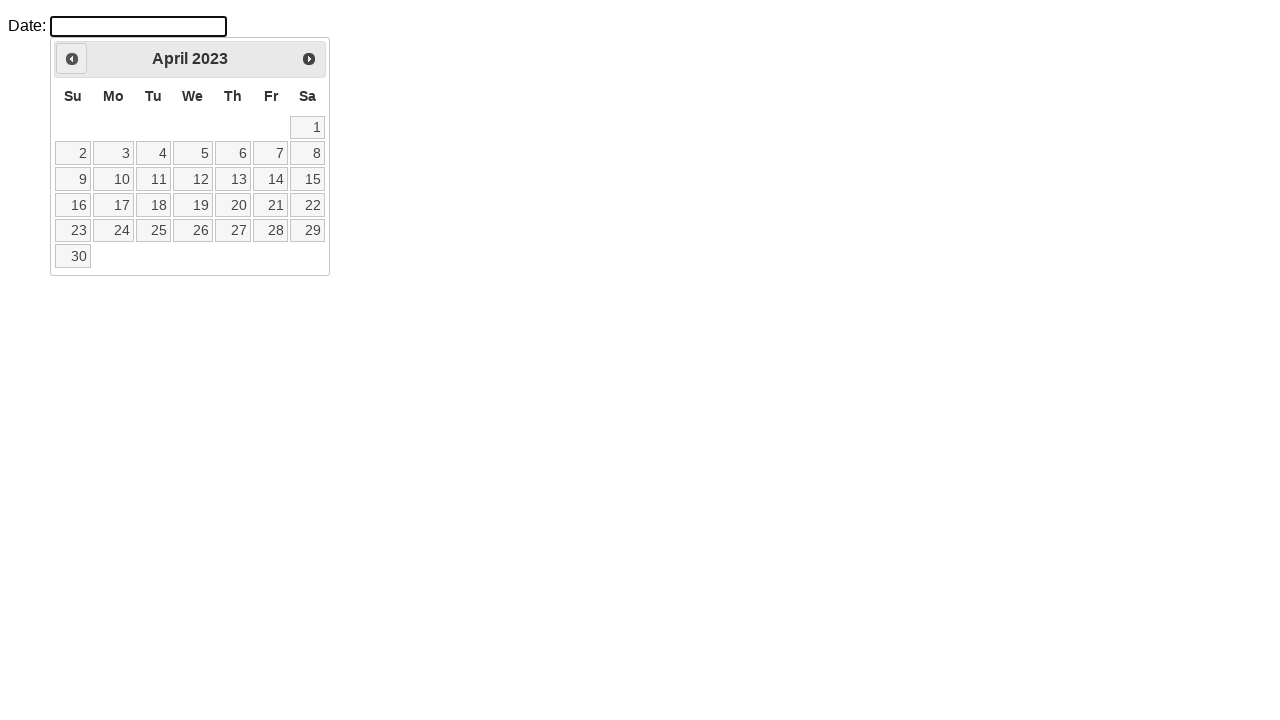

Waited for calendar to update after month navigation
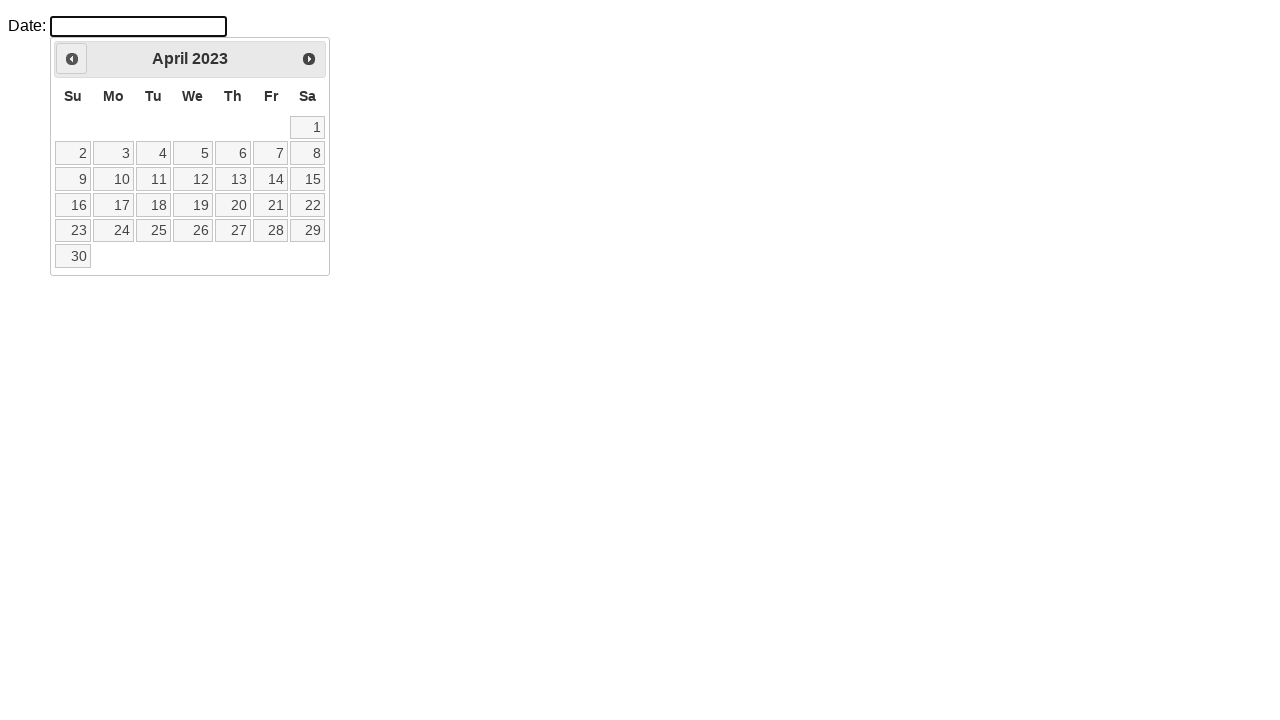

Checked current datepicker month: April 2023
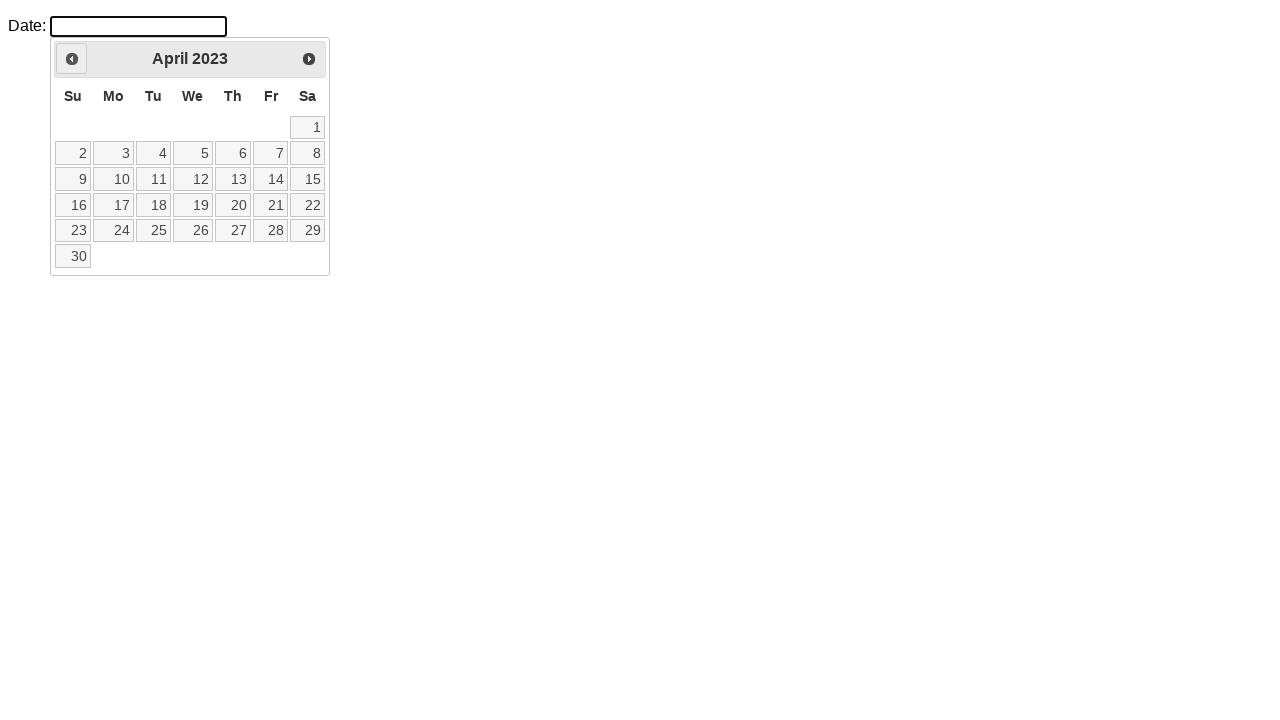

Clicked Previous button to navigate to previous month at (72, 59) on a.ui-datepicker-prev
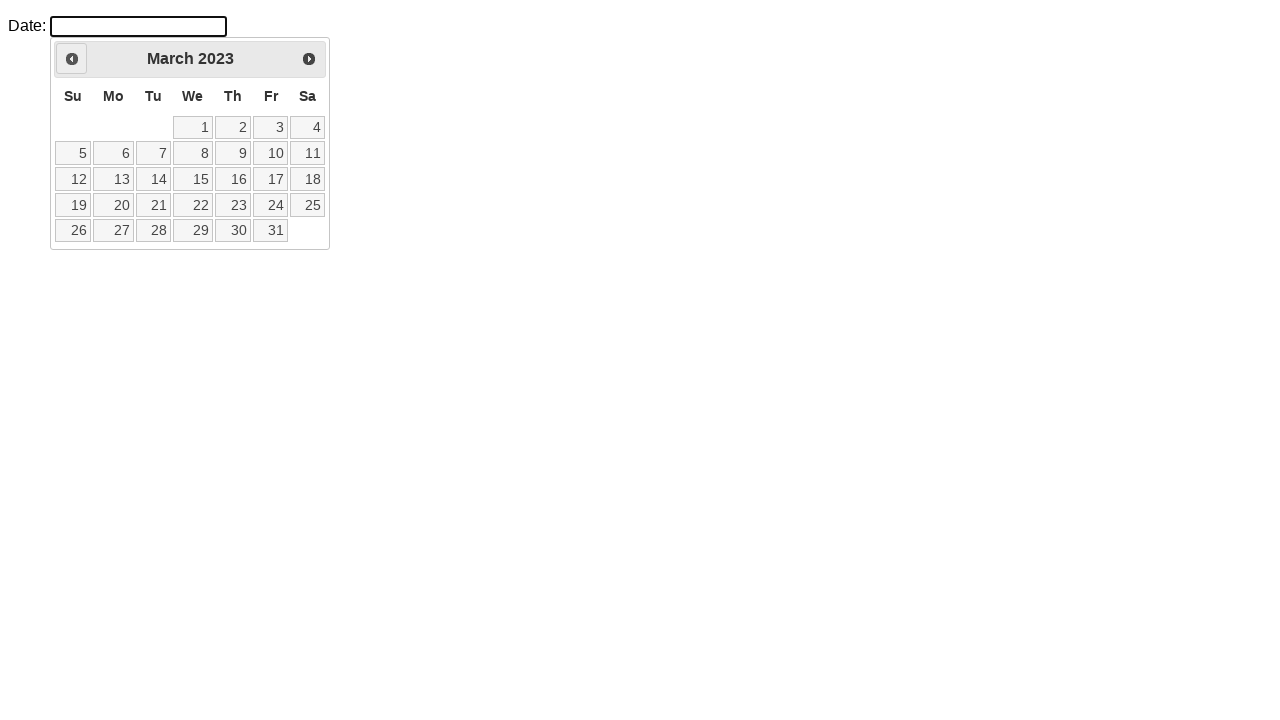

Waited for calendar to update after month navigation
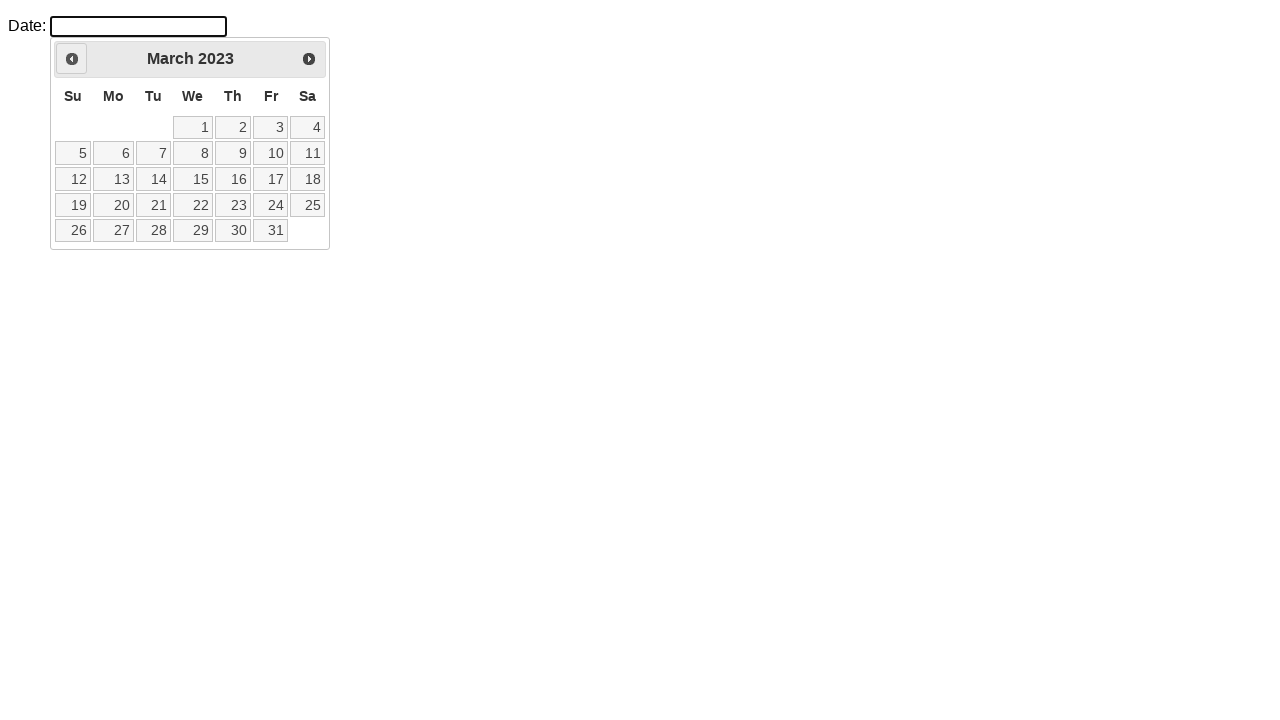

Checked current datepicker month: March 2023
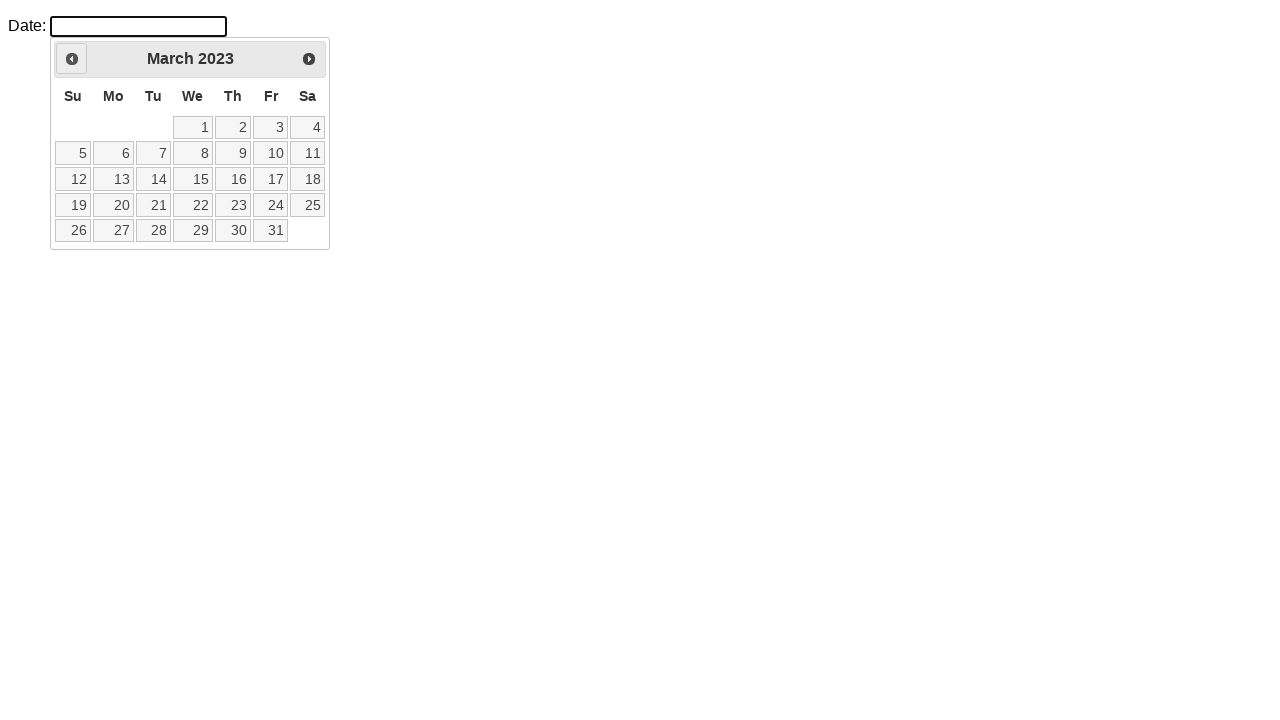

Clicked Previous button to navigate to previous month at (72, 59) on a.ui-datepicker-prev
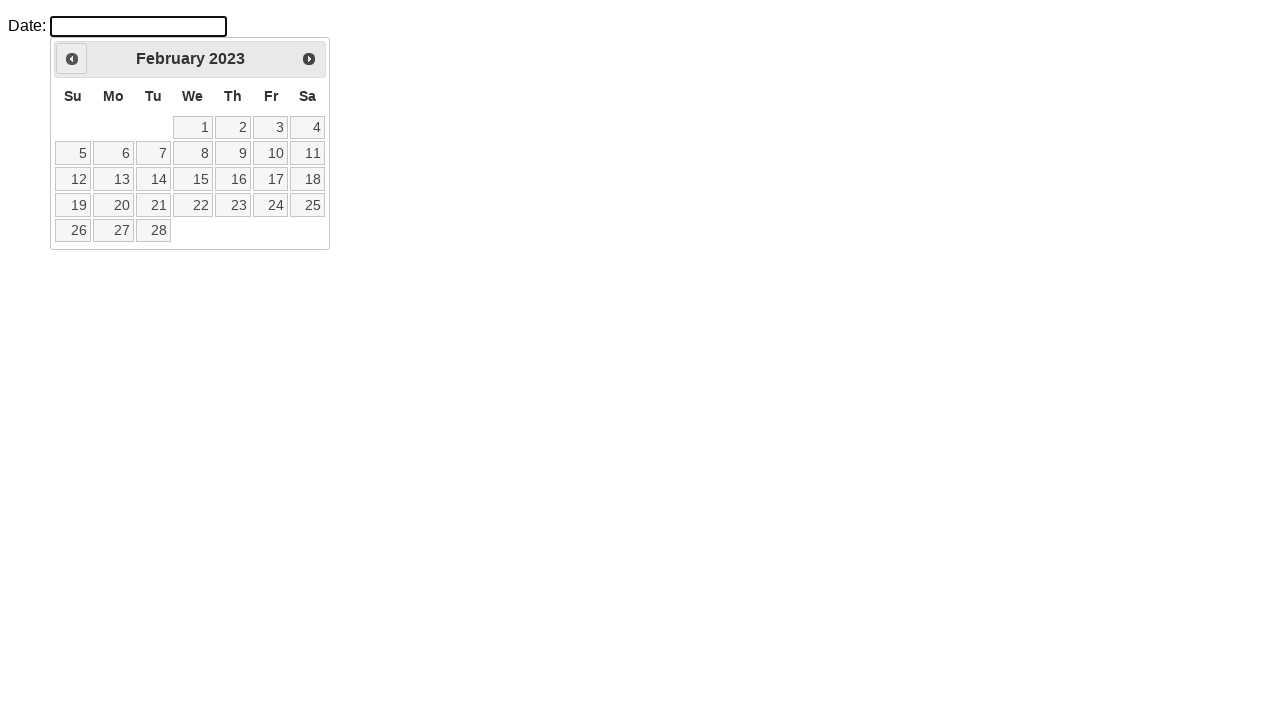

Waited for calendar to update after month navigation
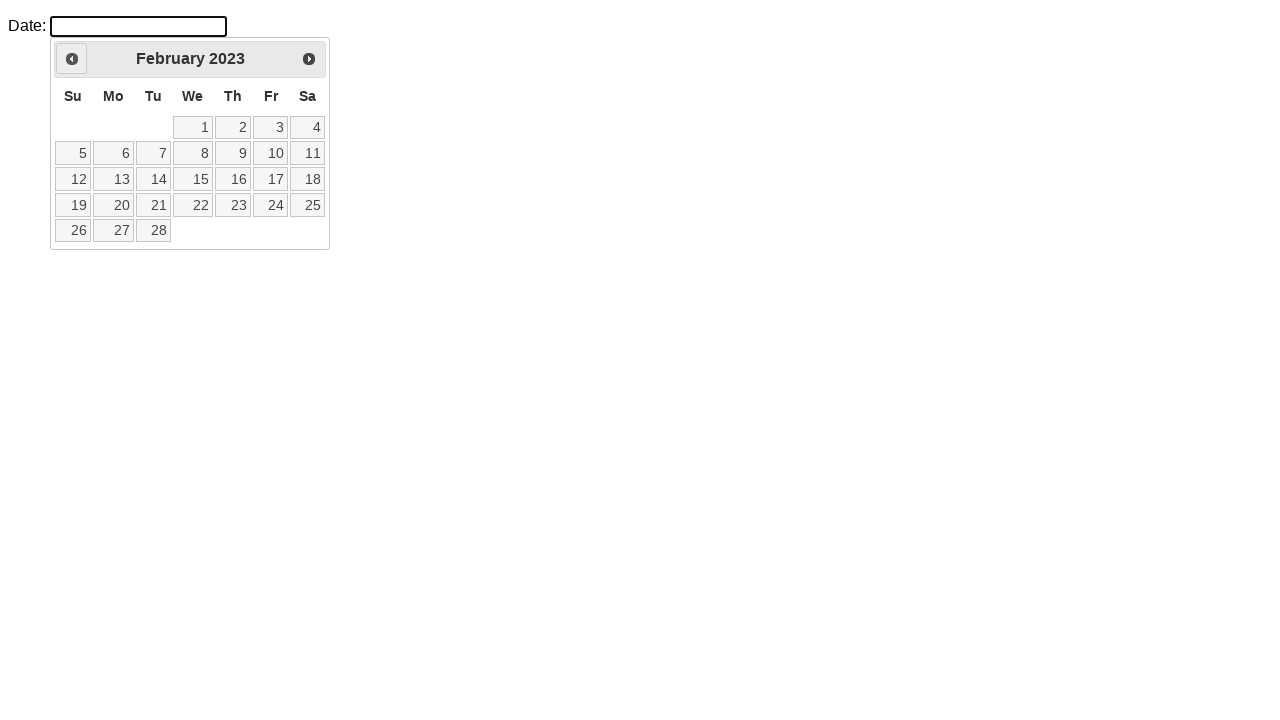

Checked current datepicker month: February 2023
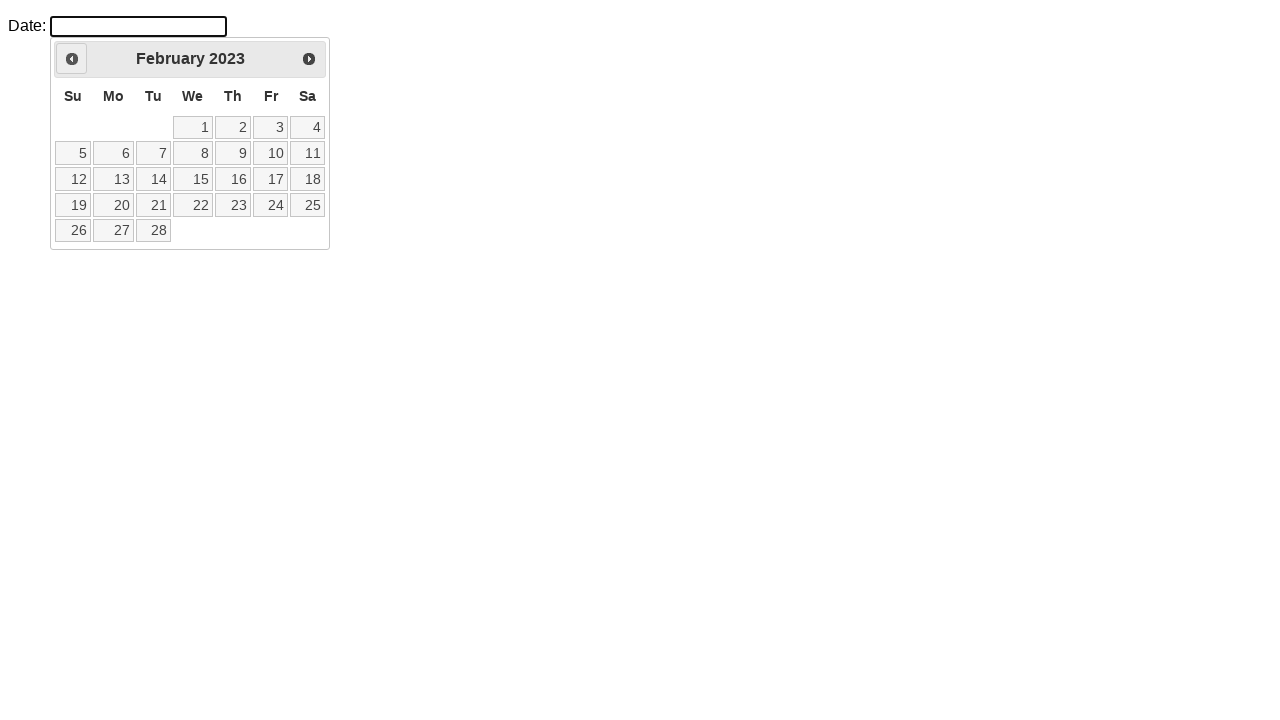

Clicked Previous button to navigate to previous month at (72, 59) on a.ui-datepicker-prev
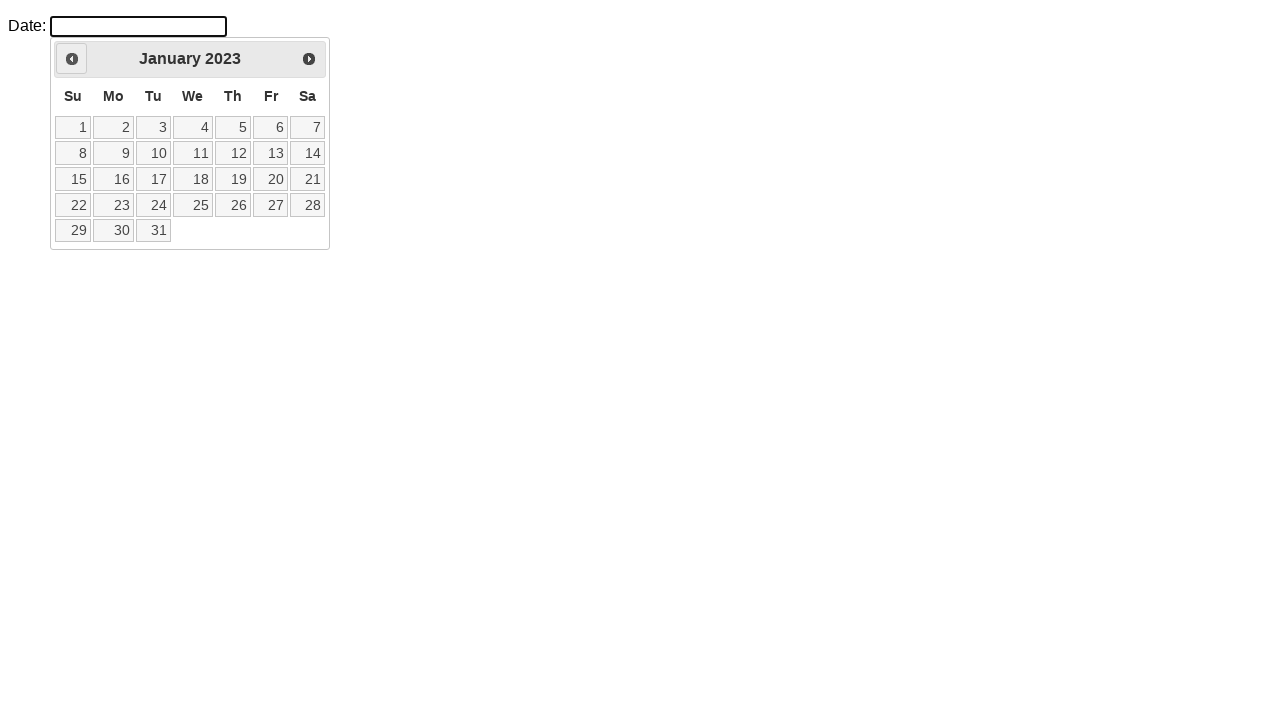

Waited for calendar to update after month navigation
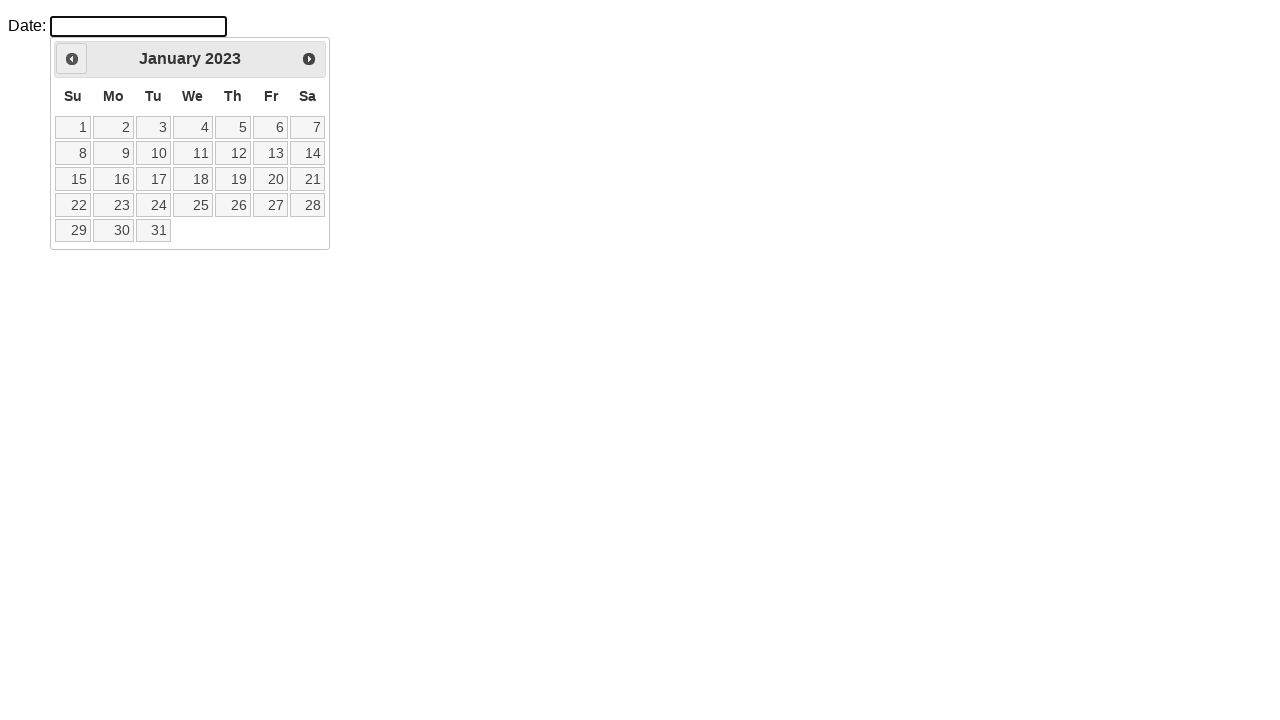

Checked current datepicker month: January 2023
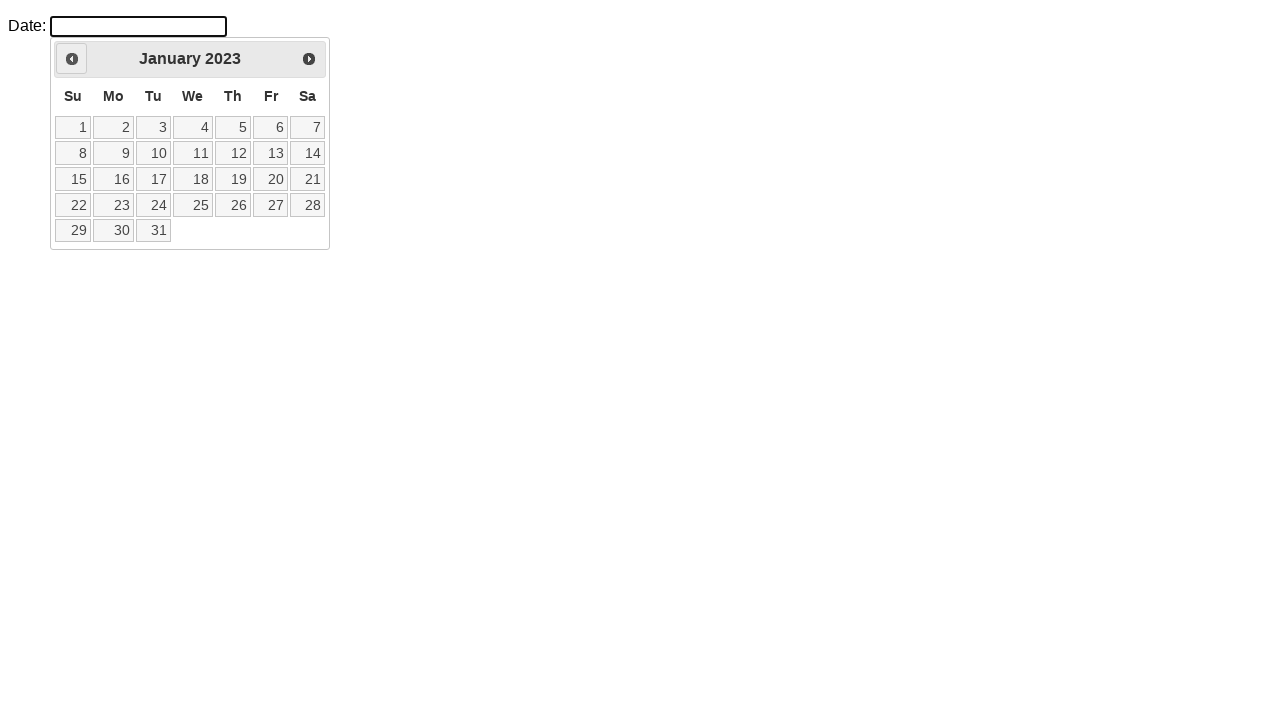

Clicked Previous button to navigate to previous month at (72, 59) on a.ui-datepicker-prev
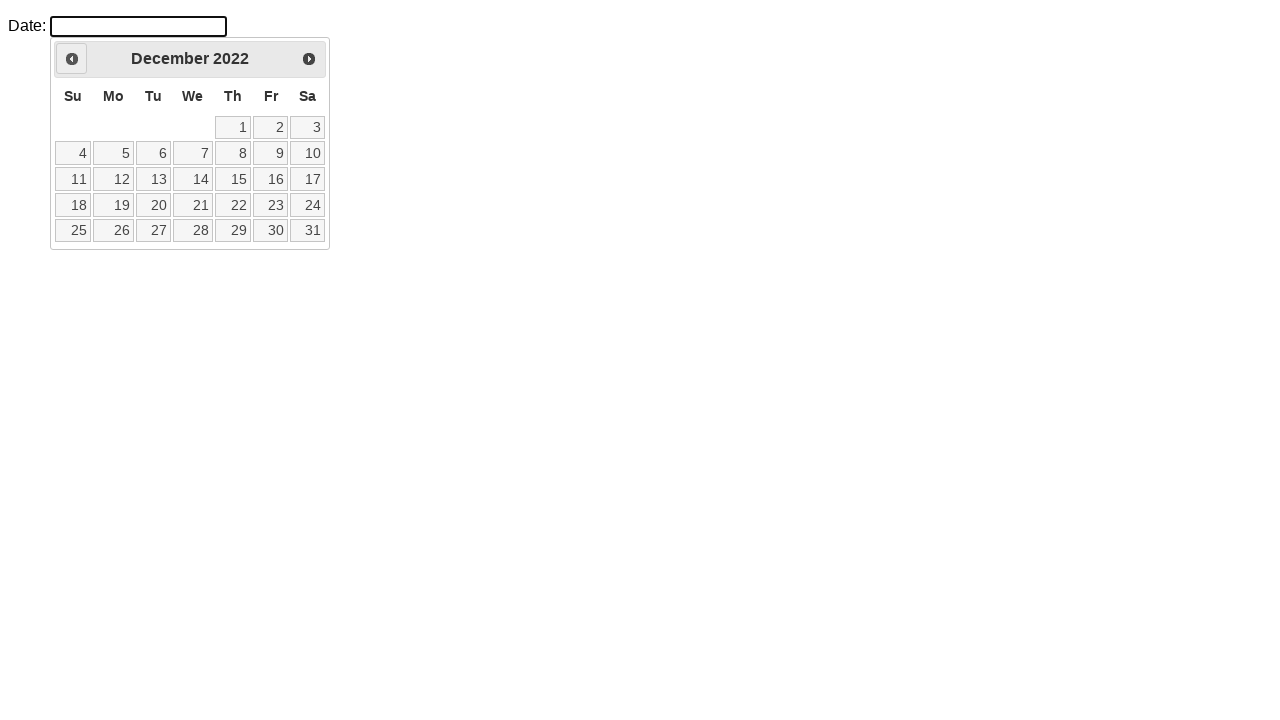

Waited for calendar to update after month navigation
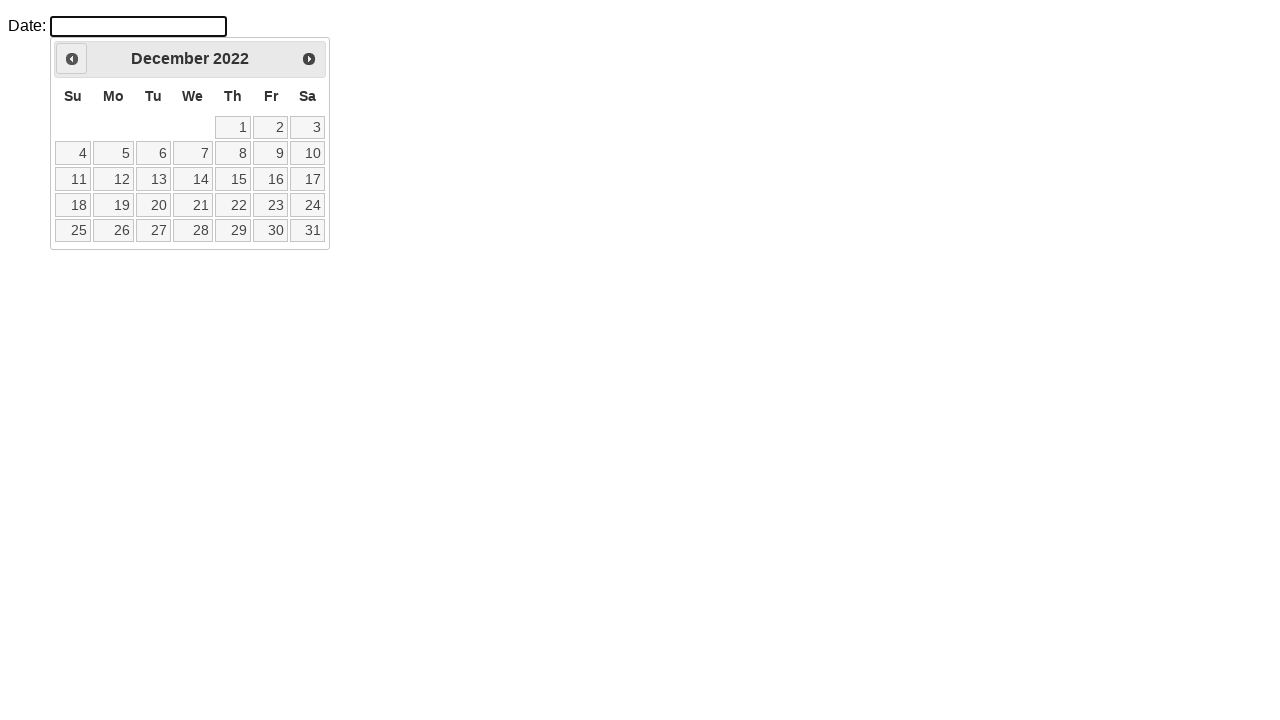

Checked current datepicker month: December 2022
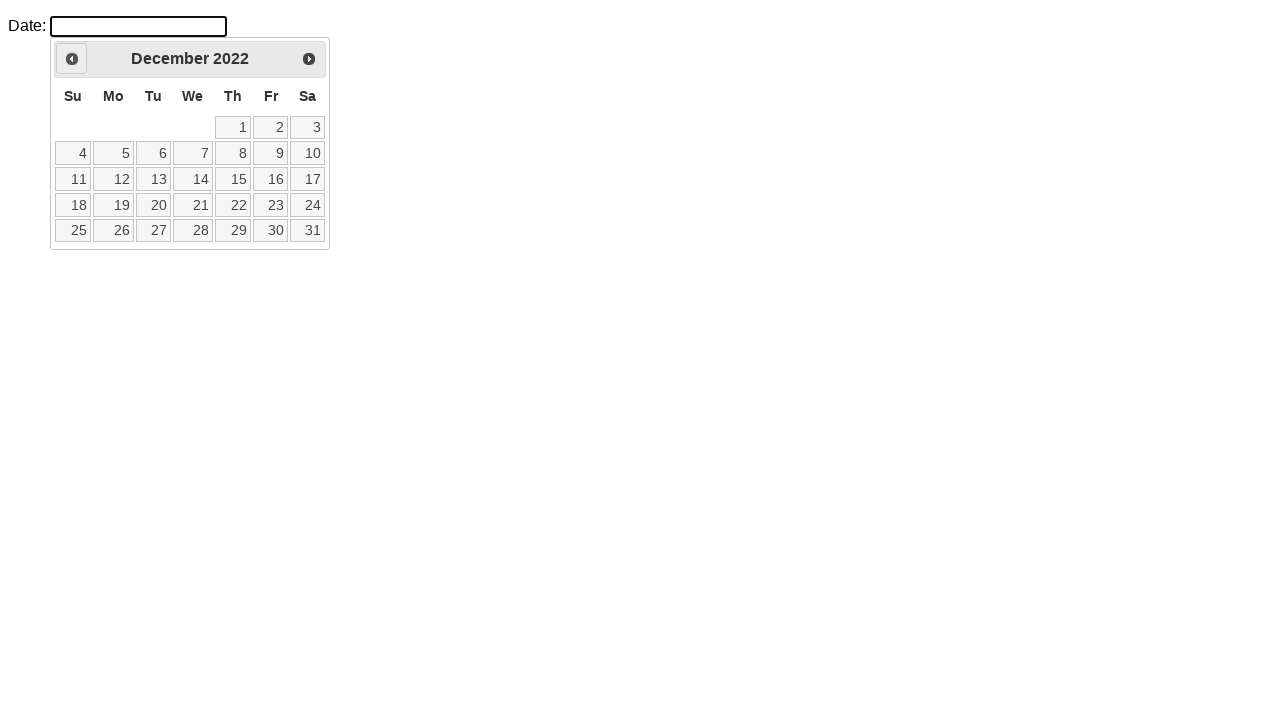

Clicked Previous button to navigate to previous month at (72, 59) on a.ui-datepicker-prev
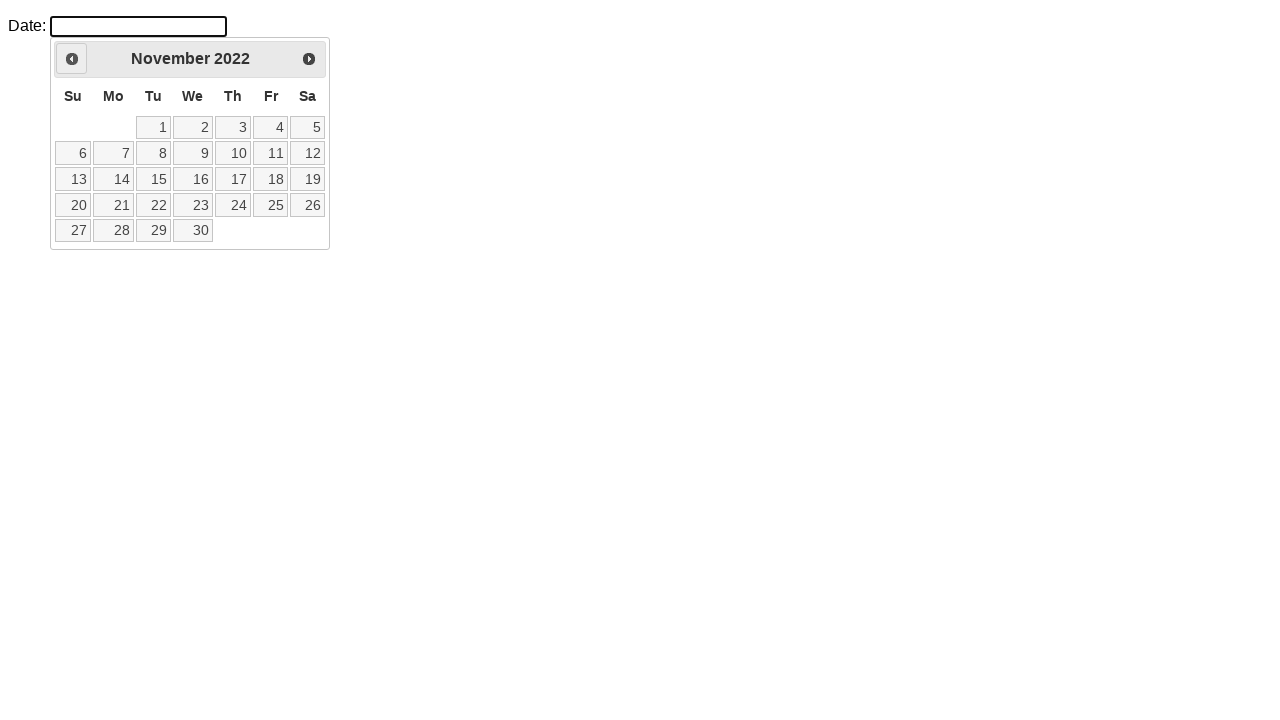

Waited for calendar to update after month navigation
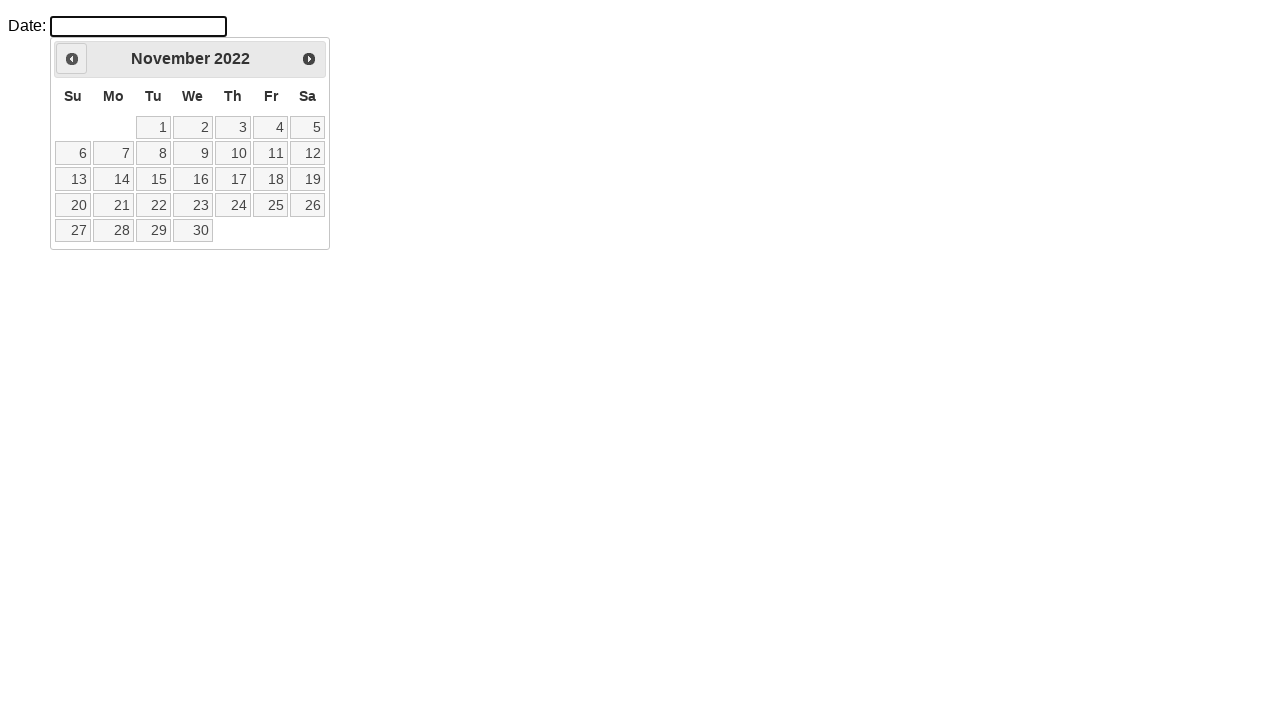

Checked current datepicker month: November 2022
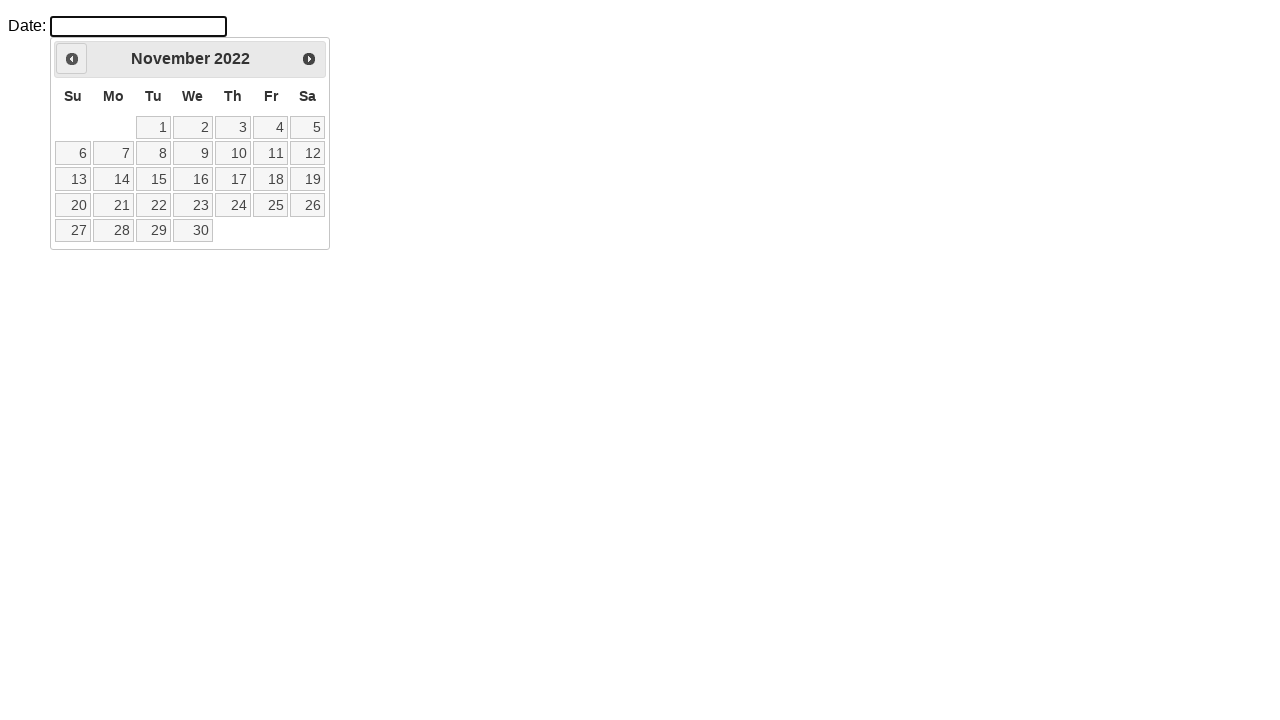

Clicked Previous button to navigate to previous month at (72, 59) on a.ui-datepicker-prev
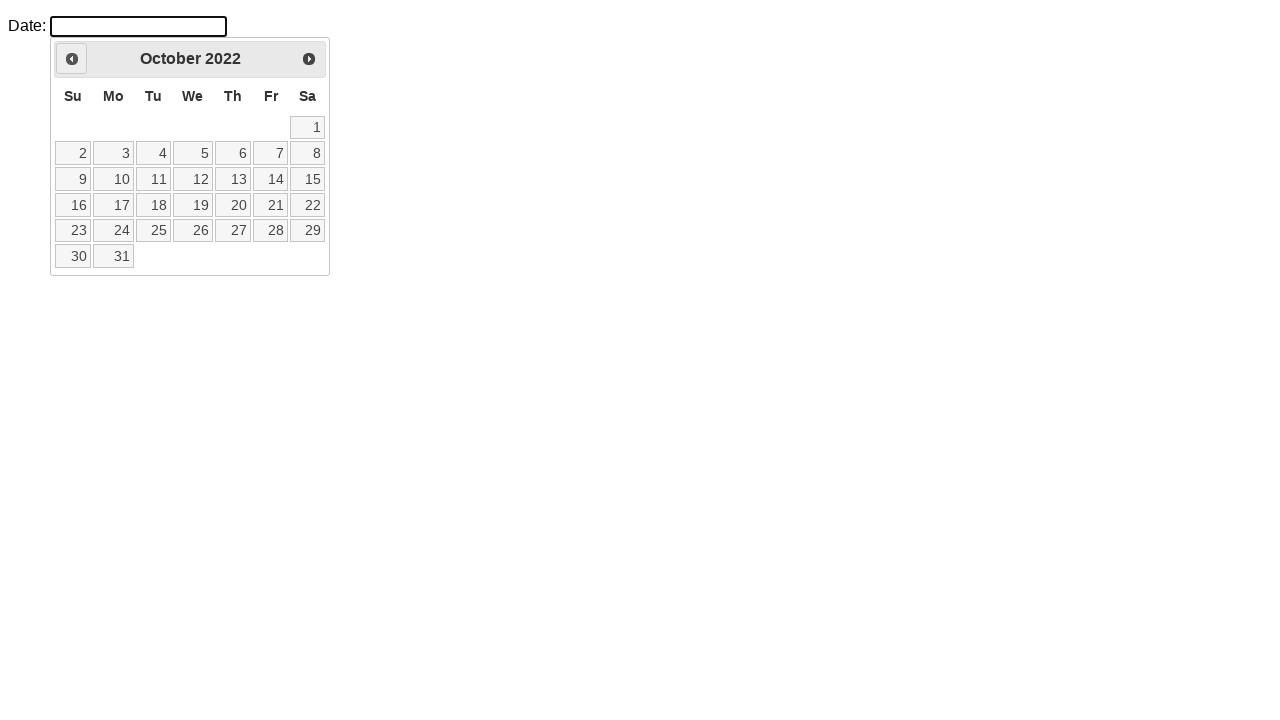

Waited for calendar to update after month navigation
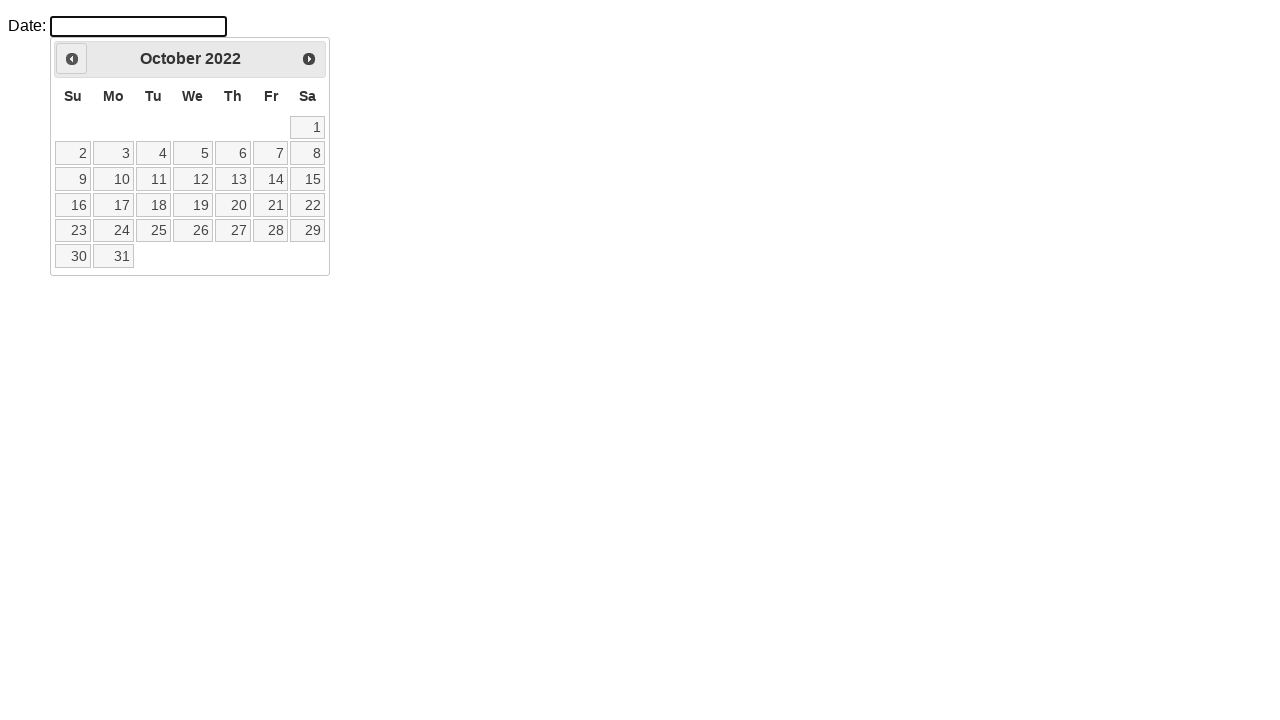

Checked current datepicker month: October 2022
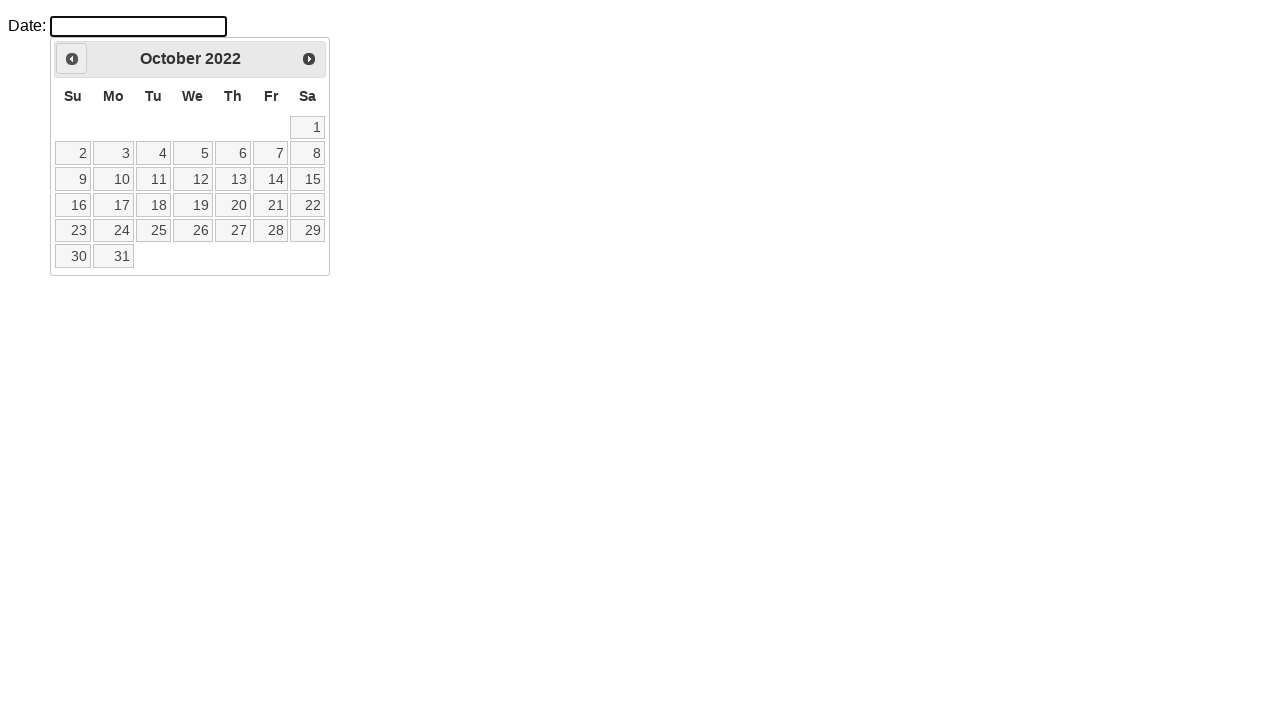

Clicked Previous button to navigate to previous month at (72, 59) on a.ui-datepicker-prev
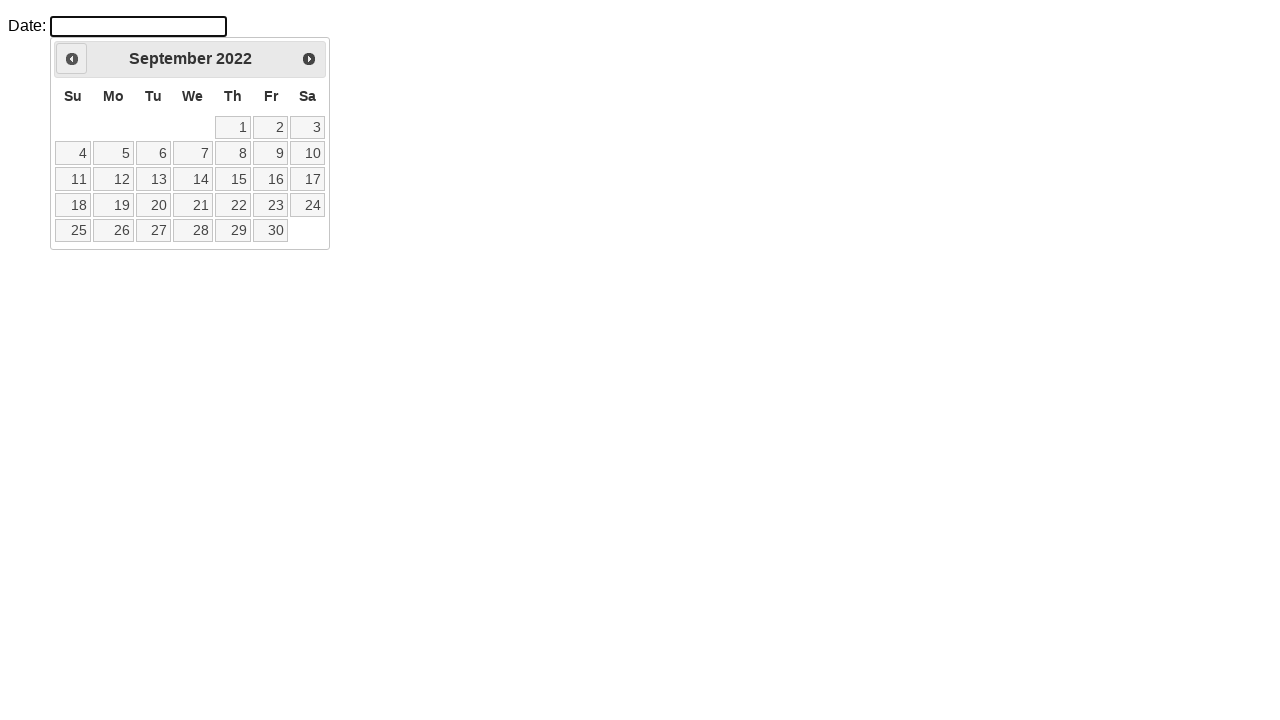

Waited for calendar to update after month navigation
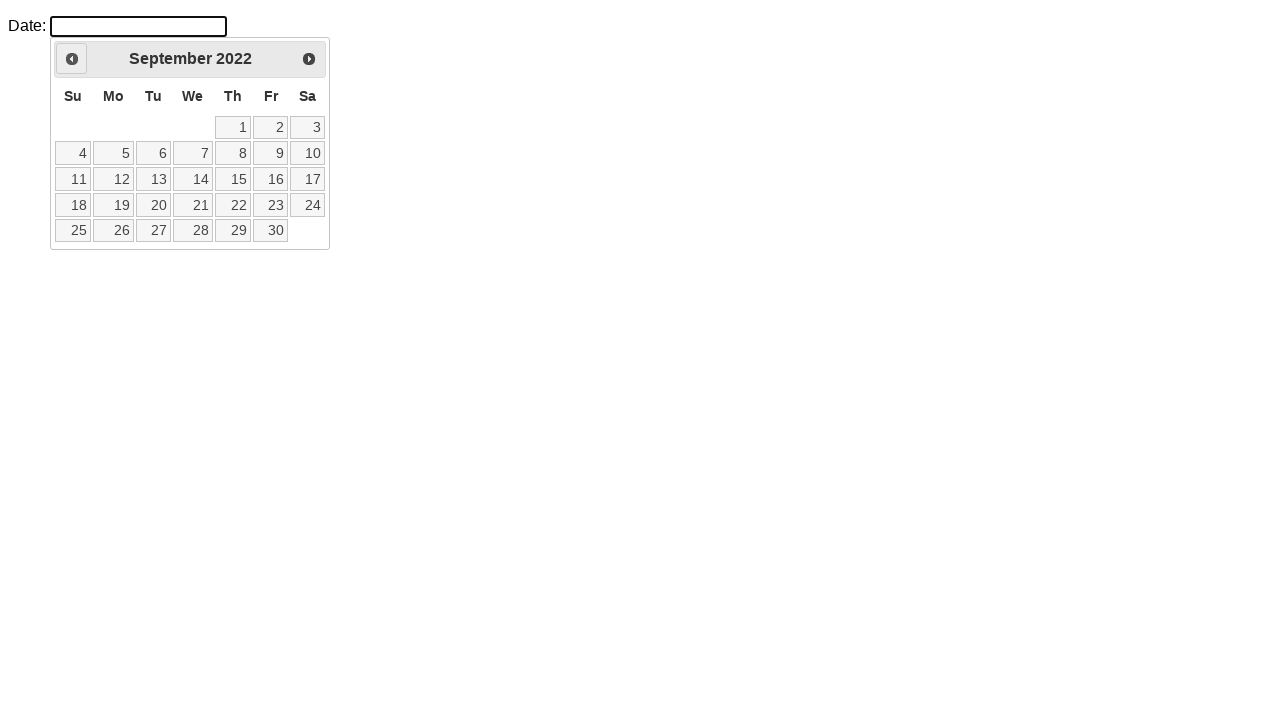

Checked current datepicker month: September 2022
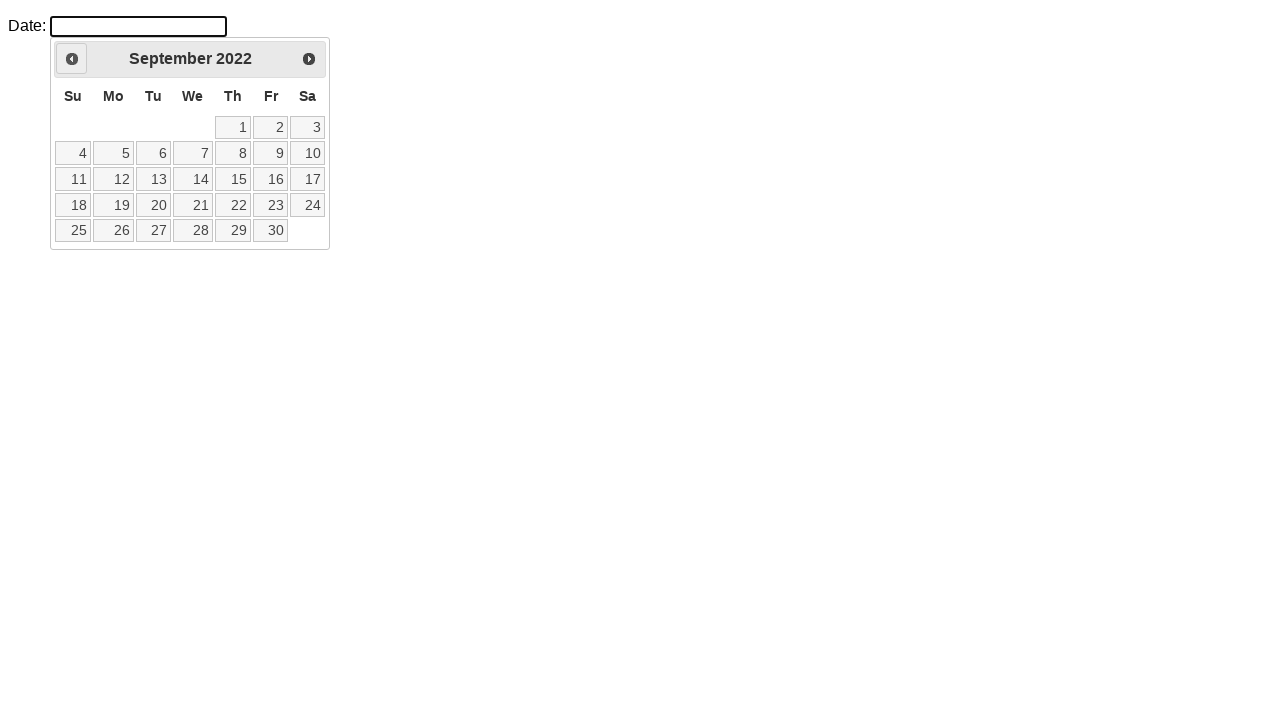

Clicked Previous button to navigate to previous month at (72, 59) on a.ui-datepicker-prev
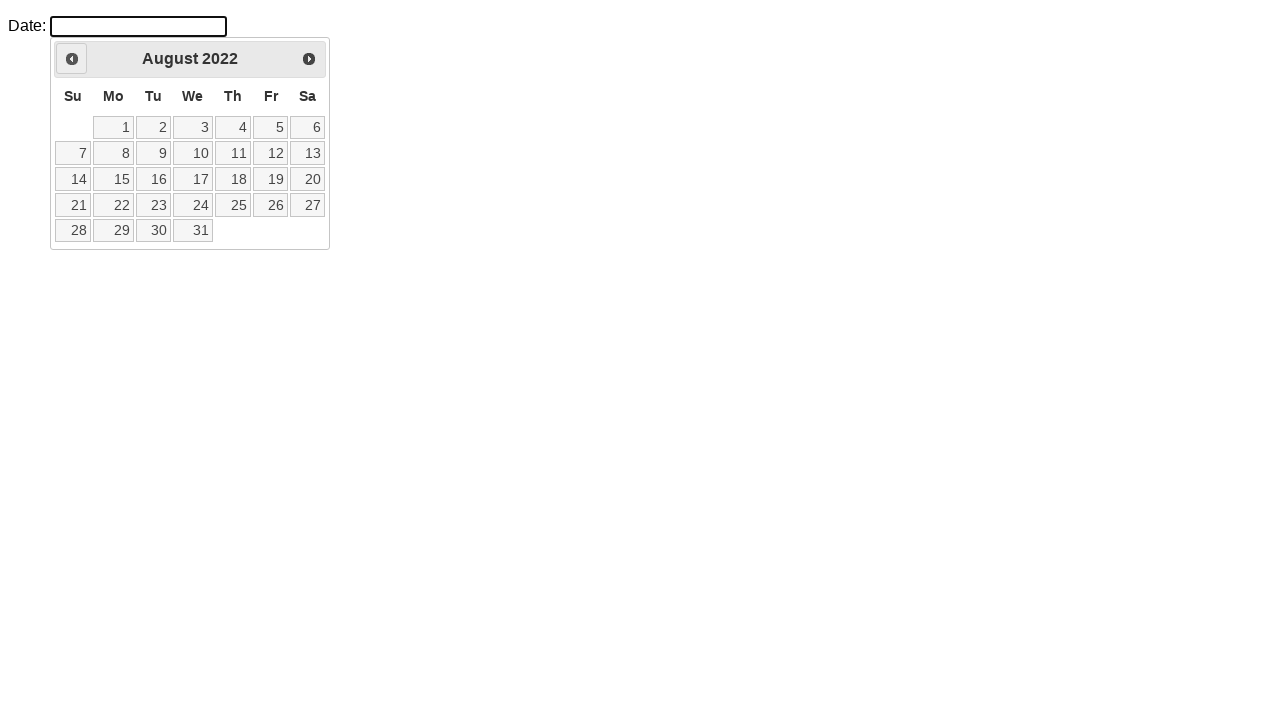

Waited for calendar to update after month navigation
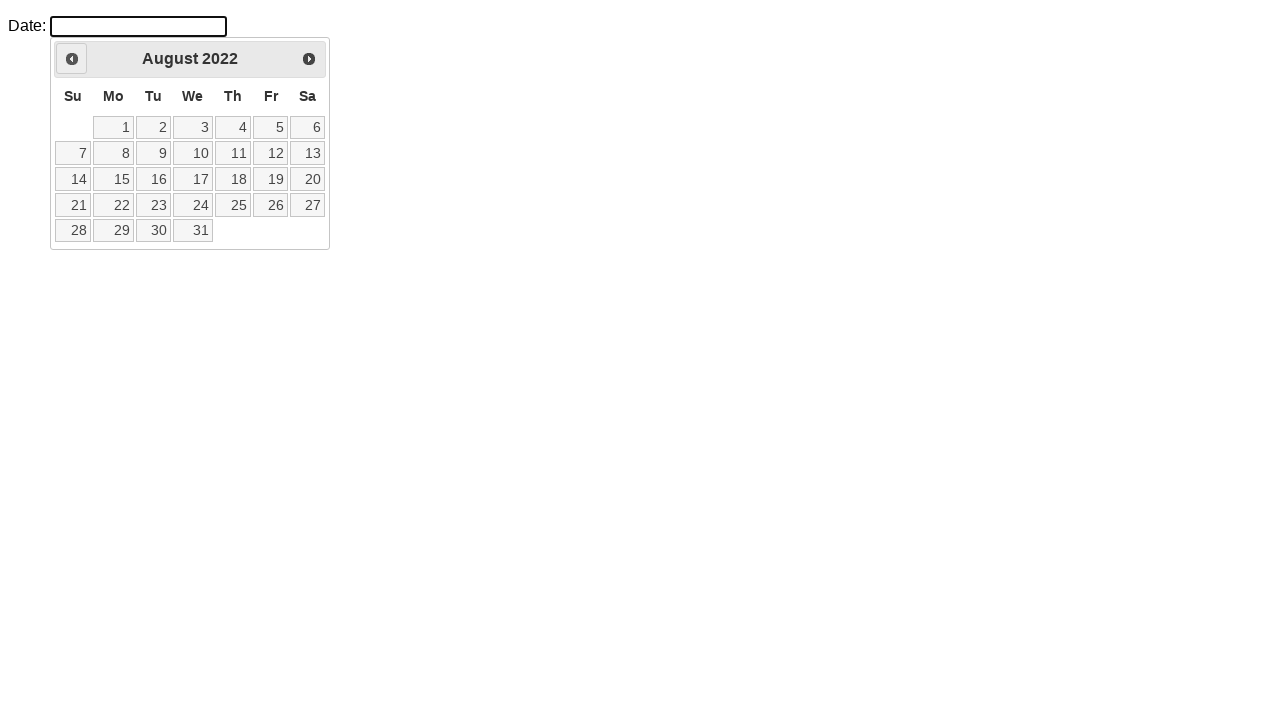

Checked current datepicker month: August 2022
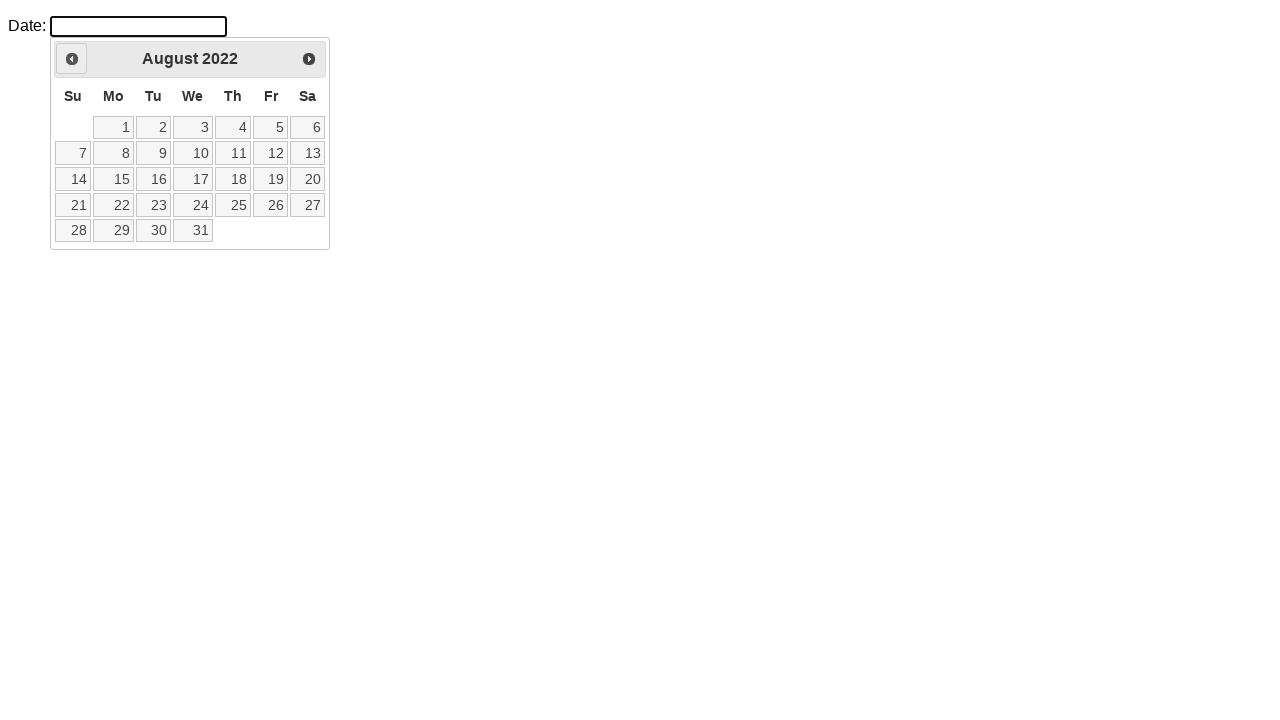

Clicked Previous button to navigate to previous month at (72, 59) on a.ui-datepicker-prev
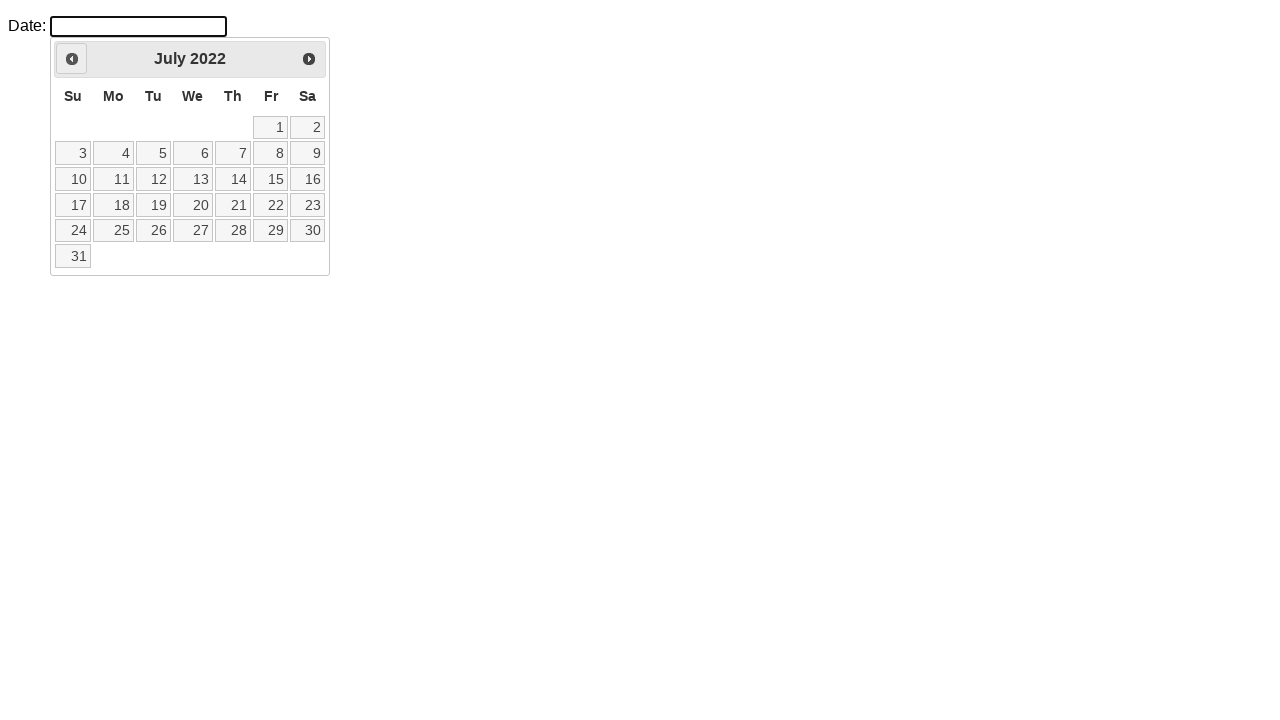

Waited for calendar to update after month navigation
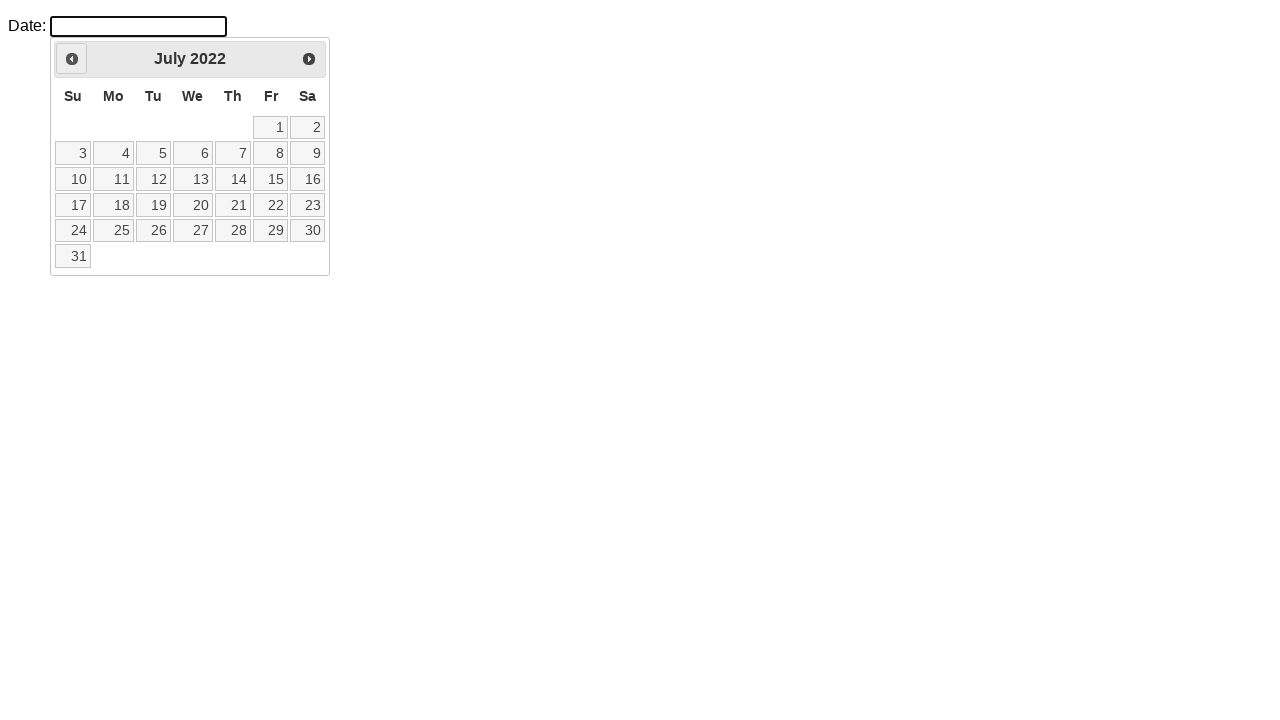

Checked current datepicker month: July 2022
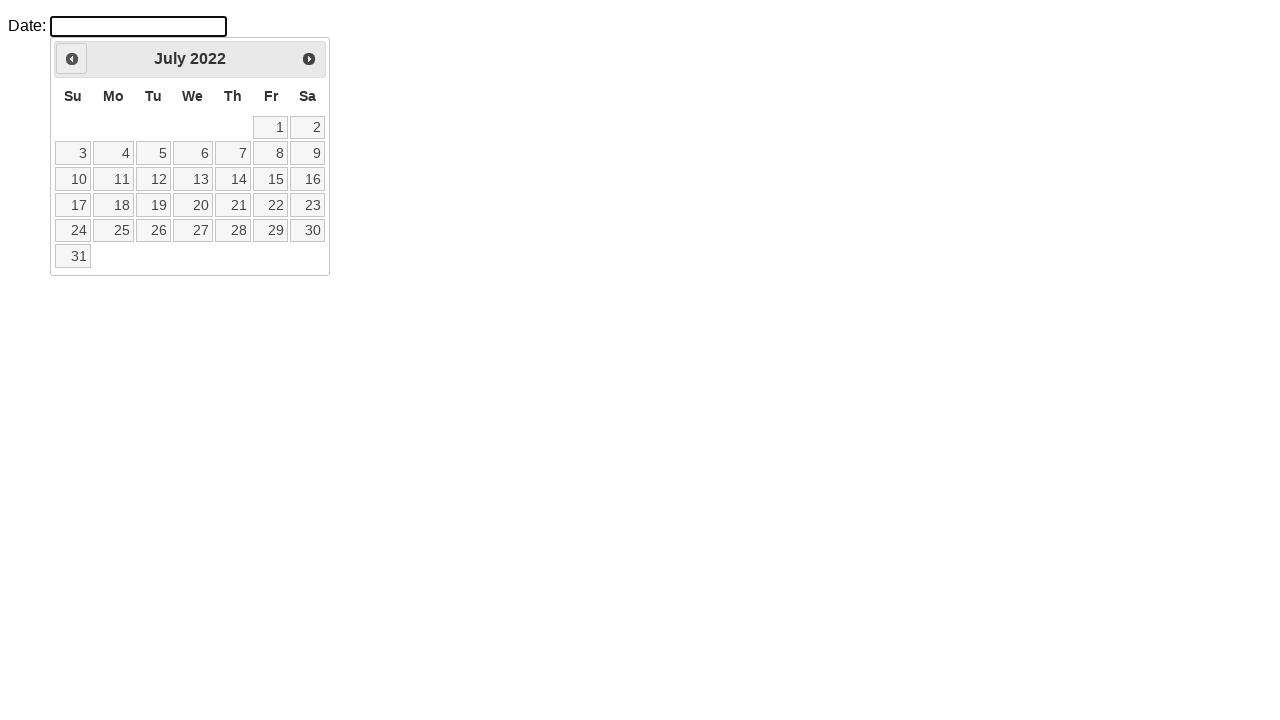

Clicked Previous button to navigate to previous month at (72, 59) on a.ui-datepicker-prev
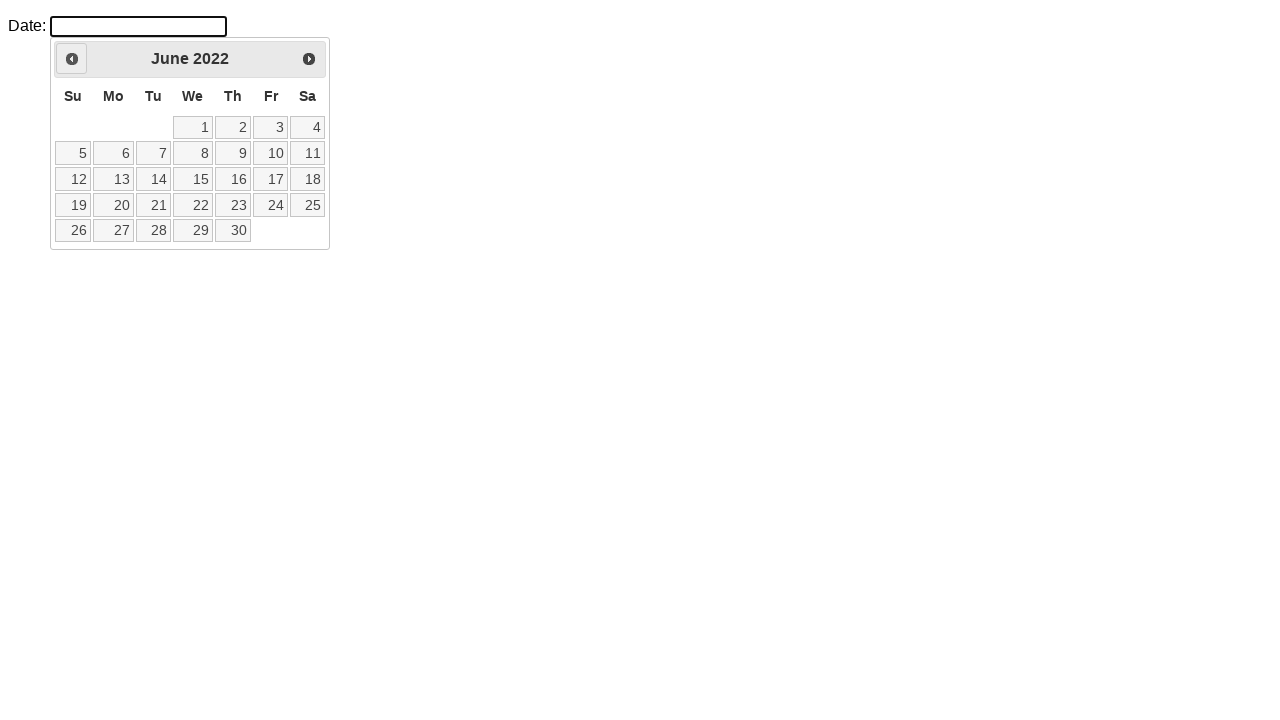

Waited for calendar to update after month navigation
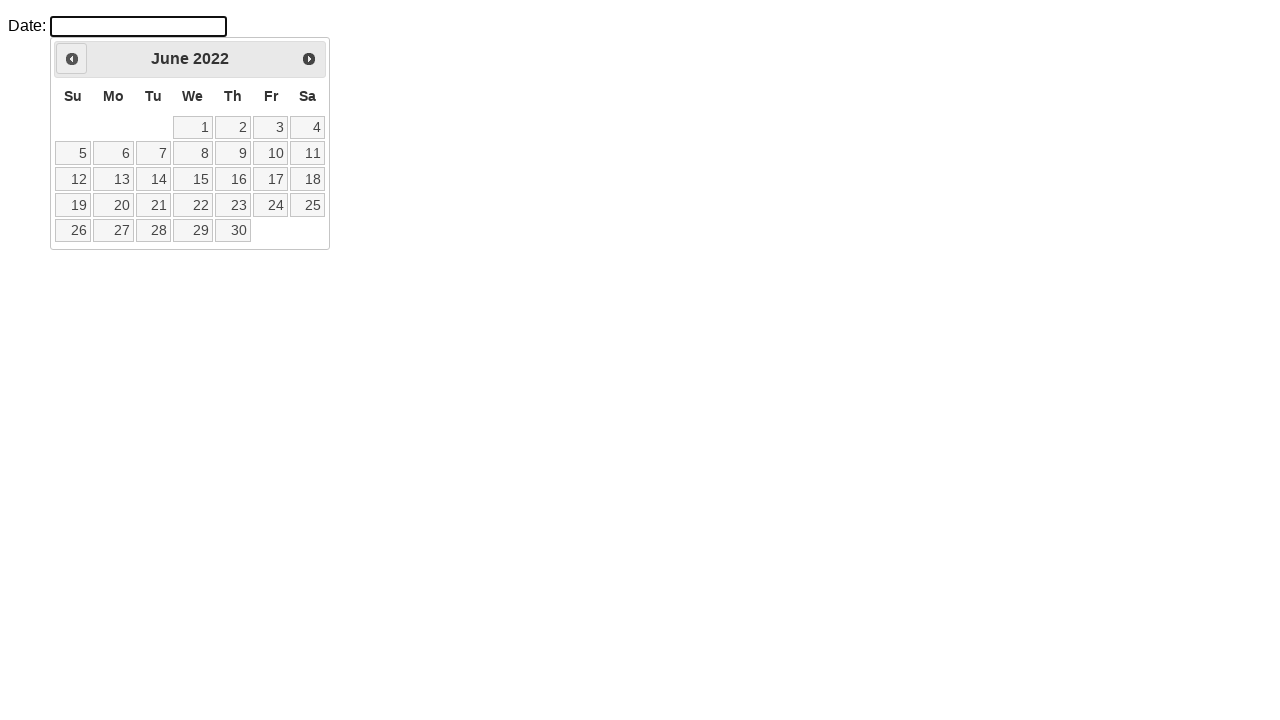

Checked current datepicker month: June 2022
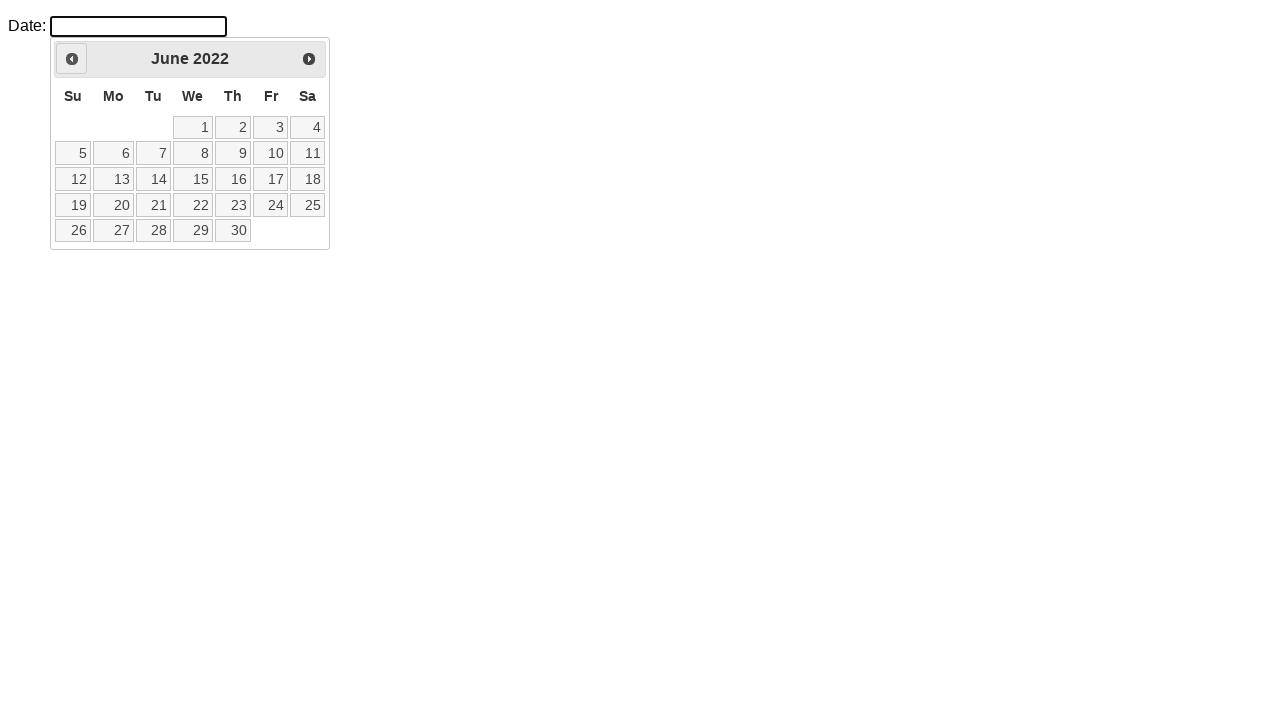

Clicked Previous button to navigate to previous month at (72, 59) on a.ui-datepicker-prev
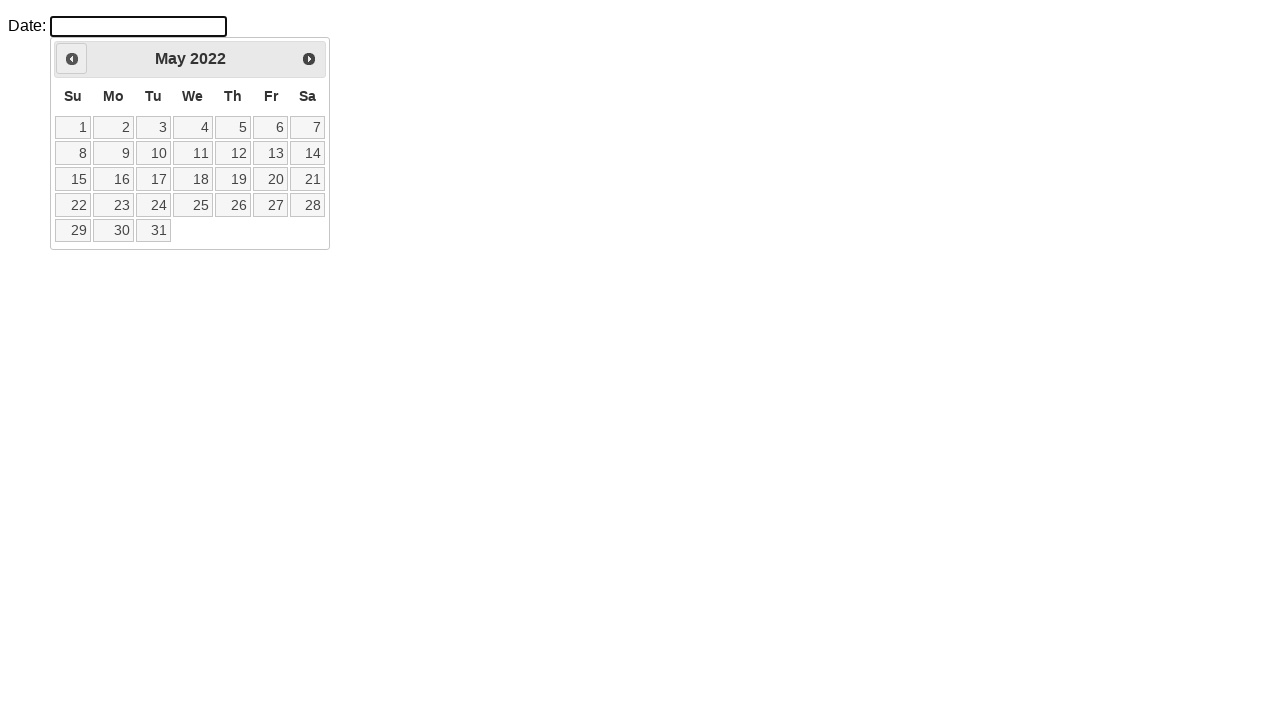

Waited for calendar to update after month navigation
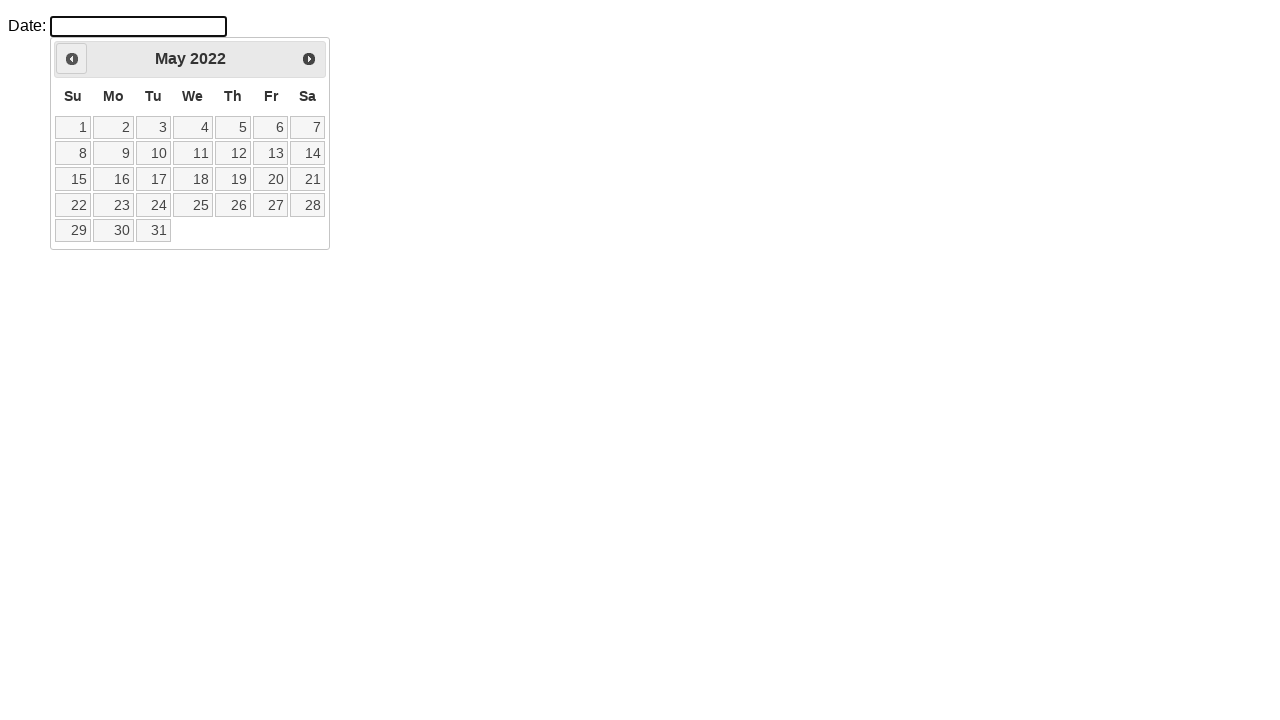

Checked current datepicker month: May 2022
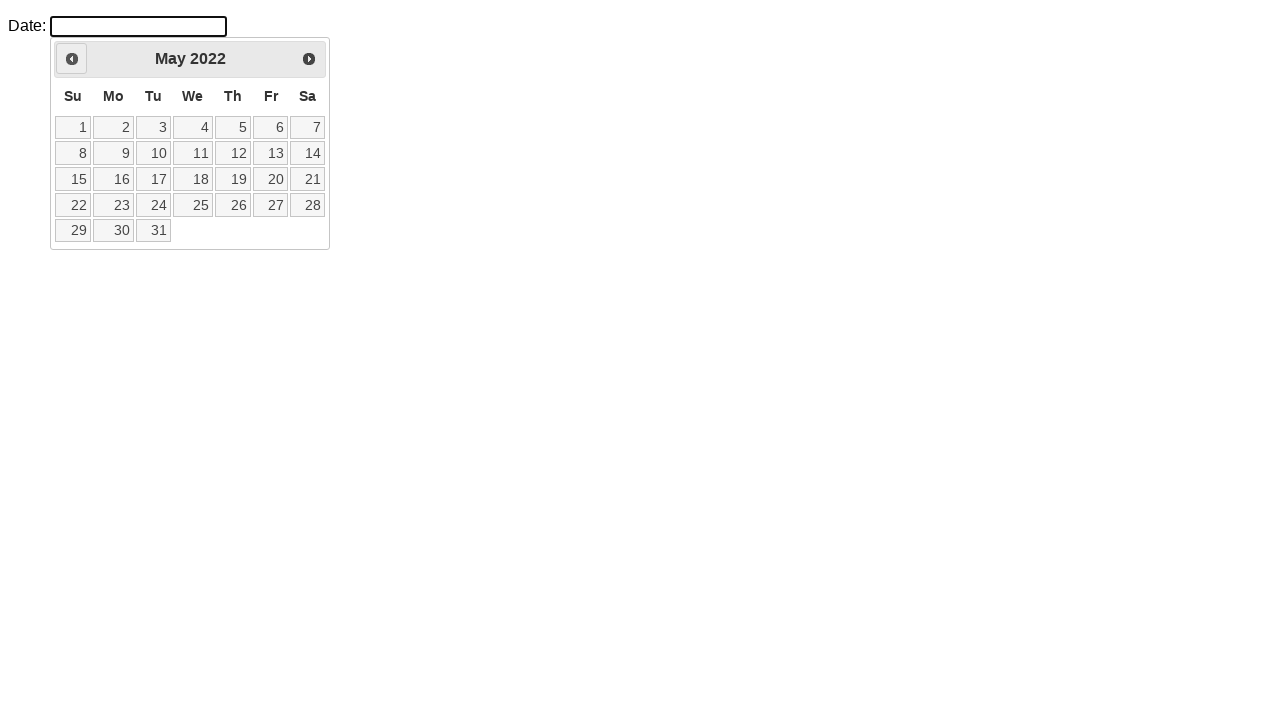

Clicked Previous button to navigate to previous month at (72, 59) on a.ui-datepicker-prev
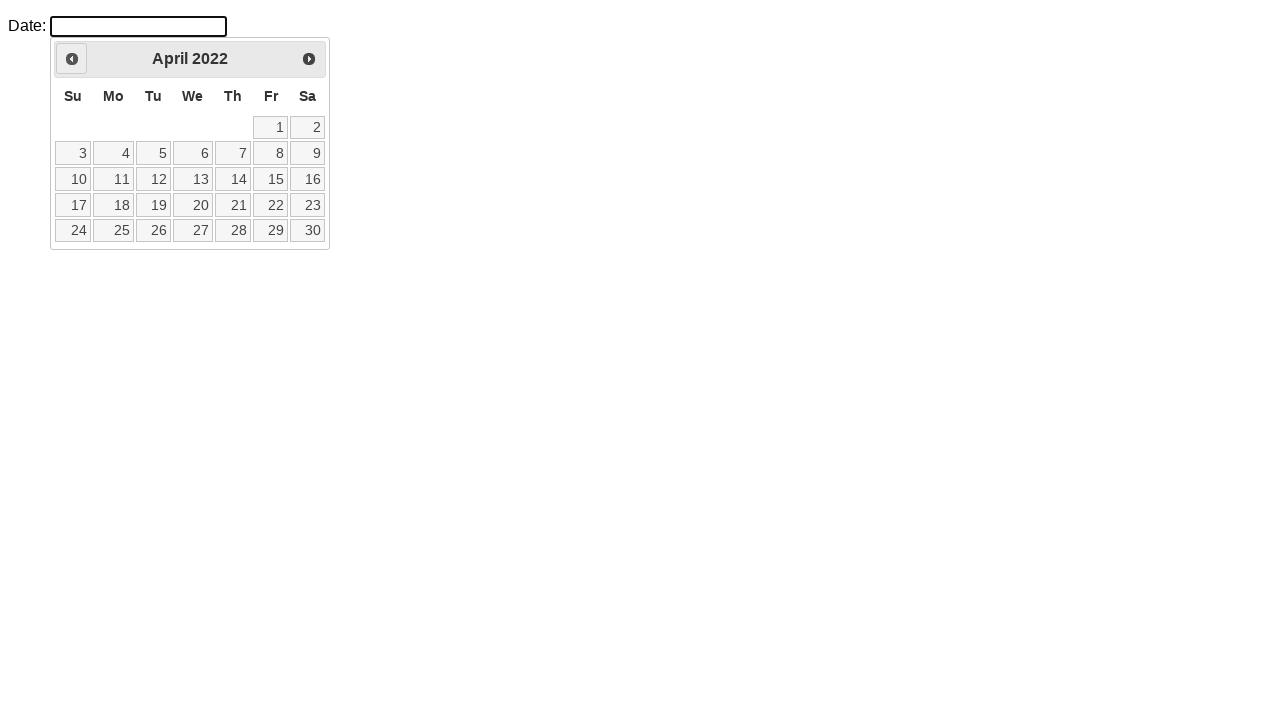

Waited for calendar to update after month navigation
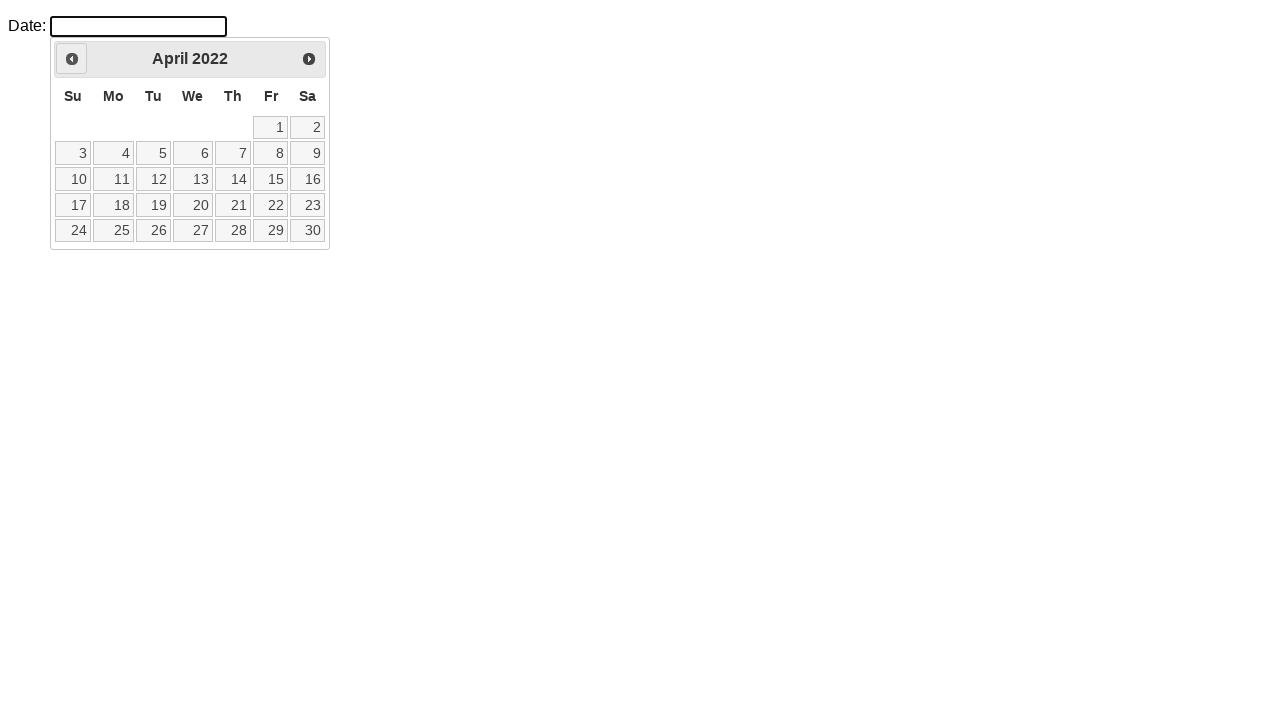

Checked current datepicker month: April 2022
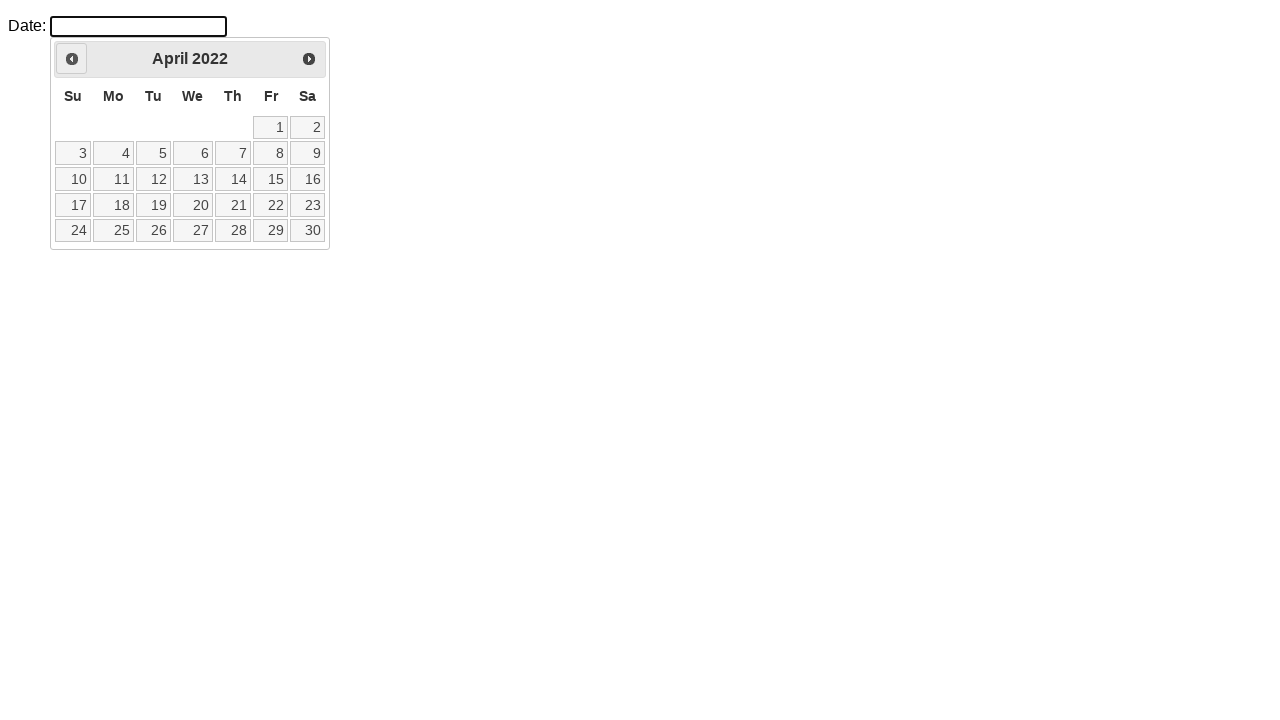

Clicked Previous button to navigate to previous month at (72, 59) on a.ui-datepicker-prev
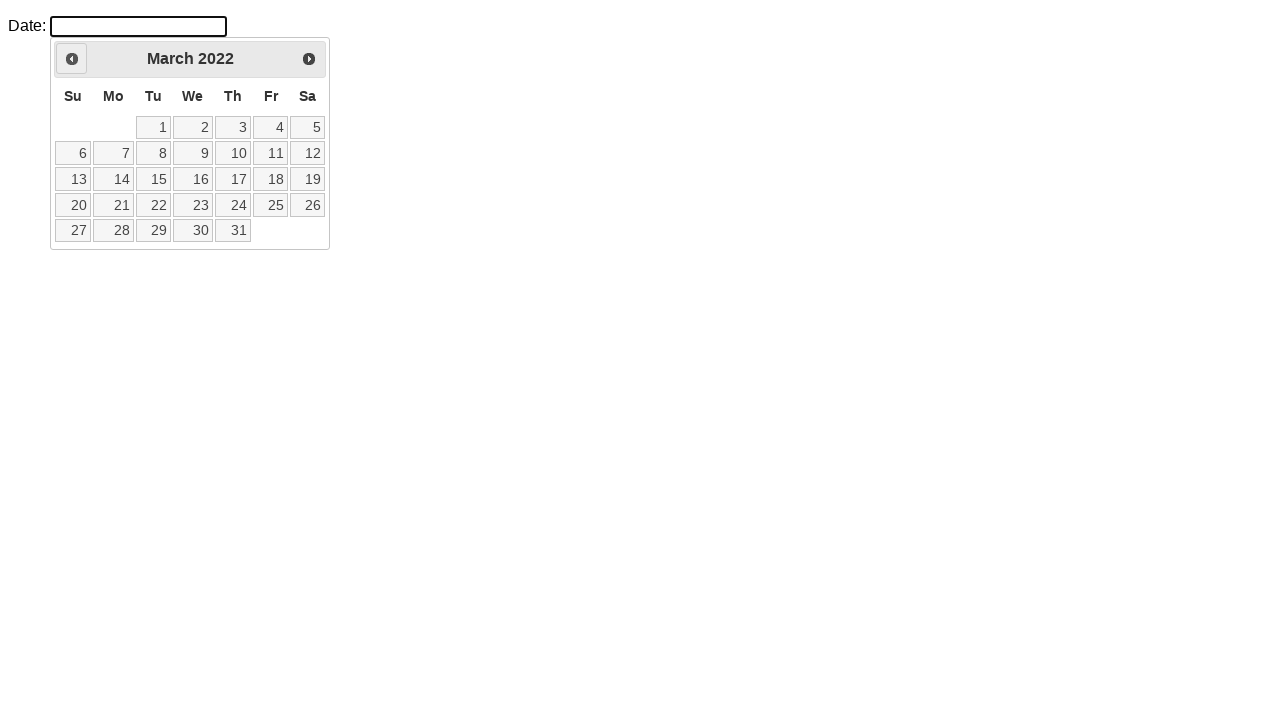

Waited for calendar to update after month navigation
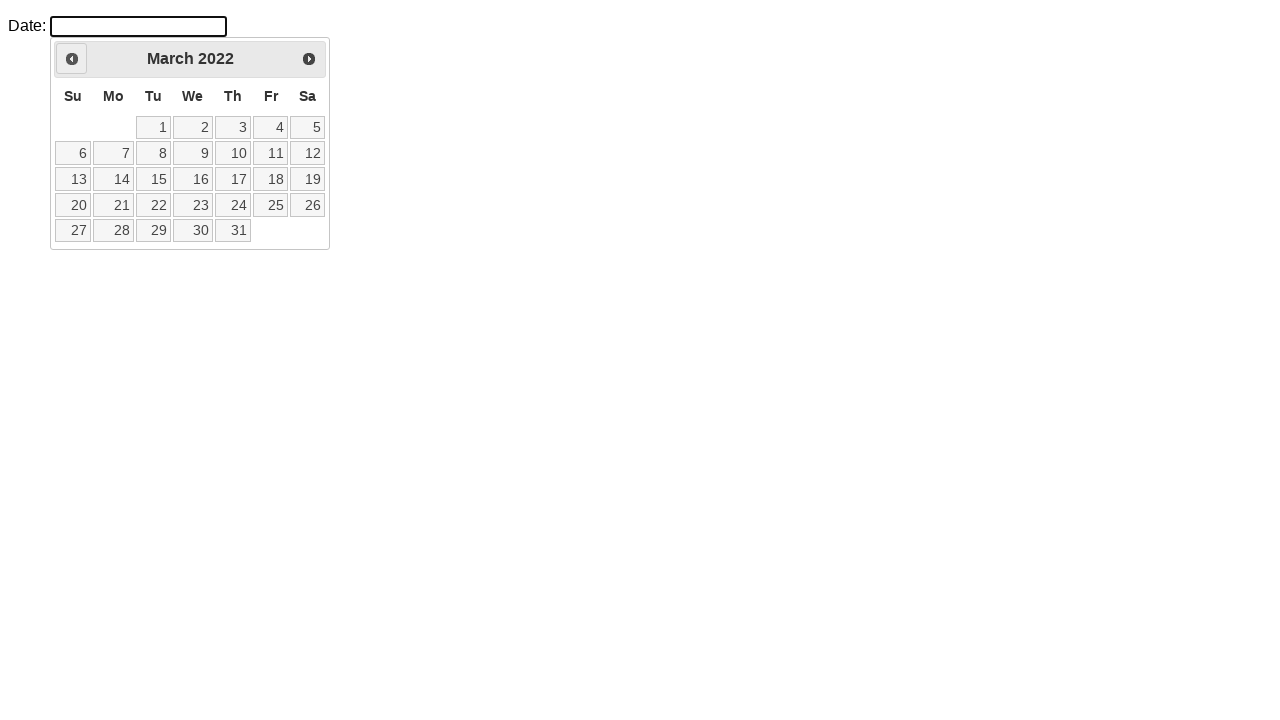

Checked current datepicker month: March 2022
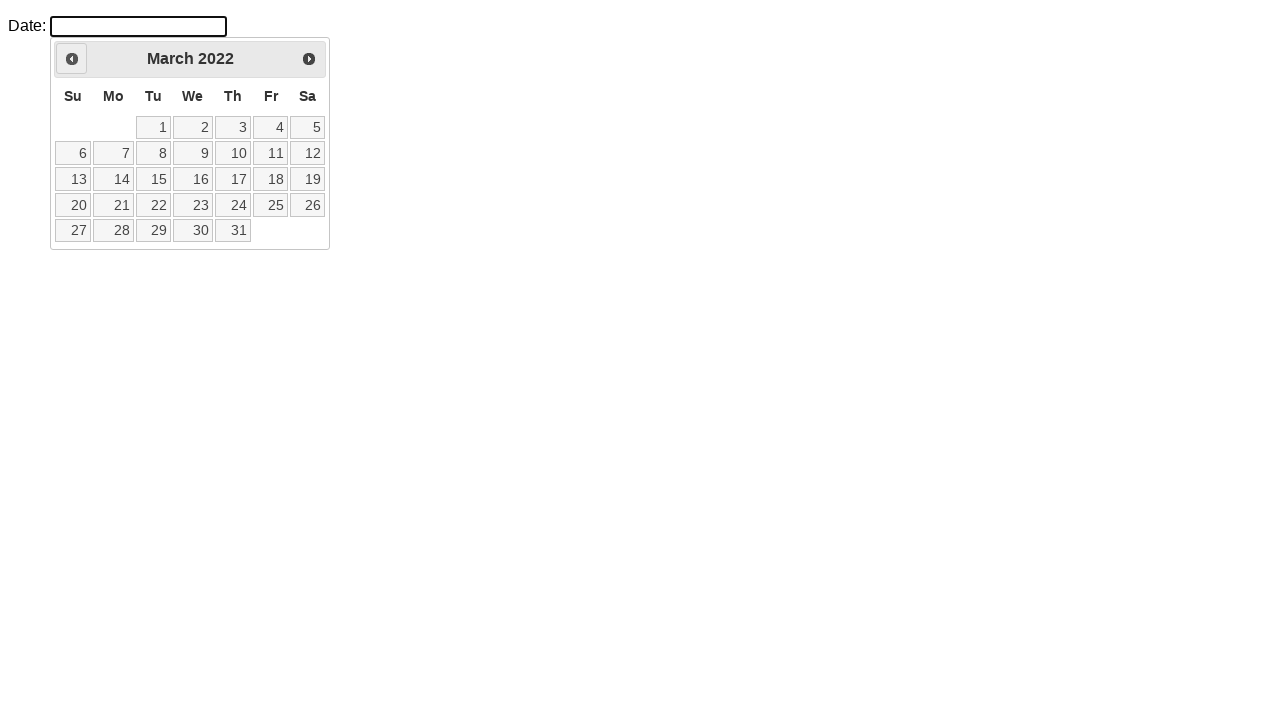

Clicked Previous button to navigate to previous month at (72, 59) on a.ui-datepicker-prev
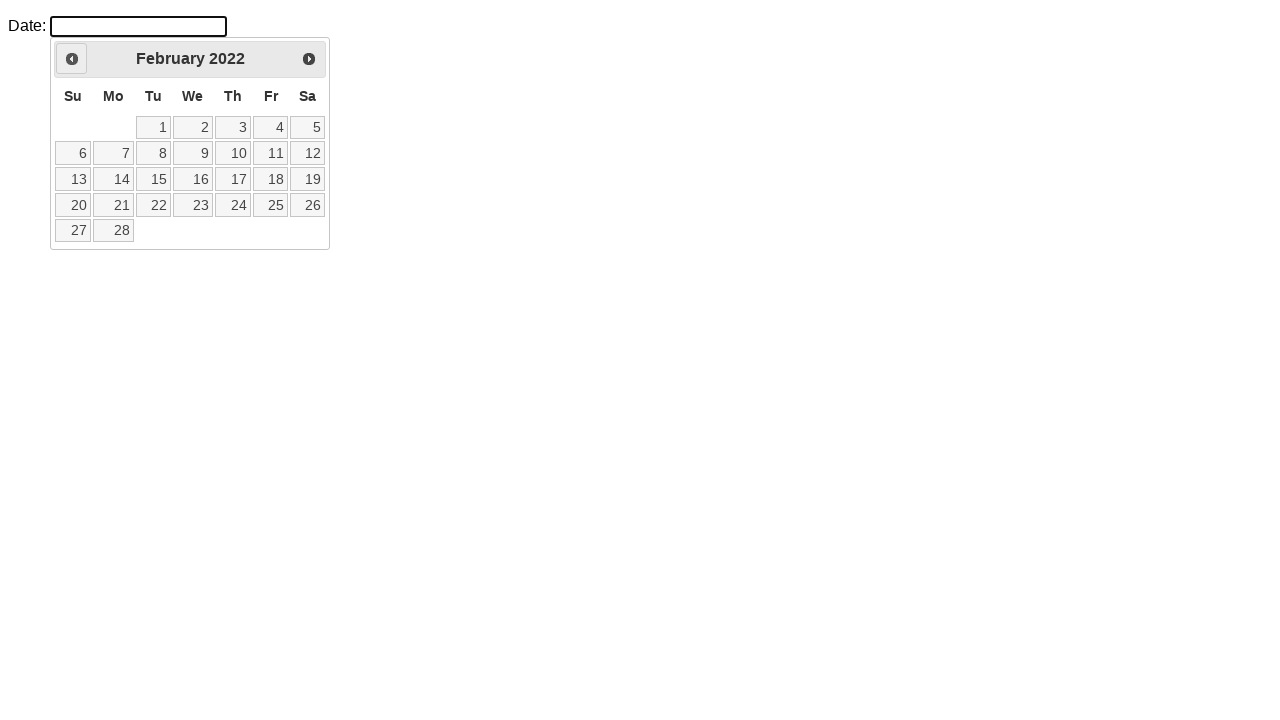

Waited for calendar to update after month navigation
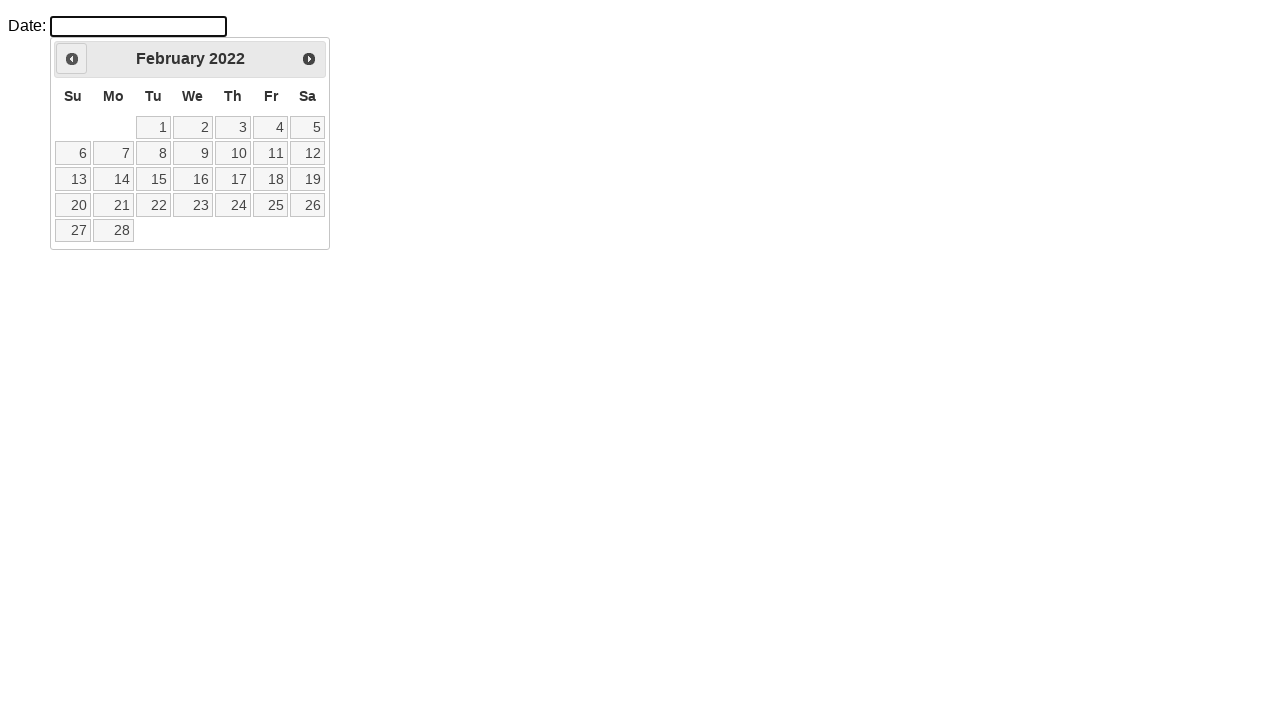

Checked current datepicker month: February 2022
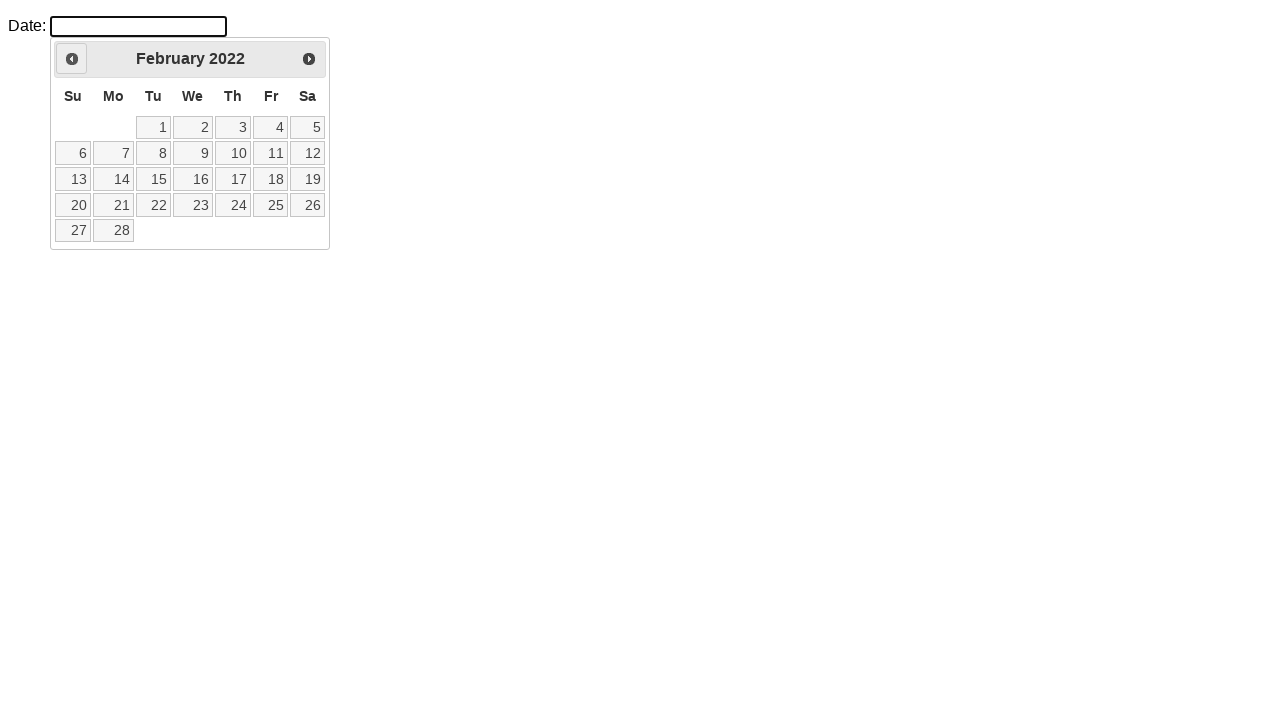

Clicked Previous button to navigate to previous month at (72, 59) on a.ui-datepicker-prev
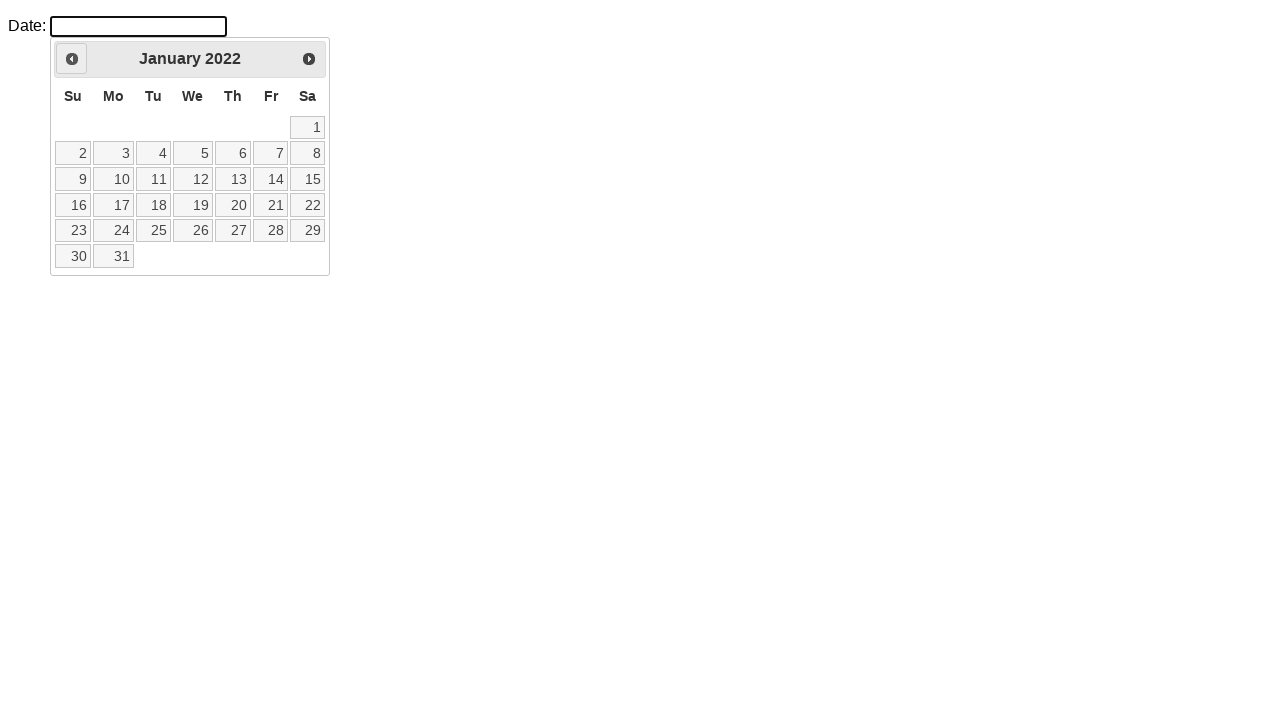

Waited for calendar to update after month navigation
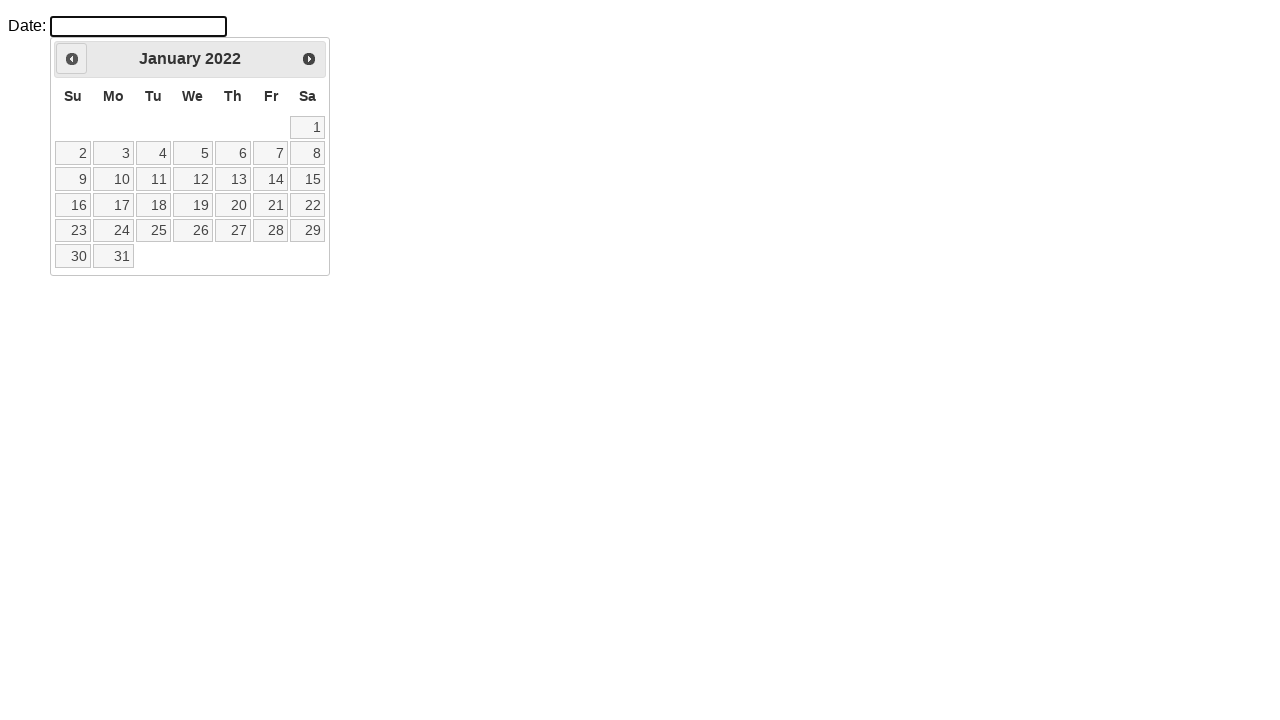

Checked current datepicker month: January 2022
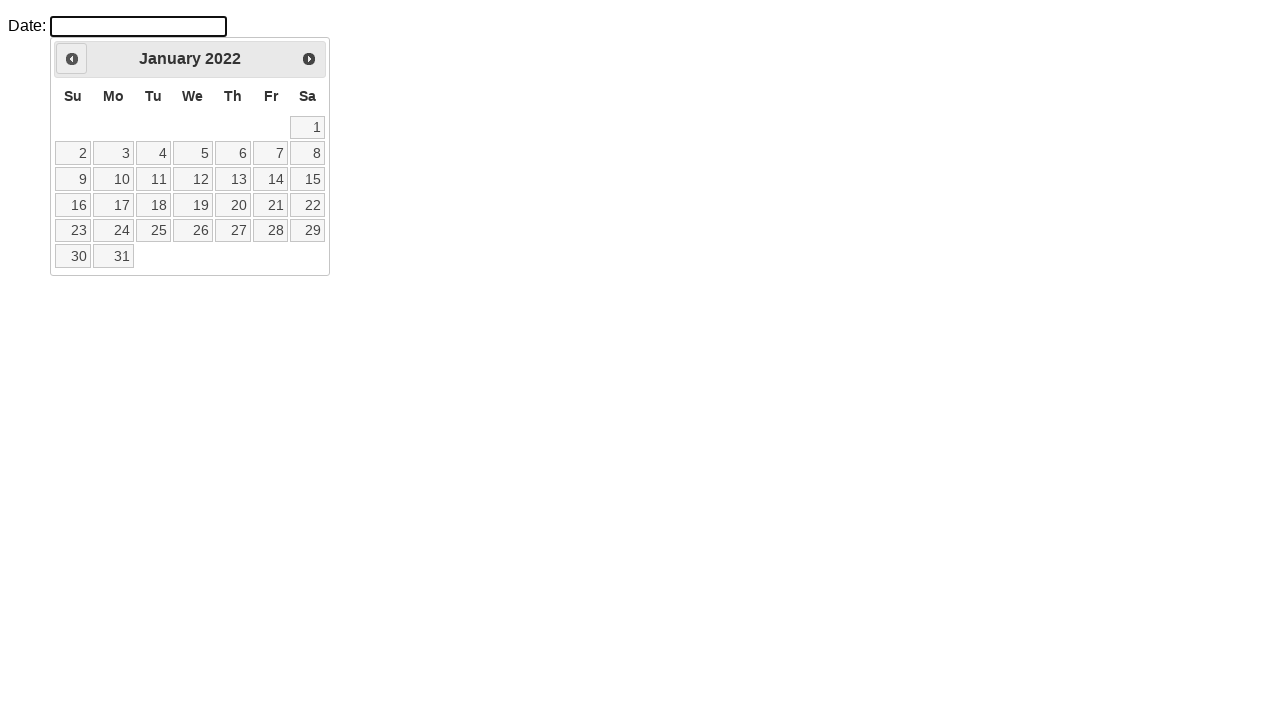

Clicked Previous button to navigate to previous month at (72, 59) on a.ui-datepicker-prev
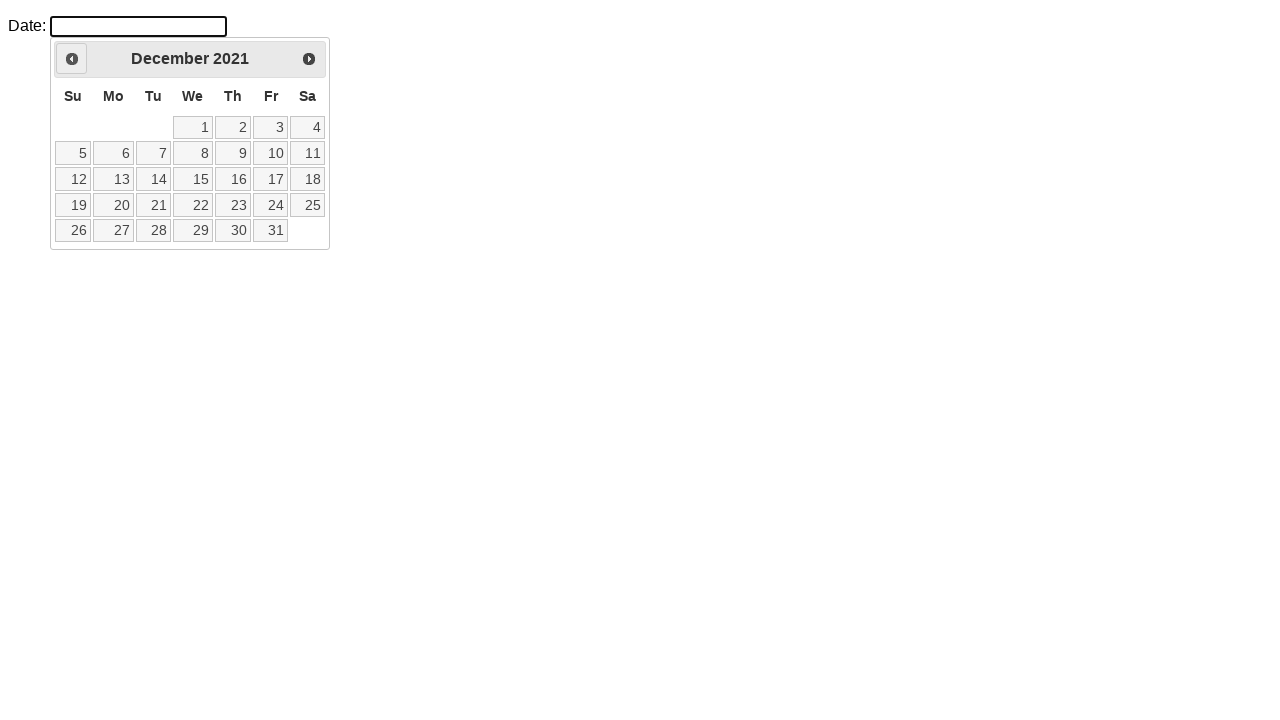

Waited for calendar to update after month navigation
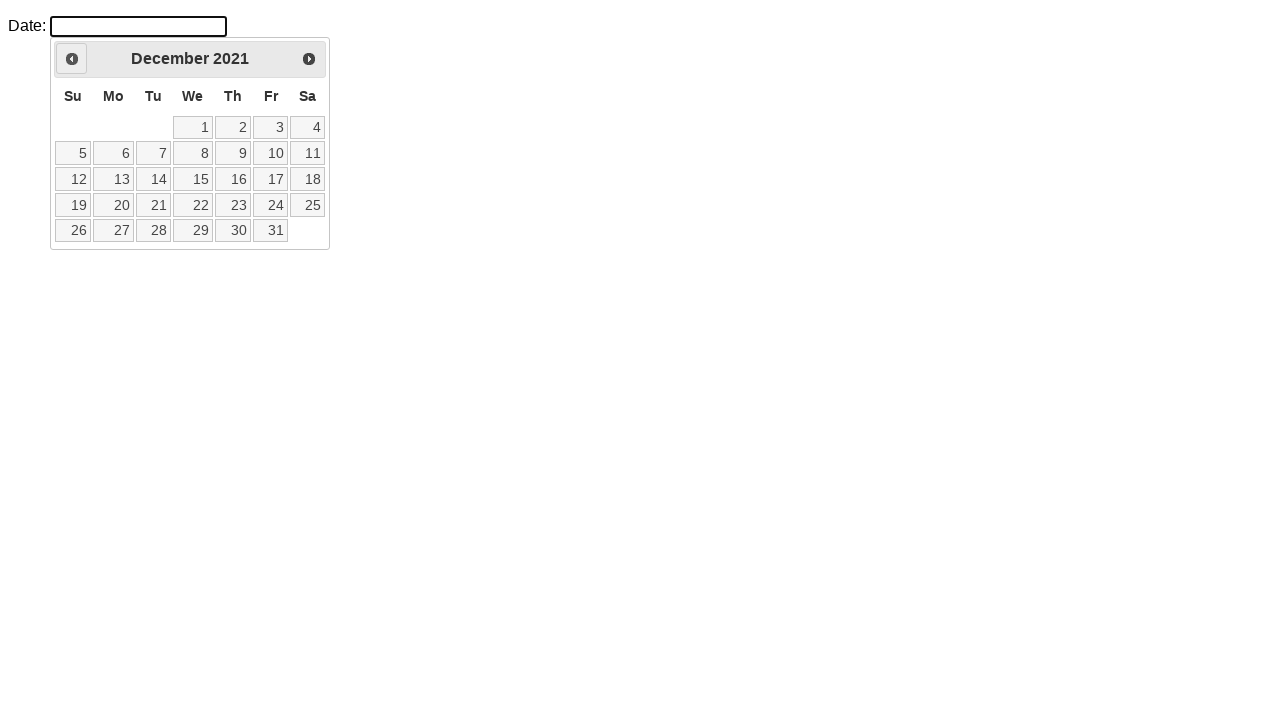

Checked current datepicker month: December 2021
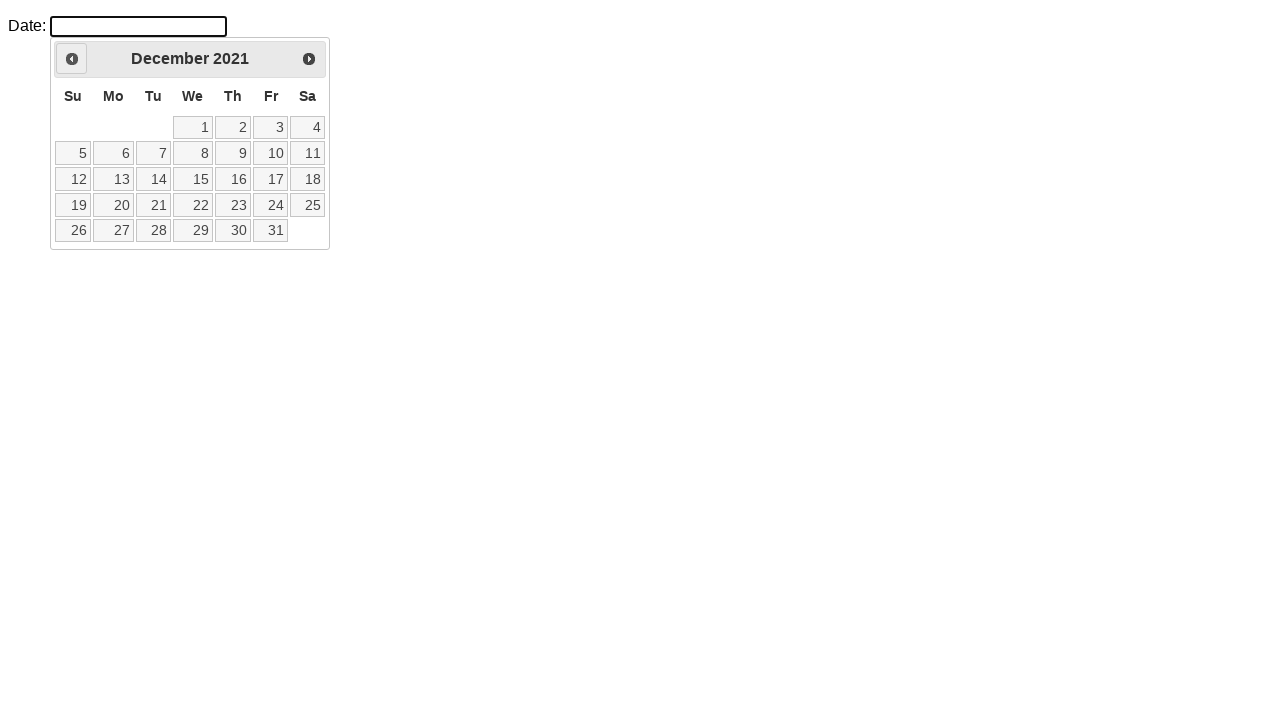

Clicked Previous button to navigate to previous month at (72, 59) on a.ui-datepicker-prev
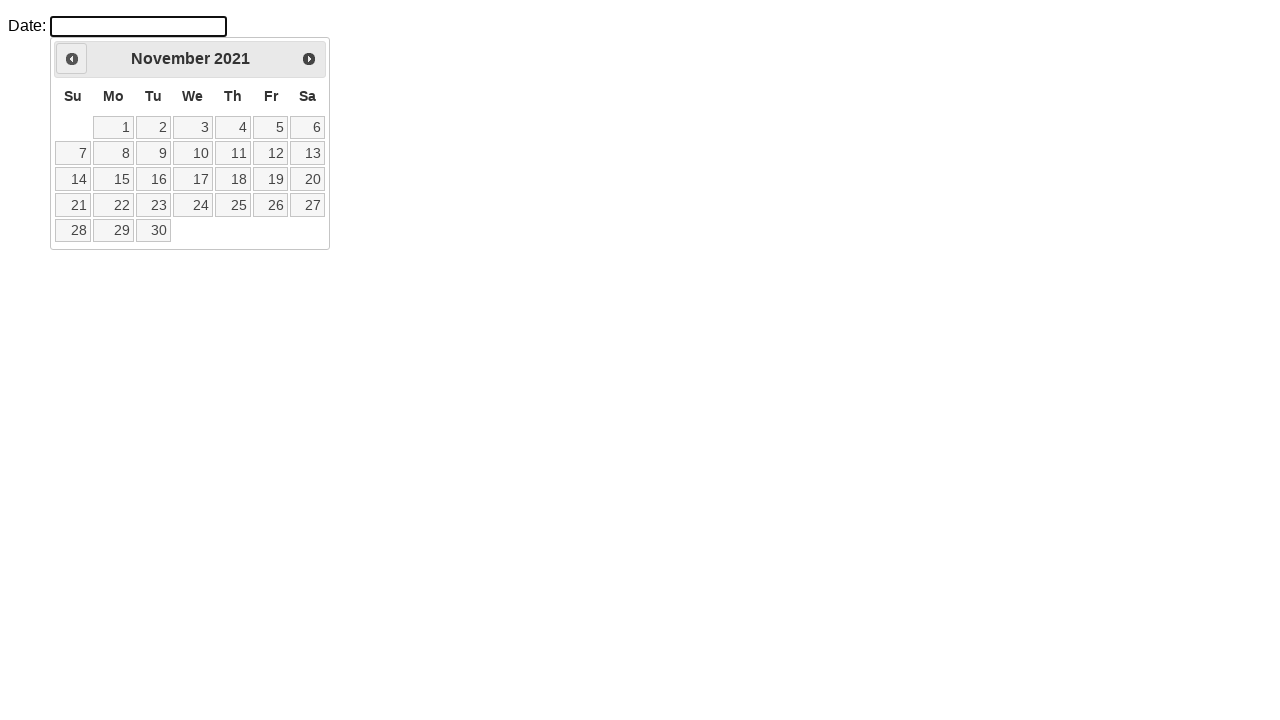

Waited for calendar to update after month navigation
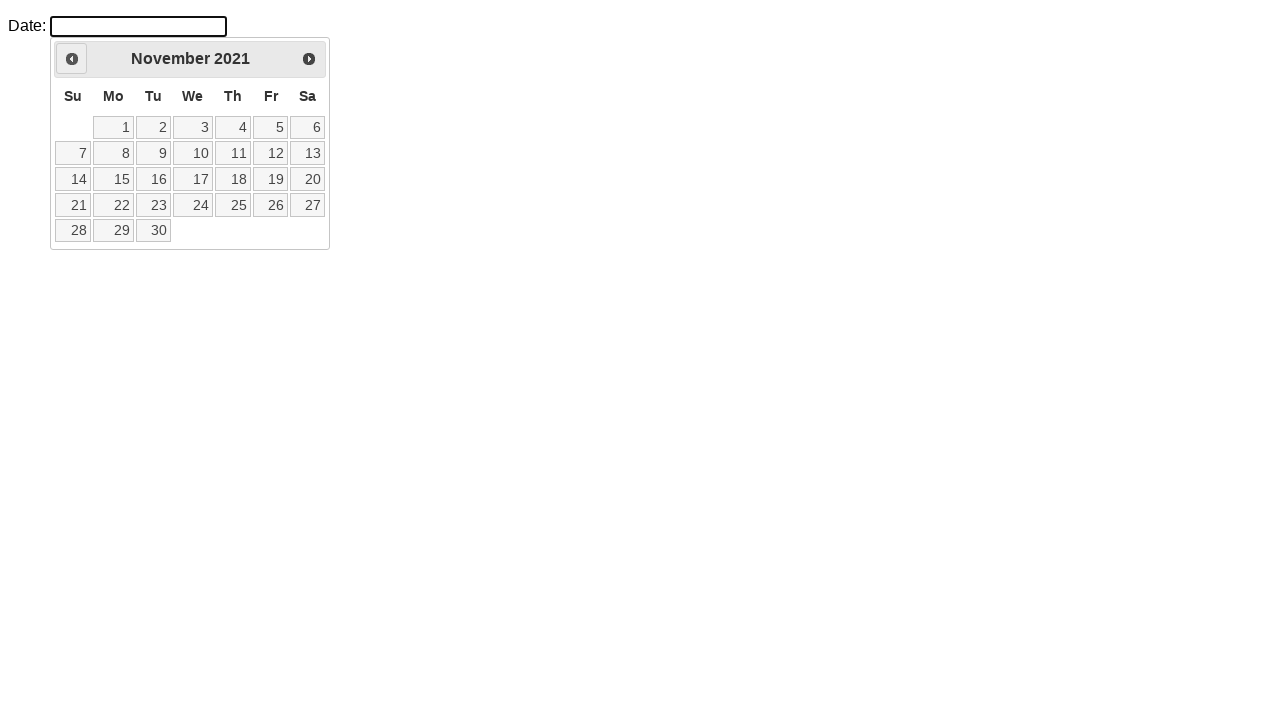

Checked current datepicker month: November 2021
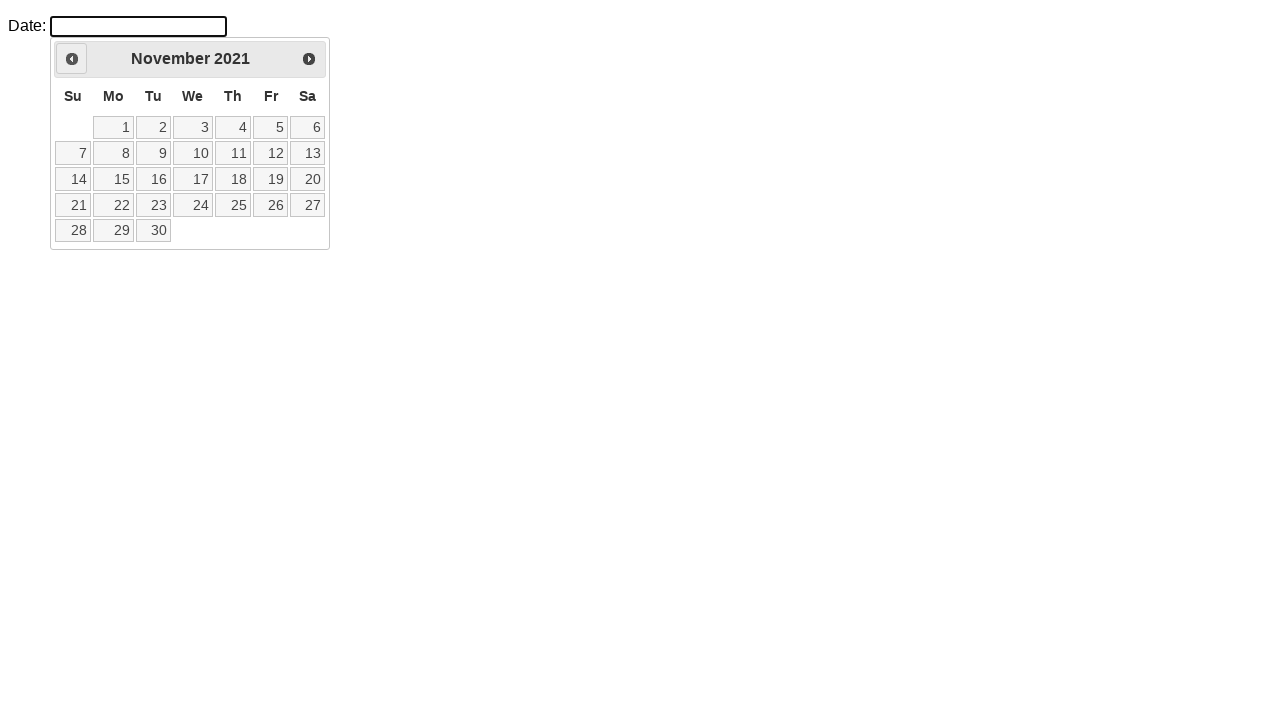

Clicked Previous button to navigate to previous month at (72, 59) on a.ui-datepicker-prev
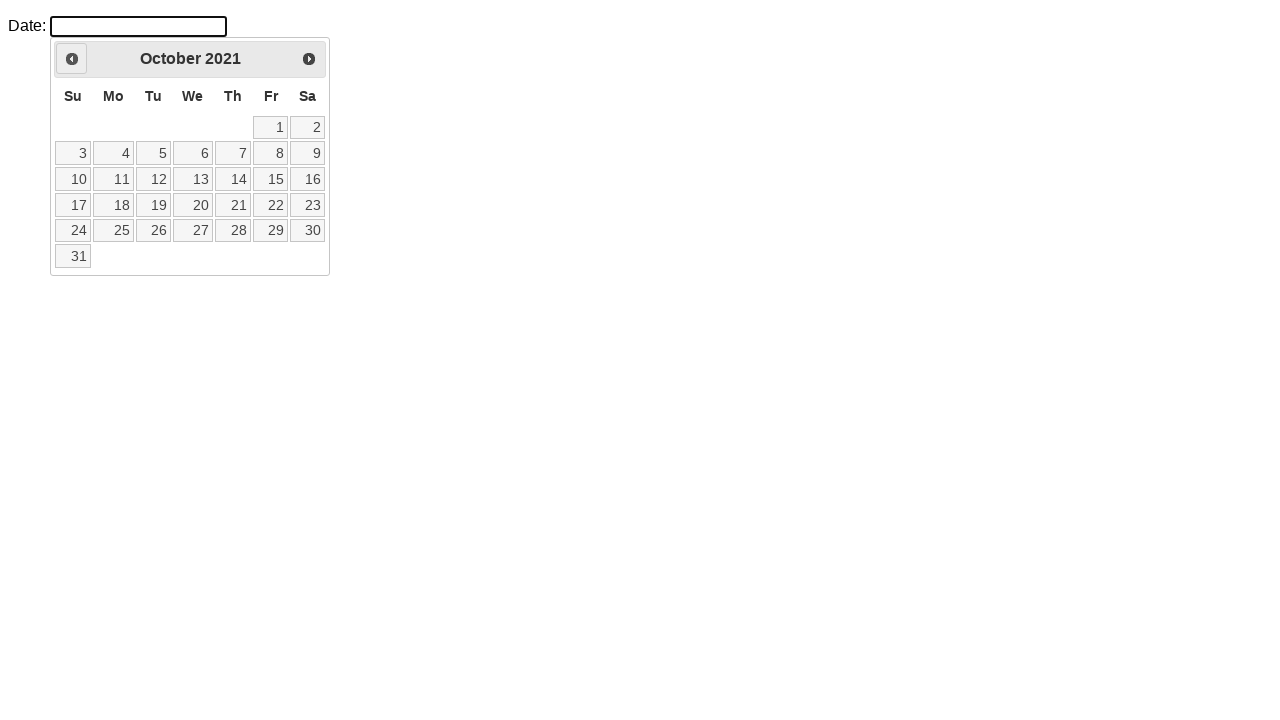

Waited for calendar to update after month navigation
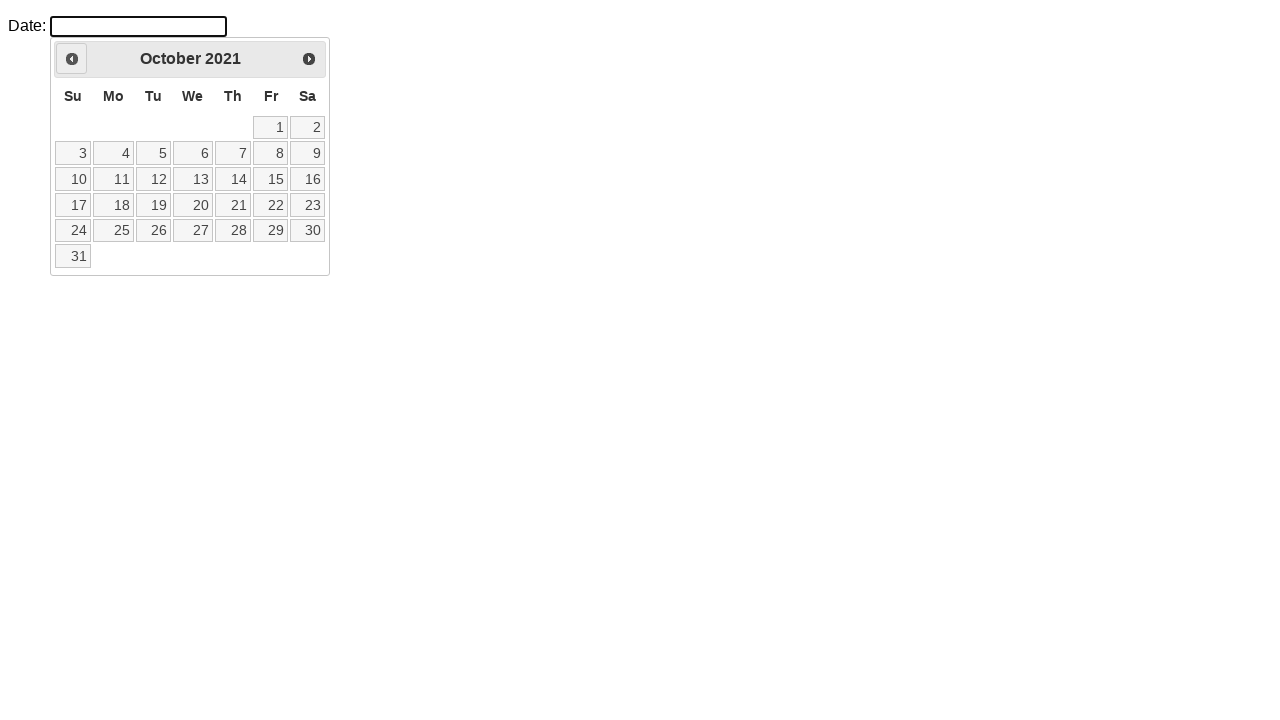

Checked current datepicker month: October 2021
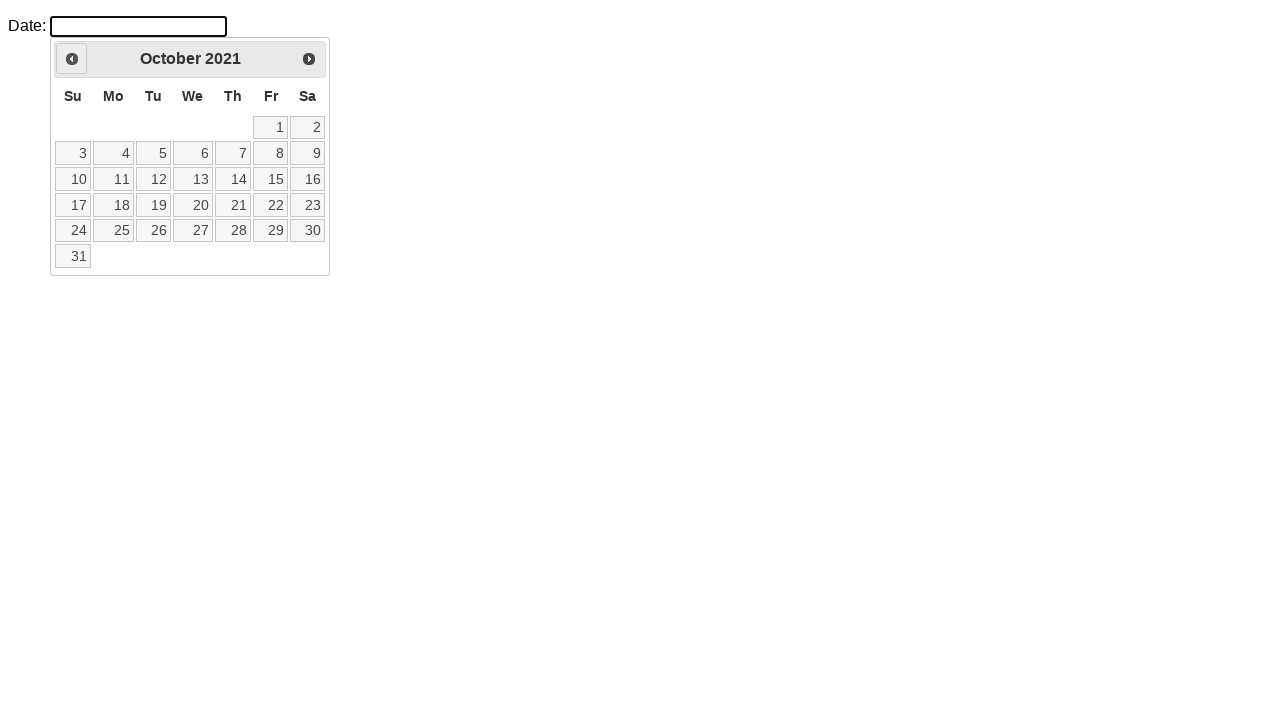

Clicked Previous button to navigate to previous month at (72, 59) on a.ui-datepicker-prev
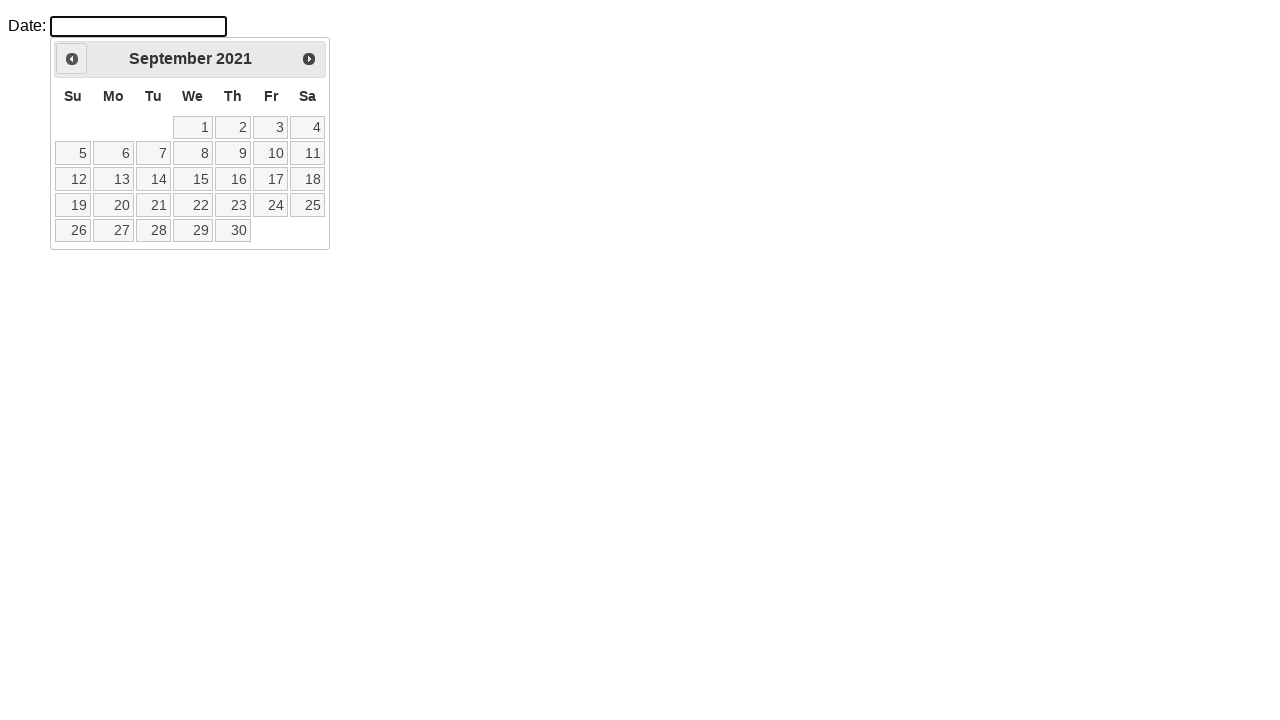

Waited for calendar to update after month navigation
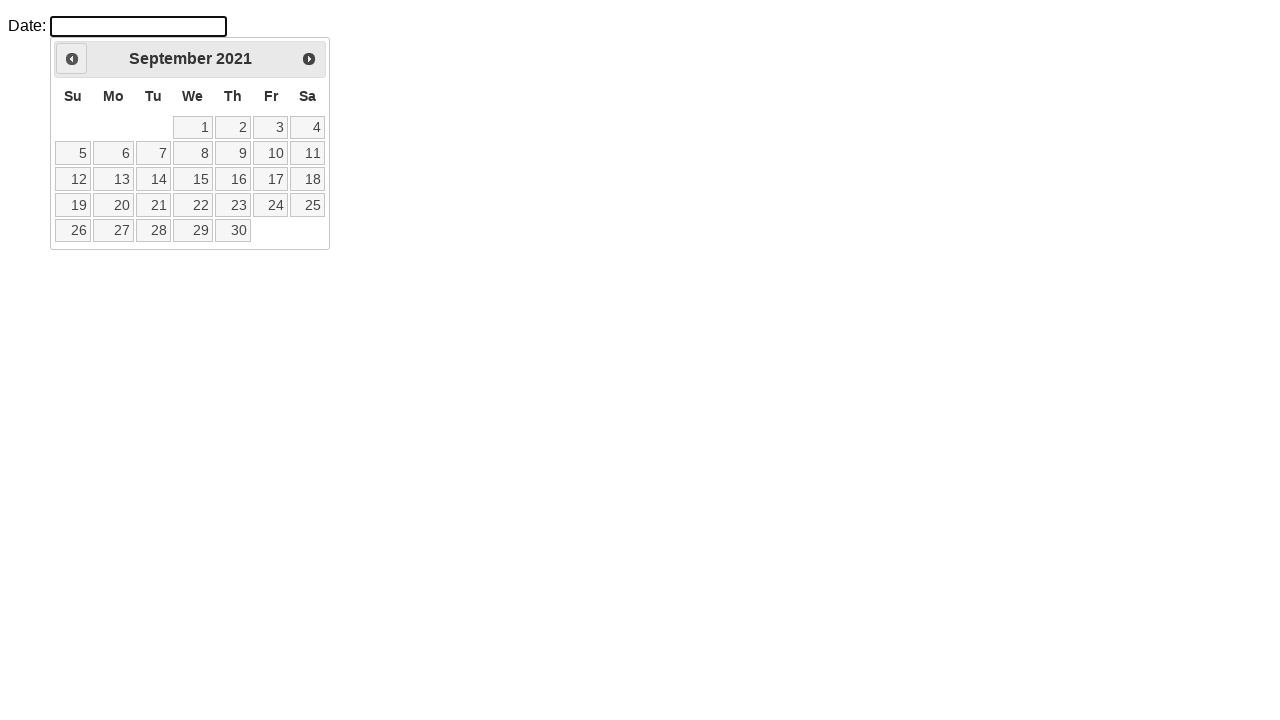

Checked current datepicker month: September 2021
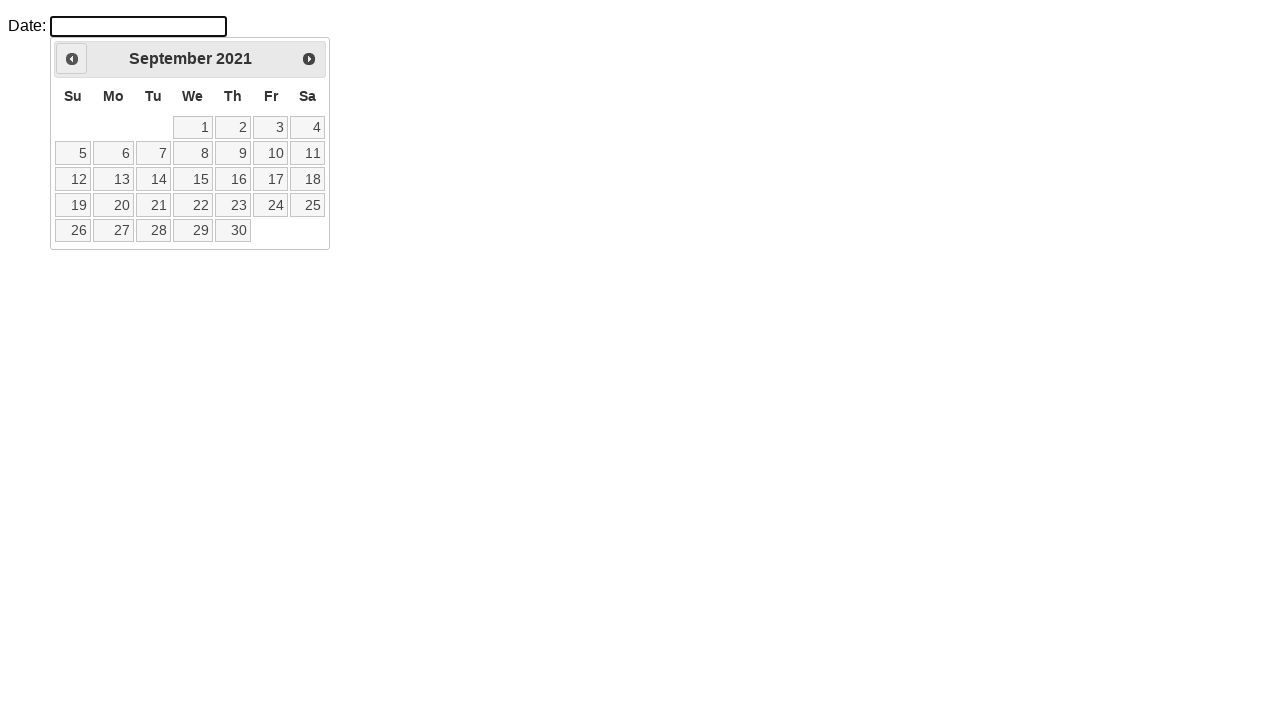

Clicked Previous button to navigate to previous month at (72, 59) on a.ui-datepicker-prev
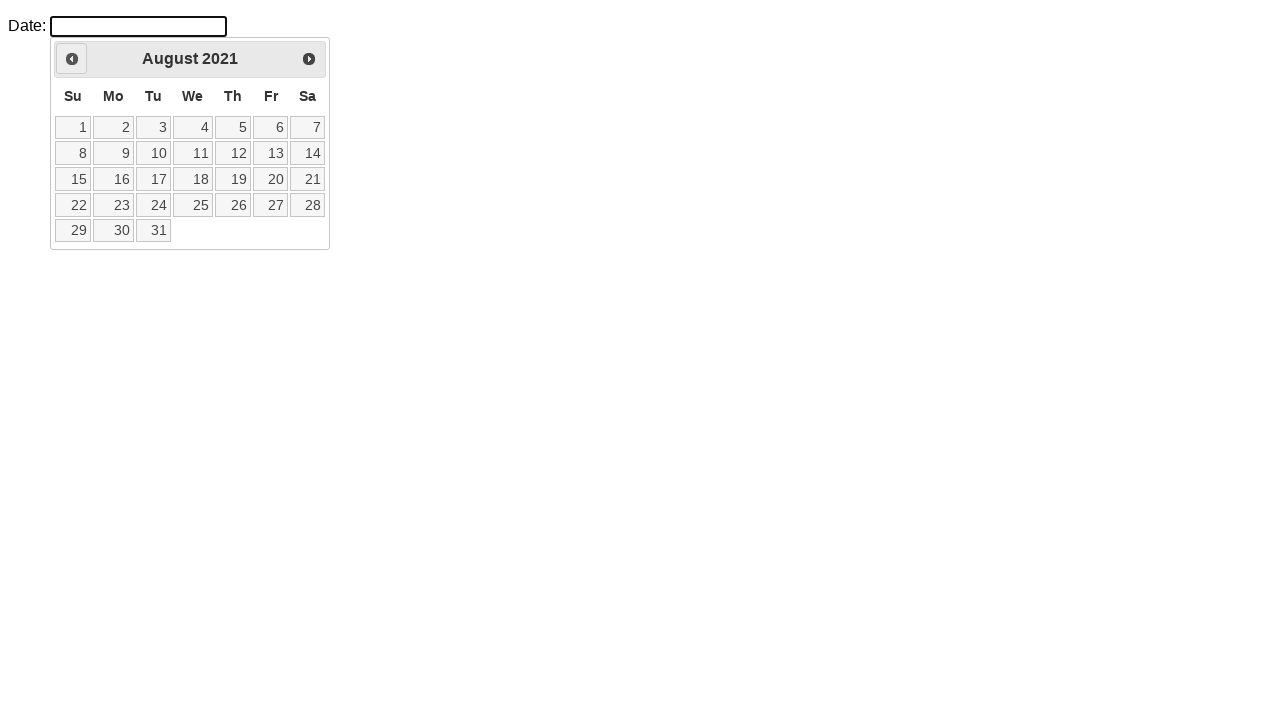

Waited for calendar to update after month navigation
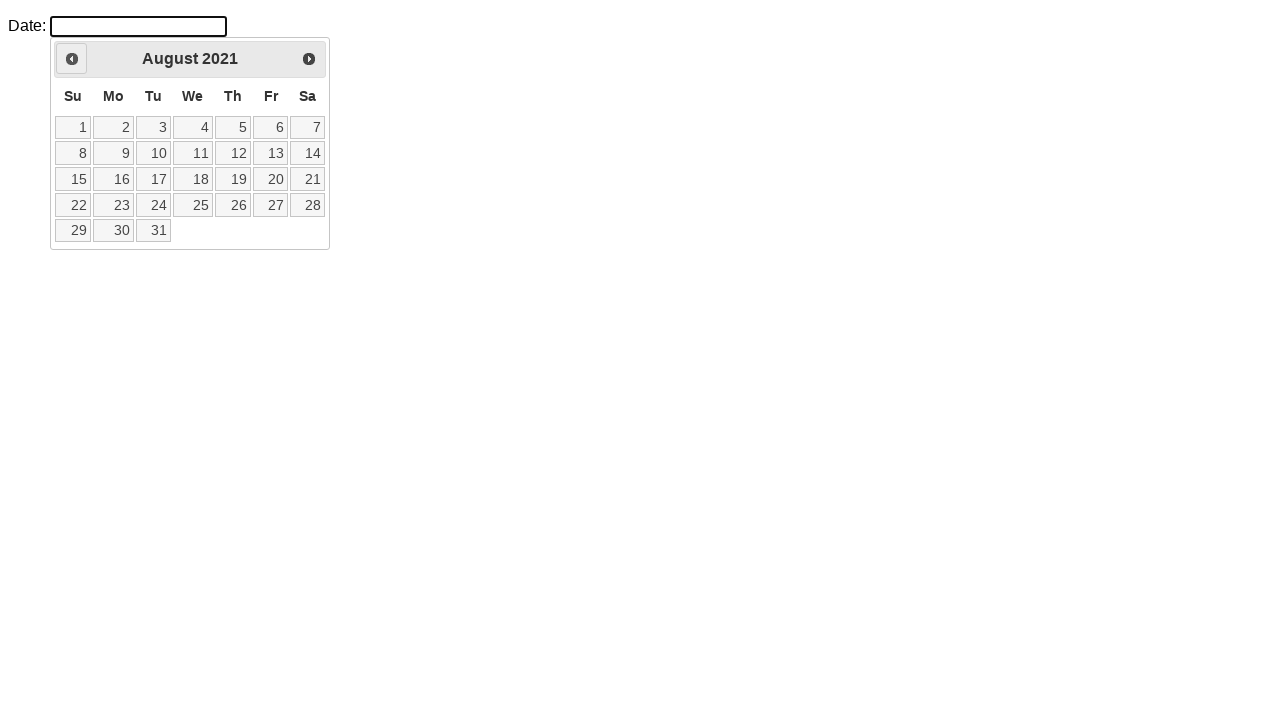

Checked current datepicker month: August 2021
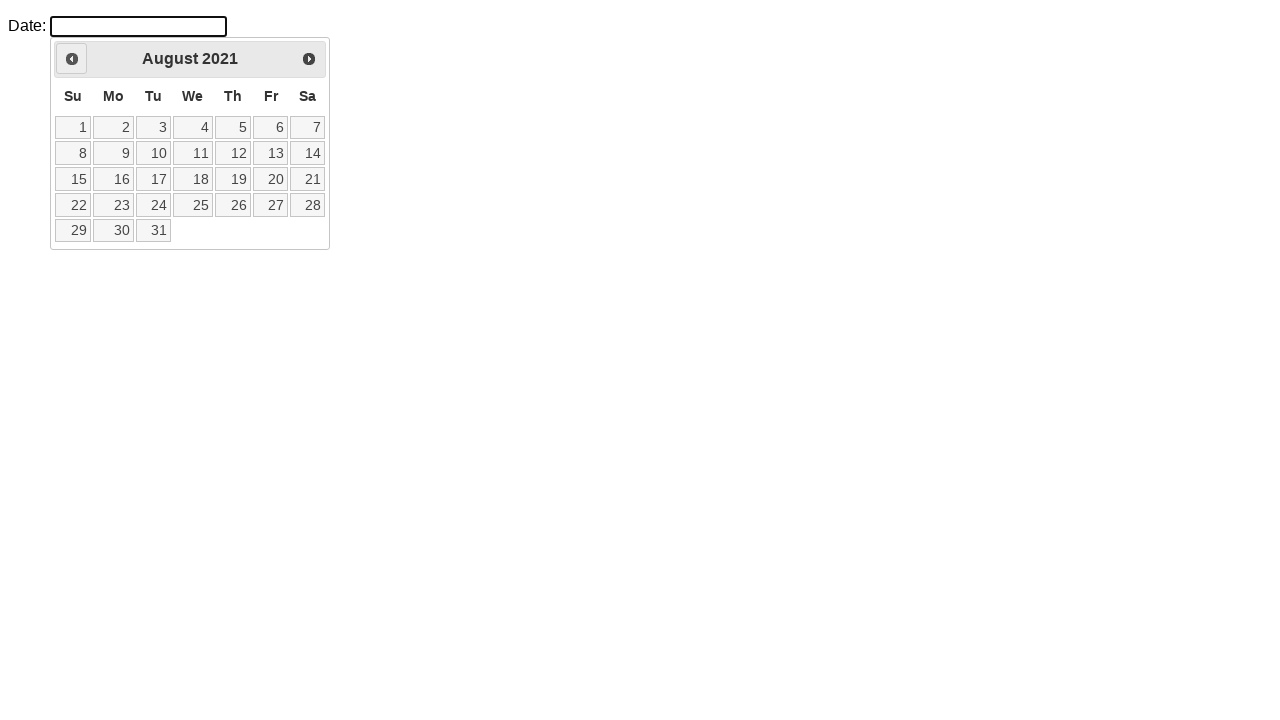

Clicked Previous button to navigate to previous month at (72, 59) on a.ui-datepicker-prev
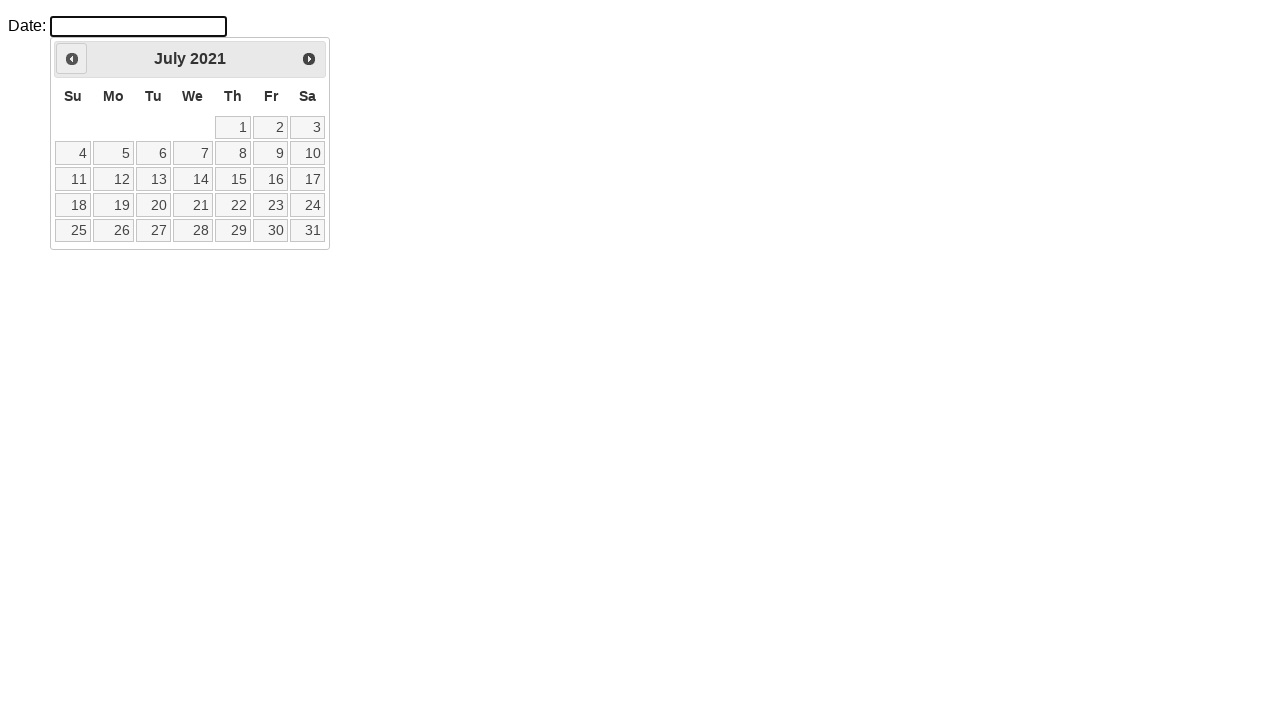

Waited for calendar to update after month navigation
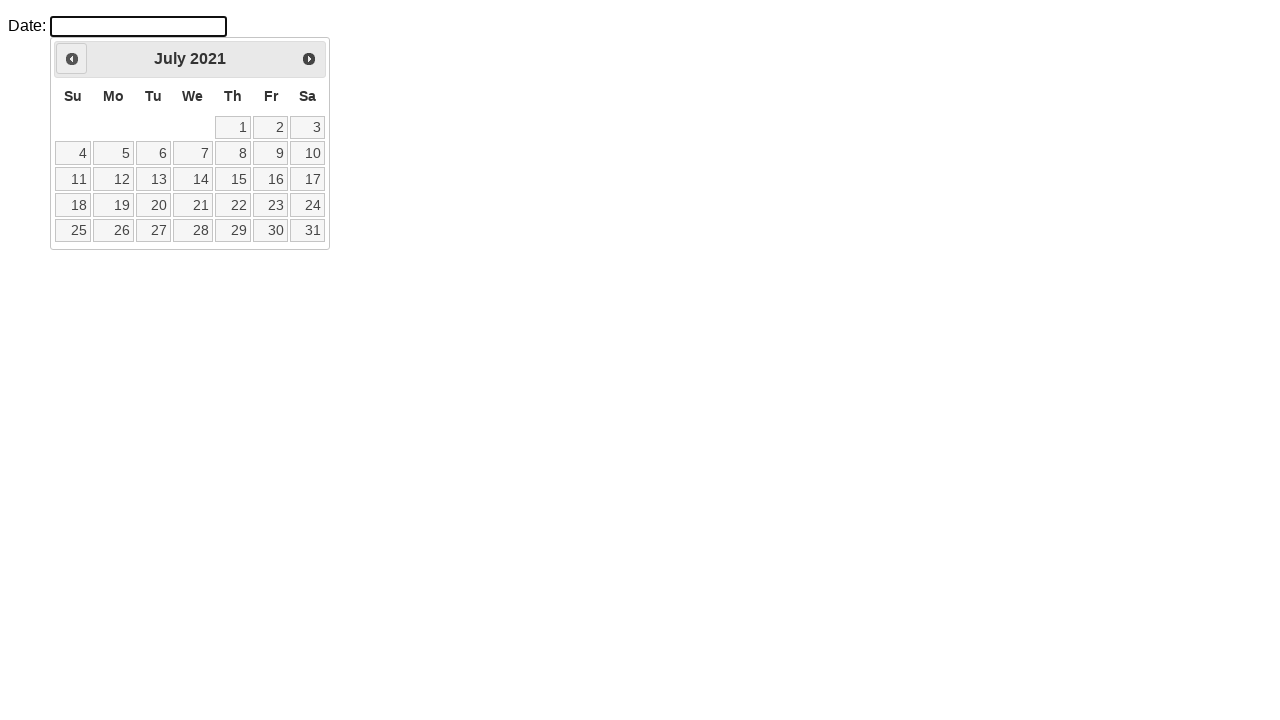

Checked current datepicker month: July 2021
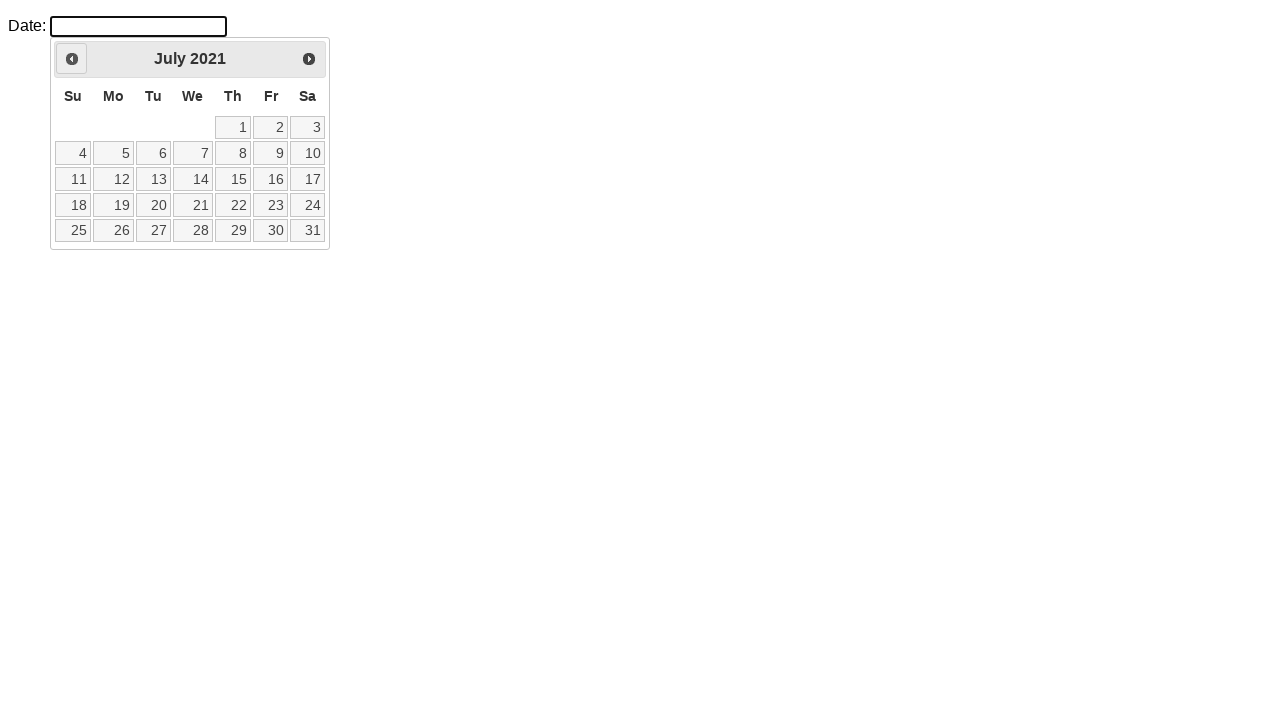

Clicked Previous button to navigate to previous month at (72, 59) on a.ui-datepicker-prev
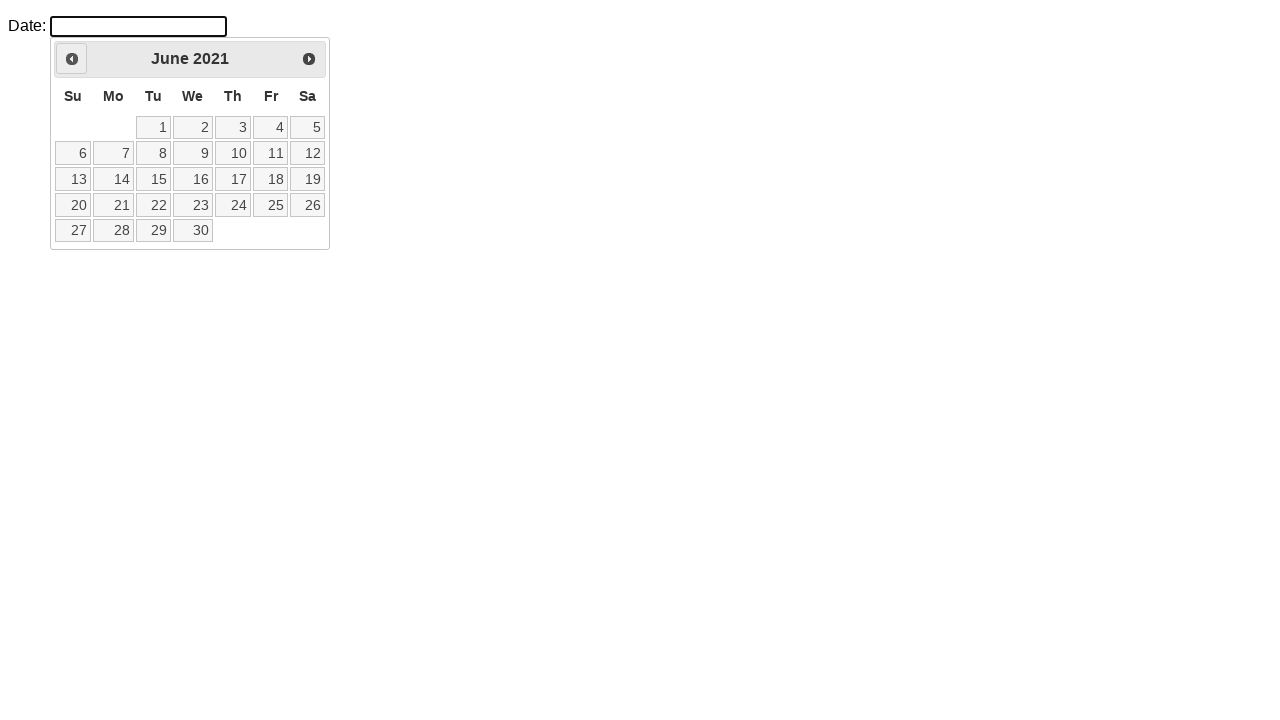

Waited for calendar to update after month navigation
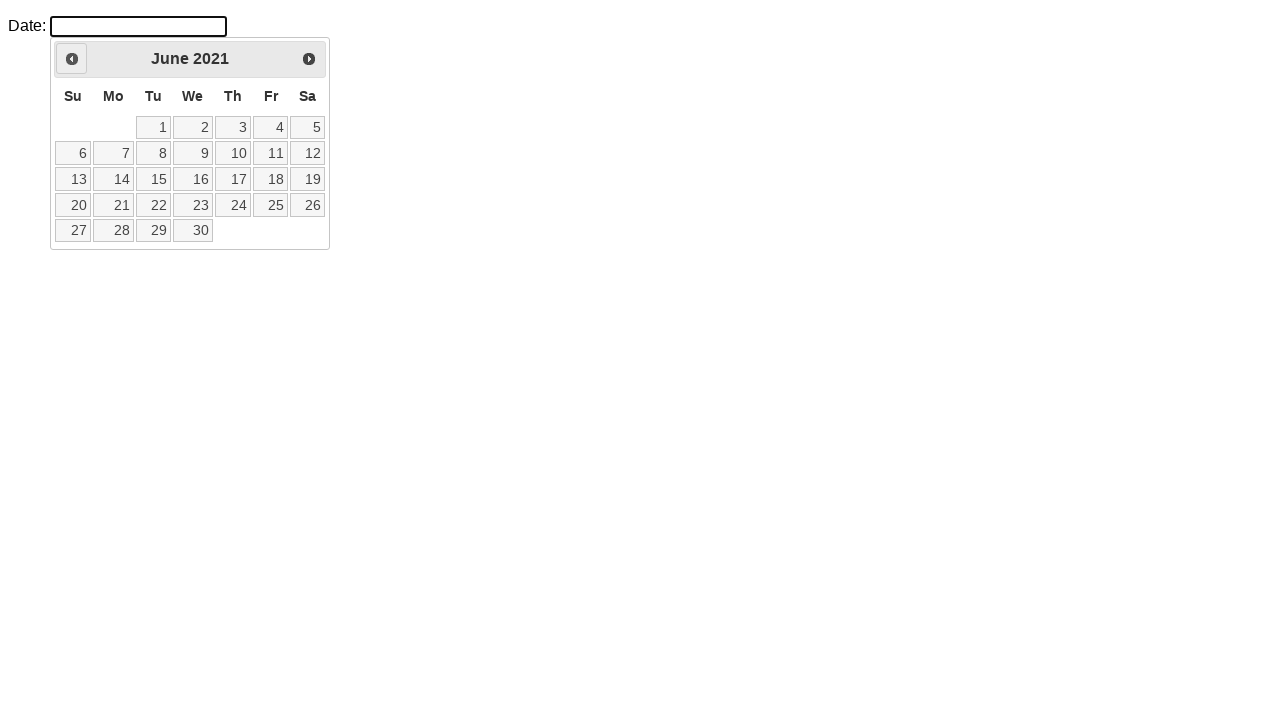

Checked current datepicker month: June 2021
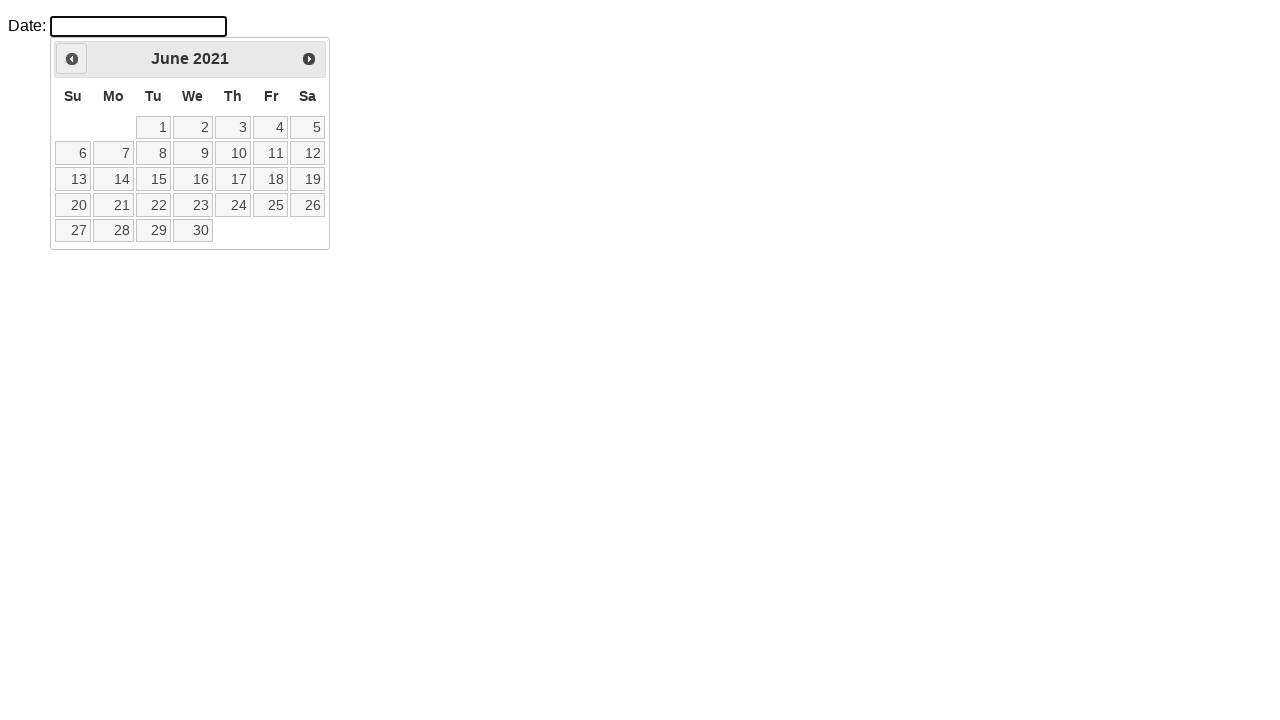

Clicked Previous button to navigate to previous month at (72, 59) on a.ui-datepicker-prev
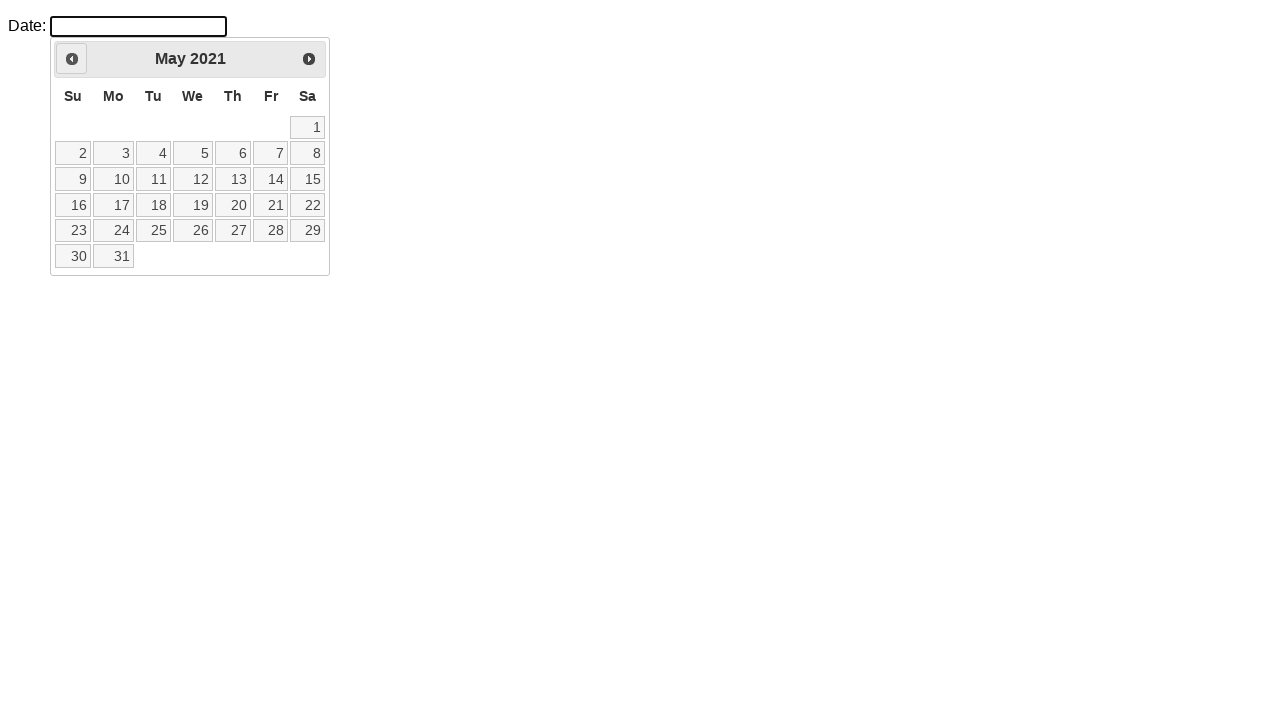

Waited for calendar to update after month navigation
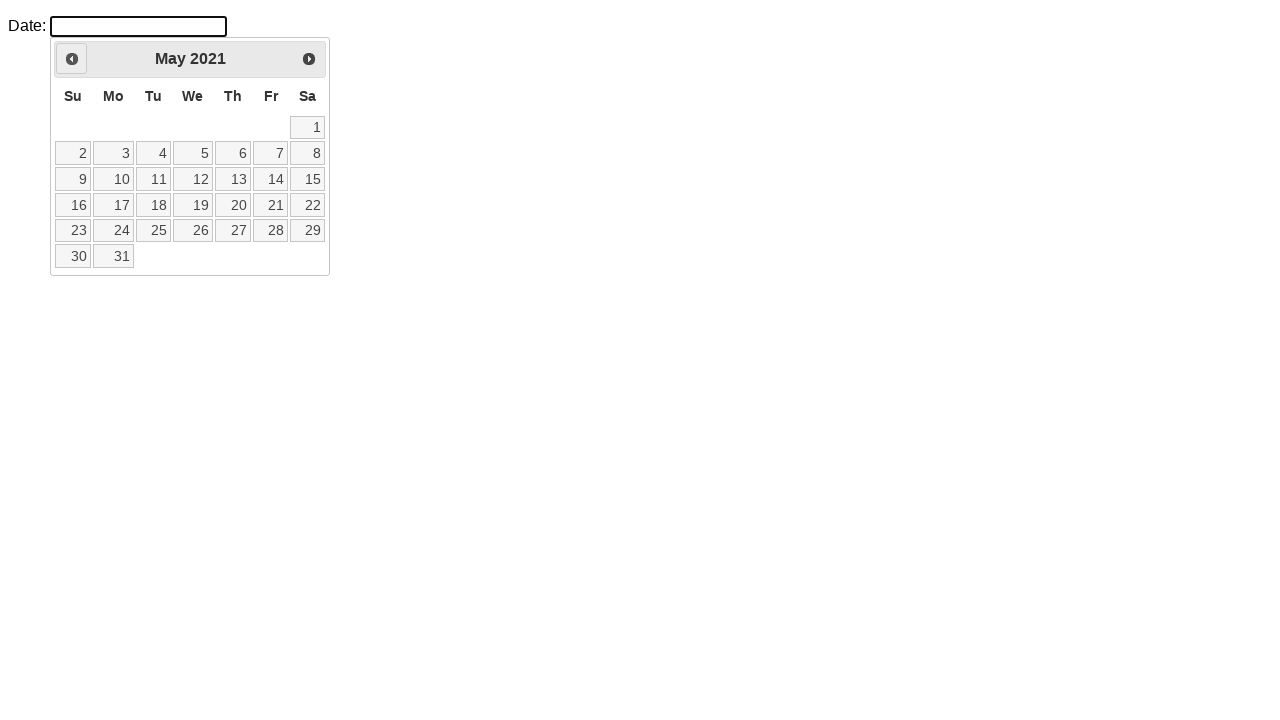

Checked current datepicker month: May 2021
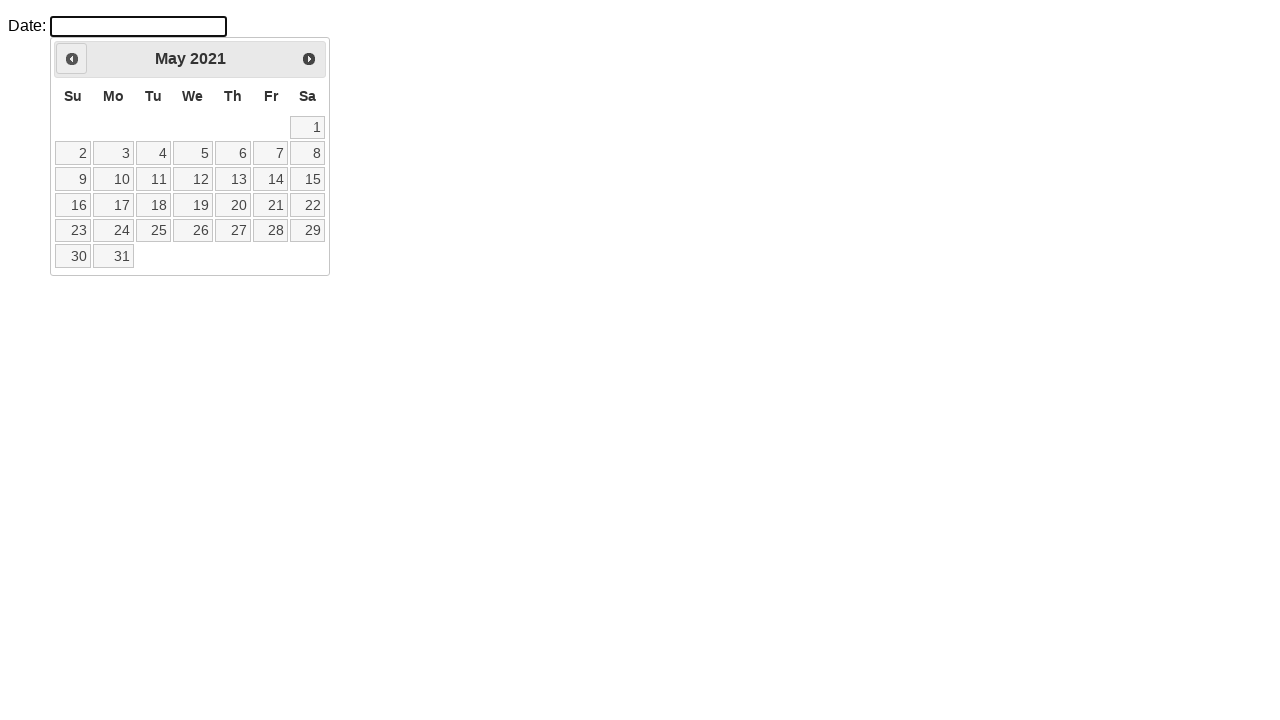

Clicked Previous button to navigate to previous month at (72, 59) on a.ui-datepicker-prev
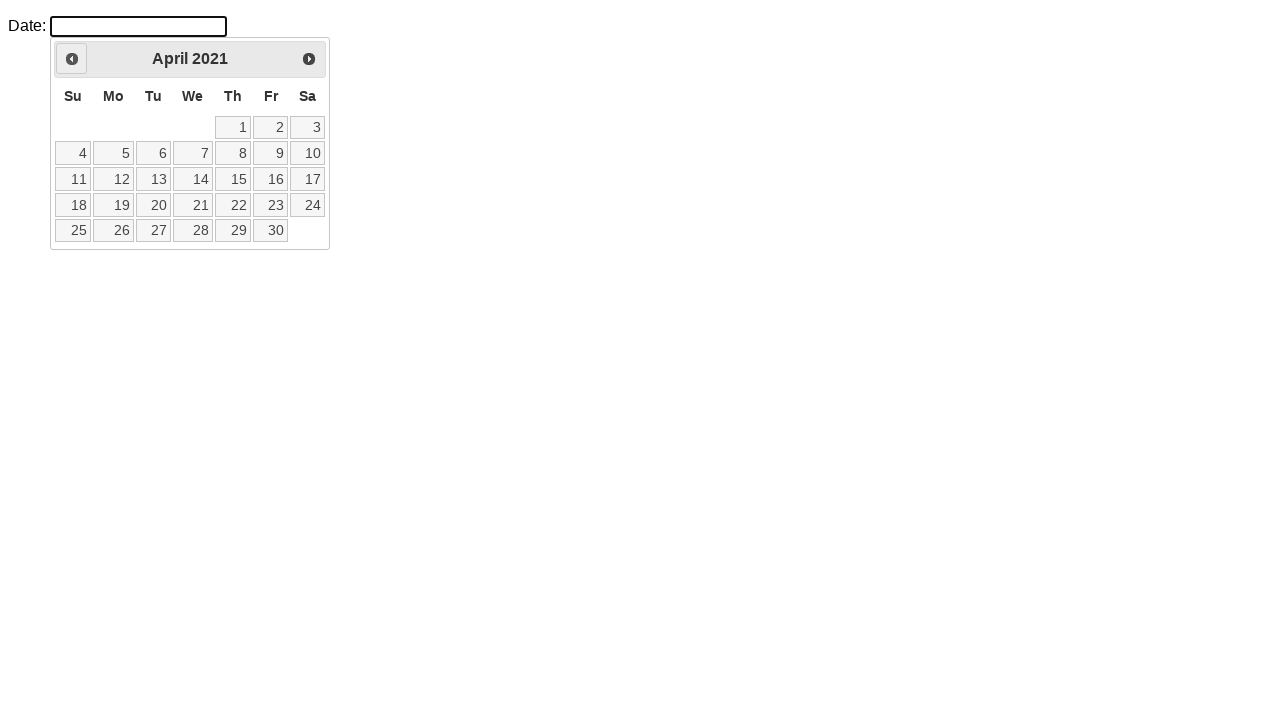

Waited for calendar to update after month navigation
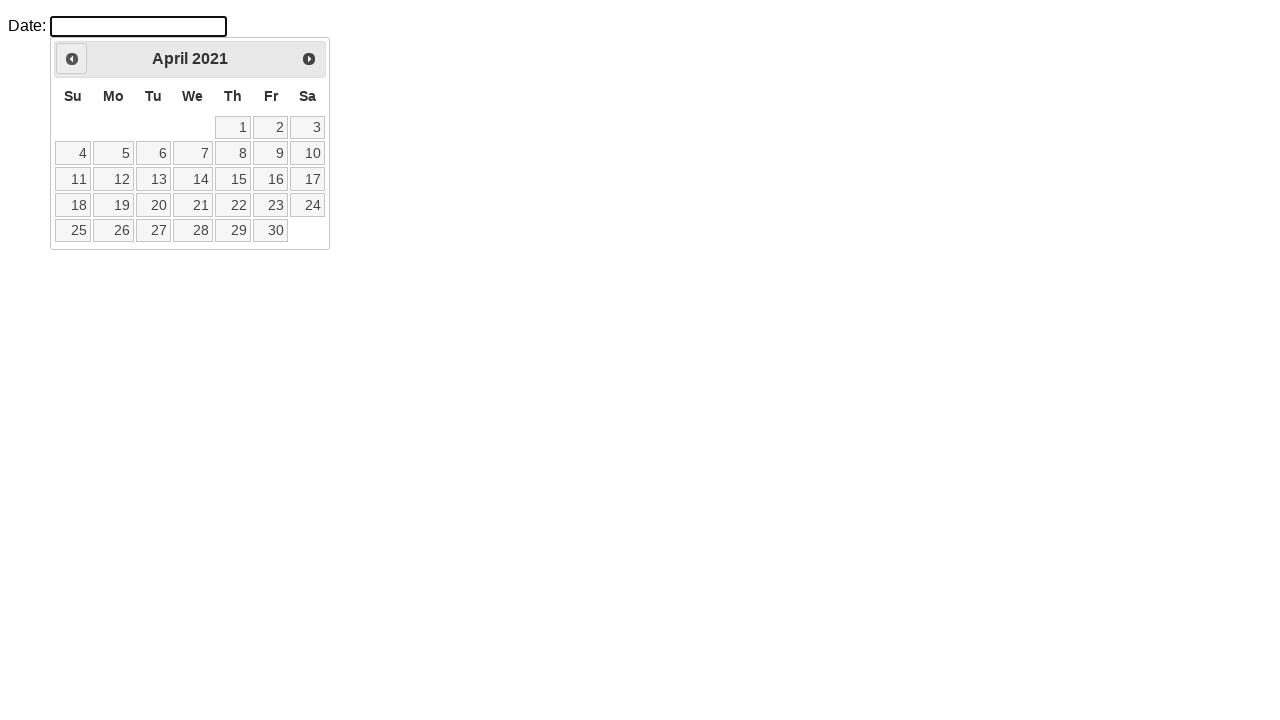

Checked current datepicker month: April 2021
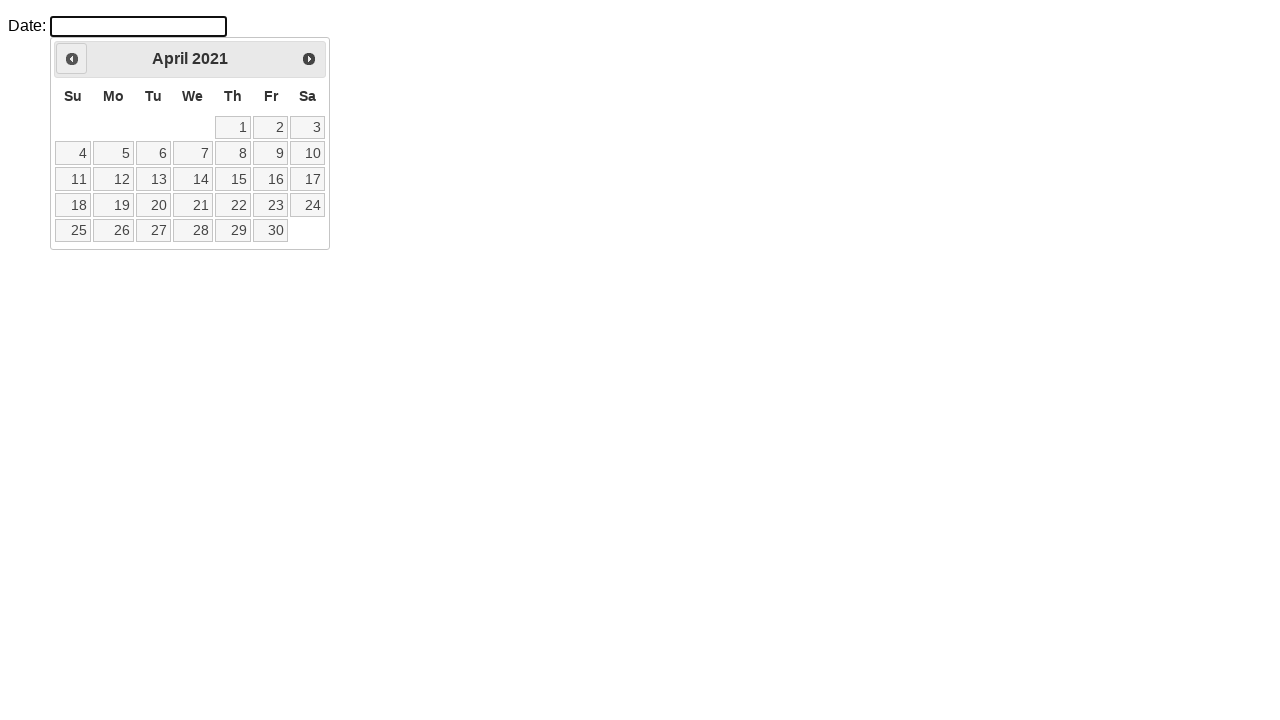

Clicked Previous button to navigate to previous month at (72, 59) on a.ui-datepicker-prev
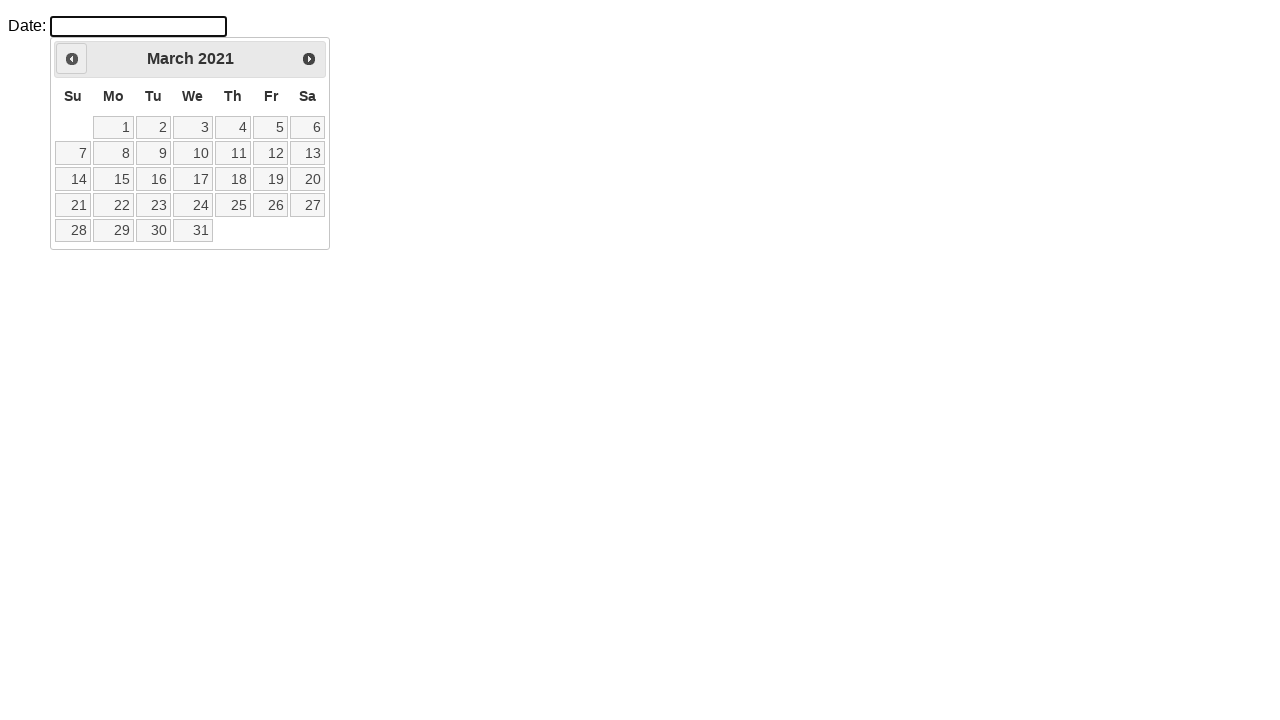

Waited for calendar to update after month navigation
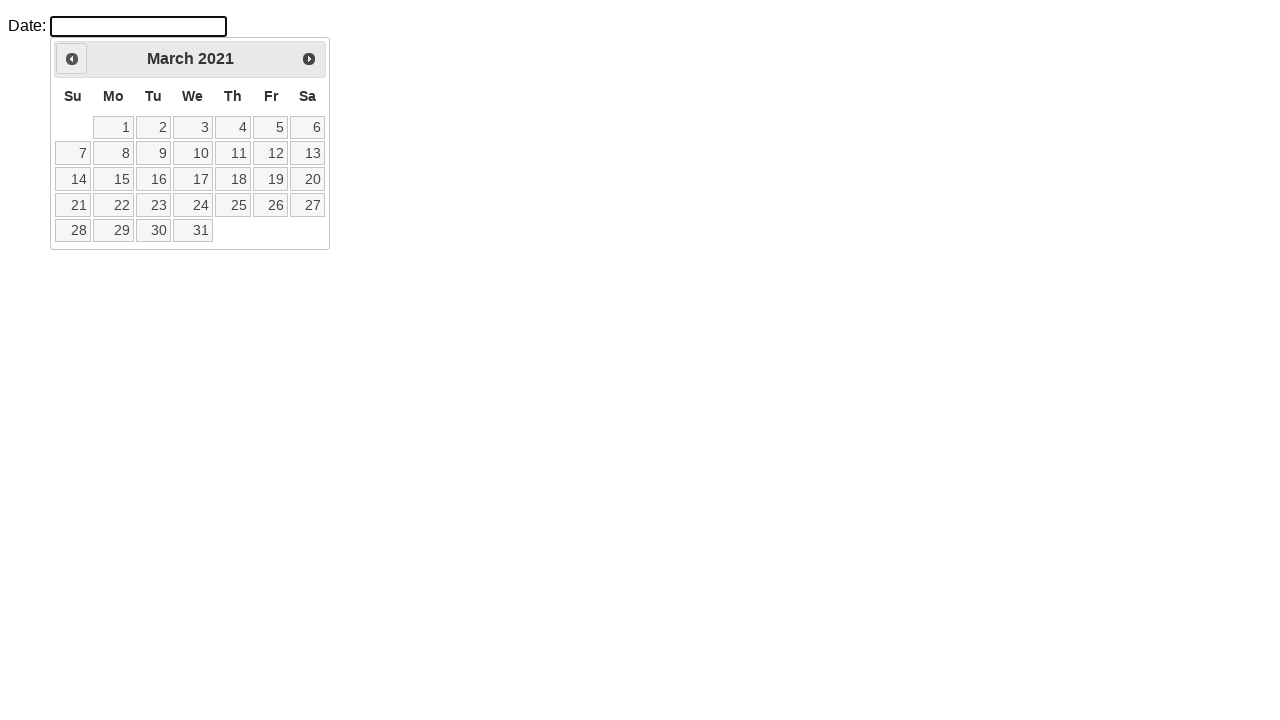

Checked current datepicker month: March 2021
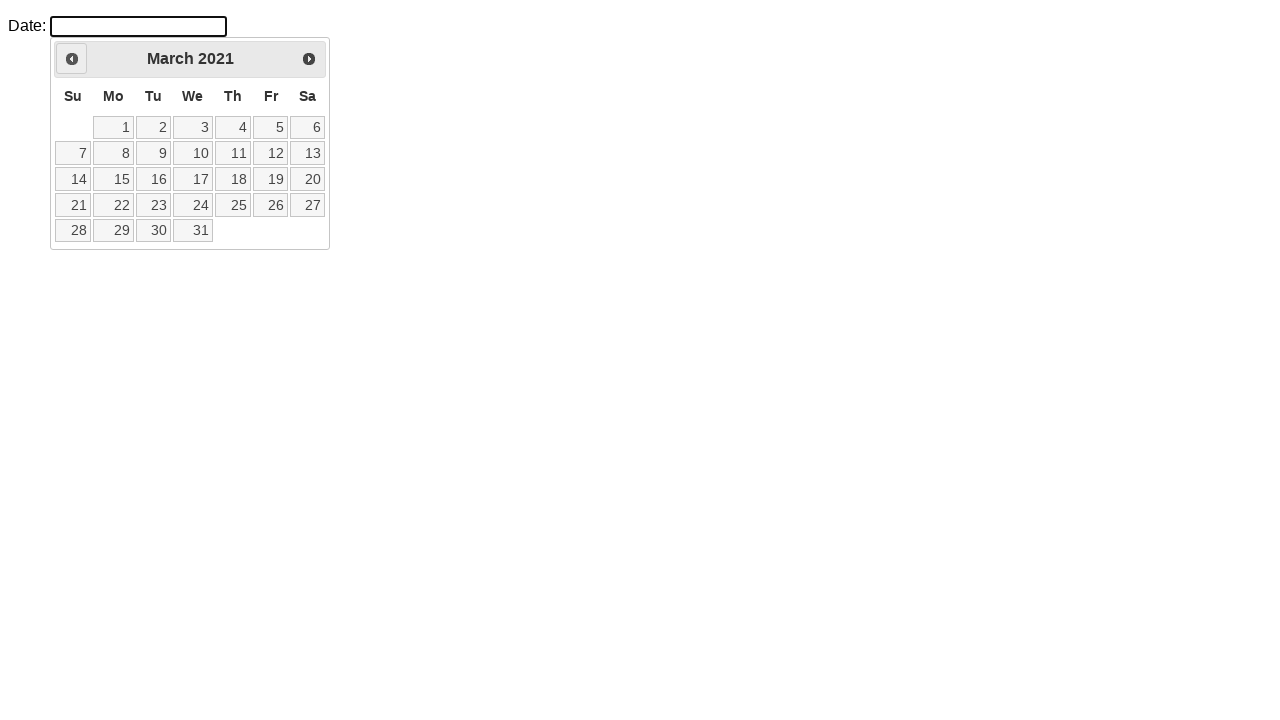

Clicked Previous button to navigate to previous month at (72, 59) on a.ui-datepicker-prev
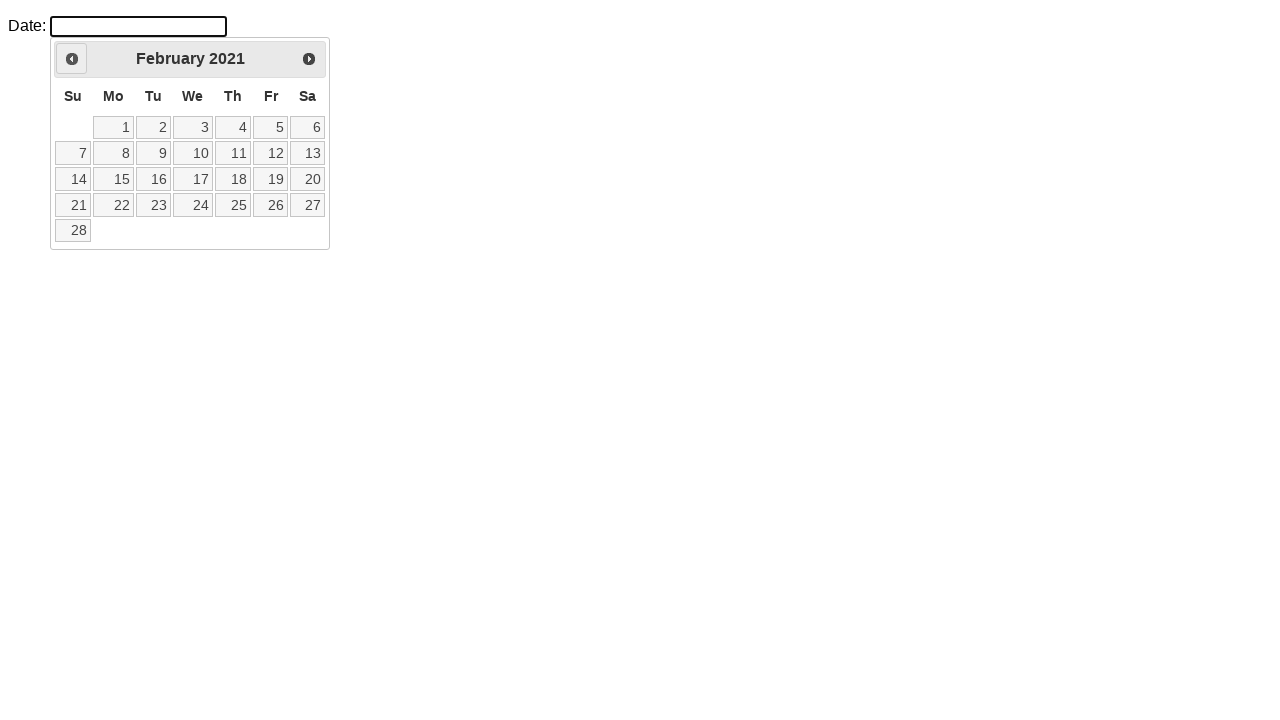

Waited for calendar to update after month navigation
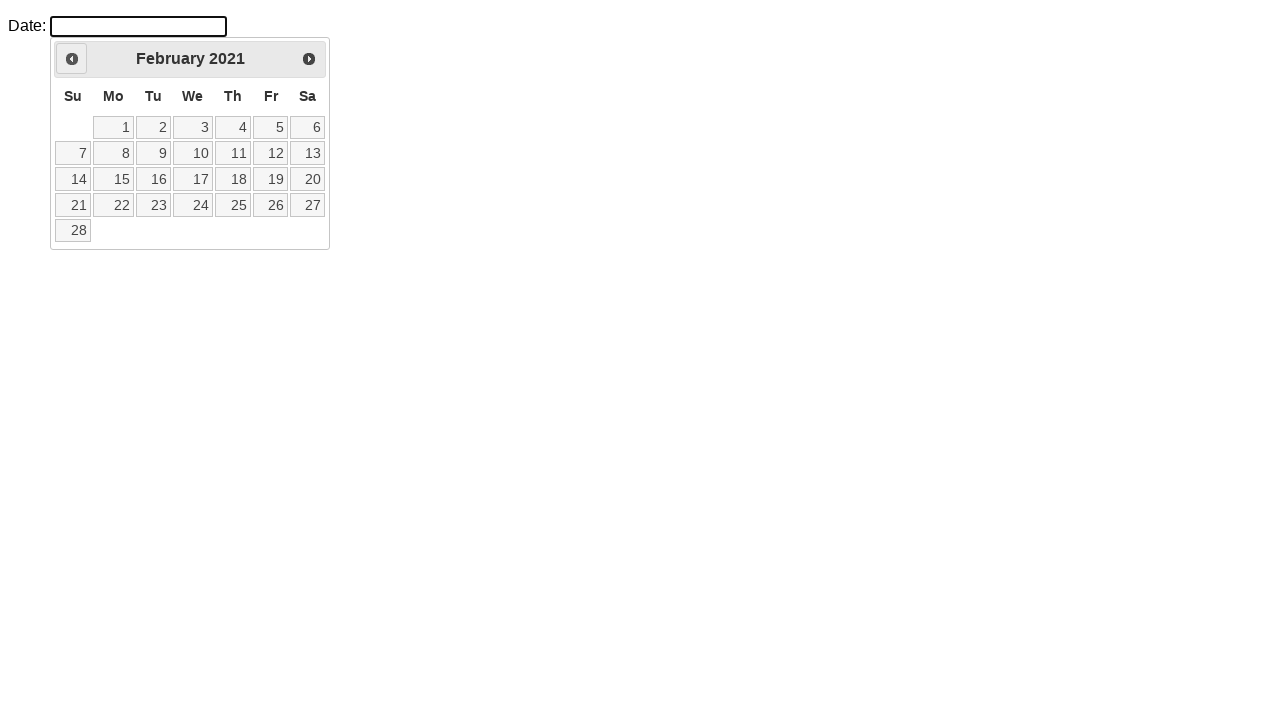

Checked current datepicker month: February 2021
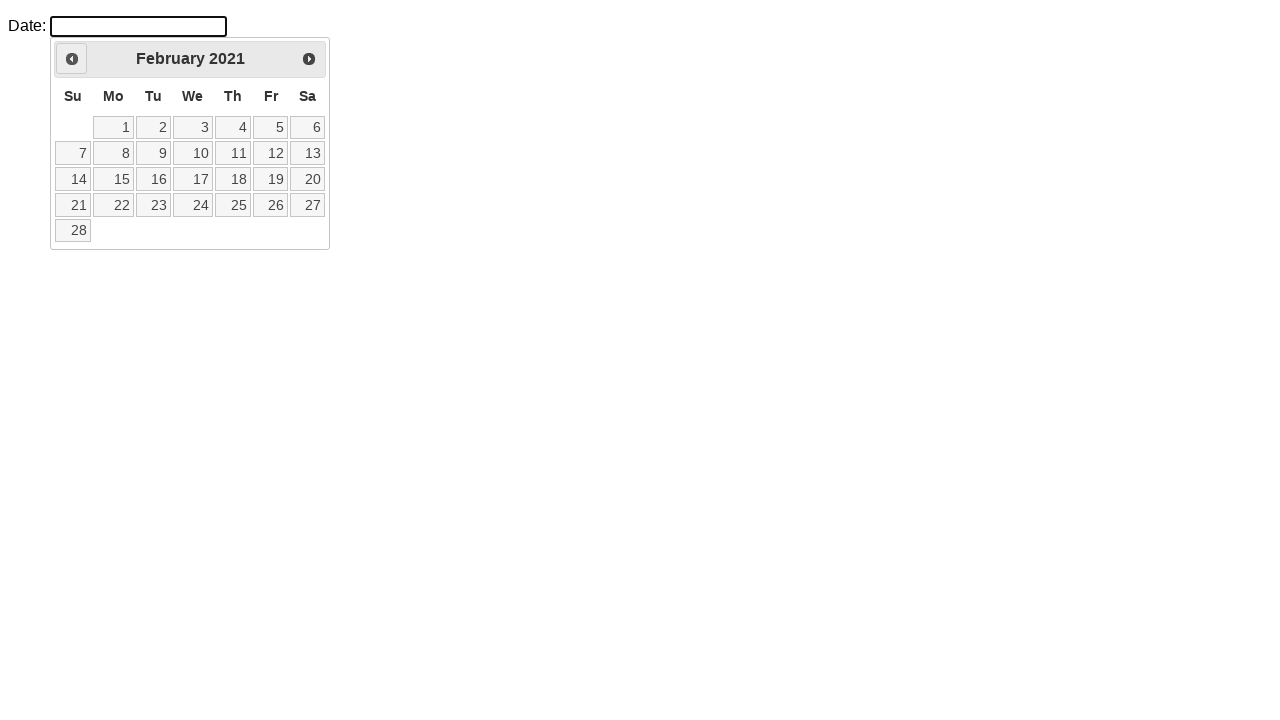

Clicked Previous button to navigate to previous month at (72, 59) on a.ui-datepicker-prev
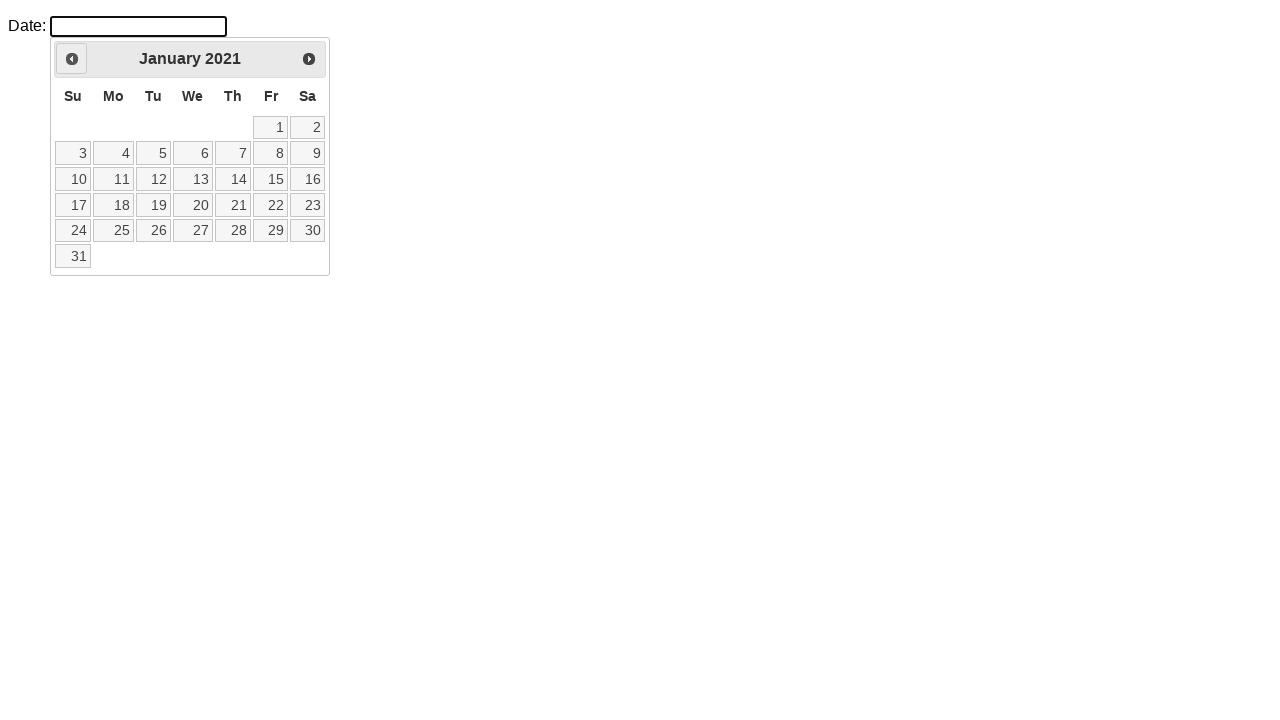

Waited for calendar to update after month navigation
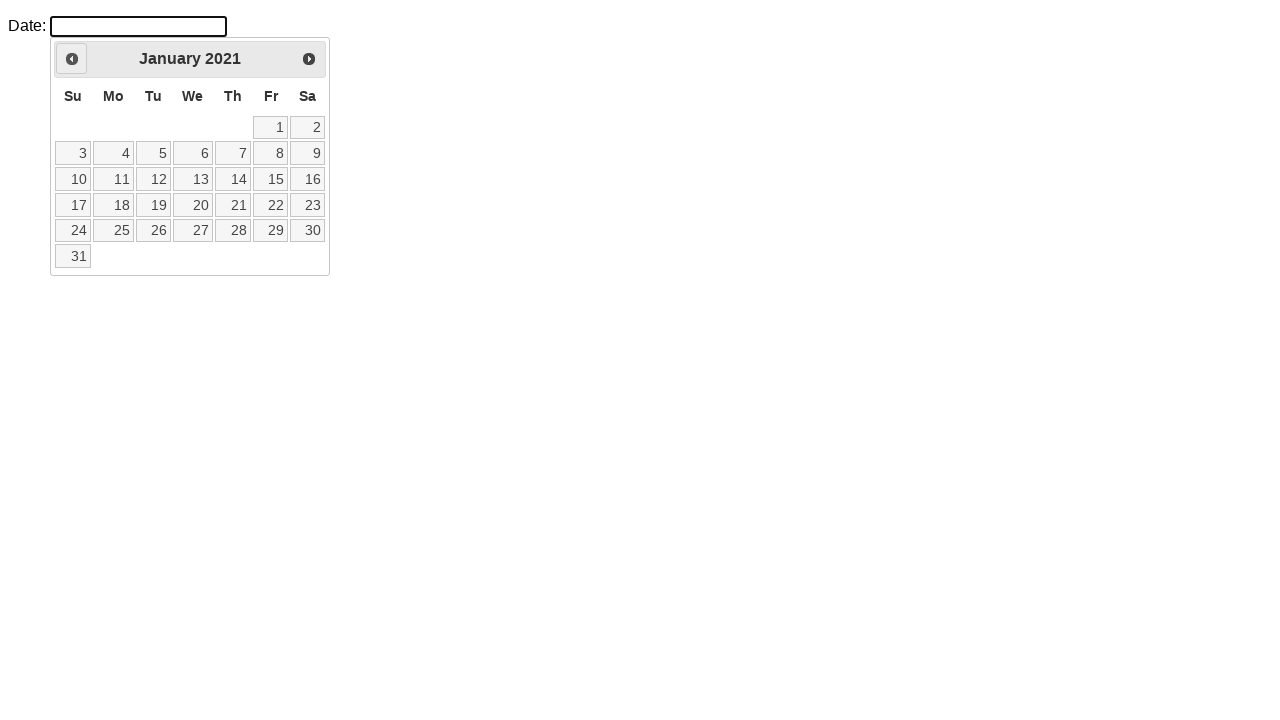

Checked current datepicker month: January 2021
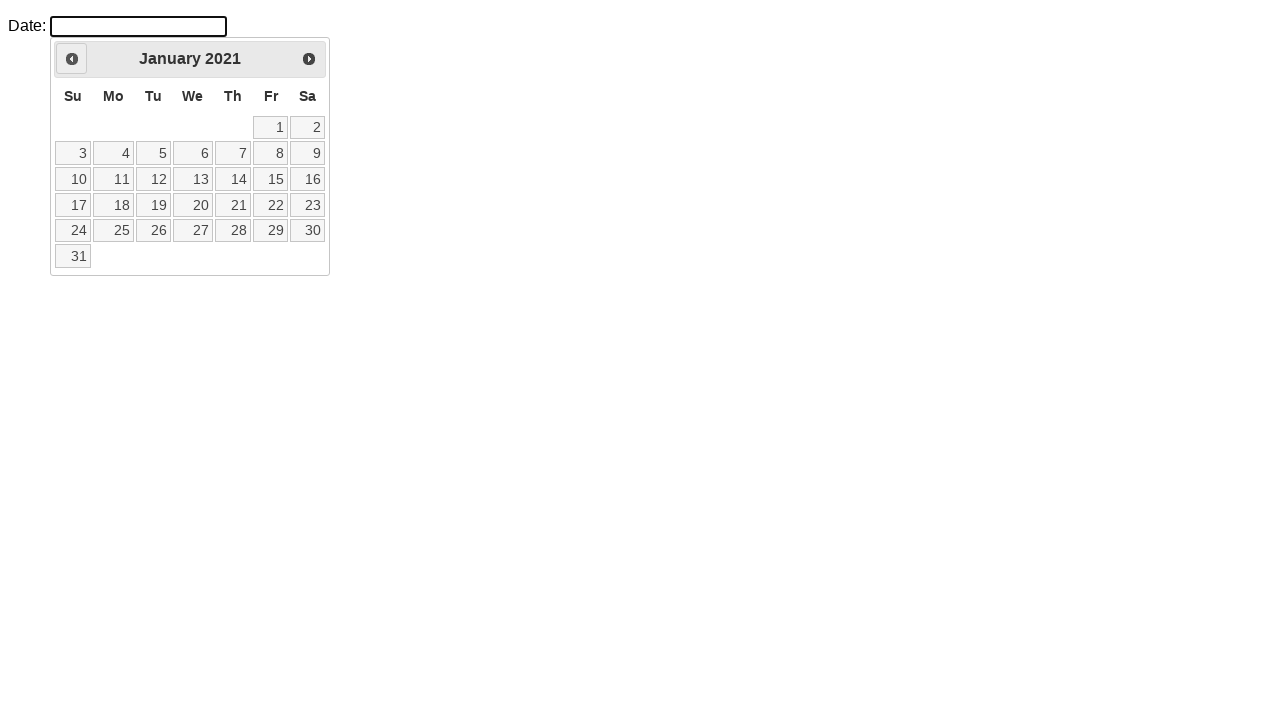

Clicked Previous button to navigate to previous month at (72, 59) on a.ui-datepicker-prev
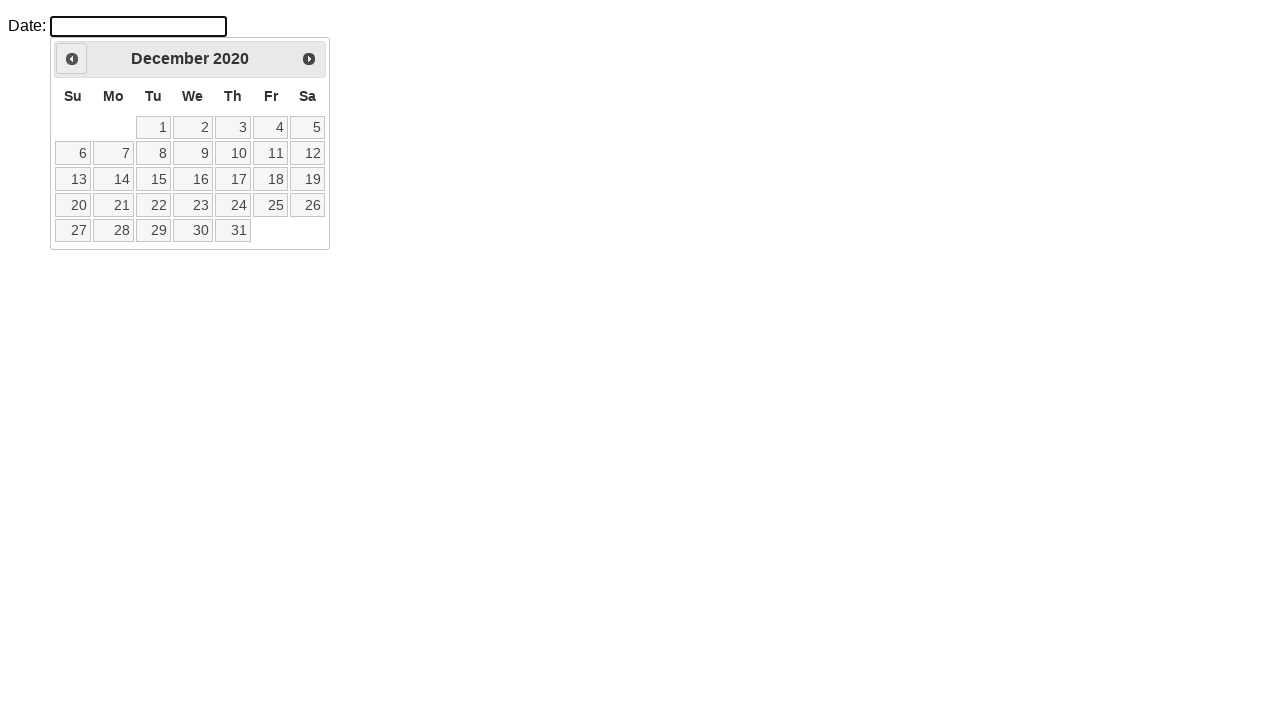

Waited for calendar to update after month navigation
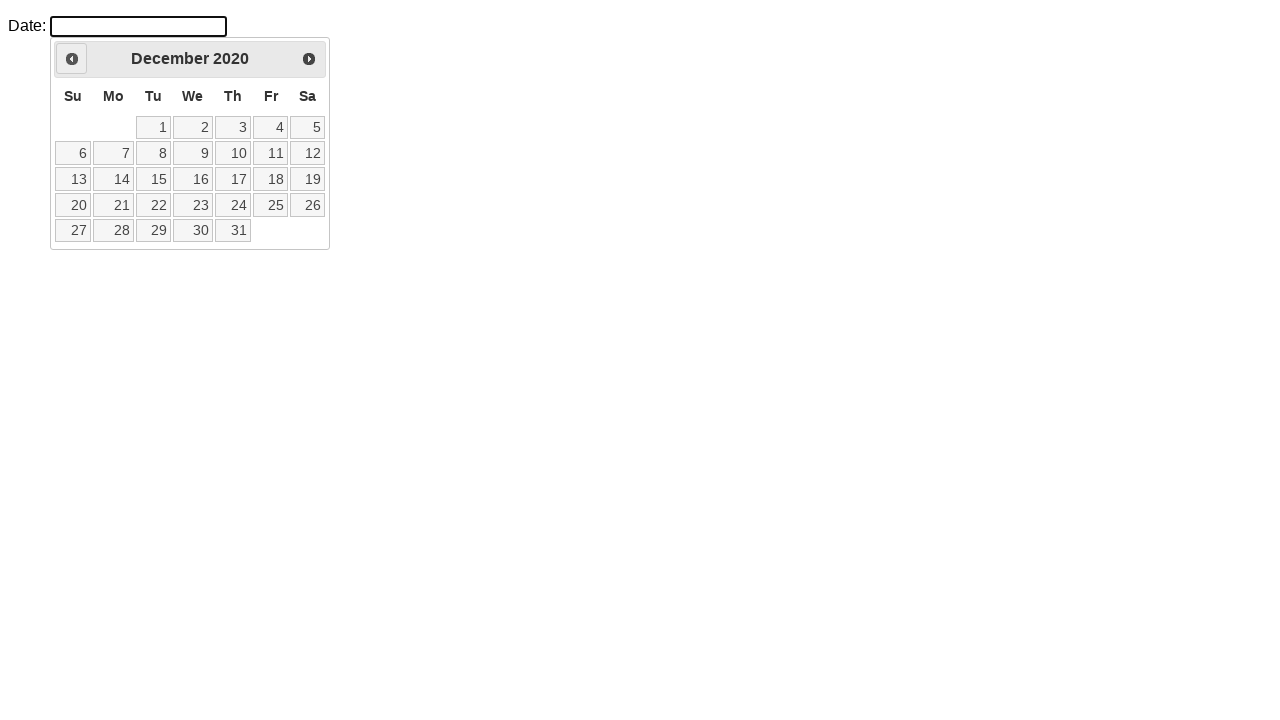

Checked current datepicker month: December 2020
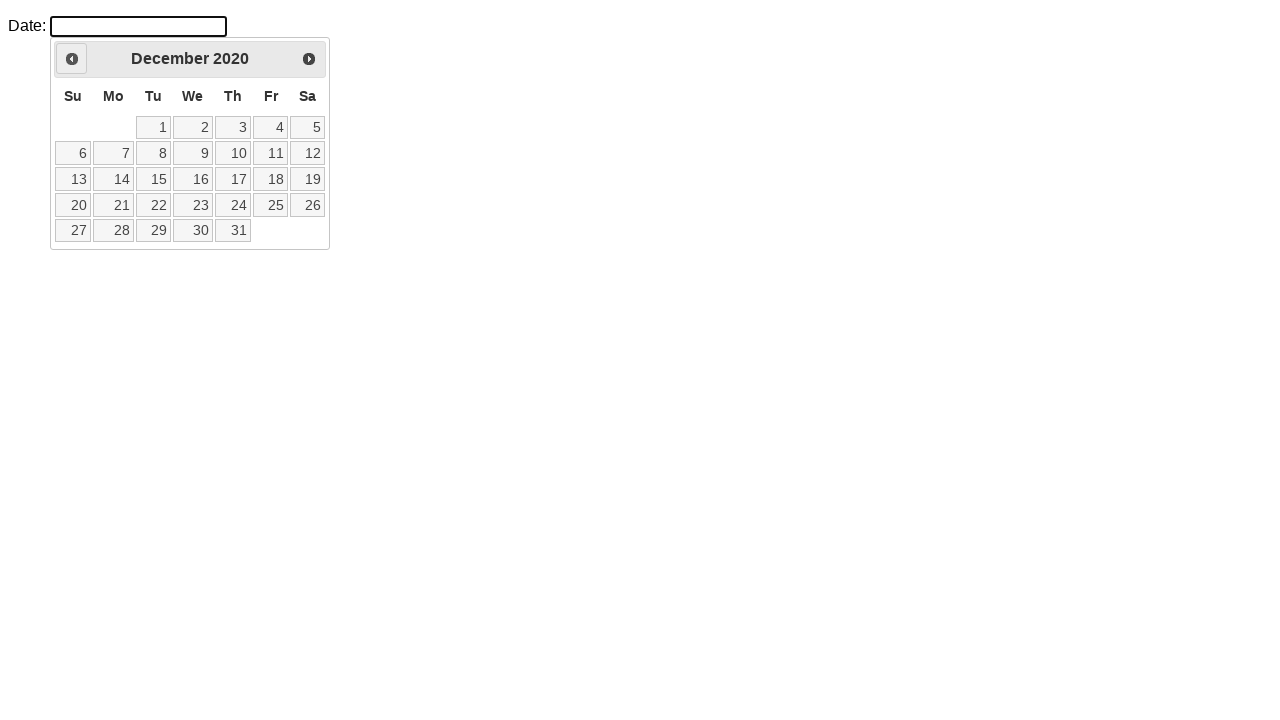

Clicked Previous button to navigate to previous month at (72, 59) on a.ui-datepicker-prev
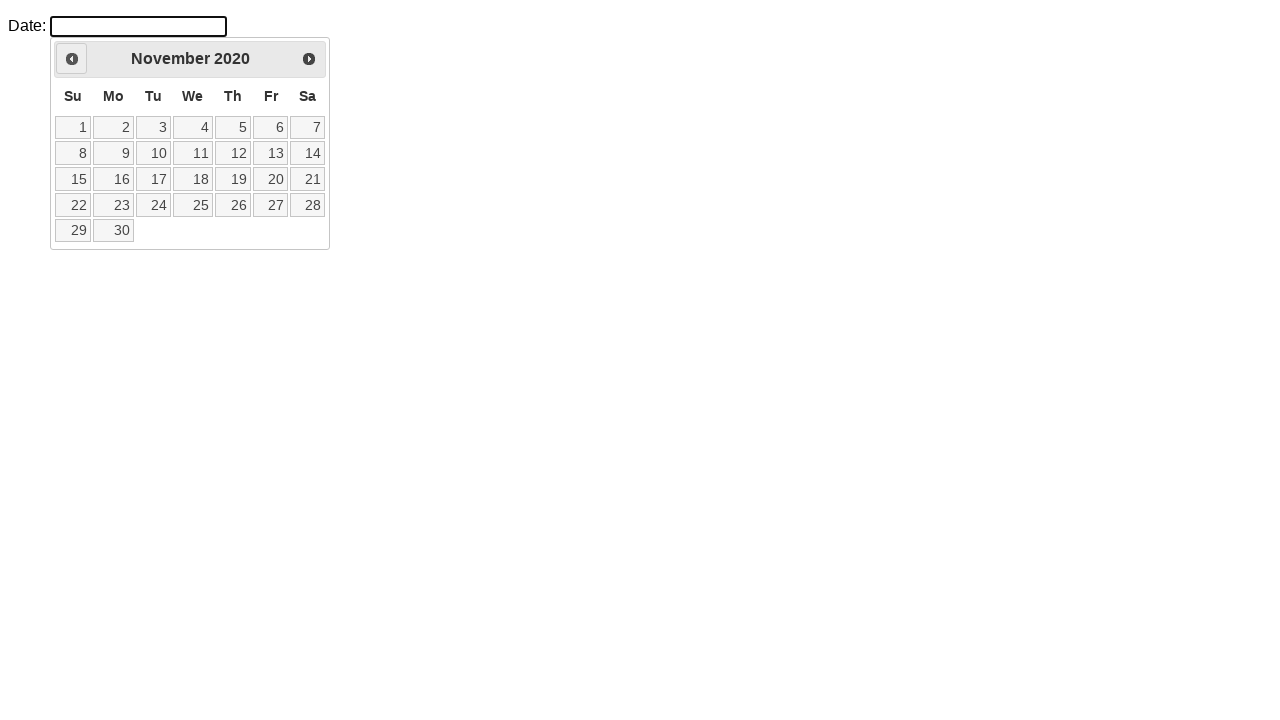

Waited for calendar to update after month navigation
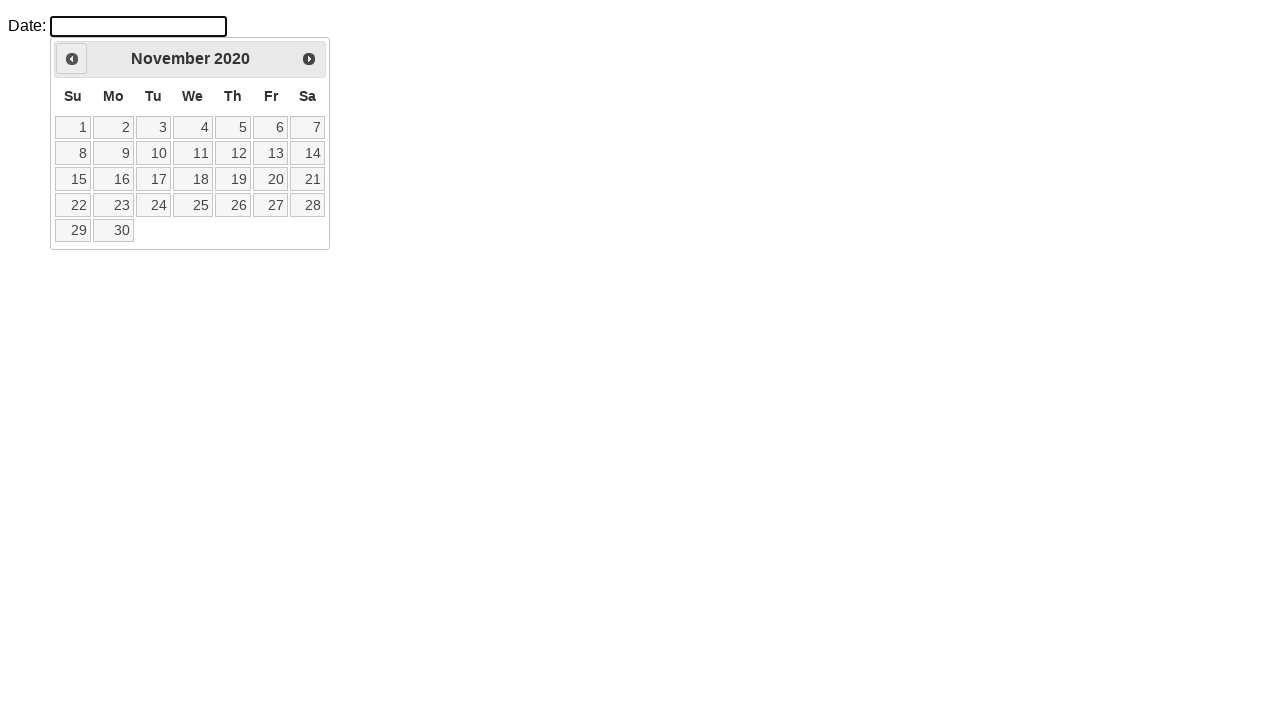

Checked current datepicker month: November 2020
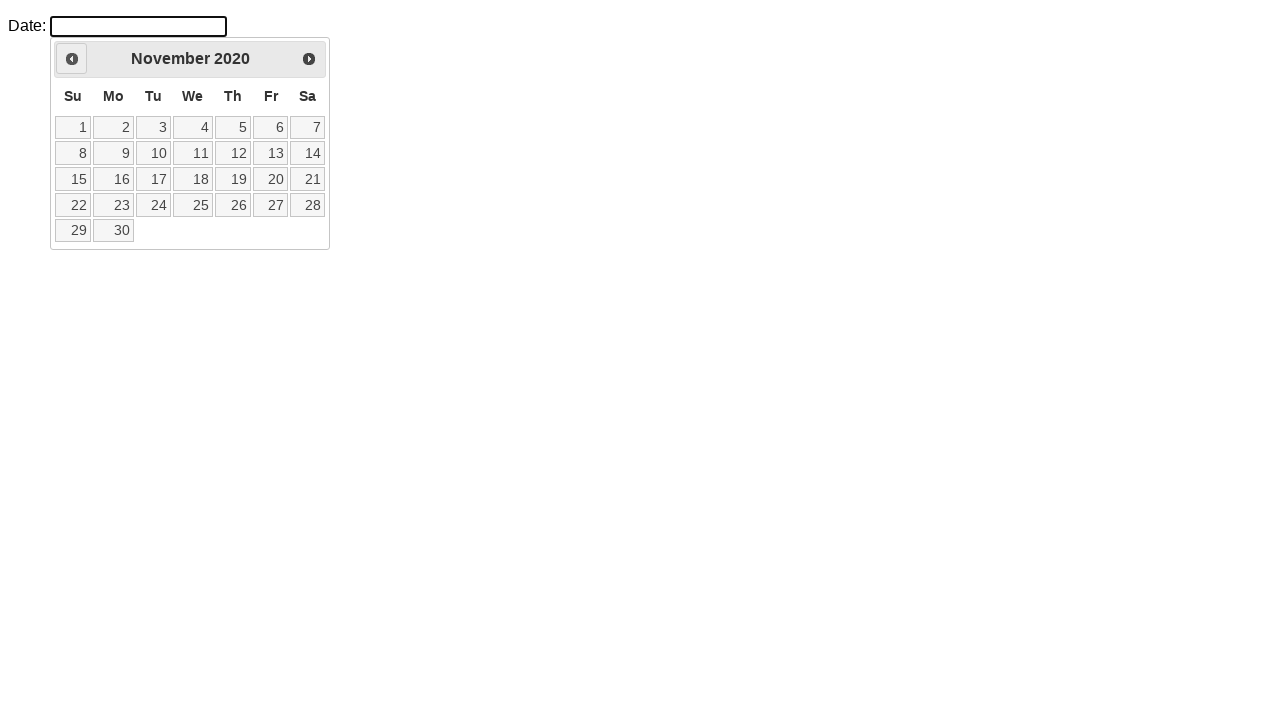

Clicked Previous button to navigate to previous month at (72, 59) on a.ui-datepicker-prev
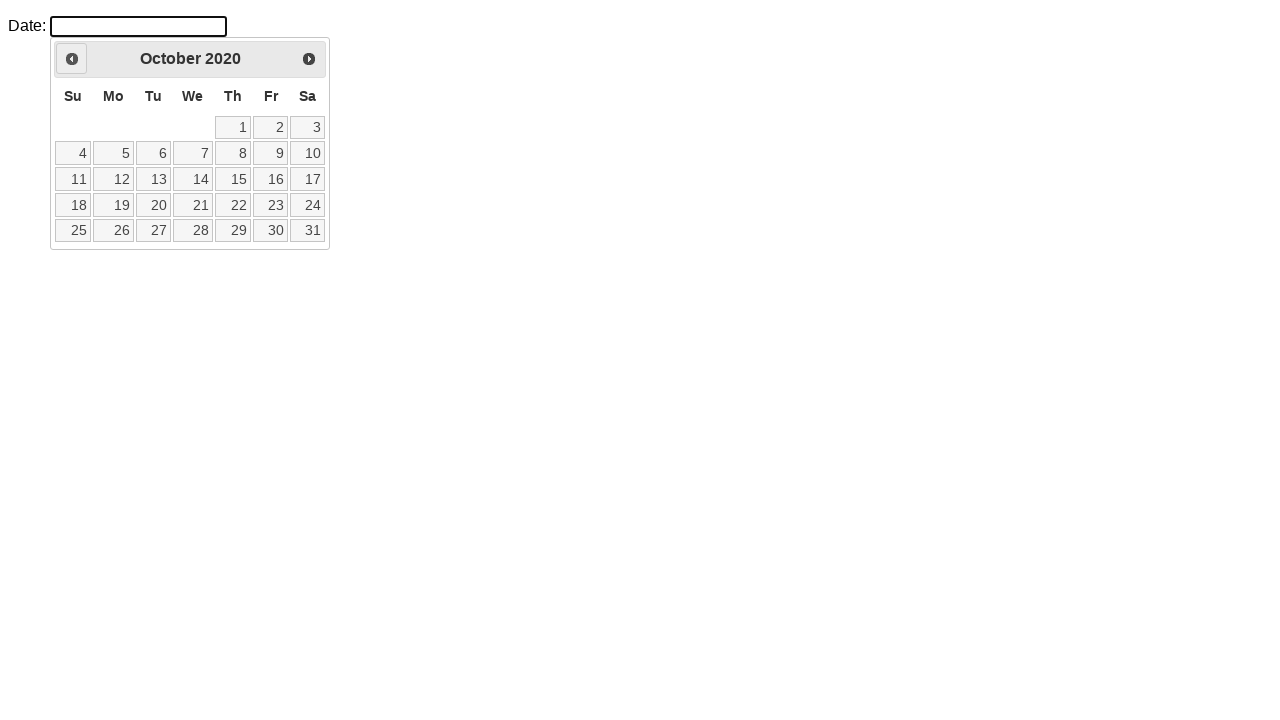

Waited for calendar to update after month navigation
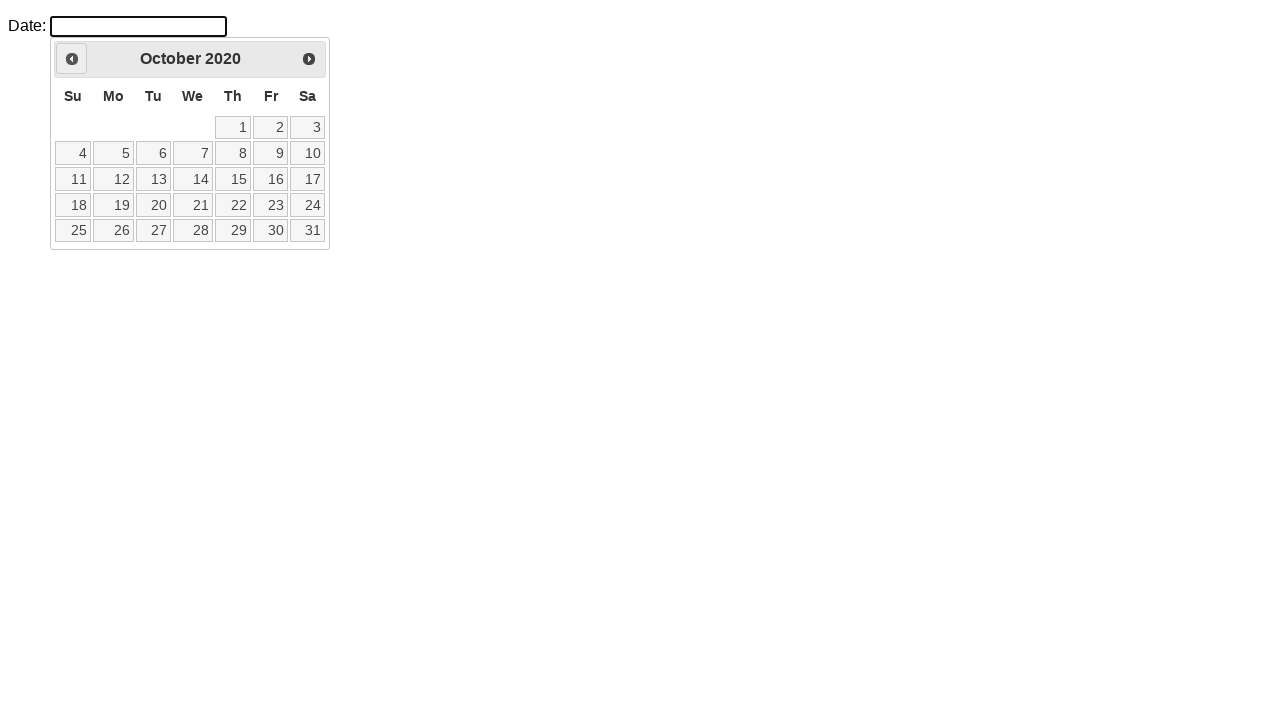

Checked current datepicker month: October 2020
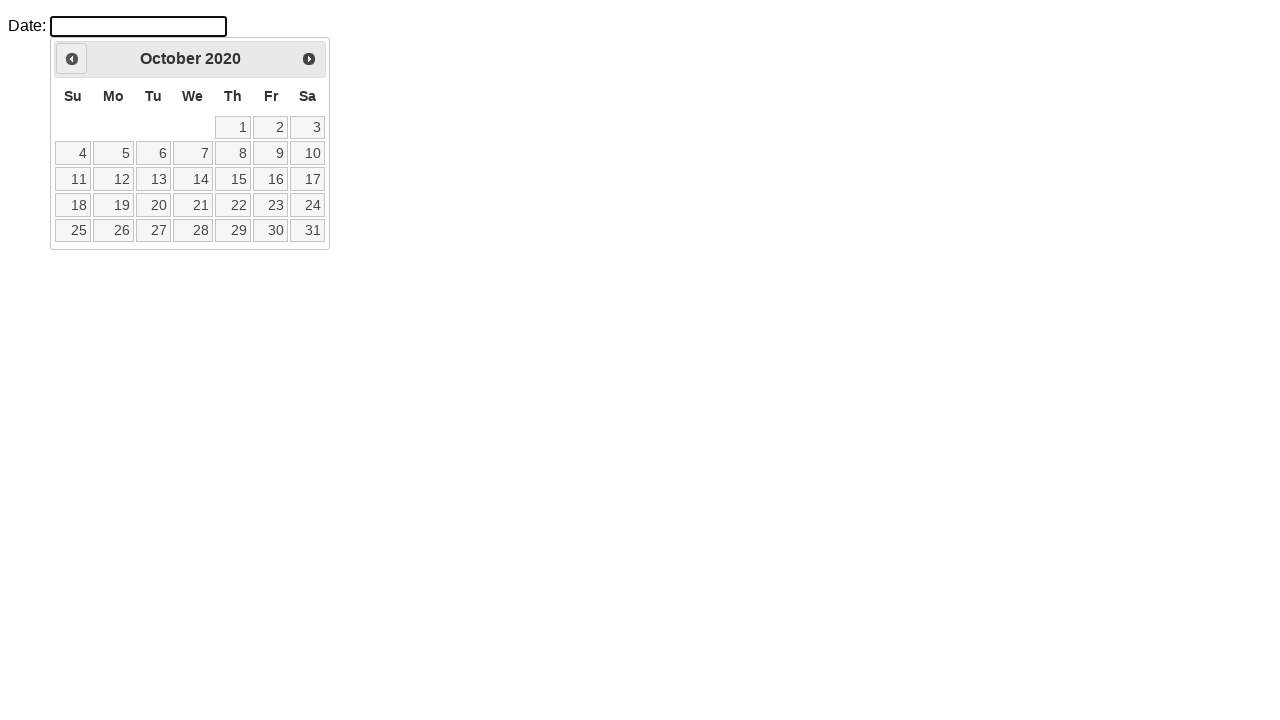

Clicked Previous button to navigate to previous month at (72, 59) on a.ui-datepicker-prev
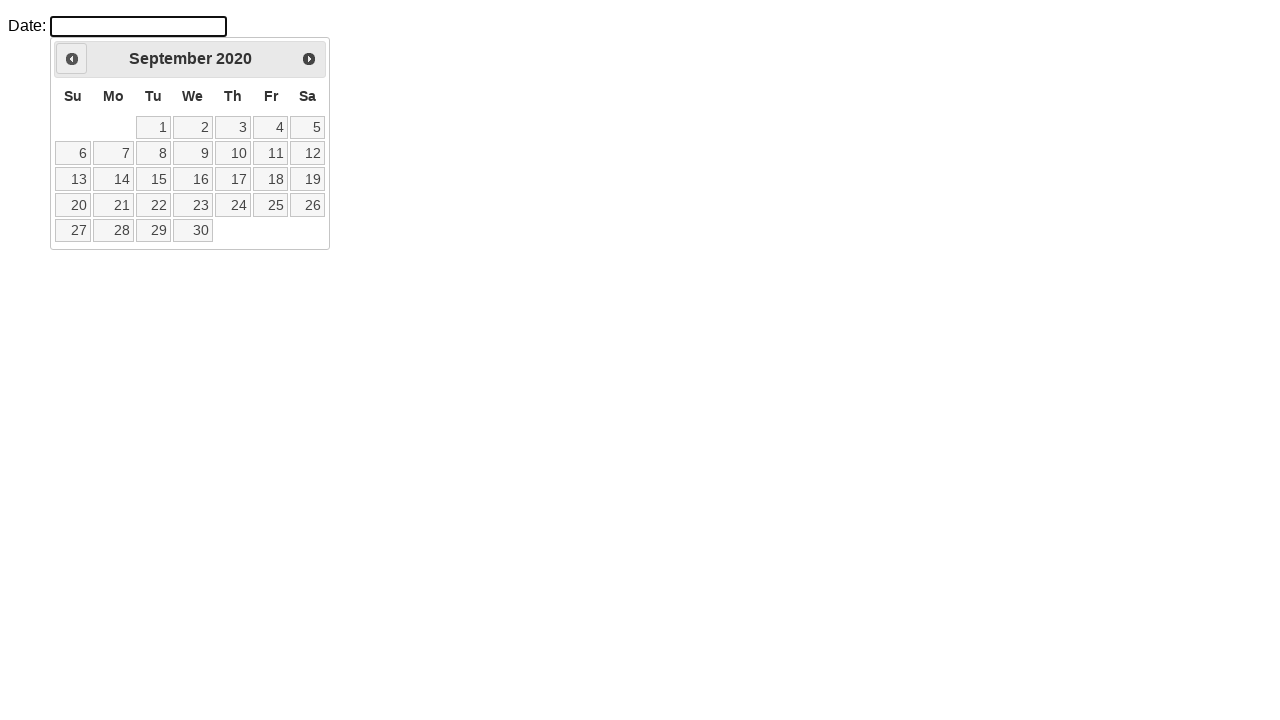

Waited for calendar to update after month navigation
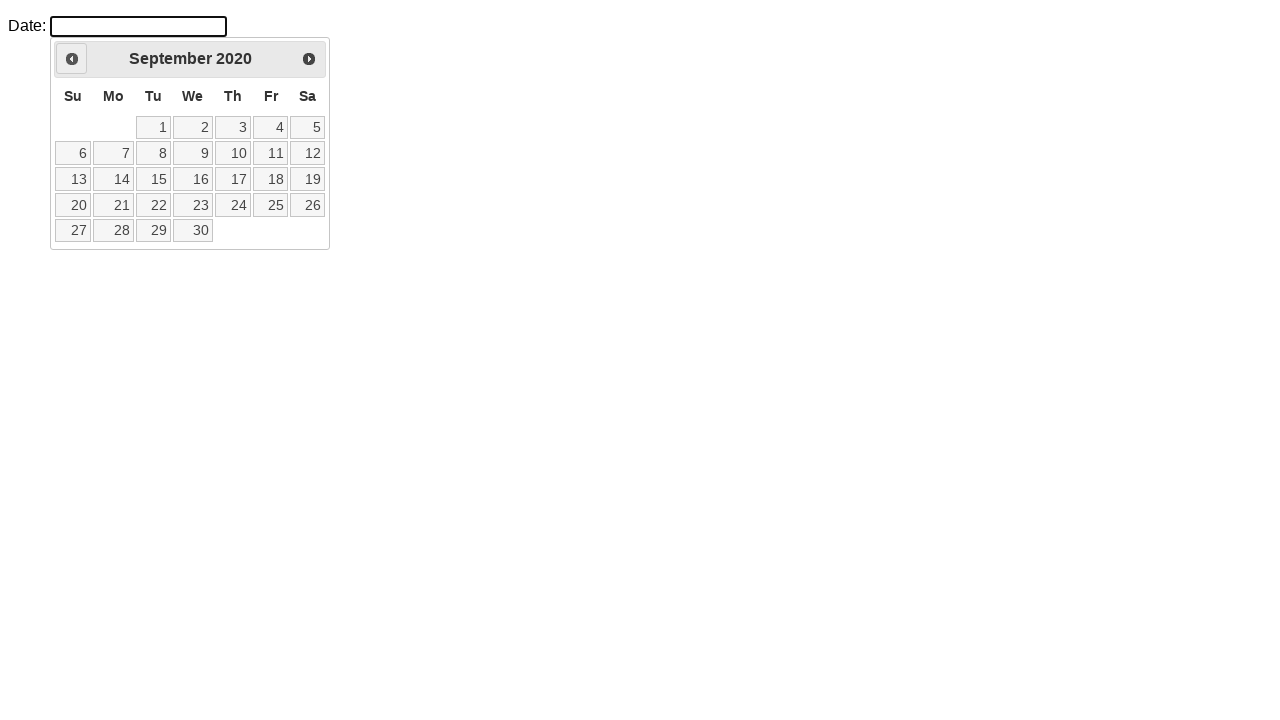

Checked current datepicker month: September 2020
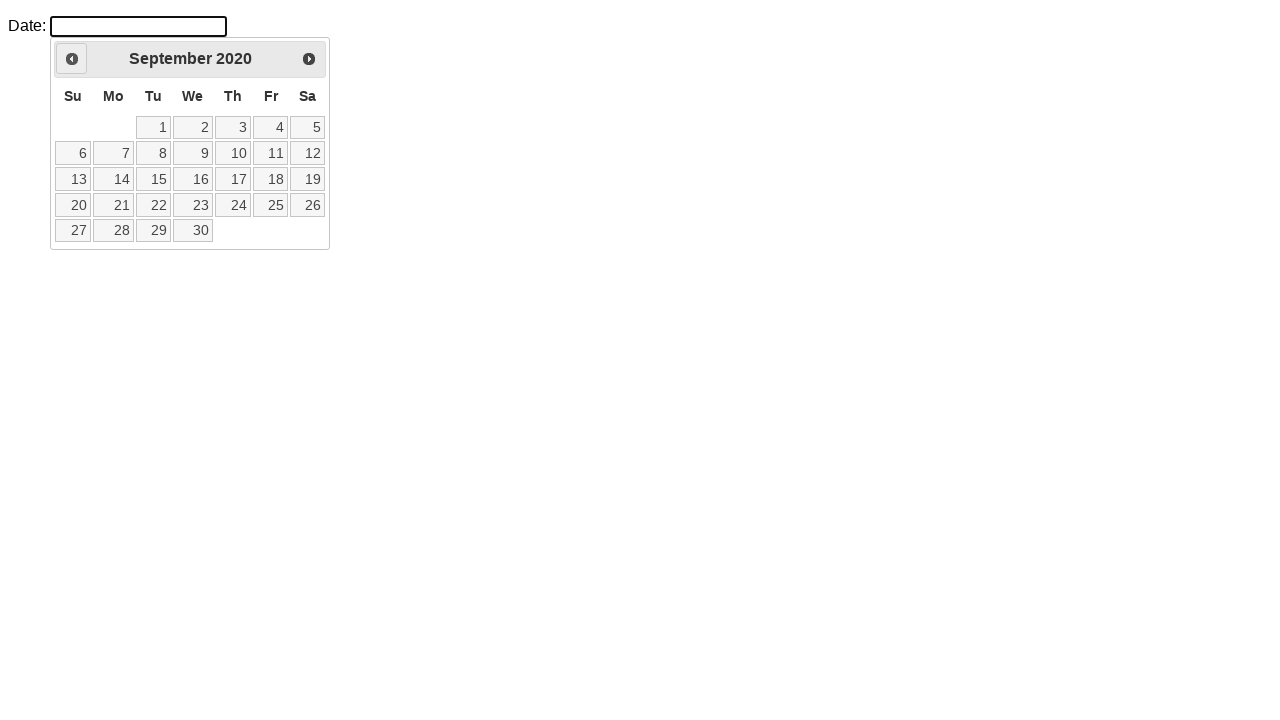

Clicked Previous button to navigate to previous month at (72, 59) on a.ui-datepicker-prev
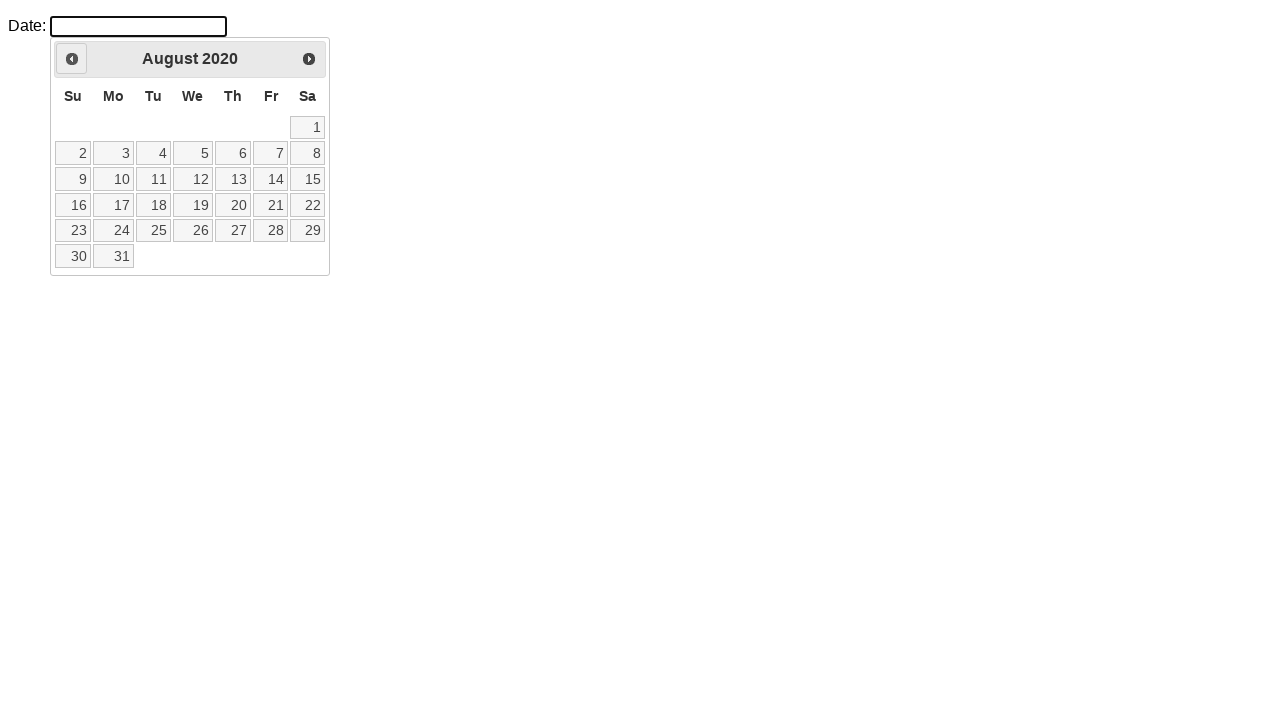

Waited for calendar to update after month navigation
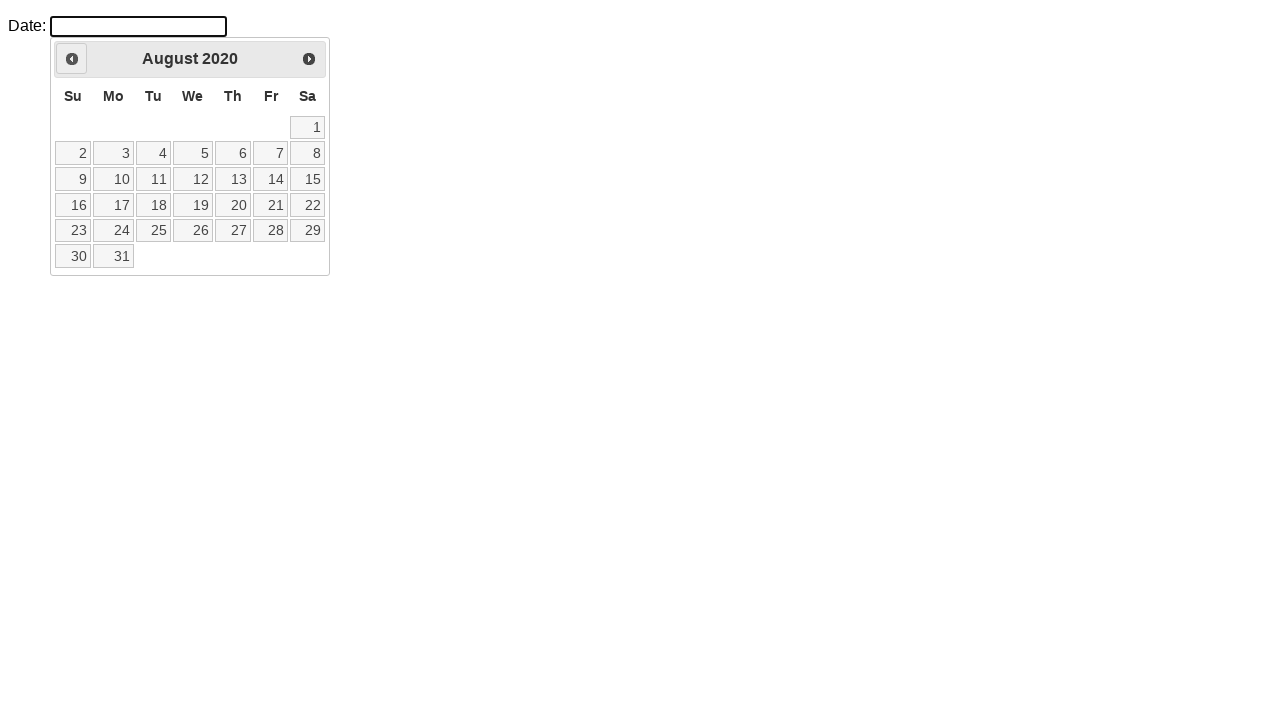

Checked current datepicker month: August 2020
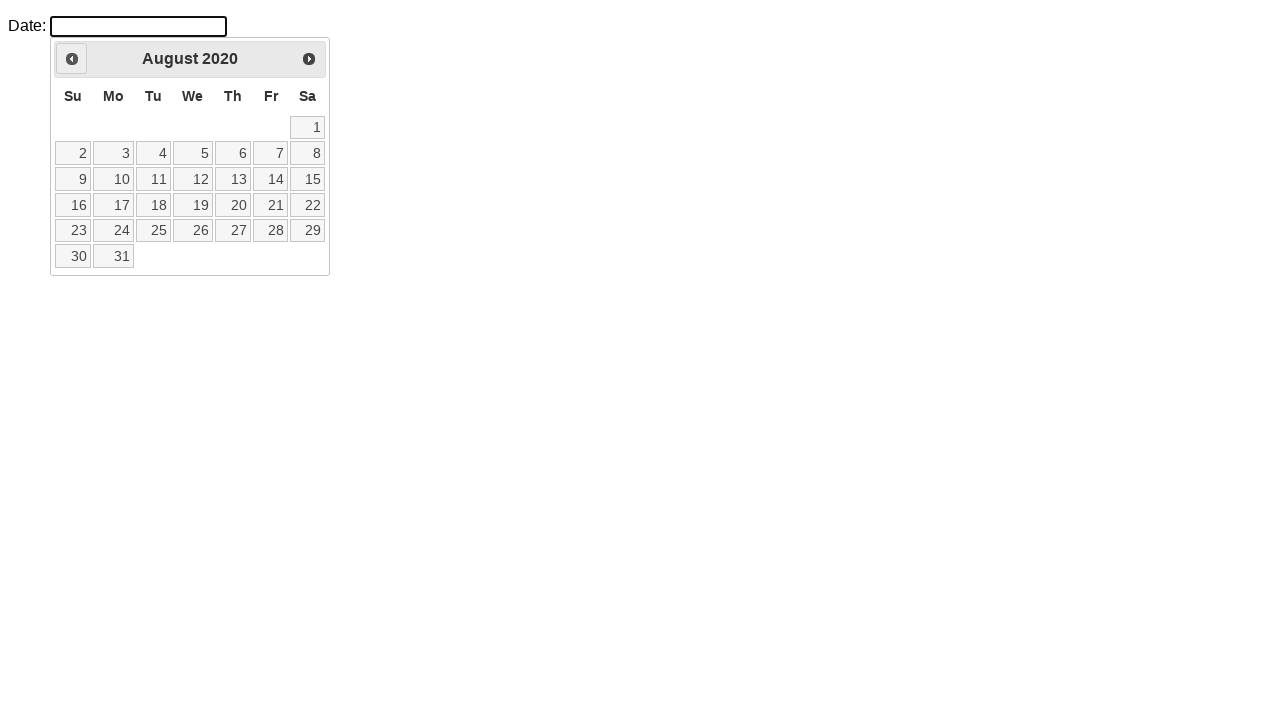

Clicked Previous button to navigate to previous month at (72, 59) on a.ui-datepicker-prev
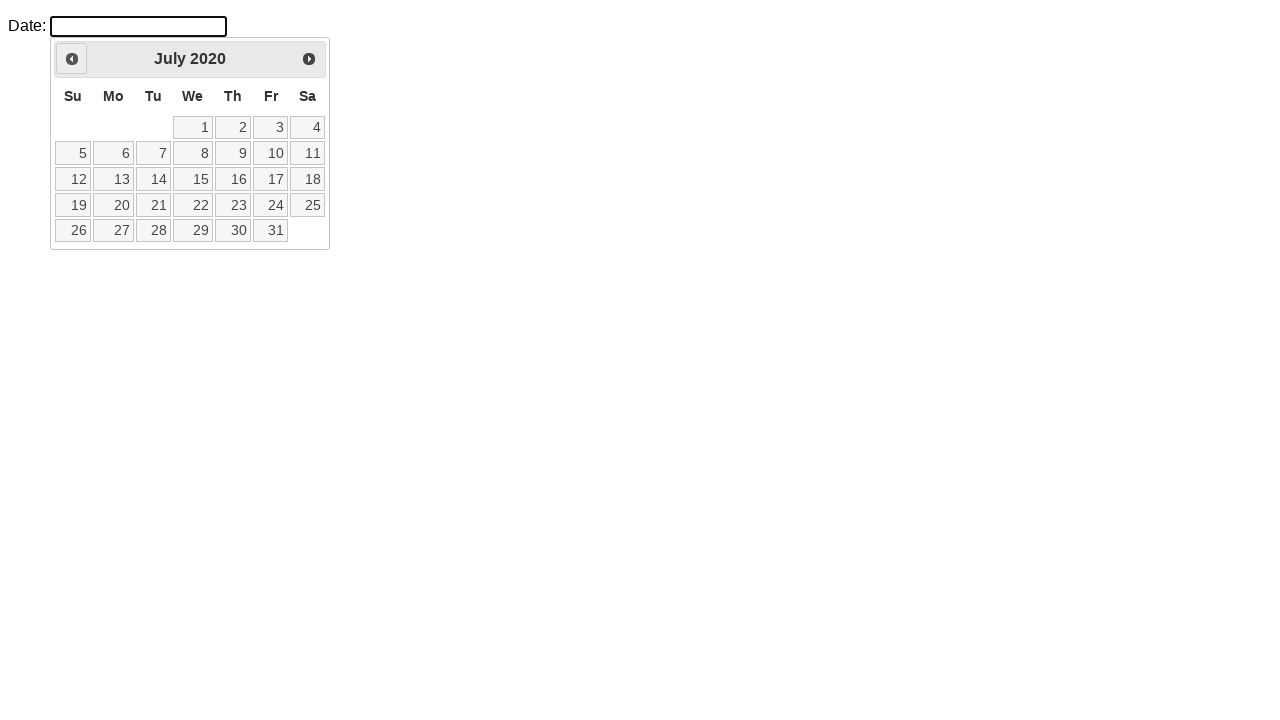

Waited for calendar to update after month navigation
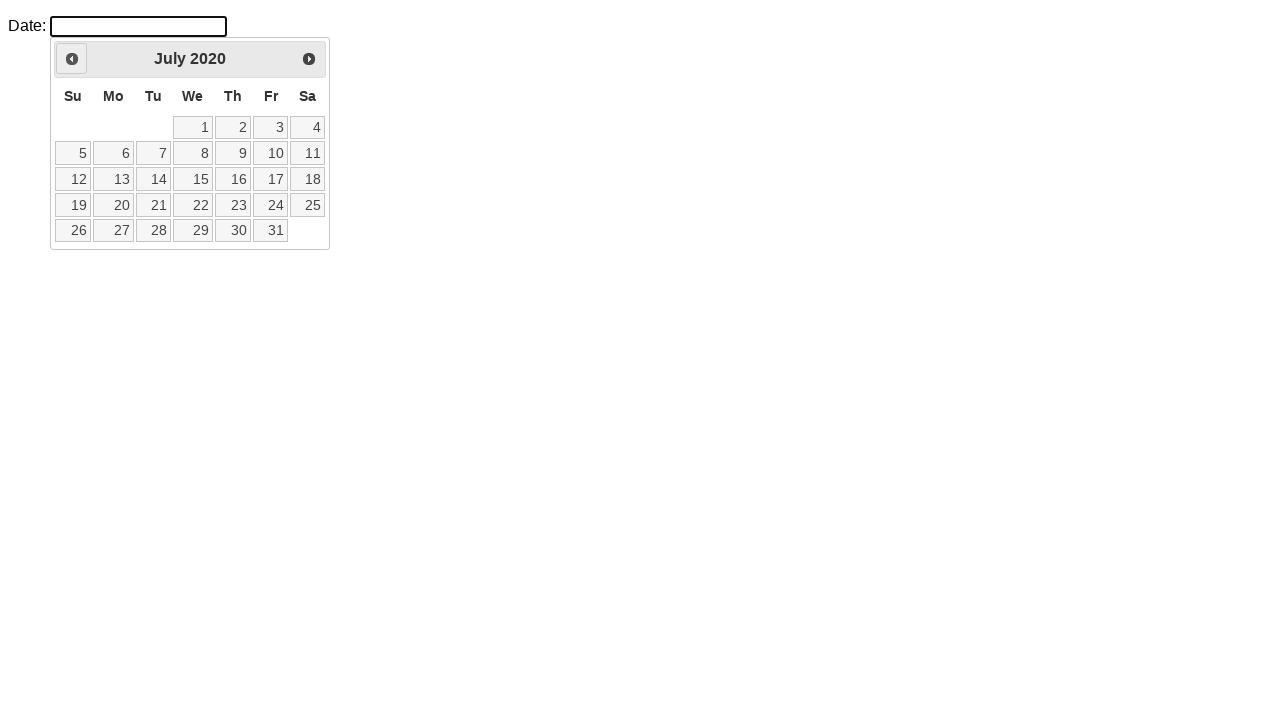

Checked current datepicker month: July 2020
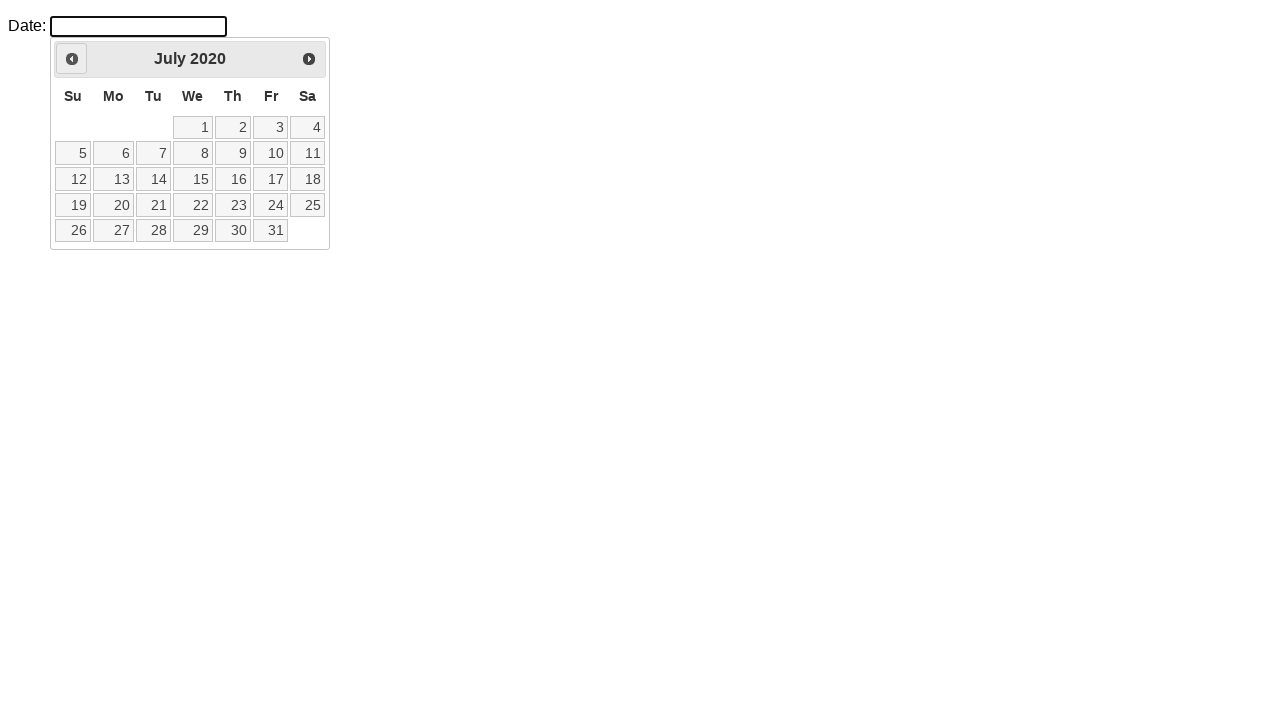

Clicked Previous button to navigate to previous month at (72, 59) on a.ui-datepicker-prev
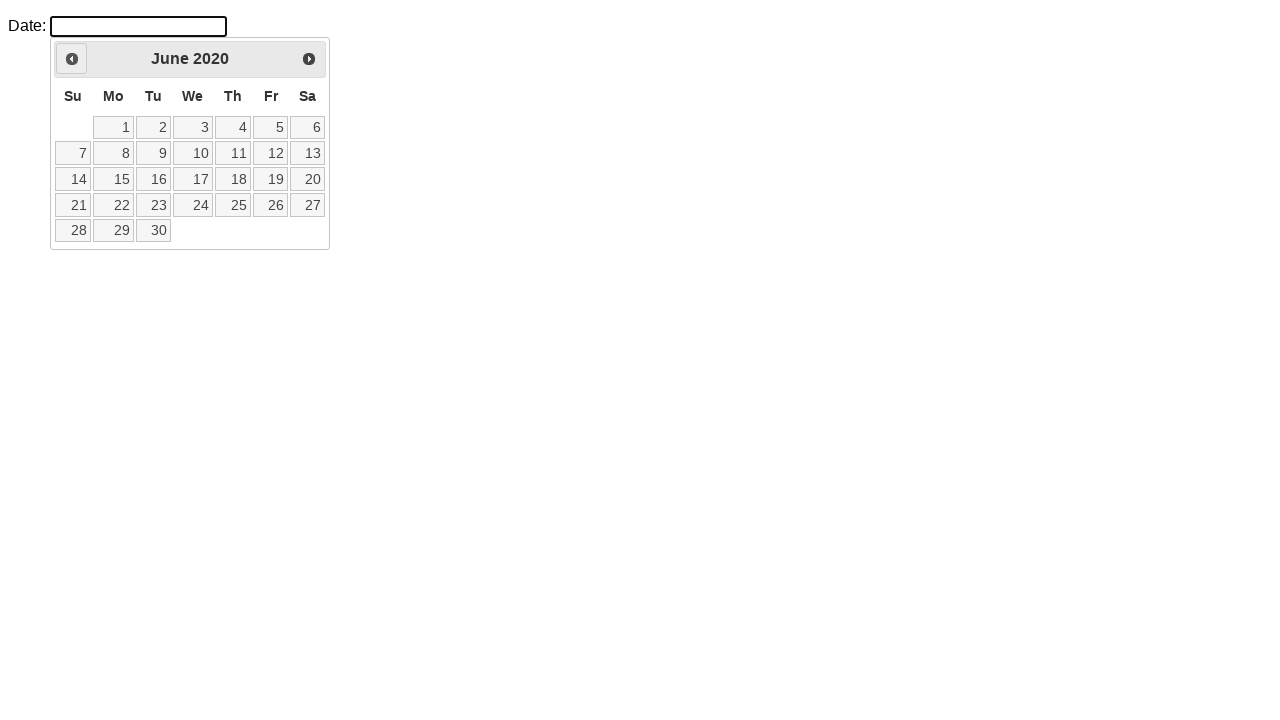

Waited for calendar to update after month navigation
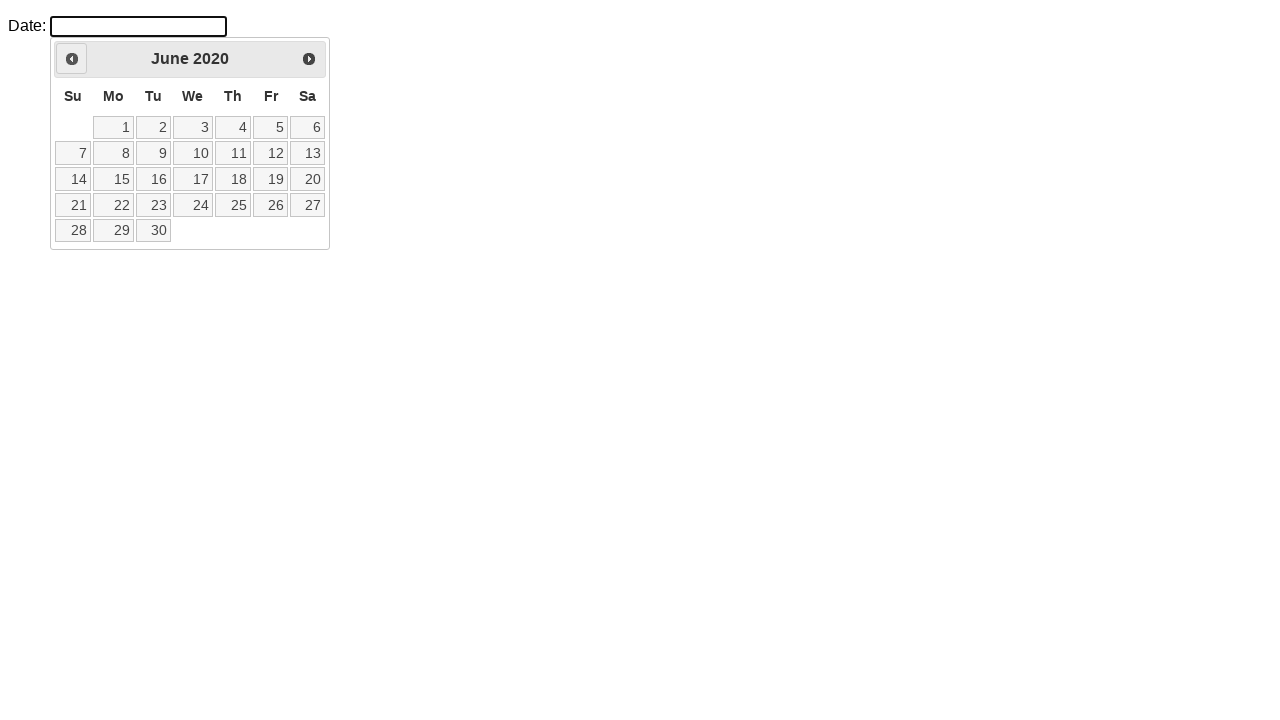

Checked current datepicker month: June 2020
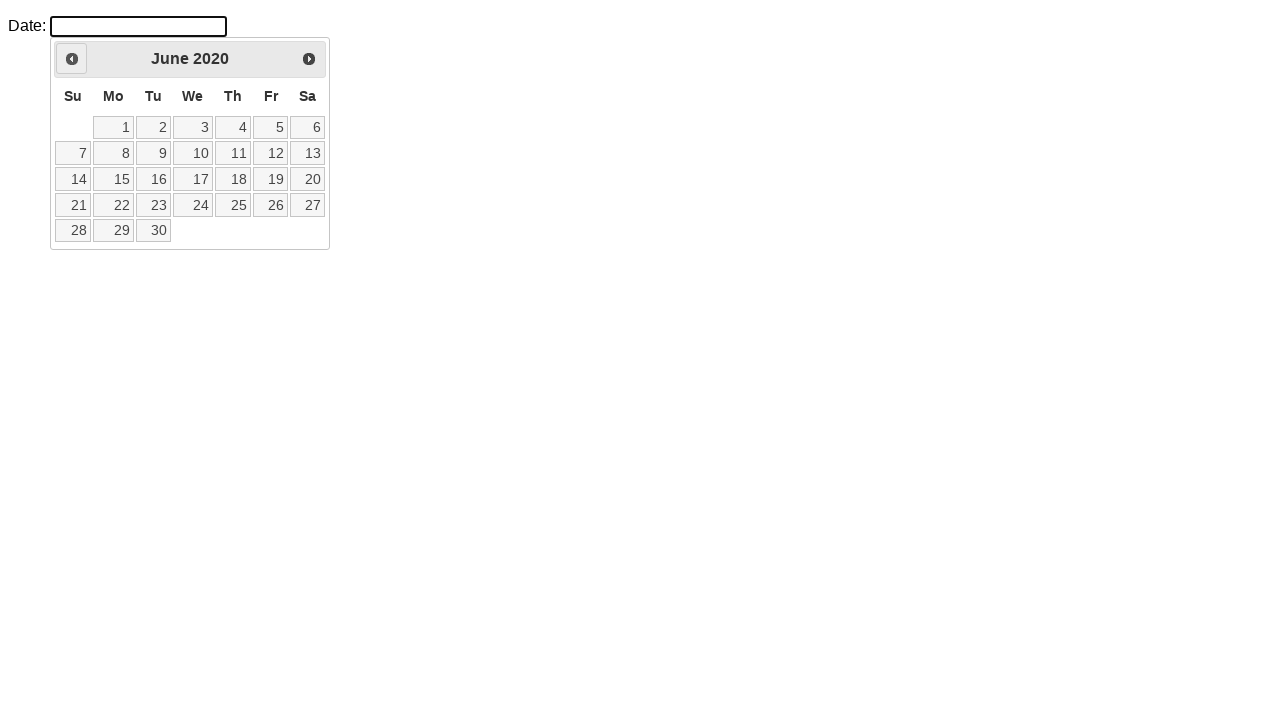

Clicked Previous button to navigate to previous month at (72, 59) on a.ui-datepicker-prev
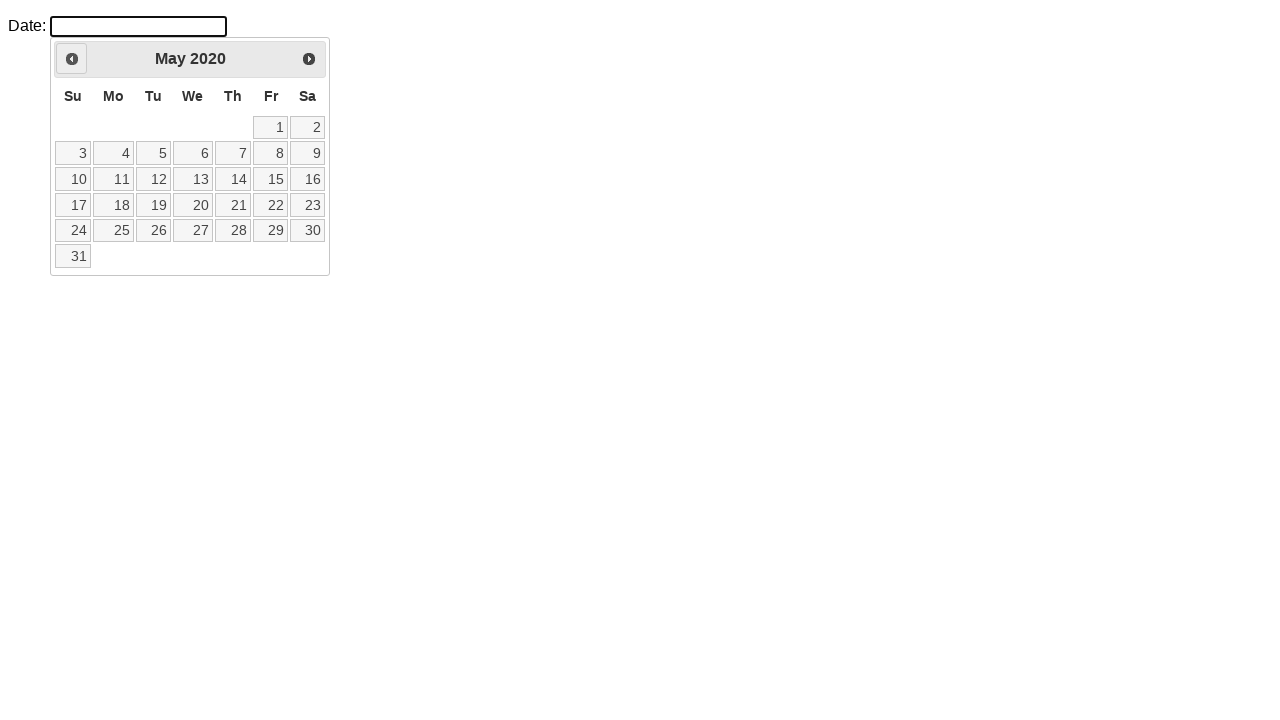

Waited for calendar to update after month navigation
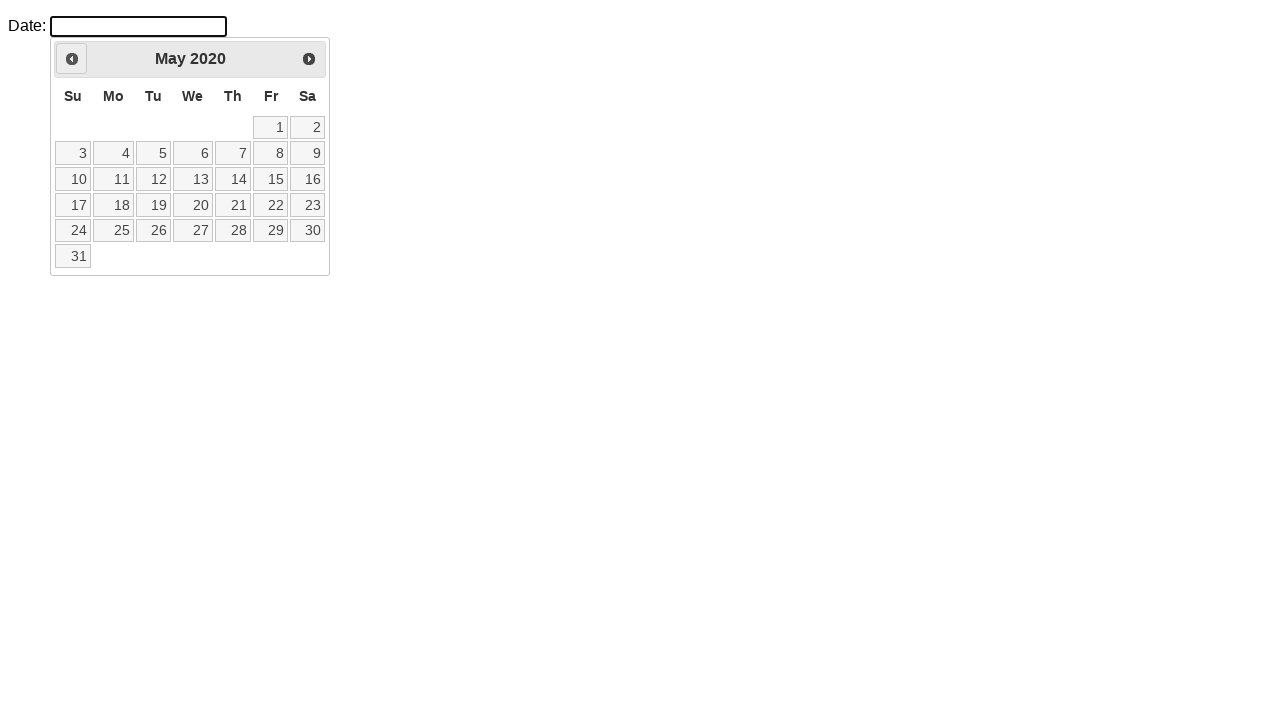

Checked current datepicker month: May 2020
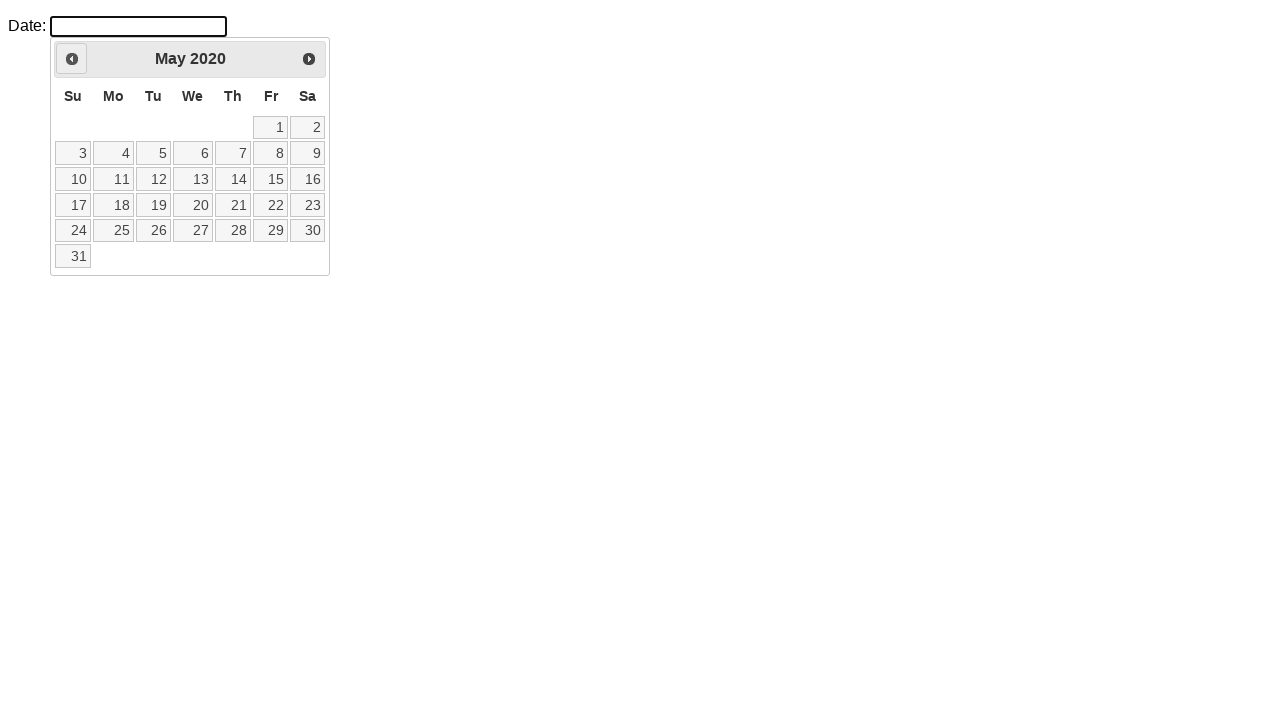

Clicked Previous button to navigate to previous month at (72, 59) on a.ui-datepicker-prev
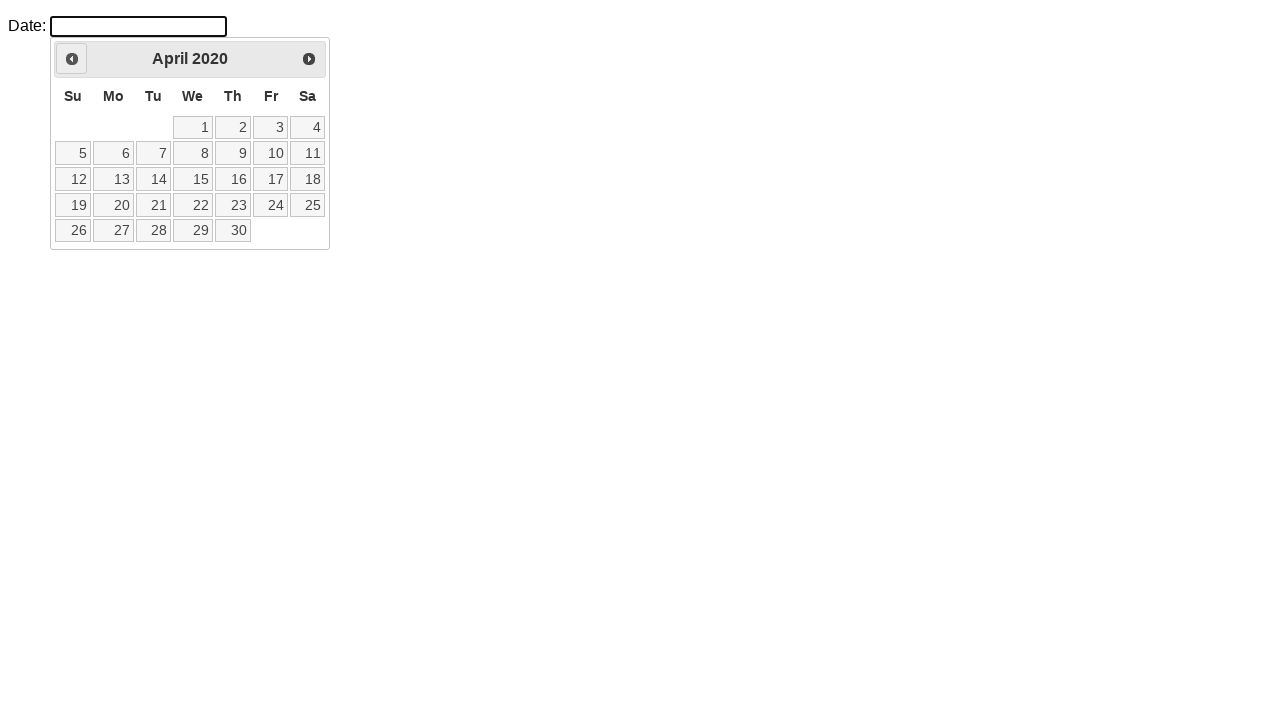

Waited for calendar to update after month navigation
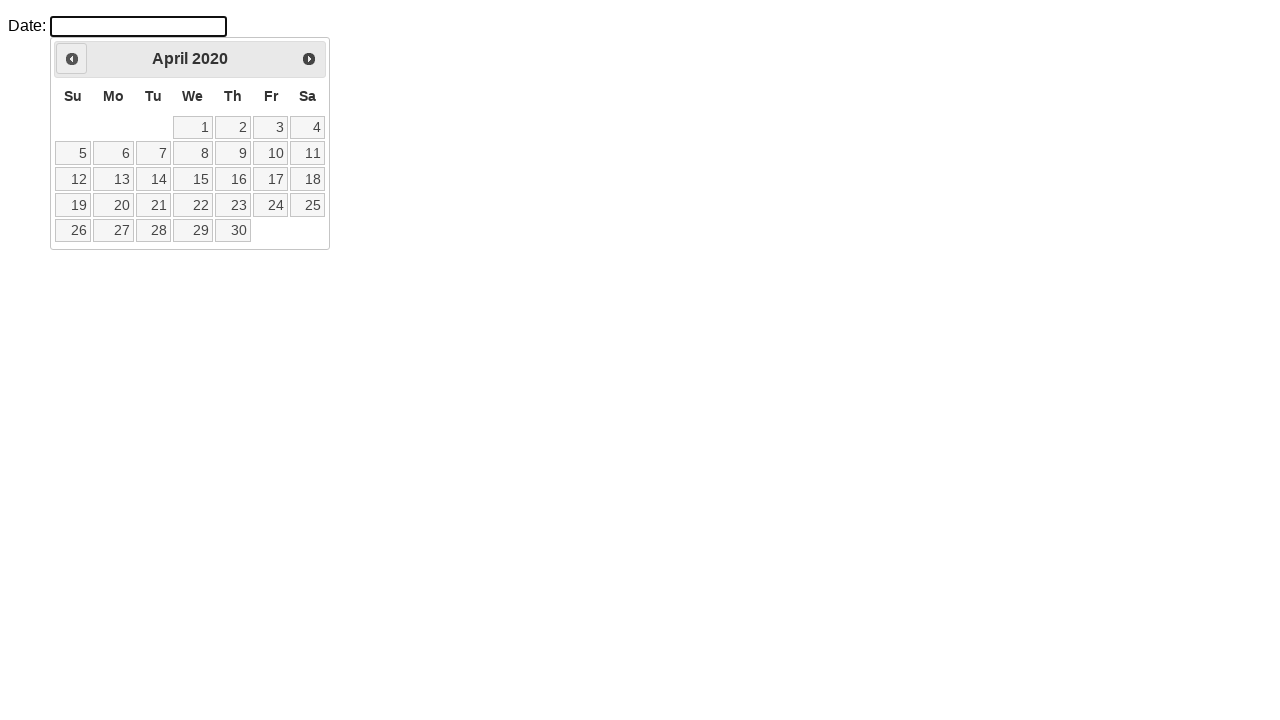

Checked current datepicker month: April 2020
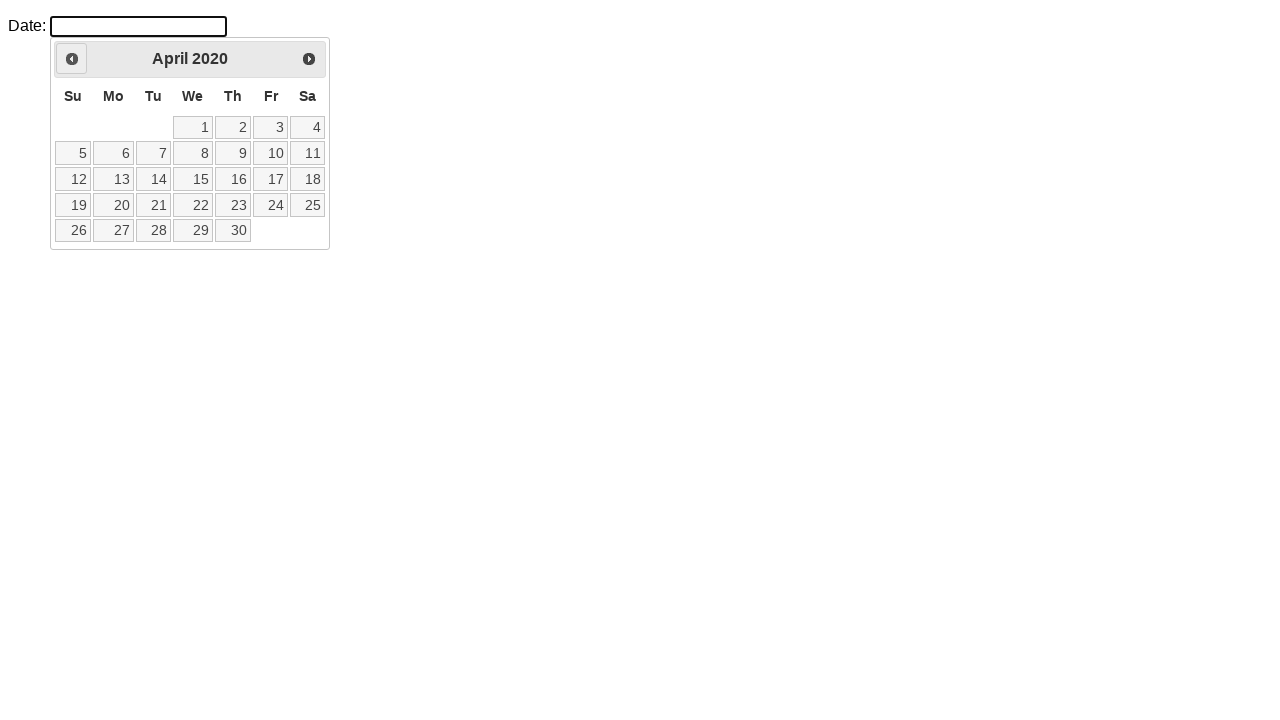

Clicked Previous button to navigate to previous month at (72, 59) on a.ui-datepicker-prev
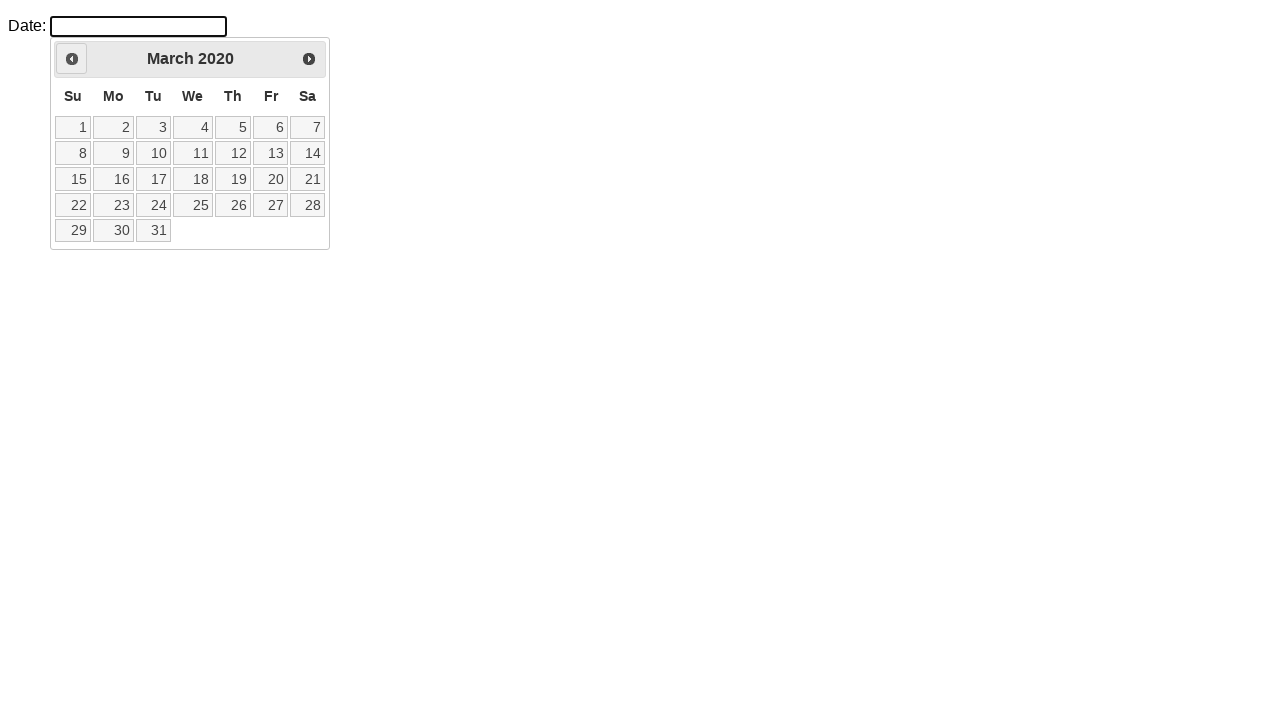

Waited for calendar to update after month navigation
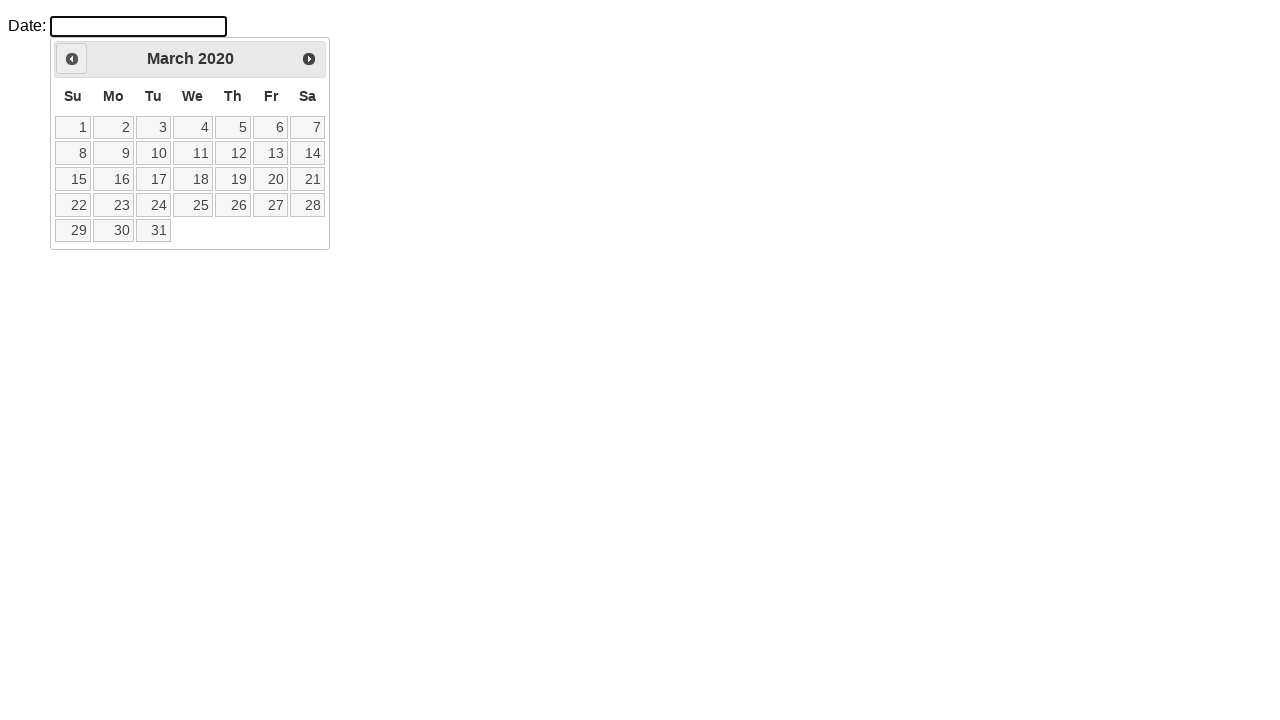

Checked current datepicker month: March 2020
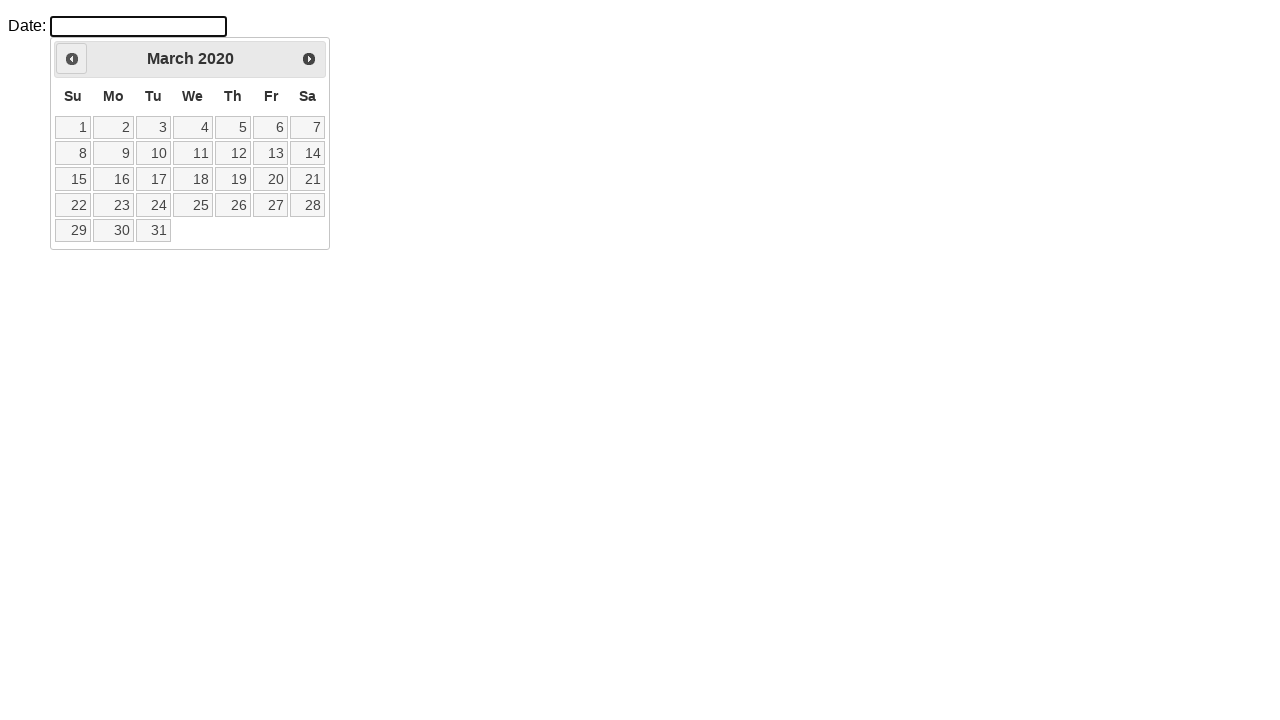

Clicked Previous button to navigate to previous month at (72, 59) on a.ui-datepicker-prev
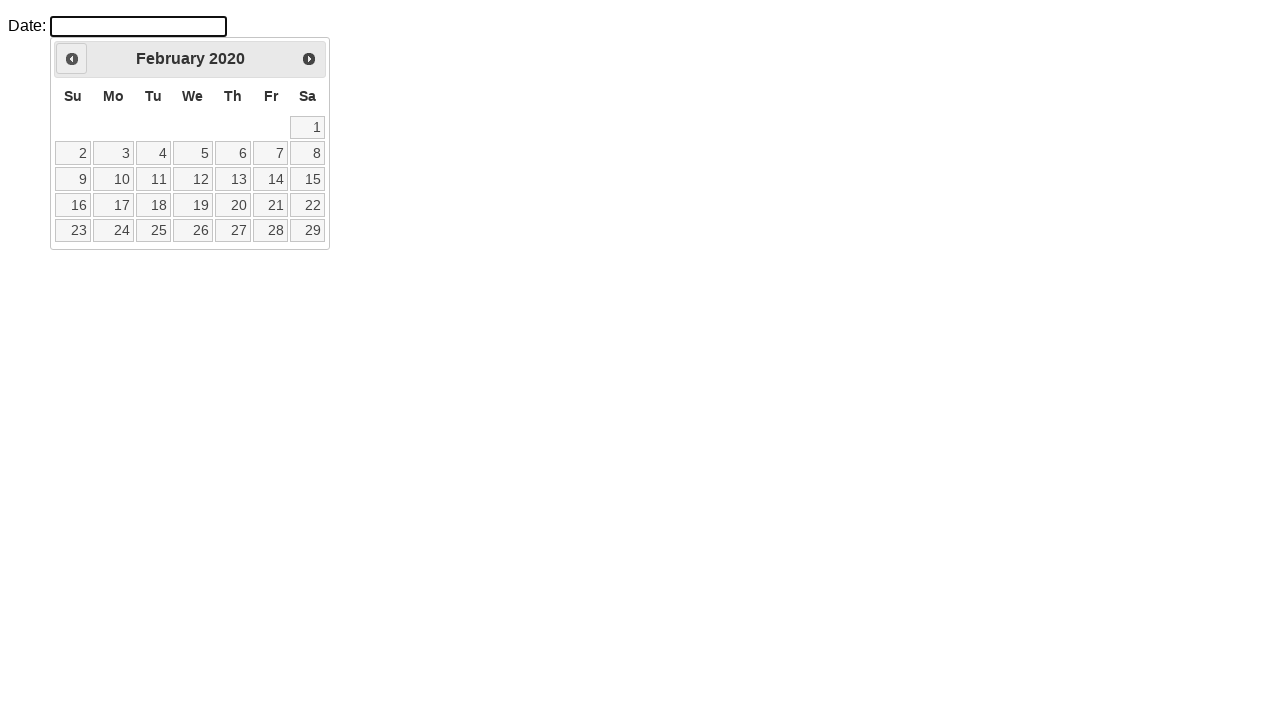

Waited for calendar to update after month navigation
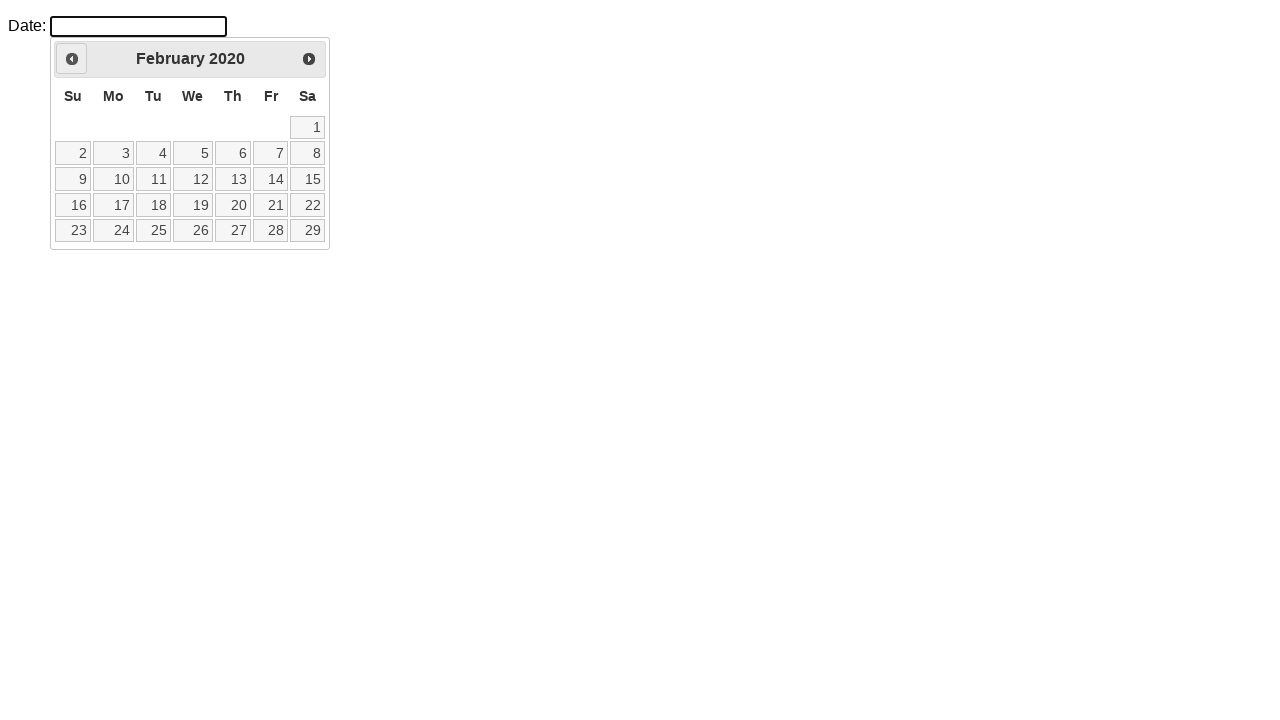

Checked current datepicker month: February 2020
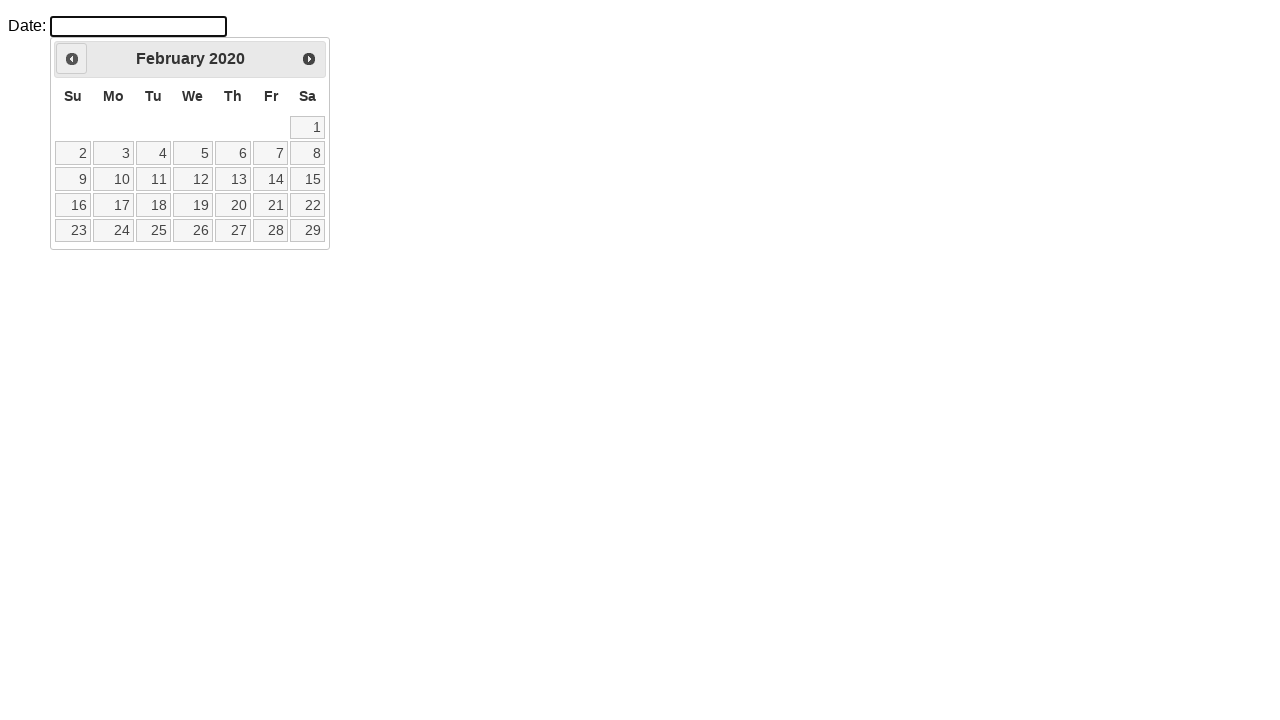

Clicked Previous button to navigate to previous month at (72, 59) on a.ui-datepicker-prev
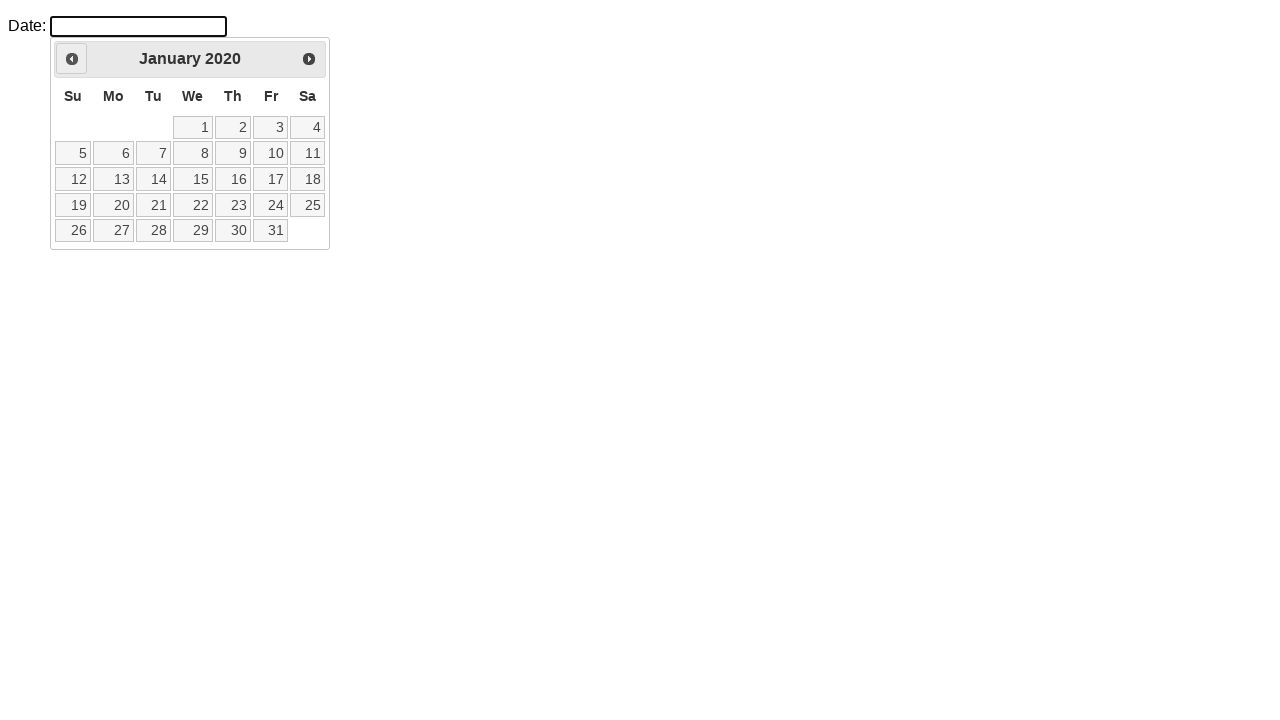

Waited for calendar to update after month navigation
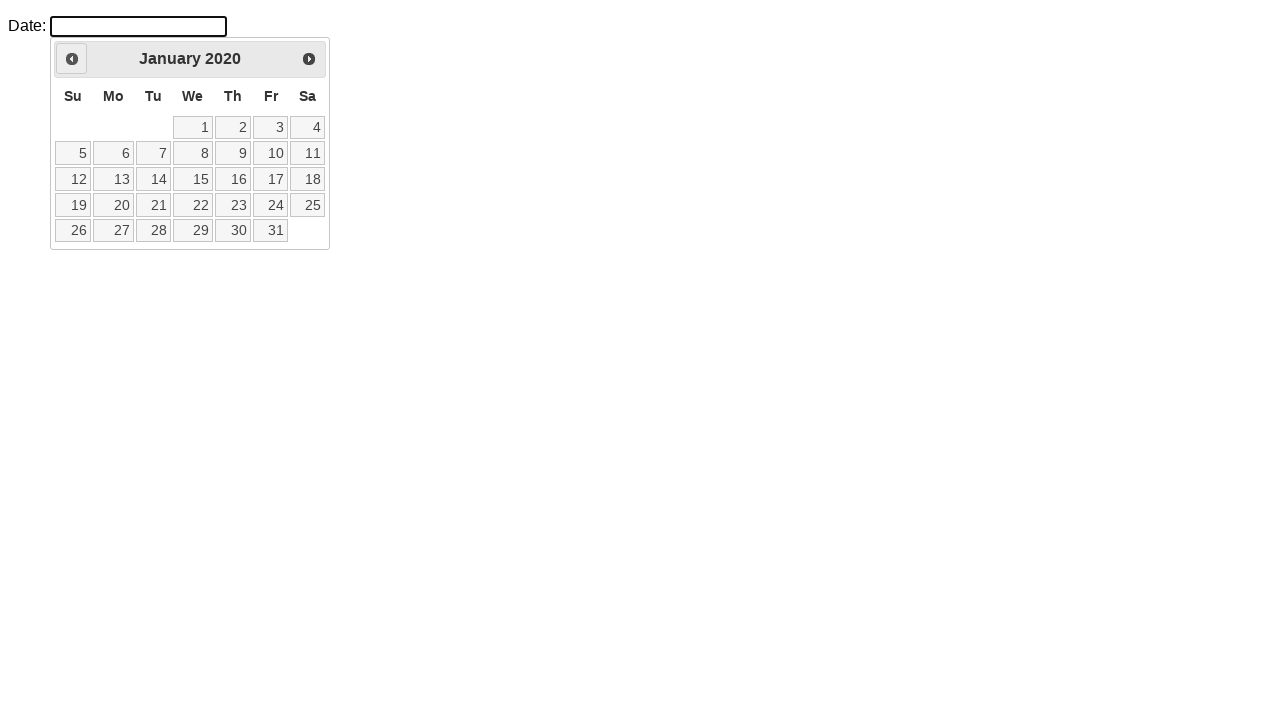

Checked current datepicker month: January 2020
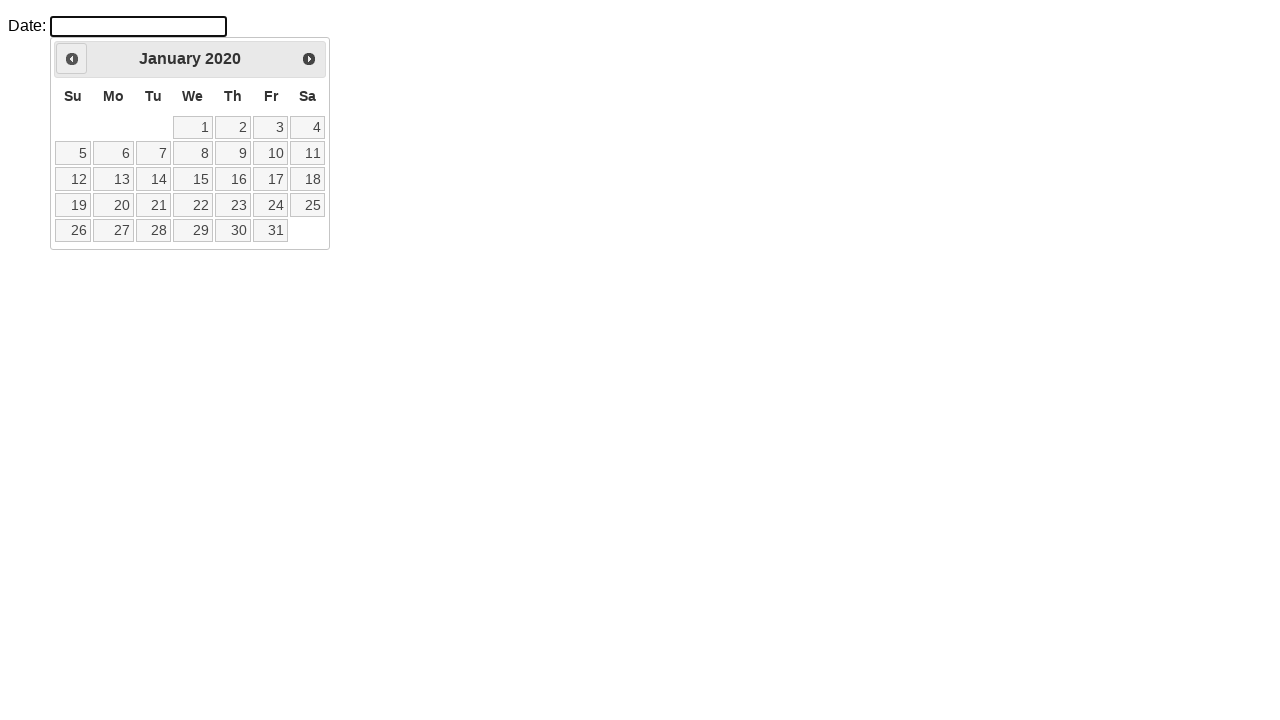

Clicked Previous button to navigate to previous month at (72, 59) on a.ui-datepicker-prev
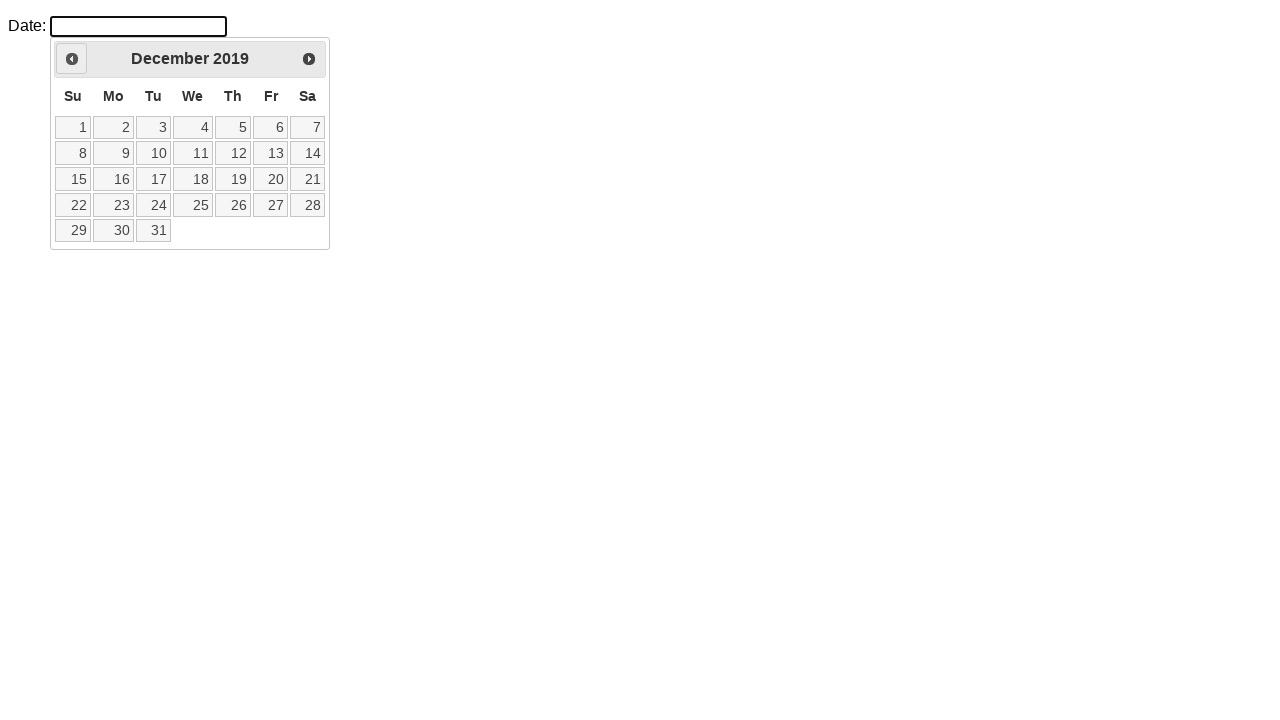

Waited for calendar to update after month navigation
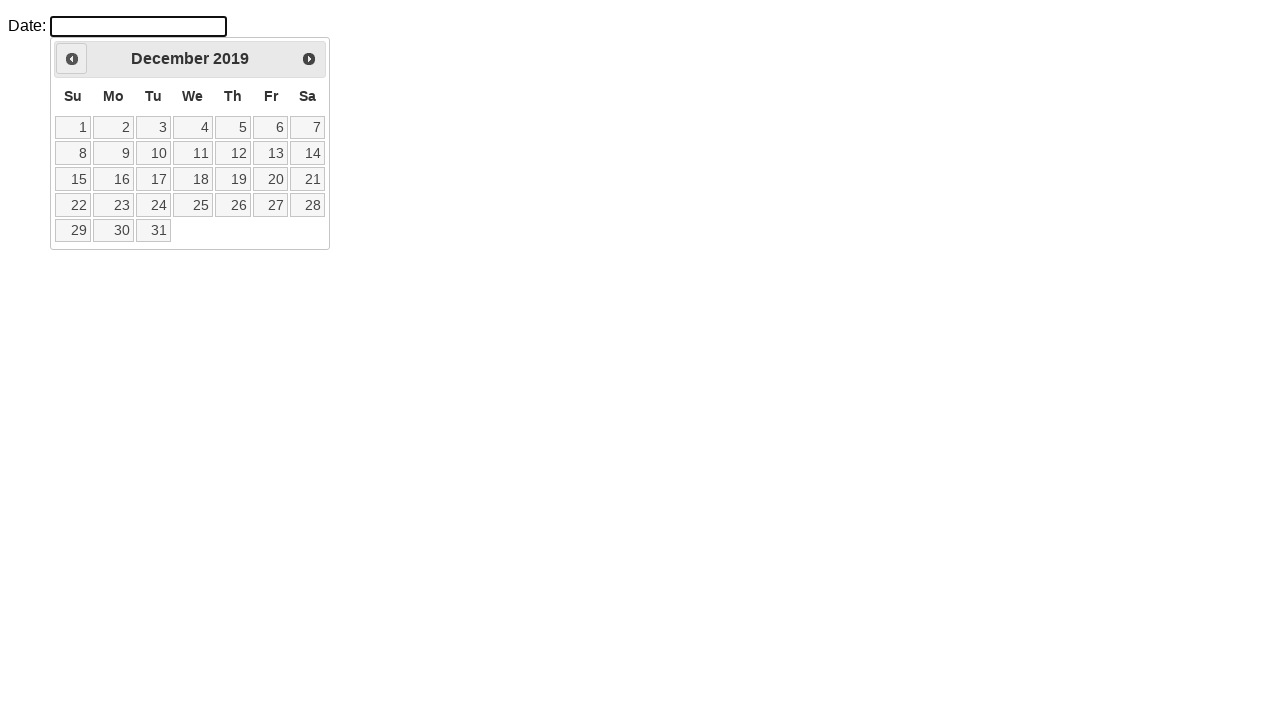

Checked current datepicker month: December 2019
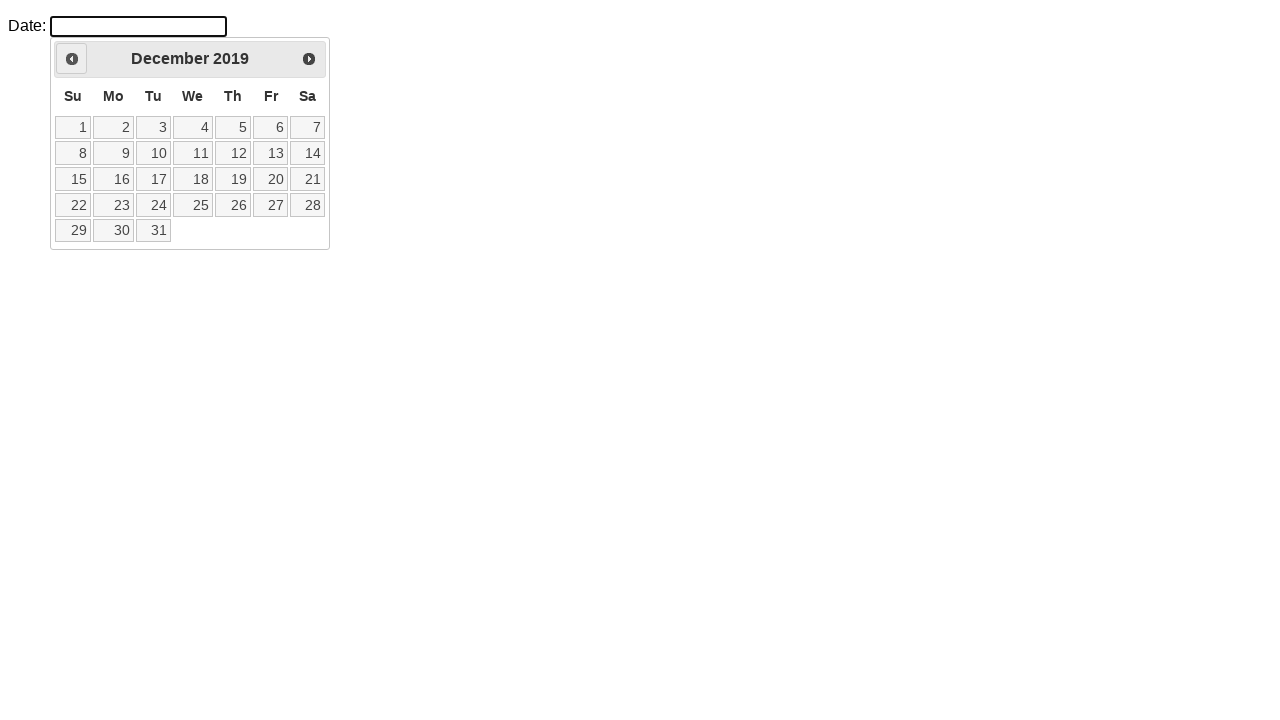

Clicked Previous button to navigate to previous month at (72, 59) on a.ui-datepicker-prev
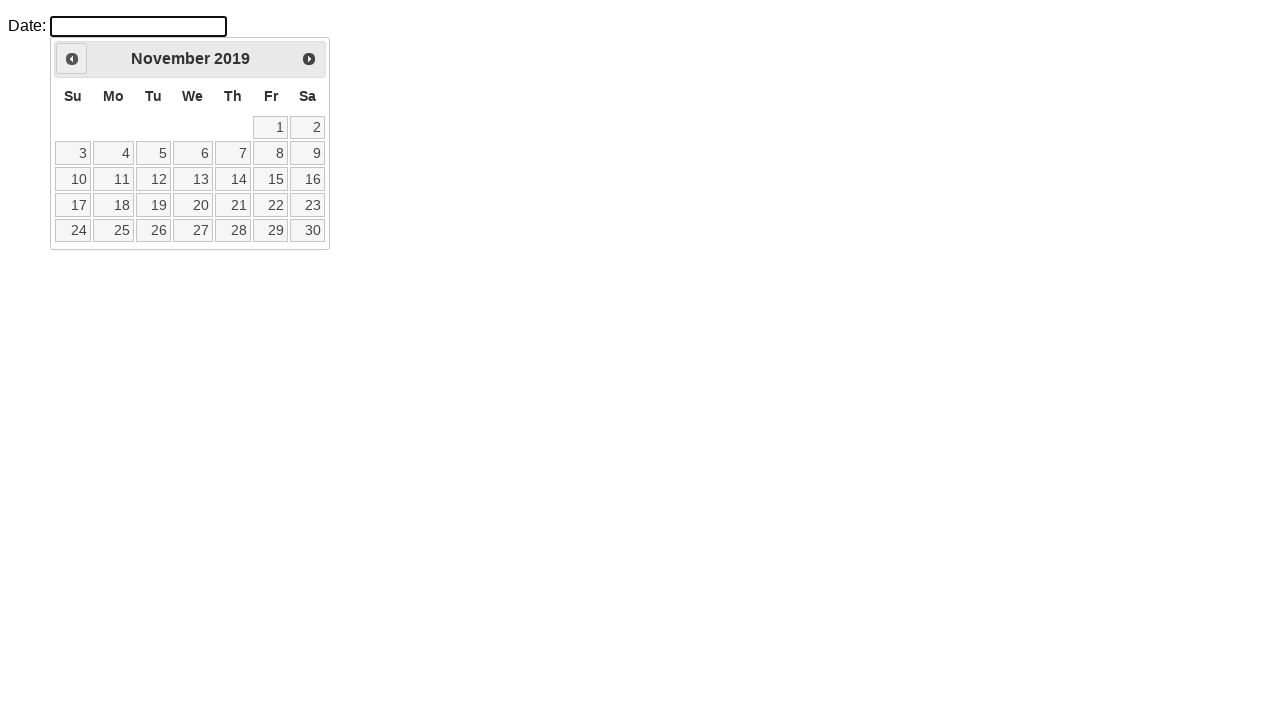

Waited for calendar to update after month navigation
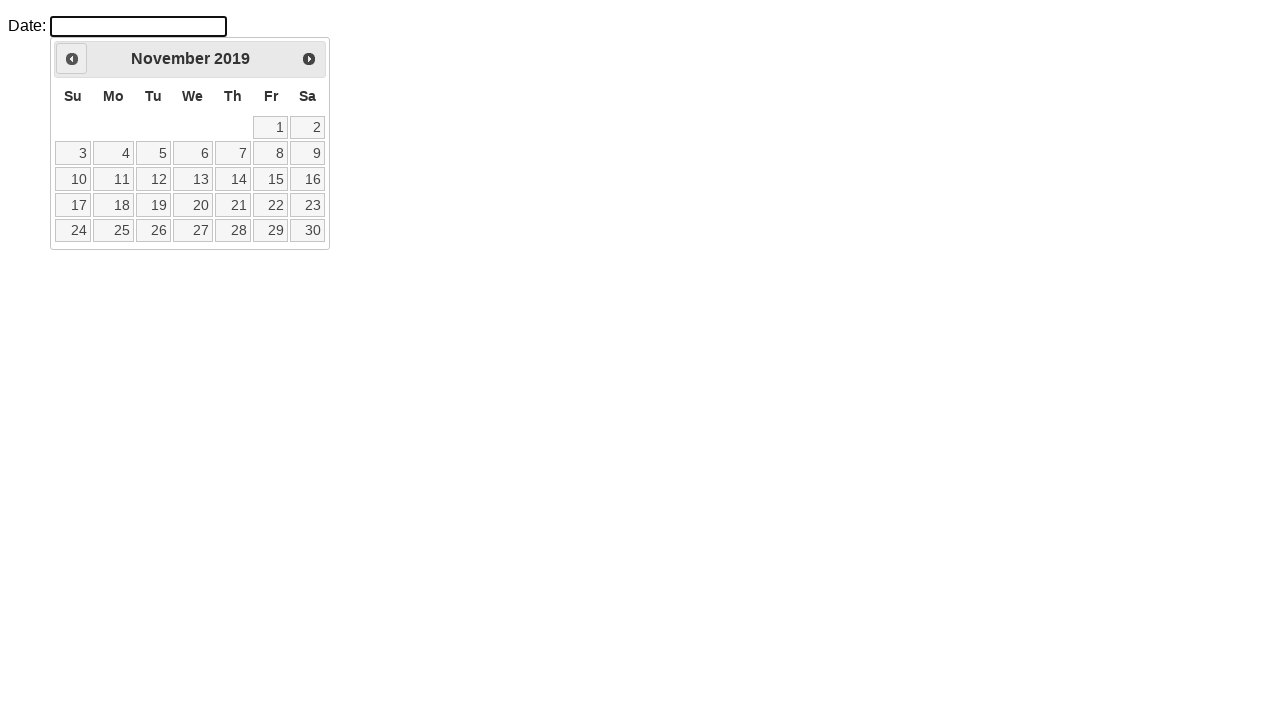

Checked current datepicker month: November 2019
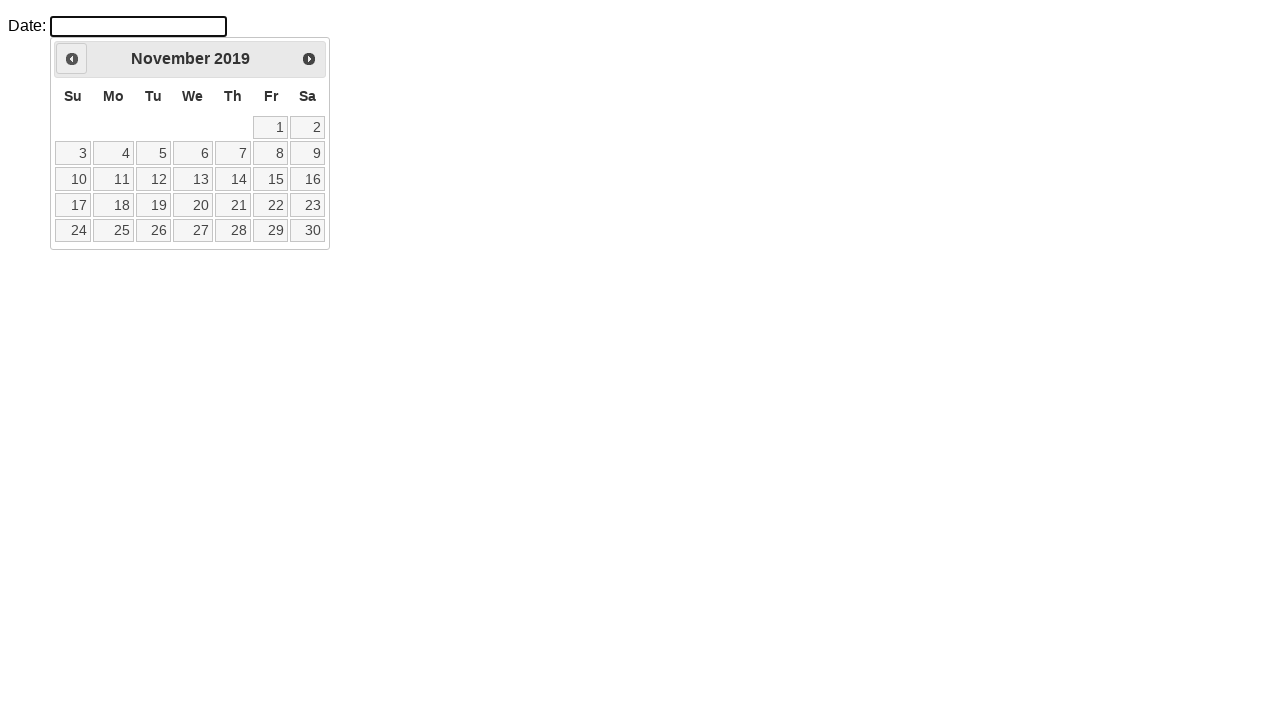

Clicked Previous button to navigate to previous month at (72, 59) on a.ui-datepicker-prev
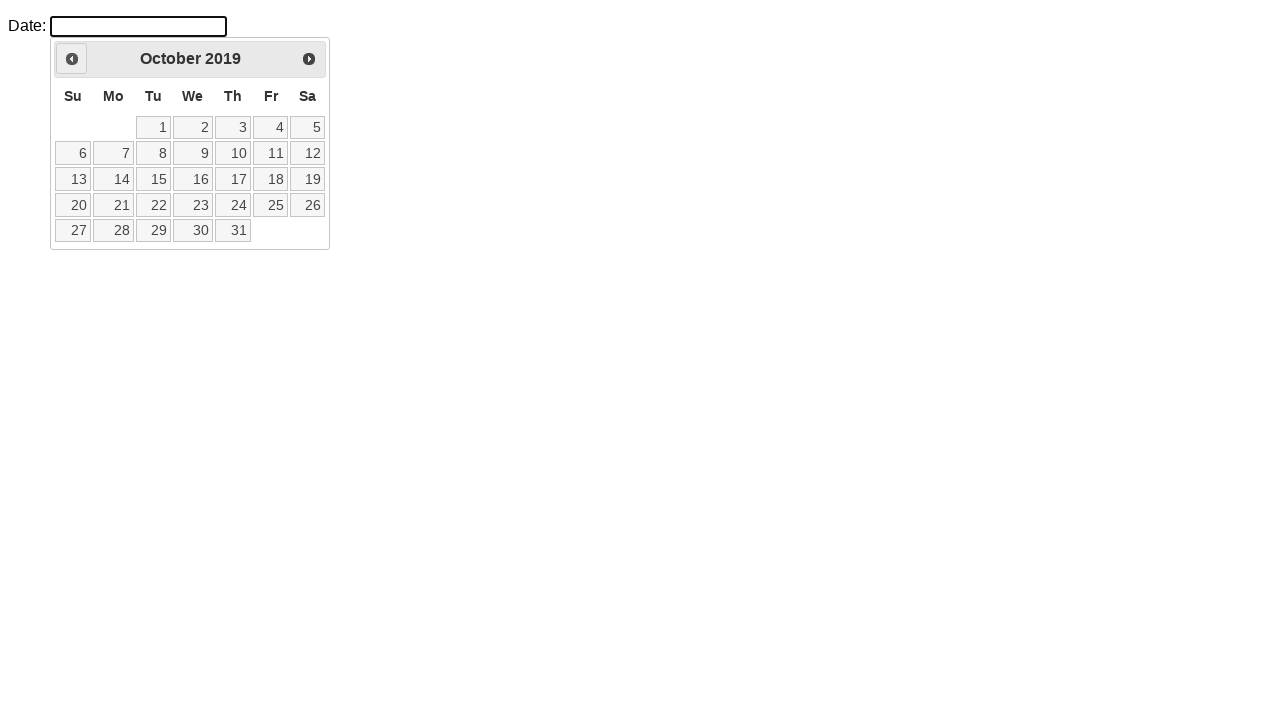

Waited for calendar to update after month navigation
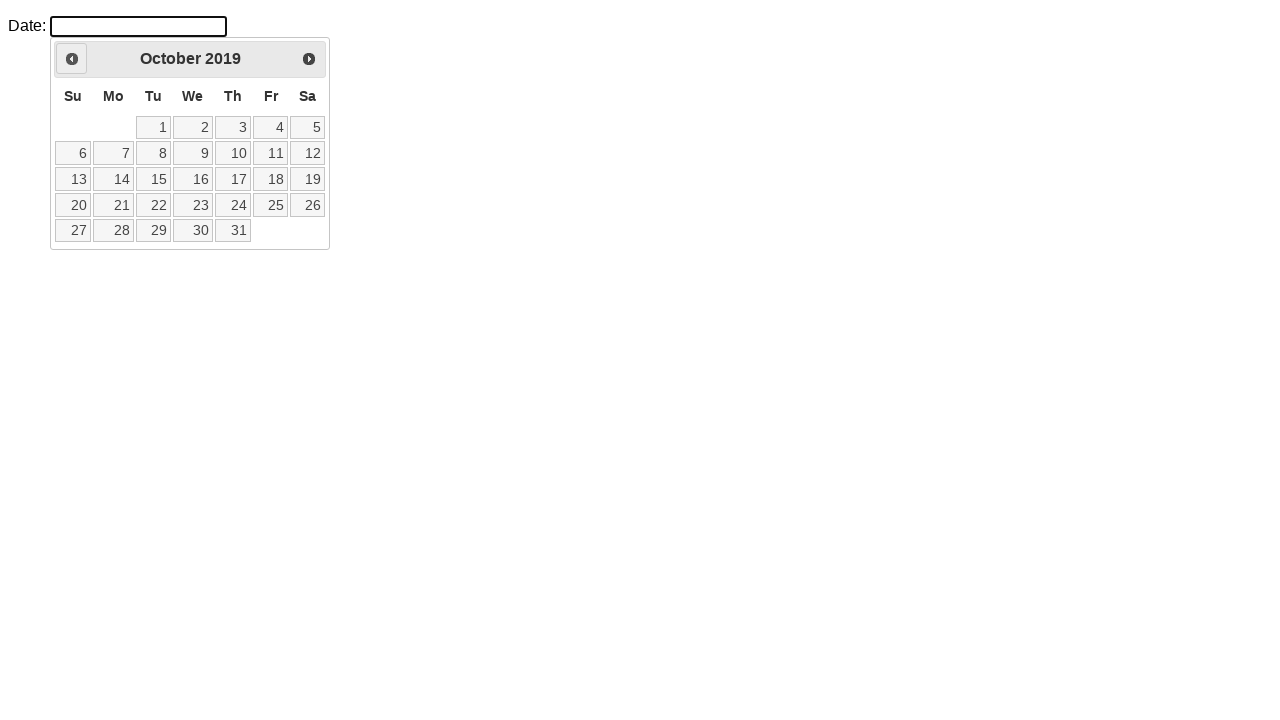

Checked current datepicker month: October 2019
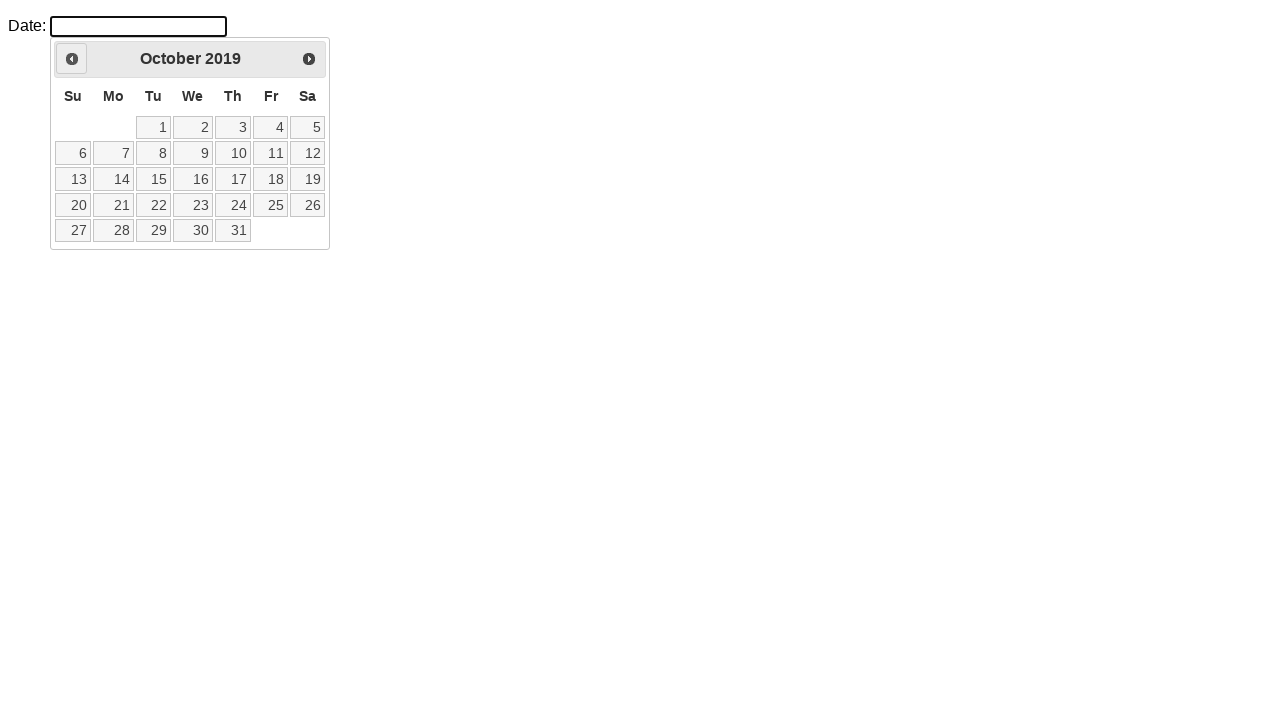

Clicked Previous button to navigate to previous month at (72, 59) on a.ui-datepicker-prev
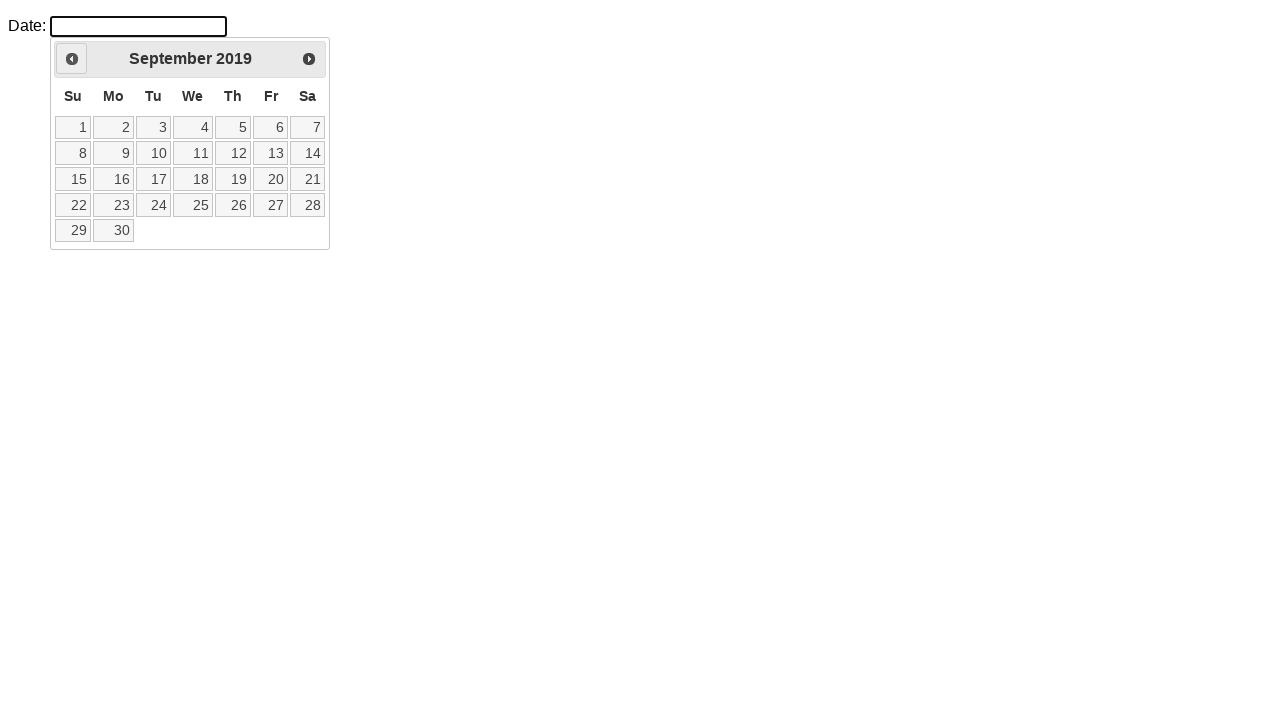

Waited for calendar to update after month navigation
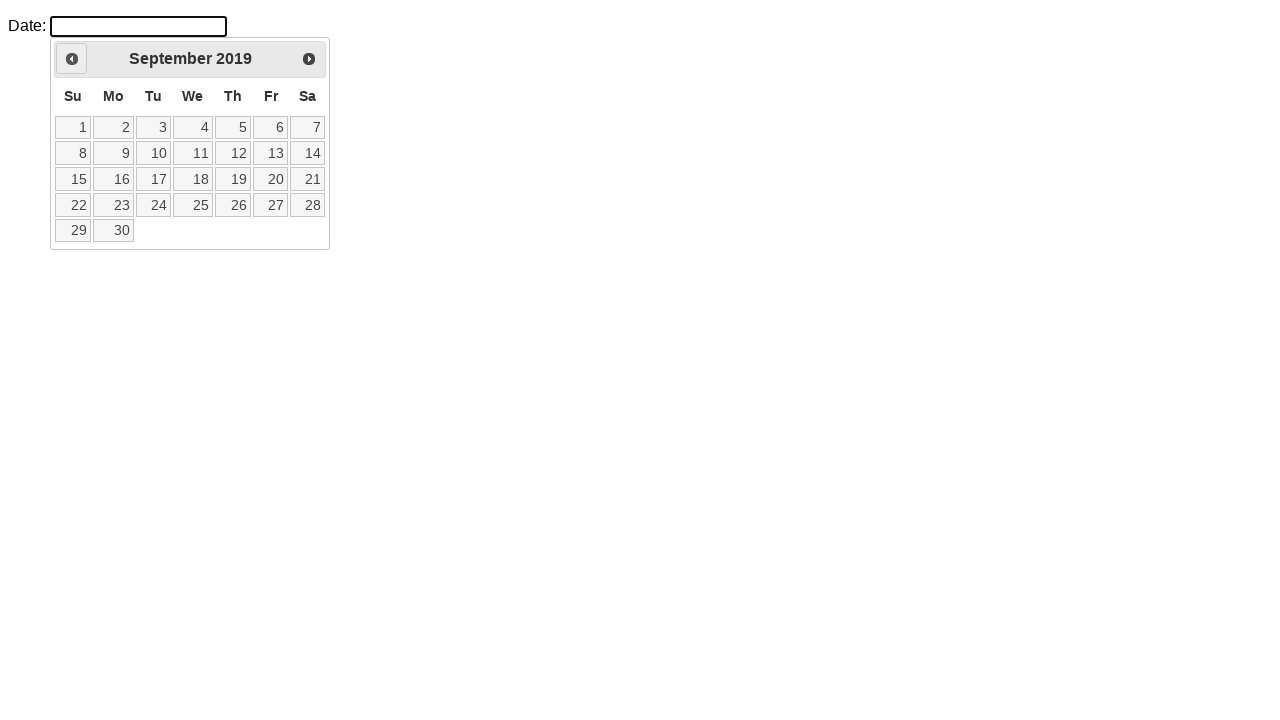

Checked current datepicker month: September 2019
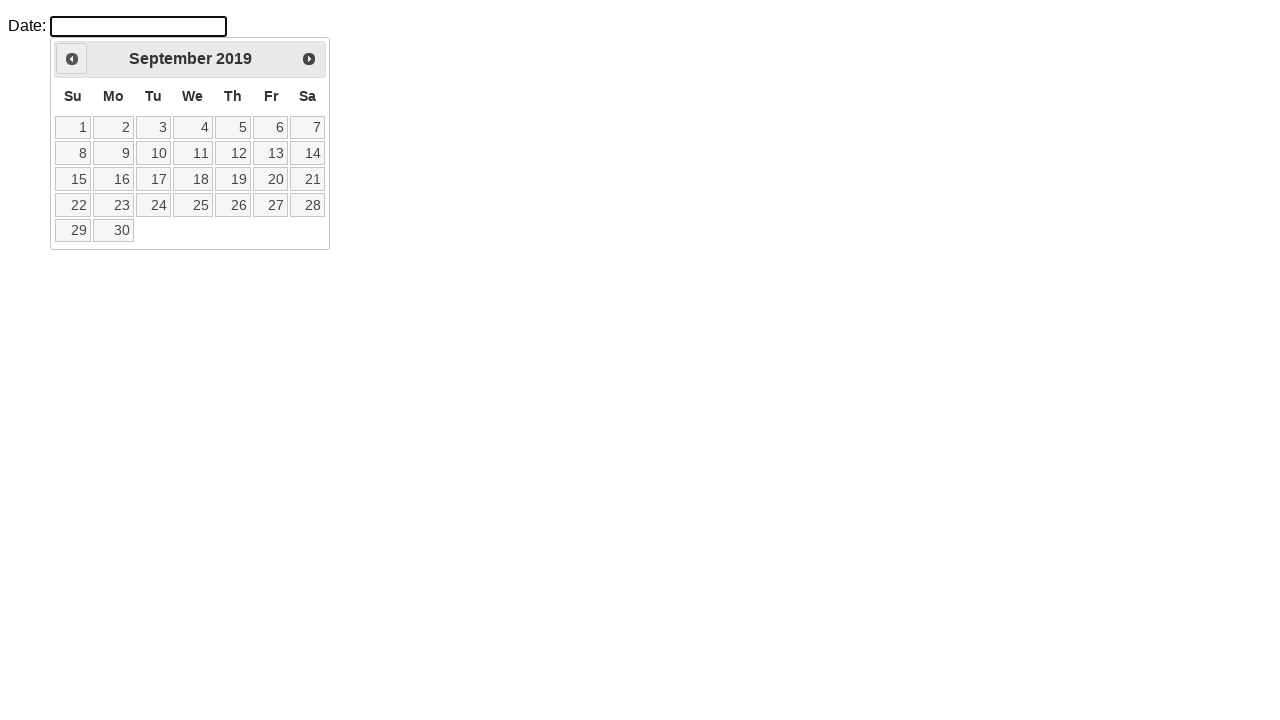

Clicked Previous button to navigate to previous month at (72, 59) on a.ui-datepicker-prev
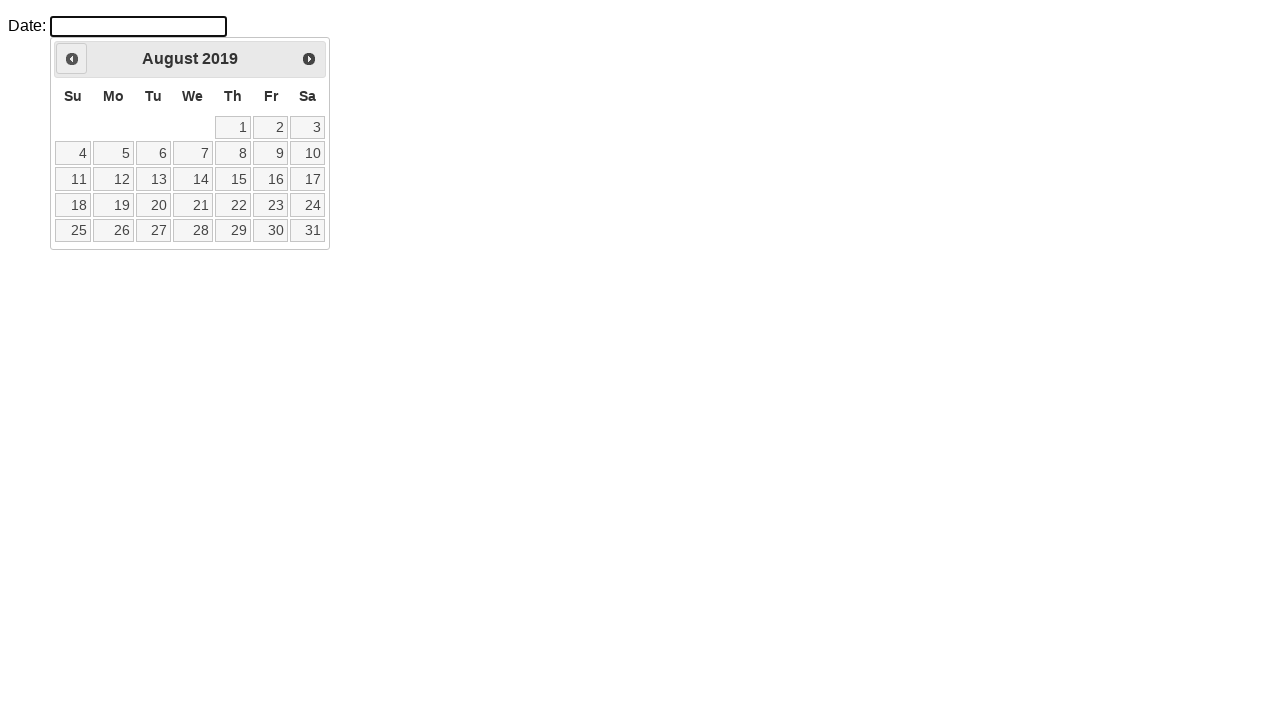

Waited for calendar to update after month navigation
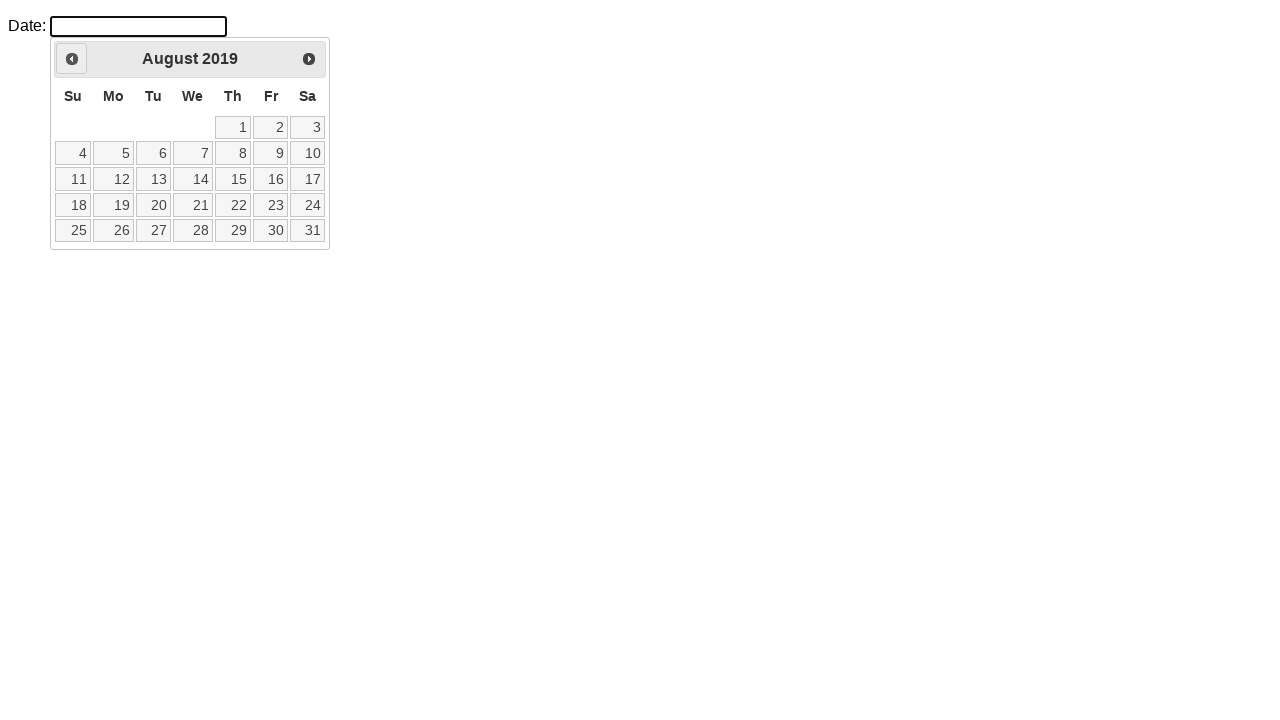

Checked current datepicker month: August 2019
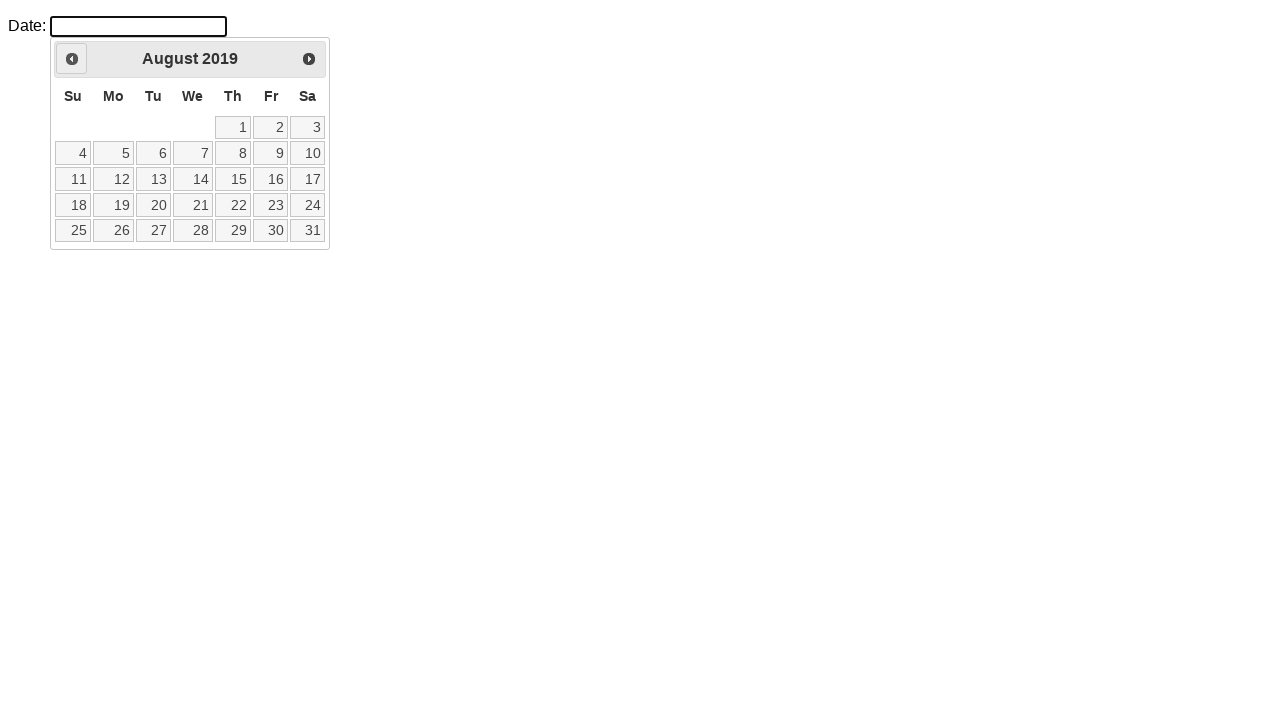

Clicked Previous button to navigate to previous month at (72, 59) on a.ui-datepicker-prev
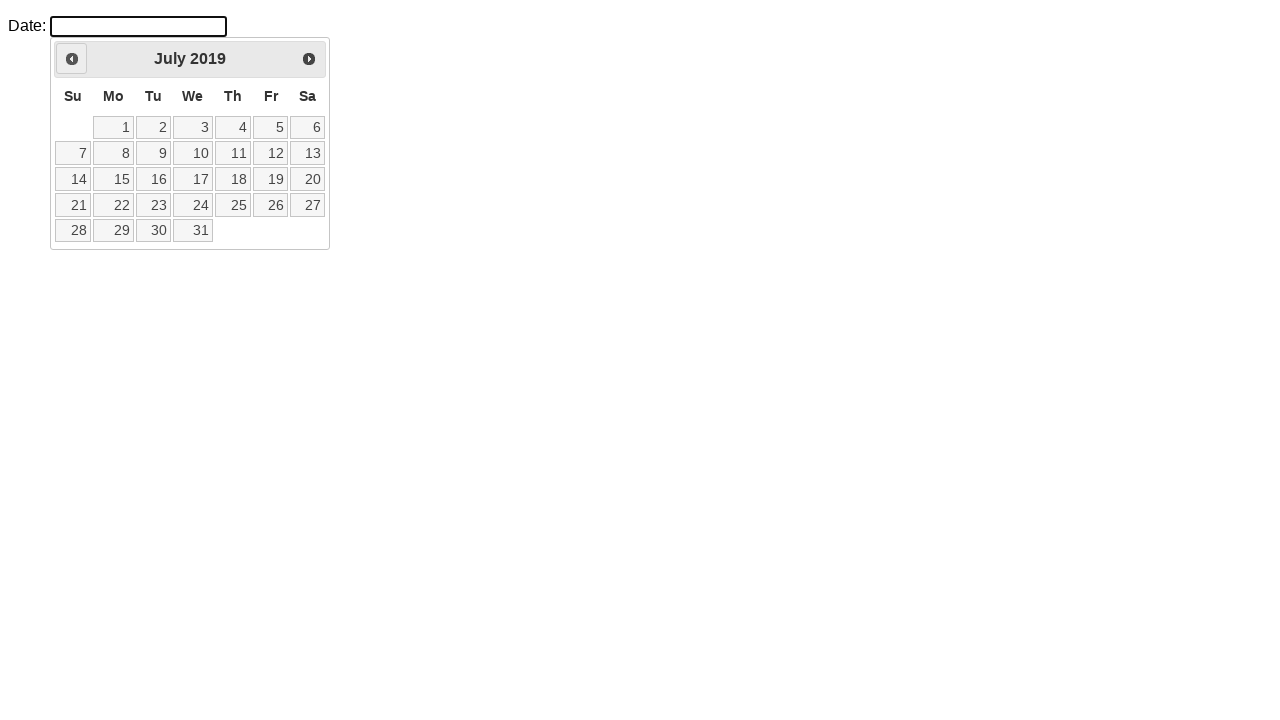

Waited for calendar to update after month navigation
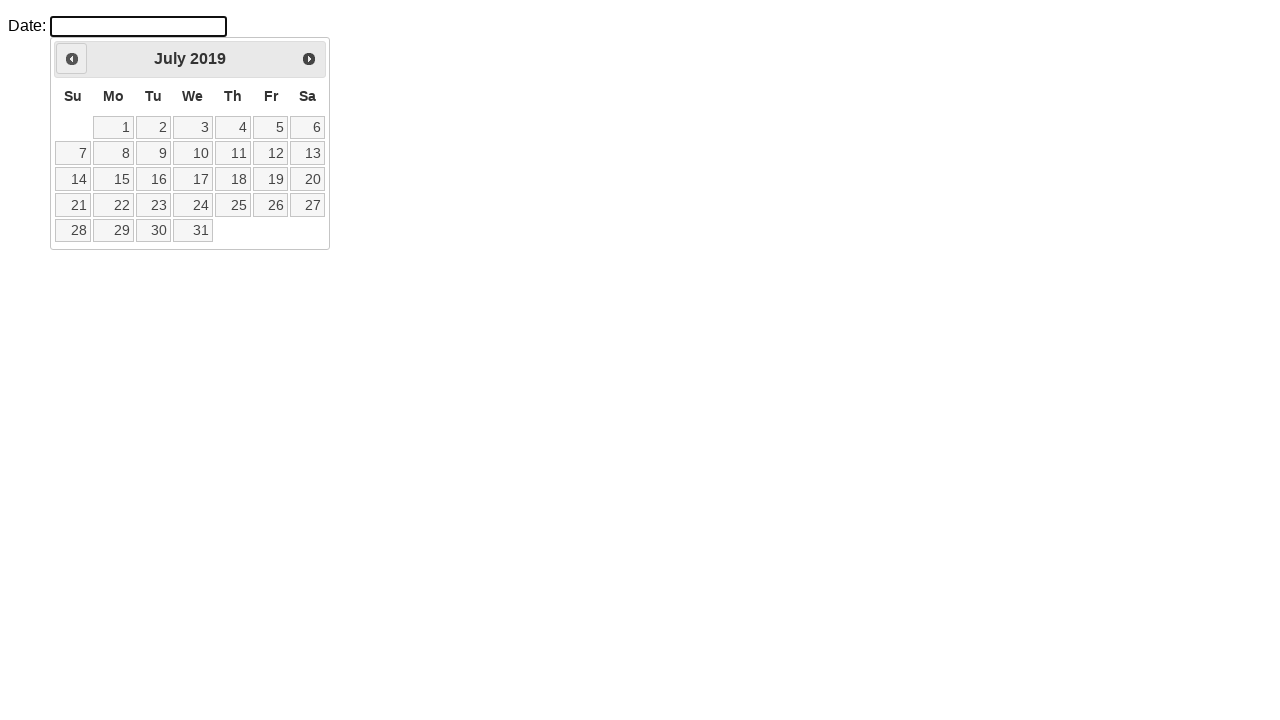

Checked current datepicker month: July 2019
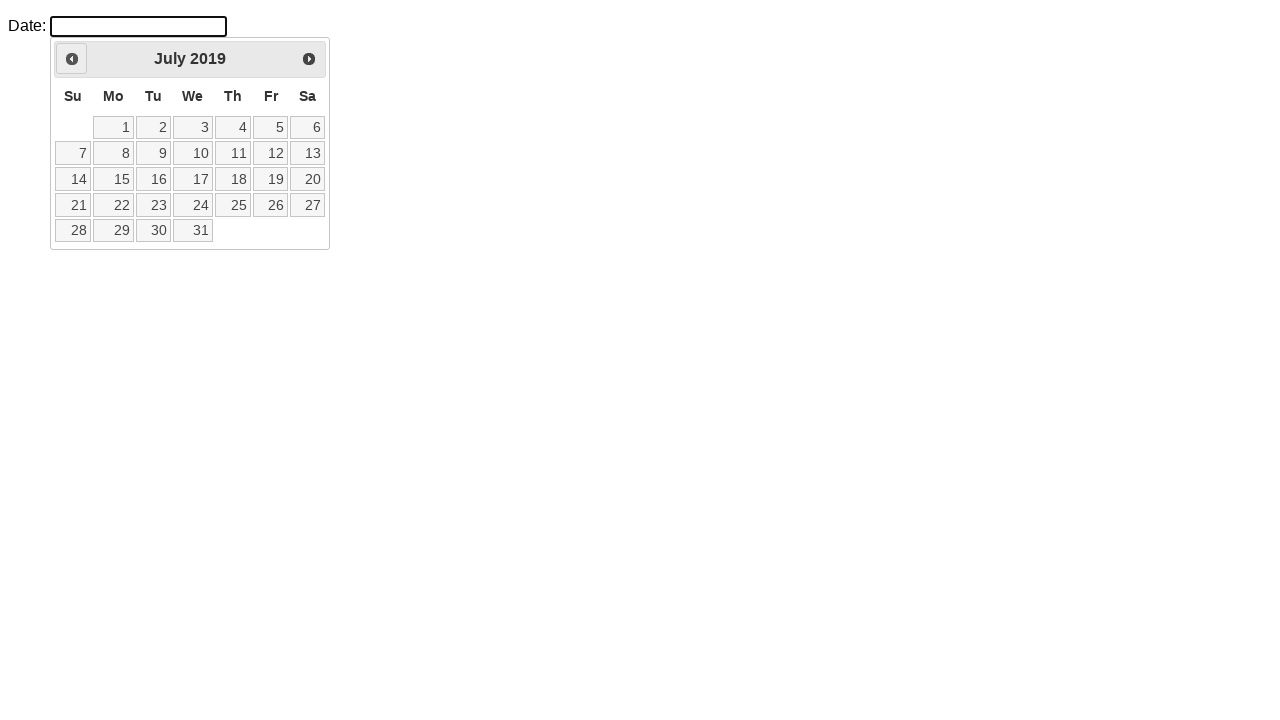

Clicked Previous button to navigate to previous month at (72, 59) on a.ui-datepicker-prev
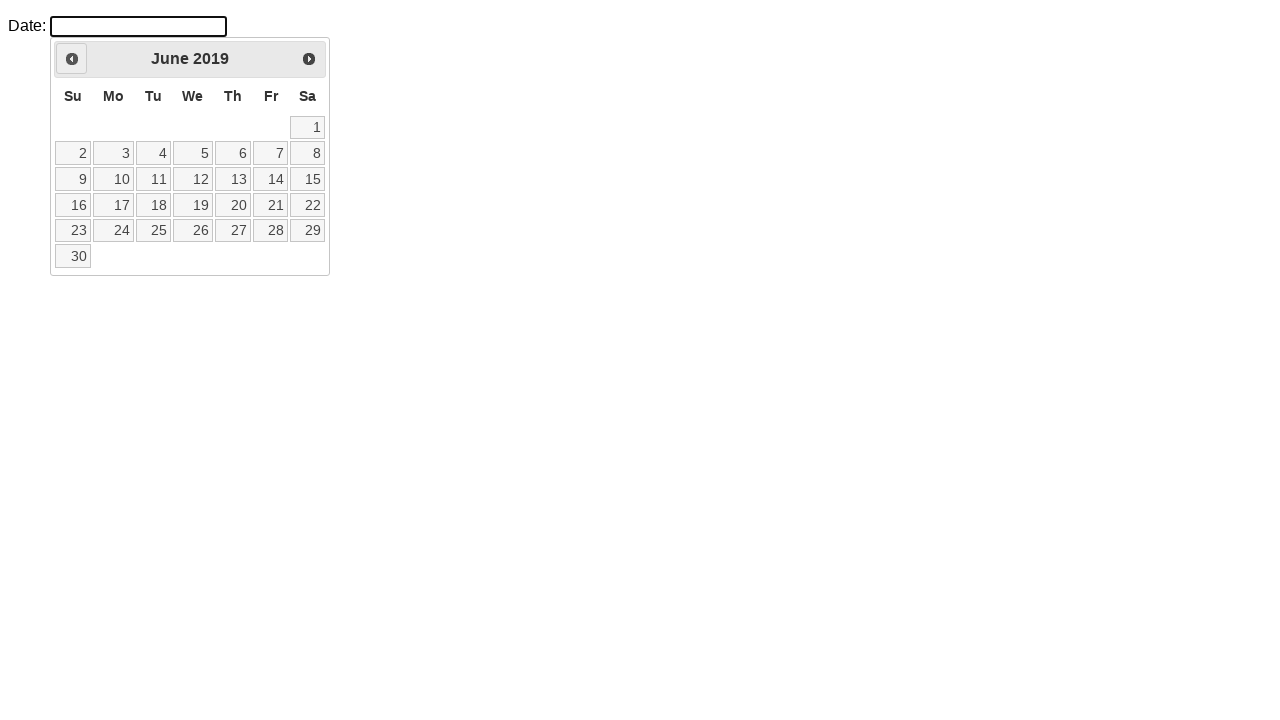

Waited for calendar to update after month navigation
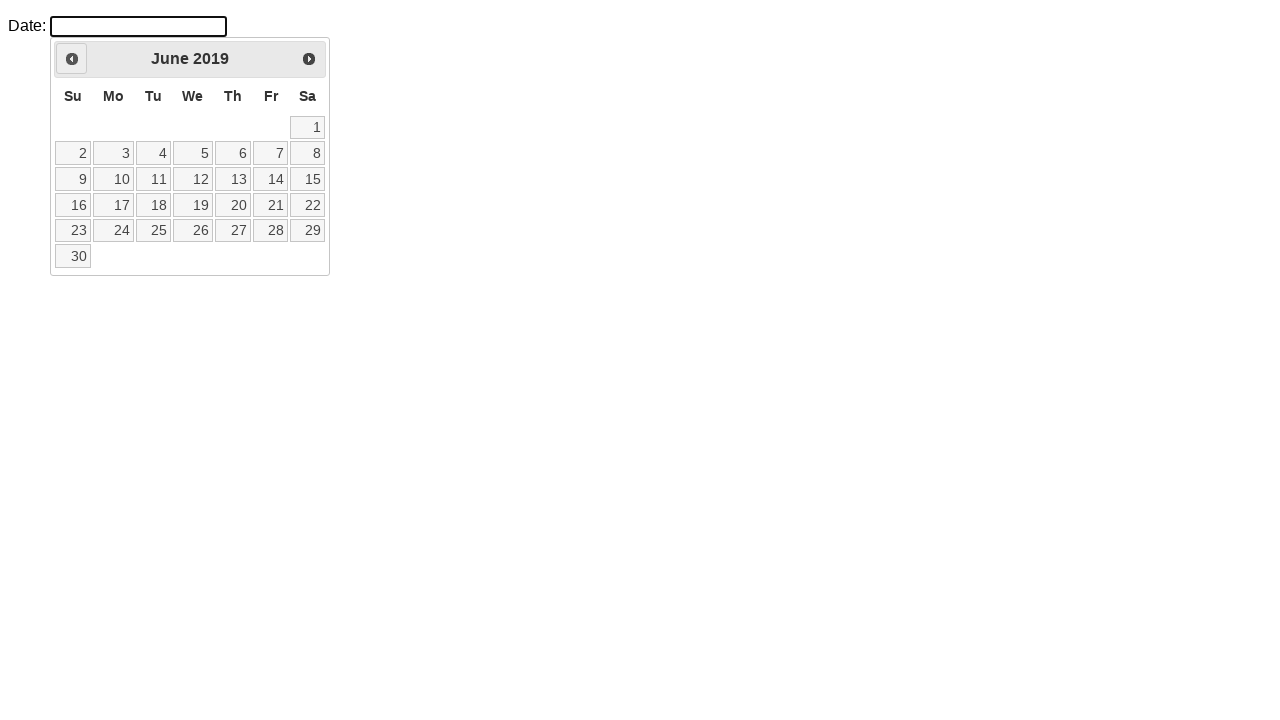

Checked current datepicker month: June 2019
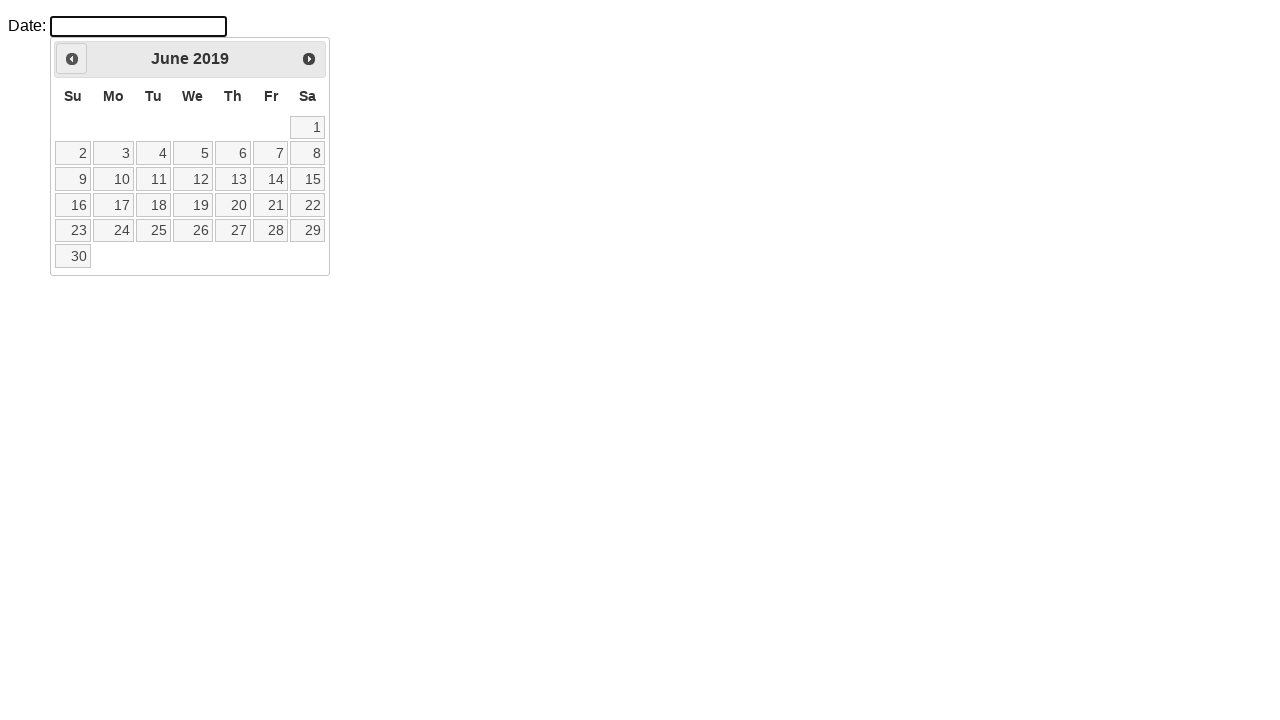

Clicked Previous button to navigate to previous month at (72, 59) on a.ui-datepicker-prev
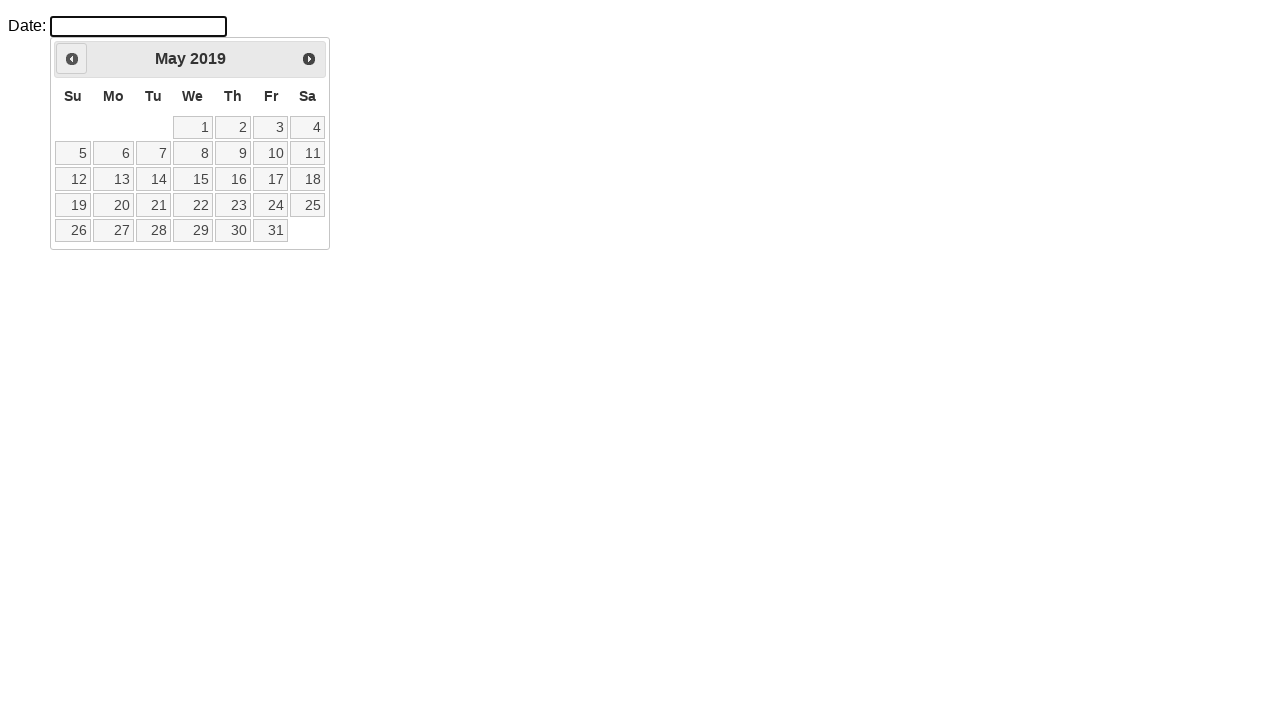

Waited for calendar to update after month navigation
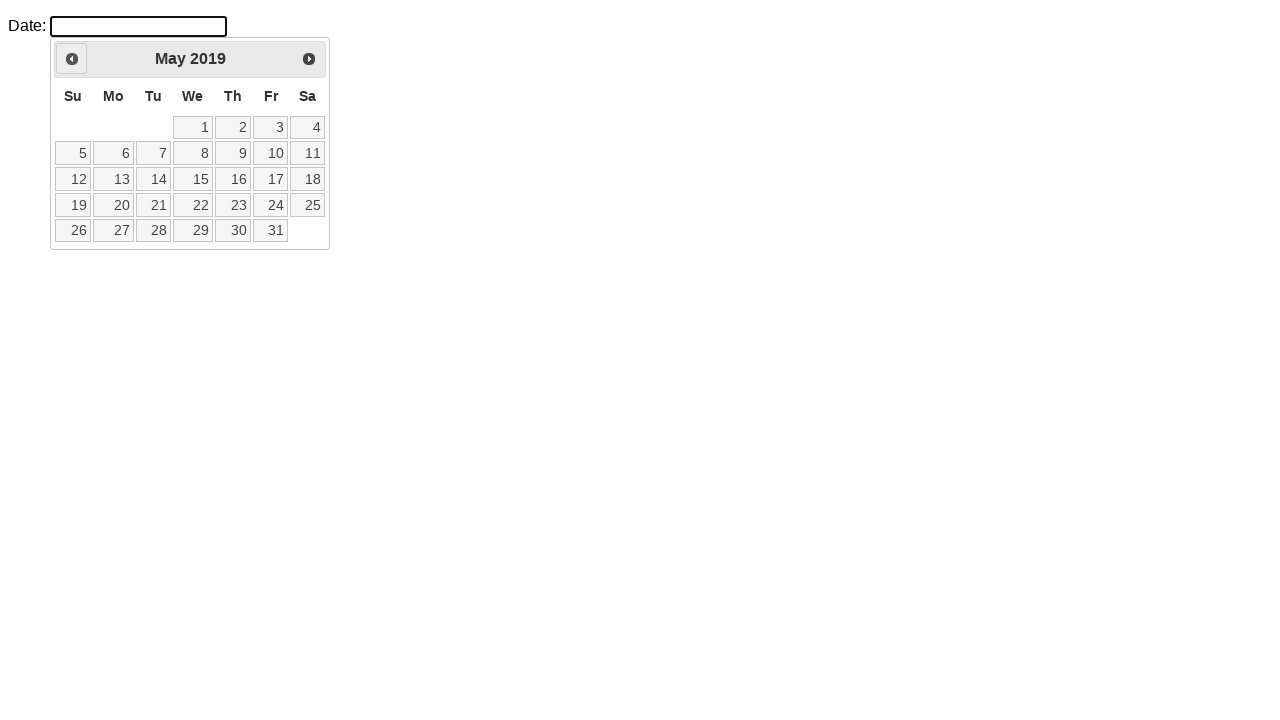

Checked current datepicker month: May 2019
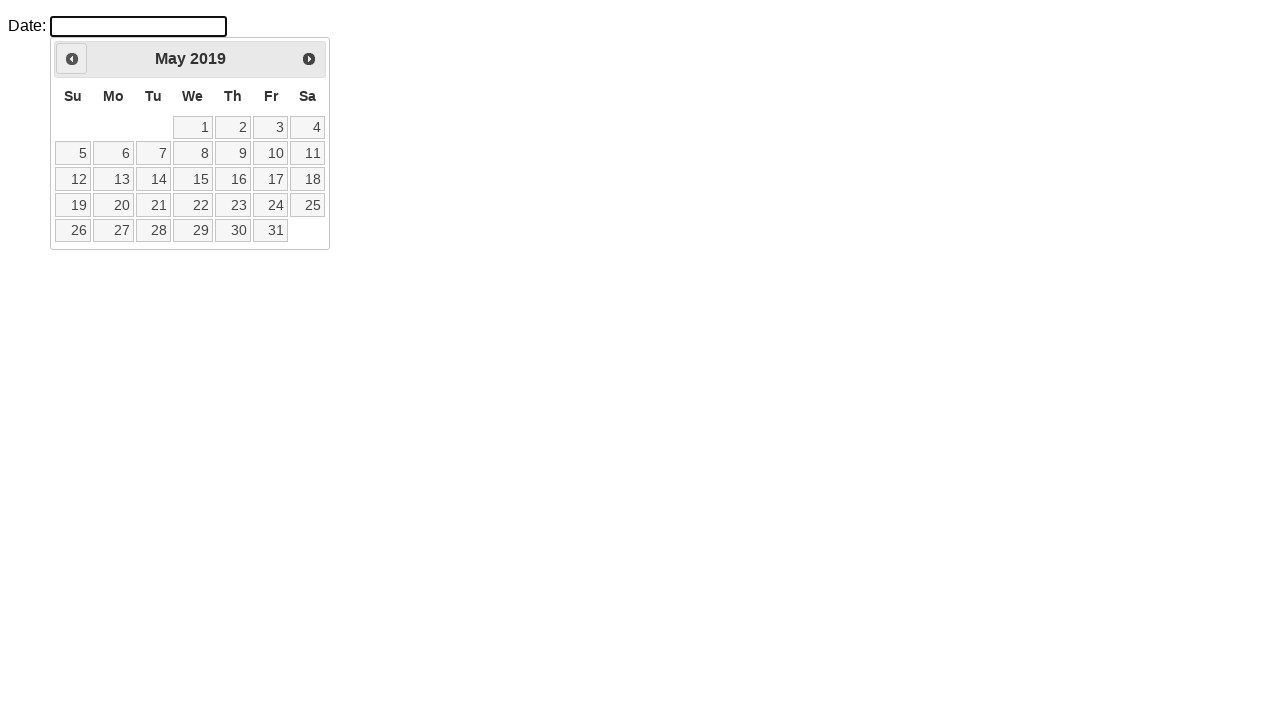

Clicked Previous button to navigate to previous month at (72, 59) on a.ui-datepicker-prev
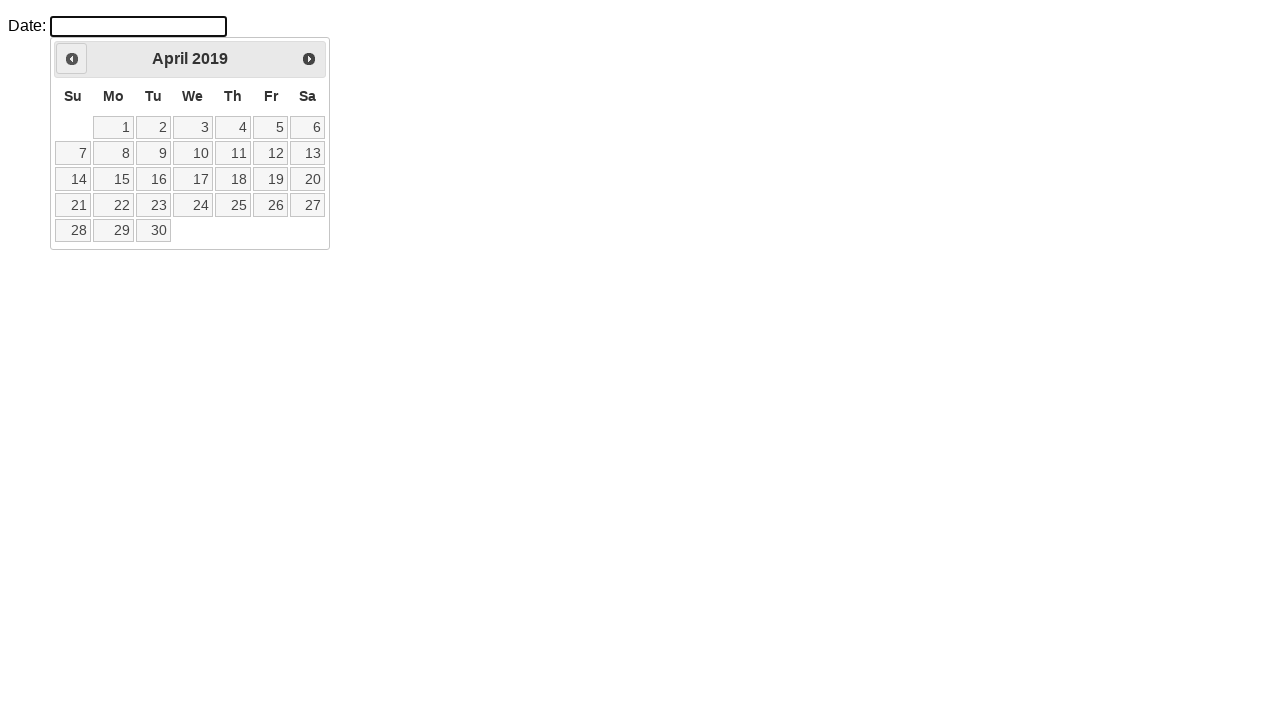

Waited for calendar to update after month navigation
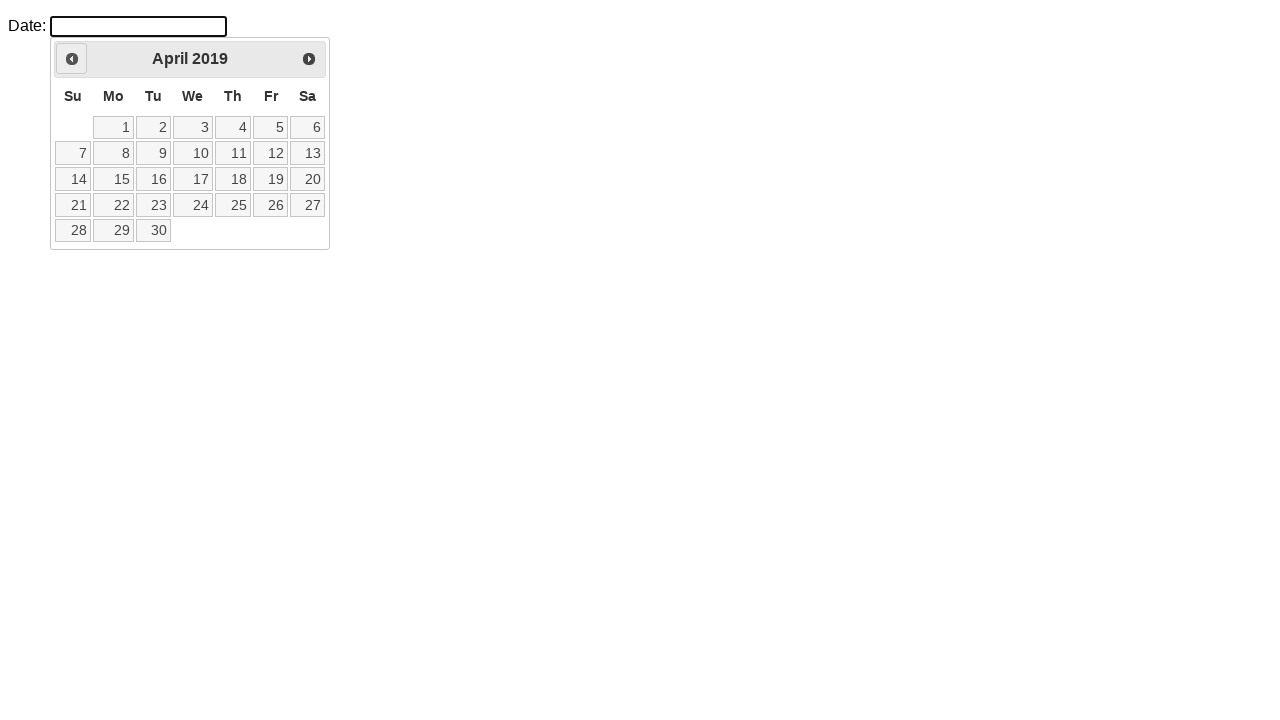

Checked current datepicker month: April 2019
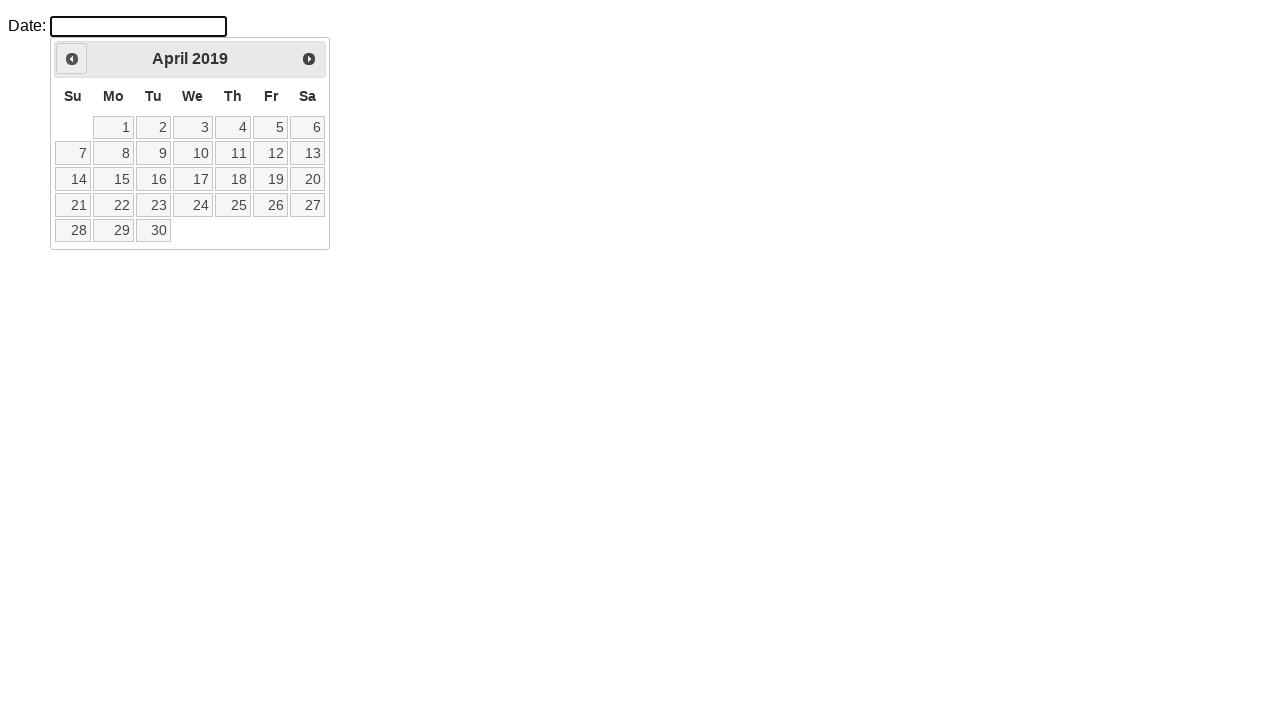

Clicked Previous button to navigate to previous month at (72, 59) on a.ui-datepicker-prev
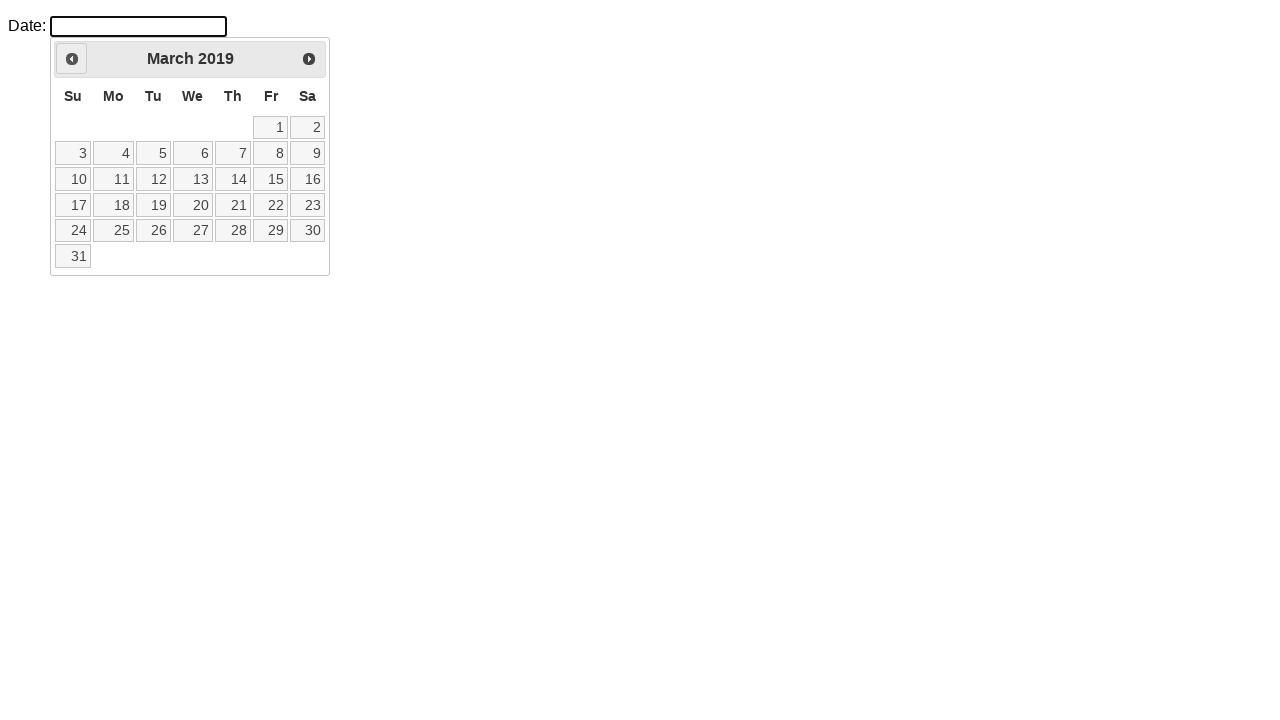

Waited for calendar to update after month navigation
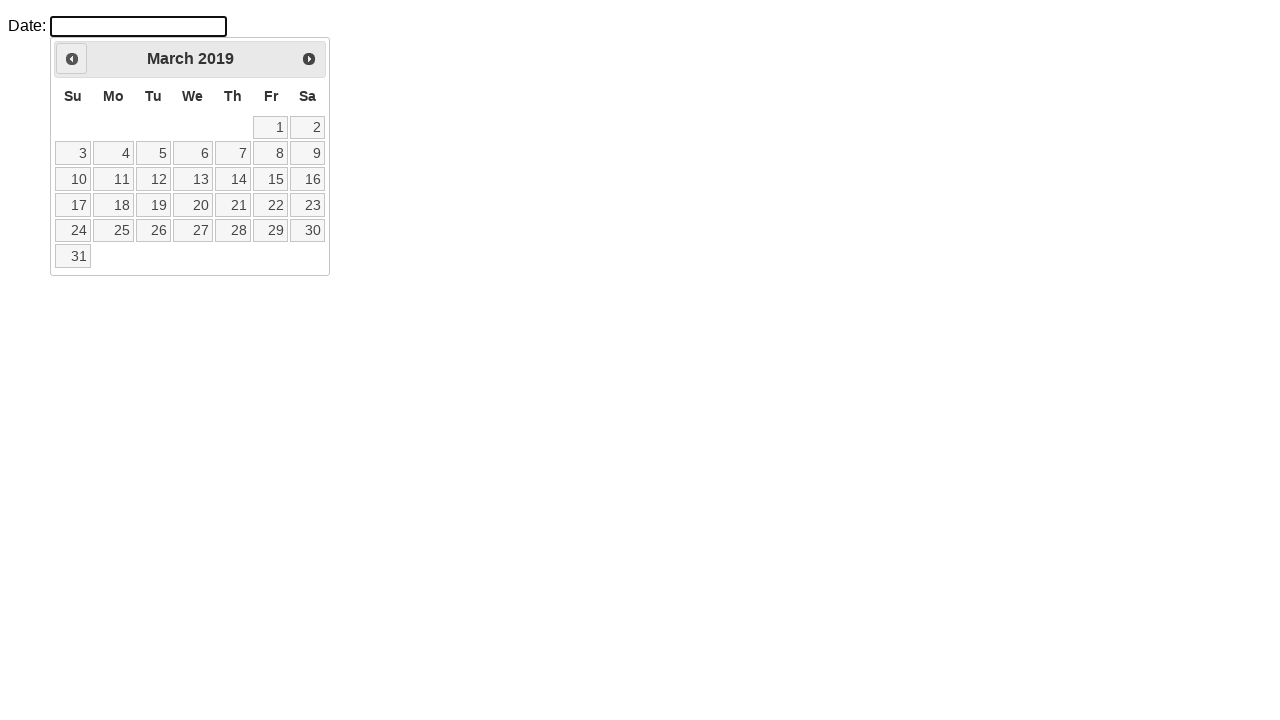

Checked current datepicker month: March 2019
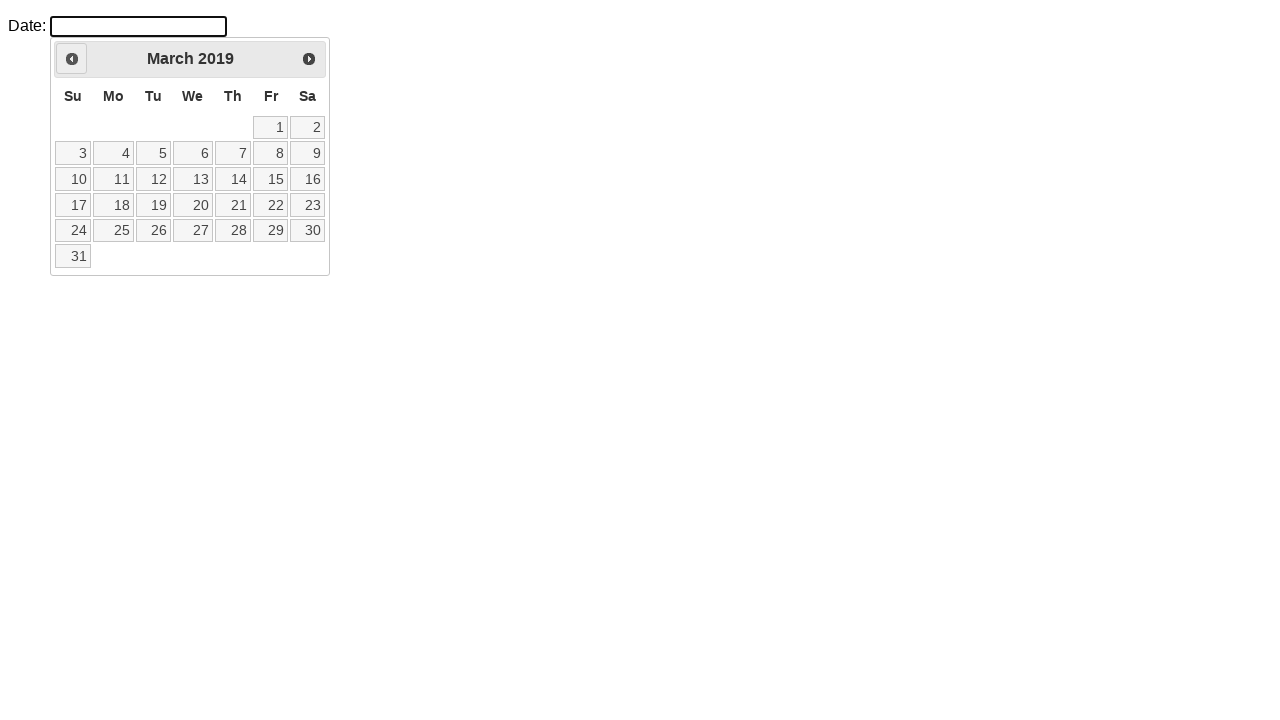

Clicked Previous button to navigate to previous month at (72, 59) on a.ui-datepicker-prev
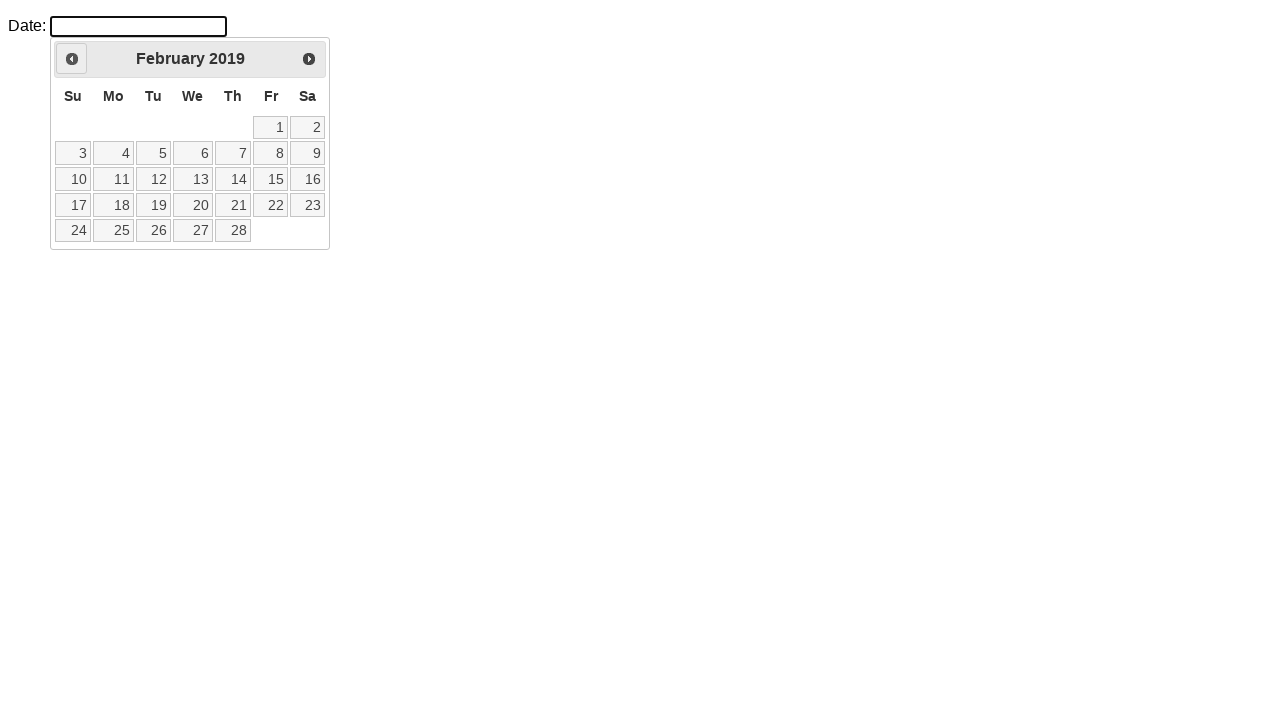

Waited for calendar to update after month navigation
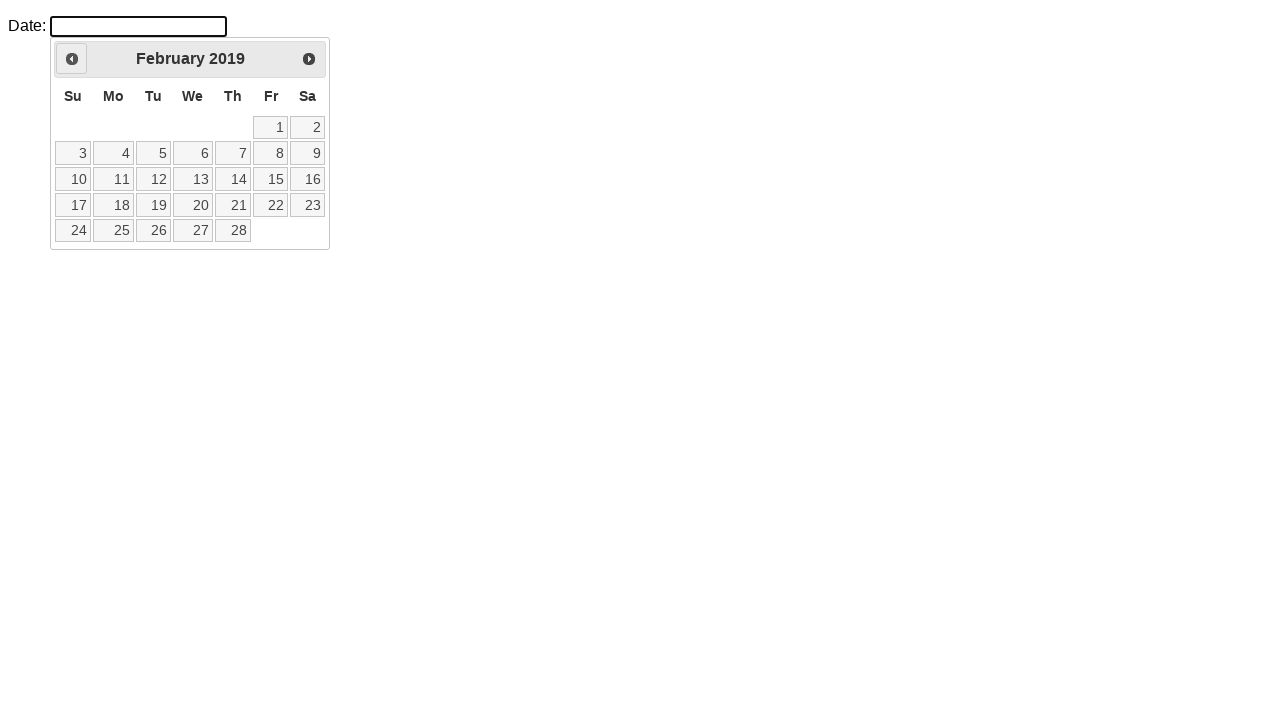

Checked current datepicker month: February 2019
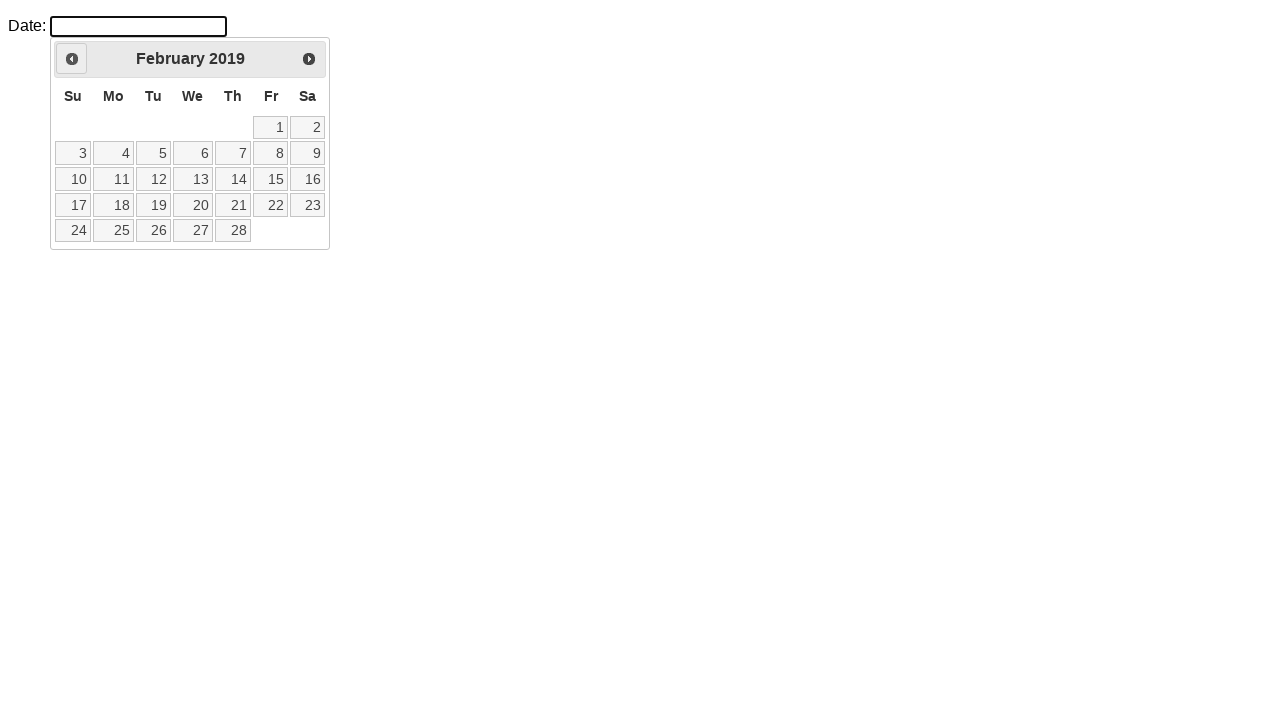

Clicked Previous button to navigate to previous month at (72, 59) on a.ui-datepicker-prev
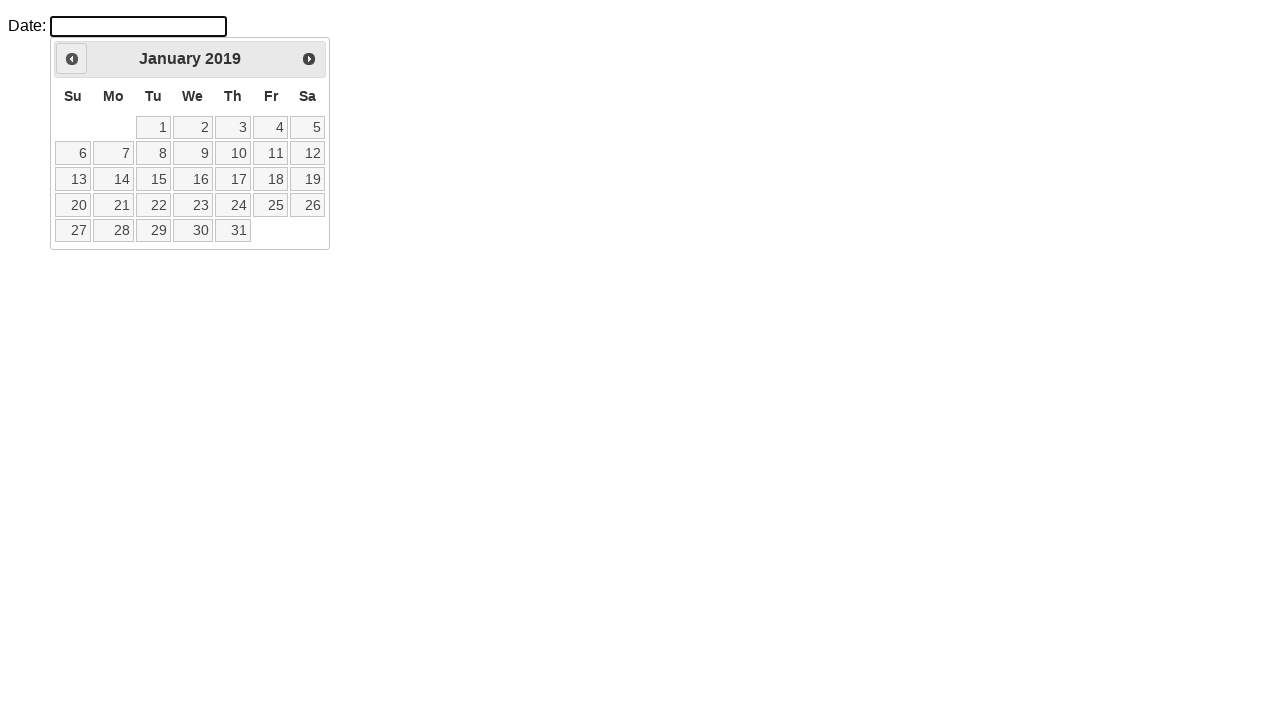

Waited for calendar to update after month navigation
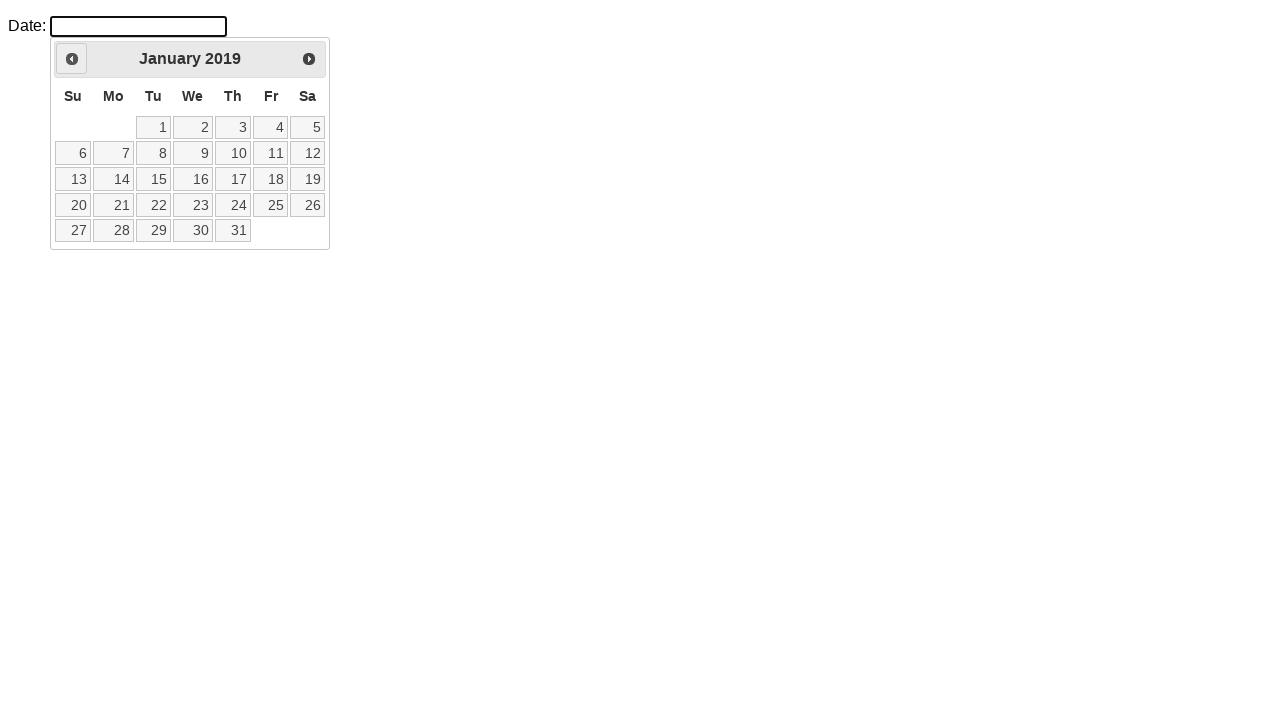

Checked current datepicker month: January 2019
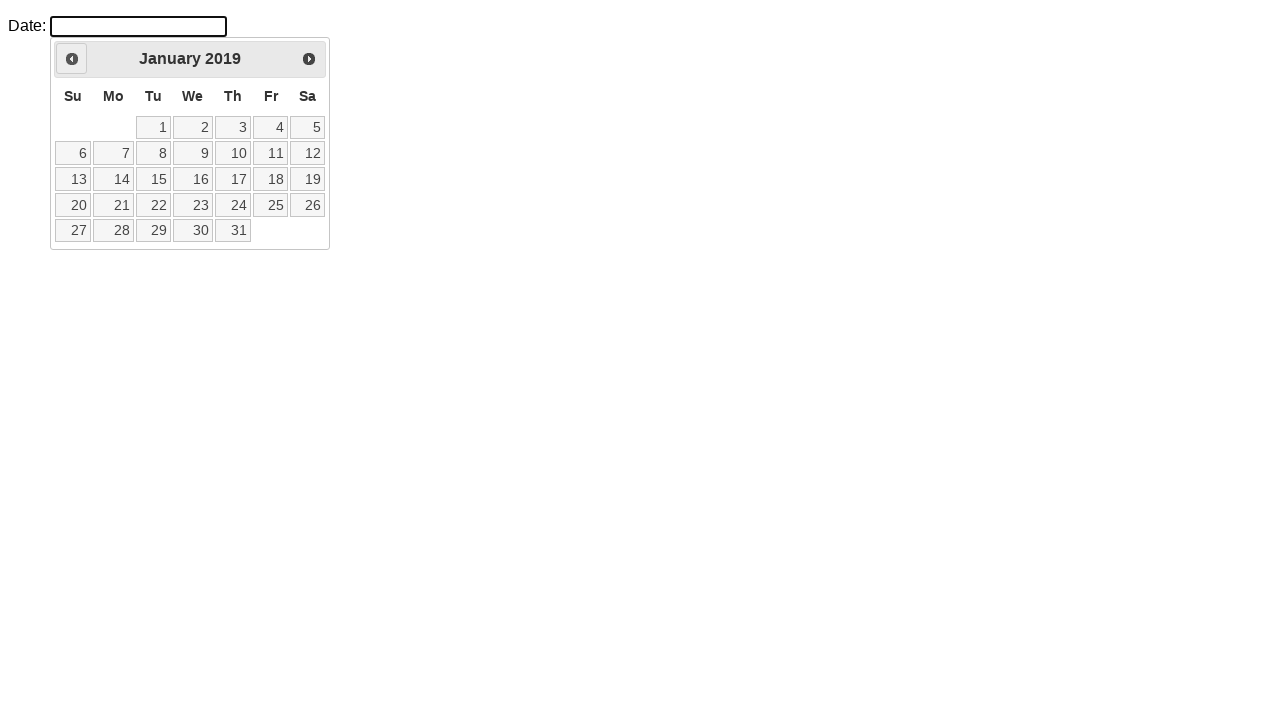

Clicked Previous button to navigate to previous month at (72, 59) on a.ui-datepicker-prev
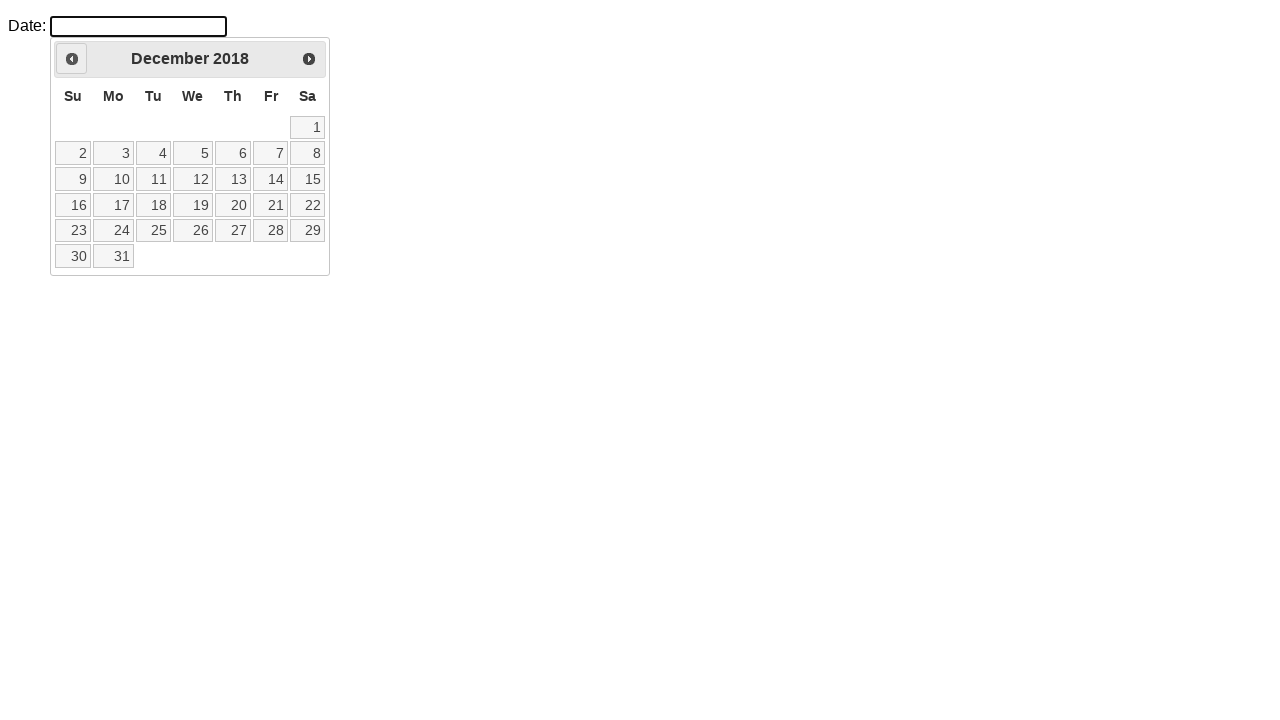

Waited for calendar to update after month navigation
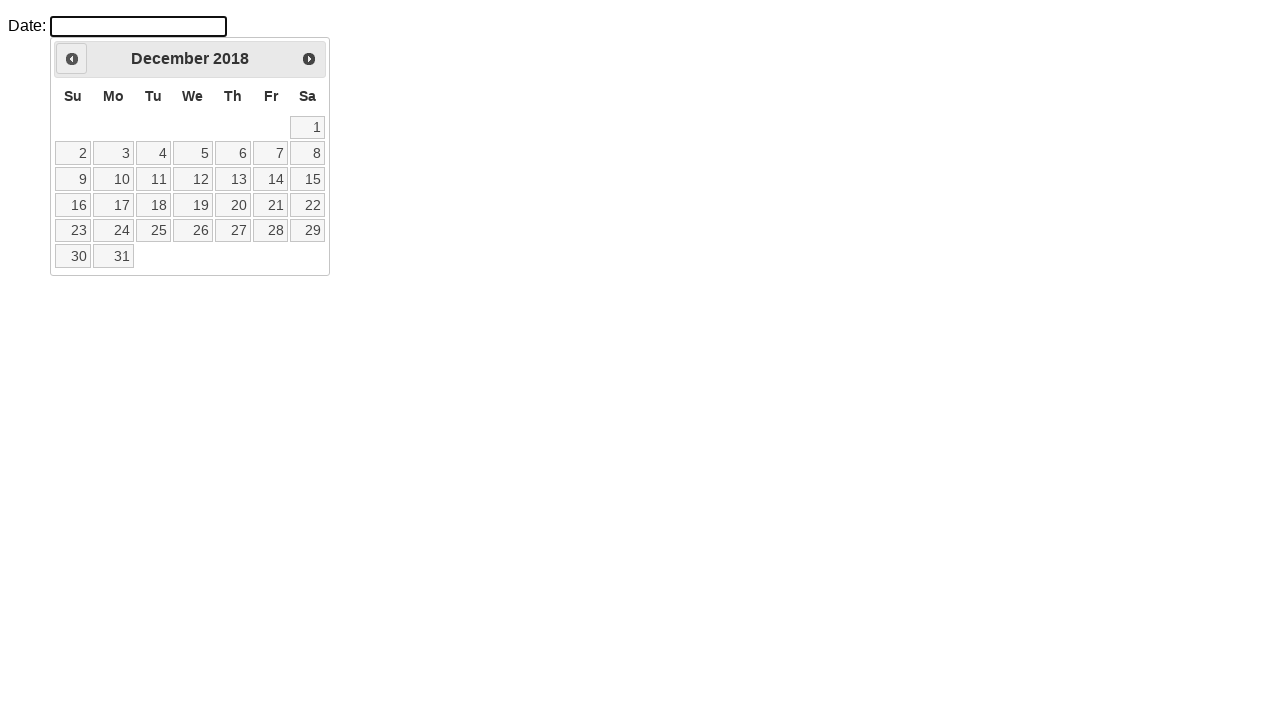

Checked current datepicker month: December 2018
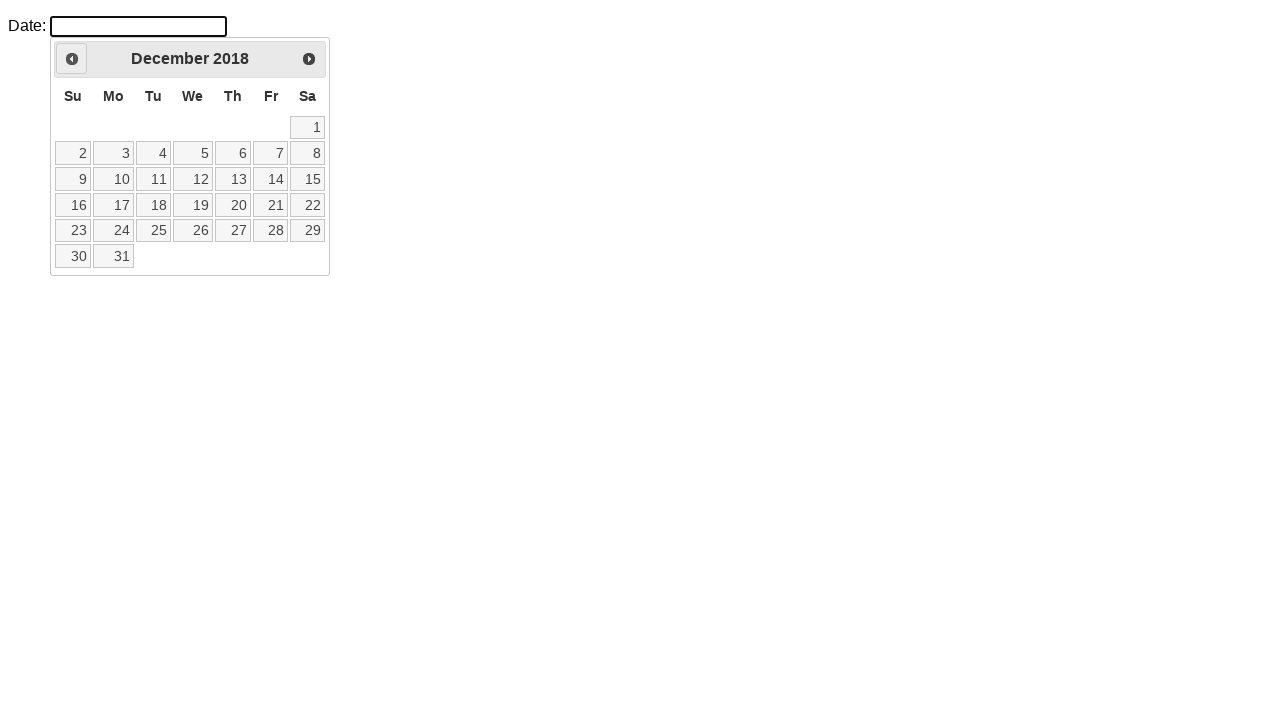

Clicked Previous button to navigate to previous month at (72, 59) on a.ui-datepicker-prev
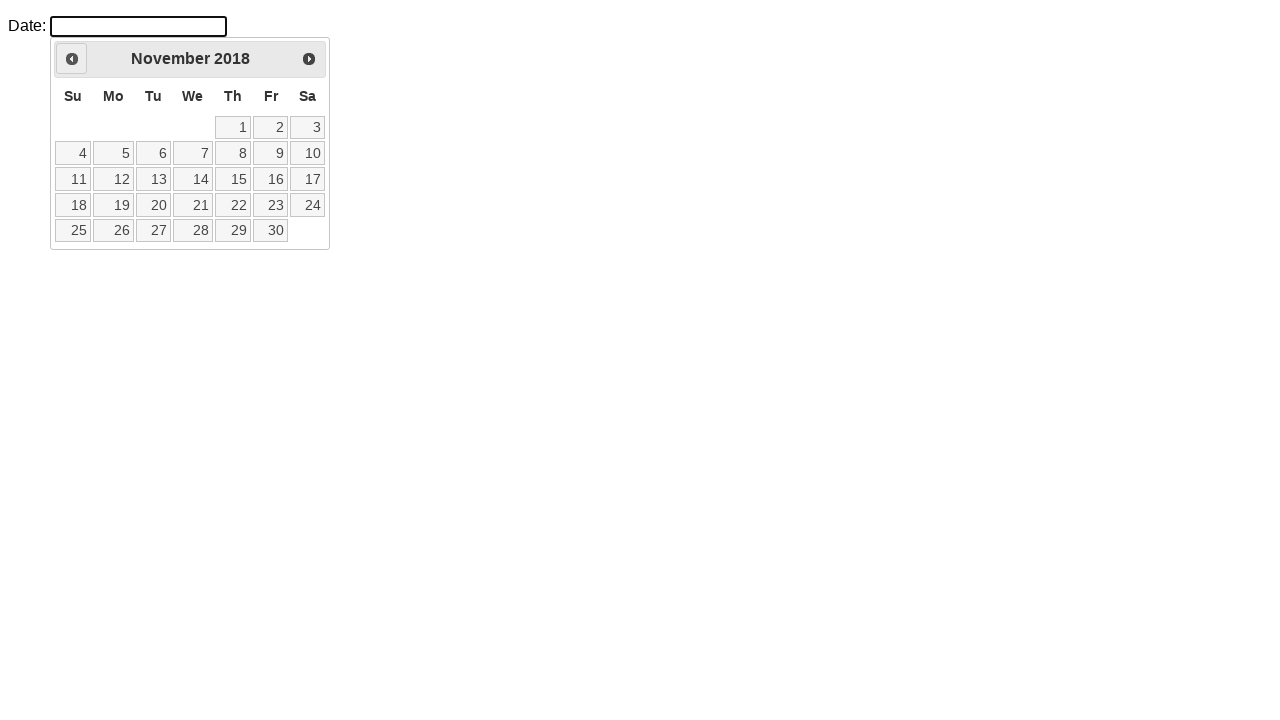

Waited for calendar to update after month navigation
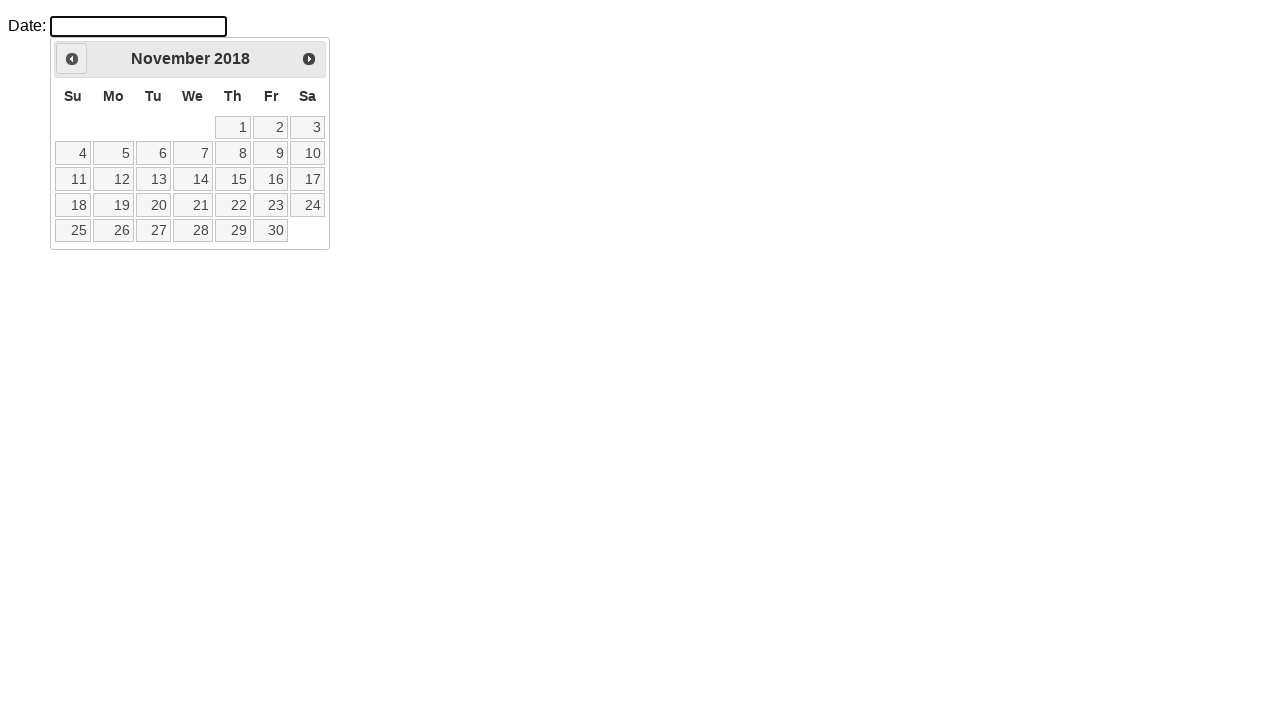

Checked current datepicker month: November 2018
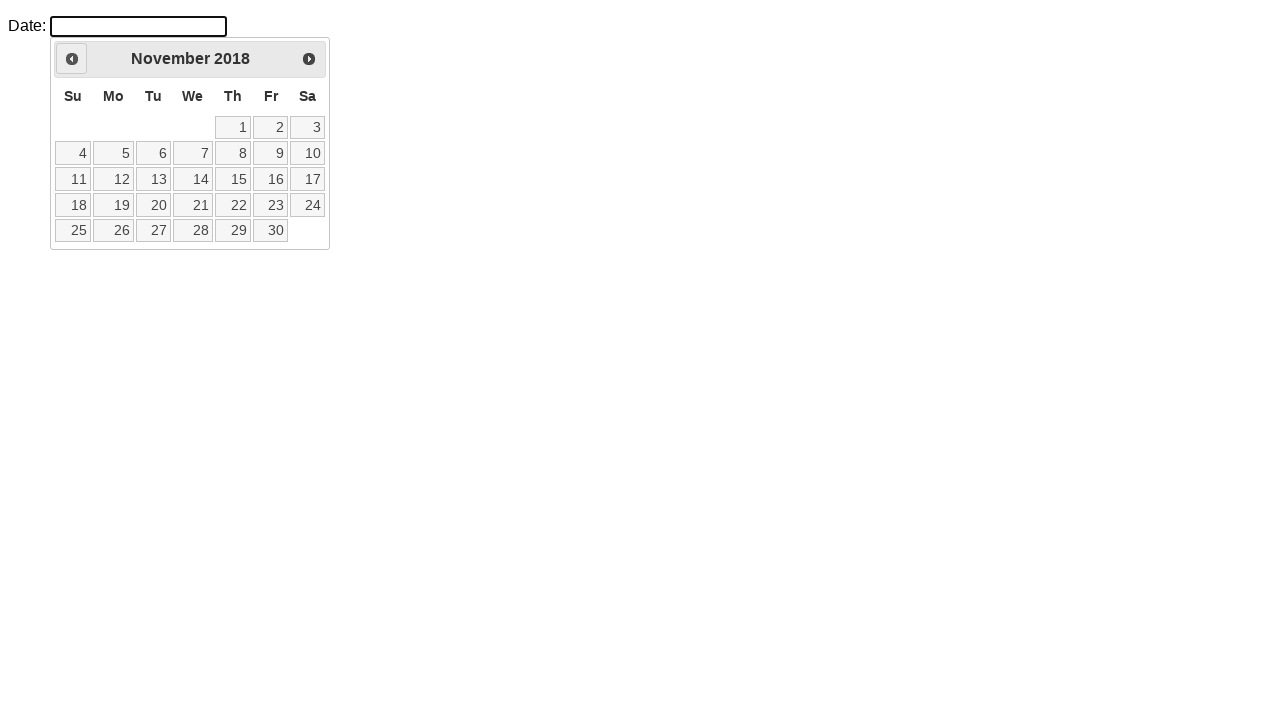

Clicked Previous button to navigate to previous month at (72, 59) on a.ui-datepicker-prev
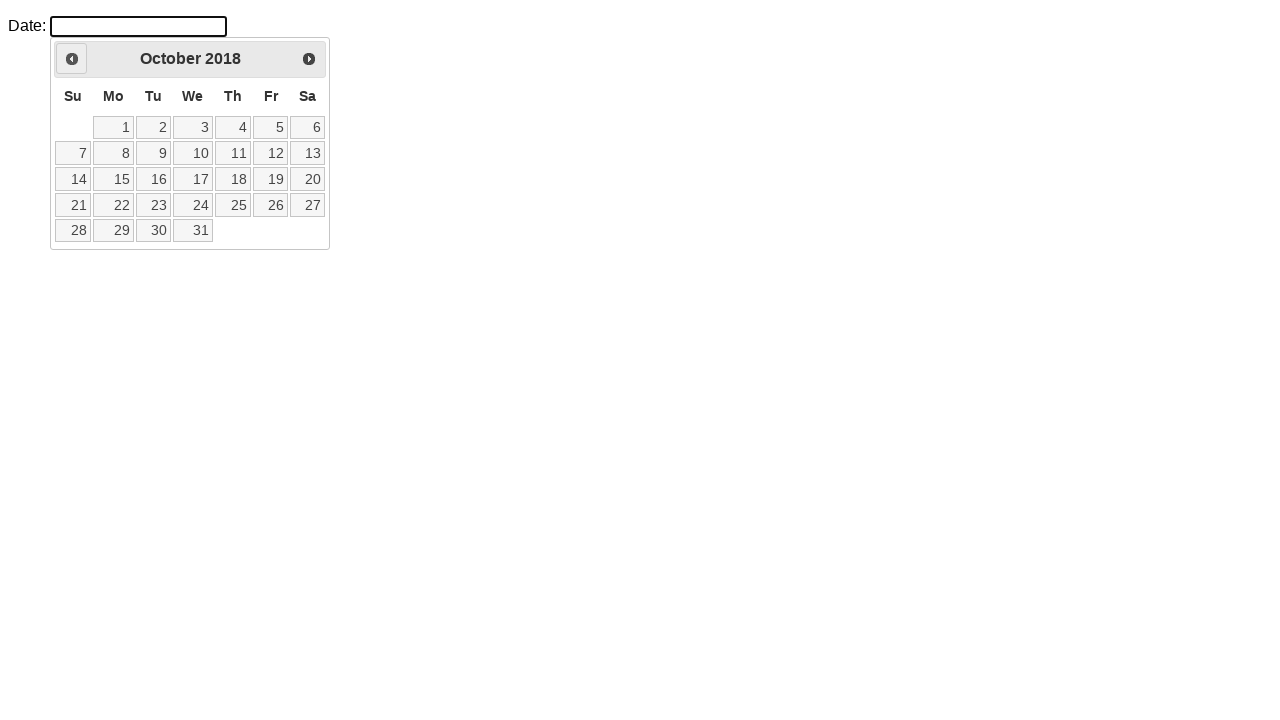

Waited for calendar to update after month navigation
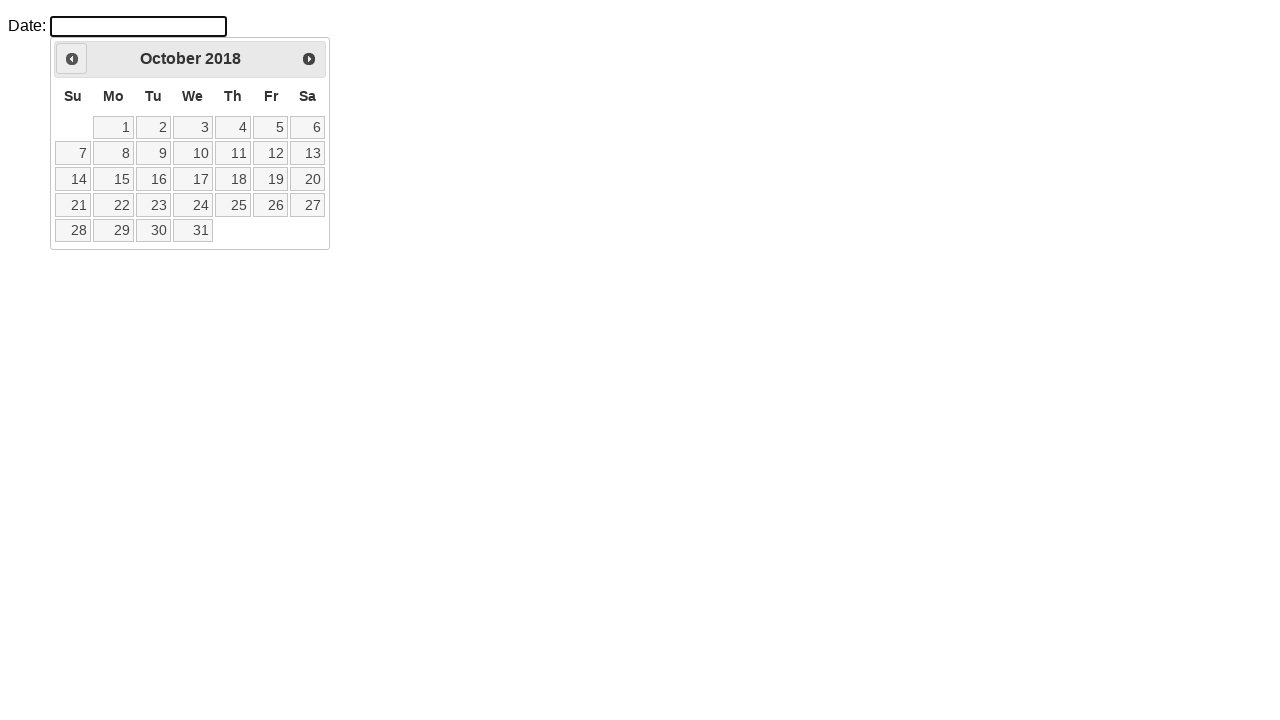

Checked current datepicker month: October 2018
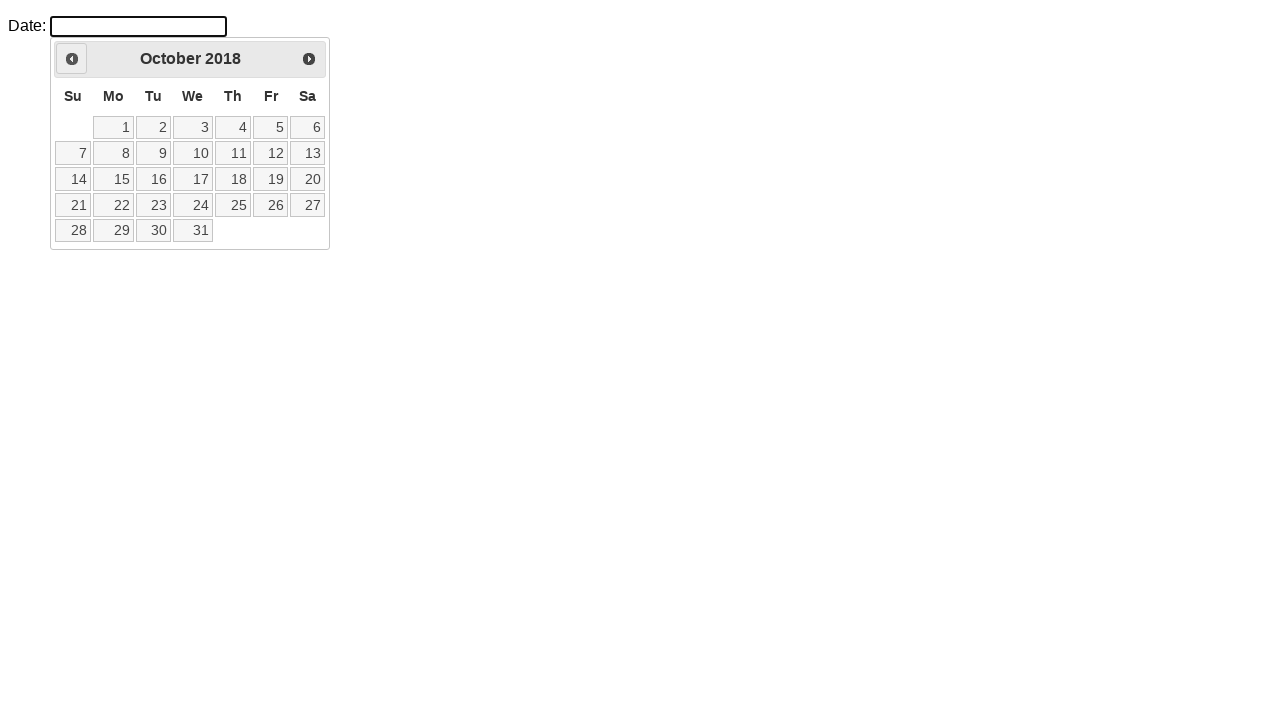

Clicked Previous button to navigate to previous month at (72, 59) on a.ui-datepicker-prev
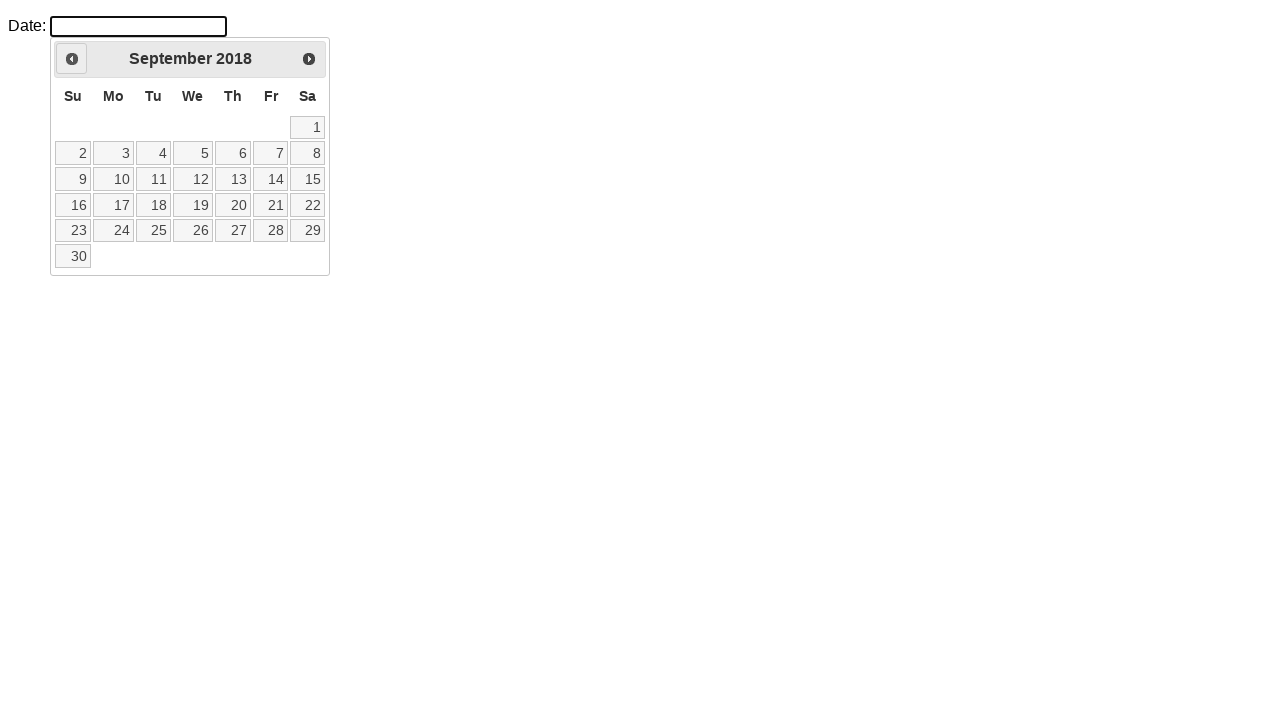

Waited for calendar to update after month navigation
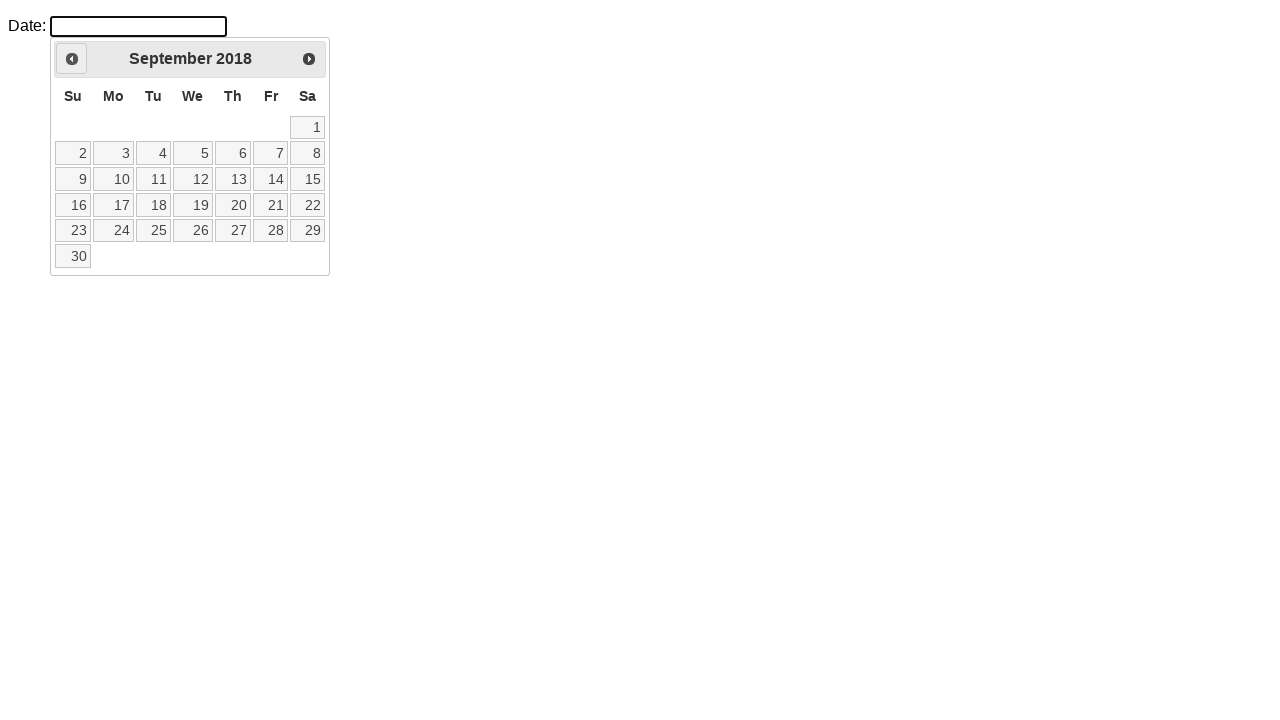

Checked current datepicker month: September 2018
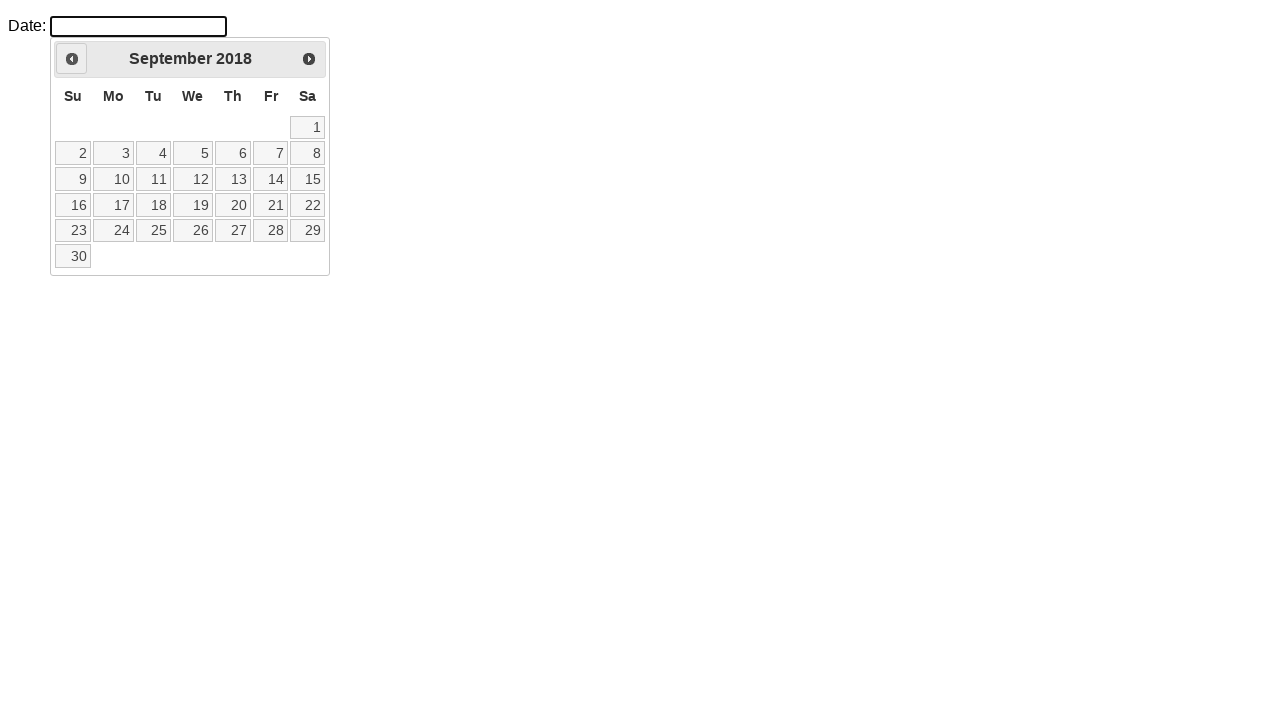

Clicked Previous button to navigate to previous month at (72, 59) on a.ui-datepicker-prev
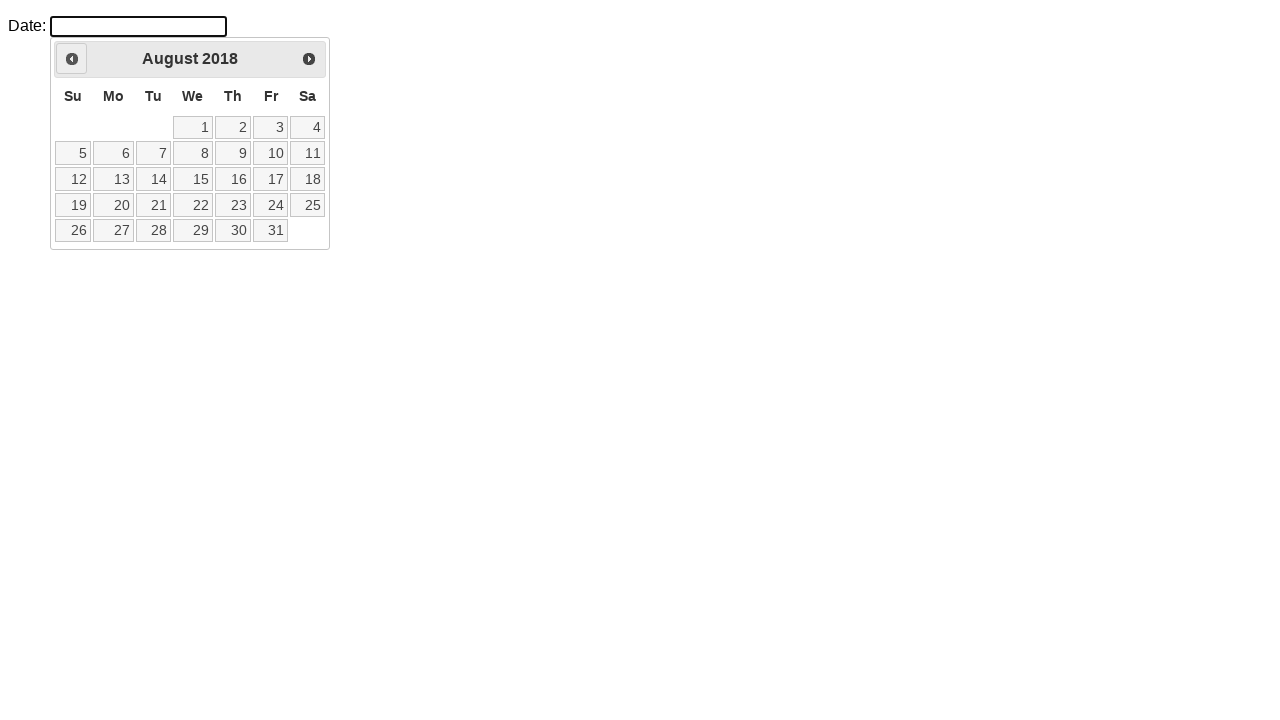

Waited for calendar to update after month navigation
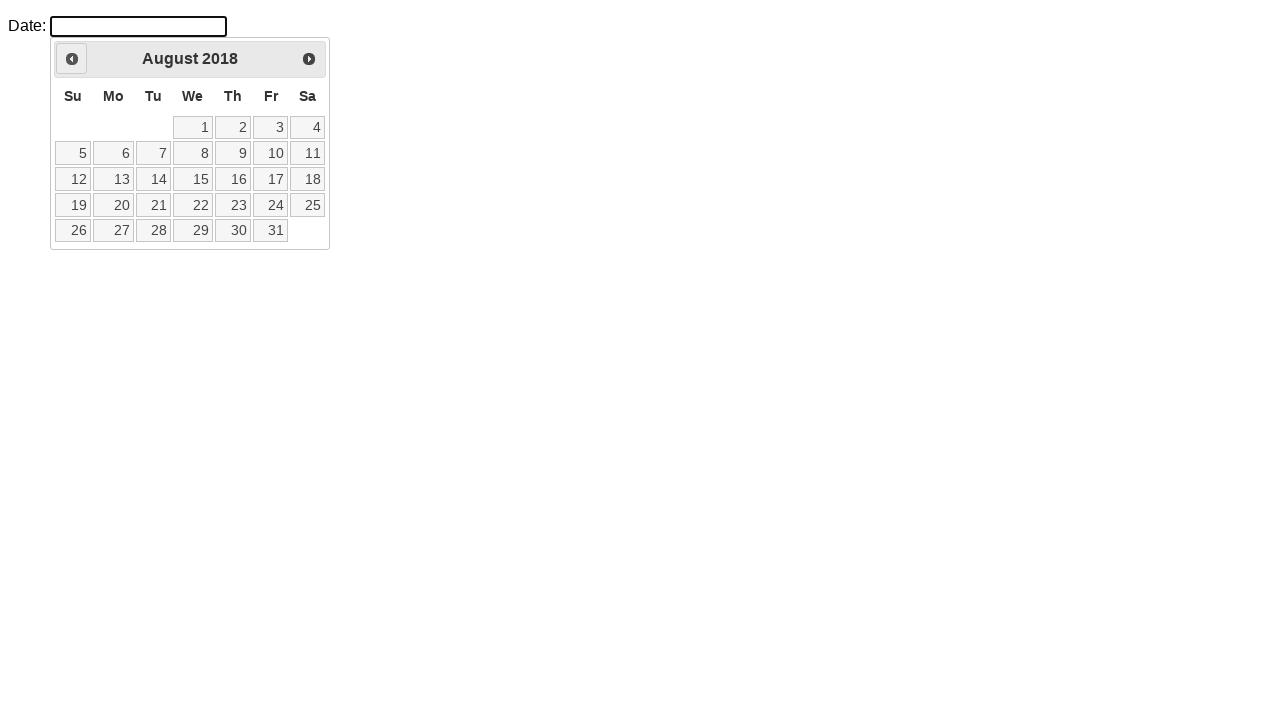

Checked current datepicker month: August 2018
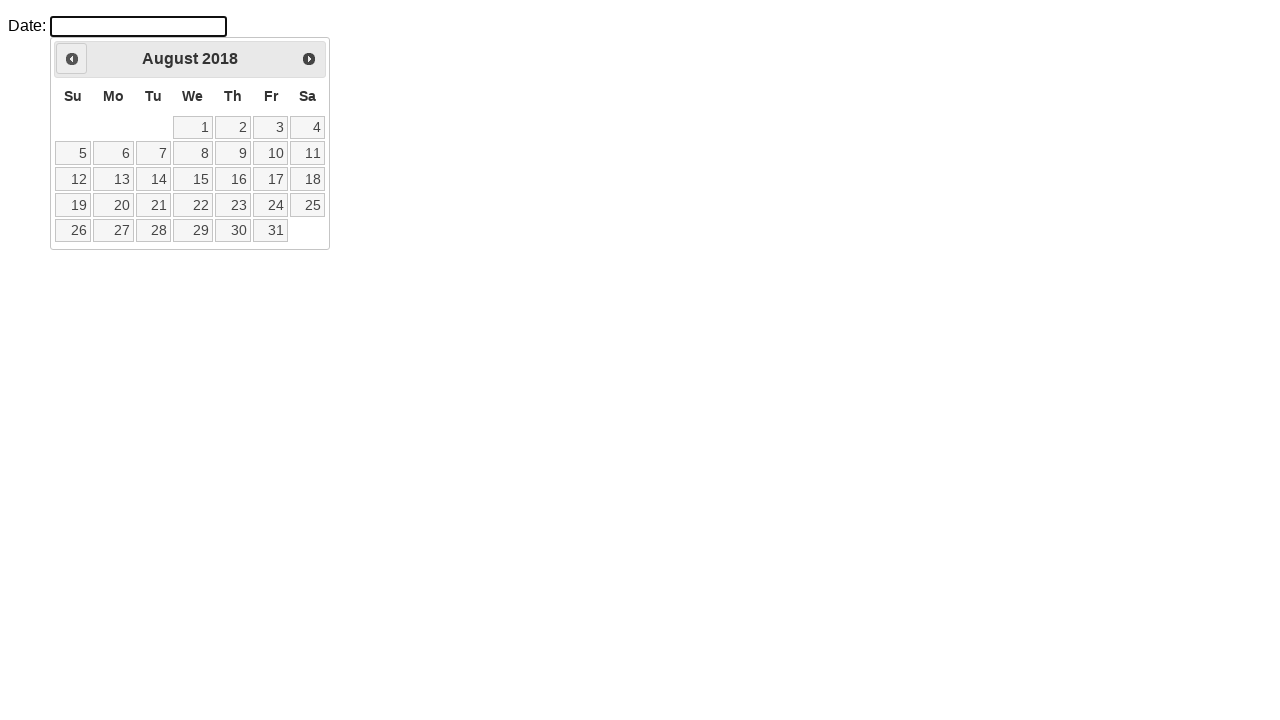

Clicked Previous button to navigate to previous month at (72, 59) on a.ui-datepicker-prev
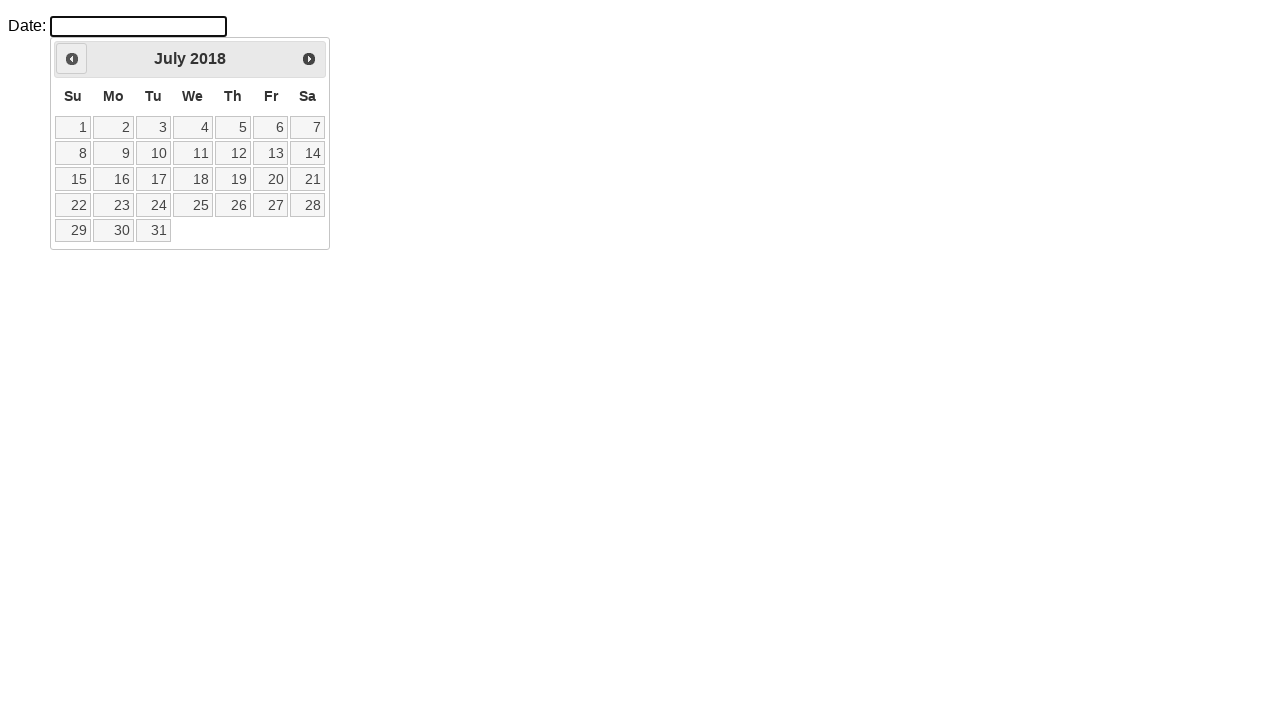

Waited for calendar to update after month navigation
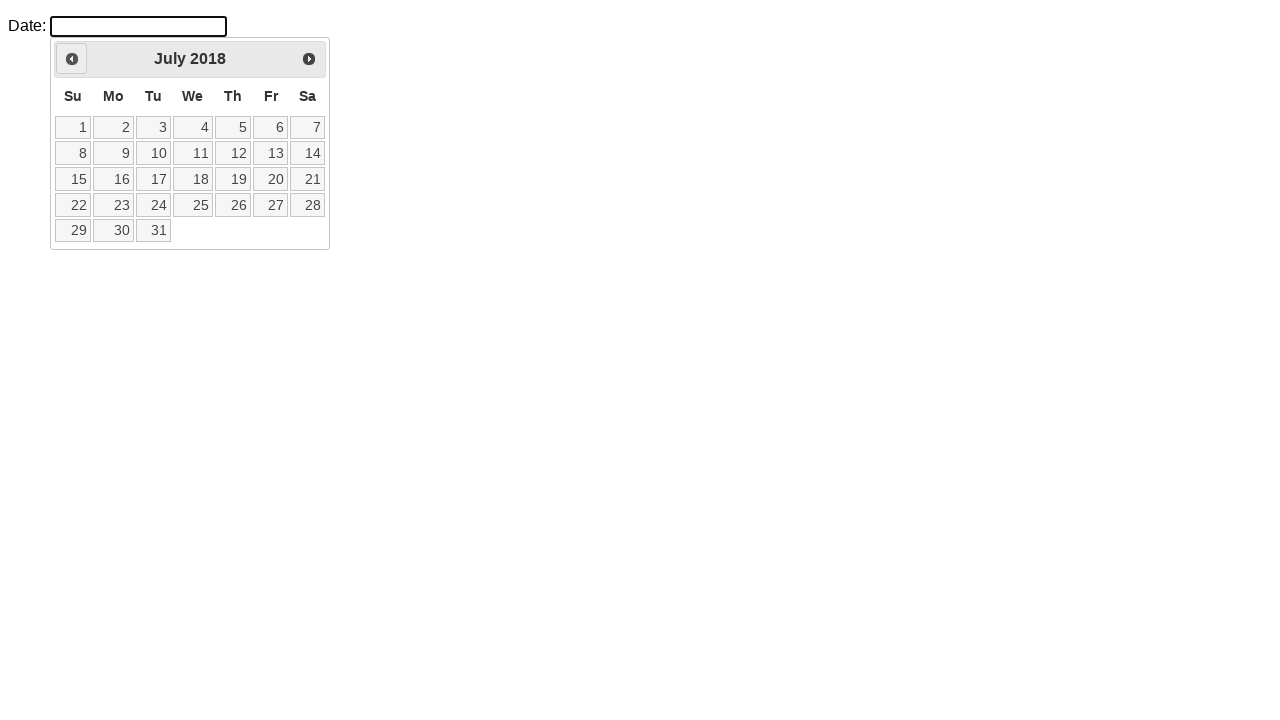

Checked current datepicker month: July 2018
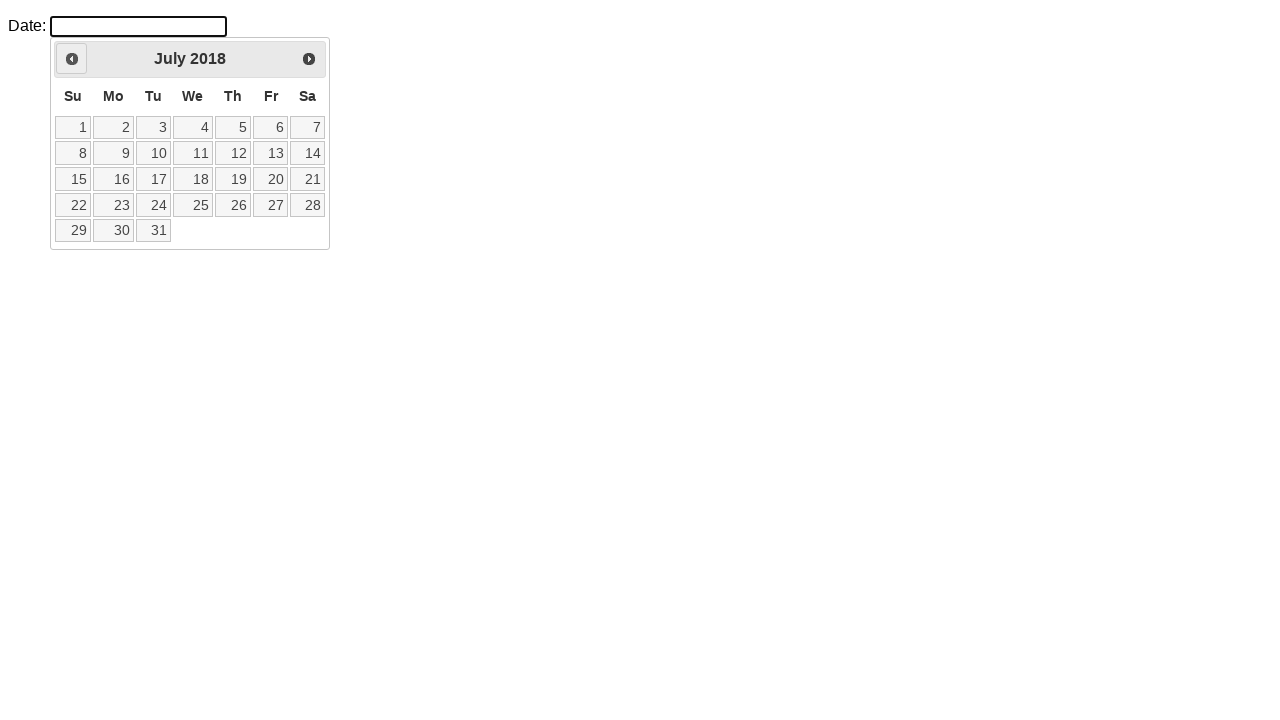

Clicked Previous button to navigate to previous month at (72, 59) on a.ui-datepicker-prev
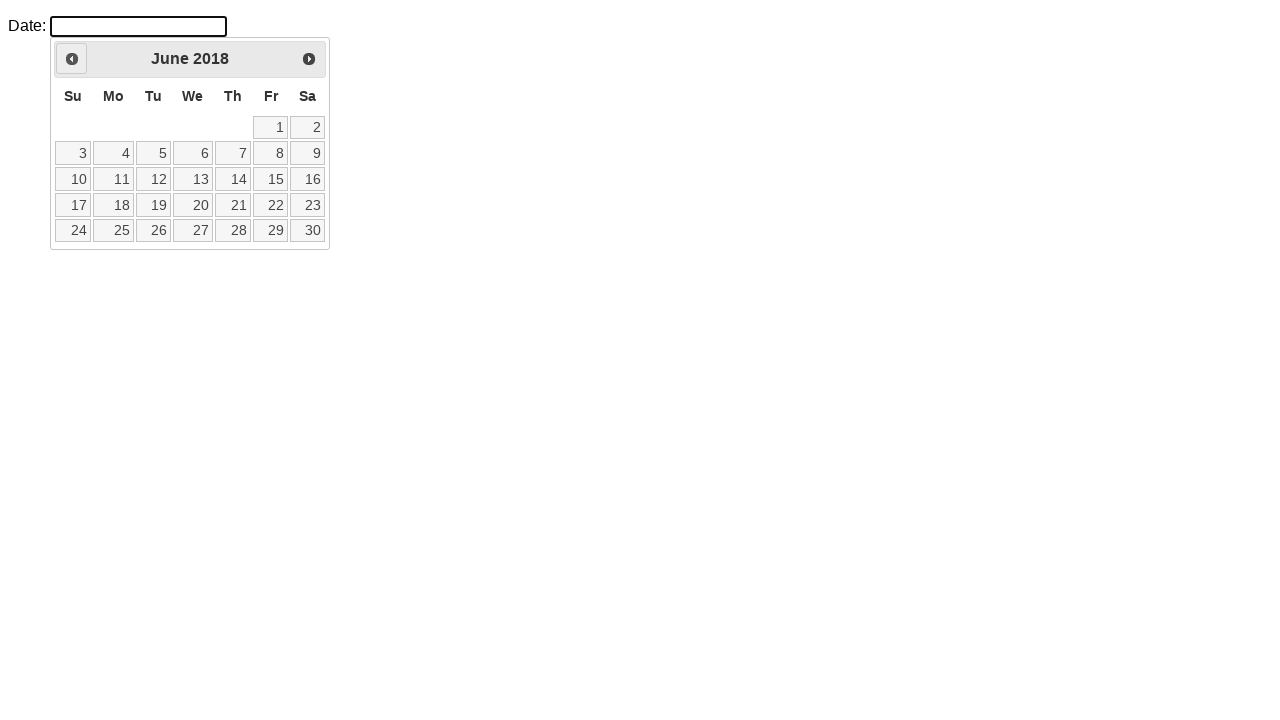

Waited for calendar to update after month navigation
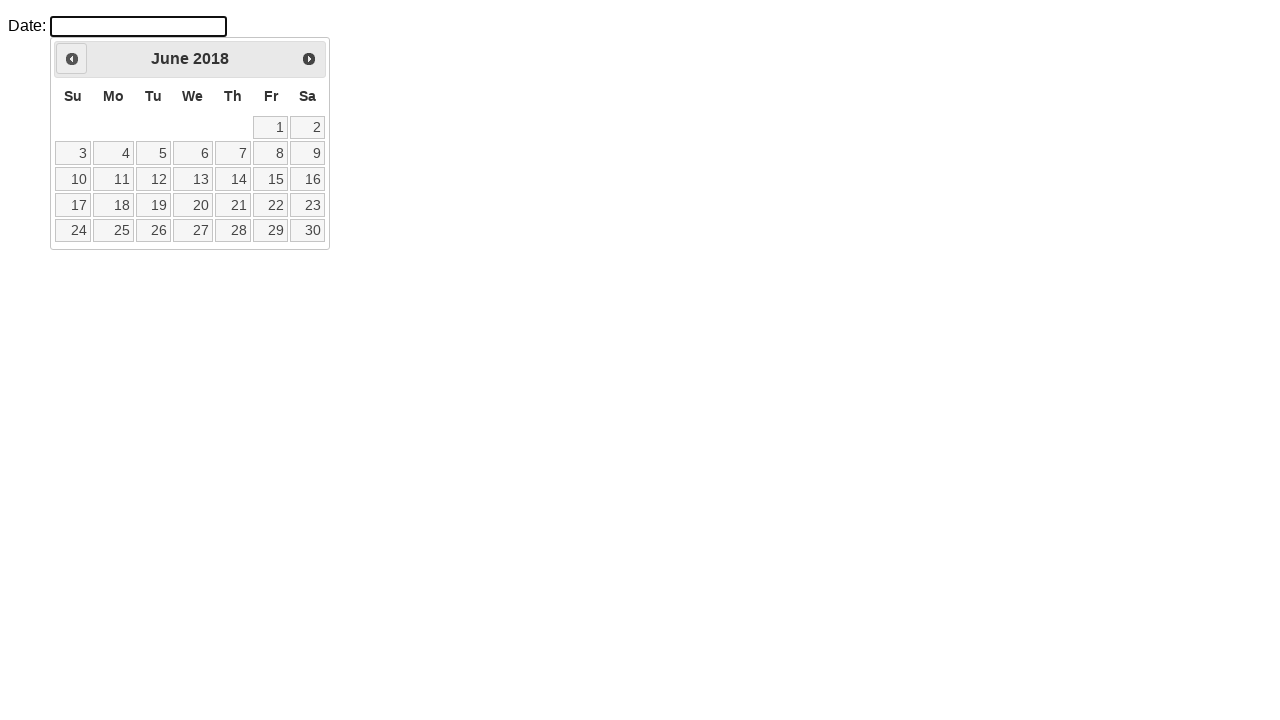

Checked current datepicker month: June 2018
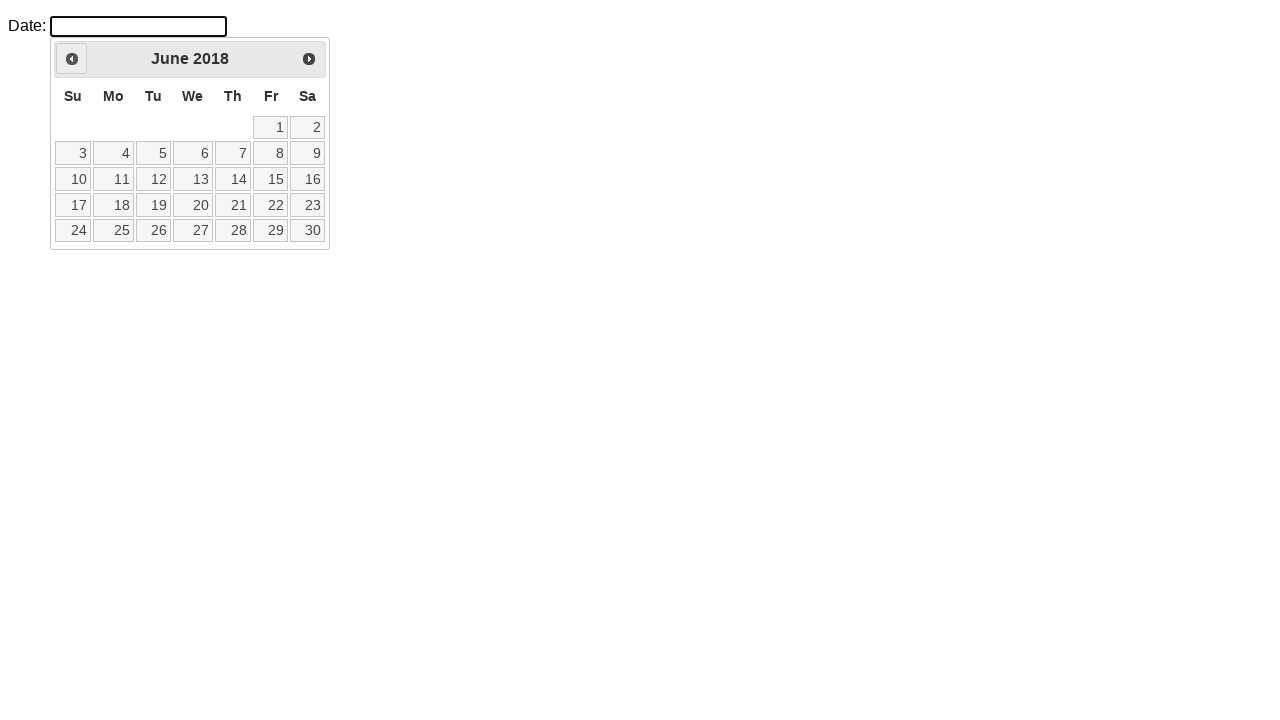

Clicked Previous button to navigate to previous month at (72, 59) on a.ui-datepicker-prev
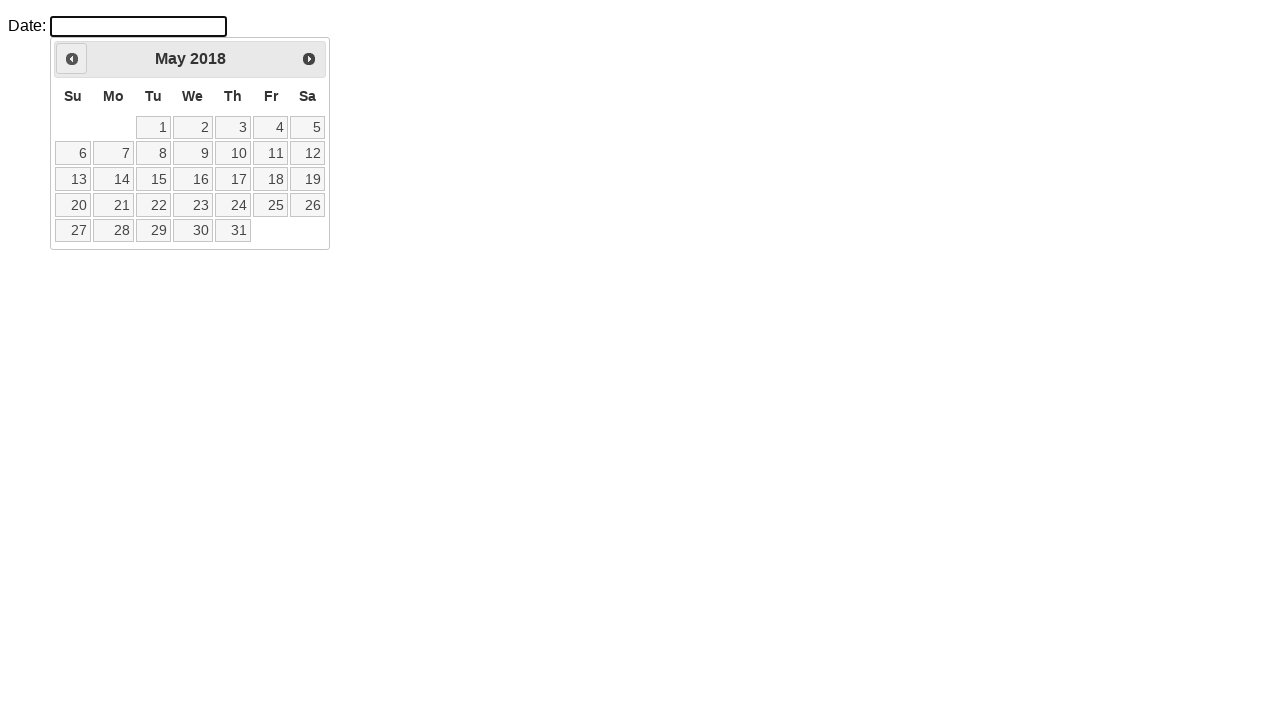

Waited for calendar to update after month navigation
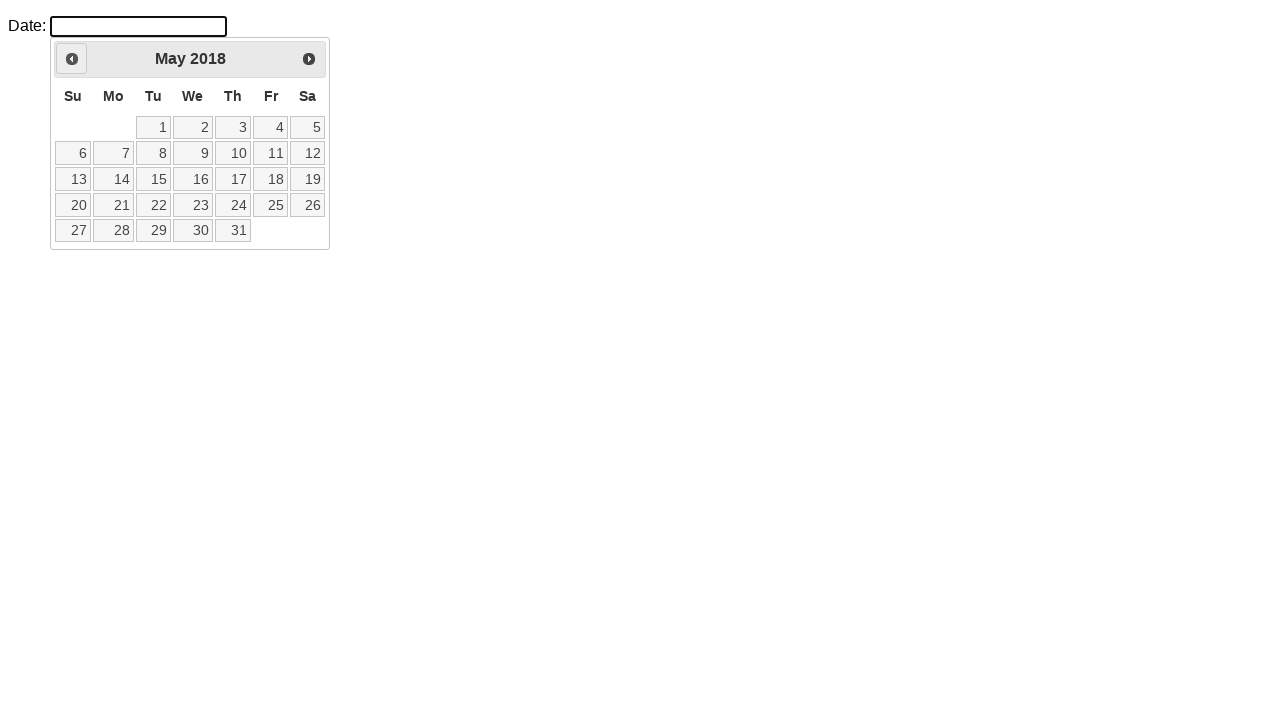

Checked current datepicker month: May 2018
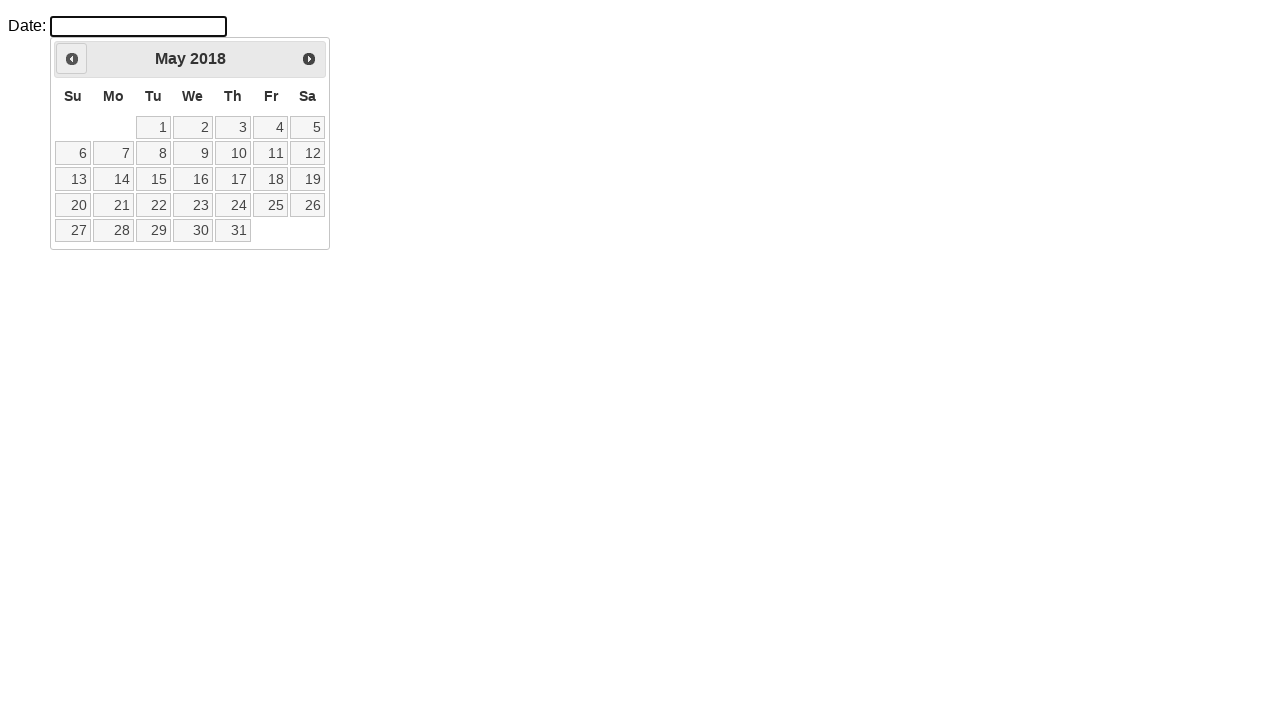

Clicked Previous button to navigate to previous month at (72, 59) on a.ui-datepicker-prev
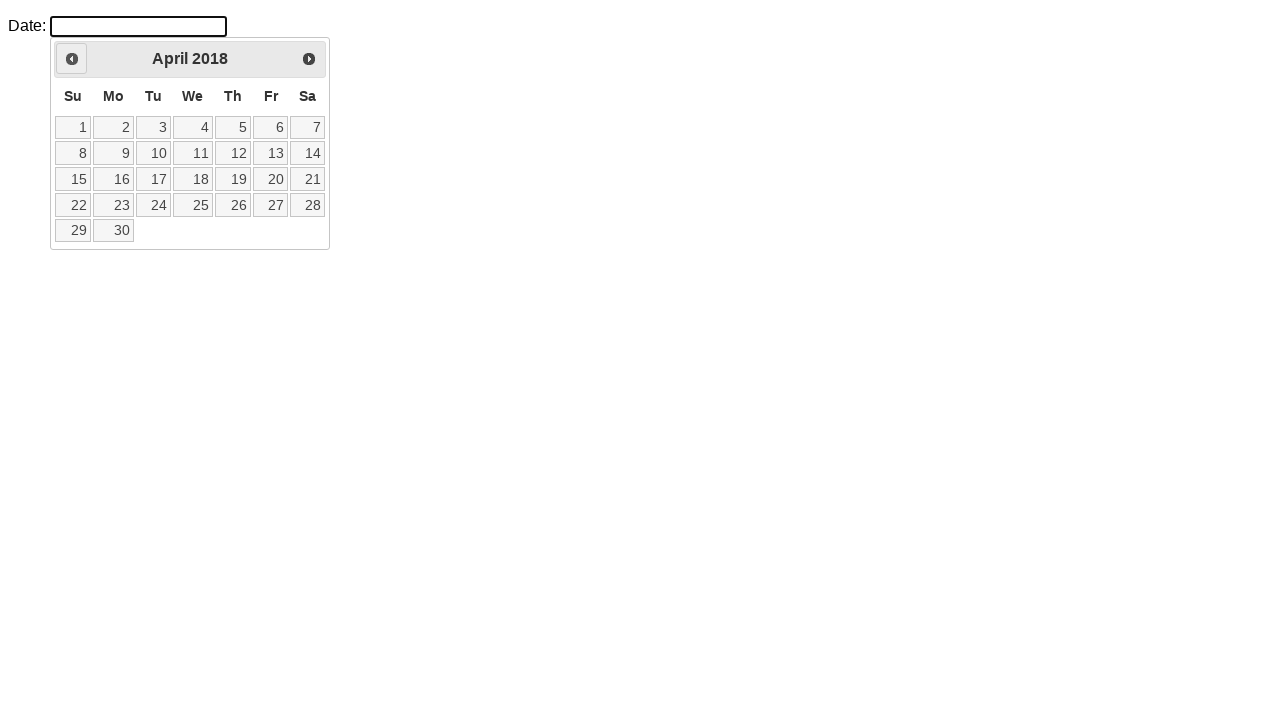

Waited for calendar to update after month navigation
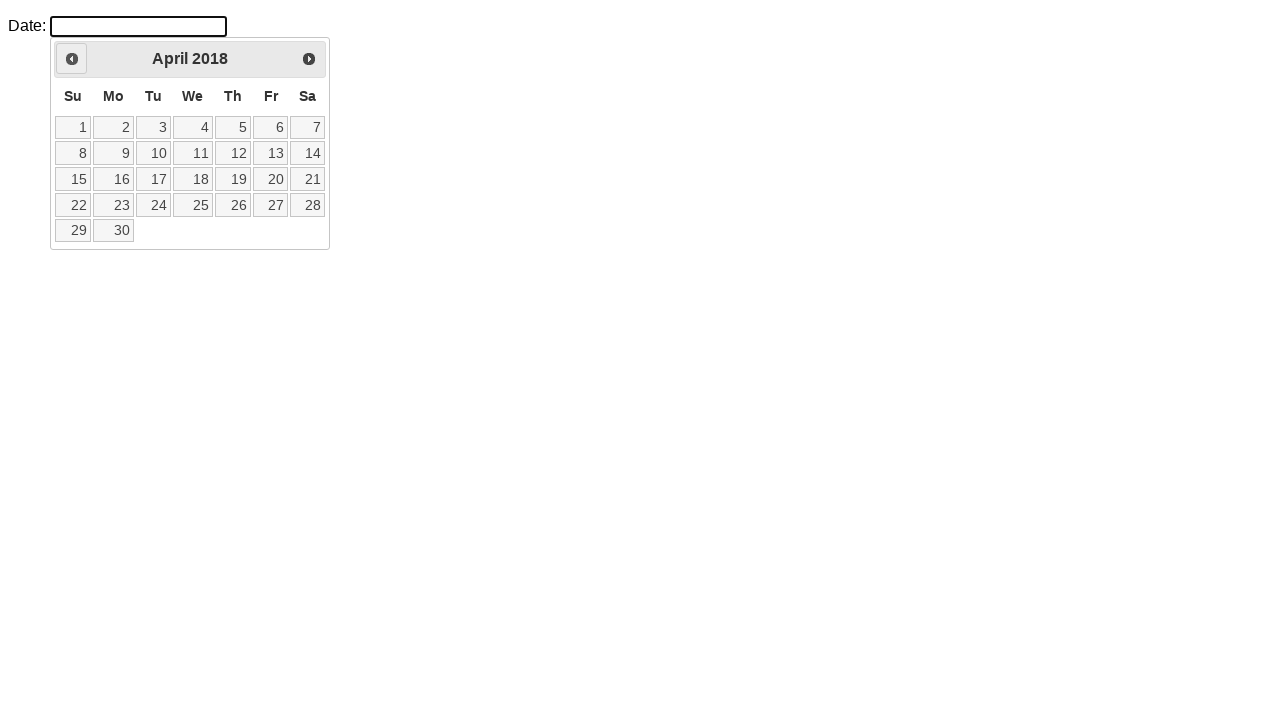

Checked current datepicker month: April 2018
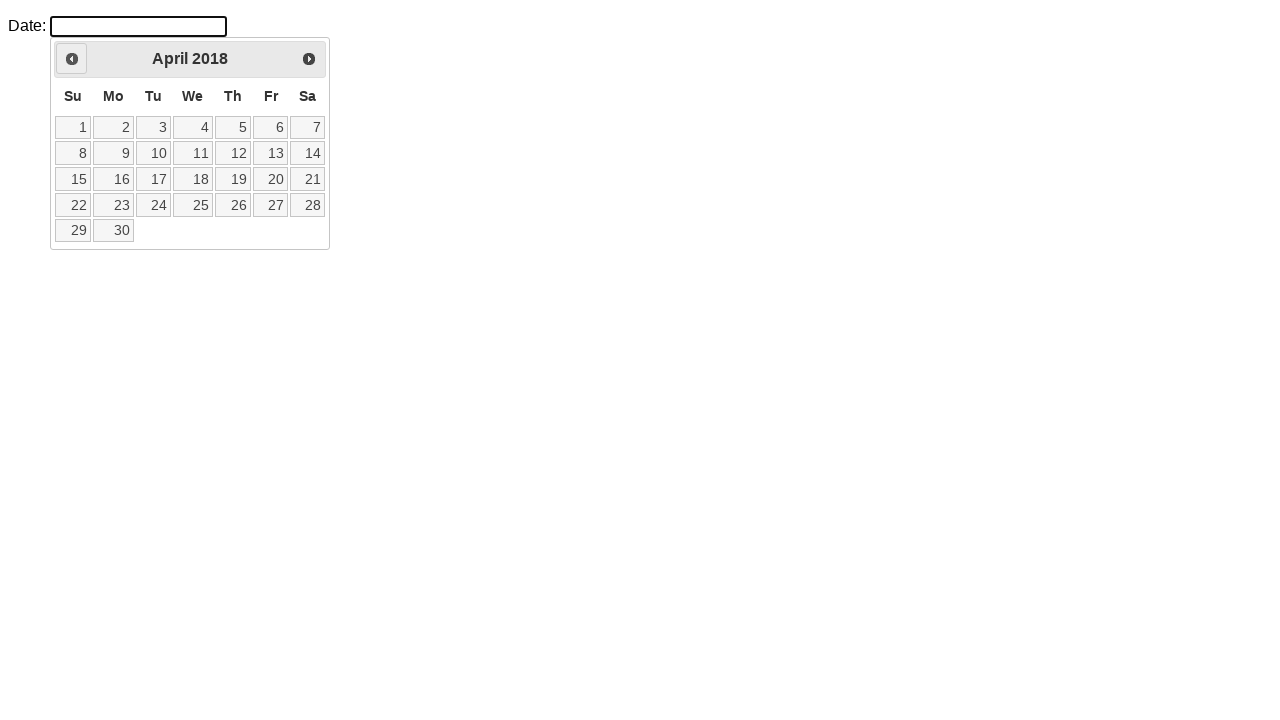

Clicked Previous button to navigate to previous month at (72, 59) on a.ui-datepicker-prev
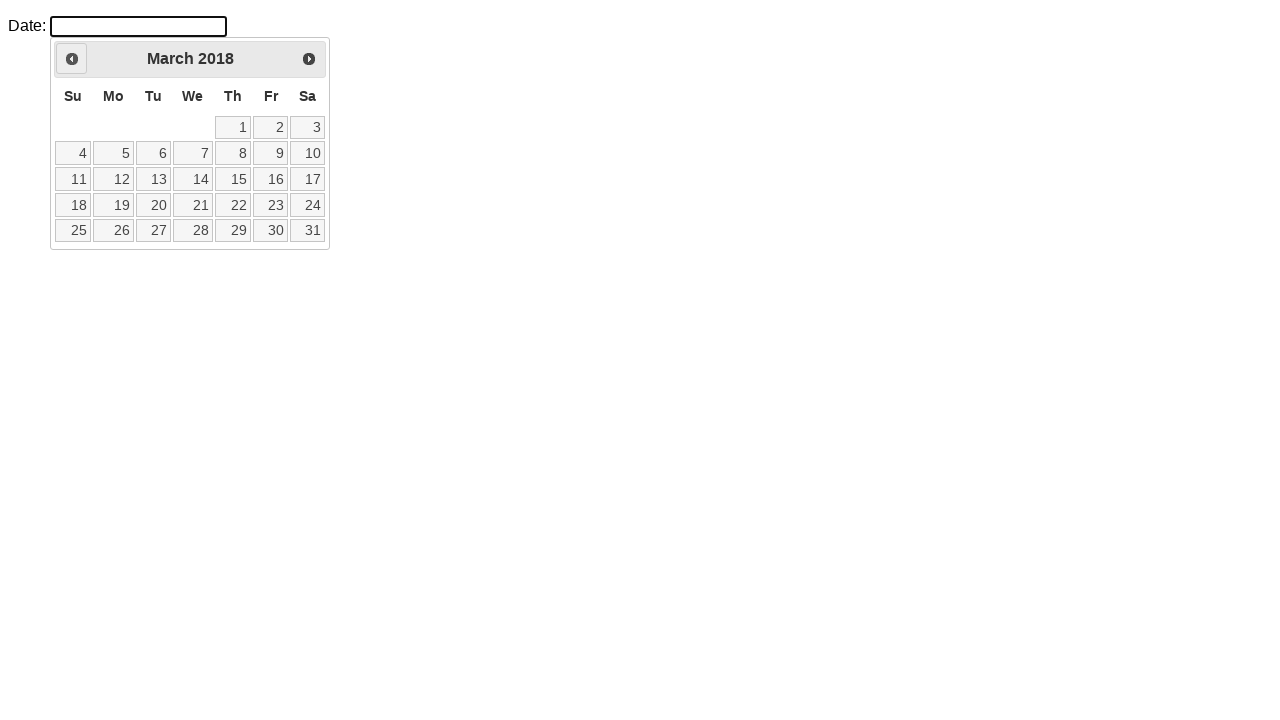

Waited for calendar to update after month navigation
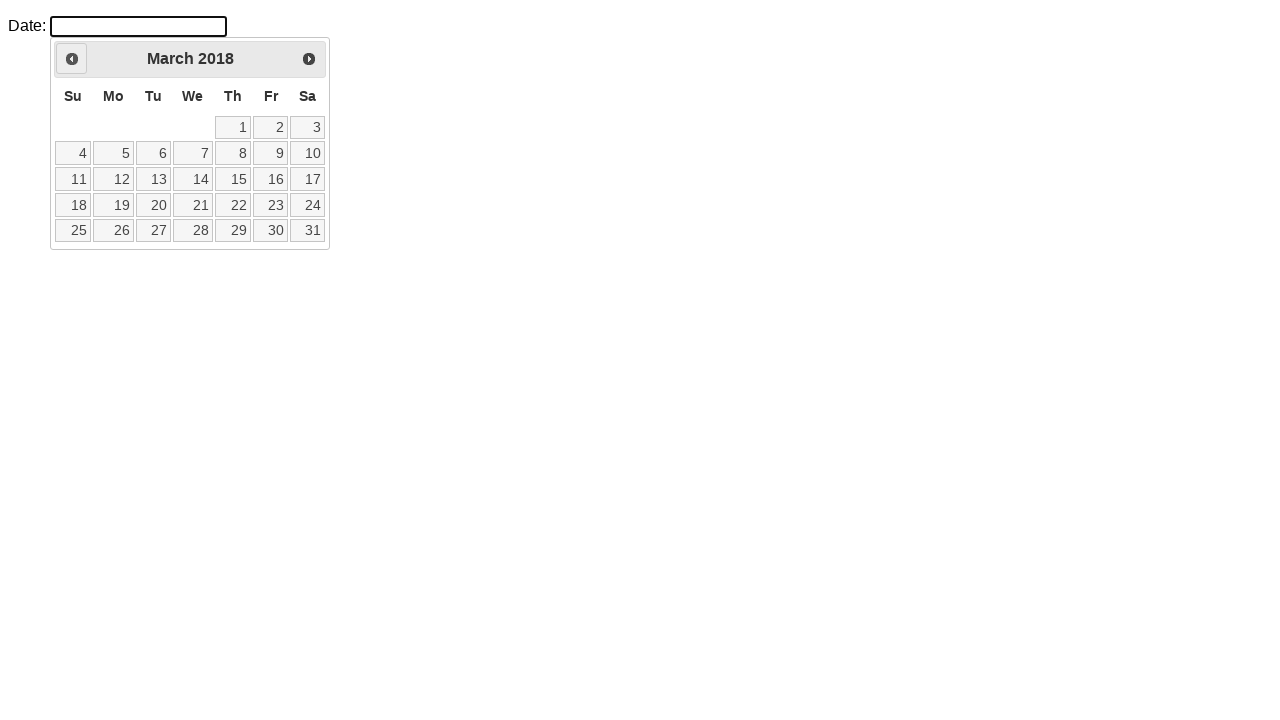

Checked current datepicker month: March 2018
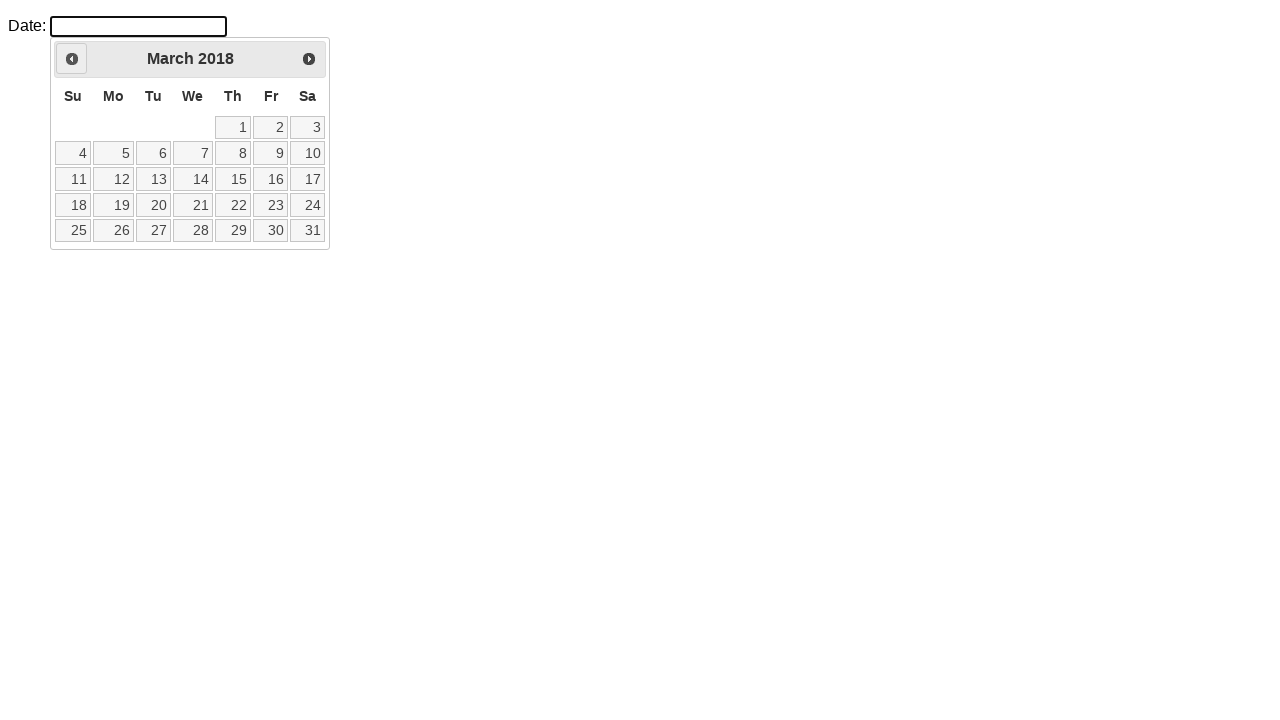

Clicked Previous button to navigate to previous month at (72, 59) on a.ui-datepicker-prev
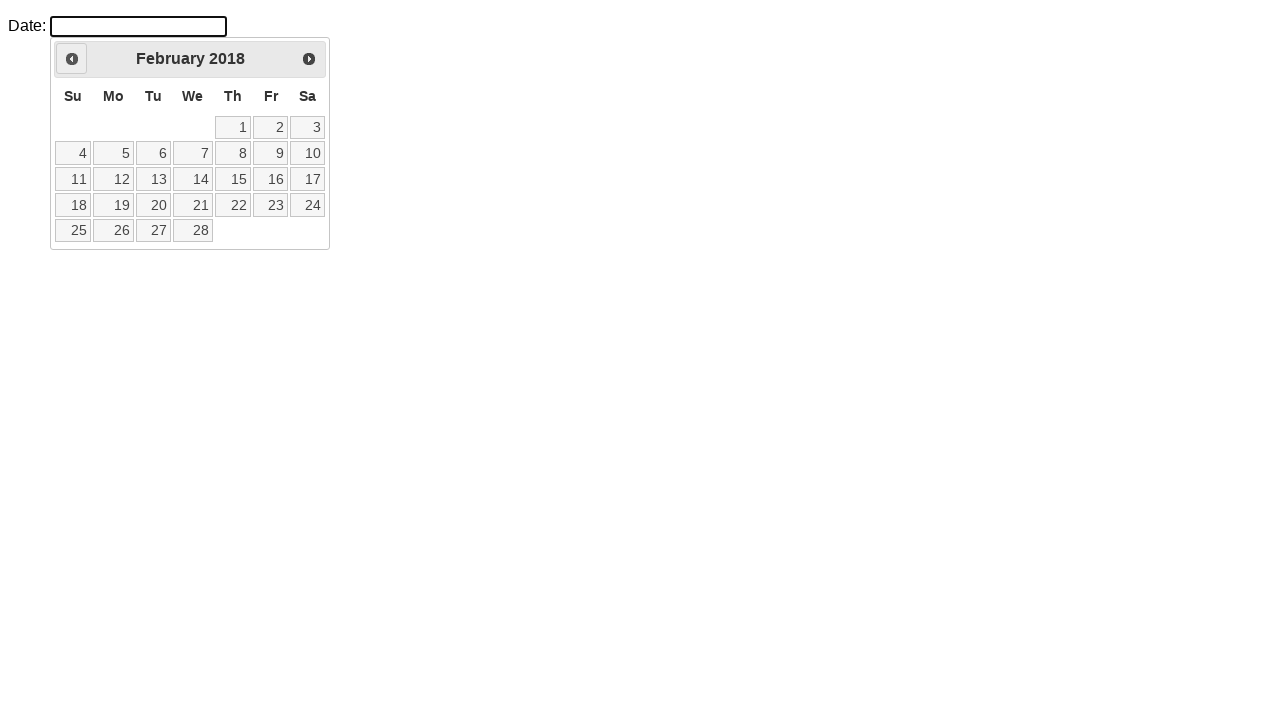

Waited for calendar to update after month navigation
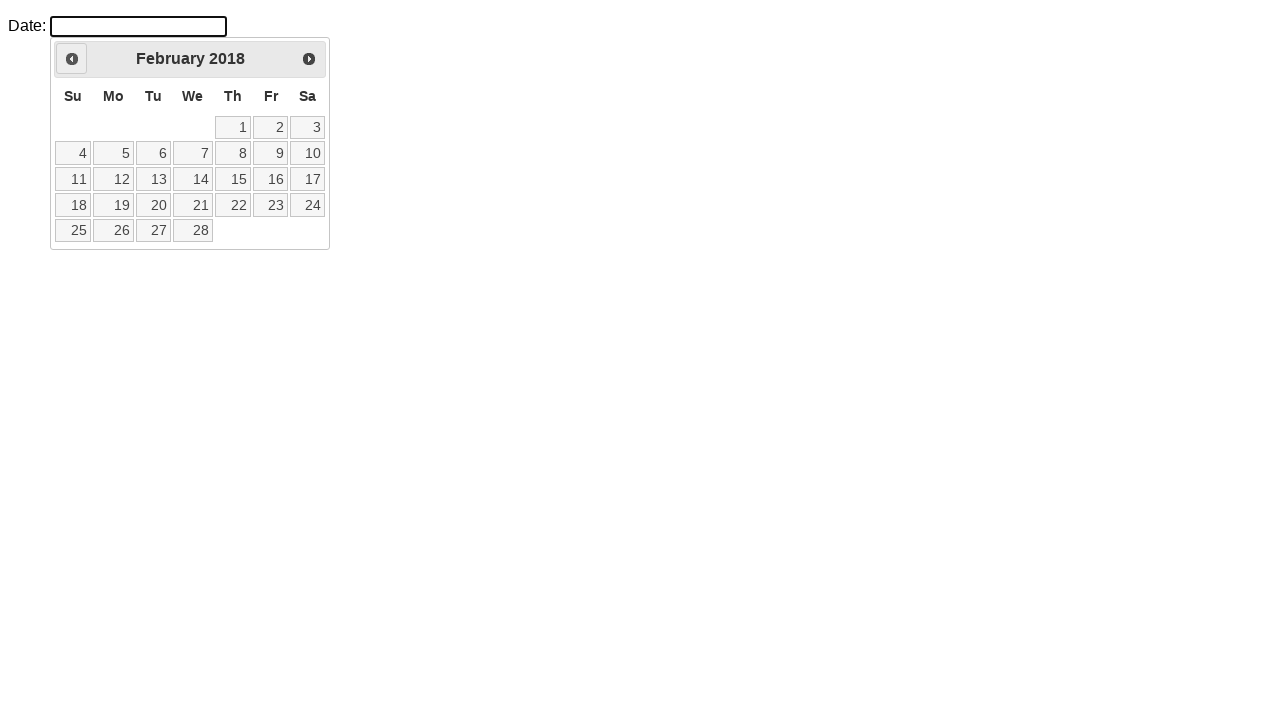

Checked current datepicker month: February 2018
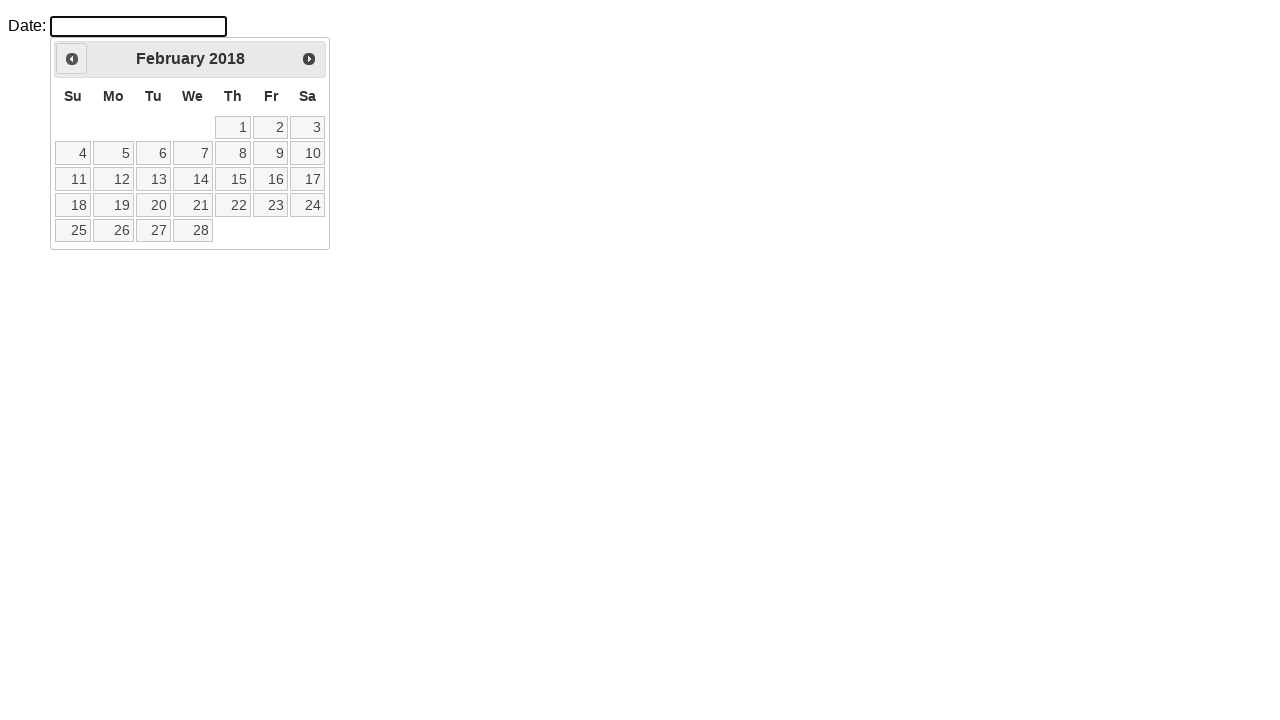

Clicked Previous button to navigate to previous month at (72, 59) on a.ui-datepicker-prev
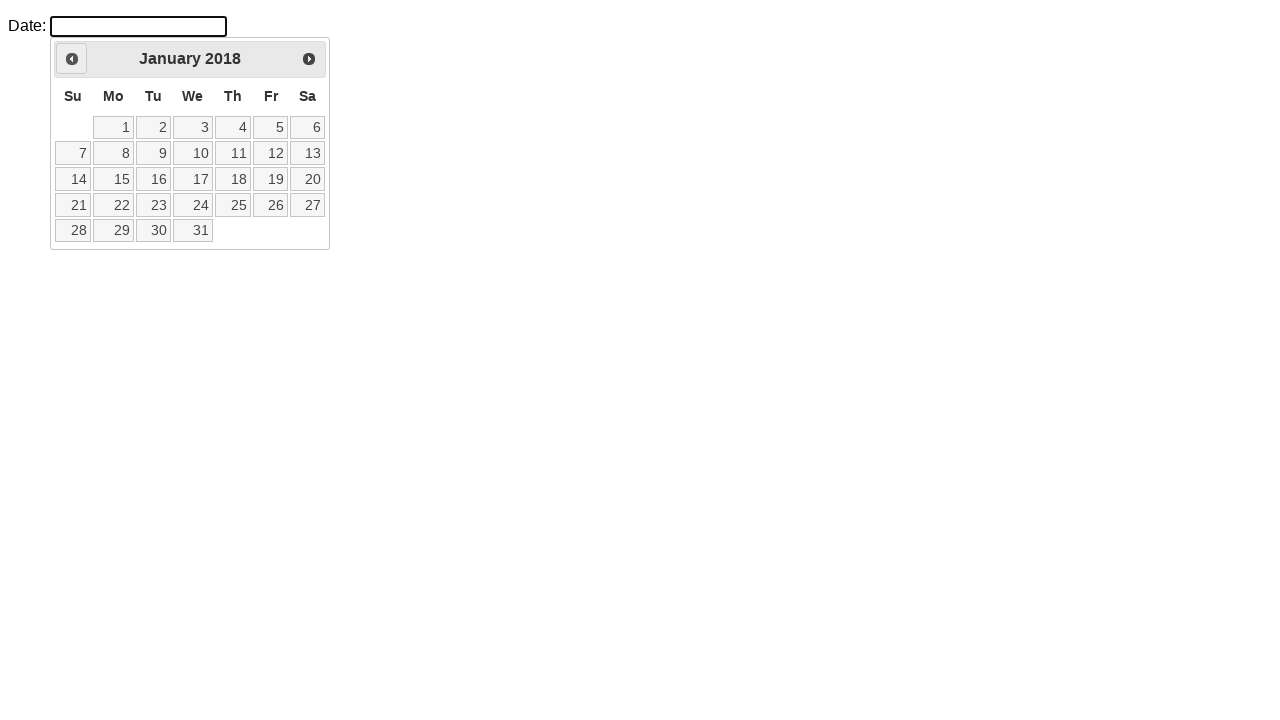

Waited for calendar to update after month navigation
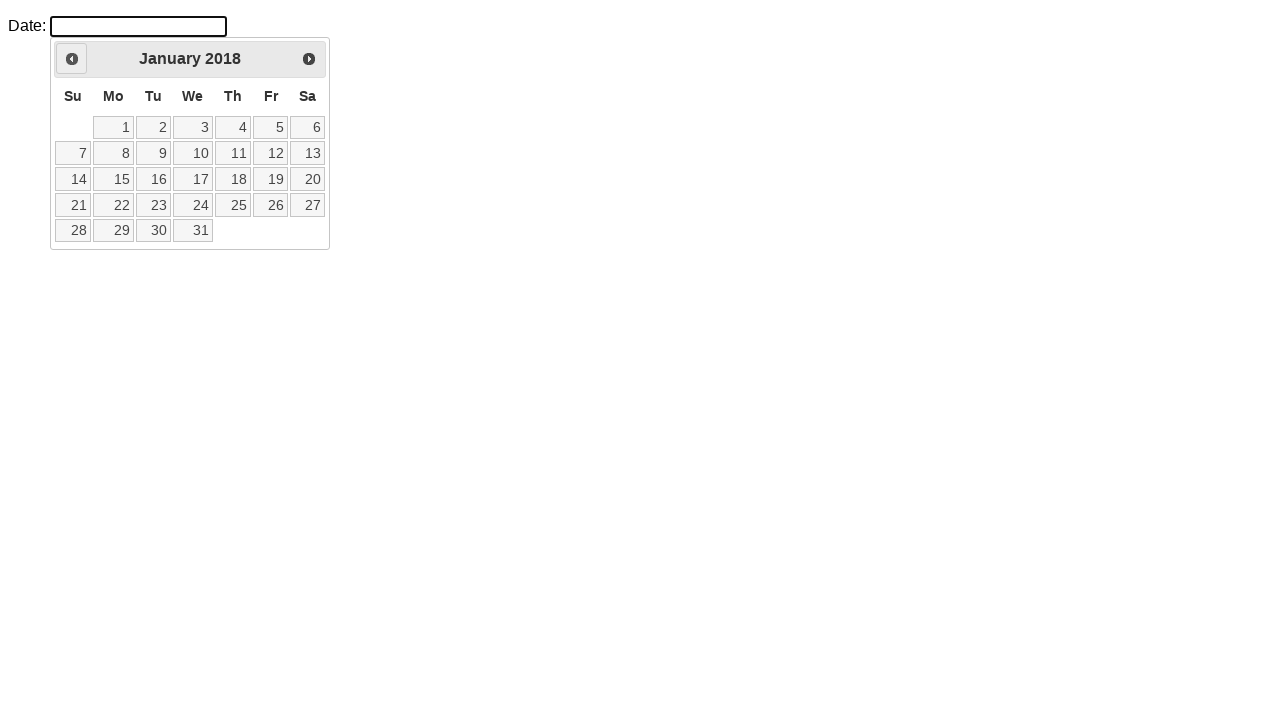

Checked current datepicker month: January 2018
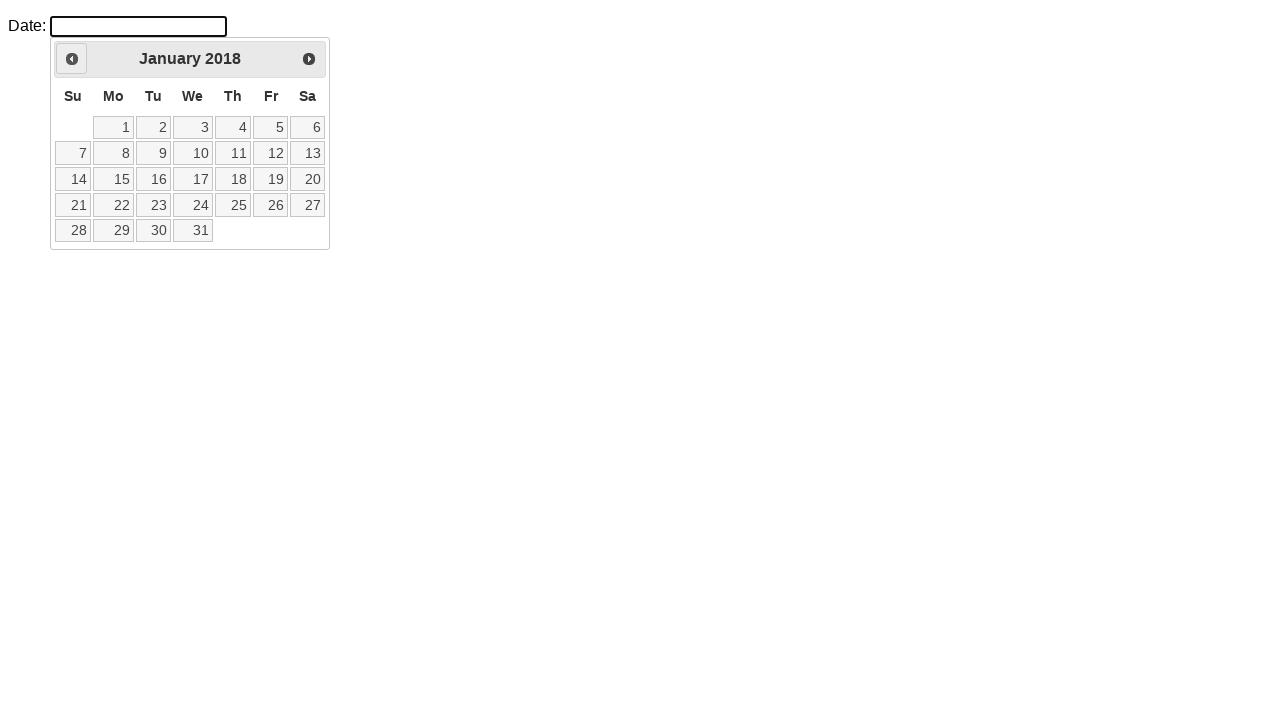

Clicked Previous button to navigate to previous month at (72, 59) on a.ui-datepicker-prev
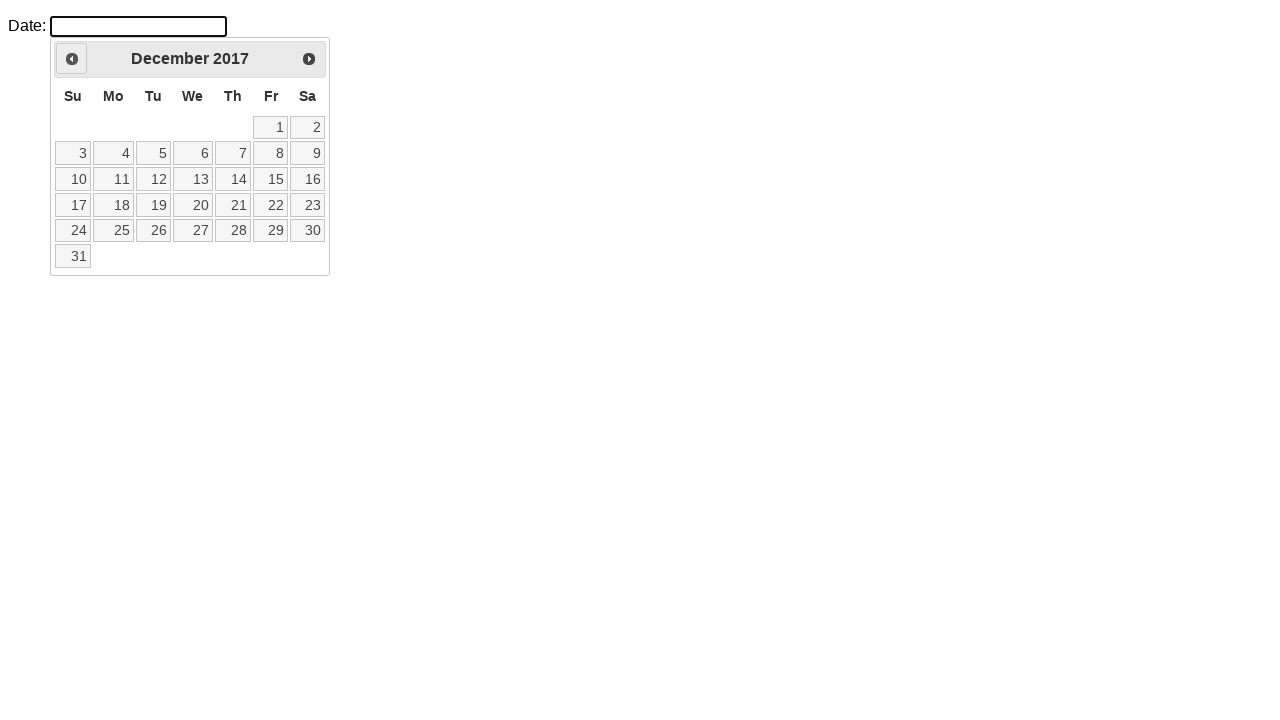

Waited for calendar to update after month navigation
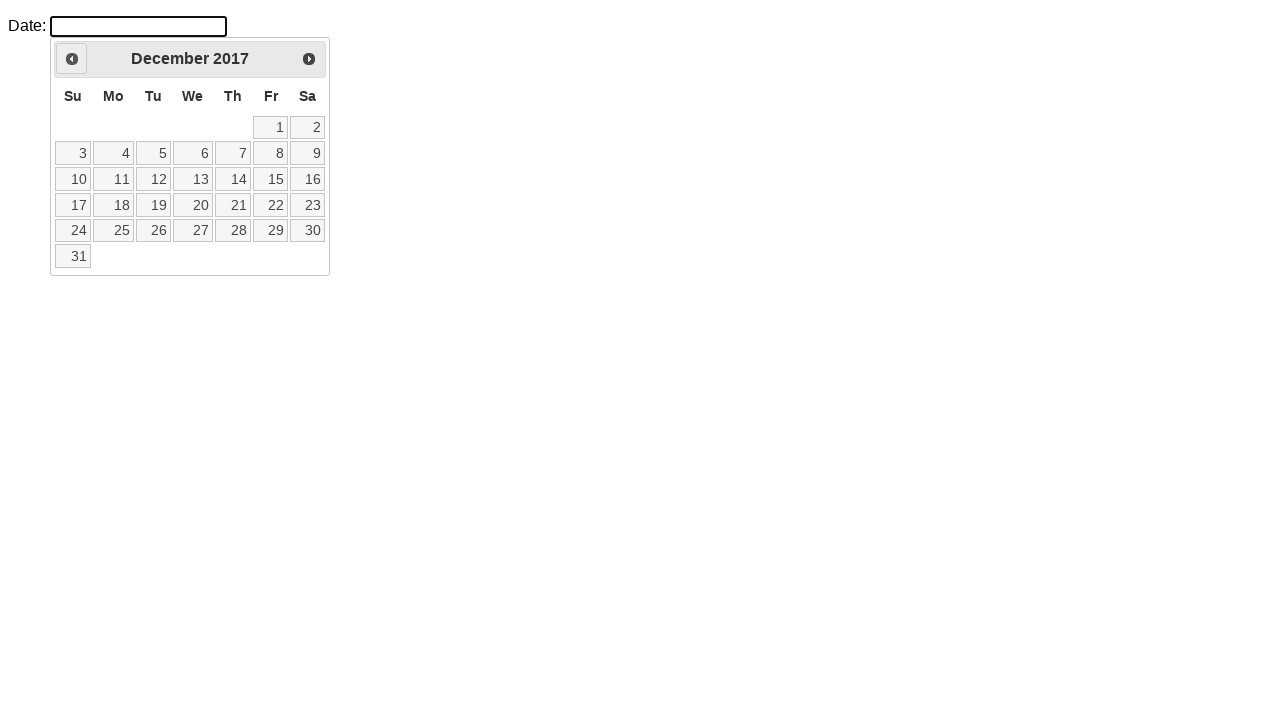

Checked current datepicker month: December 2017
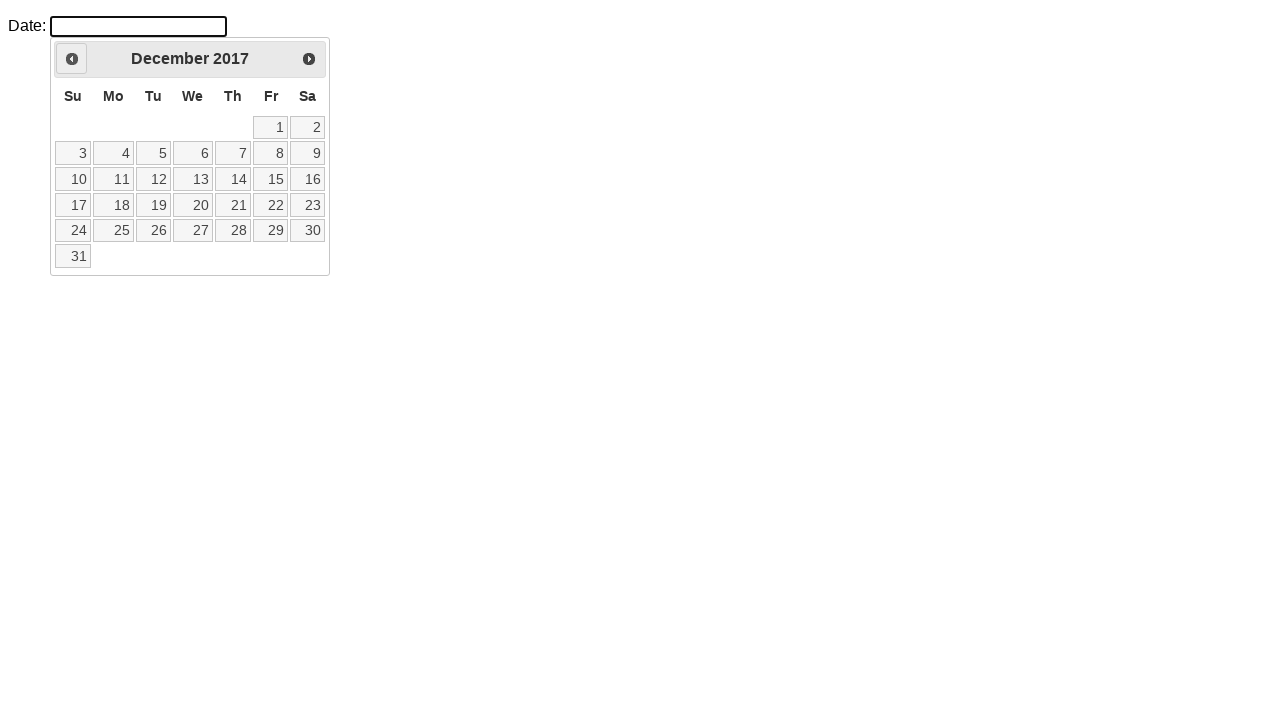

Clicked Previous button to navigate to previous month at (72, 59) on a.ui-datepicker-prev
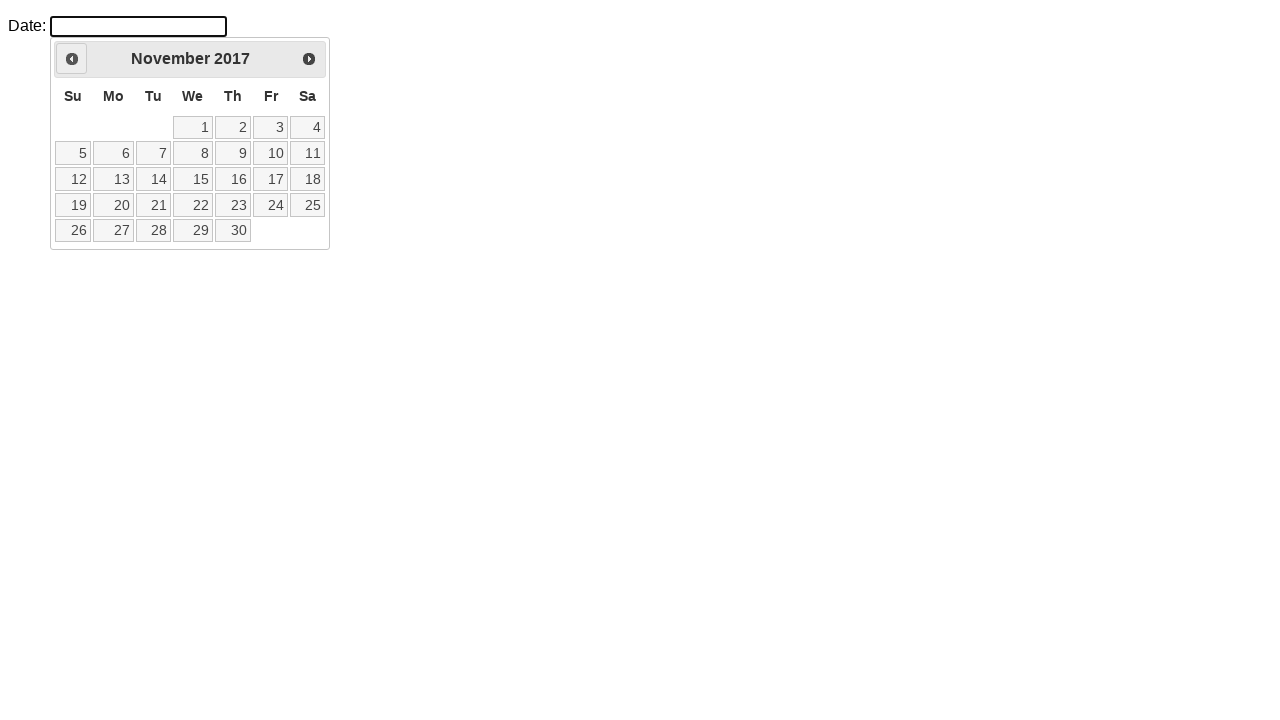

Waited for calendar to update after month navigation
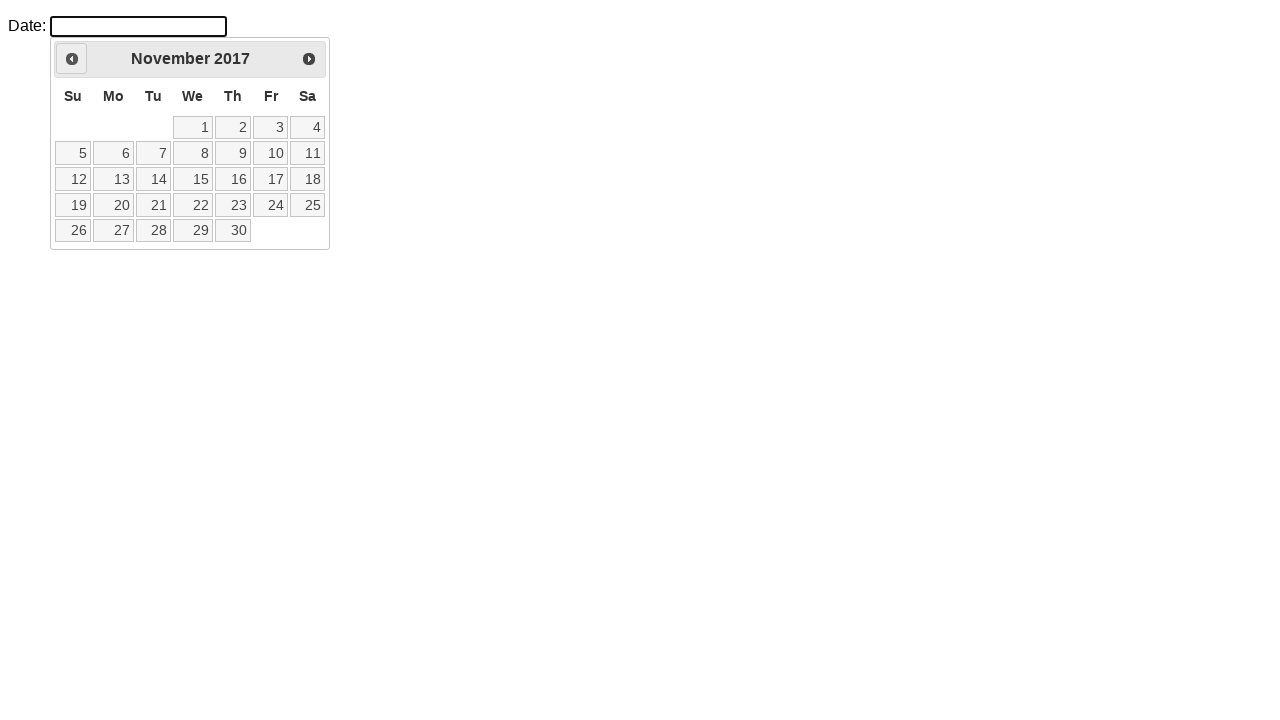

Checked current datepicker month: November 2017
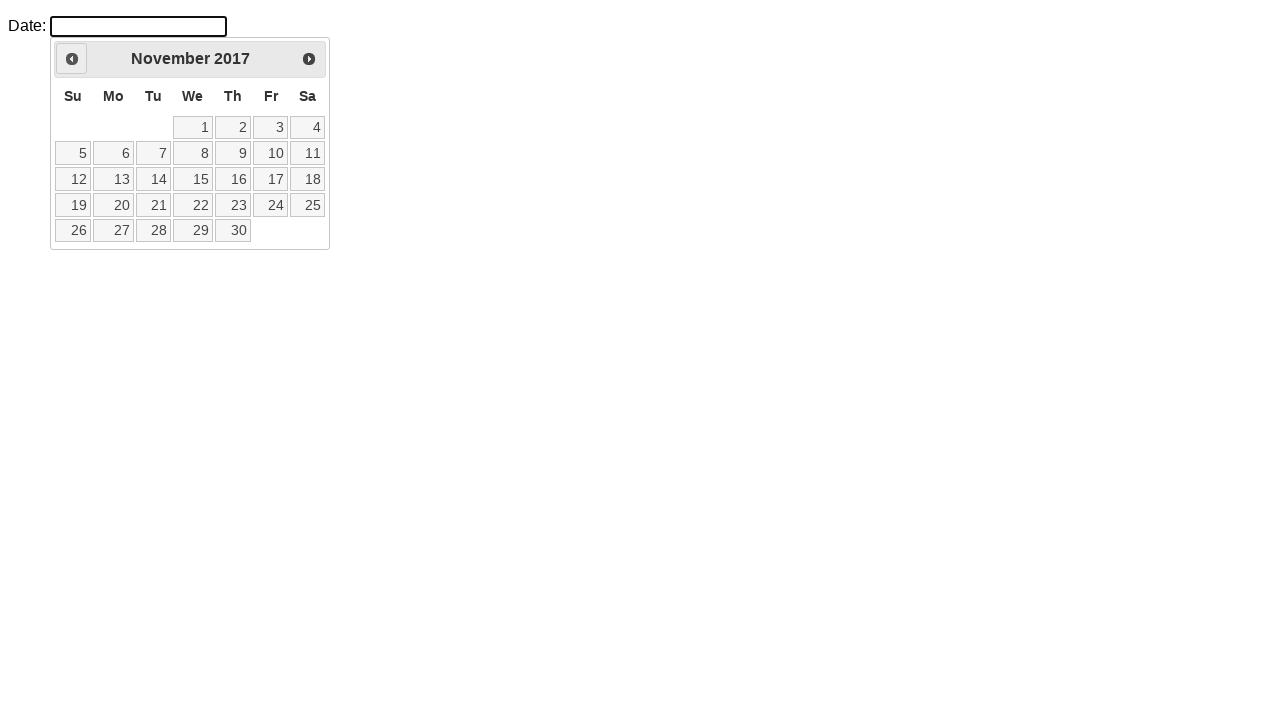

Clicked Previous button to navigate to previous month at (72, 59) on a.ui-datepicker-prev
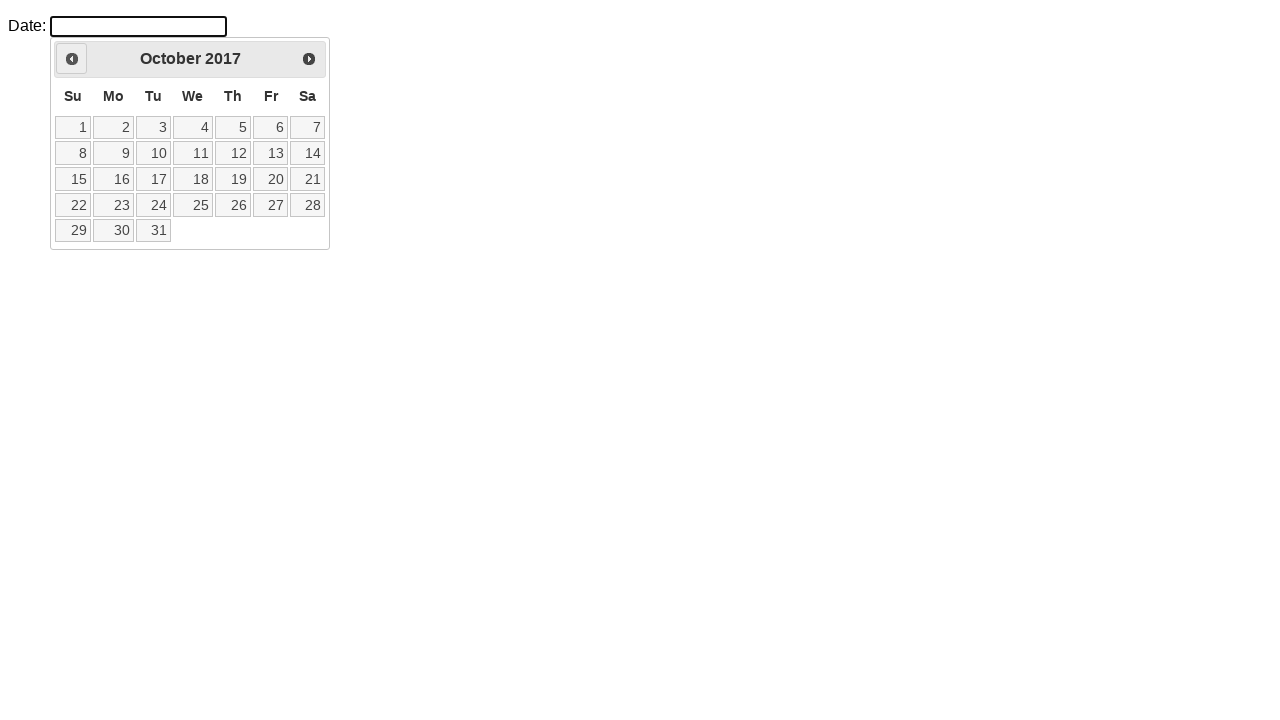

Waited for calendar to update after month navigation
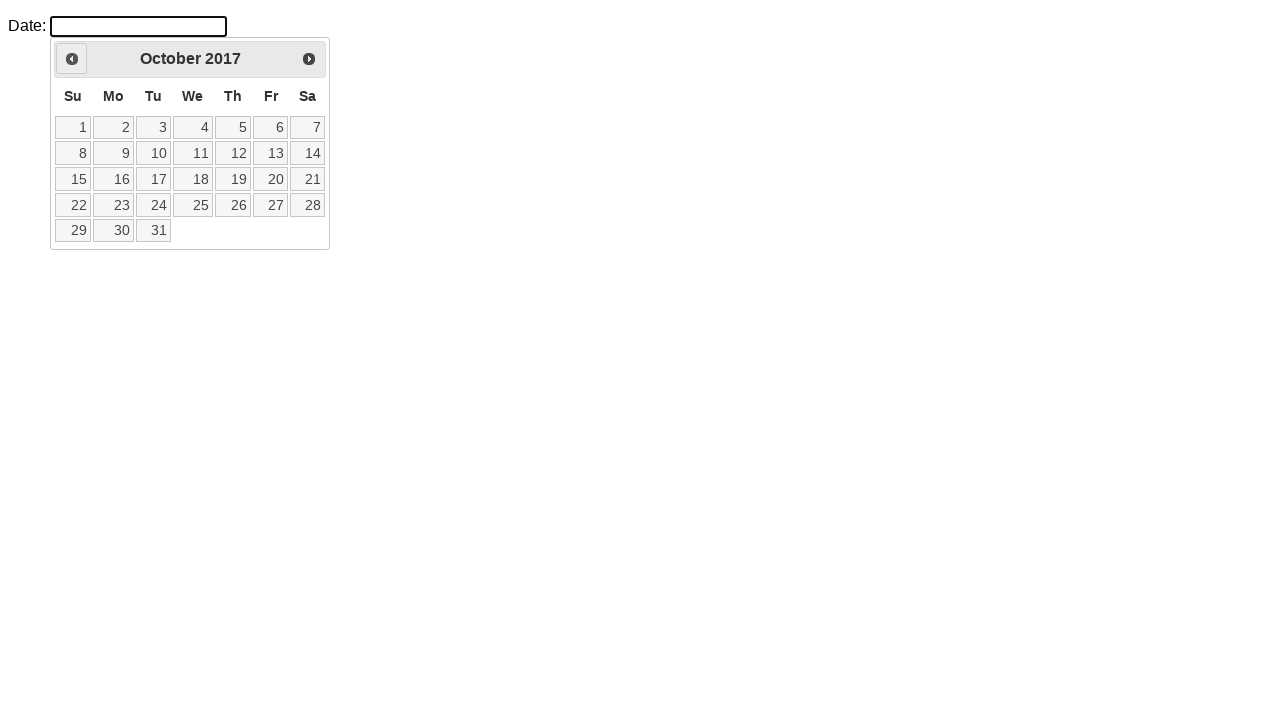

Checked current datepicker month: October 2017
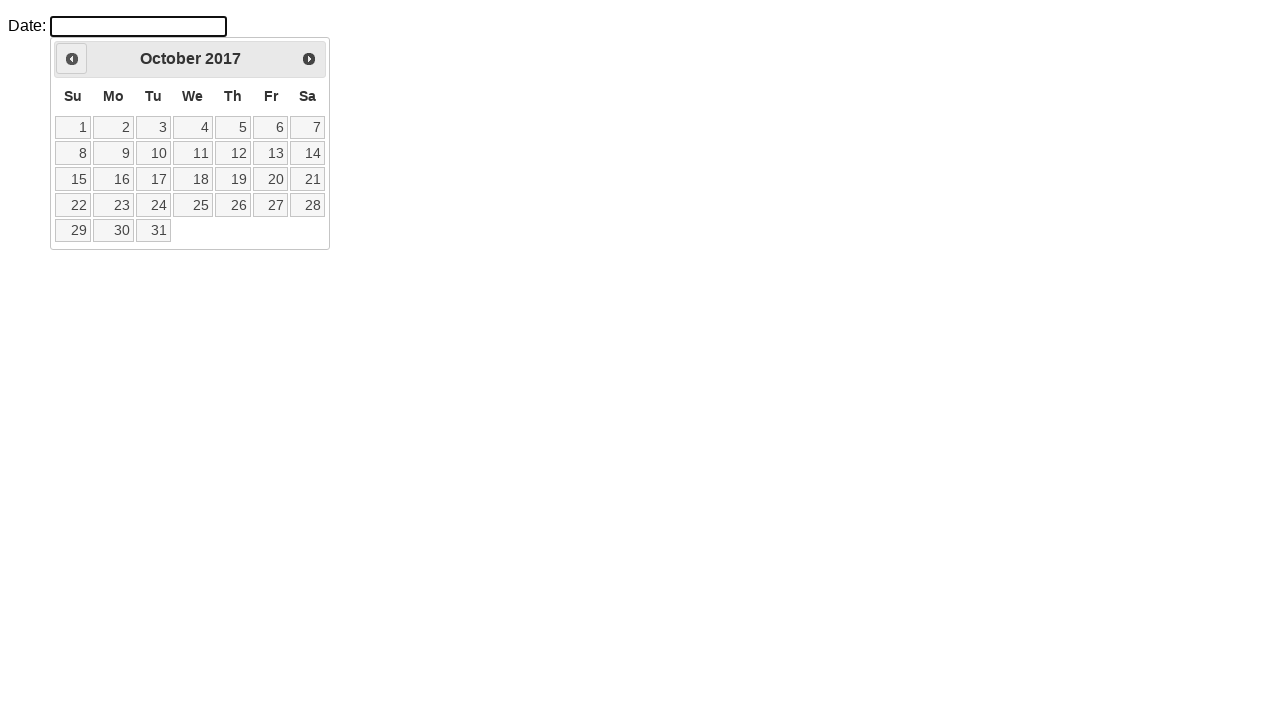

Clicked Previous button to navigate to previous month at (72, 59) on a.ui-datepicker-prev
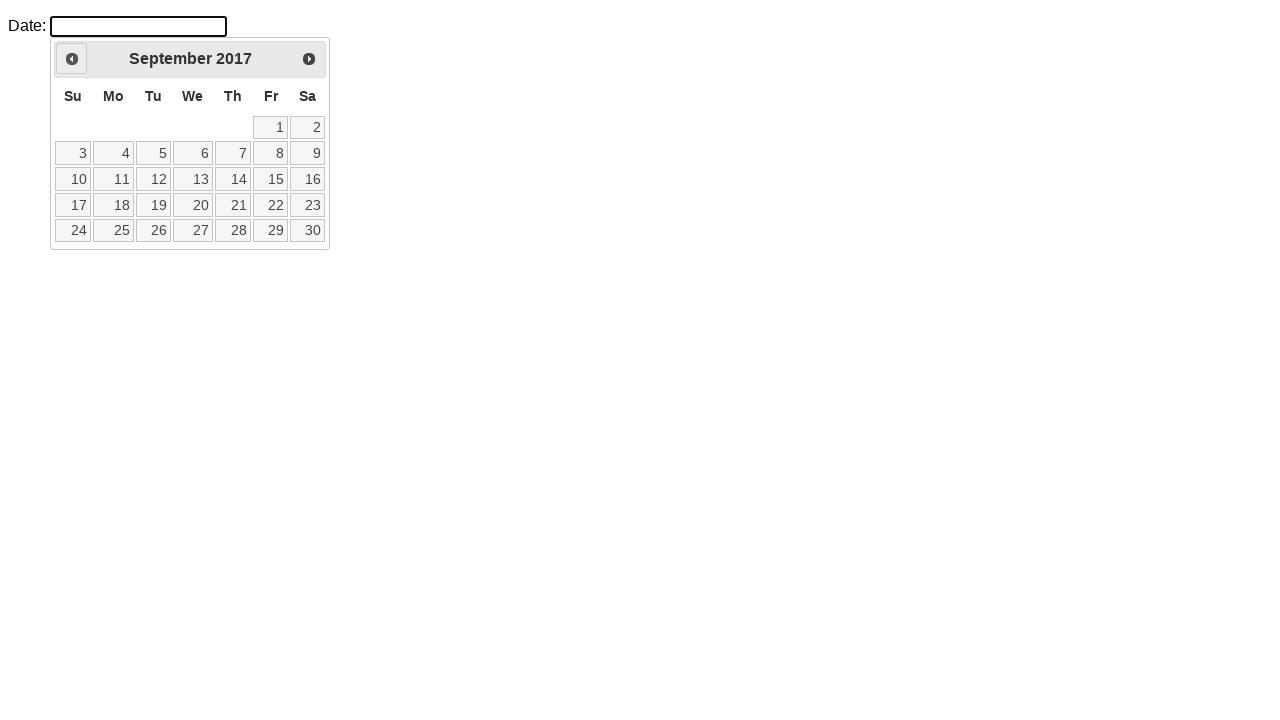

Waited for calendar to update after month navigation
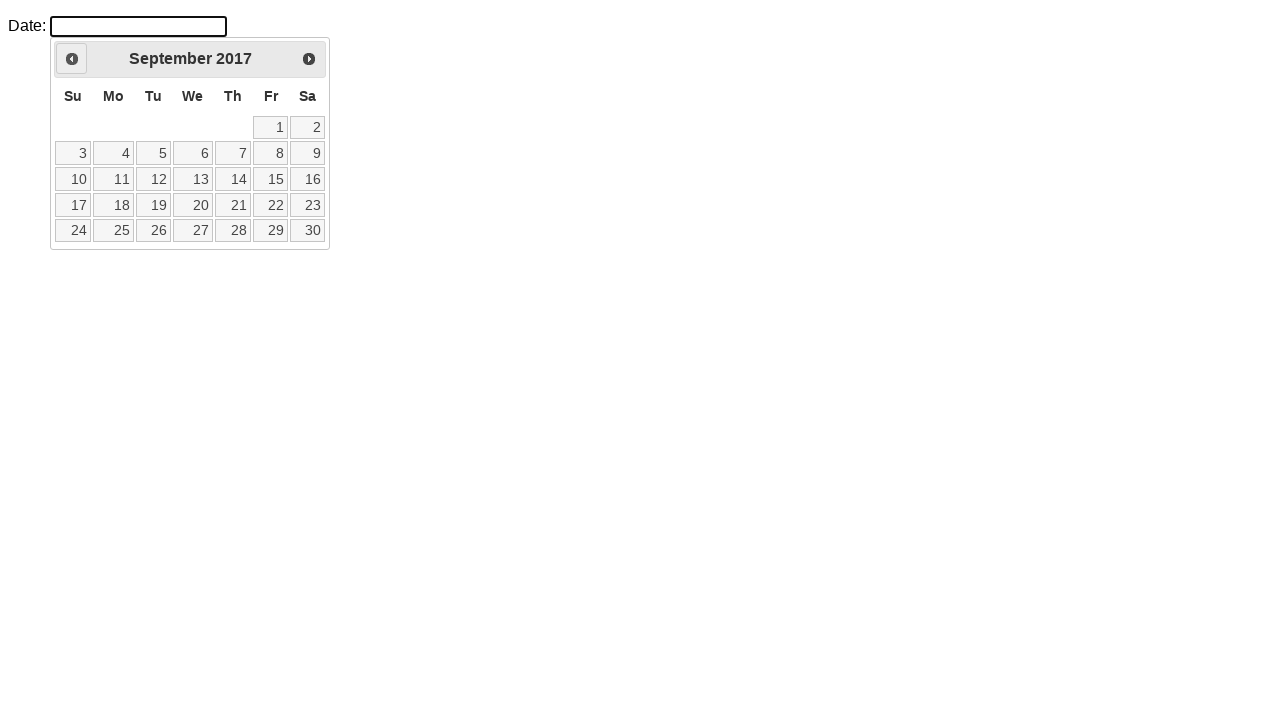

Checked current datepicker month: September 2017
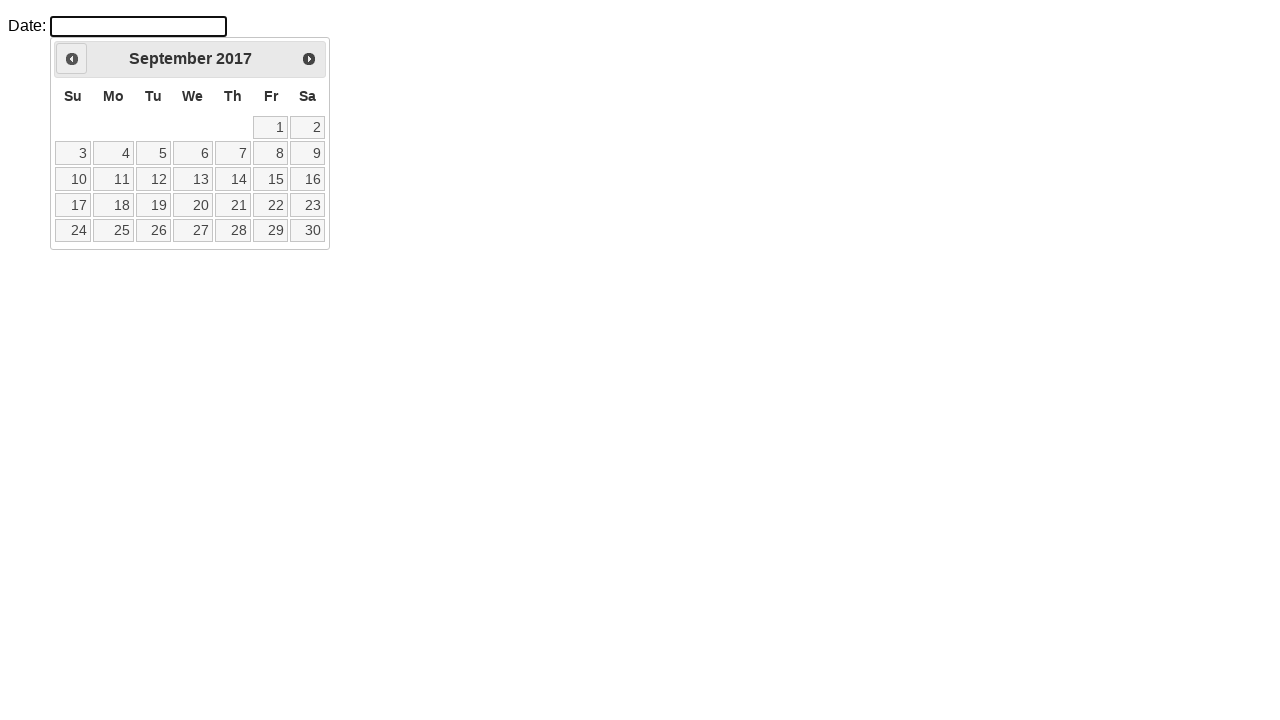

Clicked Previous button to navigate to previous month at (72, 59) on a.ui-datepicker-prev
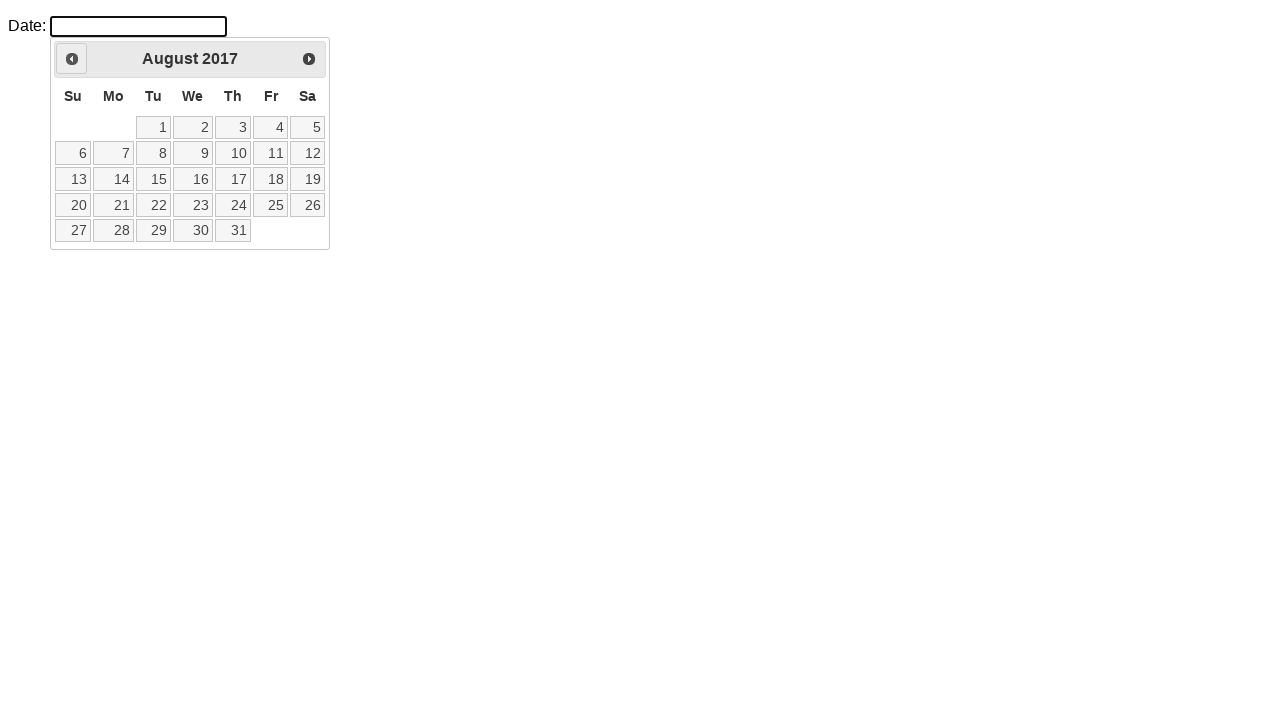

Waited for calendar to update after month navigation
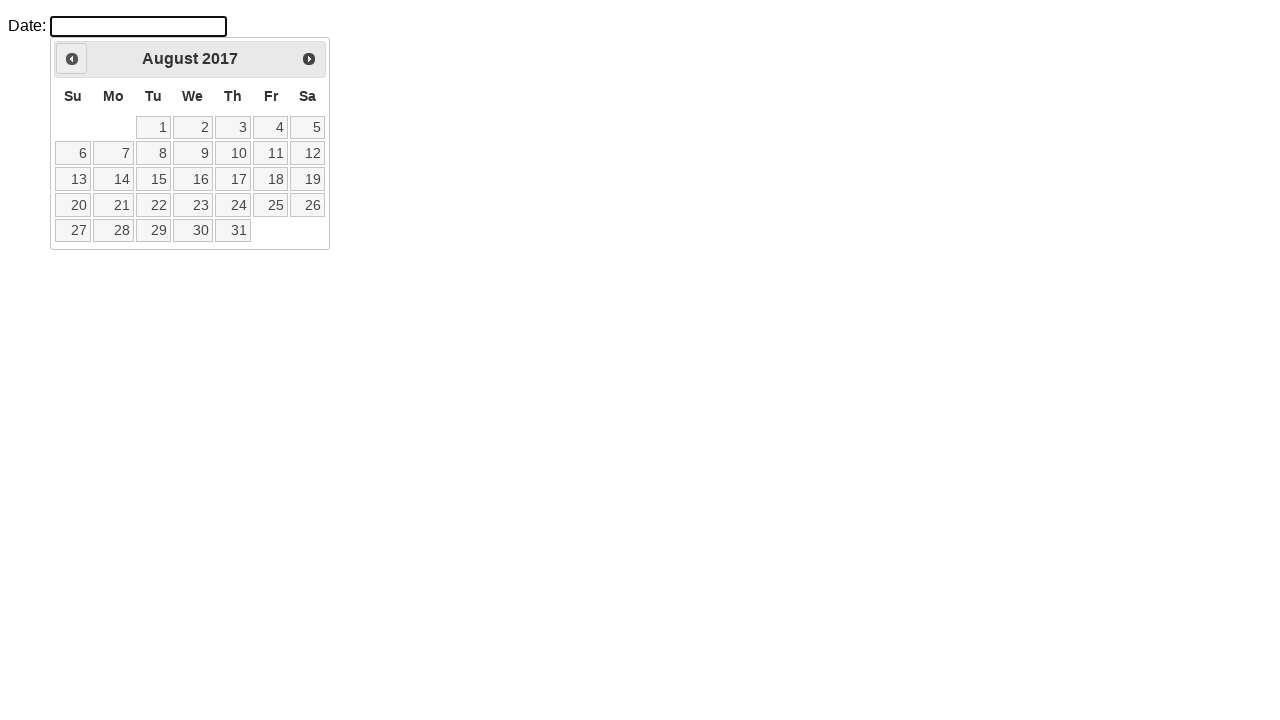

Checked current datepicker month: August 2017
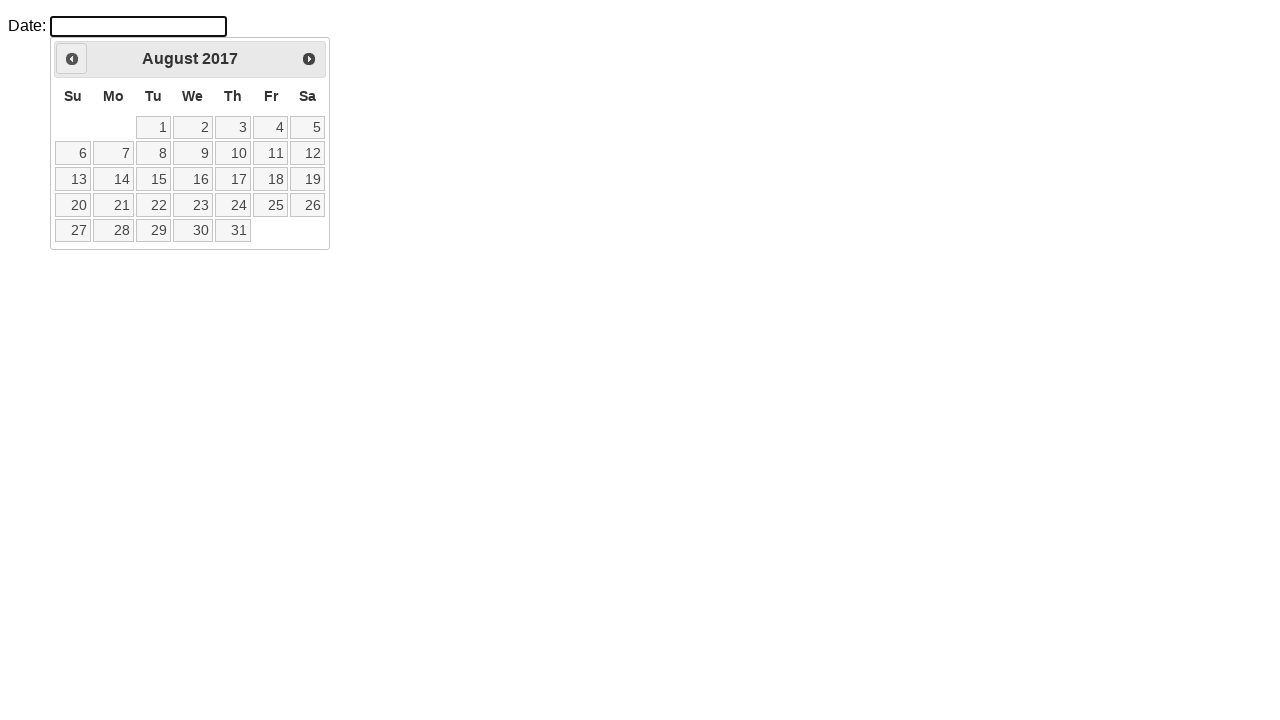

Clicked Previous button to navigate to previous month at (72, 59) on a.ui-datepicker-prev
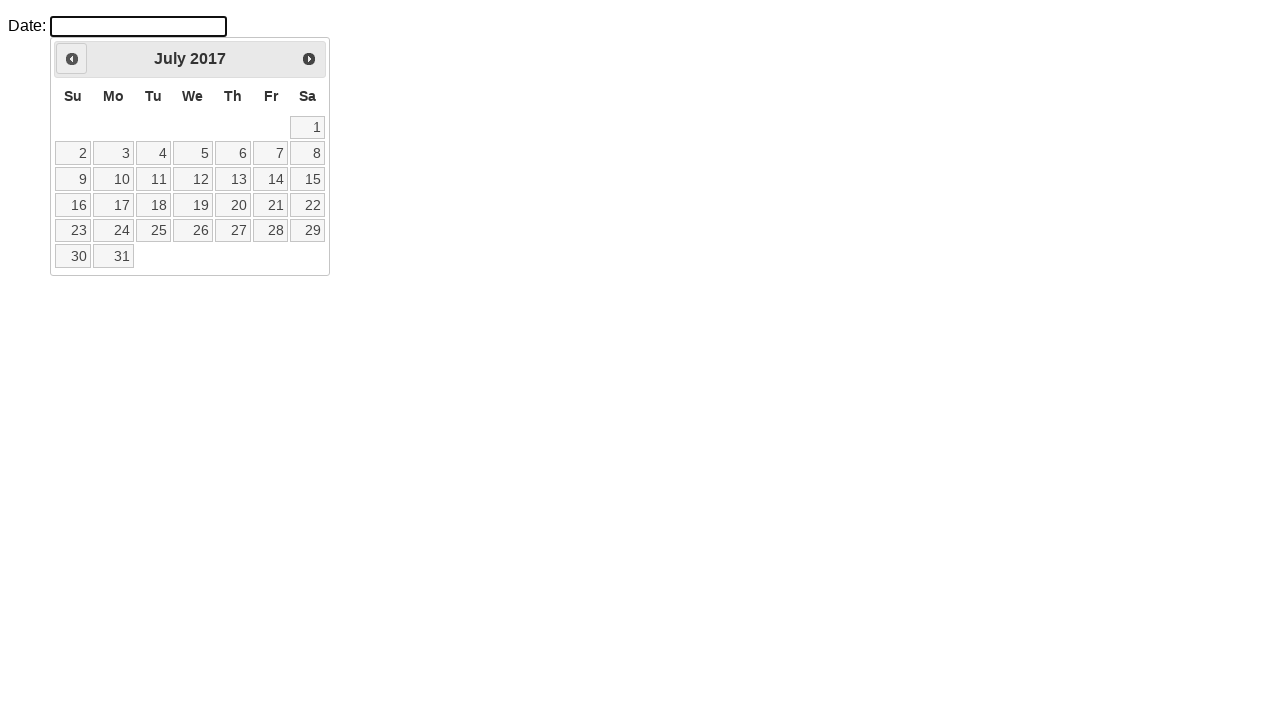

Waited for calendar to update after month navigation
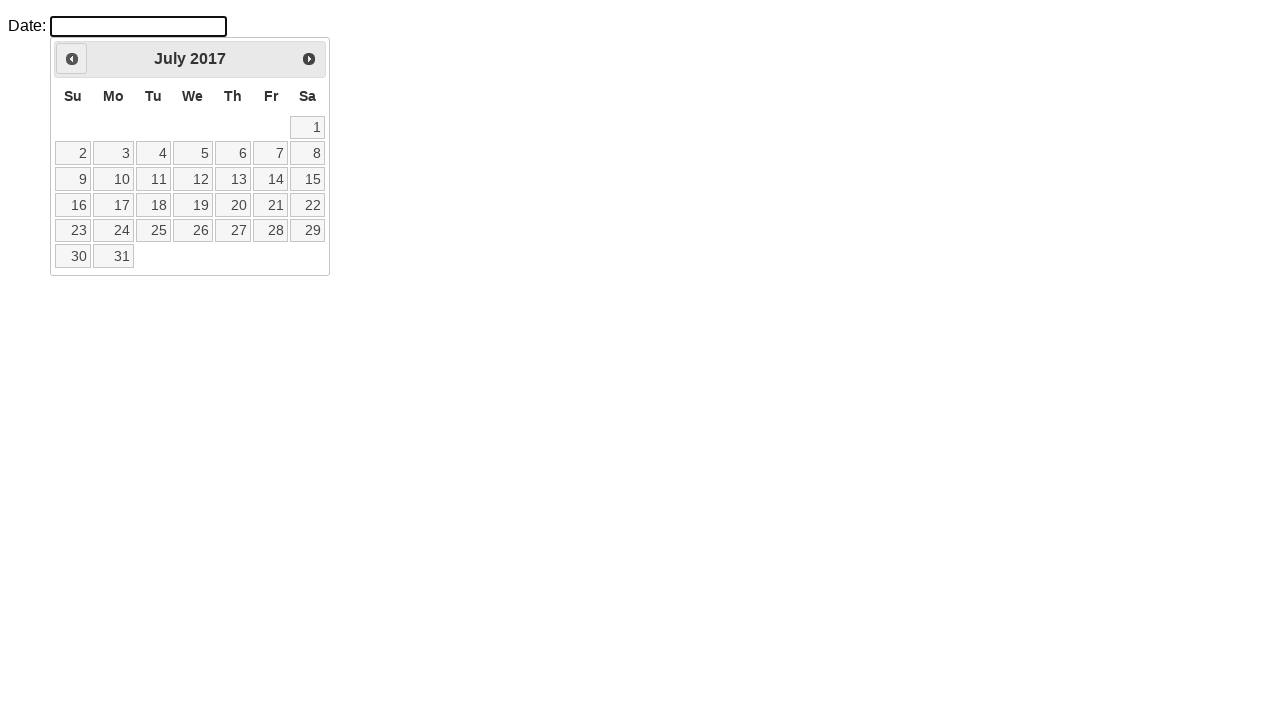

Checked current datepicker month: July 2017
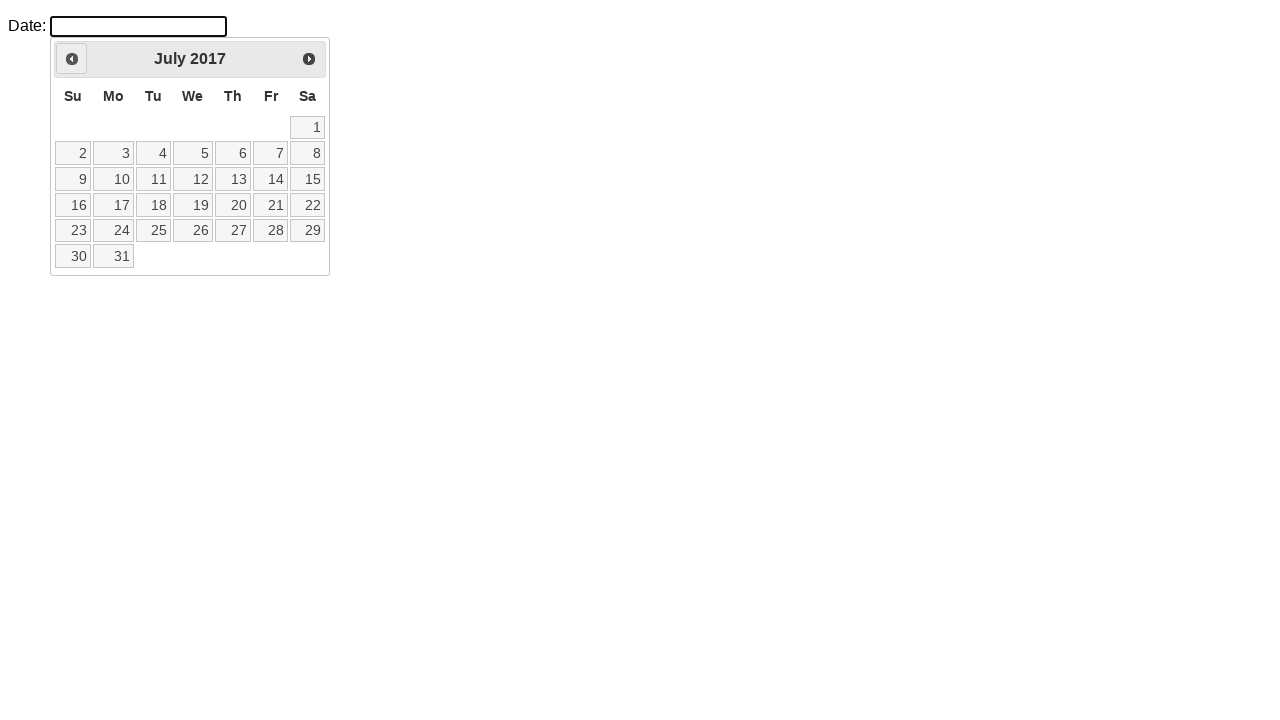

Clicked Previous button to navigate to previous month at (72, 59) on a.ui-datepicker-prev
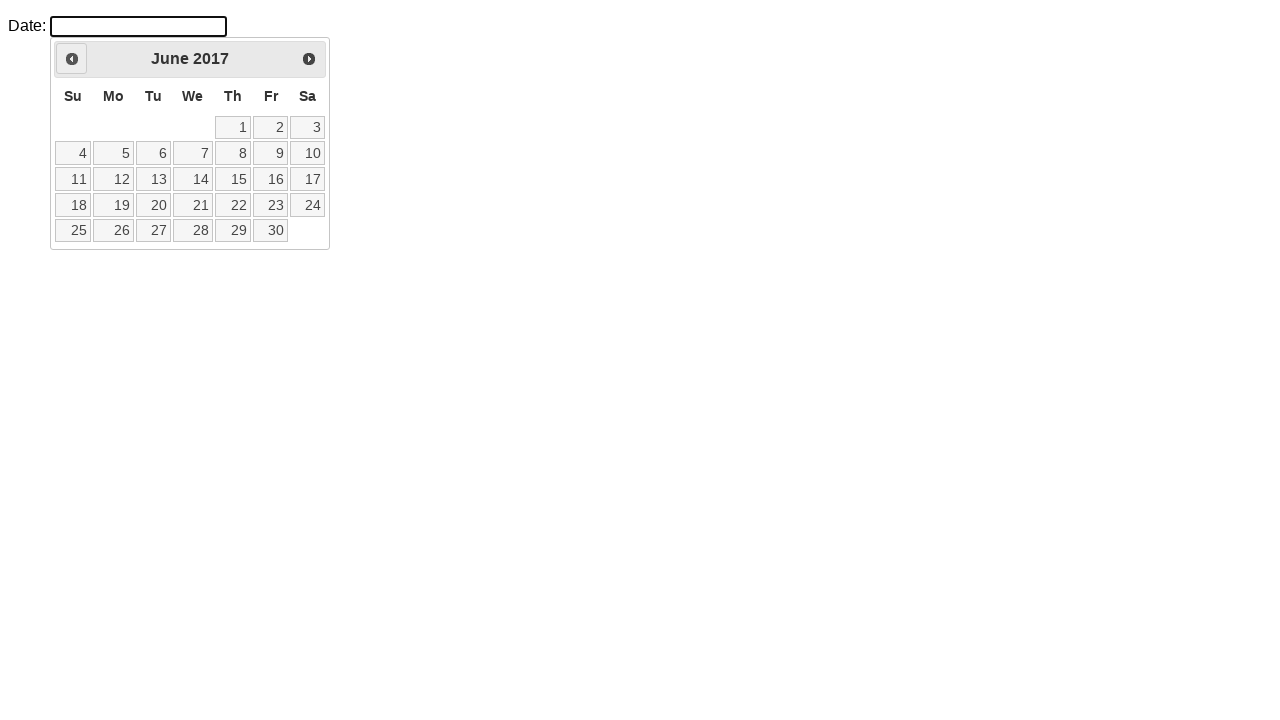

Waited for calendar to update after month navigation
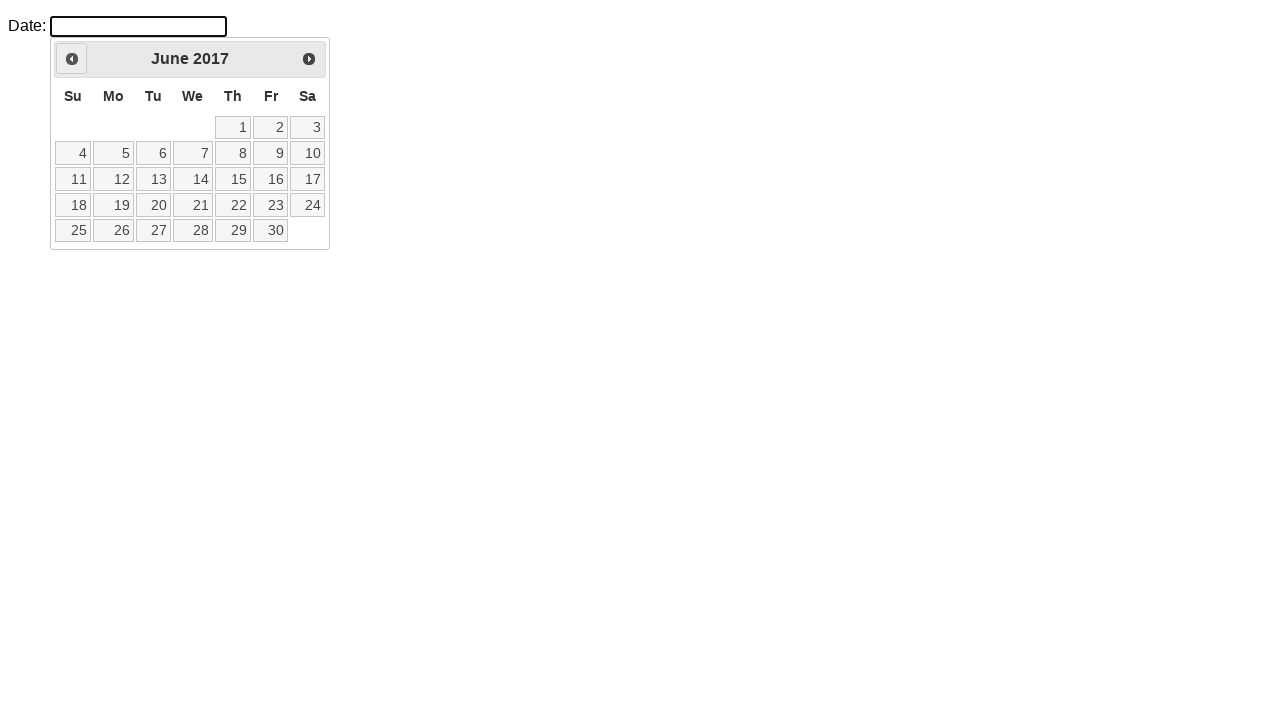

Checked current datepicker month: June 2017
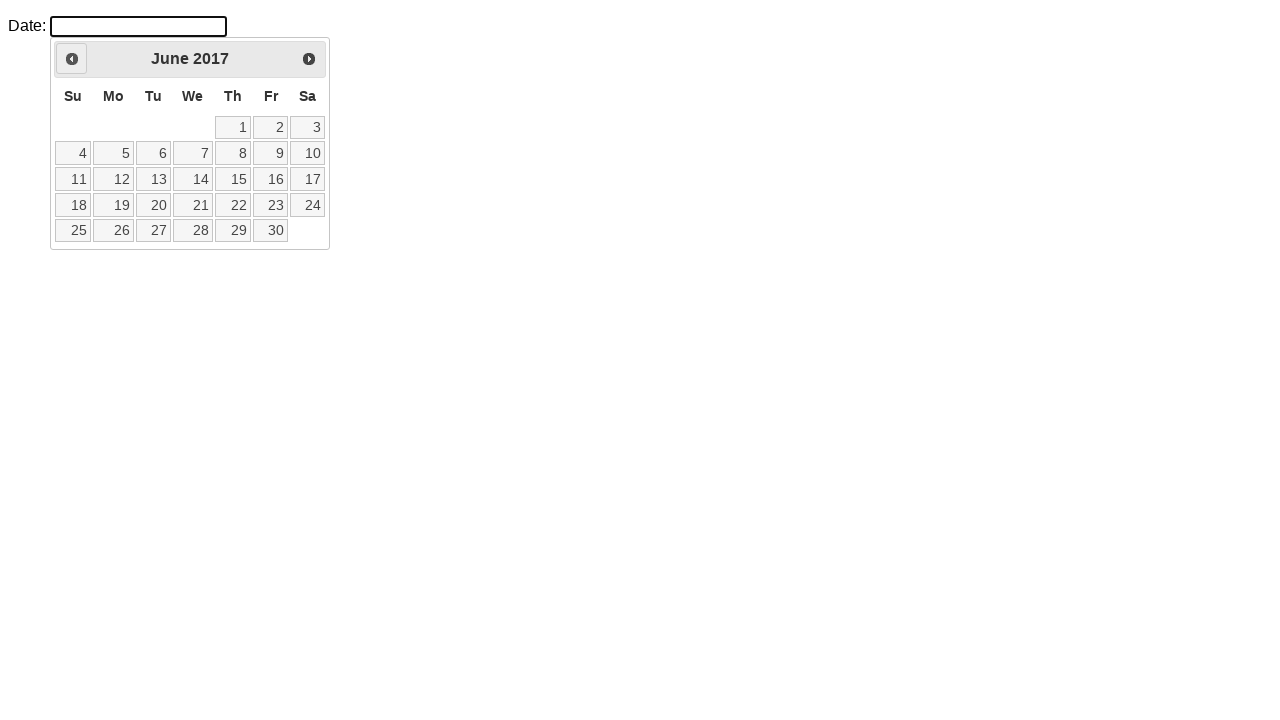

Clicked Previous button to navigate to previous month at (72, 59) on a.ui-datepicker-prev
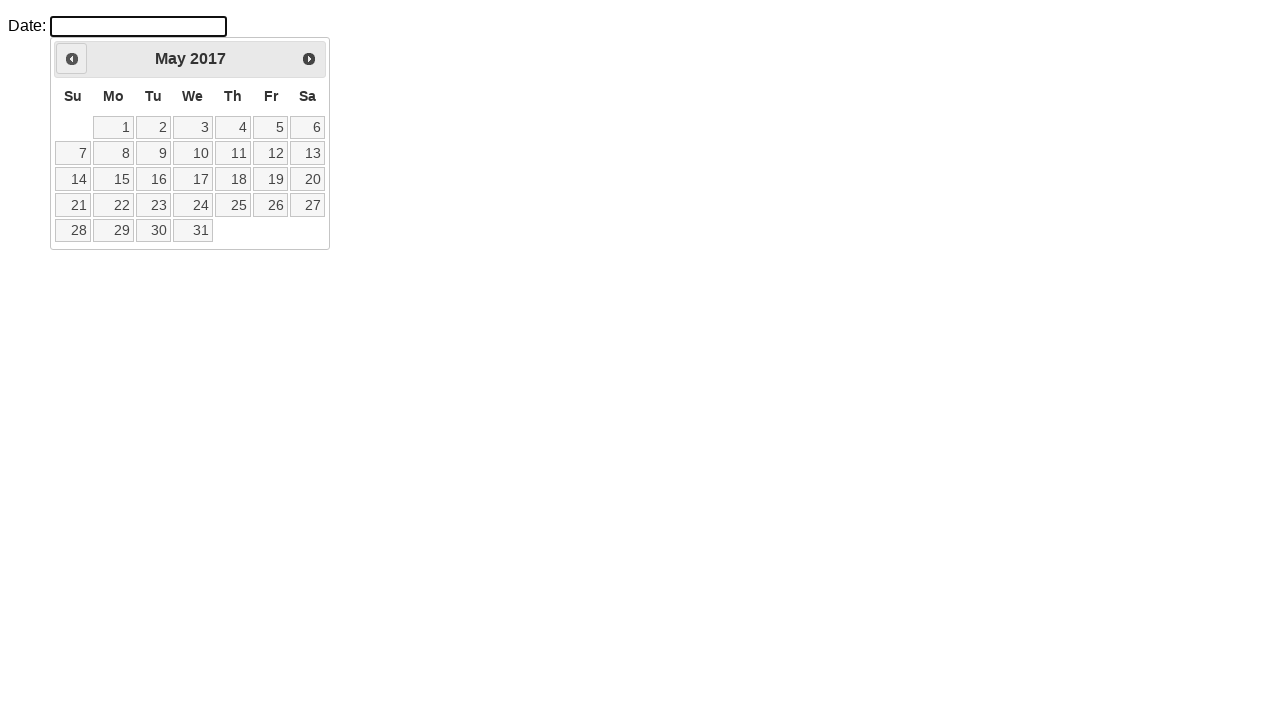

Waited for calendar to update after month navigation
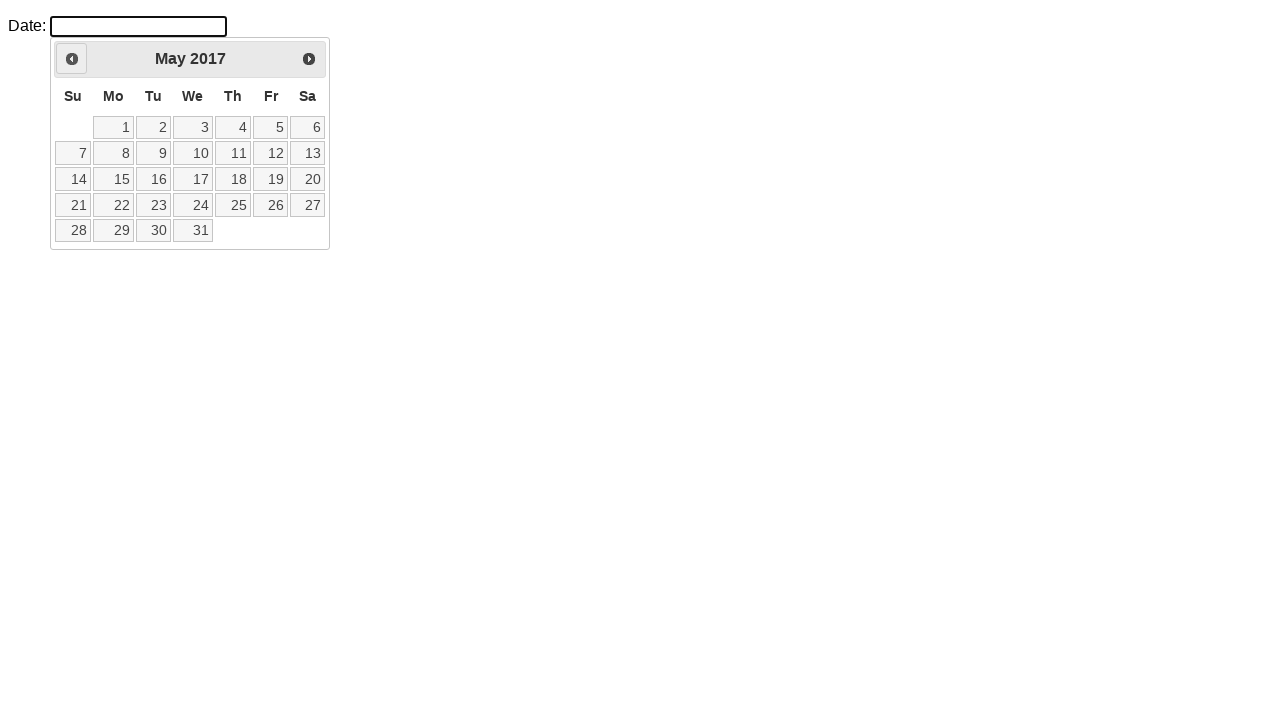

Checked current datepicker month: May 2017
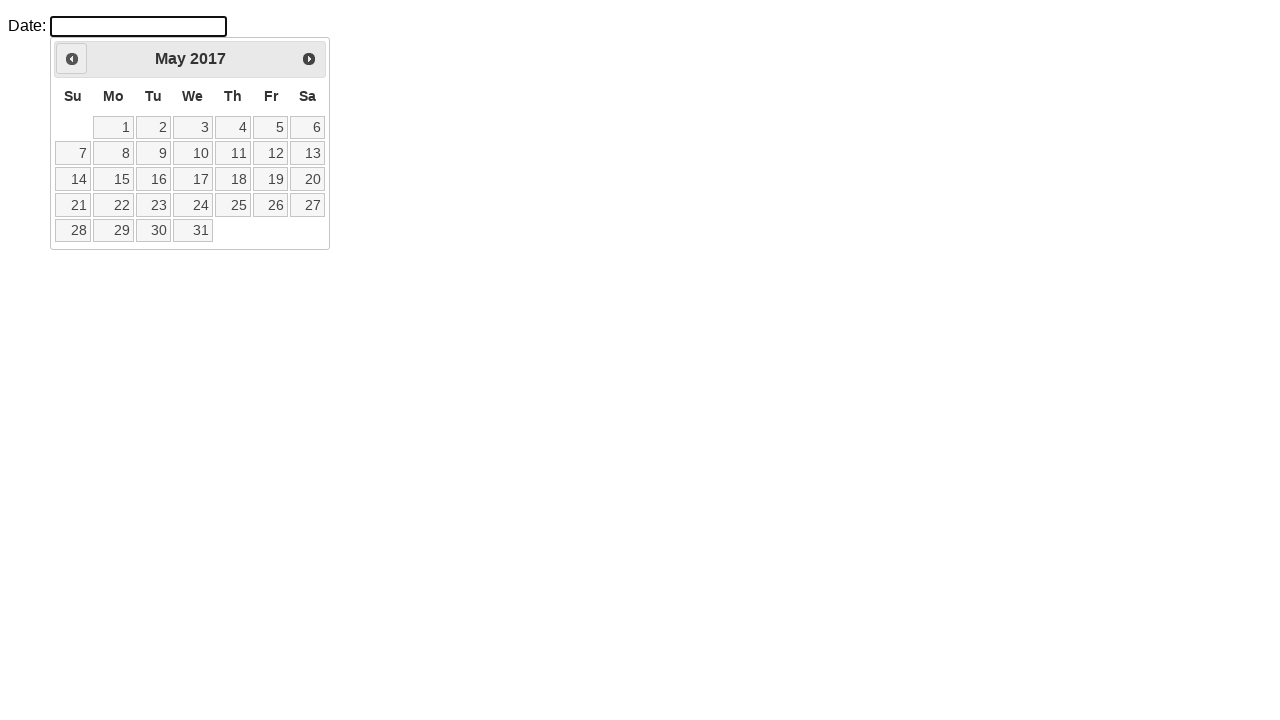

Clicked Previous button to navigate to previous month at (72, 59) on a.ui-datepicker-prev
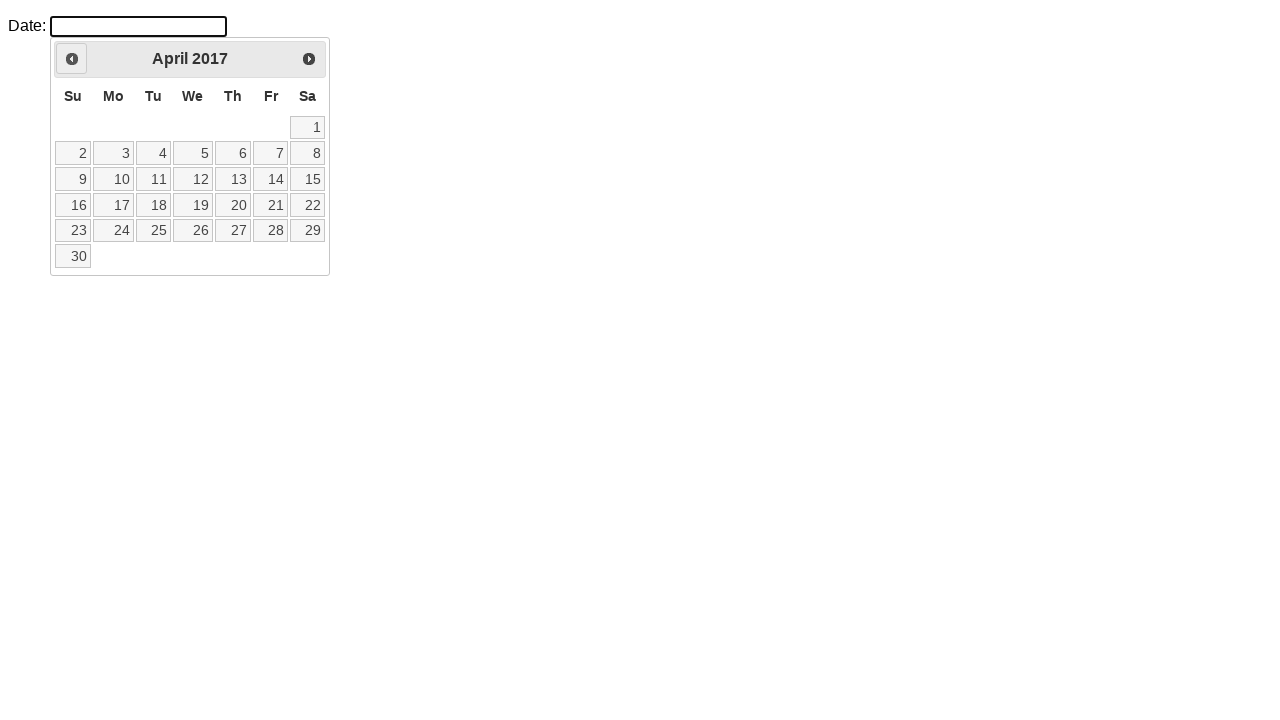

Waited for calendar to update after month navigation
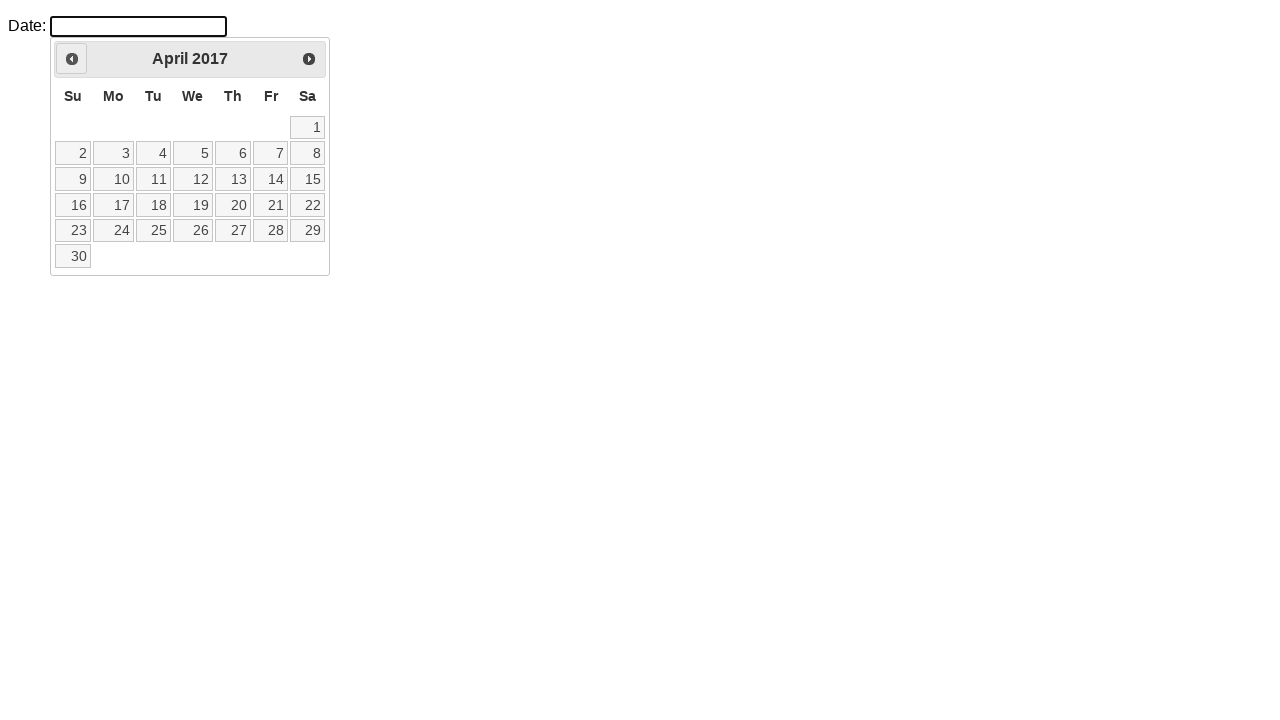

Checked current datepicker month: April 2017
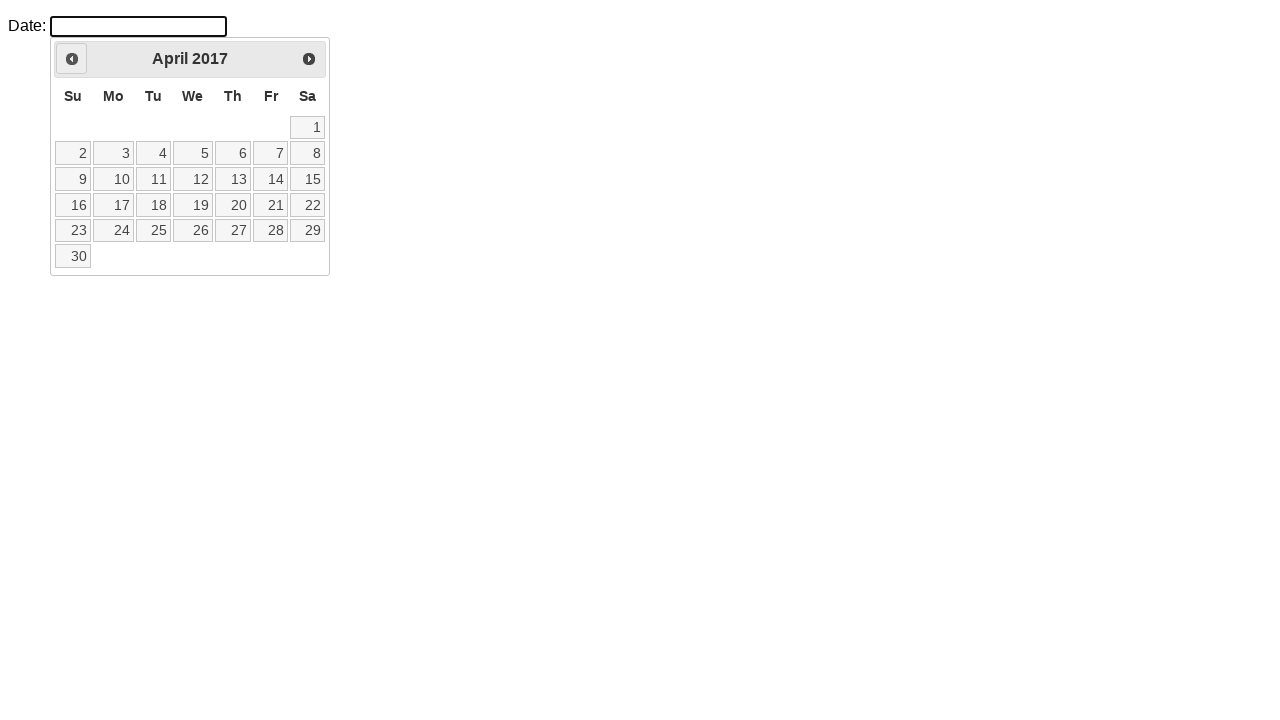

Clicked Previous button to navigate to previous month at (72, 59) on a.ui-datepicker-prev
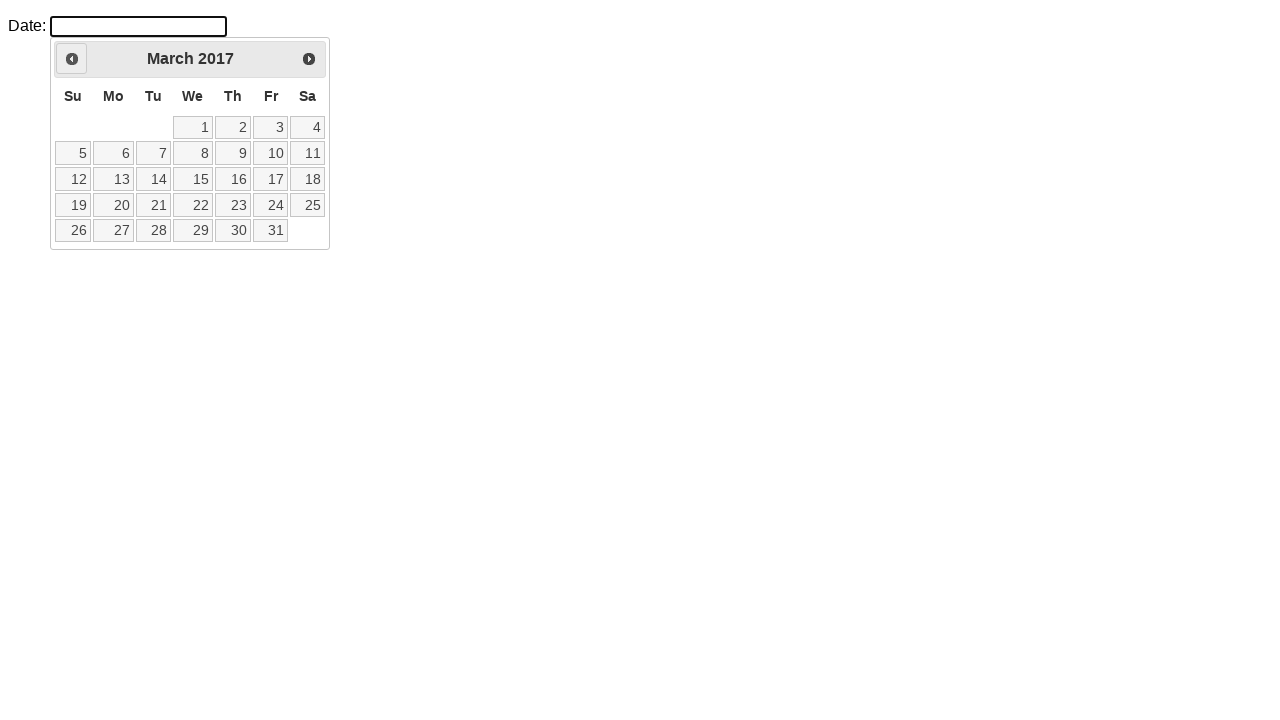

Waited for calendar to update after month navigation
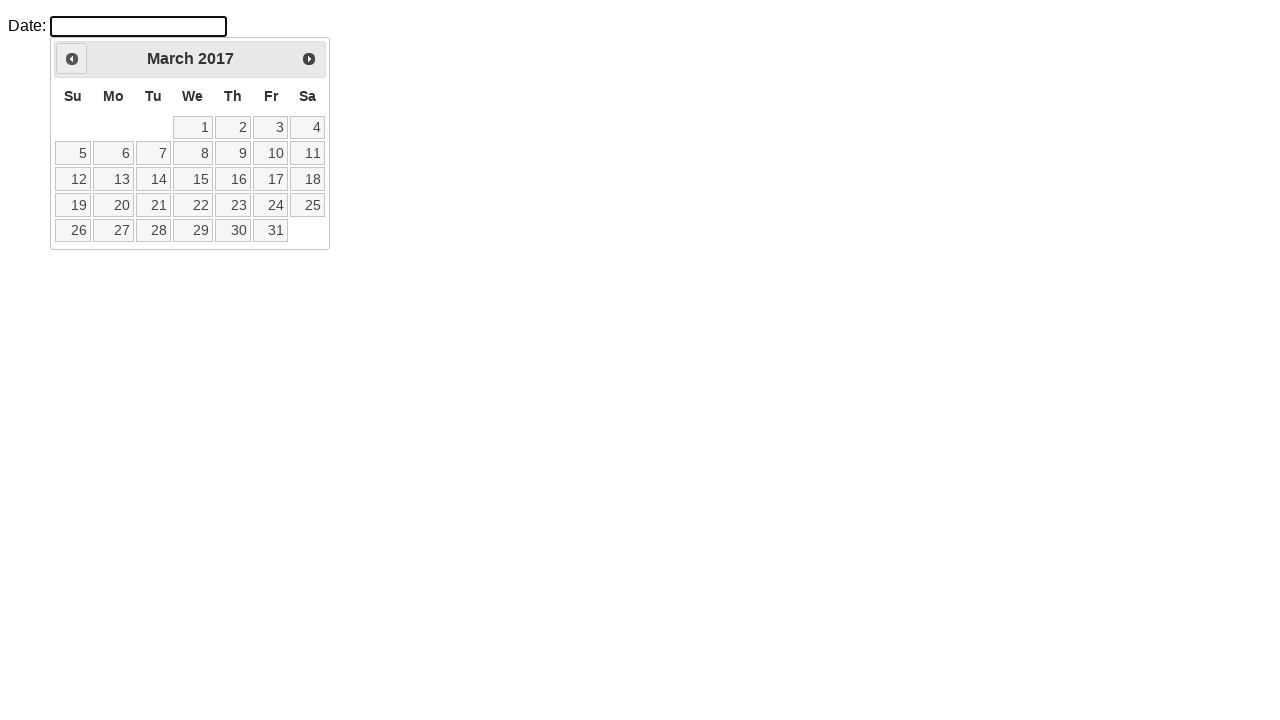

Checked current datepicker month: March 2017
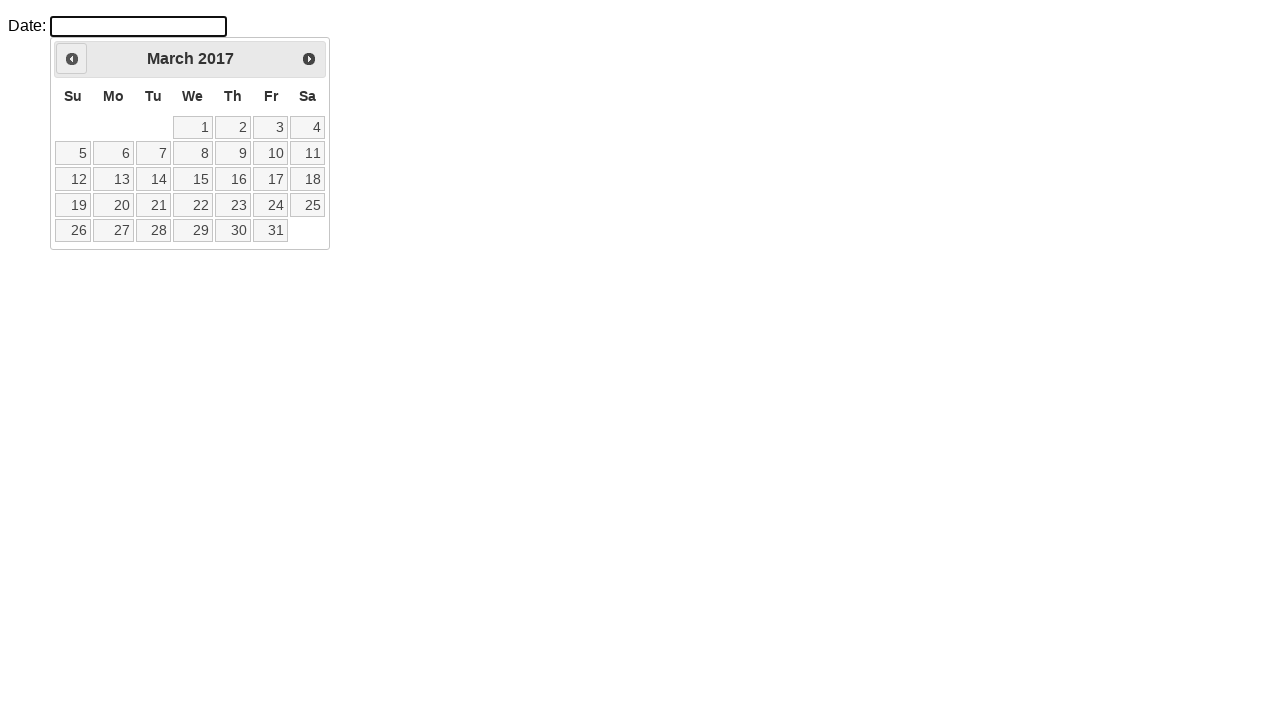

Clicked Previous button to navigate to previous month at (72, 59) on a.ui-datepicker-prev
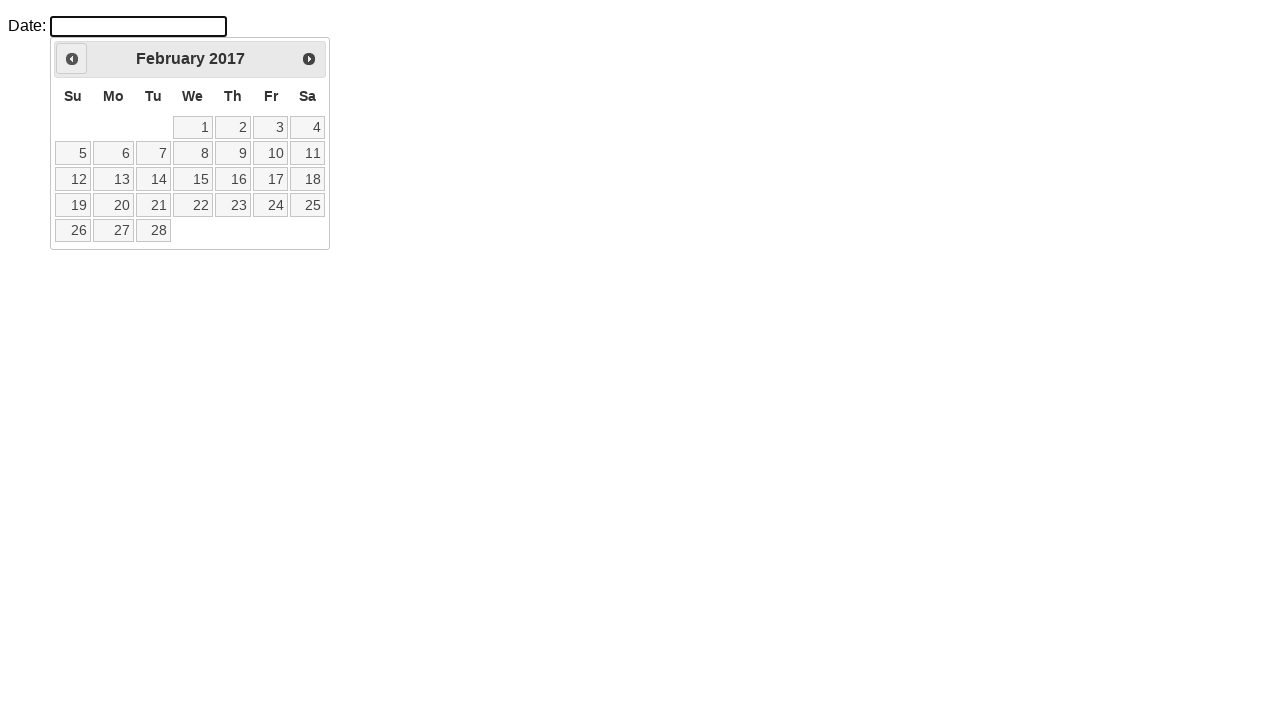

Waited for calendar to update after month navigation
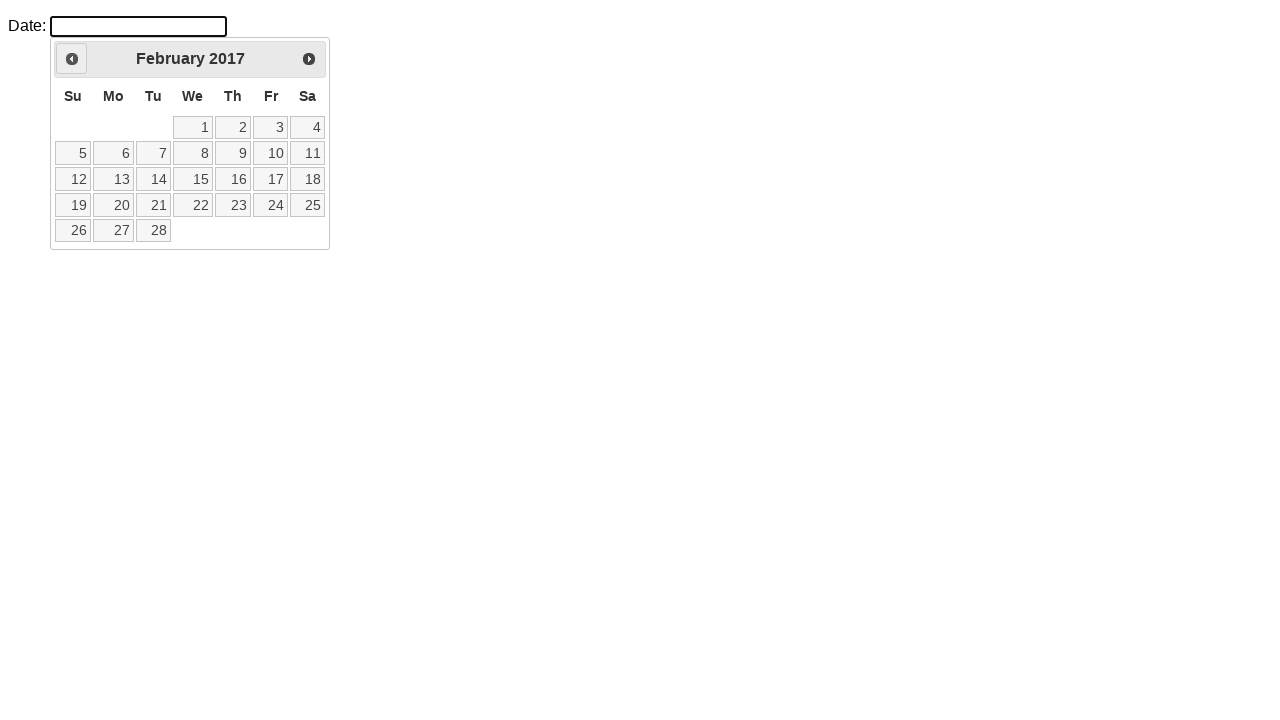

Checked current datepicker month: February 2017
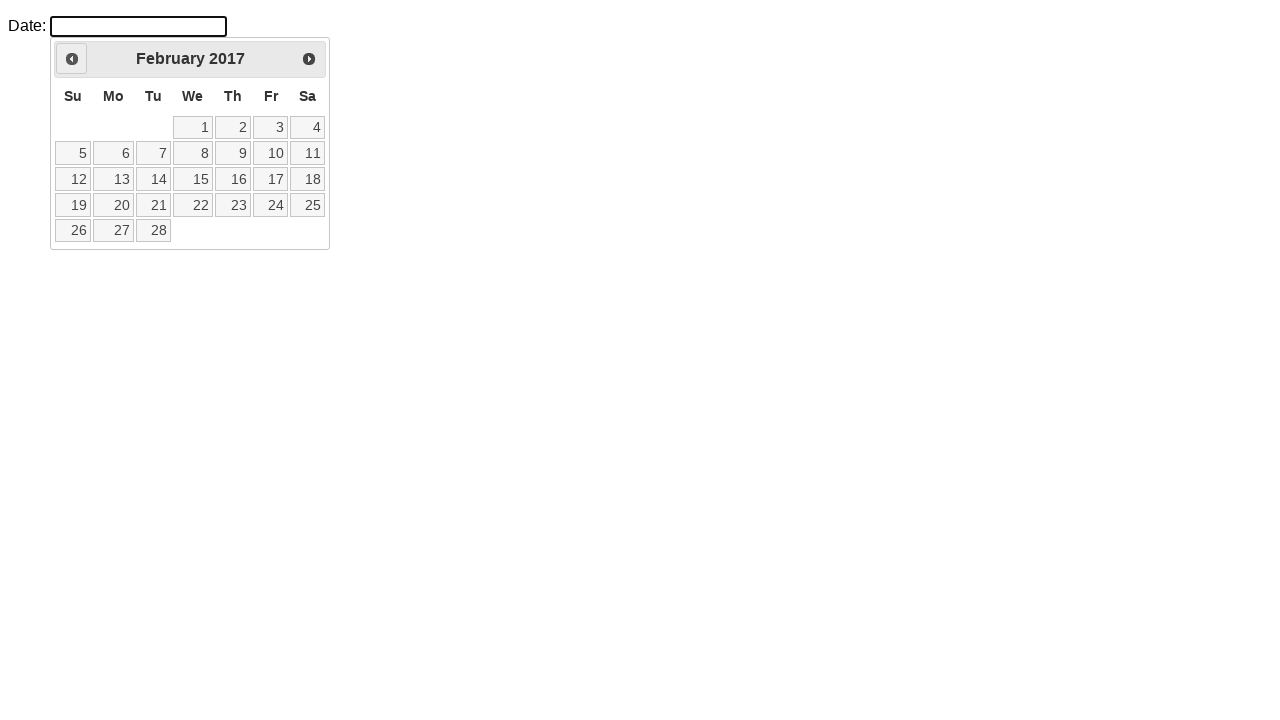

Clicked Previous button to navigate to previous month at (72, 59) on a.ui-datepicker-prev
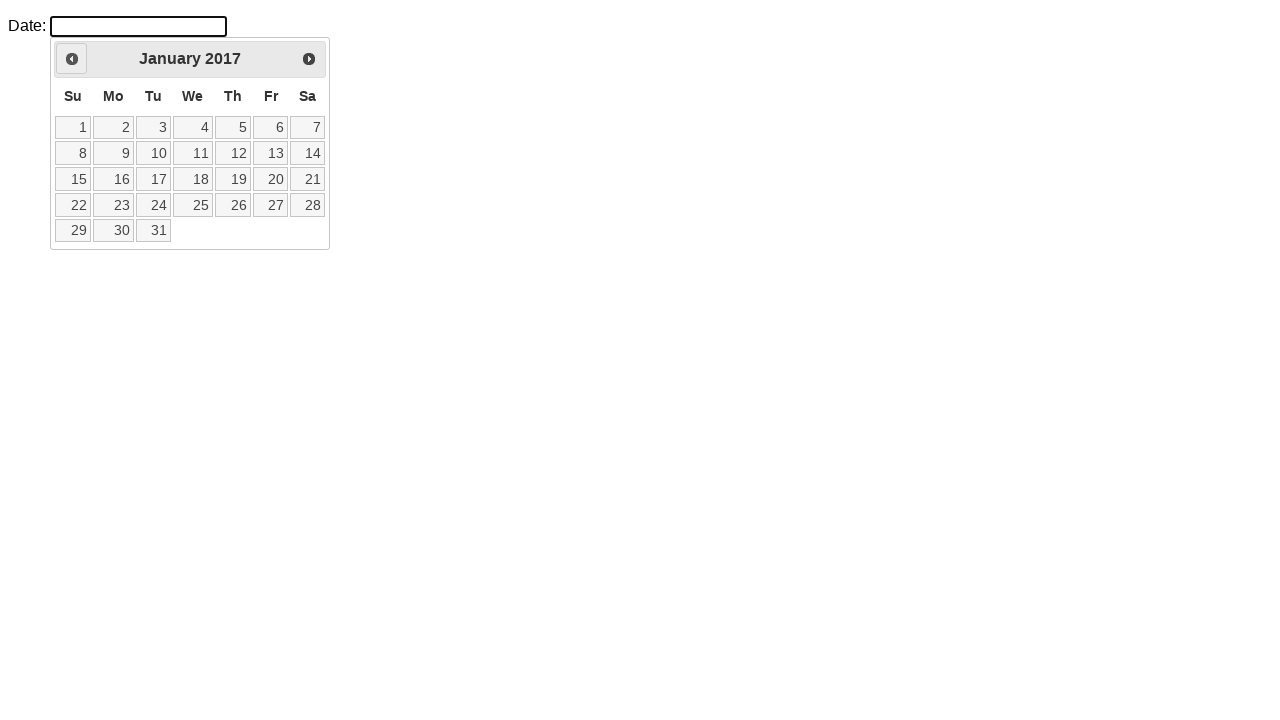

Waited for calendar to update after month navigation
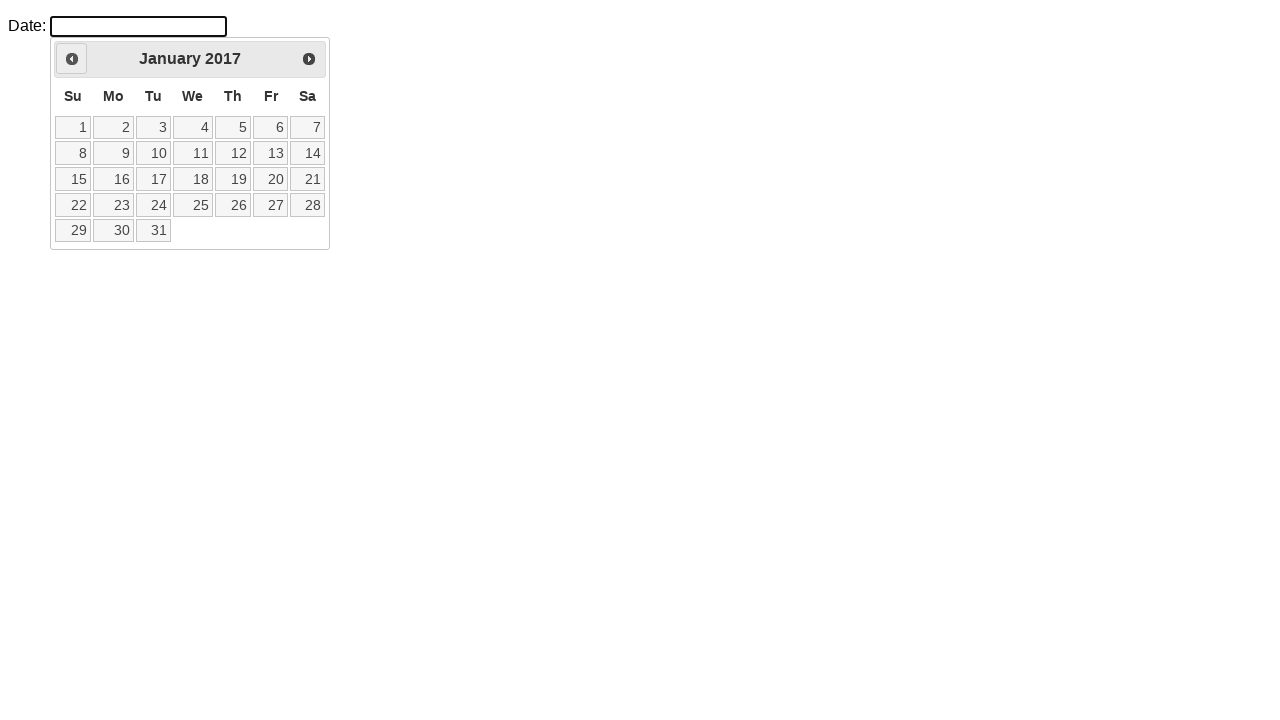

Checked current datepicker month: January 2017
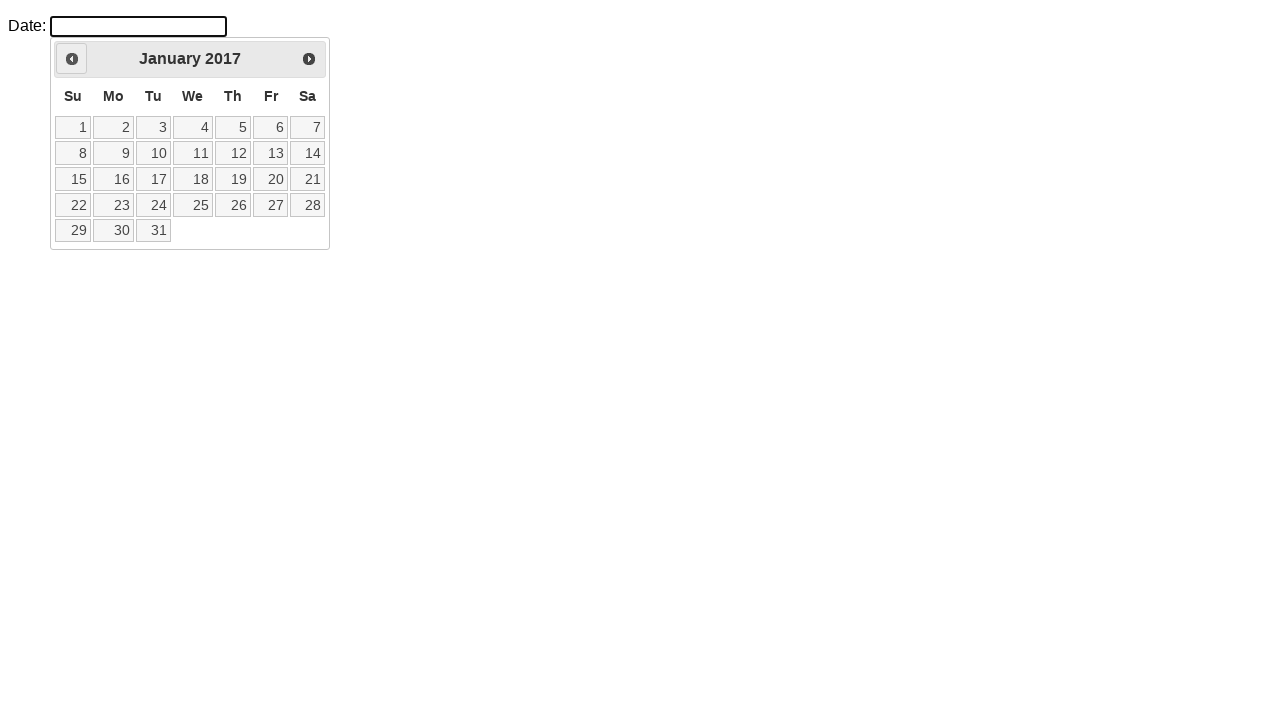

Clicked Previous button to navigate to previous month at (72, 59) on a.ui-datepicker-prev
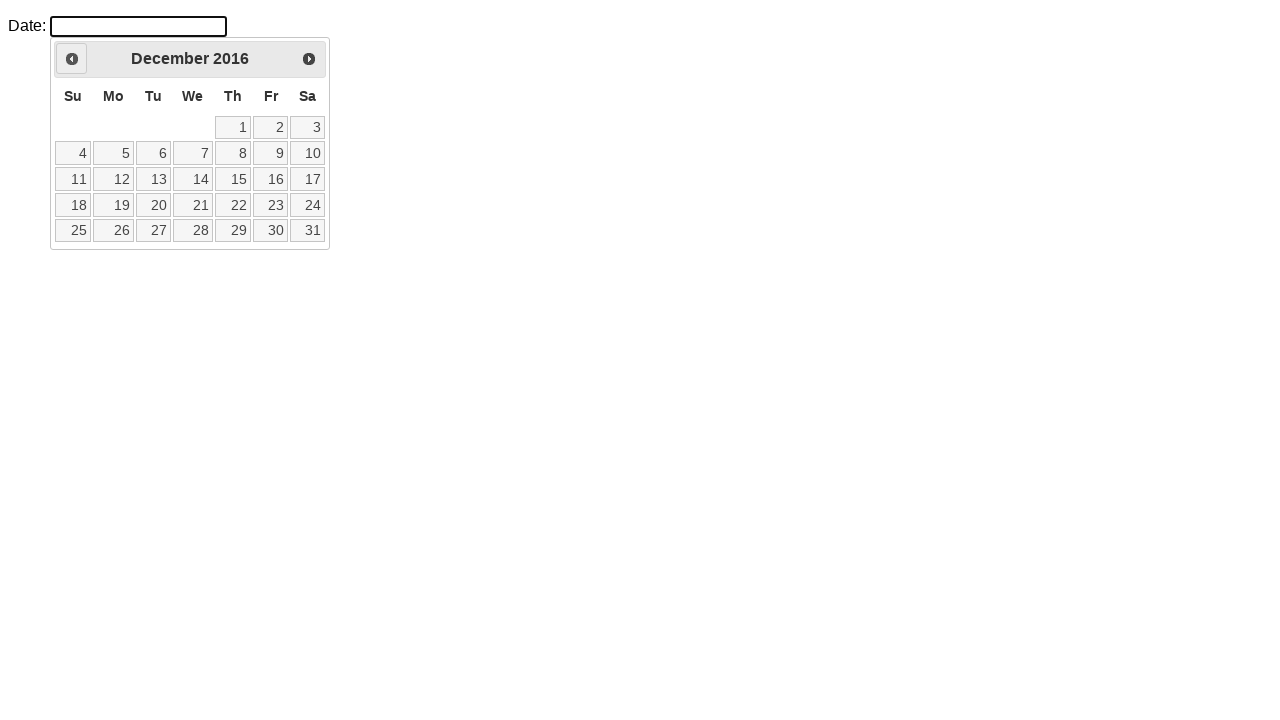

Waited for calendar to update after month navigation
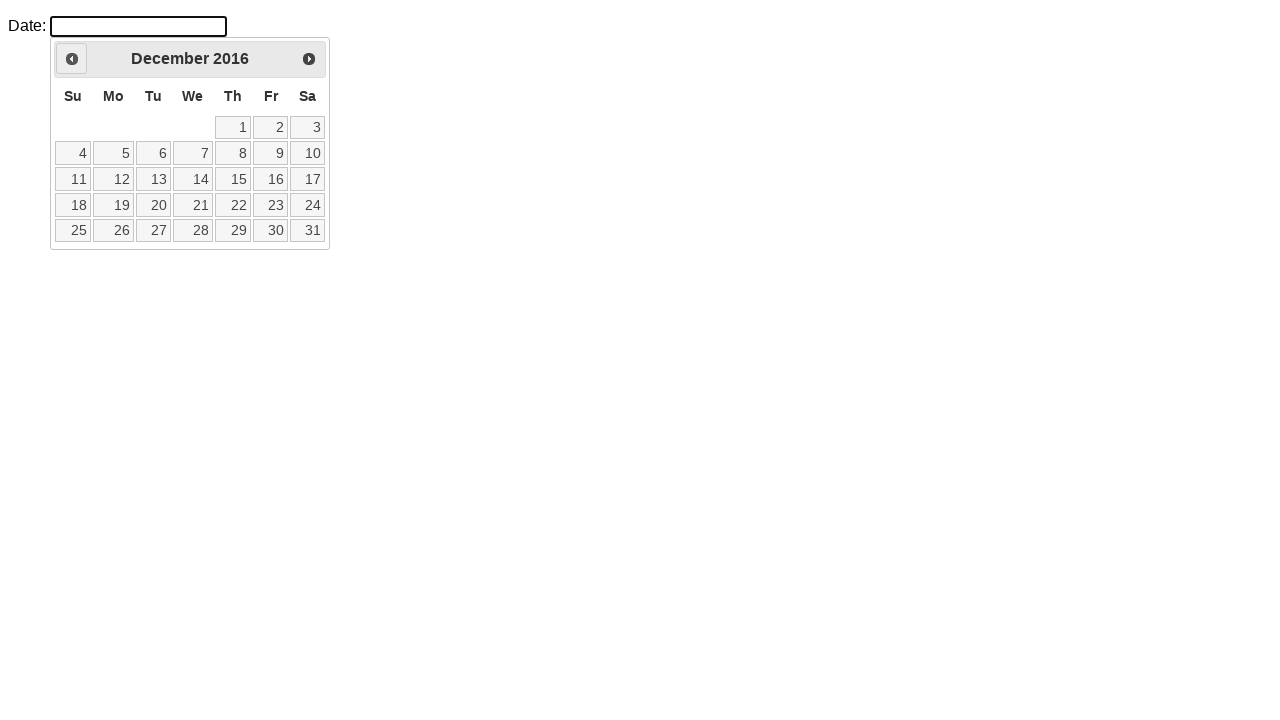

Checked current datepicker month: December 2016
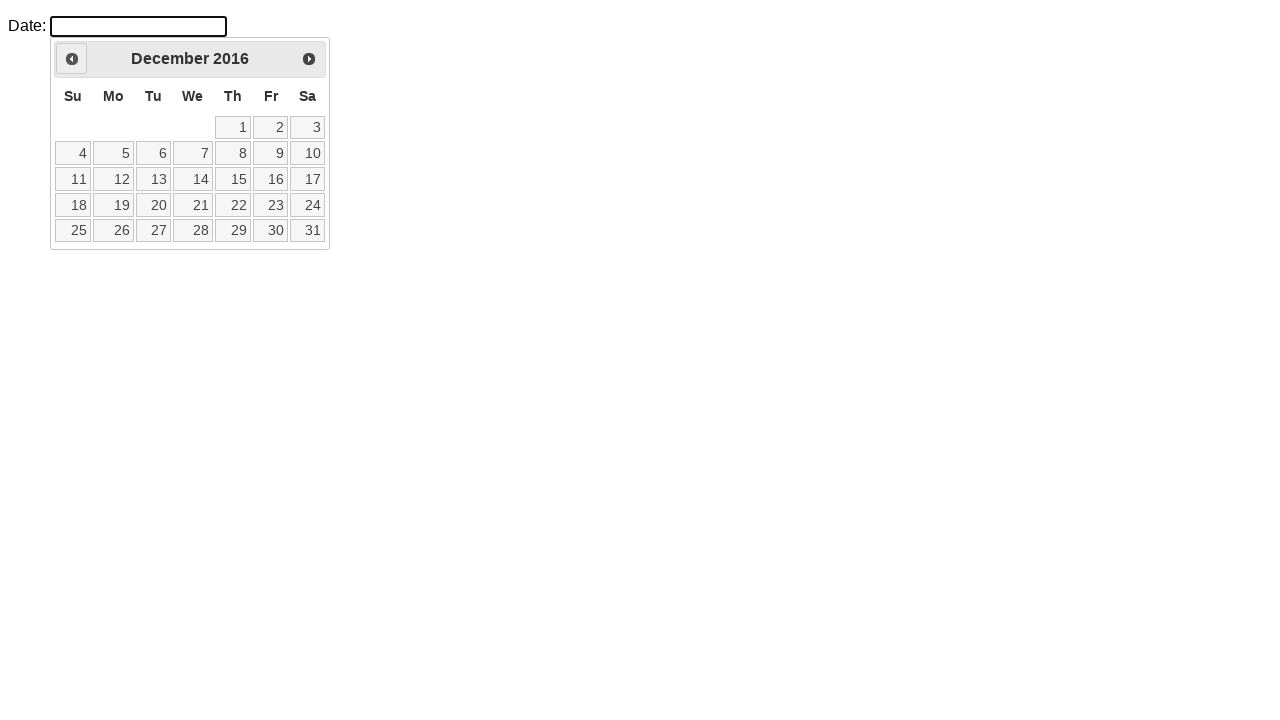

Clicked Previous button to navigate to previous month at (72, 59) on a.ui-datepicker-prev
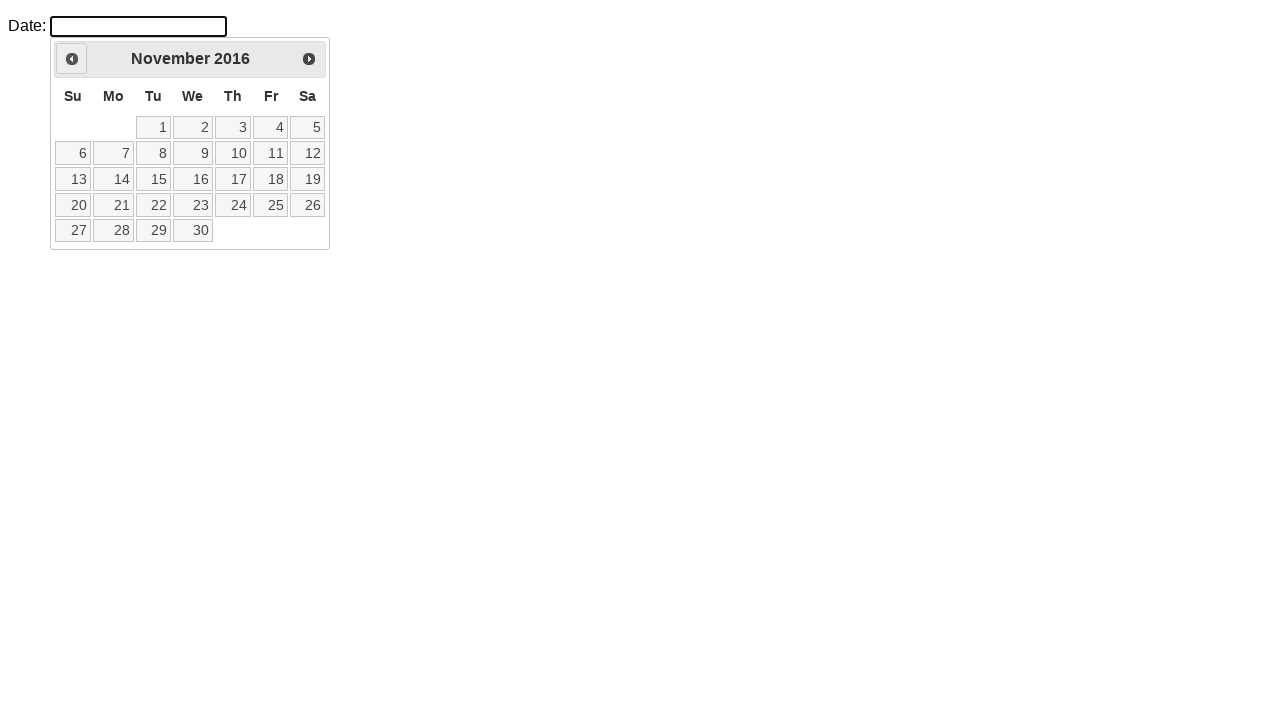

Waited for calendar to update after month navigation
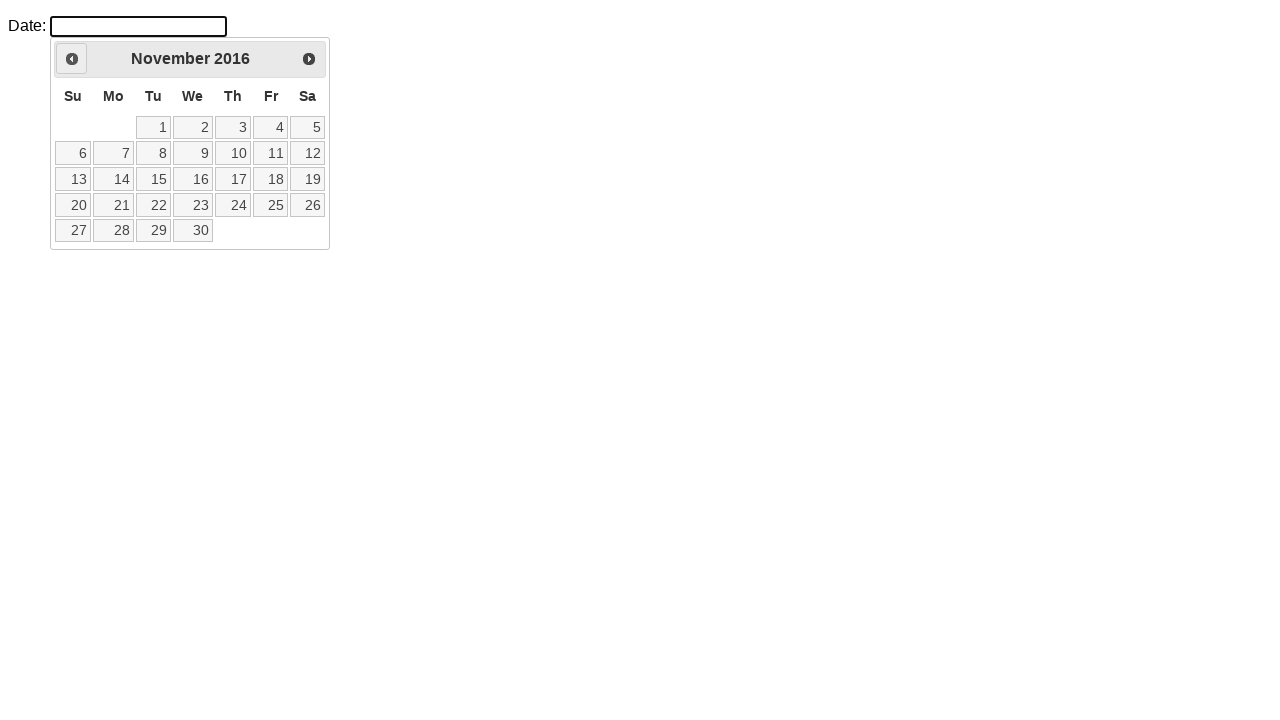

Checked current datepicker month: November 2016
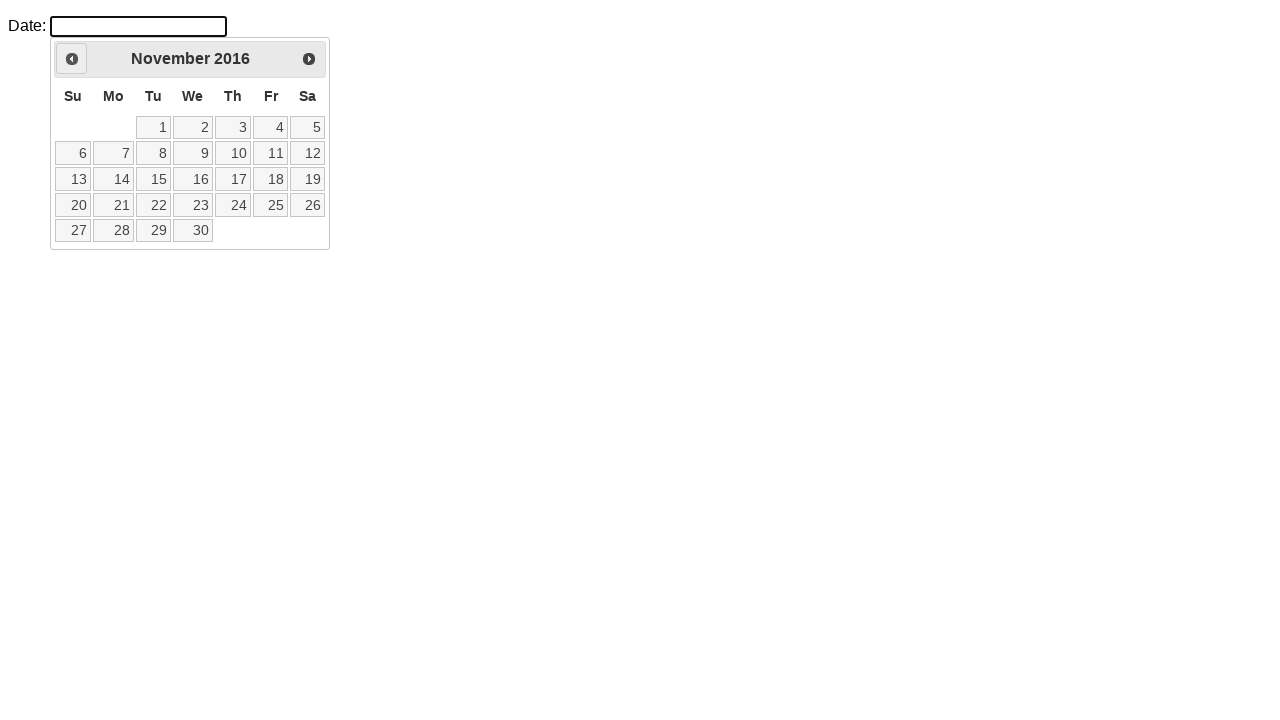

Clicked Previous button to navigate to previous month at (72, 59) on a.ui-datepicker-prev
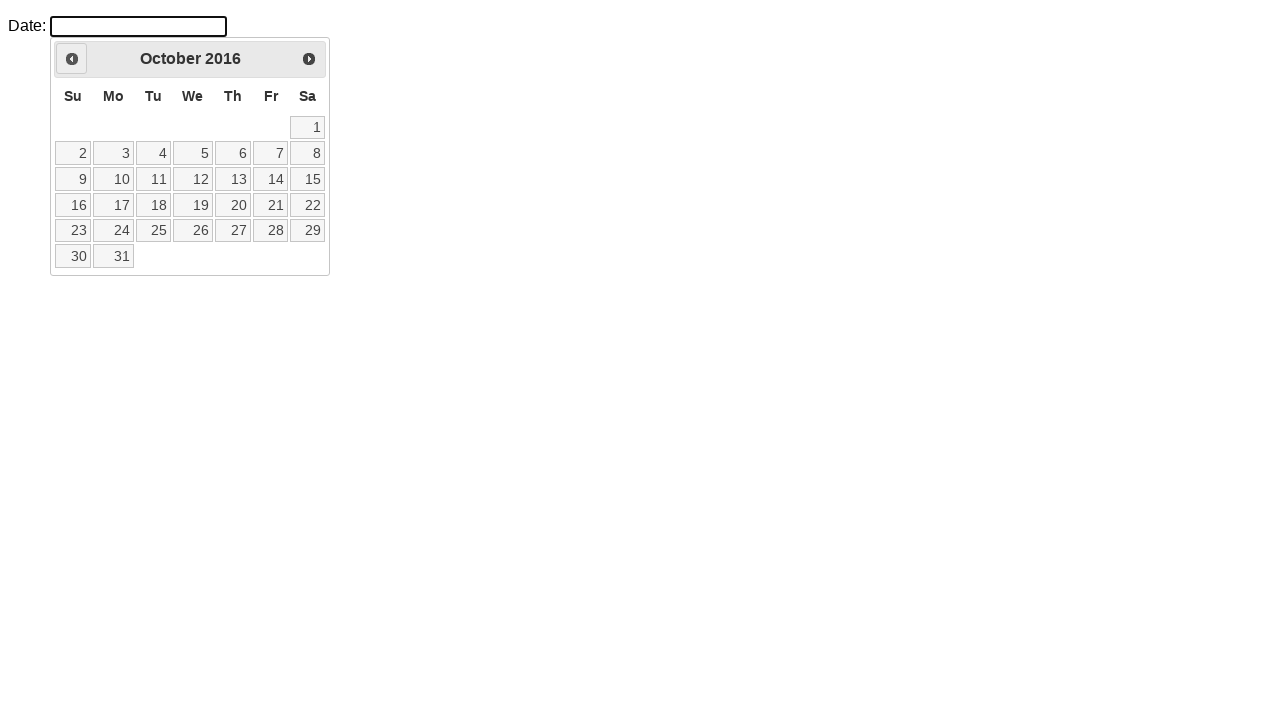

Waited for calendar to update after month navigation
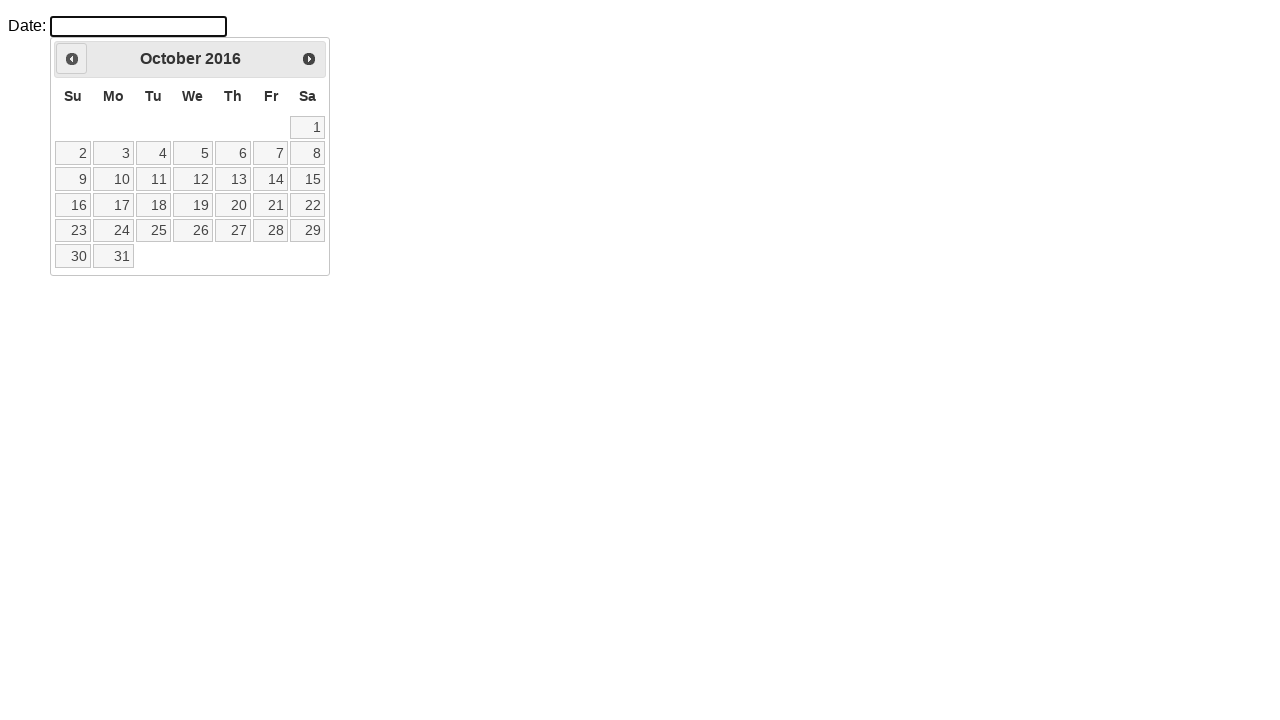

Checked current datepicker month: October 2016
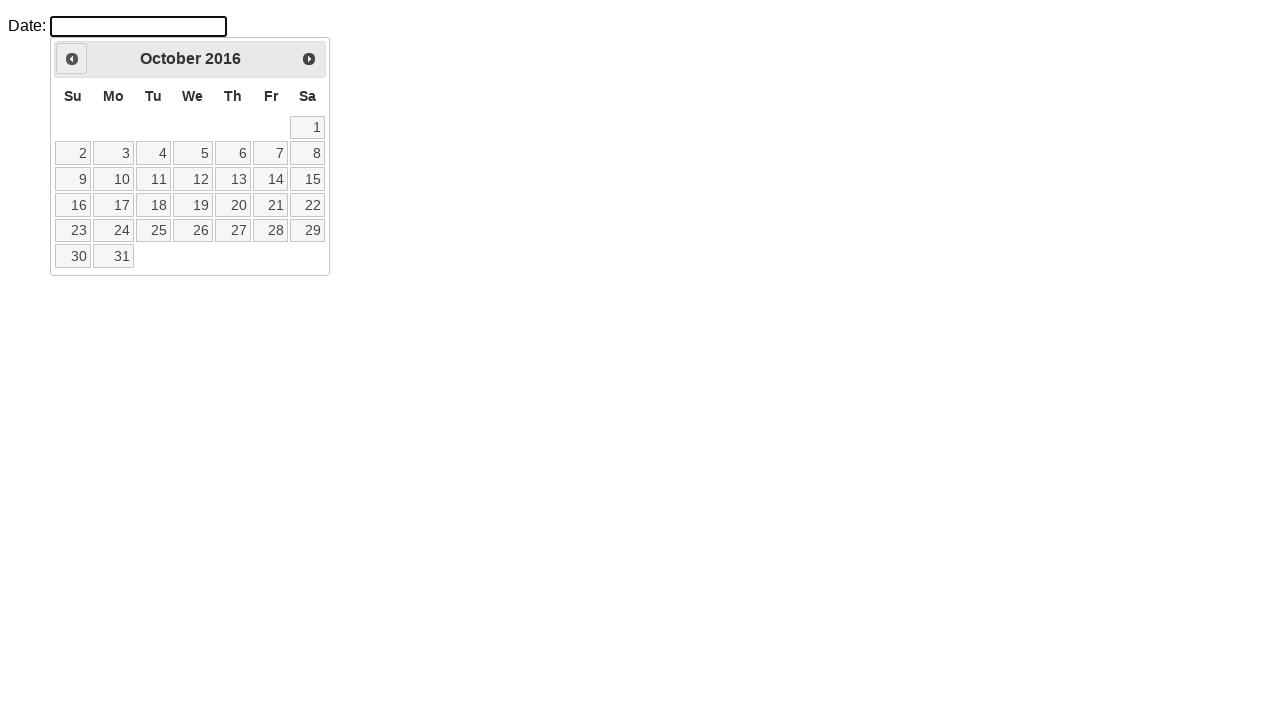

Clicked Previous button to navigate to previous month at (72, 59) on a.ui-datepicker-prev
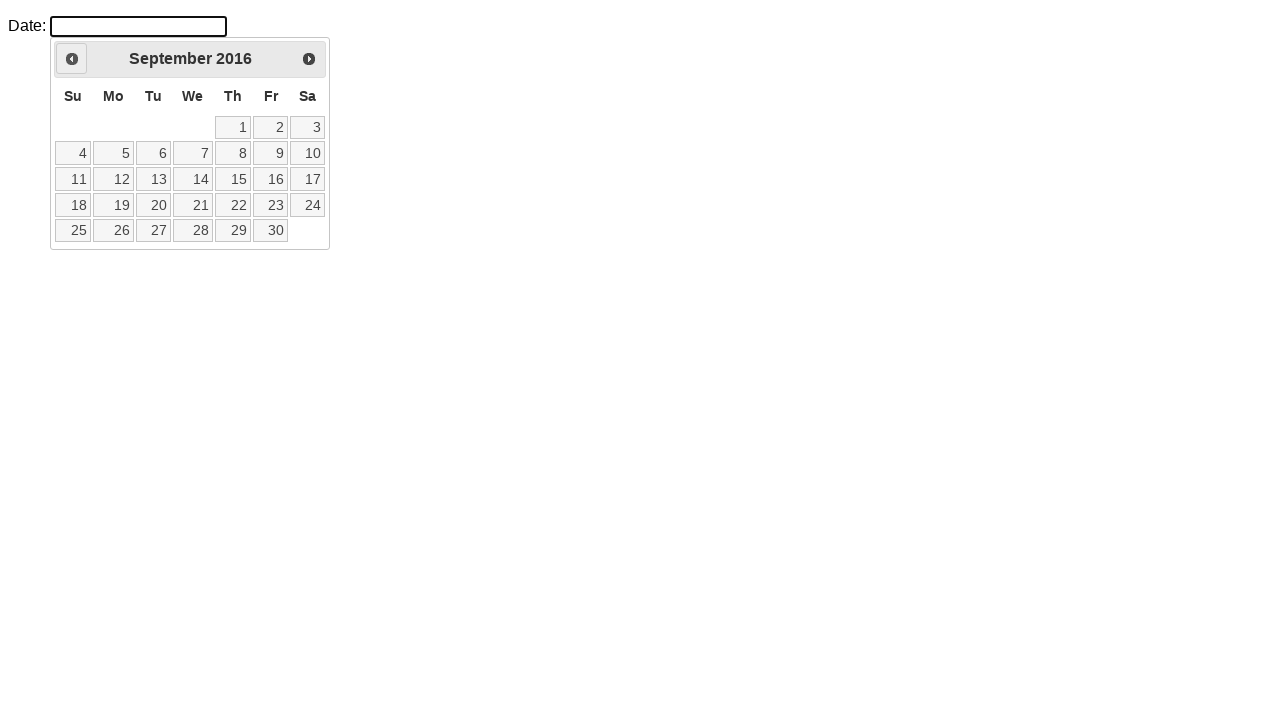

Waited for calendar to update after month navigation
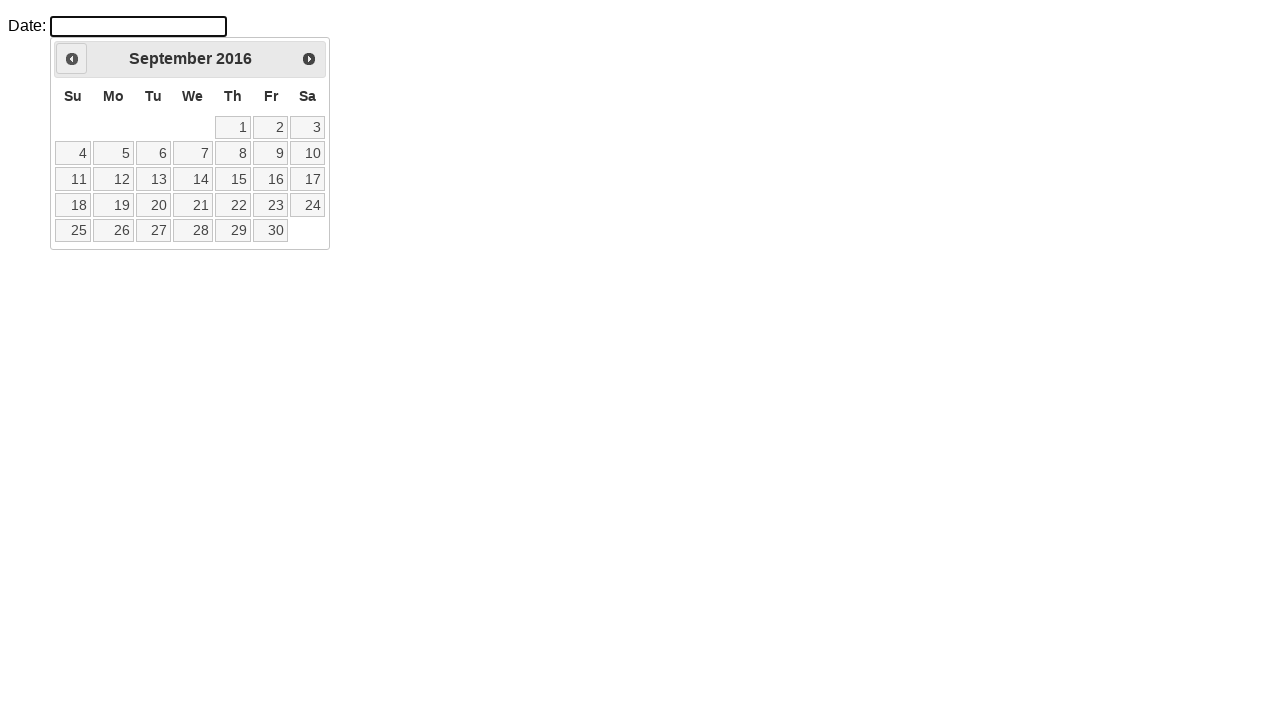

Checked current datepicker month: September 2016
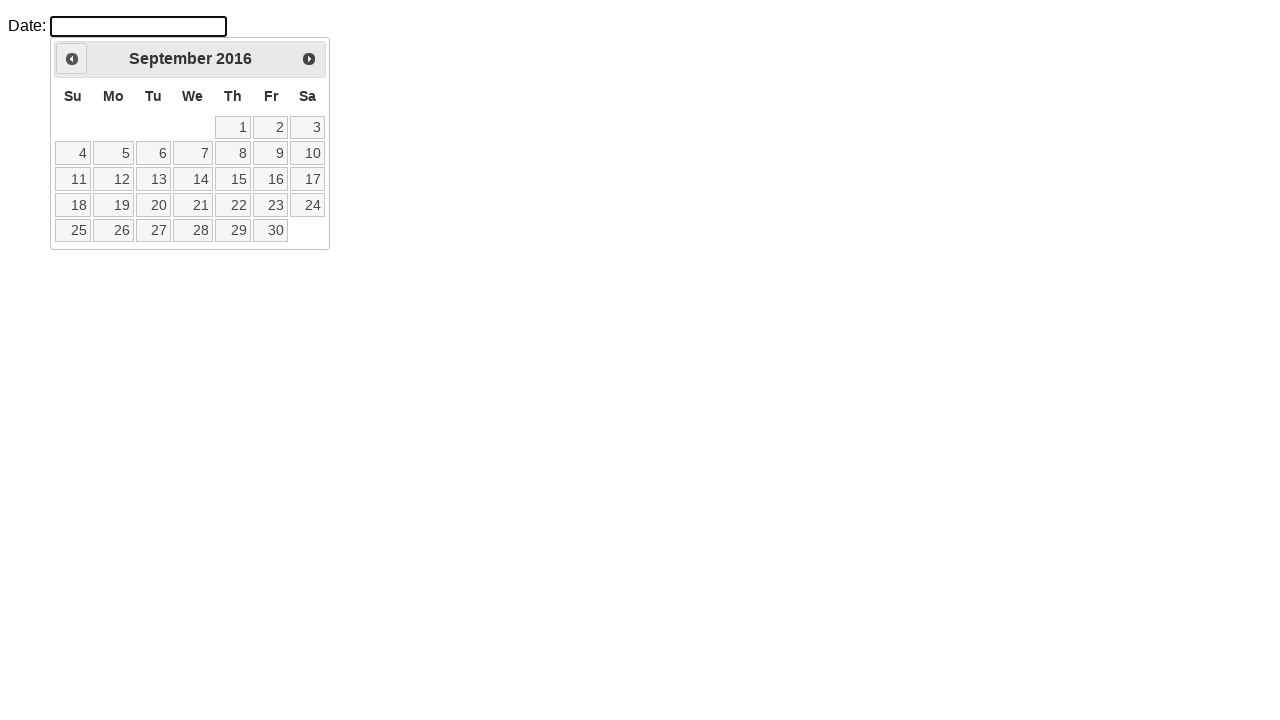

Clicked Previous button to navigate to previous month at (72, 59) on a.ui-datepicker-prev
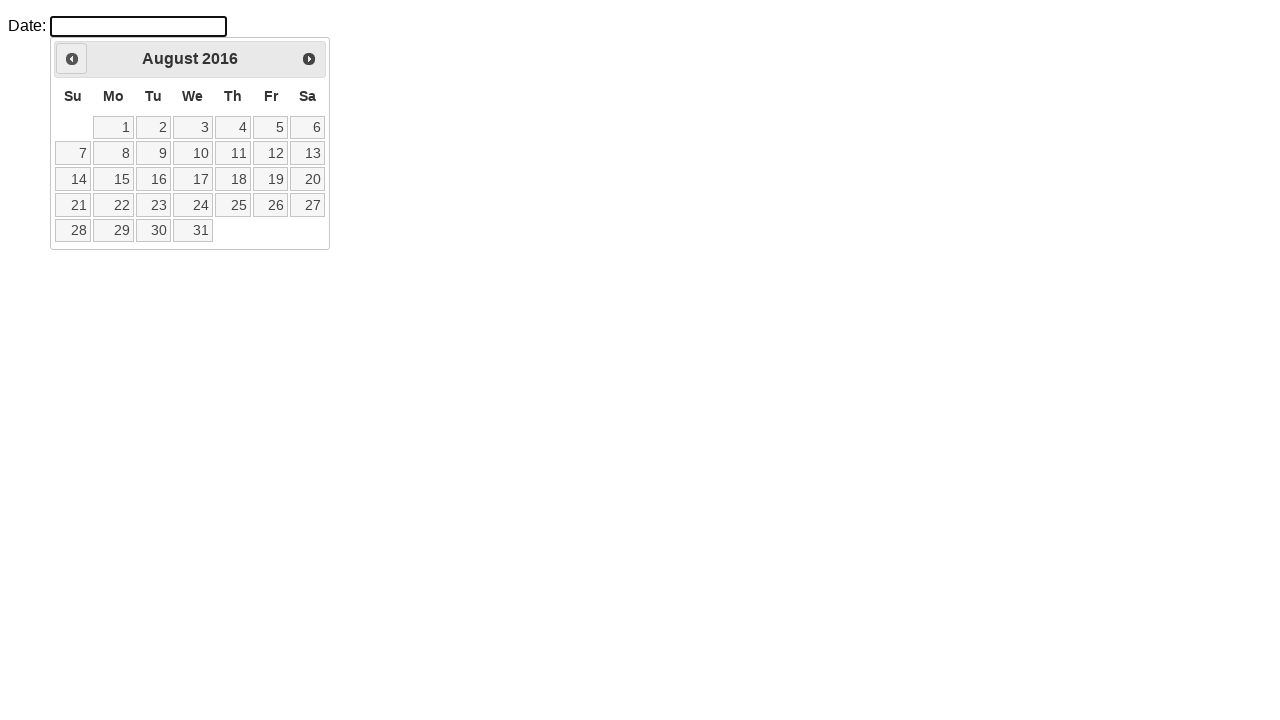

Waited for calendar to update after month navigation
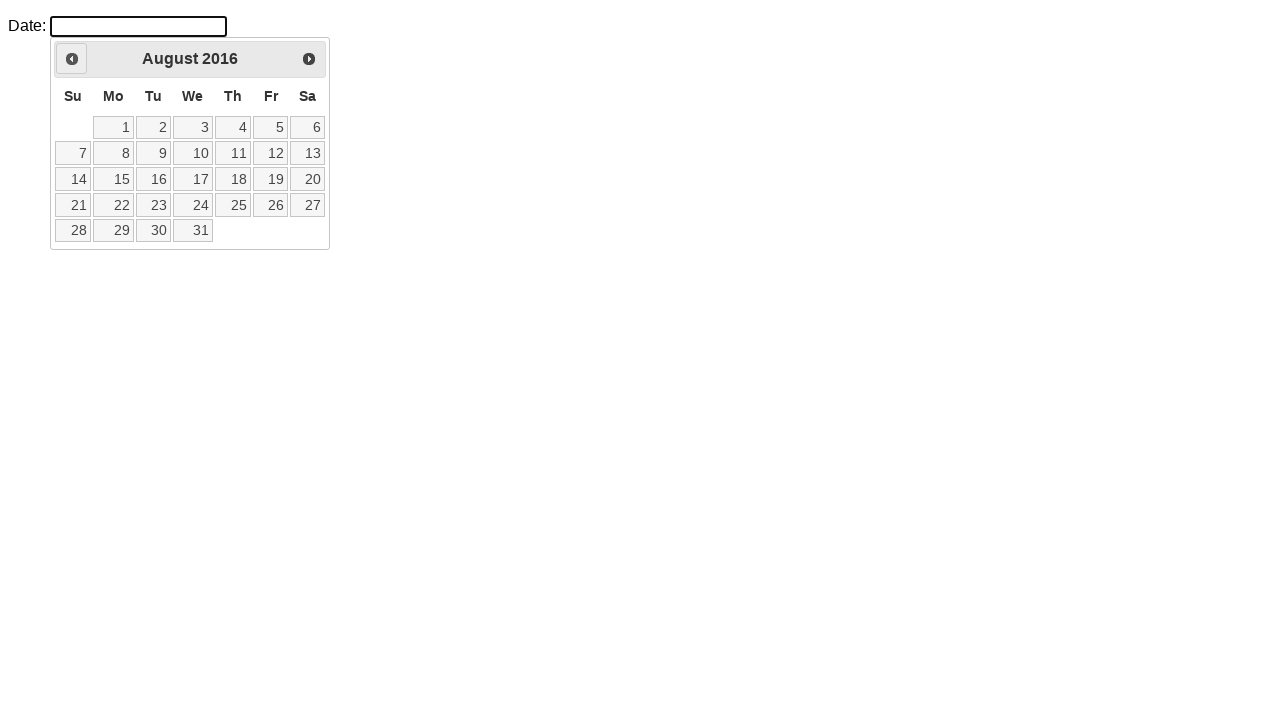

Checked current datepicker month: August 2016
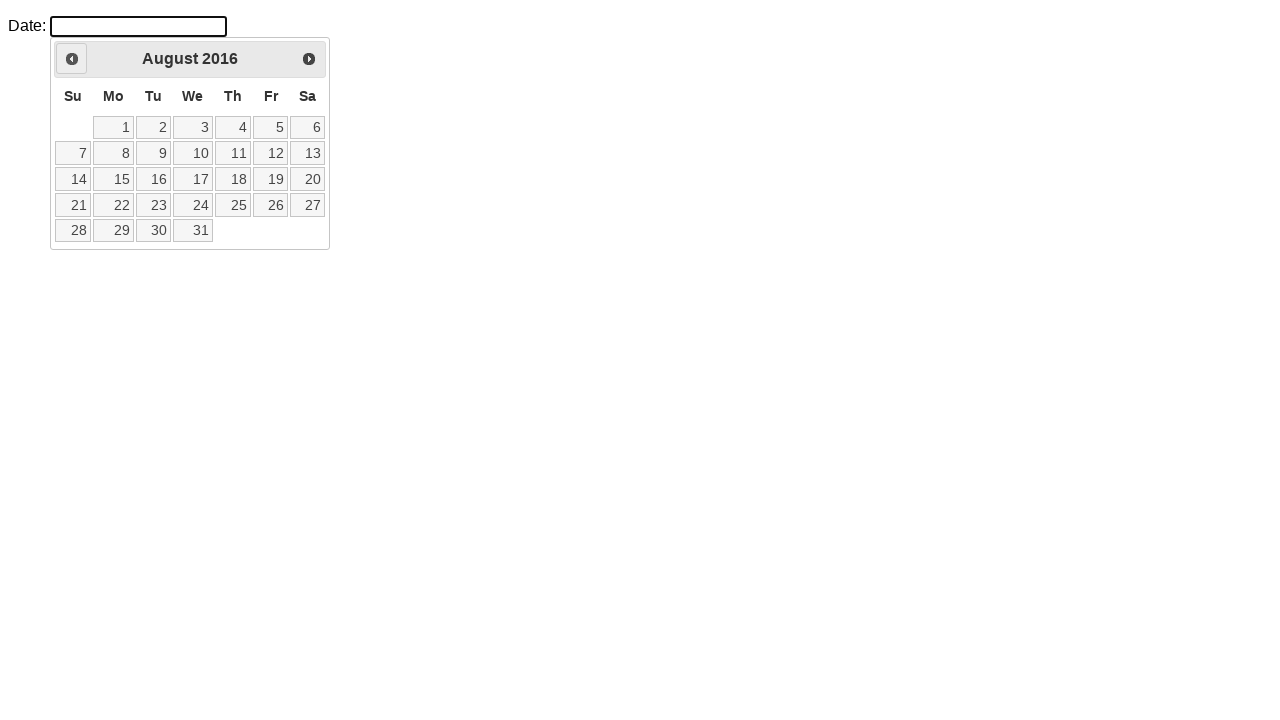

Clicked Previous button to navigate to previous month at (72, 59) on a.ui-datepicker-prev
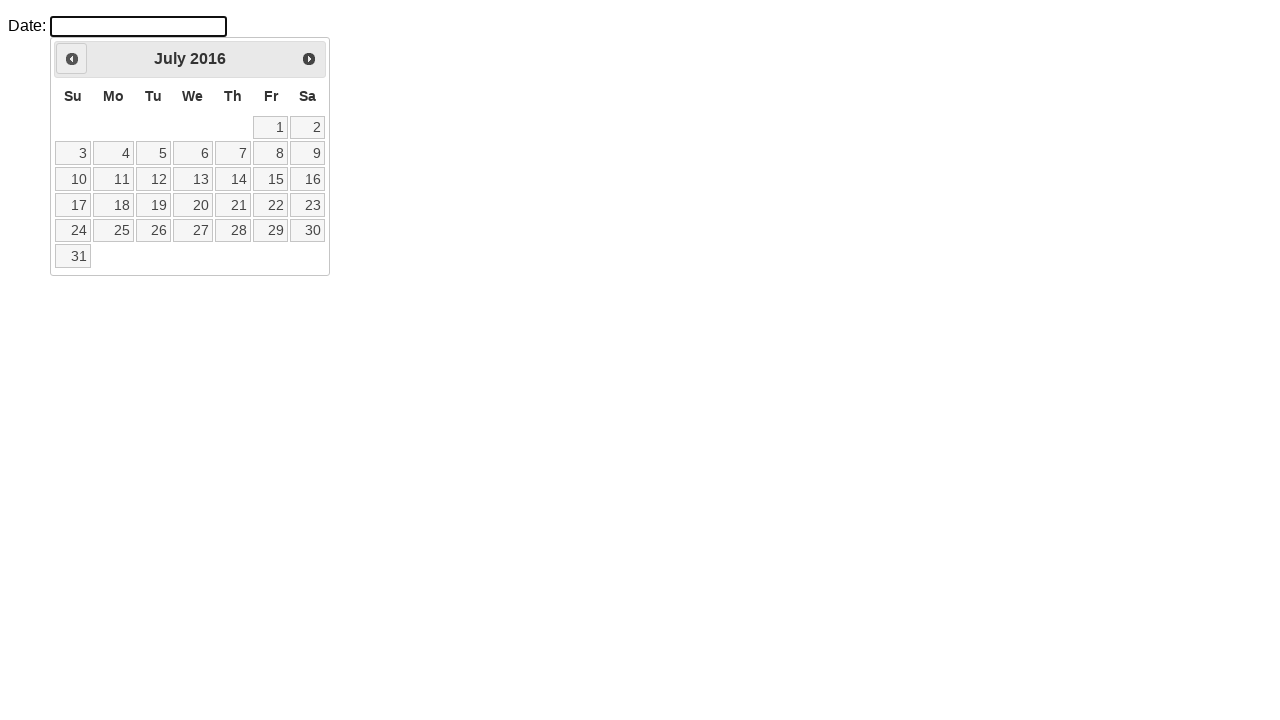

Waited for calendar to update after month navigation
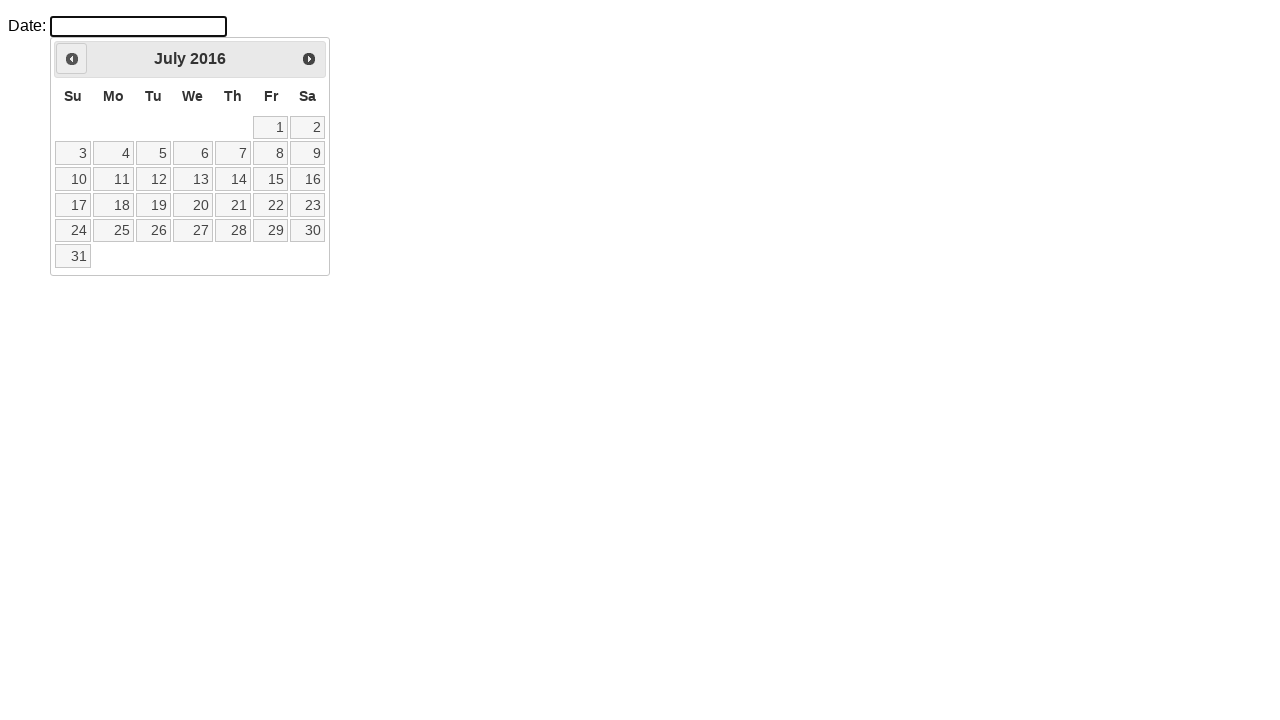

Checked current datepicker month: July 2016
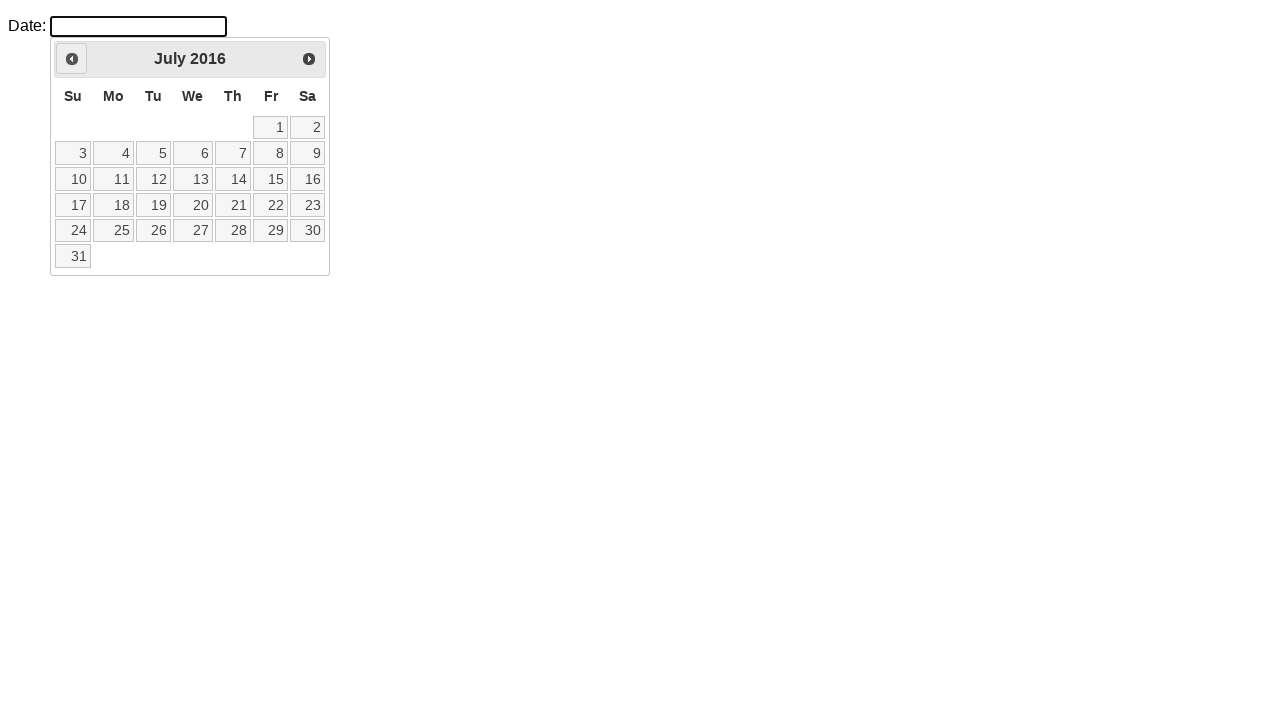

Clicked Previous button to navigate to previous month at (72, 59) on a.ui-datepicker-prev
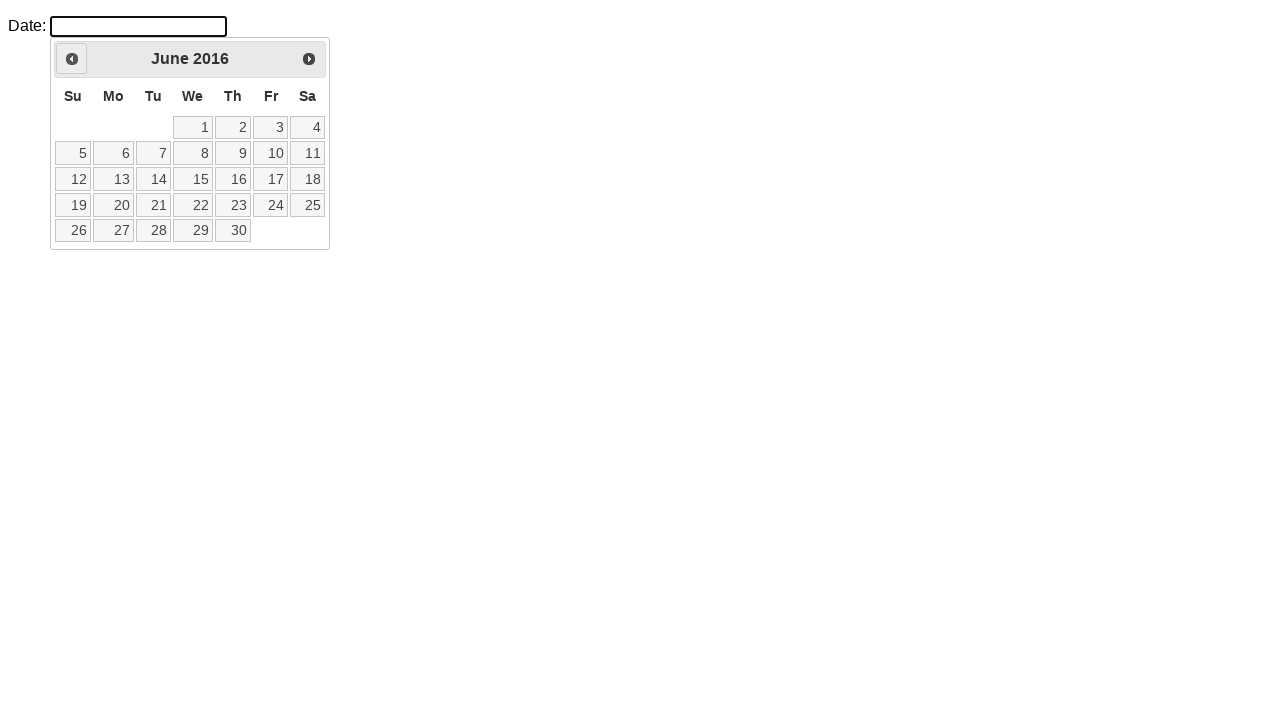

Waited for calendar to update after month navigation
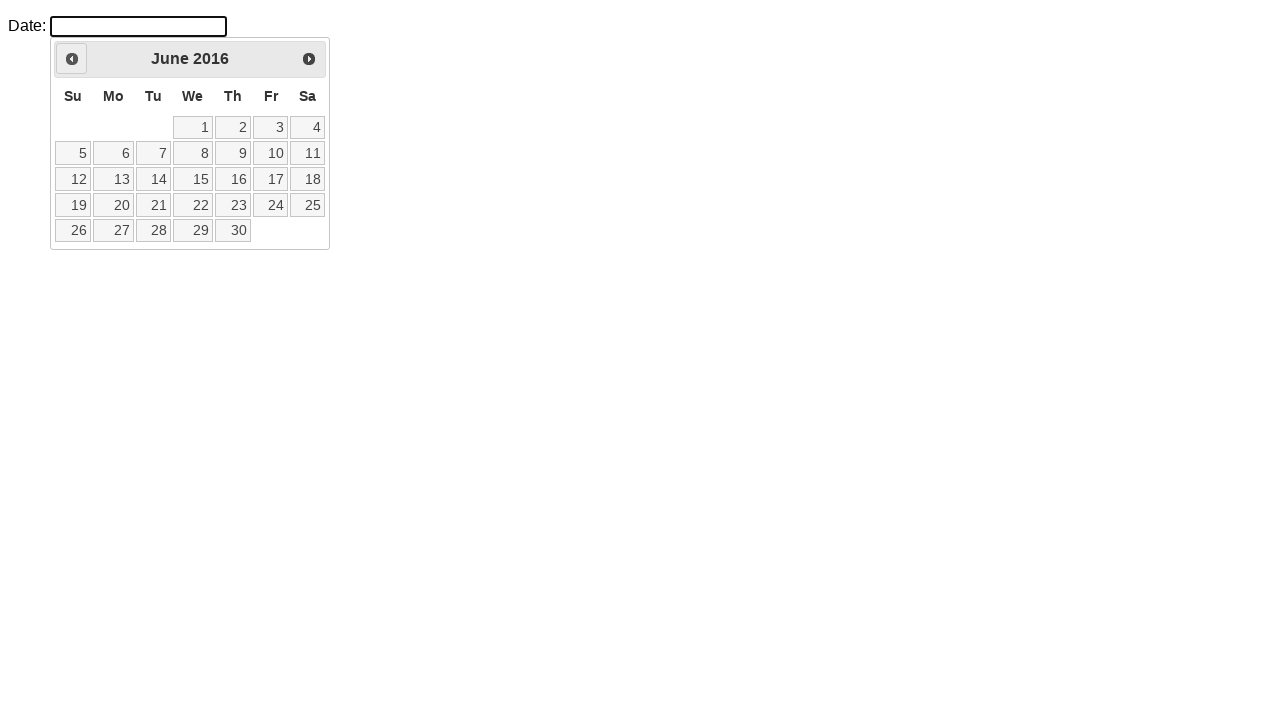

Checked current datepicker month: June 2016
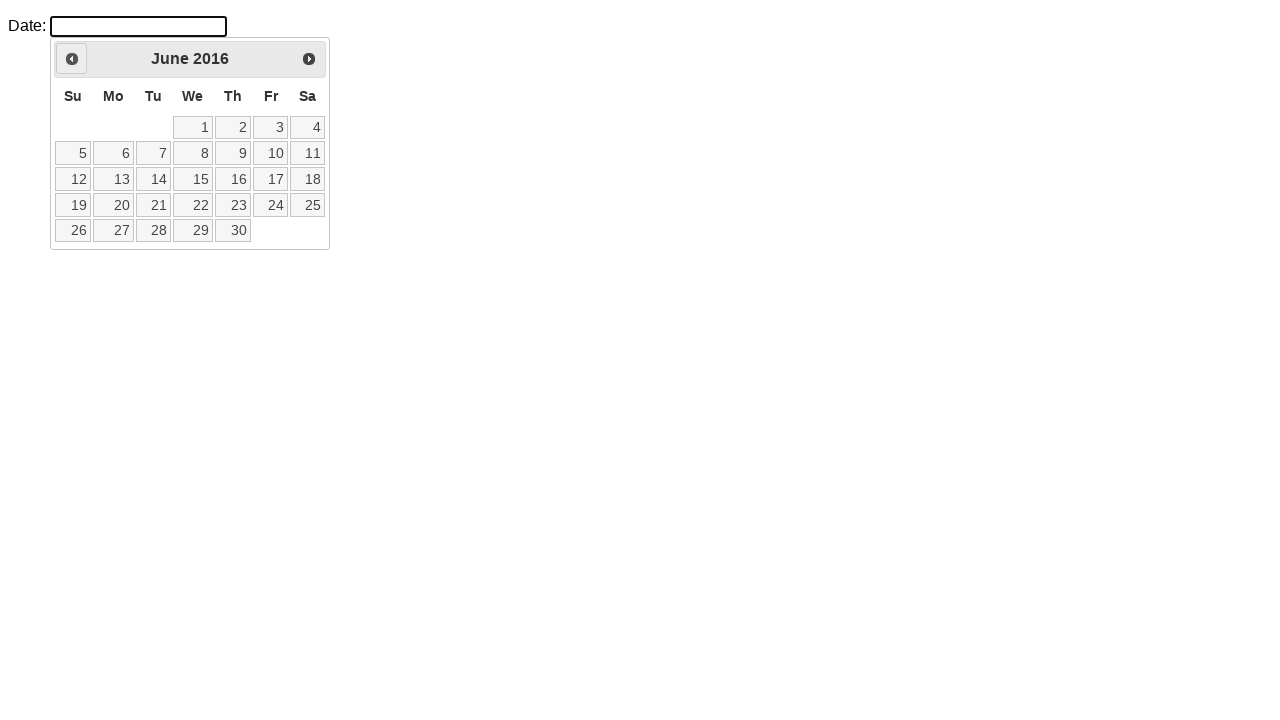

Clicked Previous button to navigate to previous month at (72, 59) on a.ui-datepicker-prev
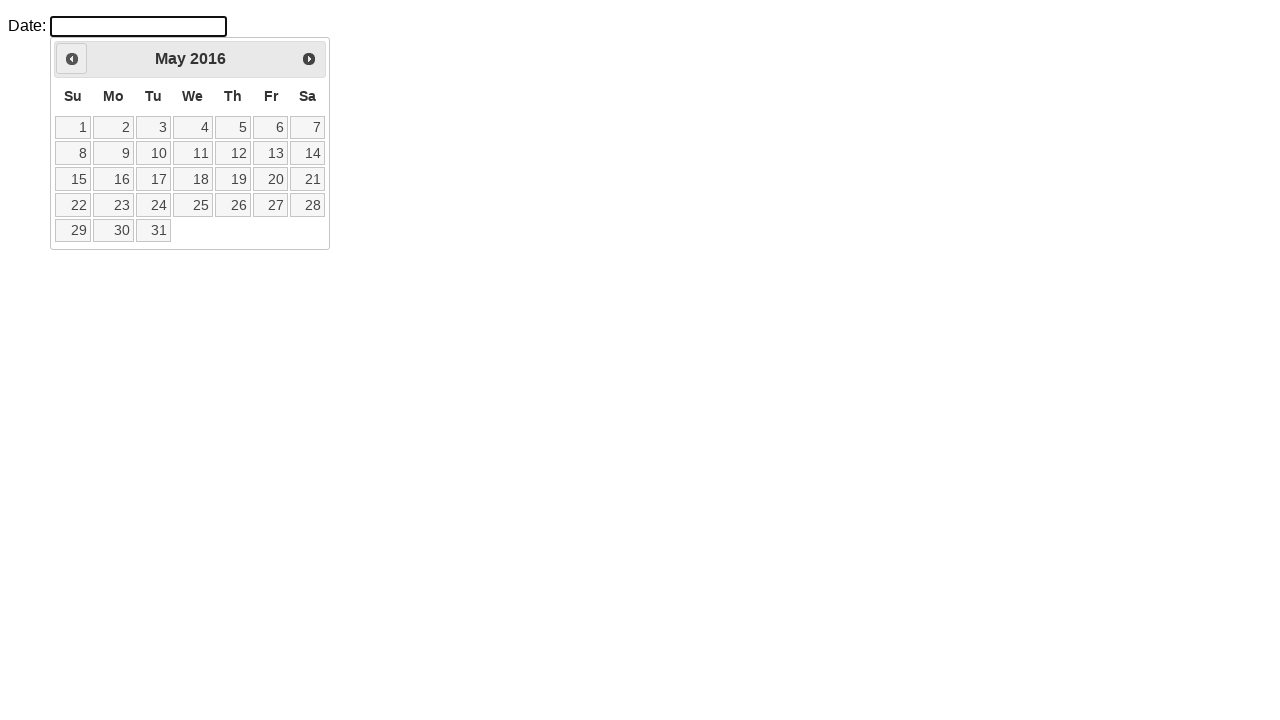

Waited for calendar to update after month navigation
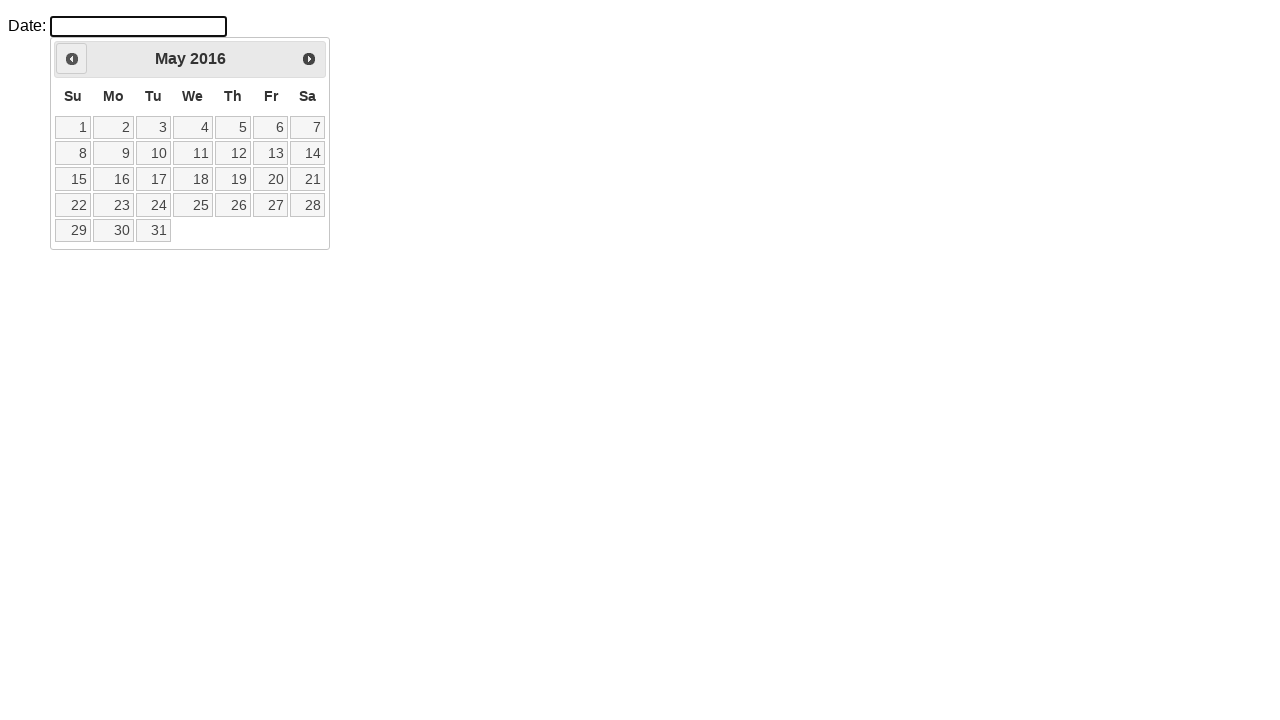

Checked current datepicker month: May 2016
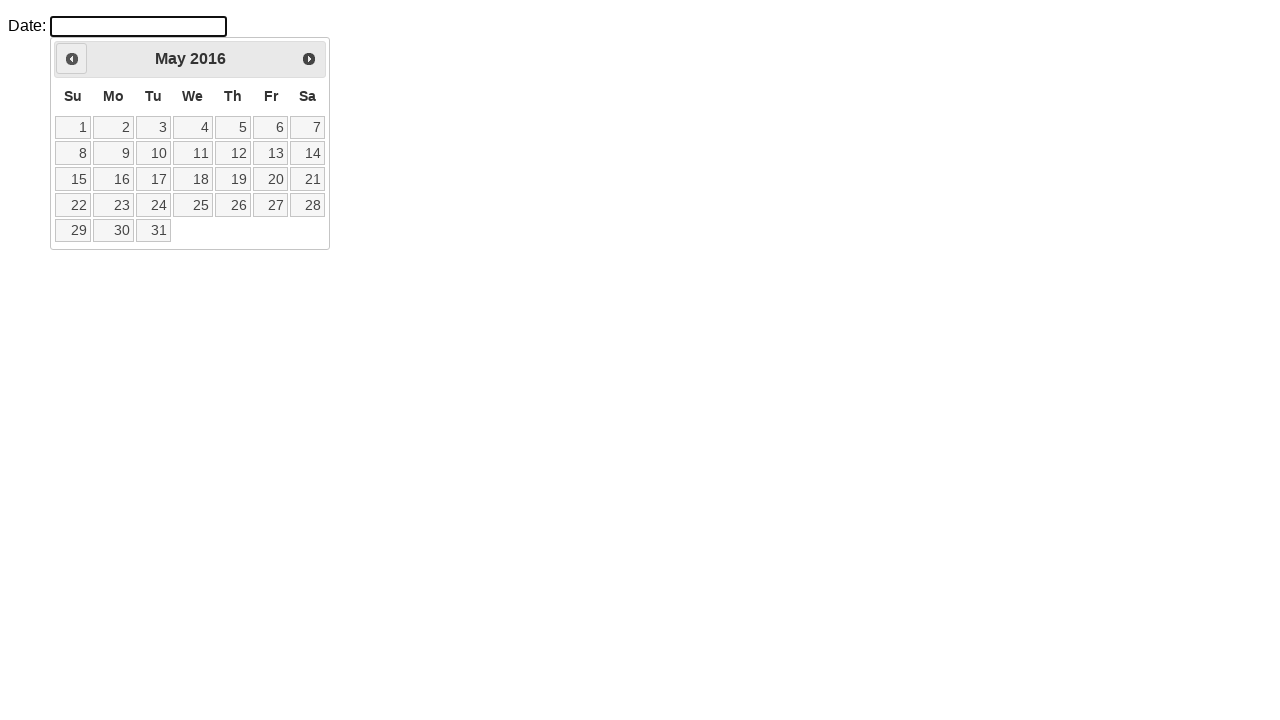

Clicked Previous button to navigate to previous month at (72, 59) on a.ui-datepicker-prev
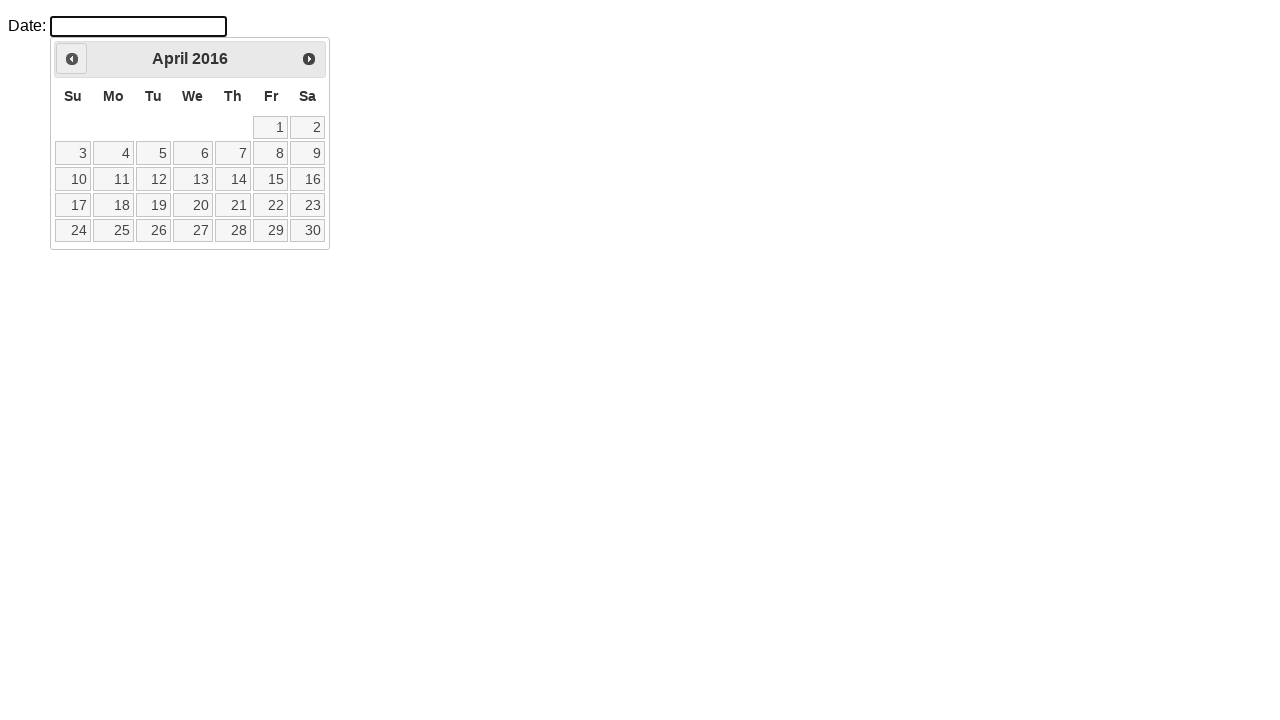

Waited for calendar to update after month navigation
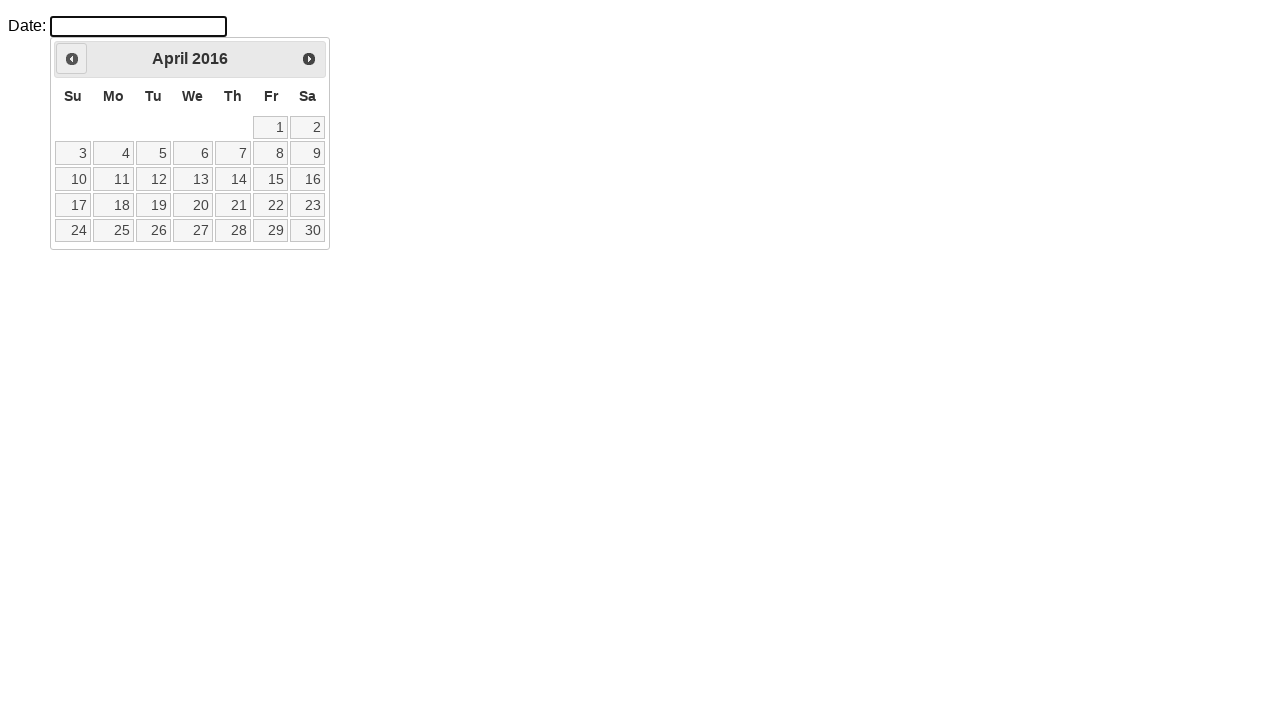

Checked current datepicker month: April 2016
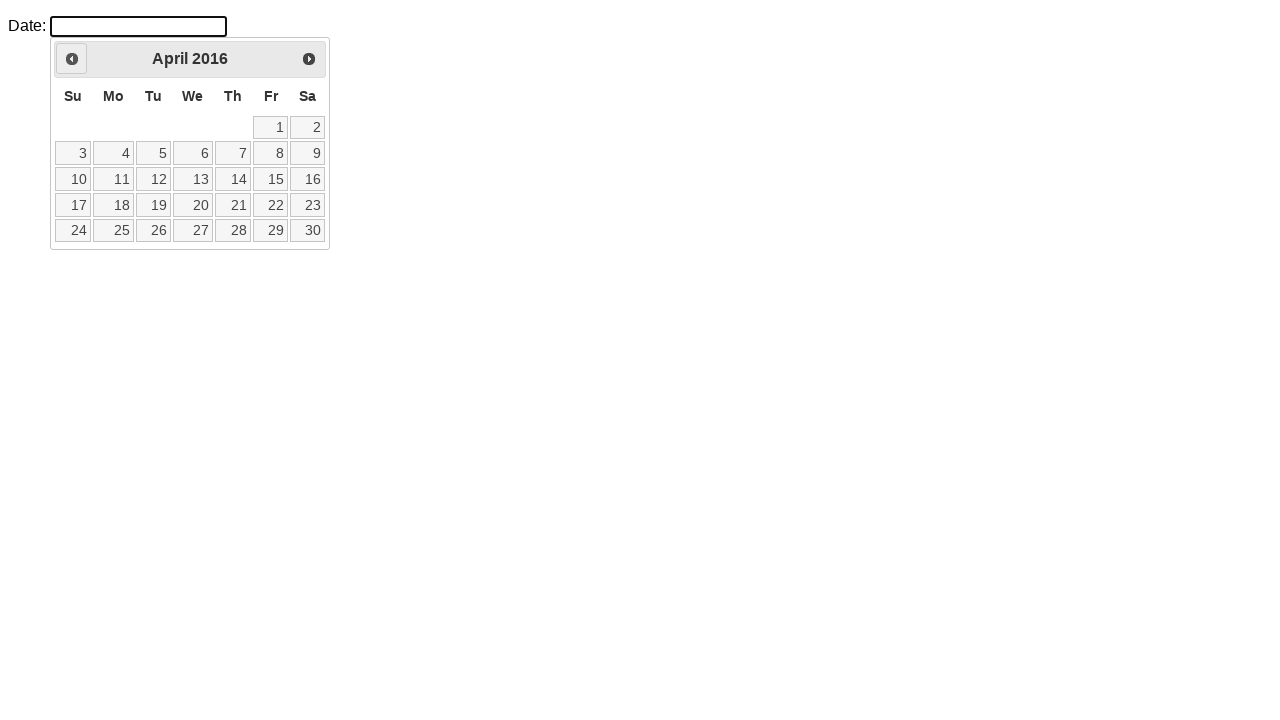

Clicked Previous button to navigate to previous month at (72, 59) on a.ui-datepicker-prev
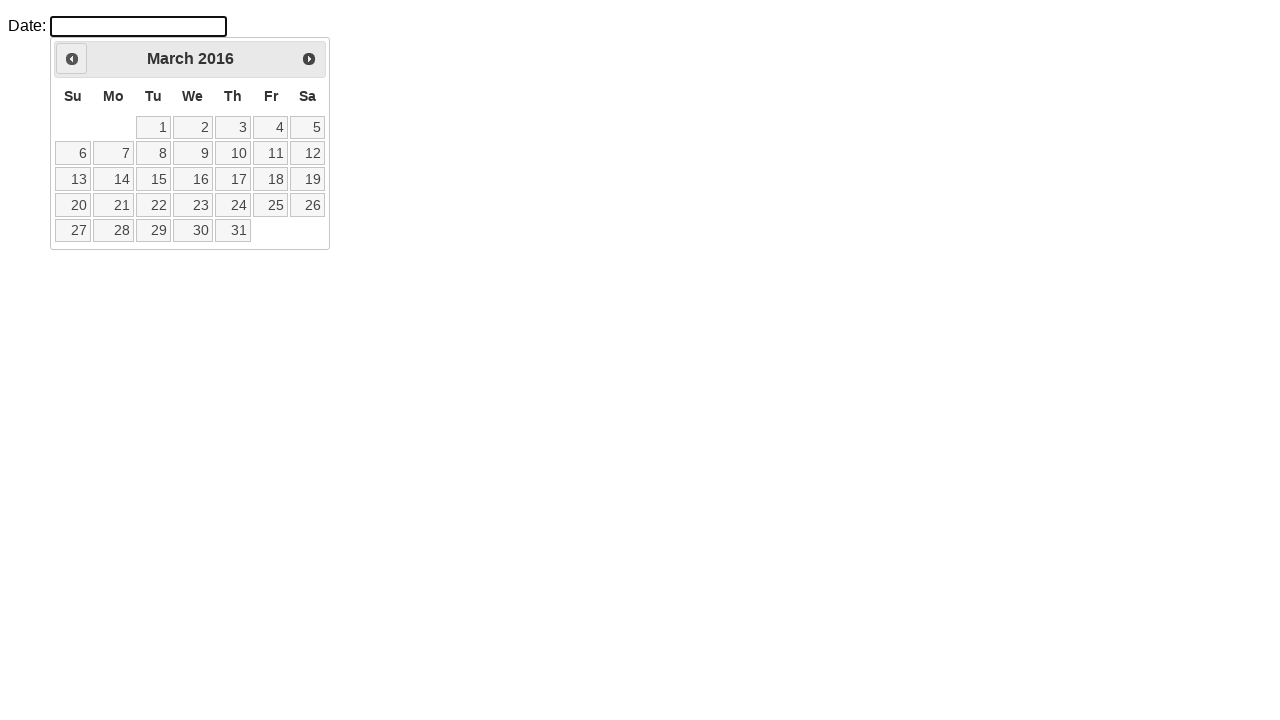

Waited for calendar to update after month navigation
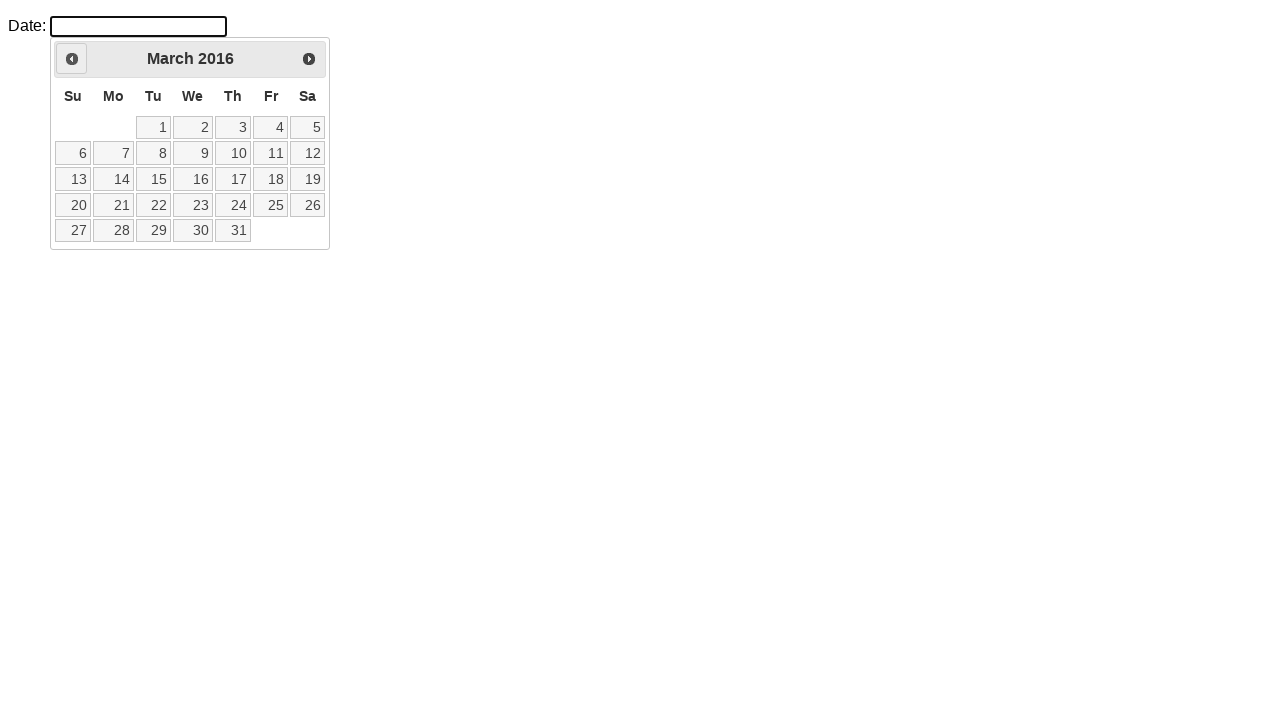

Checked current datepicker month: March 2016
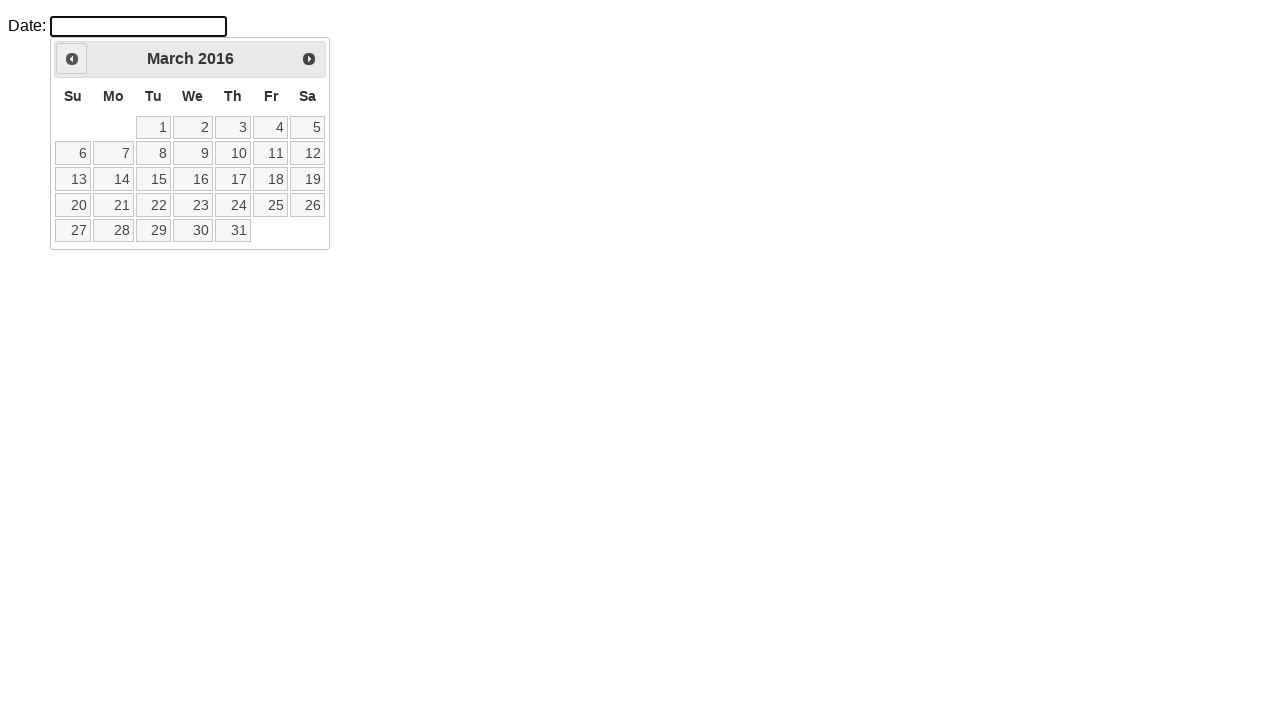

Clicked Previous button to navigate to previous month at (72, 59) on a.ui-datepicker-prev
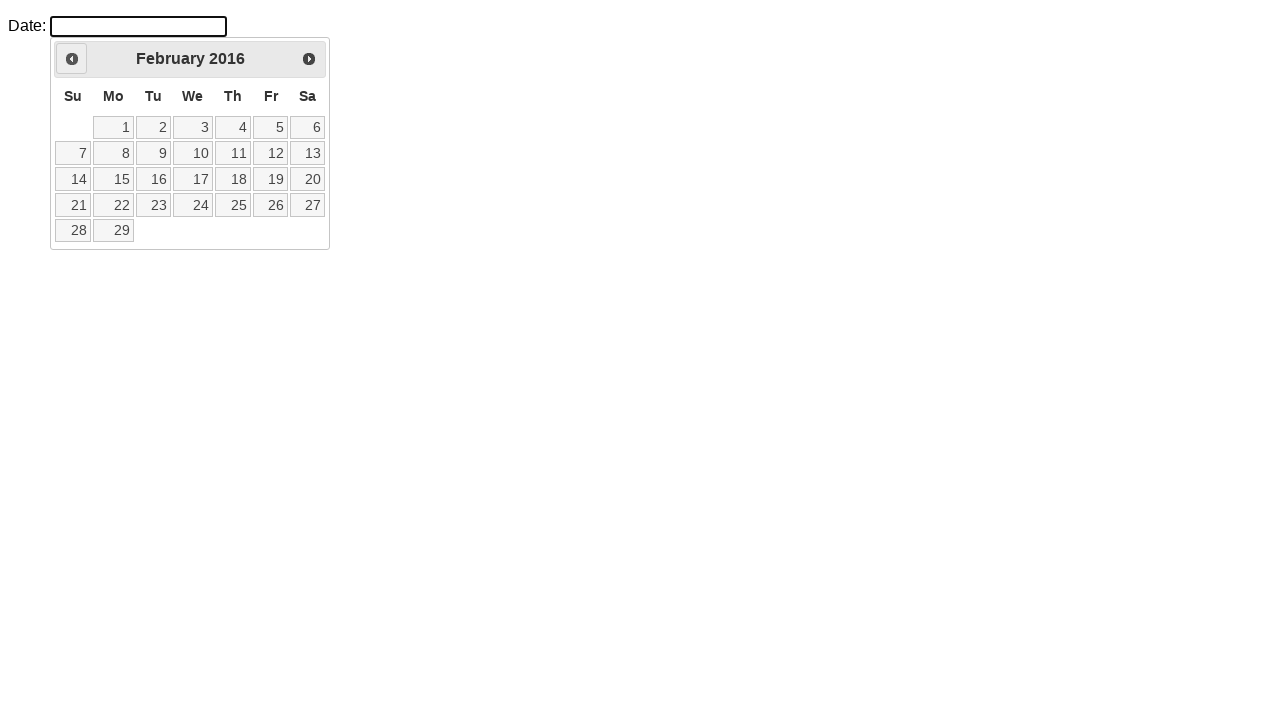

Waited for calendar to update after month navigation
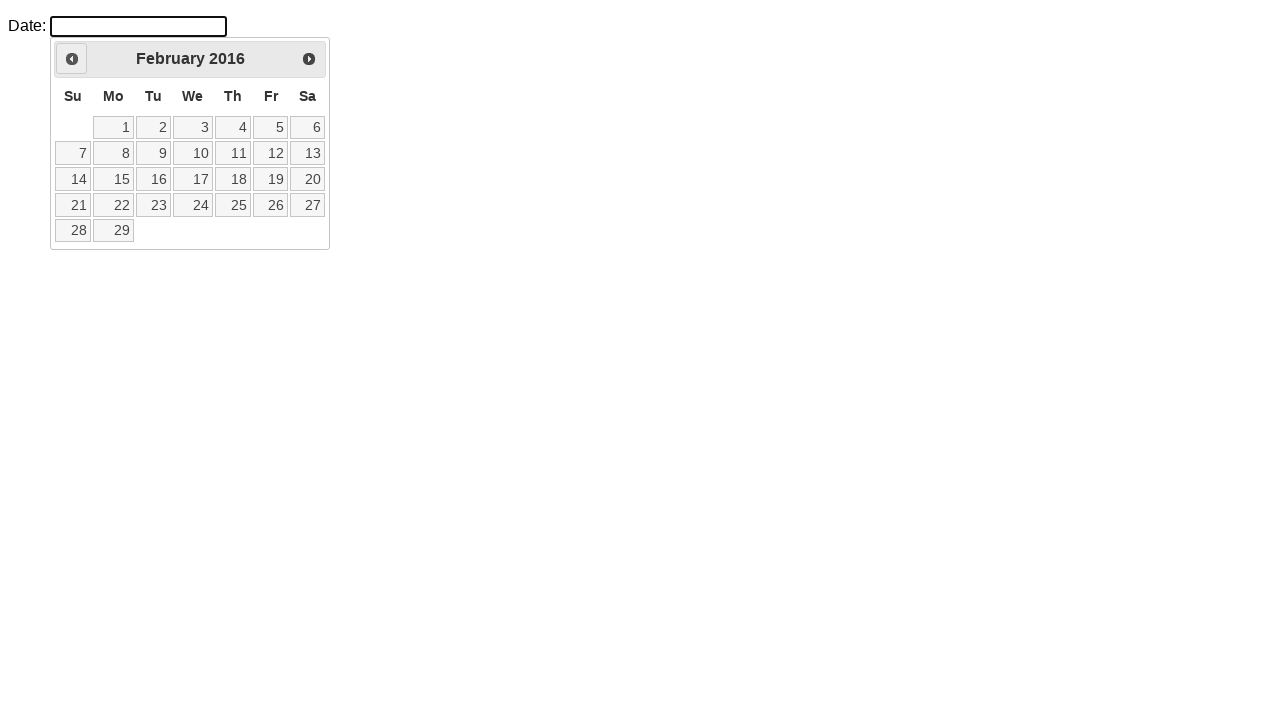

Checked current datepicker month: February 2016
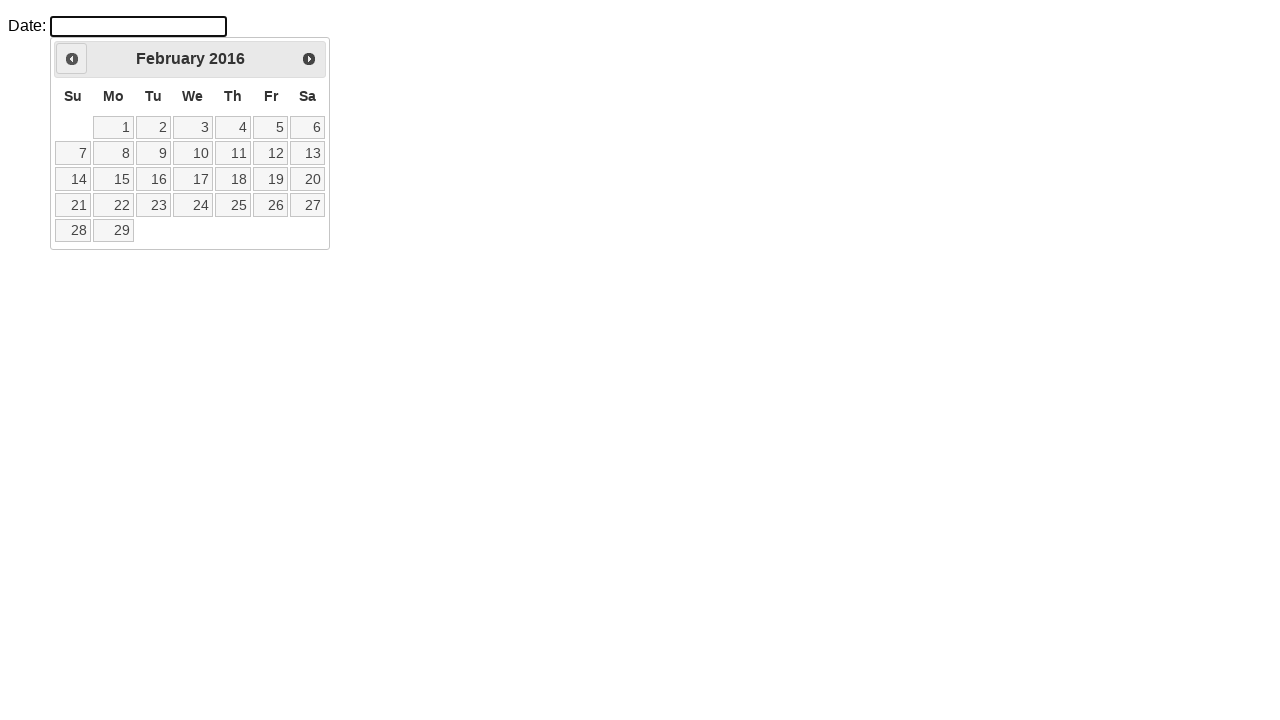

Clicked Previous button to navigate to previous month at (72, 59) on a.ui-datepicker-prev
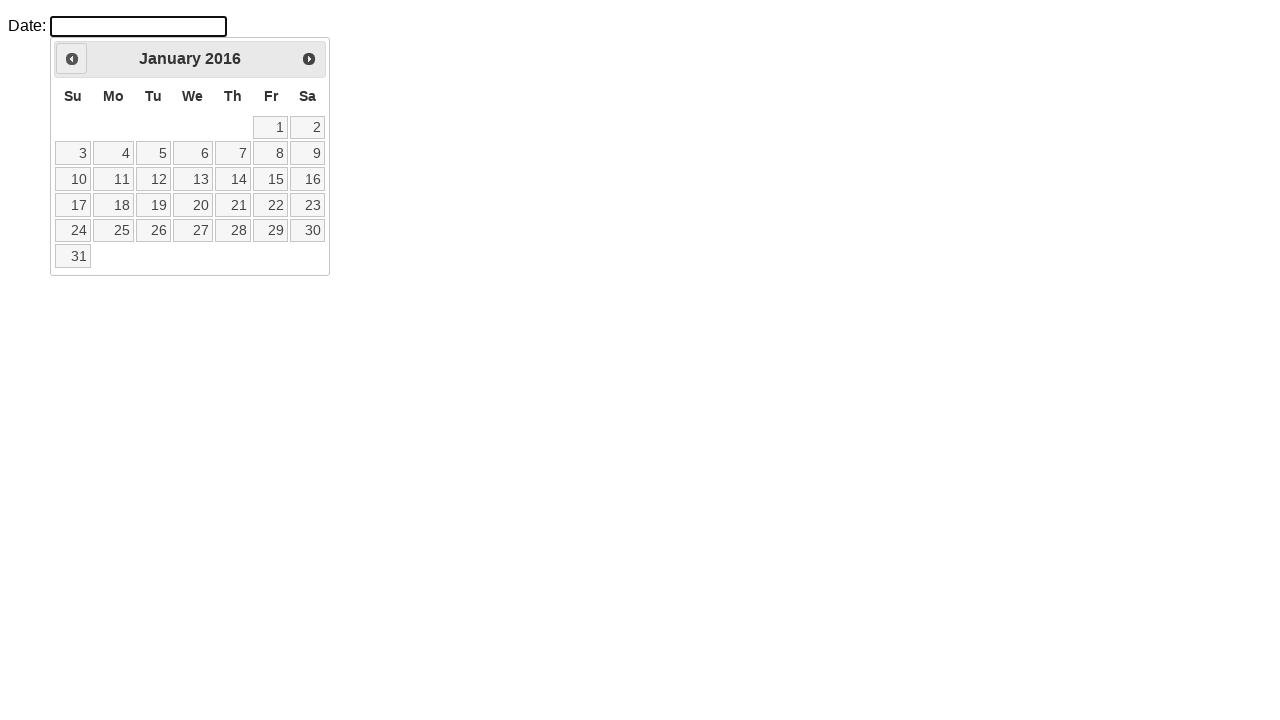

Waited for calendar to update after month navigation
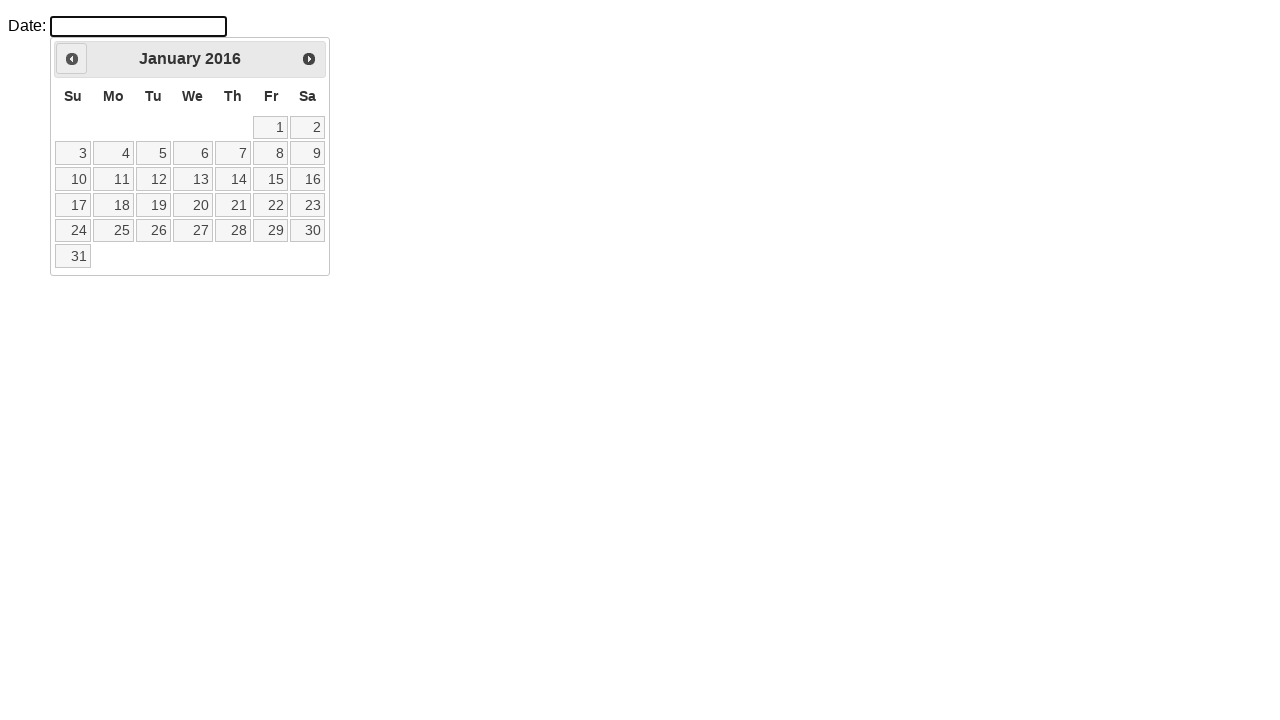

Checked current datepicker month: January 2016
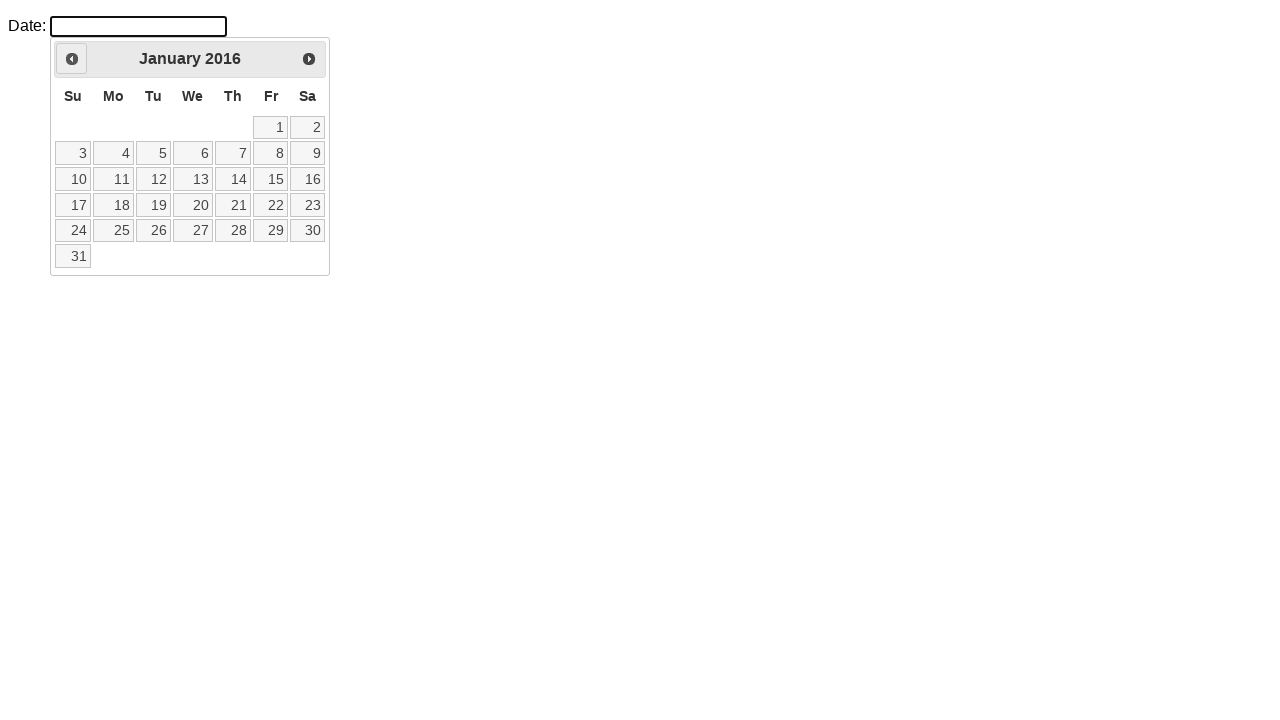

Clicked Previous button to navigate to previous month at (72, 59) on a.ui-datepicker-prev
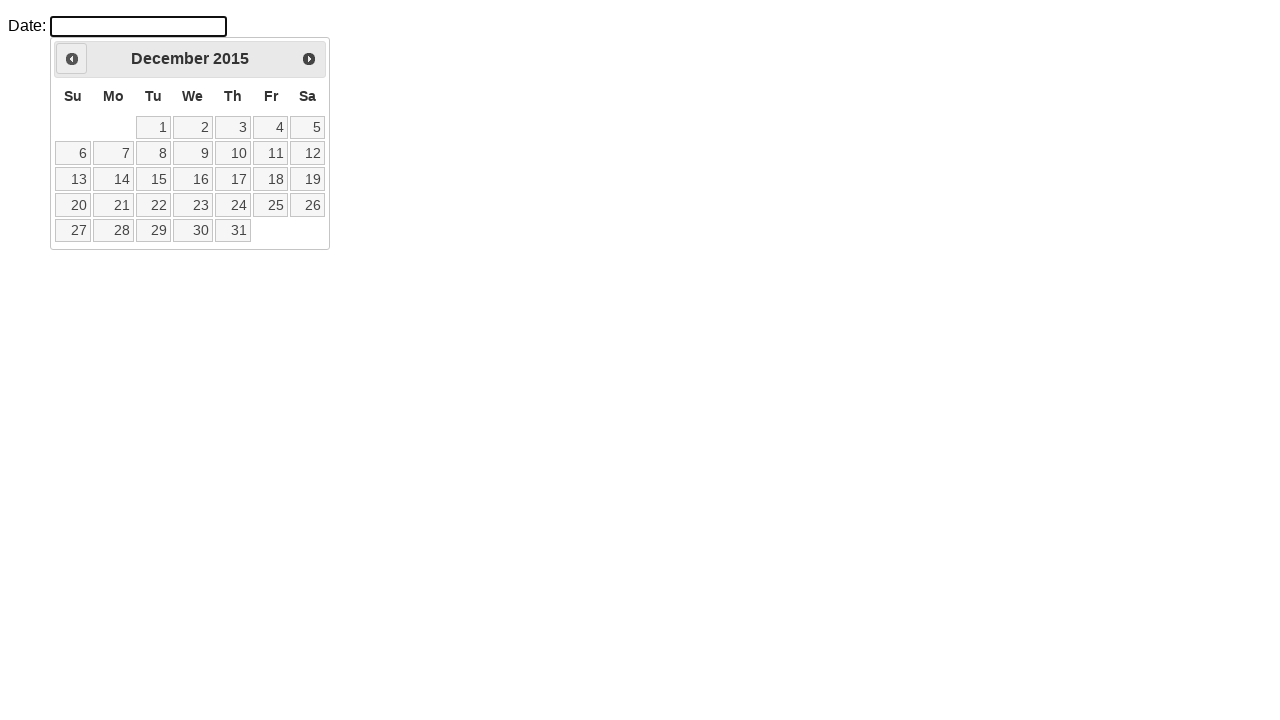

Waited for calendar to update after month navigation
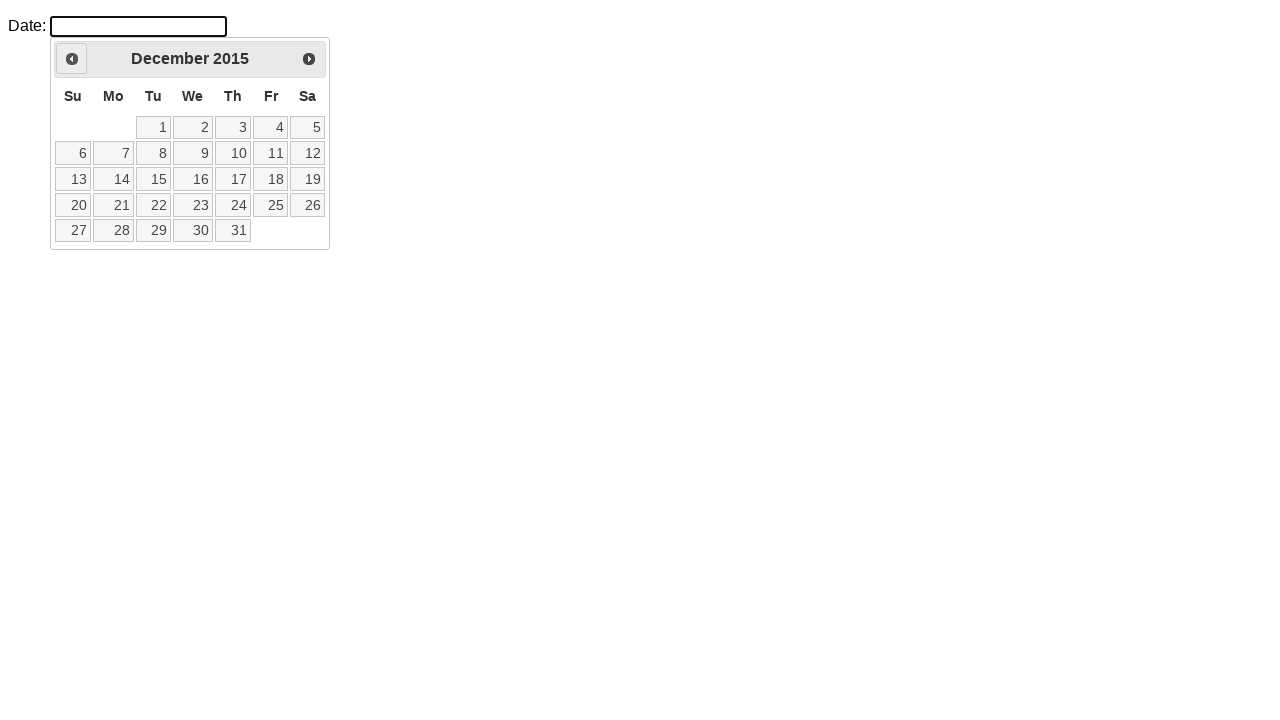

Checked current datepicker month: December 2015
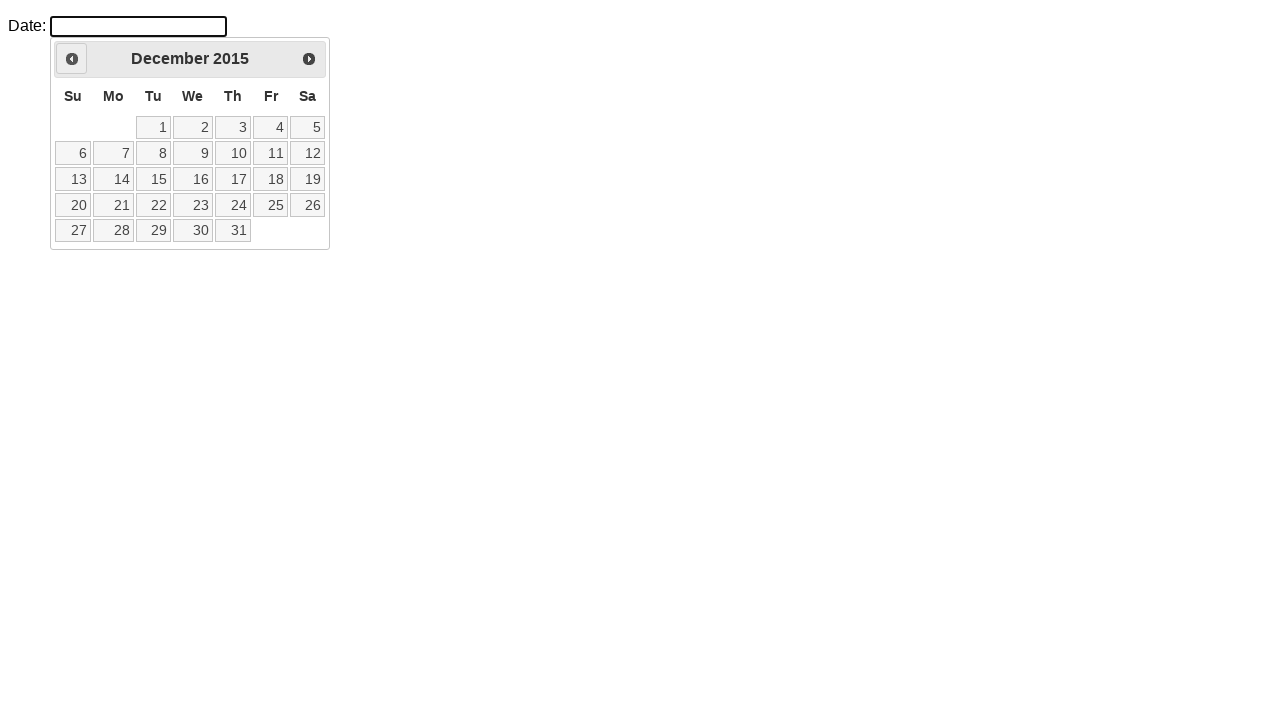

Clicked Previous button to navigate to previous month at (72, 59) on a.ui-datepicker-prev
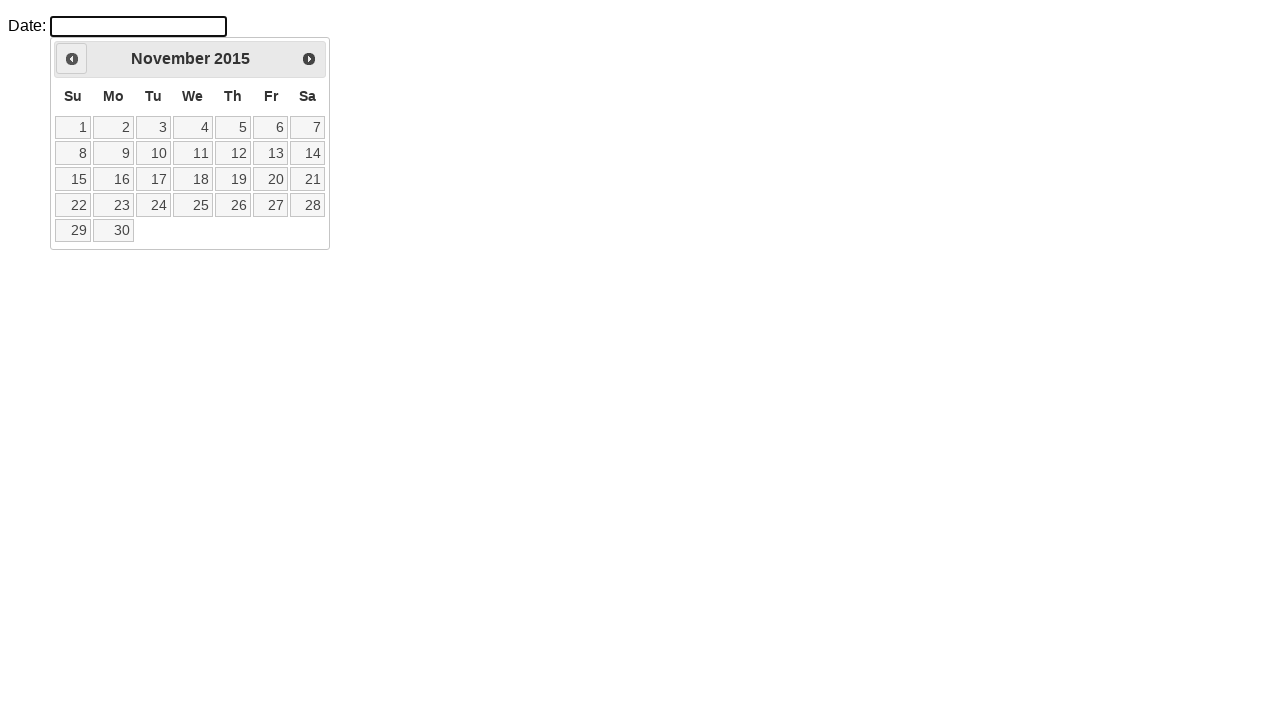

Waited for calendar to update after month navigation
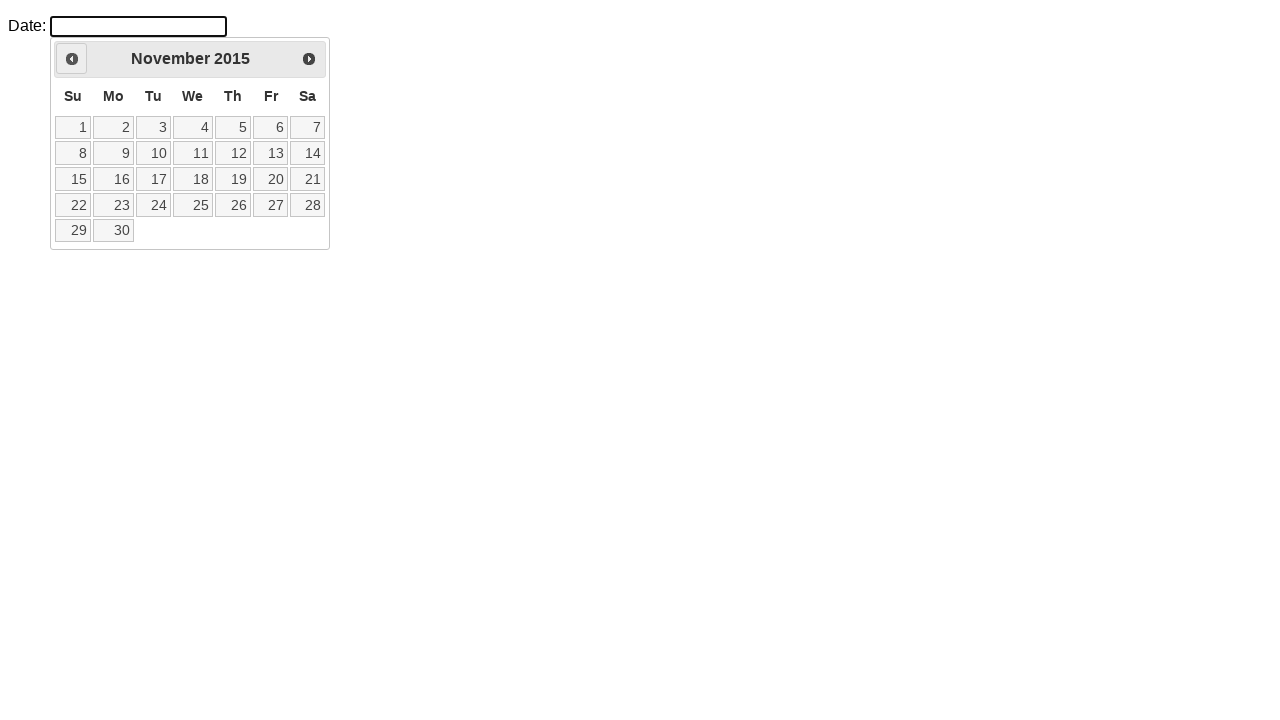

Checked current datepicker month: November 2015
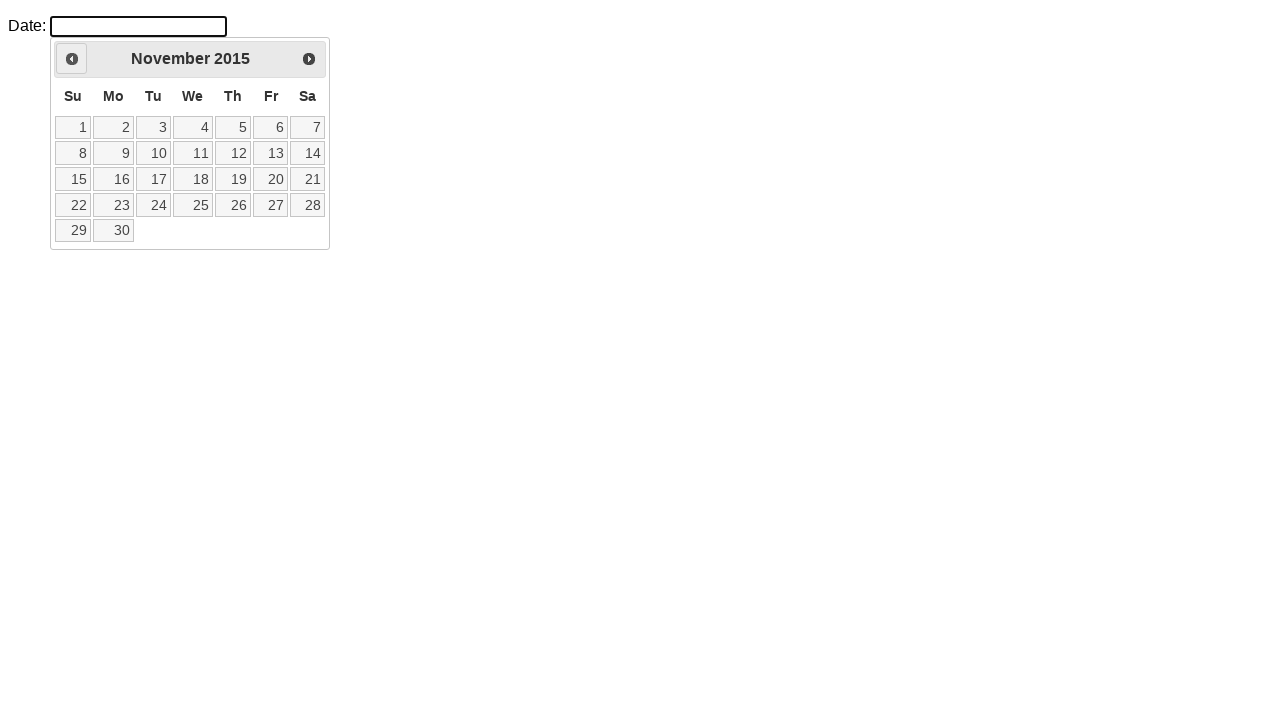

Clicked Previous button to navigate to previous month at (72, 59) on a.ui-datepicker-prev
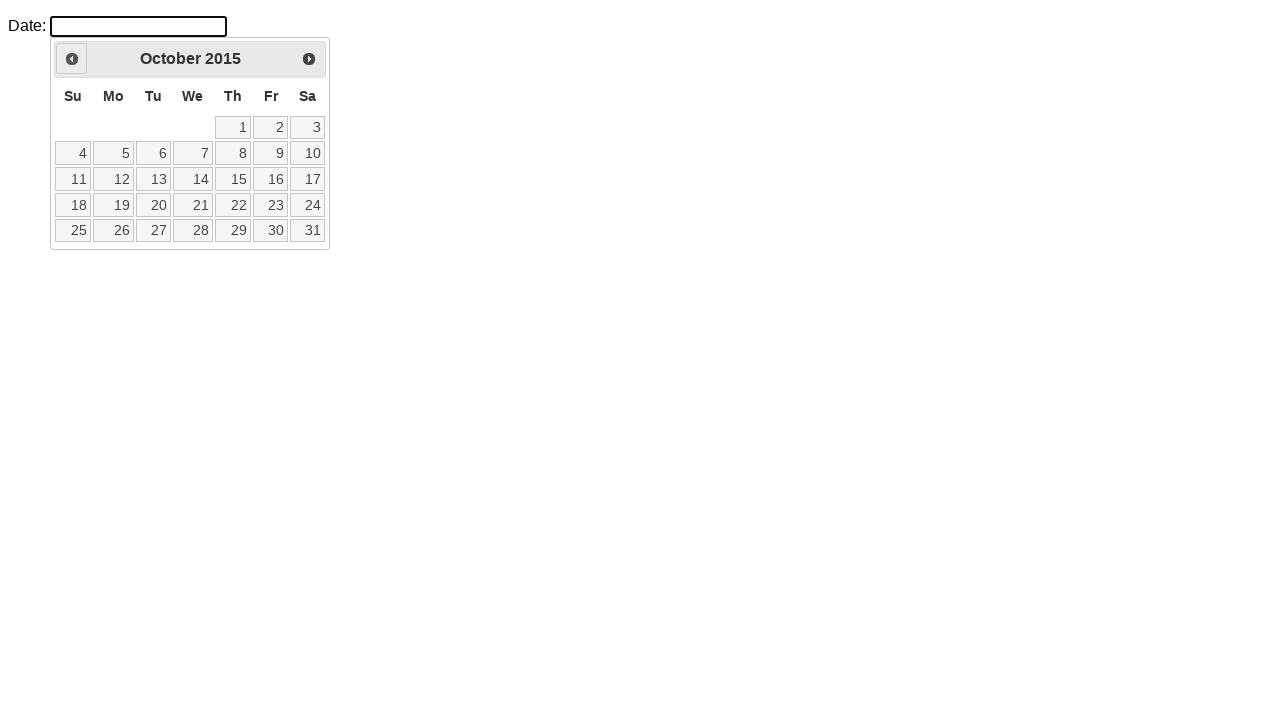

Waited for calendar to update after month navigation
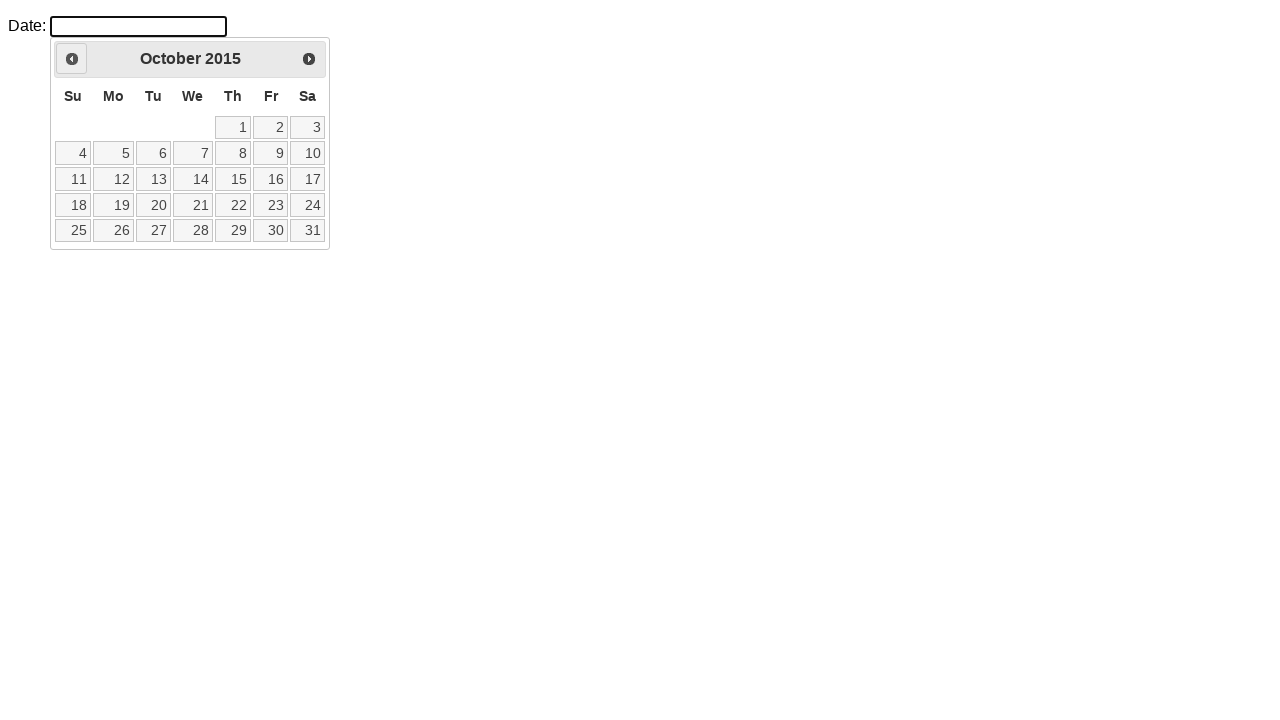

Checked current datepicker month: October 2015
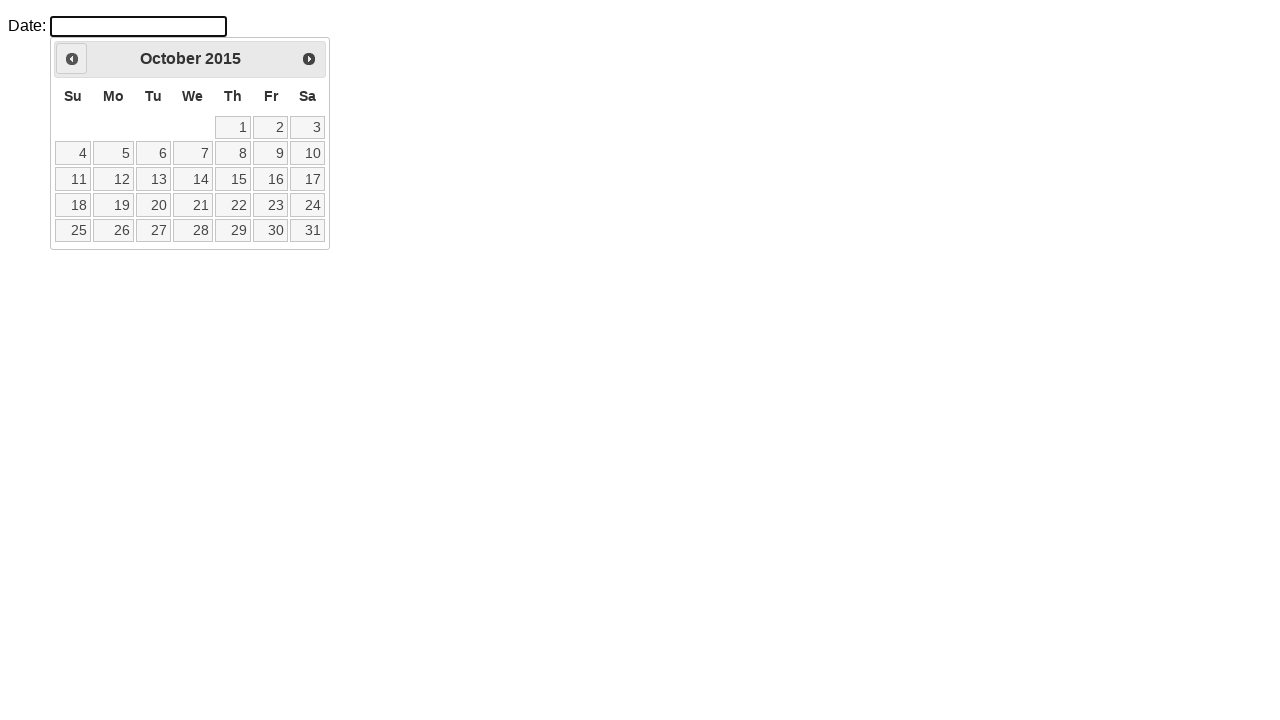

Clicked Previous button to navigate to previous month at (72, 59) on a.ui-datepicker-prev
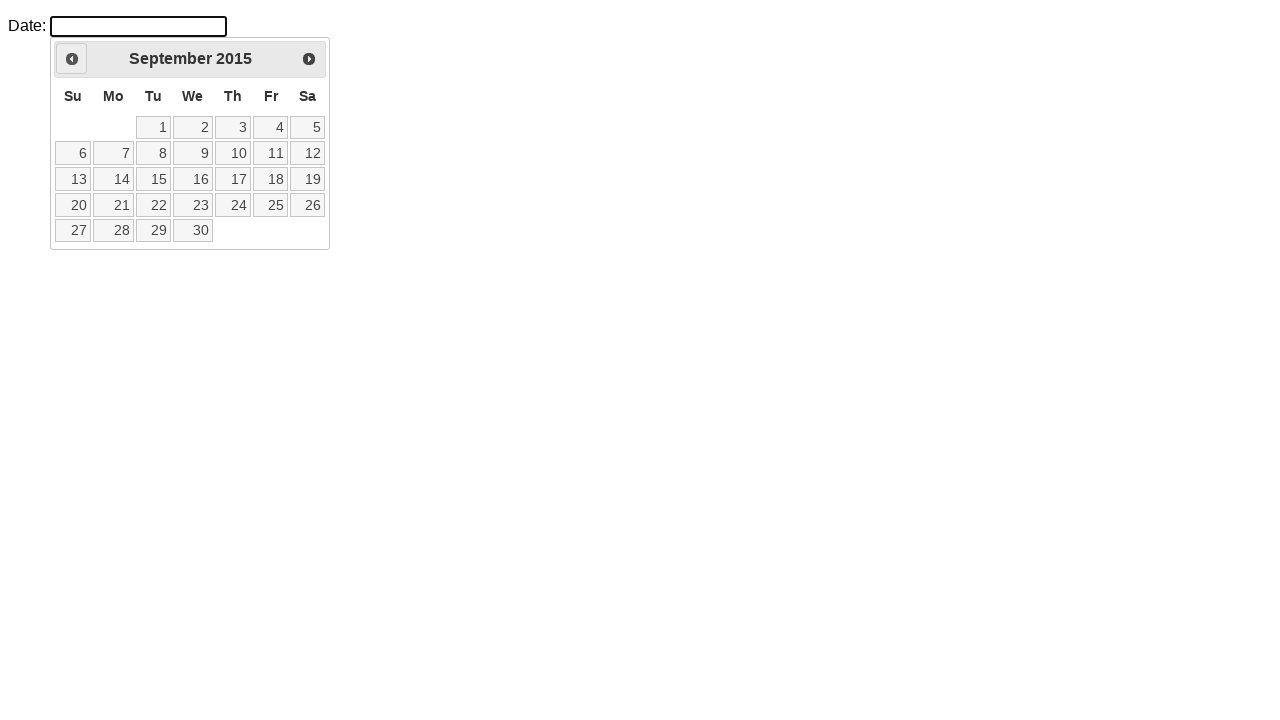

Waited for calendar to update after month navigation
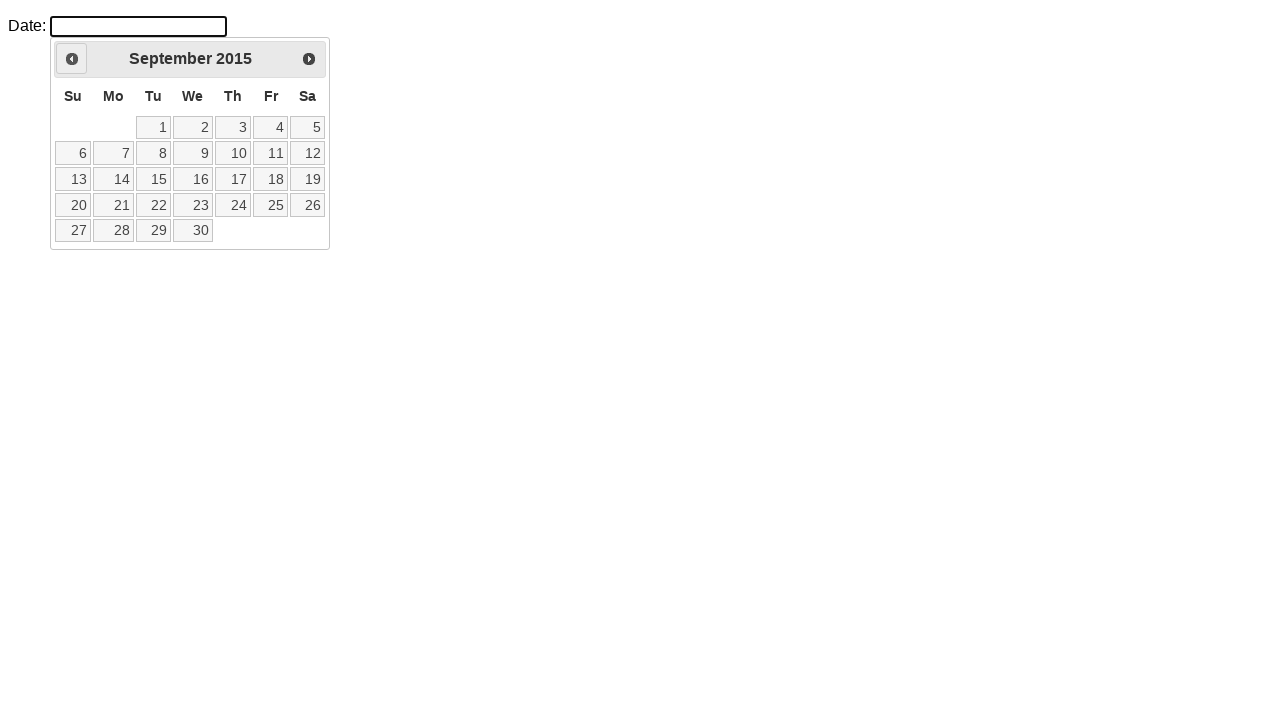

Checked current datepicker month: September 2015
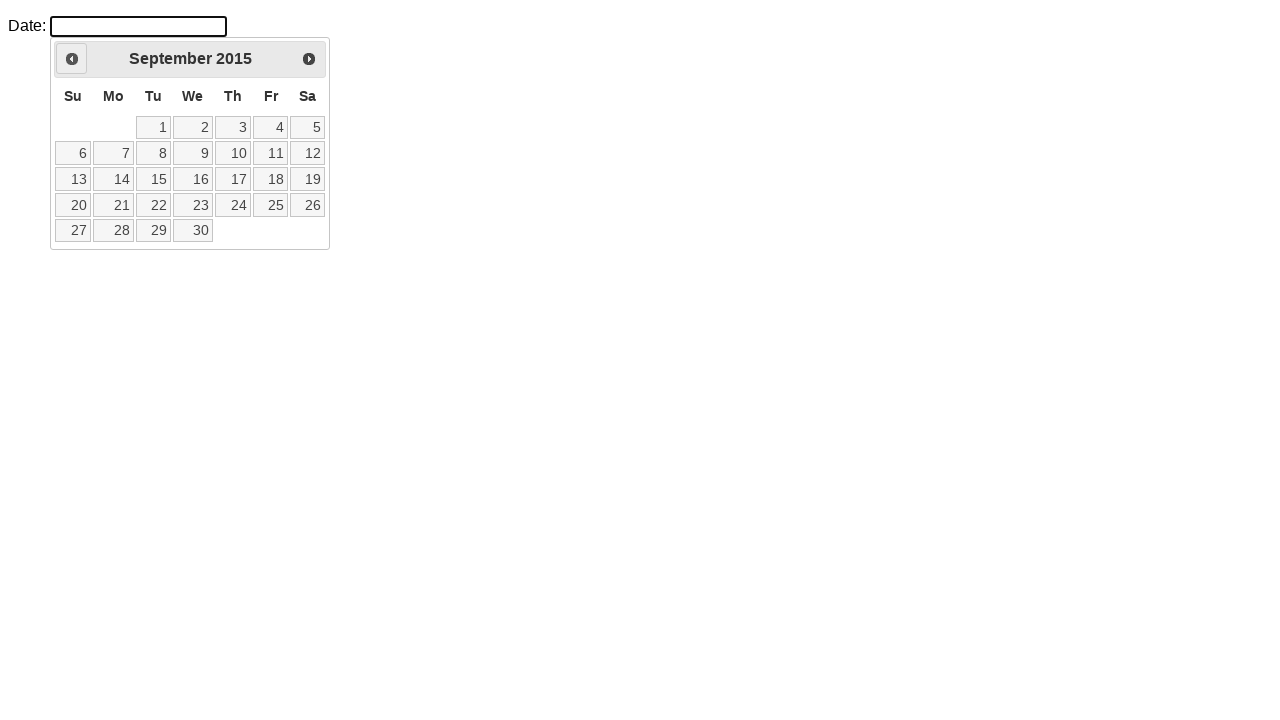

Clicked Previous button to navigate to previous month at (72, 59) on a.ui-datepicker-prev
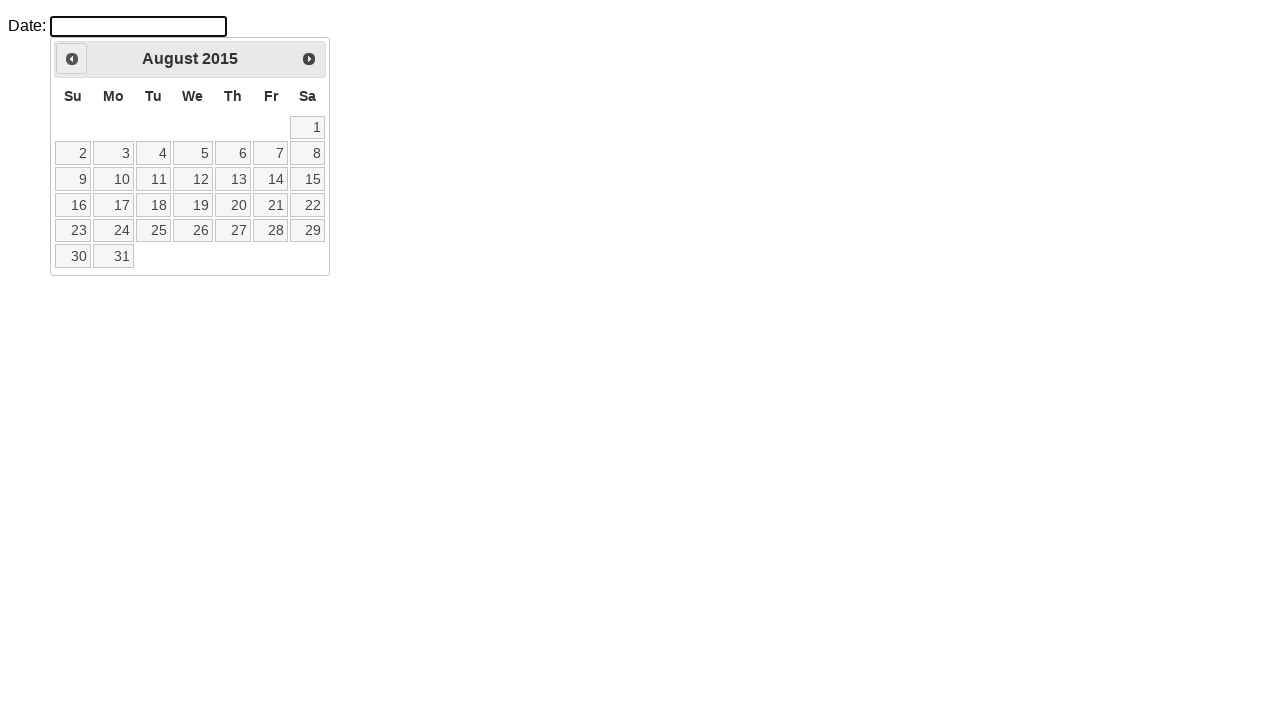

Waited for calendar to update after month navigation
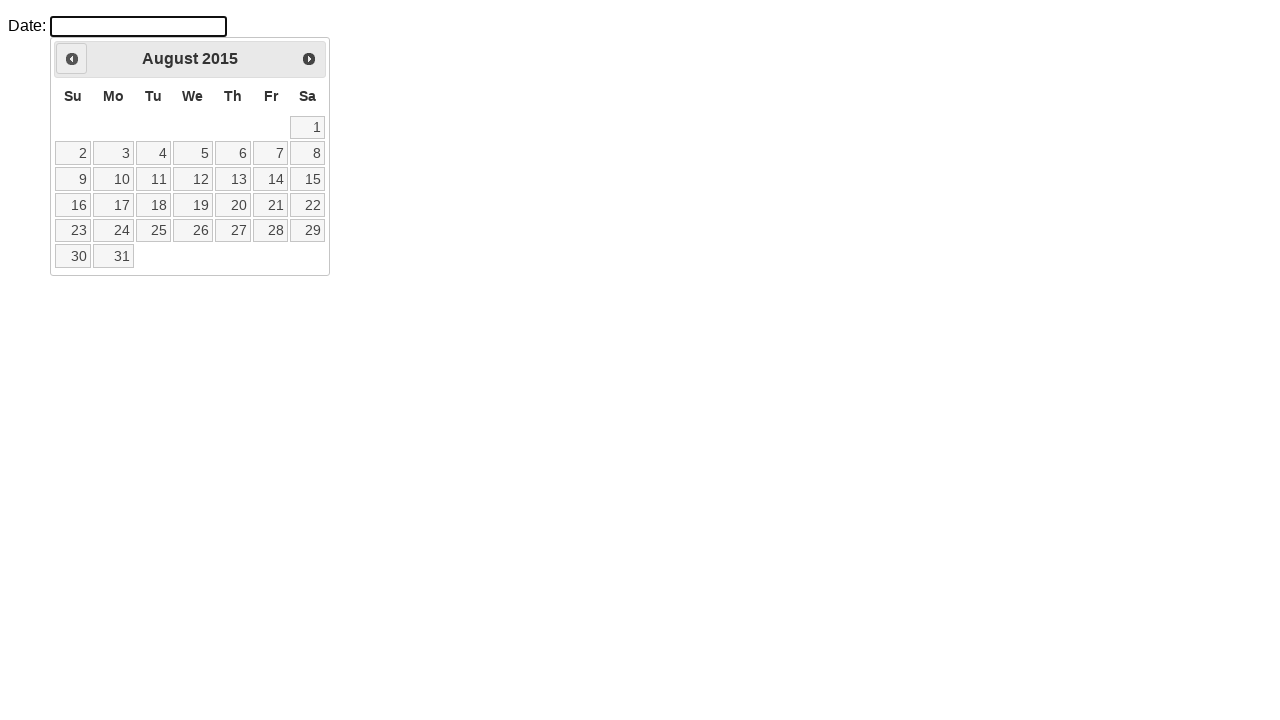

Checked current datepicker month: August 2015
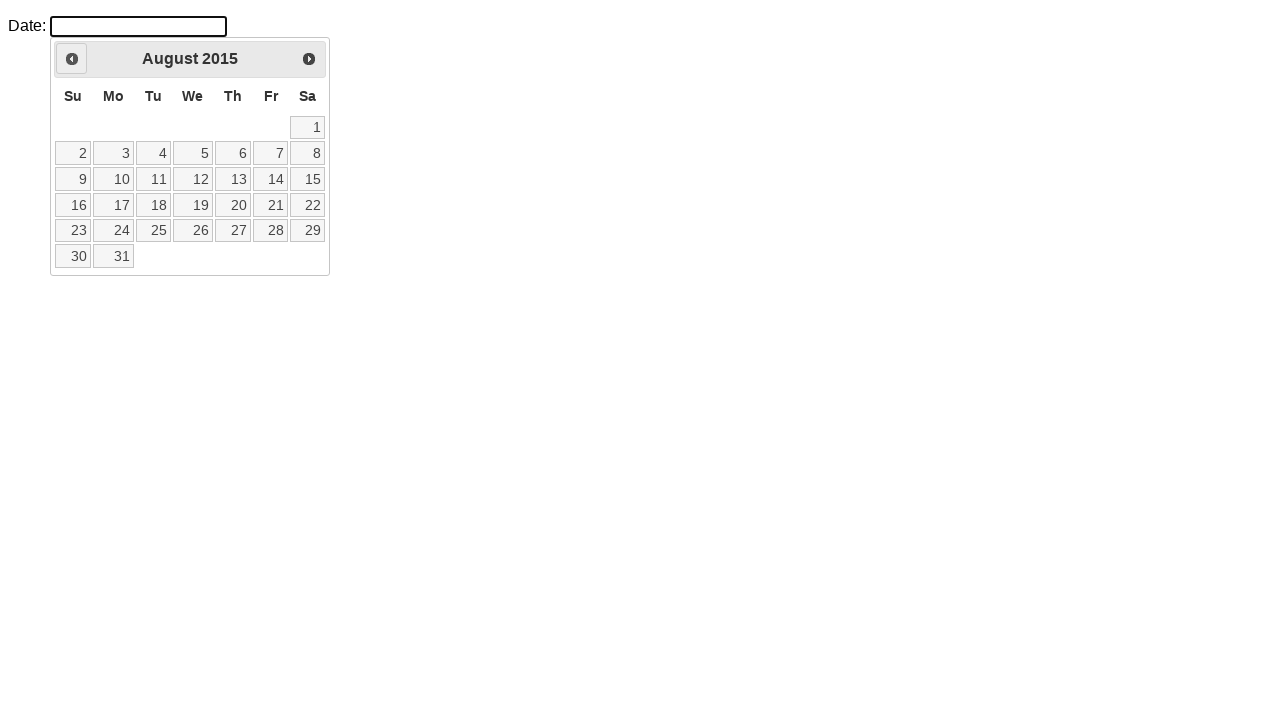

Clicked Previous button to navigate to previous month at (72, 59) on a.ui-datepicker-prev
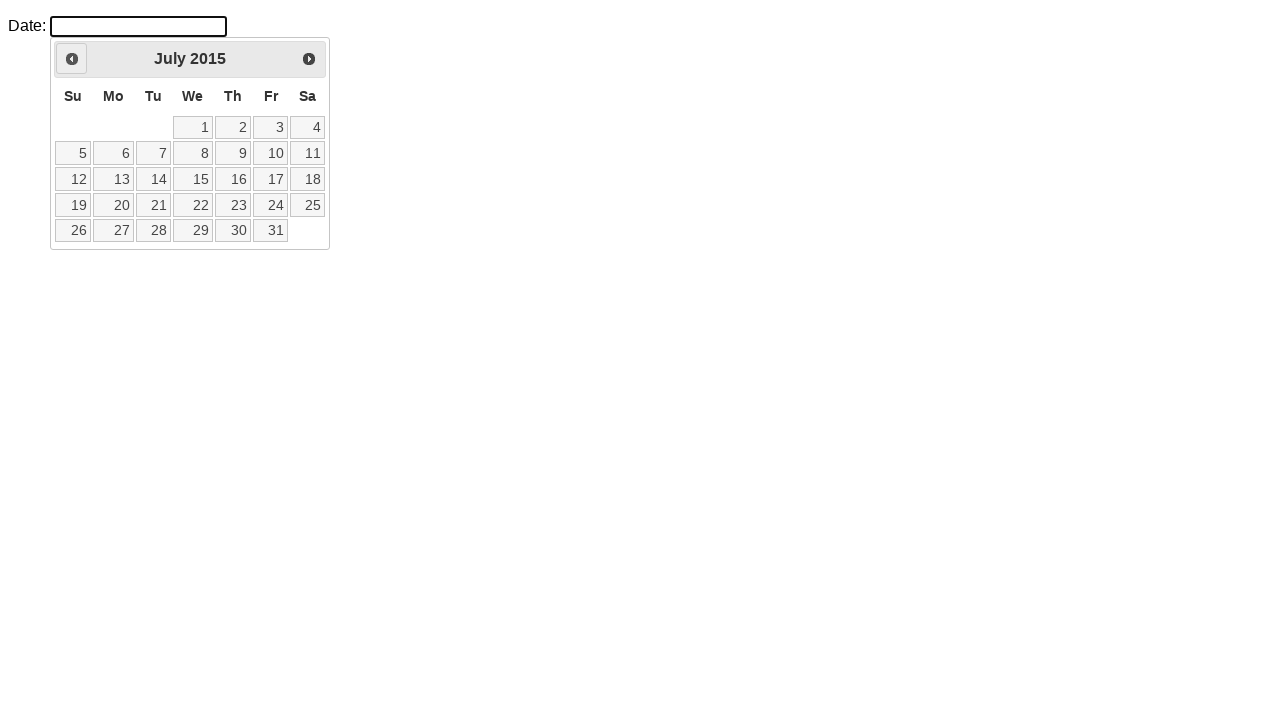

Waited for calendar to update after month navigation
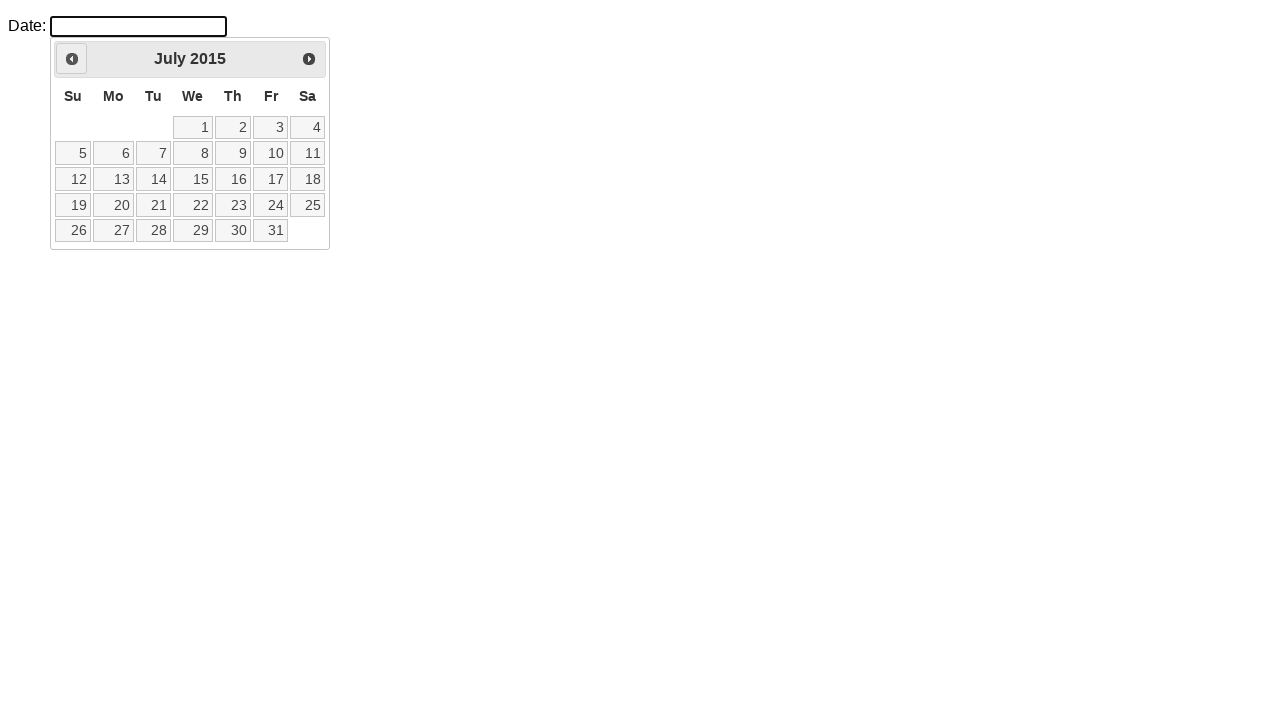

Checked current datepicker month: July 2015
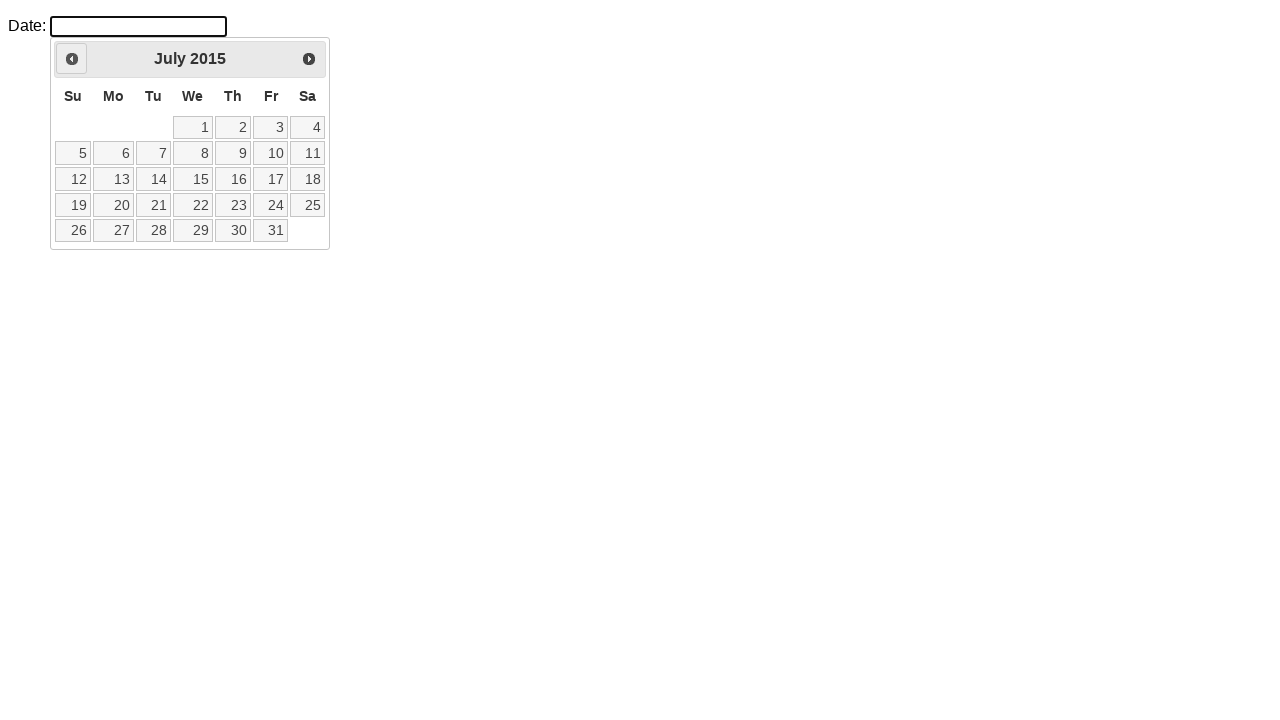

Clicked Previous button to navigate to previous month at (72, 59) on a.ui-datepicker-prev
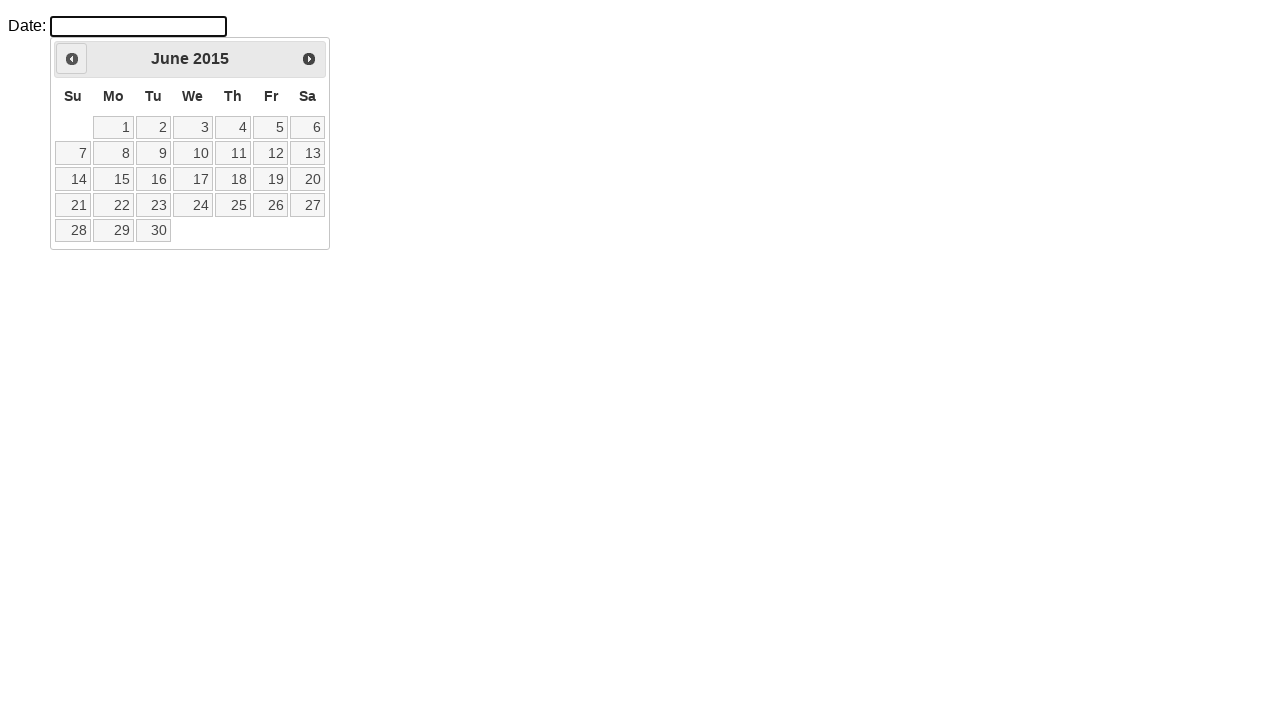

Waited for calendar to update after month navigation
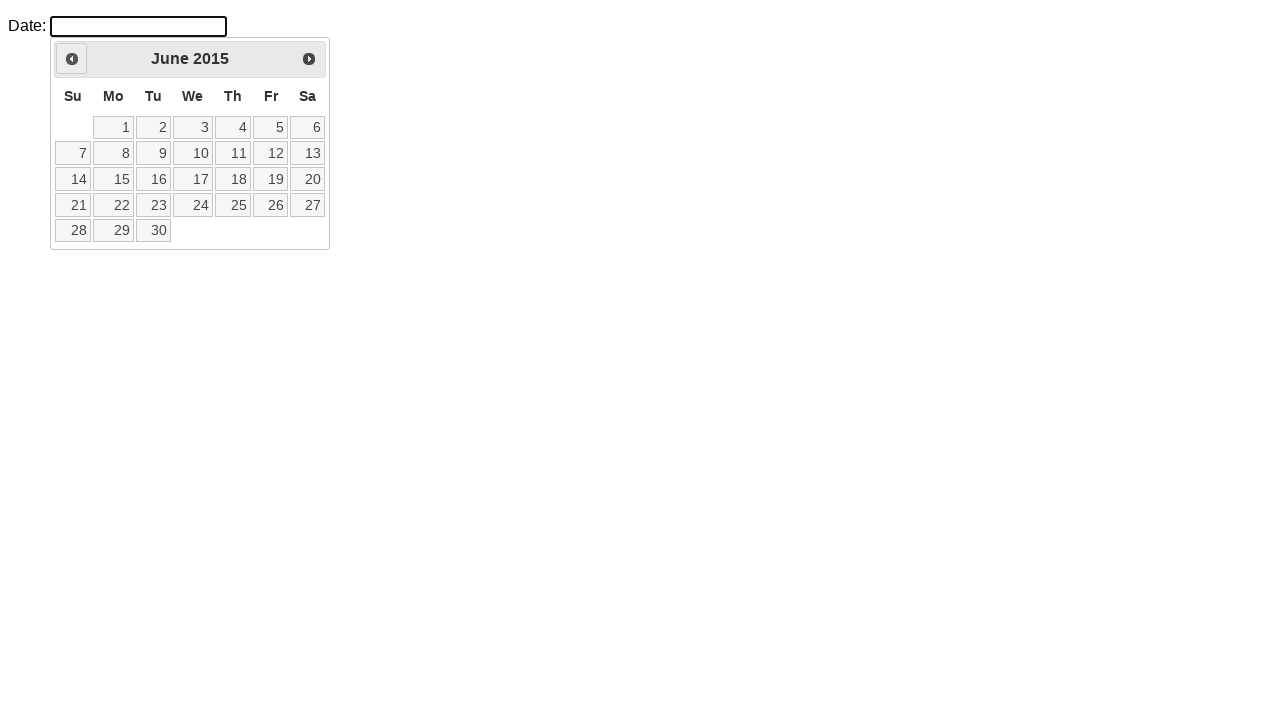

Checked current datepicker month: June 2015
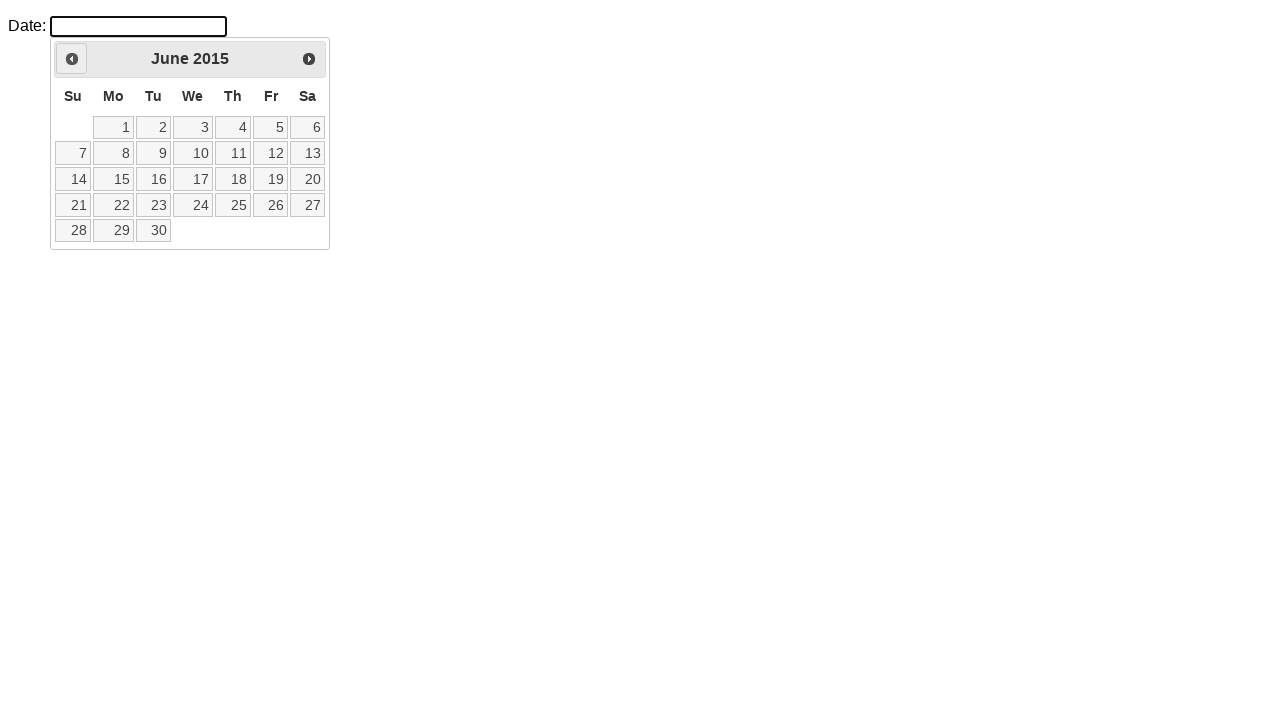

Clicked Previous button to navigate to previous month at (72, 59) on a.ui-datepicker-prev
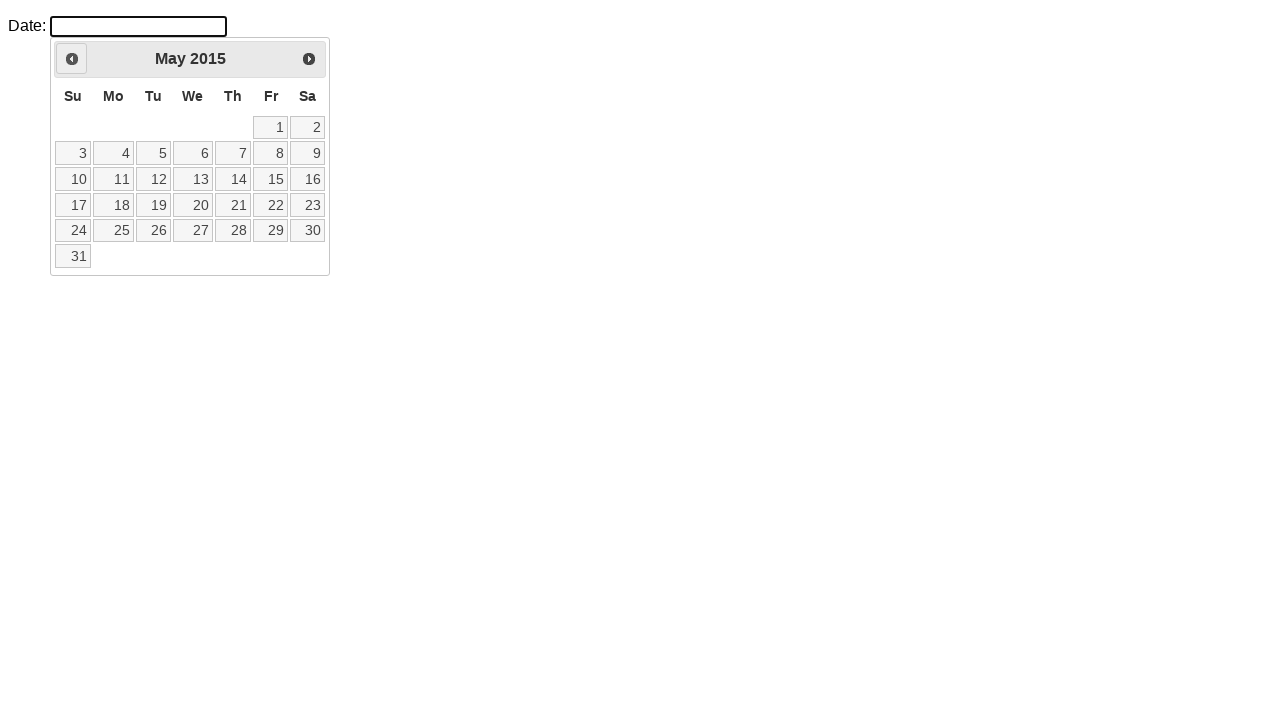

Waited for calendar to update after month navigation
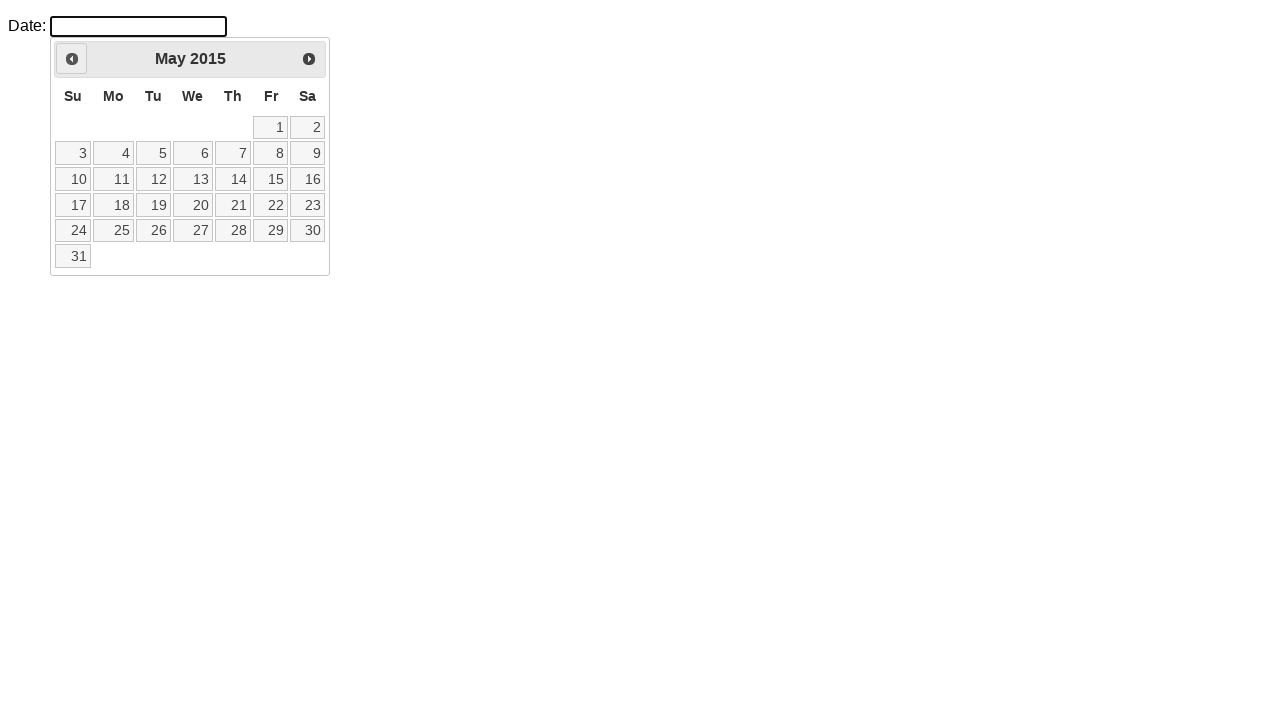

Checked current datepicker month: May 2015
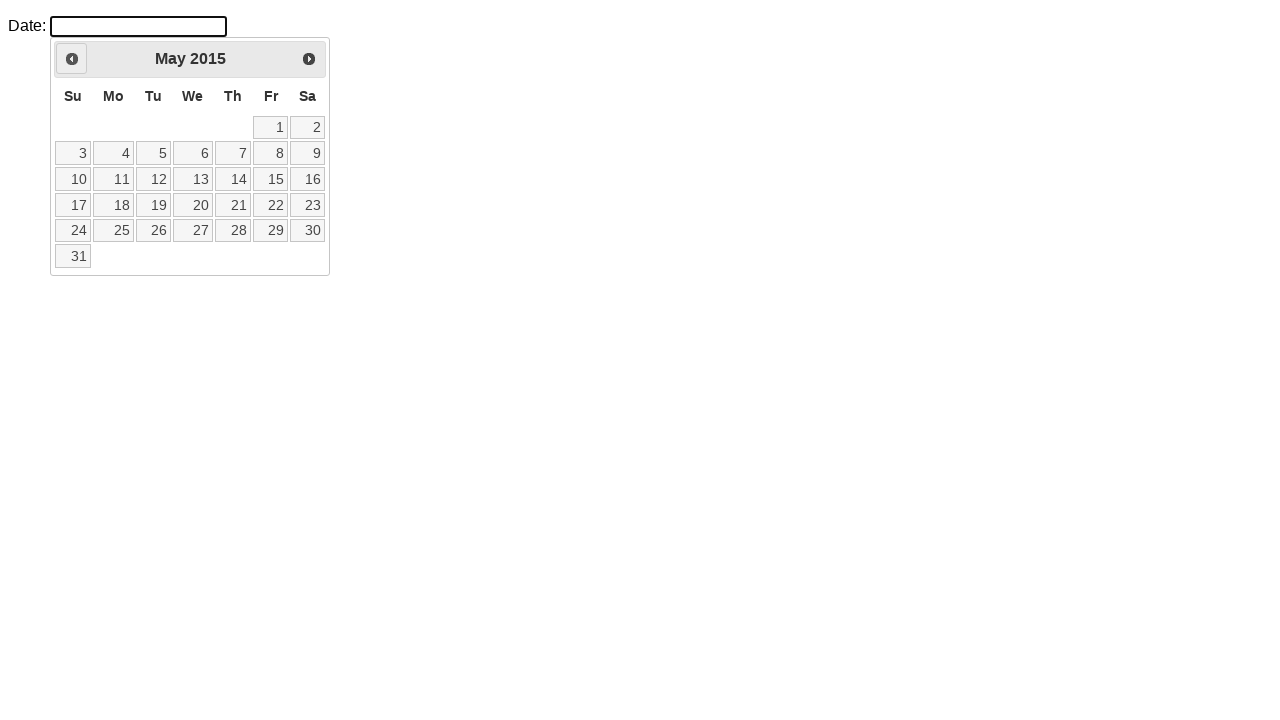

Clicked Previous button to navigate to previous month at (72, 59) on a.ui-datepicker-prev
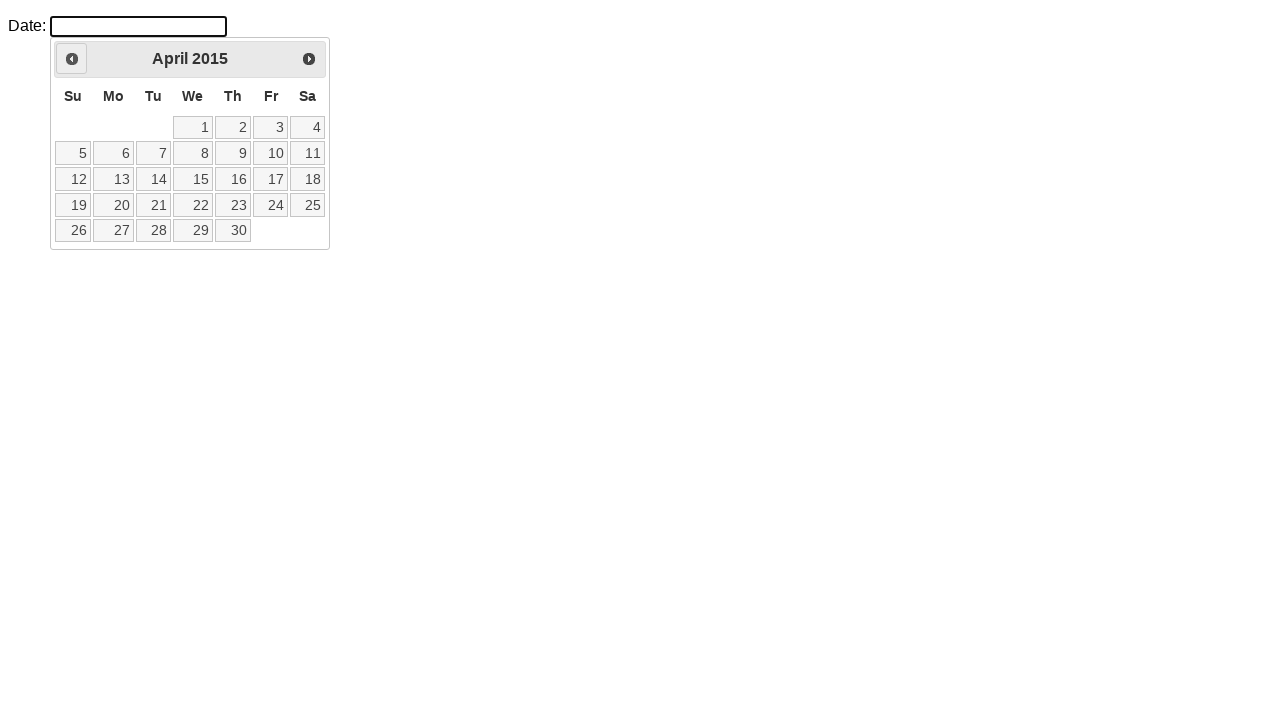

Waited for calendar to update after month navigation
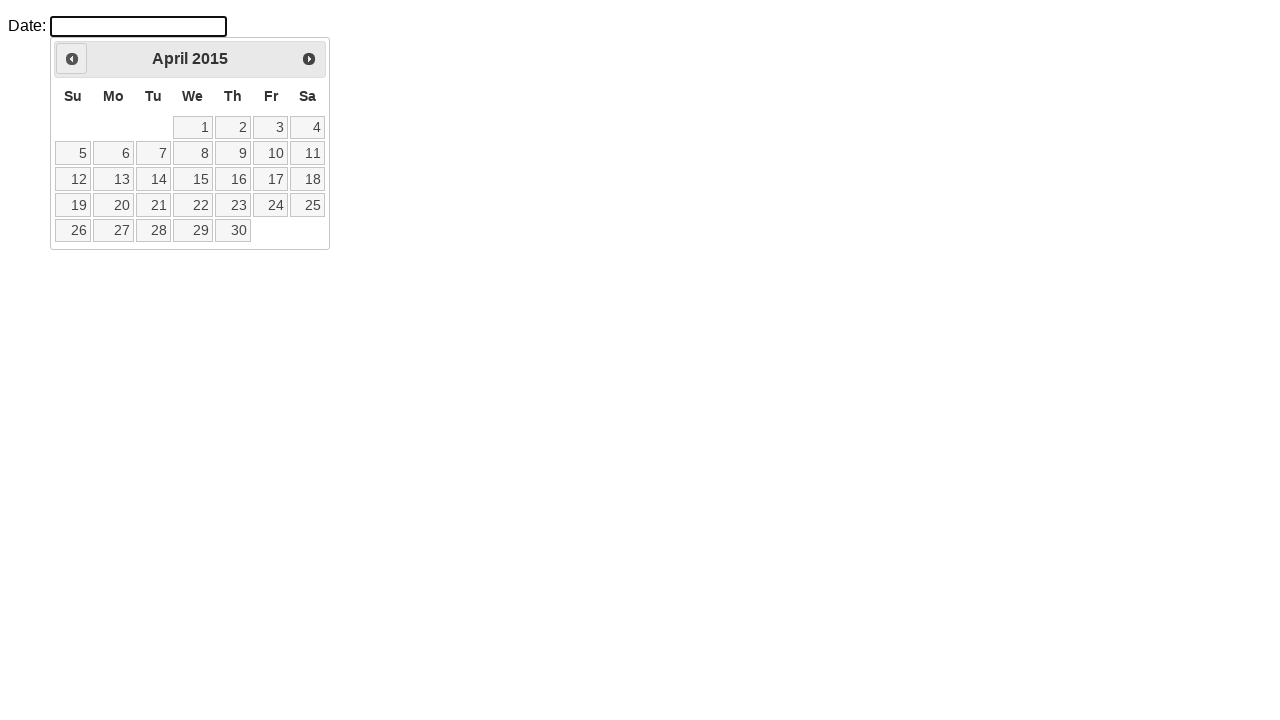

Checked current datepicker month: April 2015
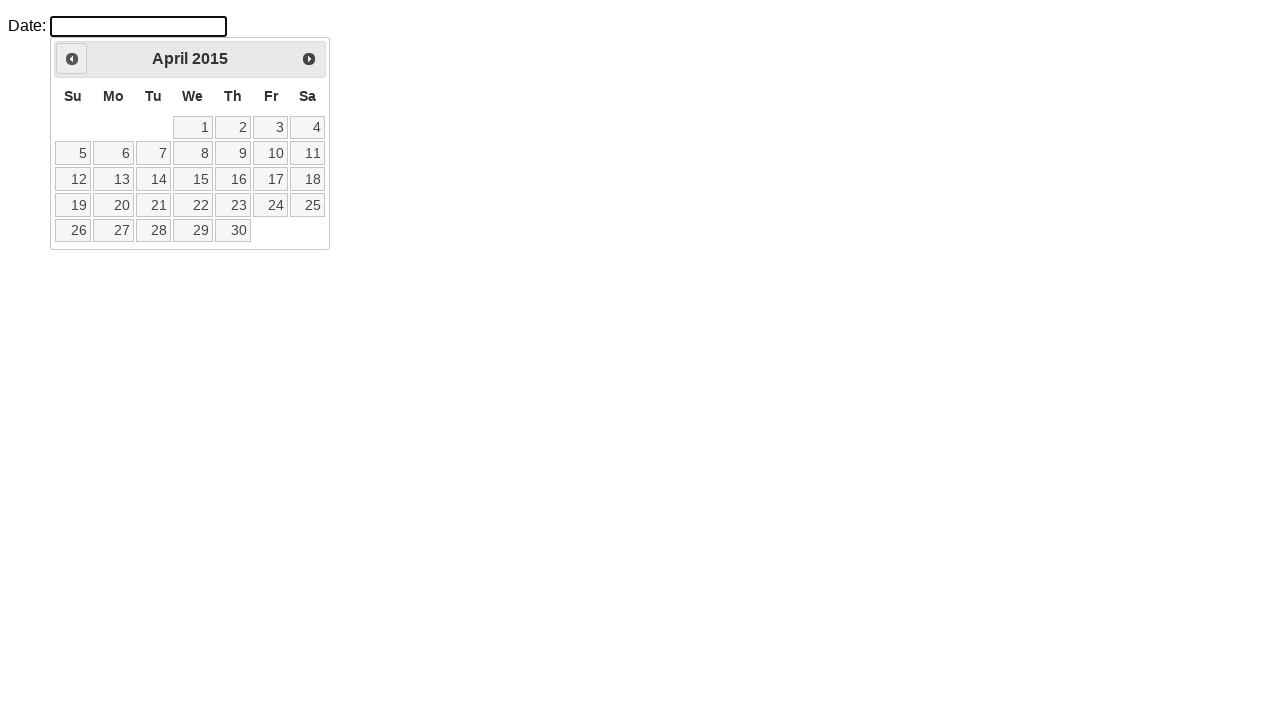

Clicked Previous button to navigate to previous month at (72, 59) on a.ui-datepicker-prev
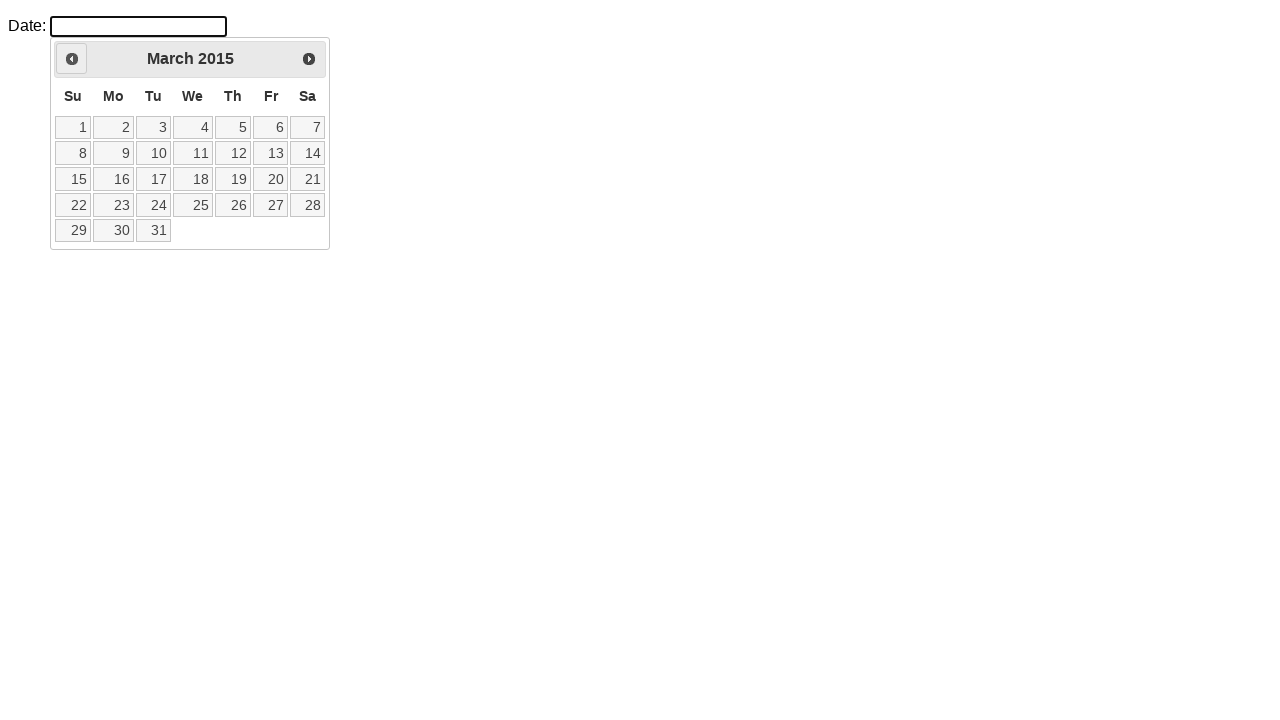

Waited for calendar to update after month navigation
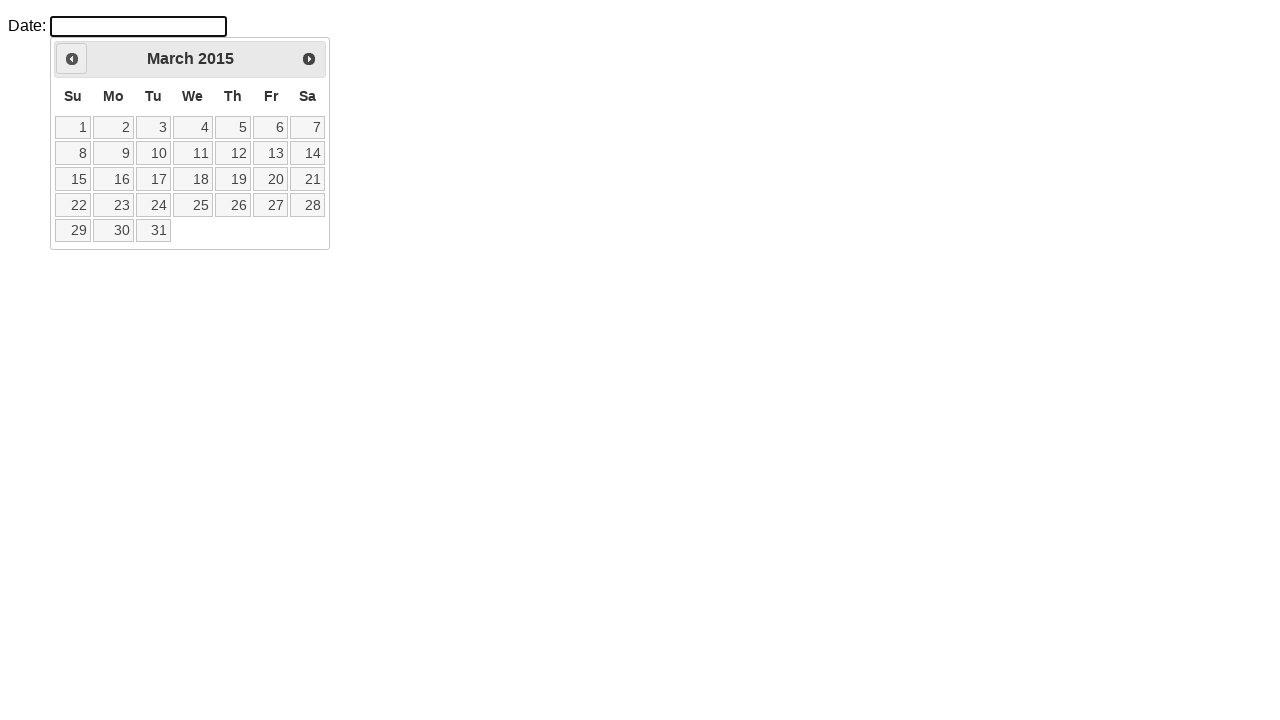

Checked current datepicker month: March 2015
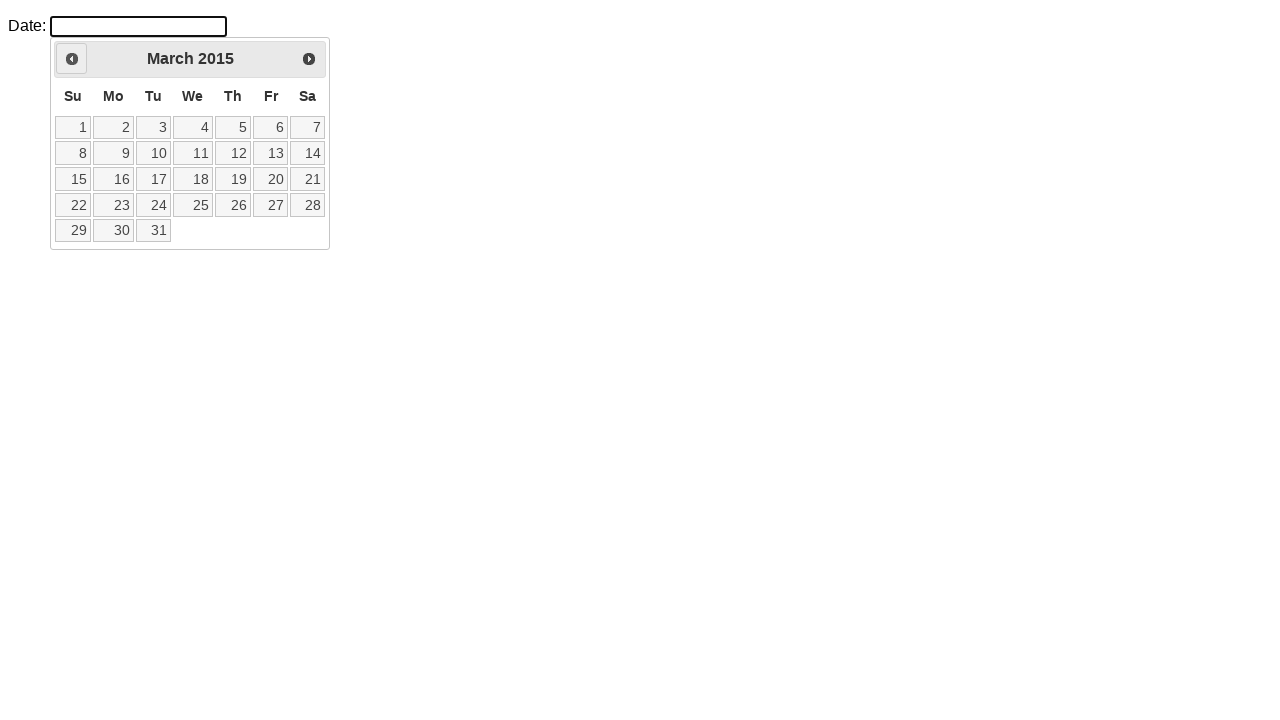

Clicked Previous button to navigate to previous month at (72, 59) on a.ui-datepicker-prev
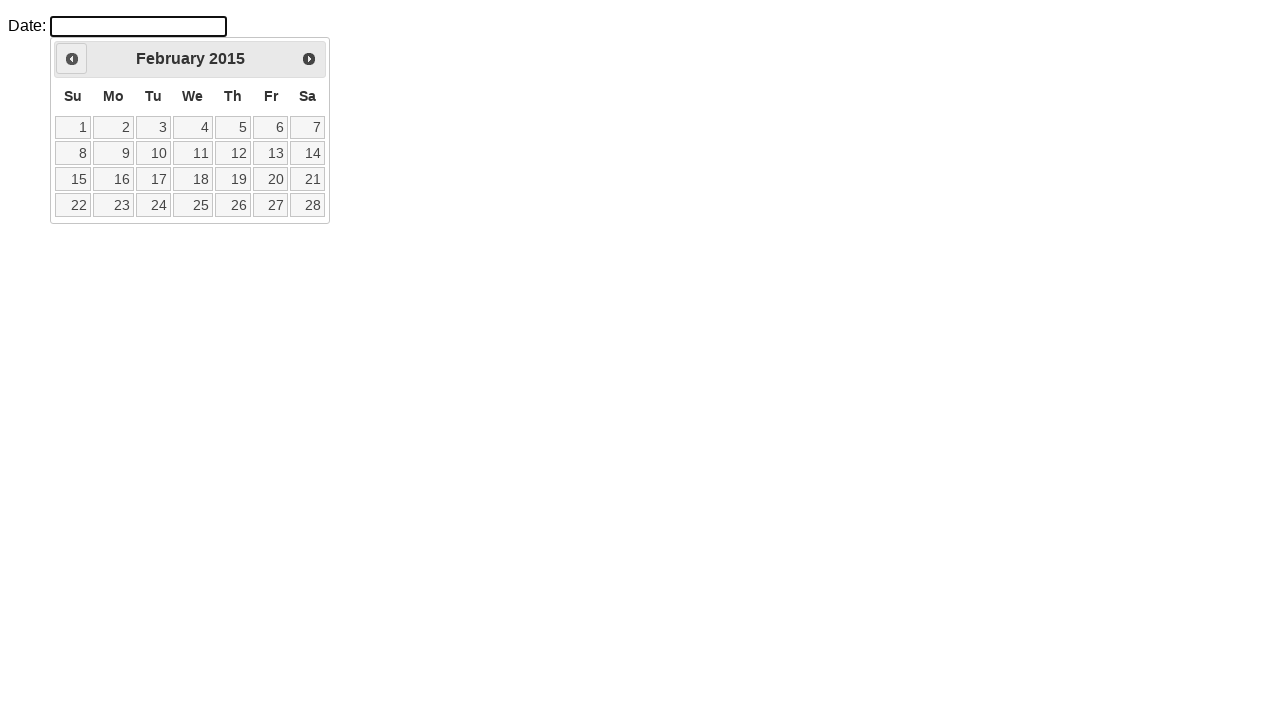

Waited for calendar to update after month navigation
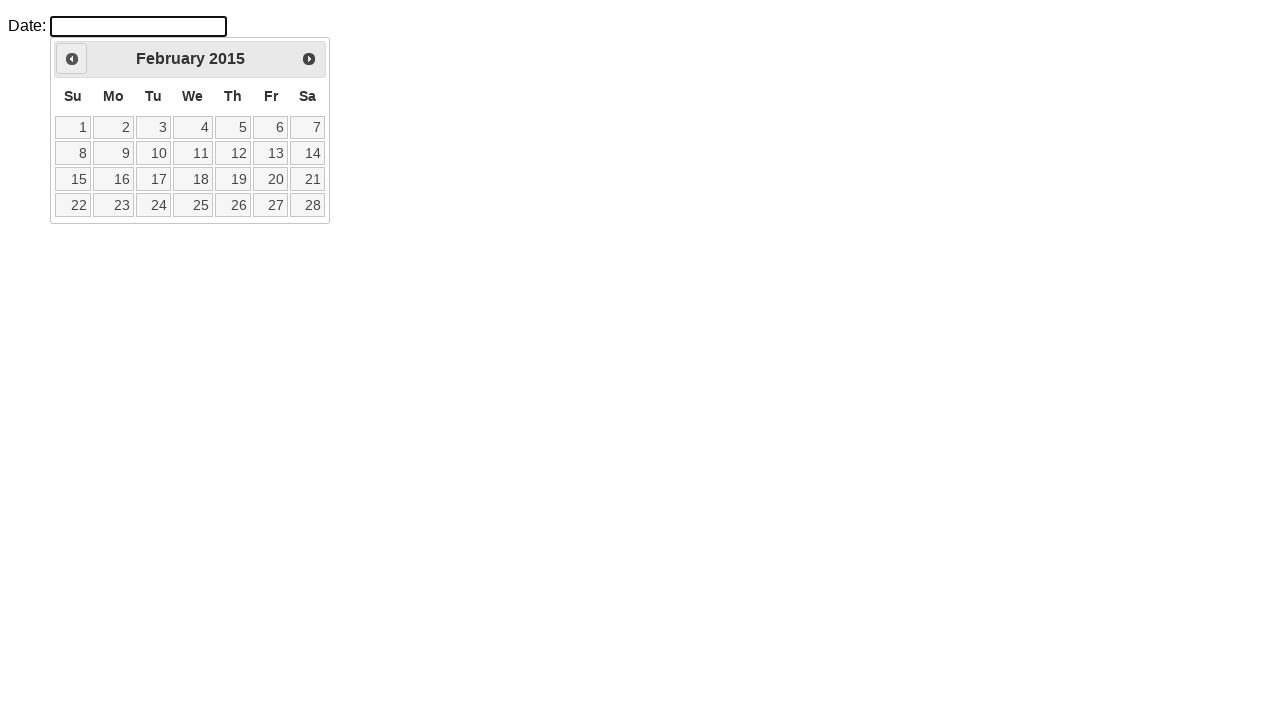

Checked current datepicker month: February 2015
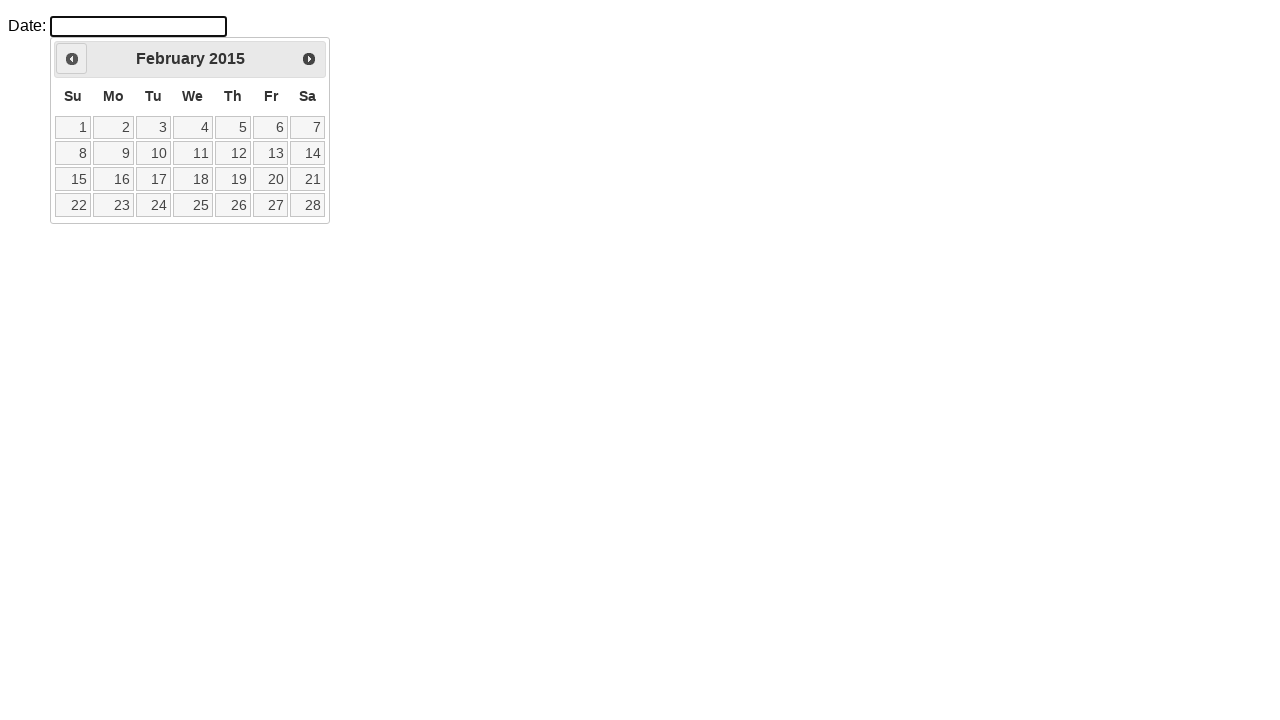

Clicked Previous button to navigate to previous month at (72, 59) on a.ui-datepicker-prev
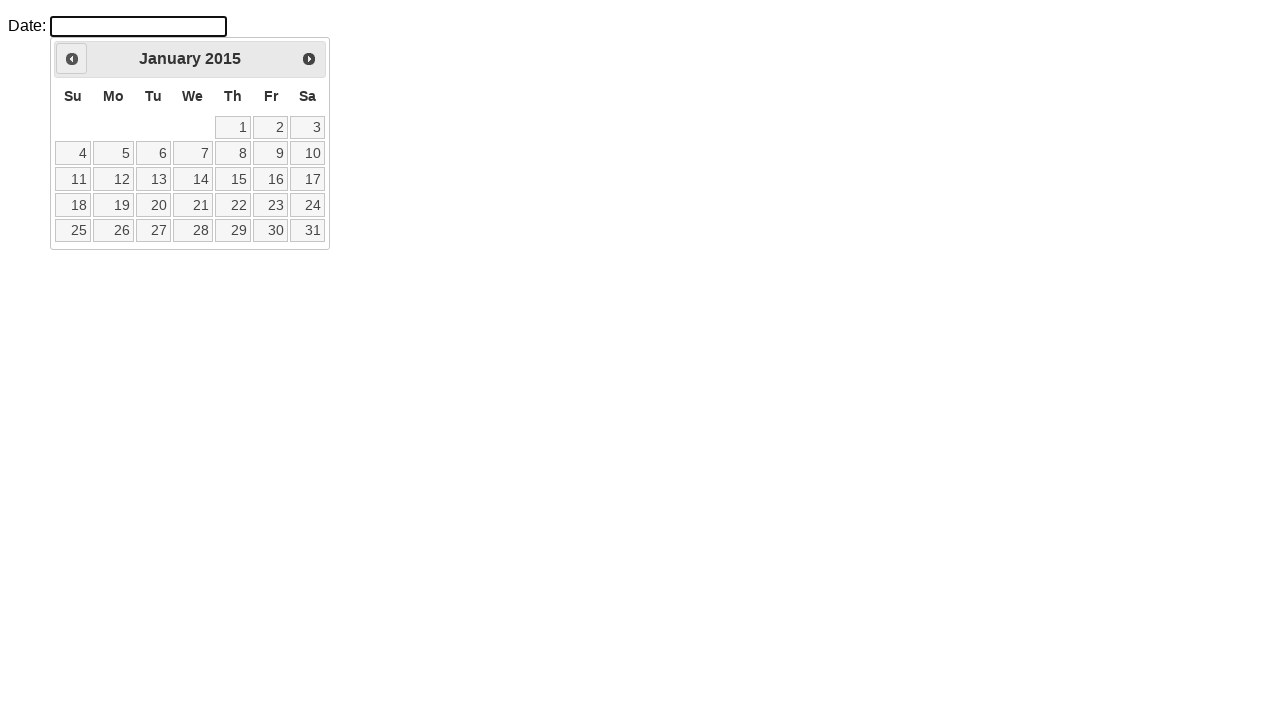

Waited for calendar to update after month navigation
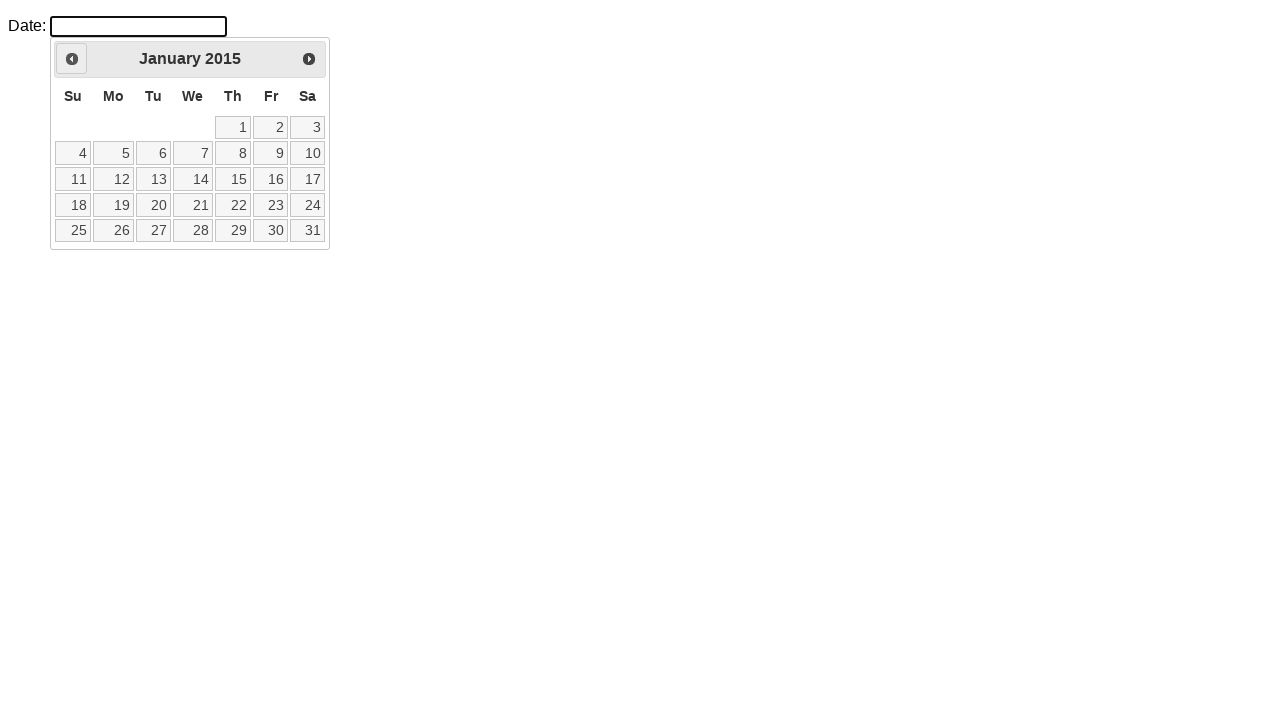

Checked current datepicker month: January 2015
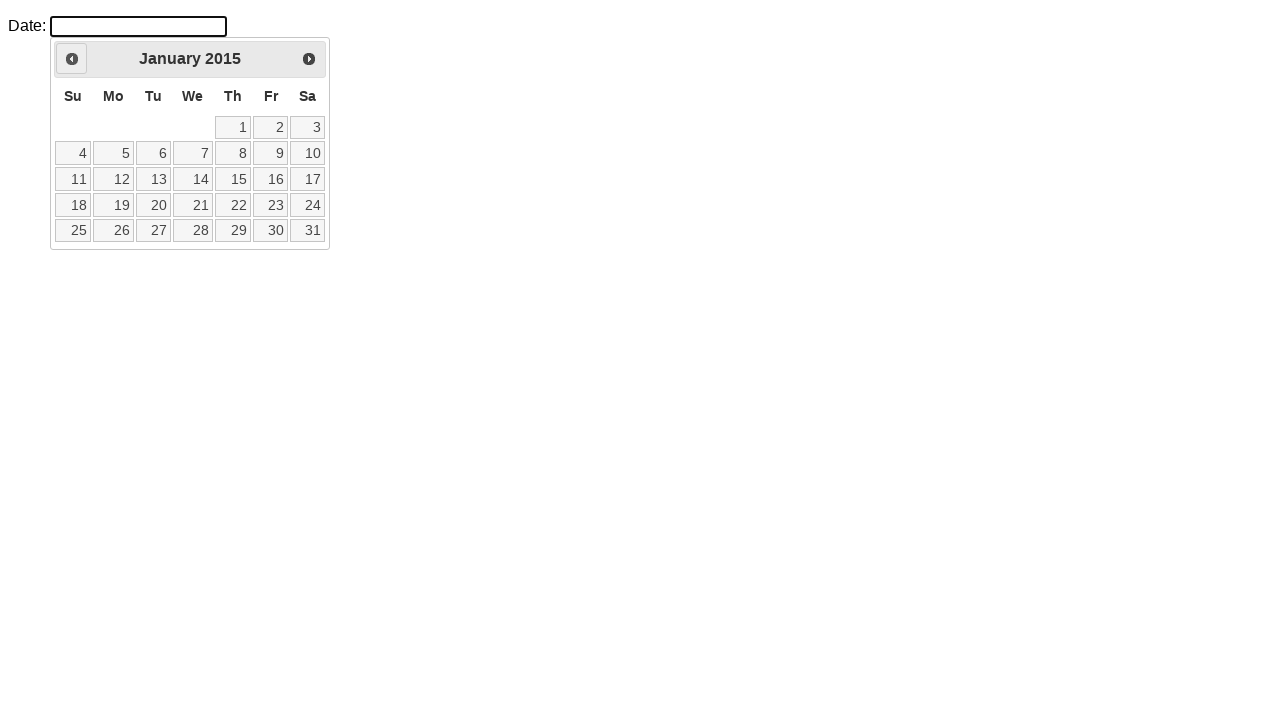

Clicked Previous button to navigate to previous month at (72, 59) on a.ui-datepicker-prev
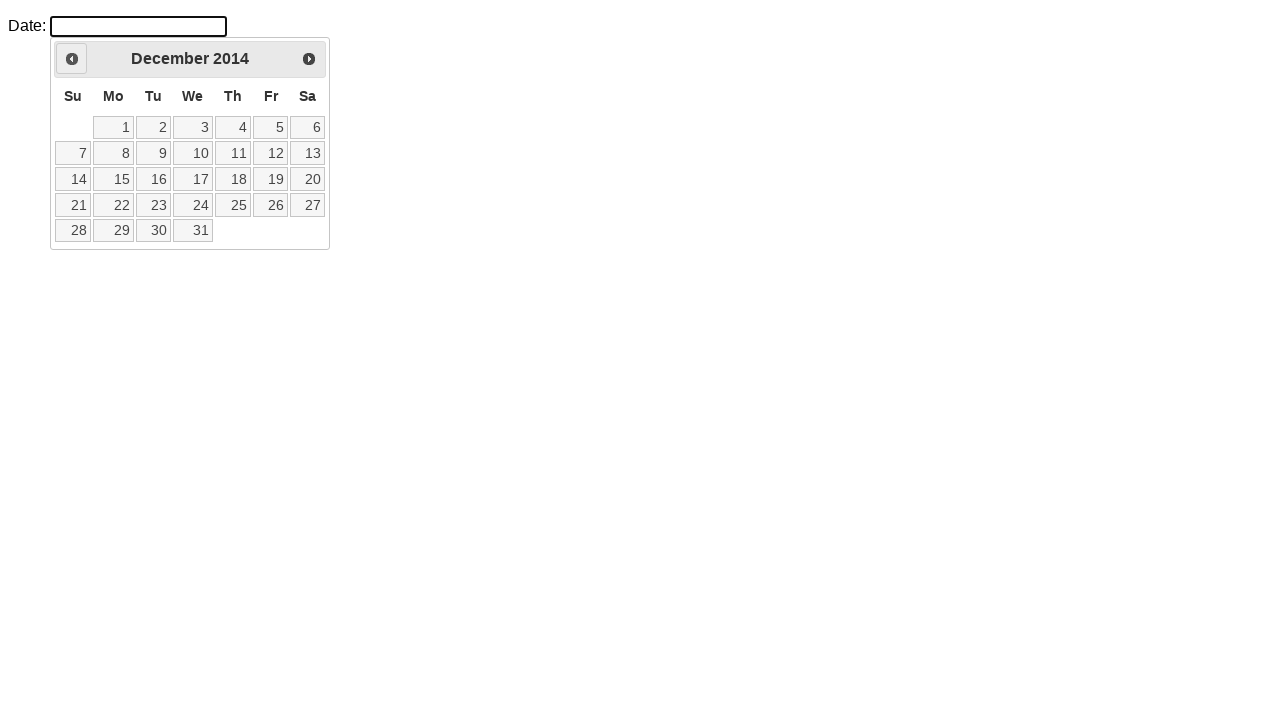

Waited for calendar to update after month navigation
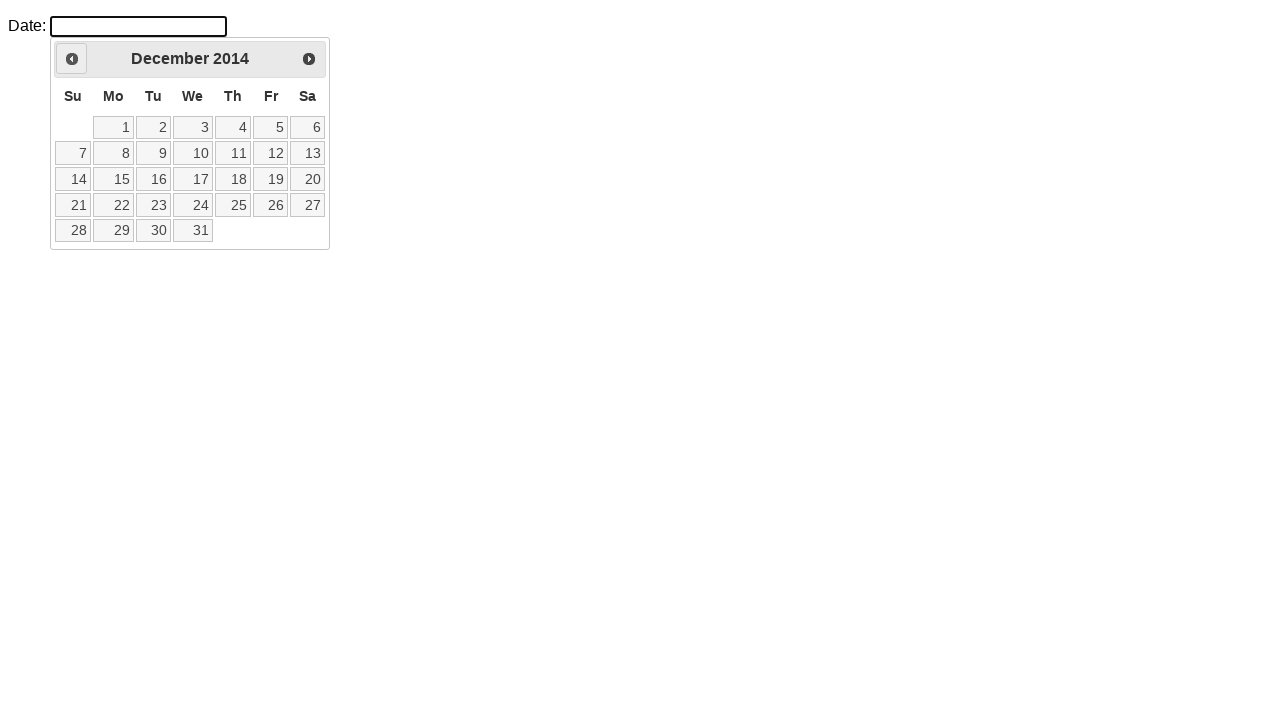

Checked current datepicker month: December 2014
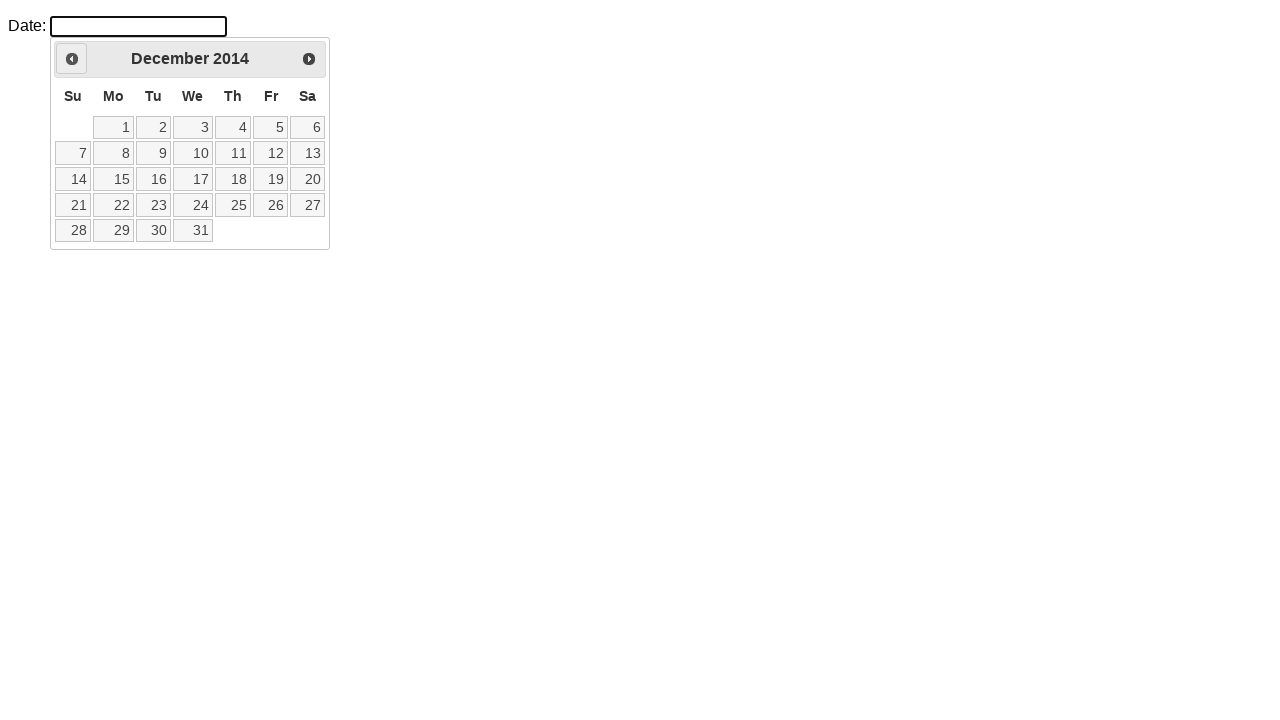

Clicked Previous button to navigate to previous month at (72, 59) on a.ui-datepicker-prev
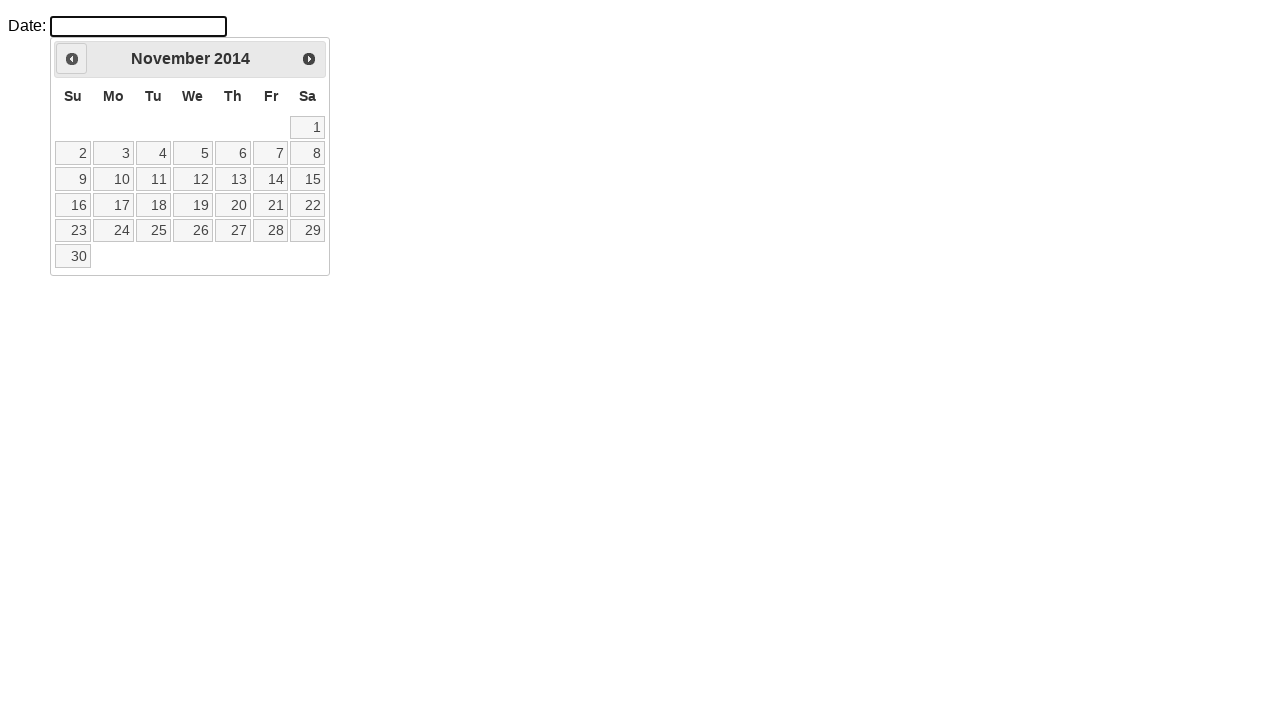

Waited for calendar to update after month navigation
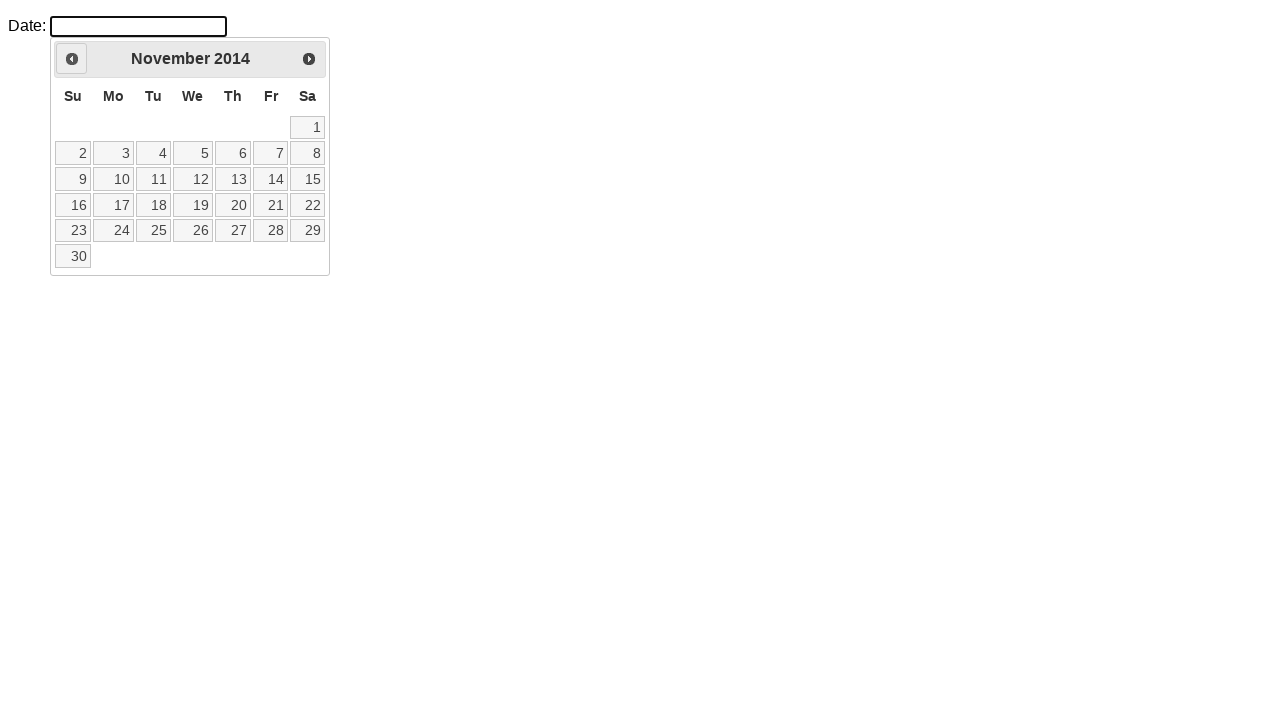

Checked current datepicker month: November 2014
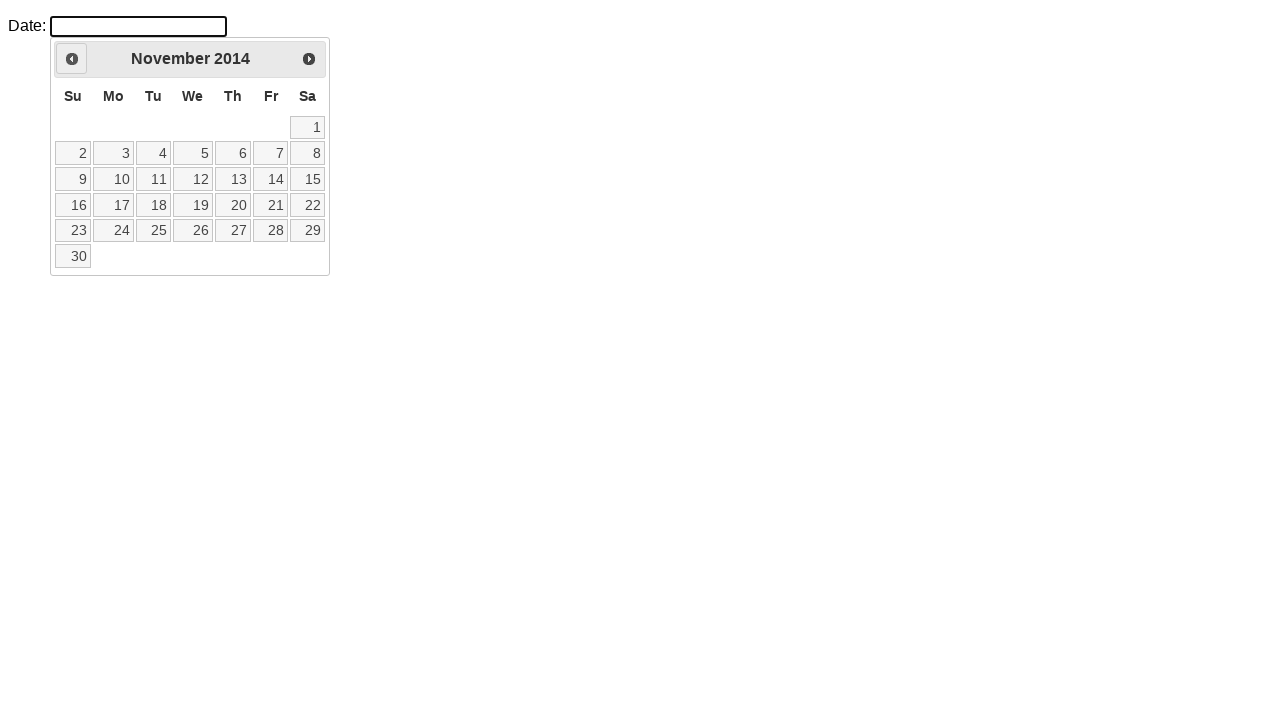

Clicked Previous button to navigate to previous month at (72, 59) on a.ui-datepicker-prev
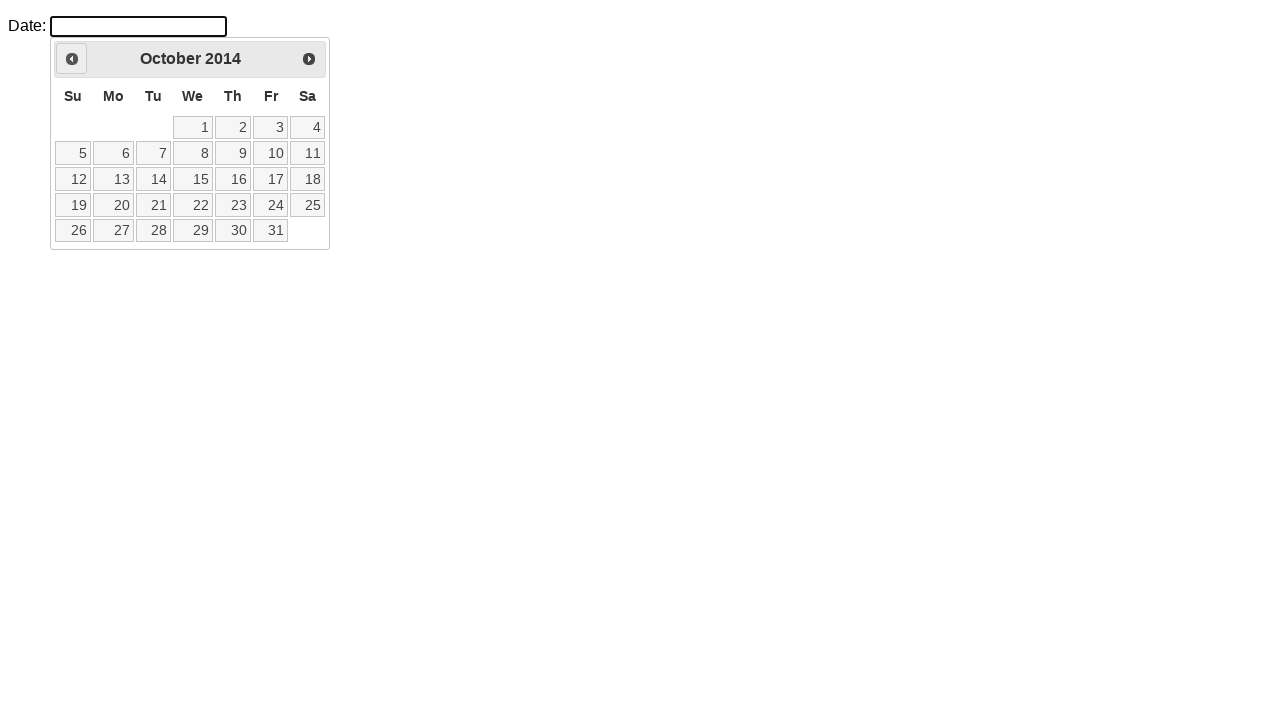

Waited for calendar to update after month navigation
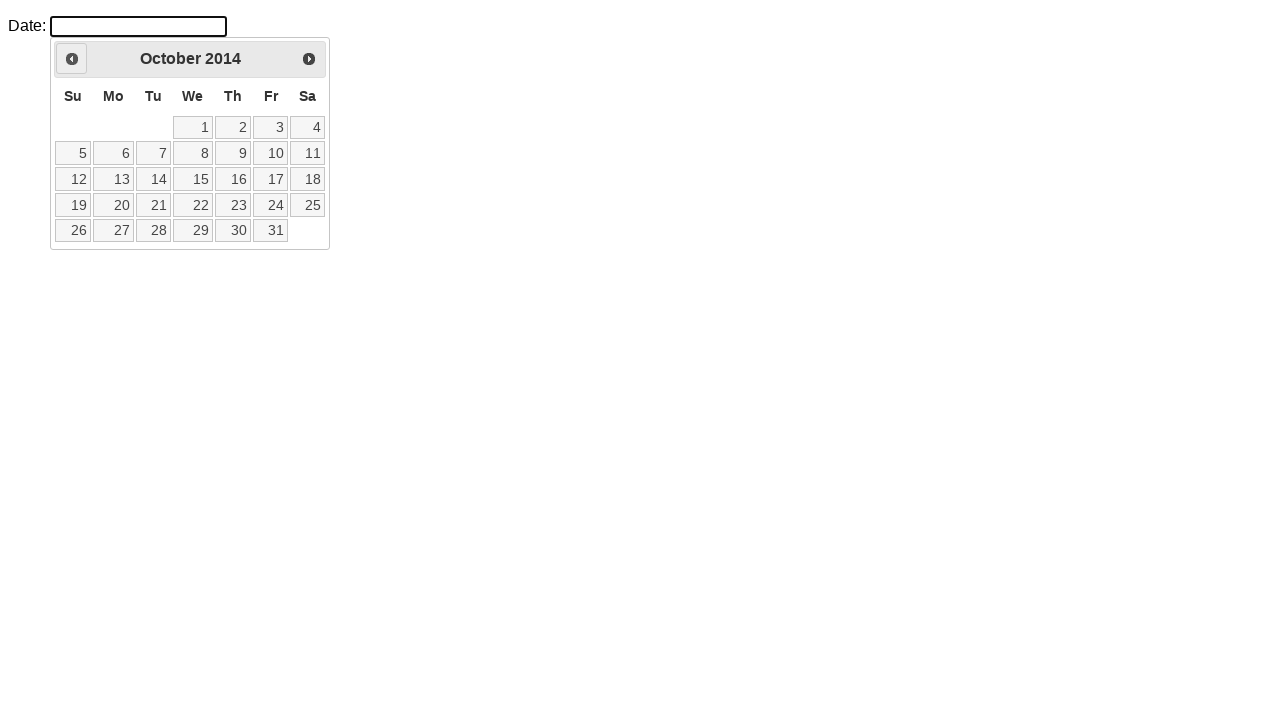

Checked current datepicker month: October 2014
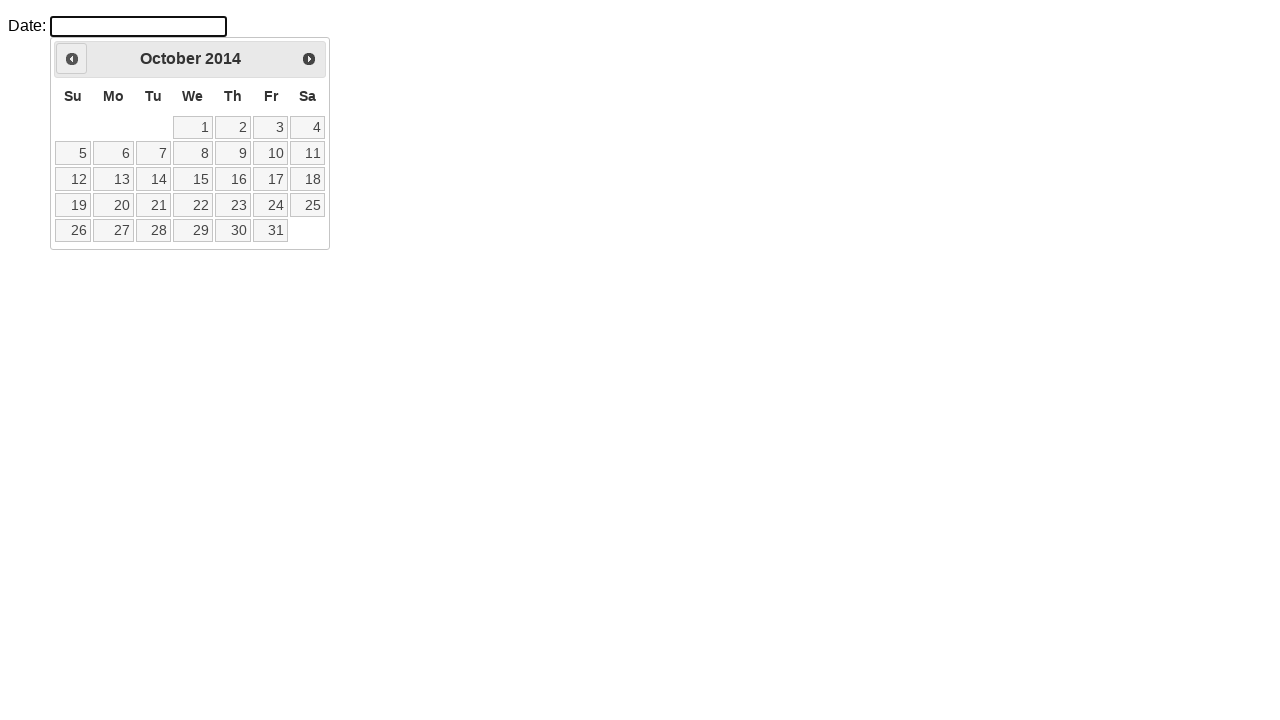

Clicked Previous button to navigate to previous month at (72, 59) on a.ui-datepicker-prev
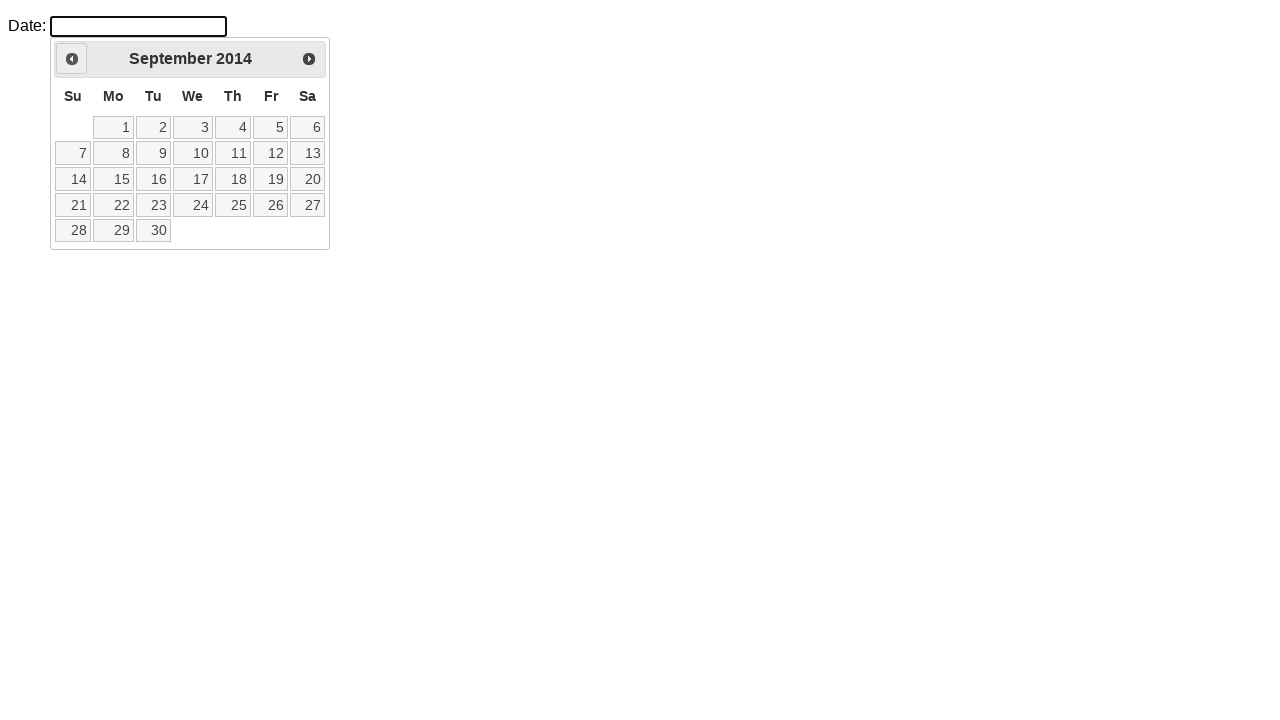

Waited for calendar to update after month navigation
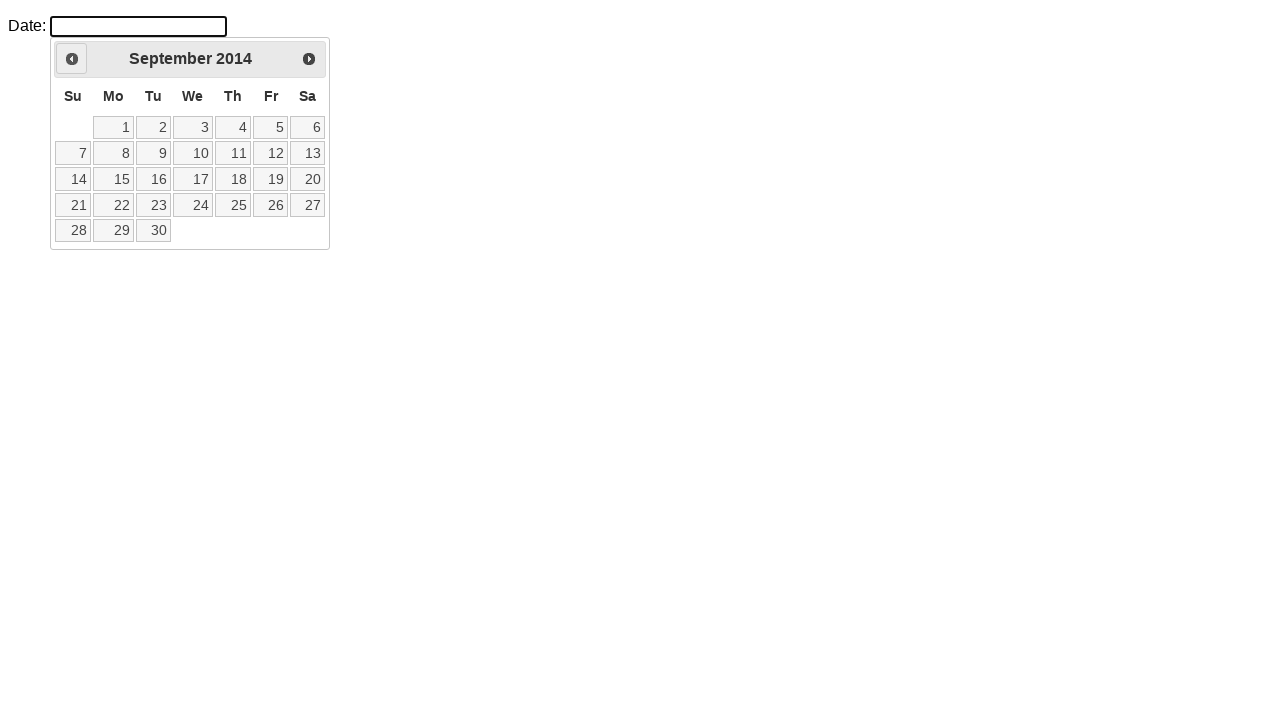

Checked current datepicker month: September 2014
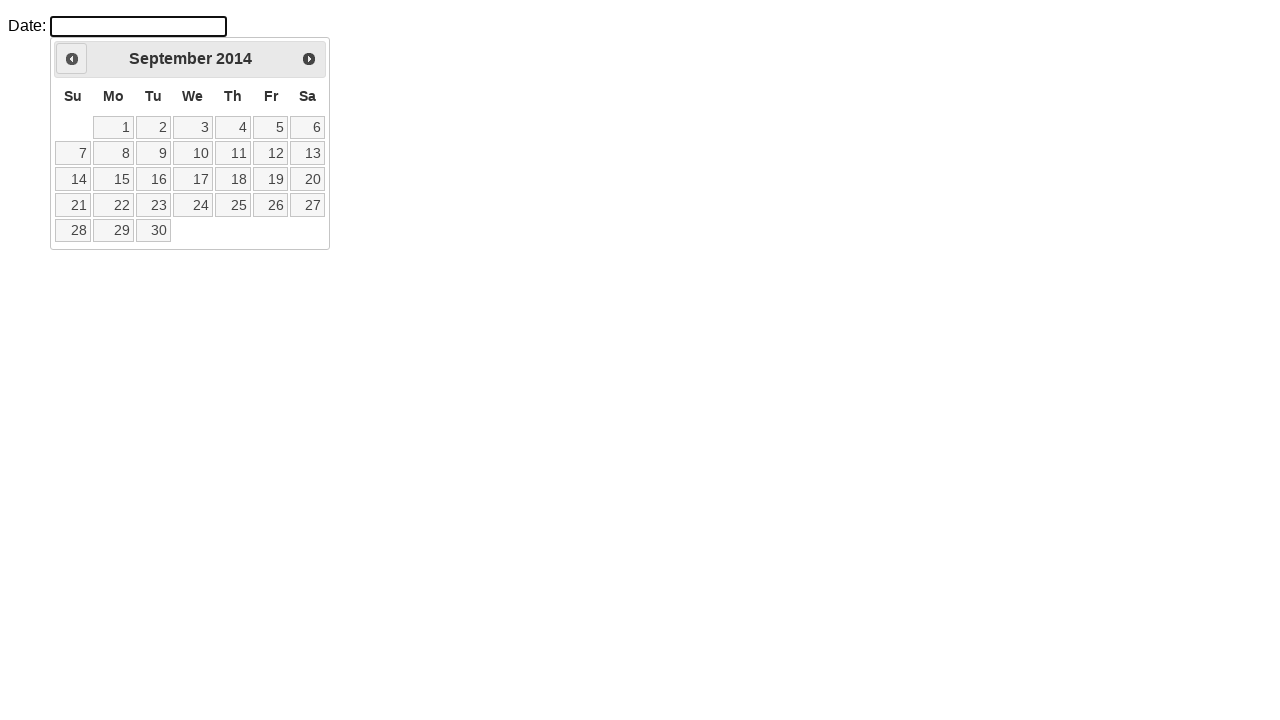

Clicked Previous button to navigate to previous month at (72, 59) on a.ui-datepicker-prev
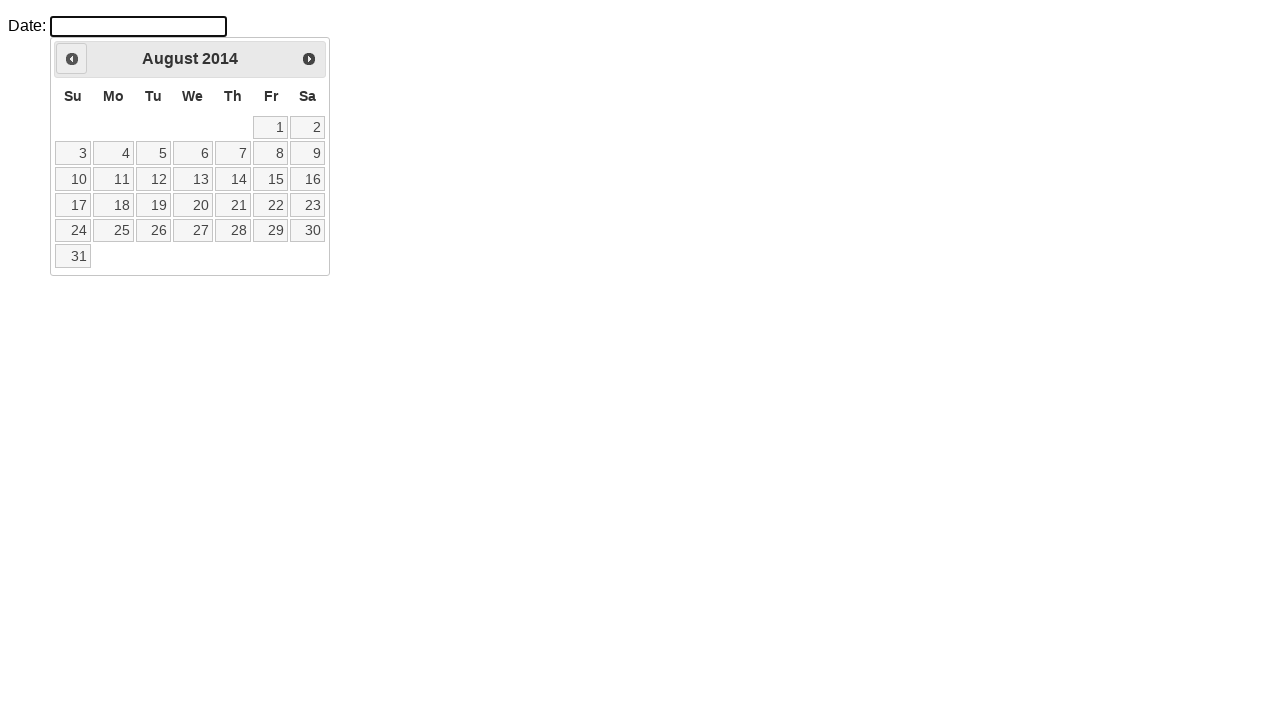

Waited for calendar to update after month navigation
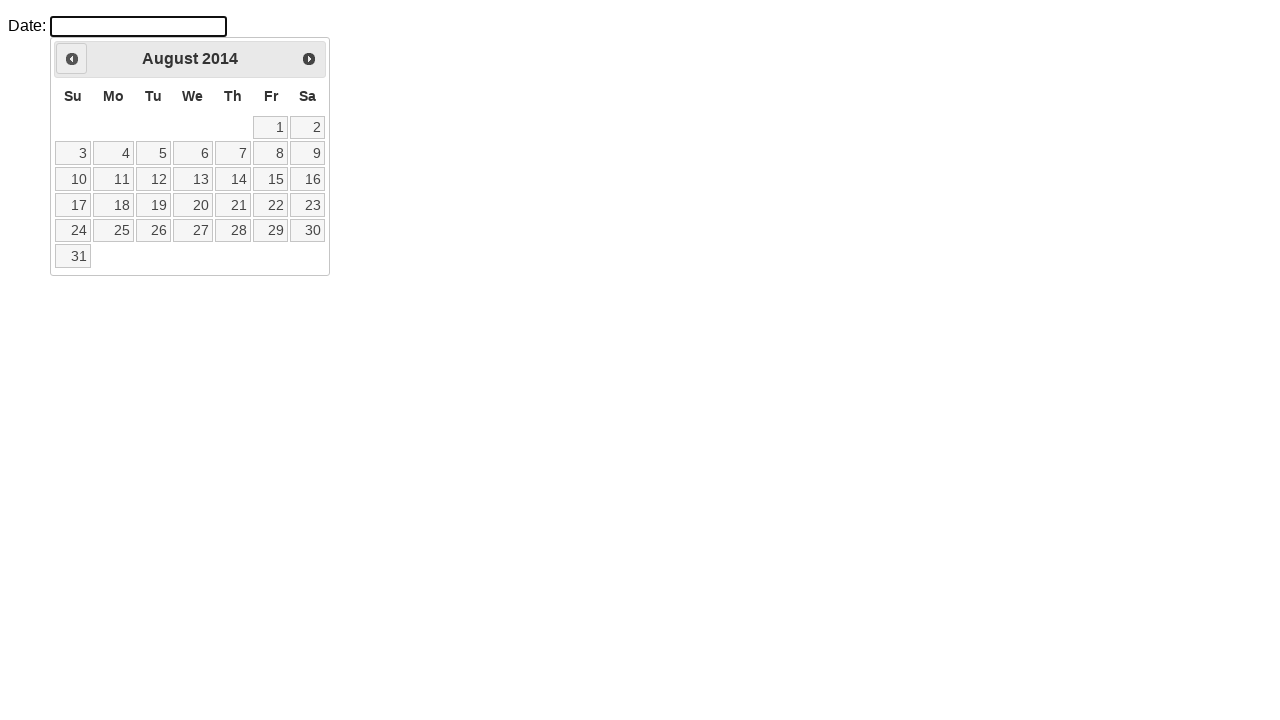

Checked current datepicker month: August 2014
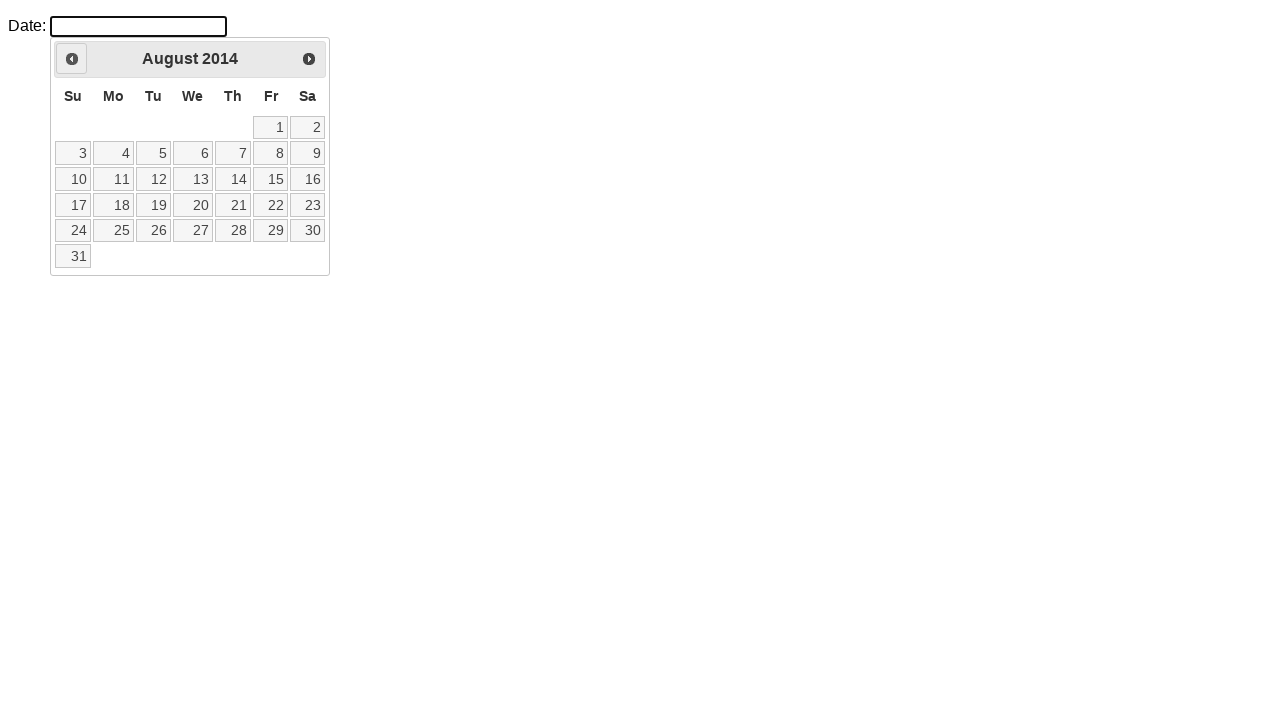

Clicked Previous button to navigate to previous month at (72, 59) on a.ui-datepicker-prev
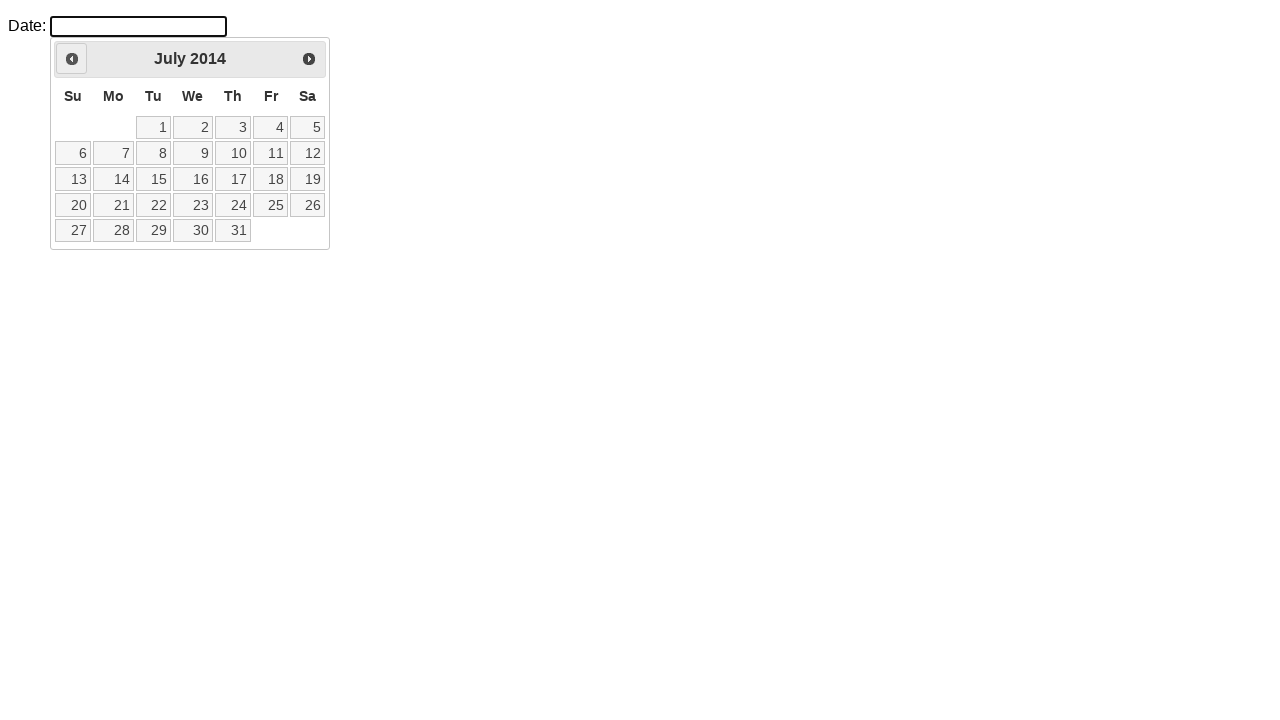

Waited for calendar to update after month navigation
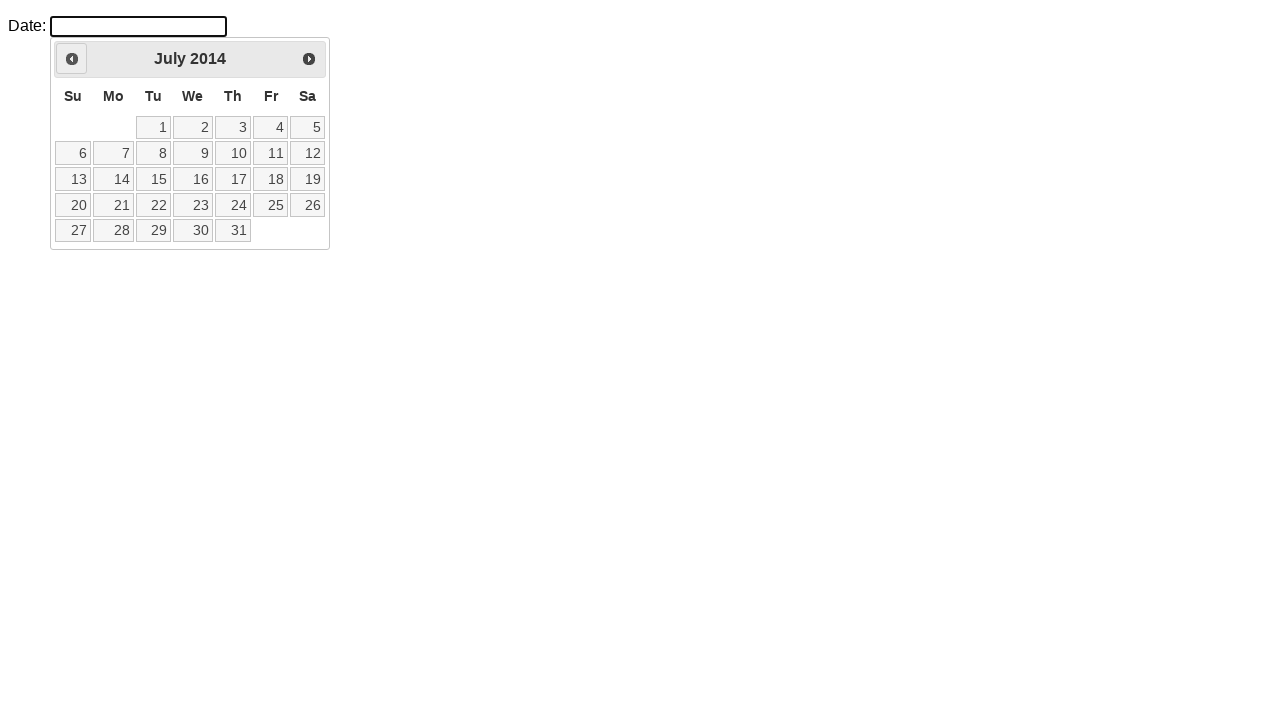

Checked current datepicker month: July 2014
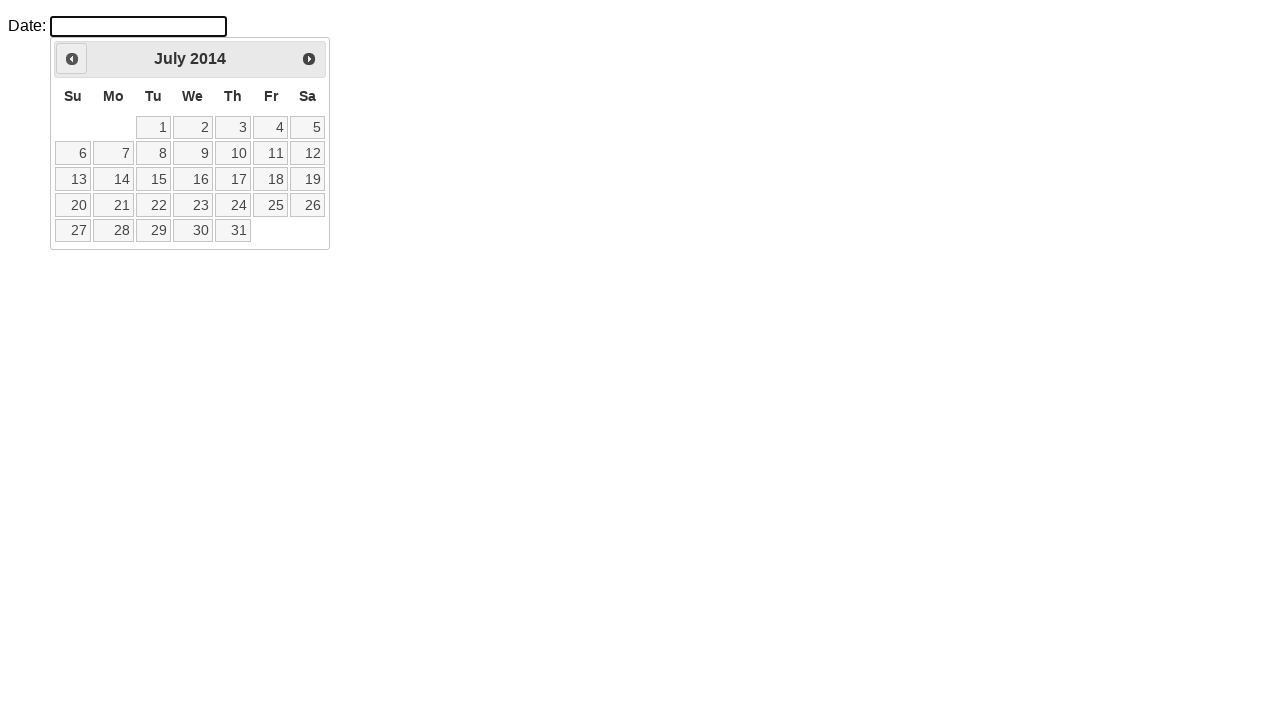

Clicked Previous button to navigate to previous month at (72, 59) on a.ui-datepicker-prev
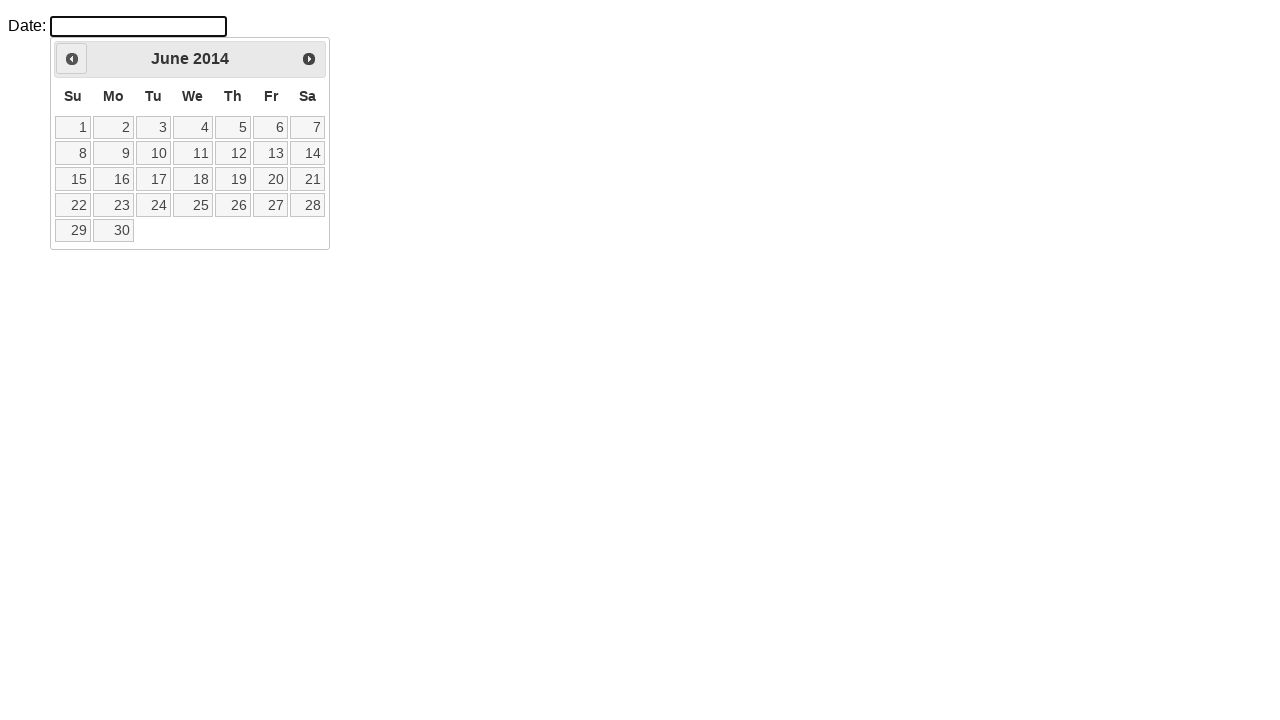

Waited for calendar to update after month navigation
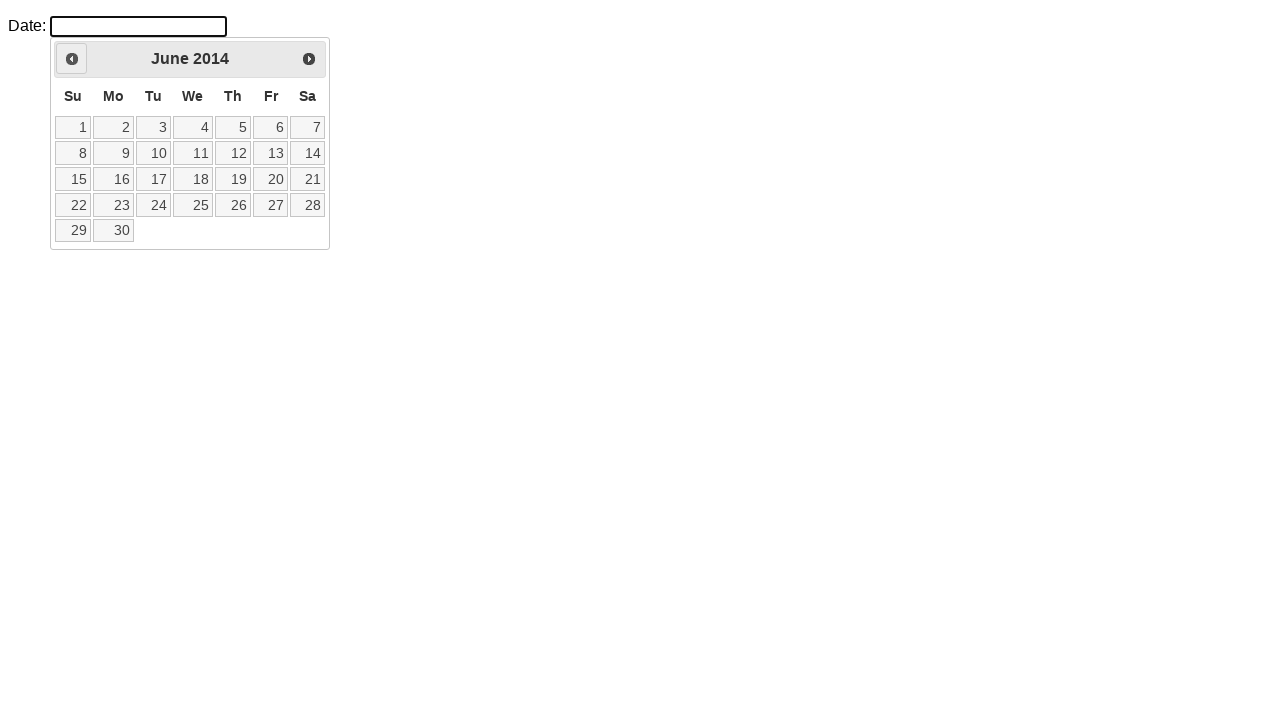

Checked current datepicker month: June 2014
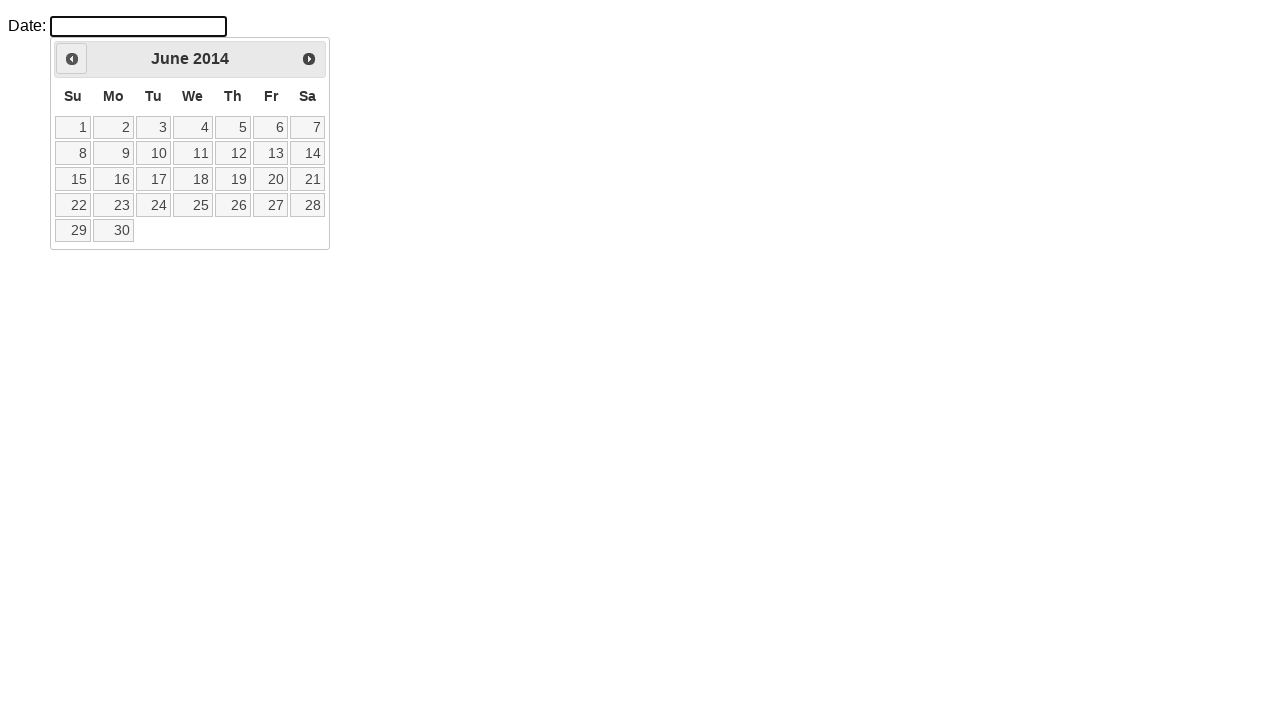

Clicked Previous button to navigate to previous month at (72, 59) on a.ui-datepicker-prev
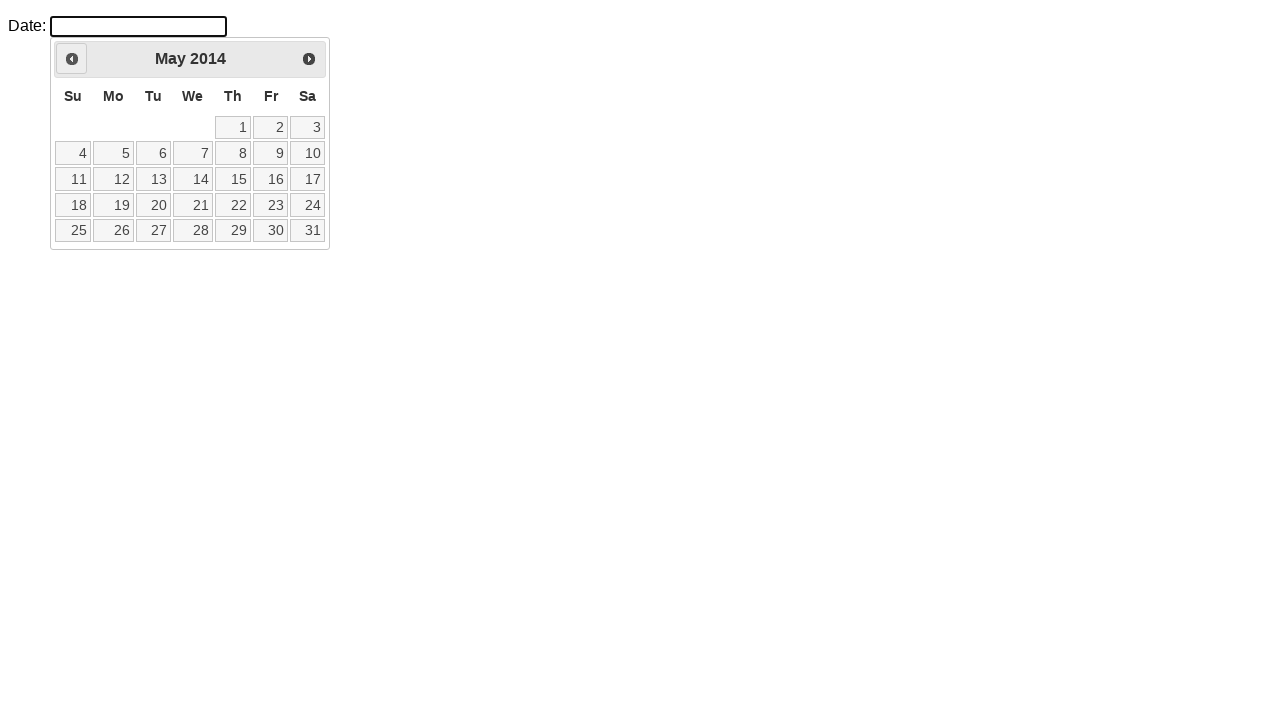

Waited for calendar to update after month navigation
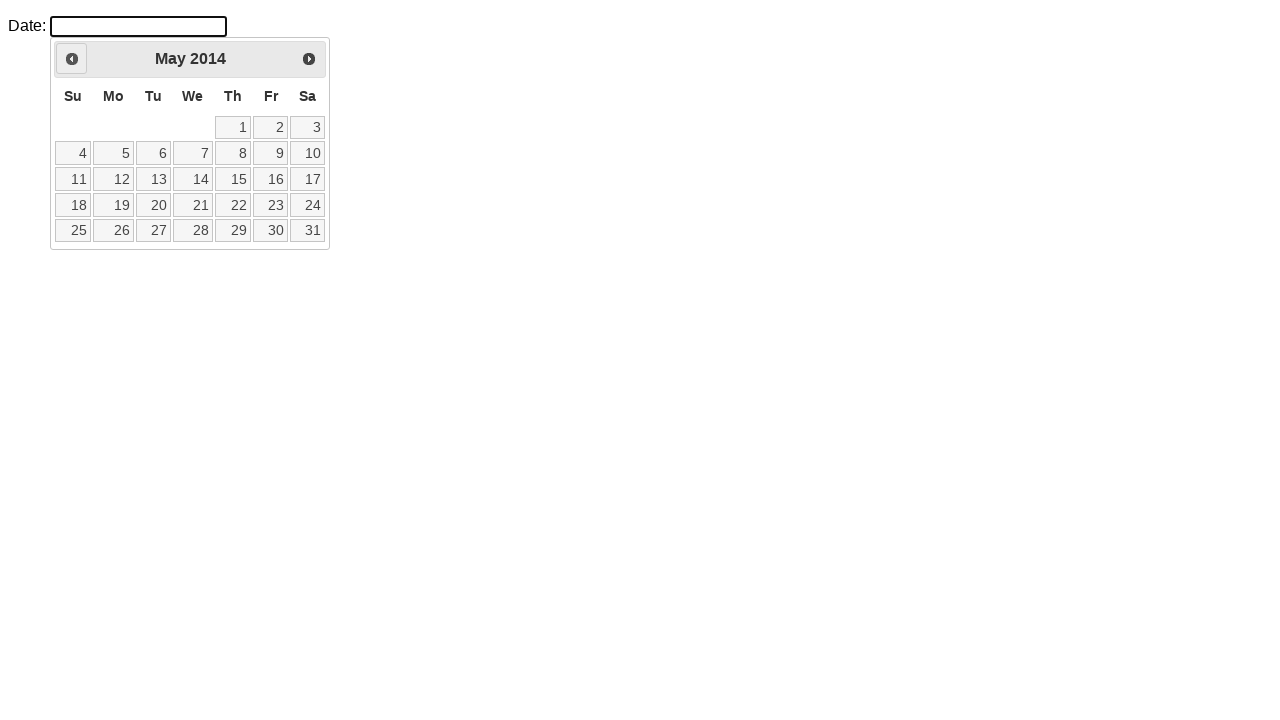

Checked current datepicker month: May 2014
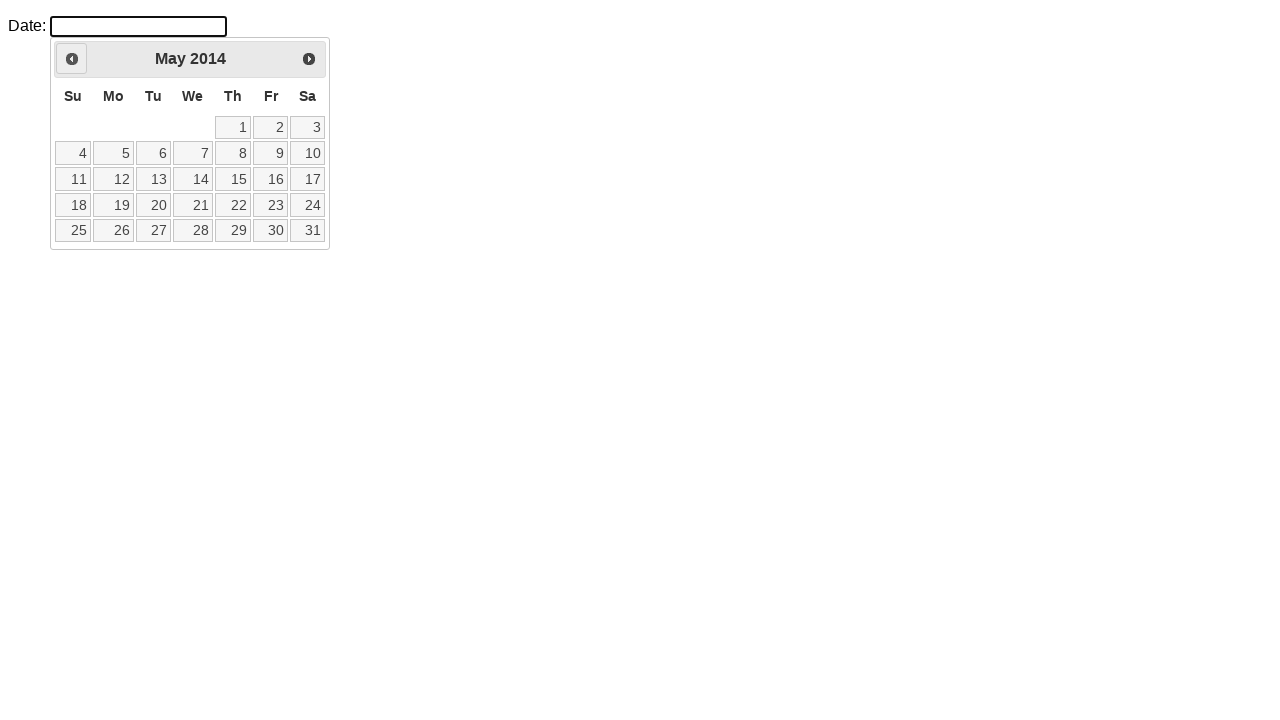

Clicked Previous button to navigate to previous month at (72, 59) on a.ui-datepicker-prev
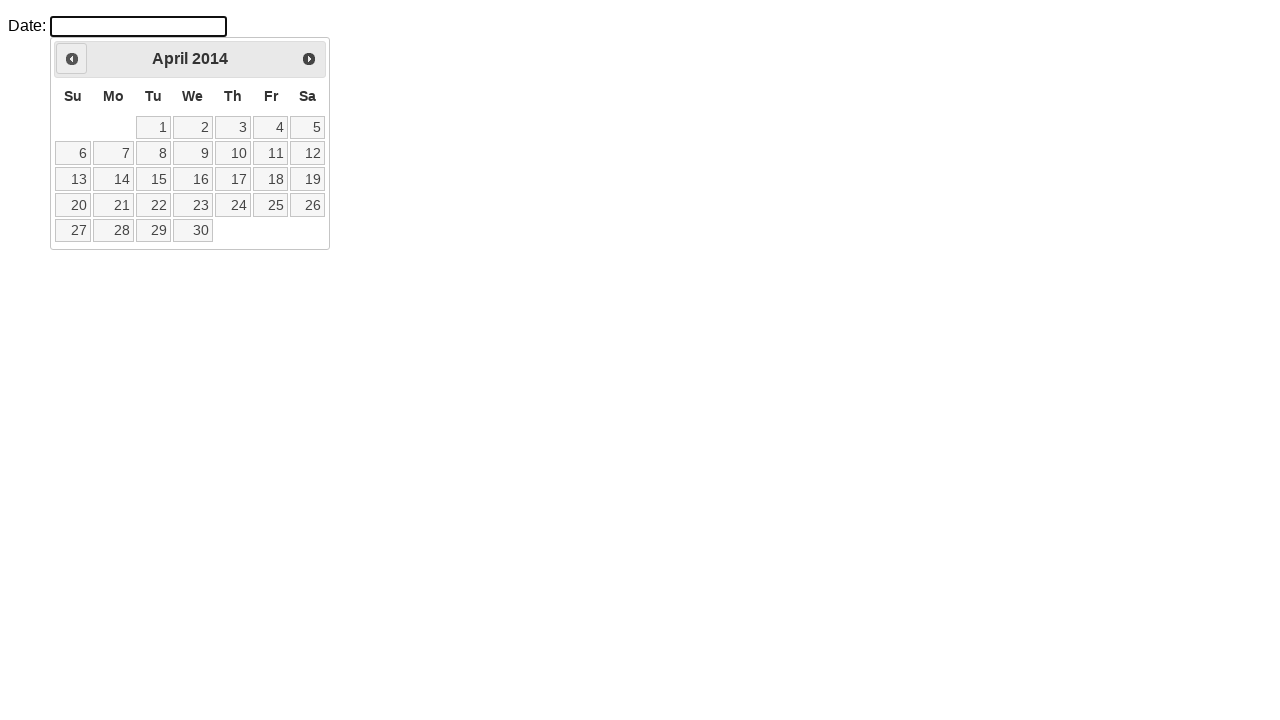

Waited for calendar to update after month navigation
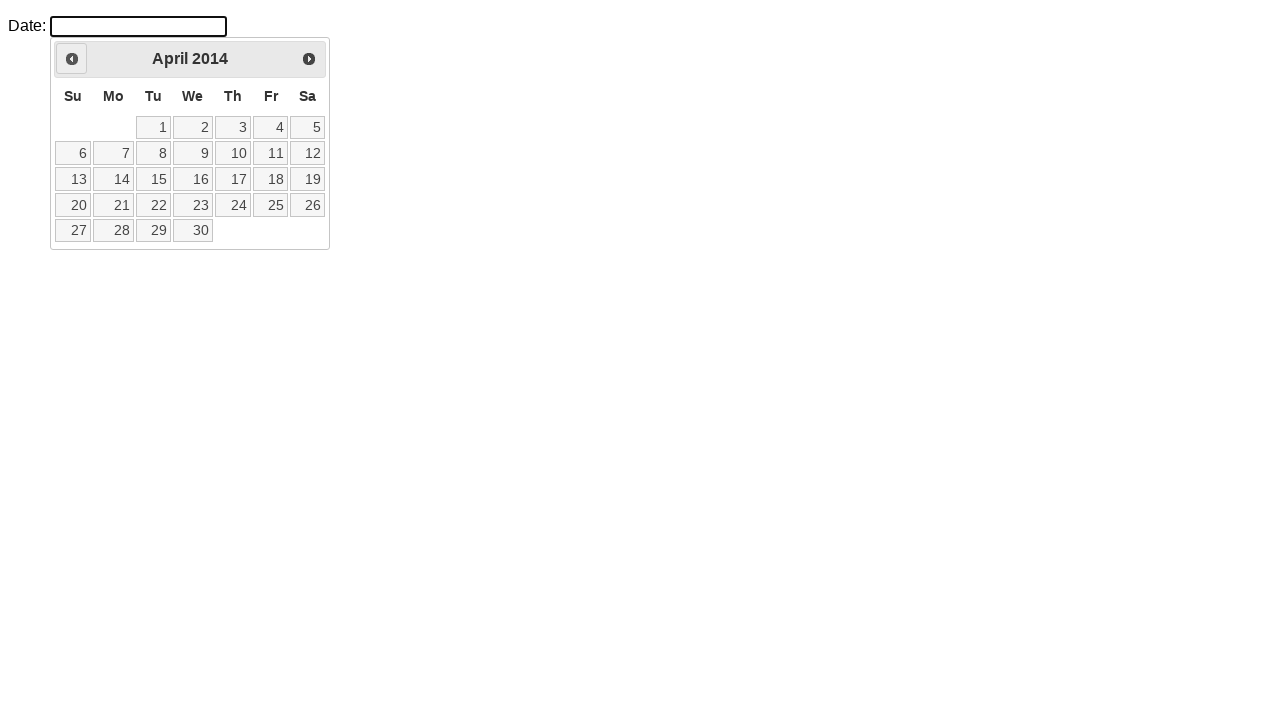

Checked current datepicker month: April 2014
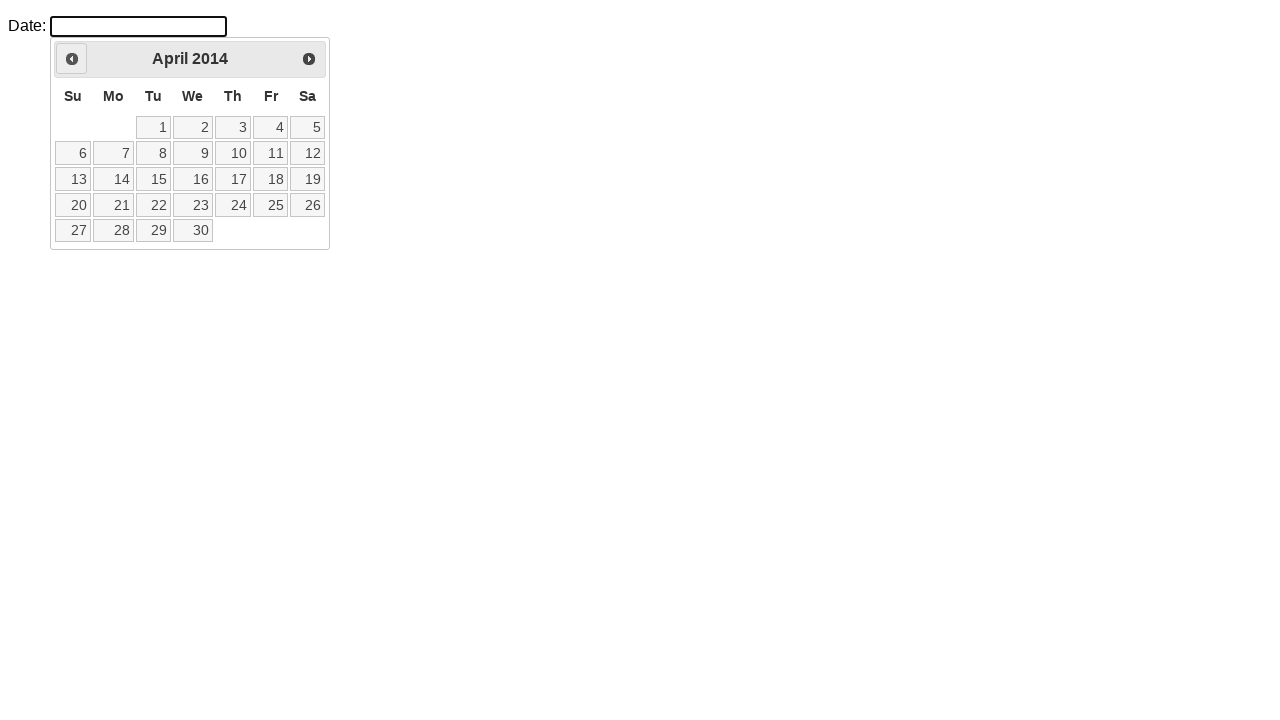

Clicked Previous button to navigate to previous month at (72, 59) on a.ui-datepicker-prev
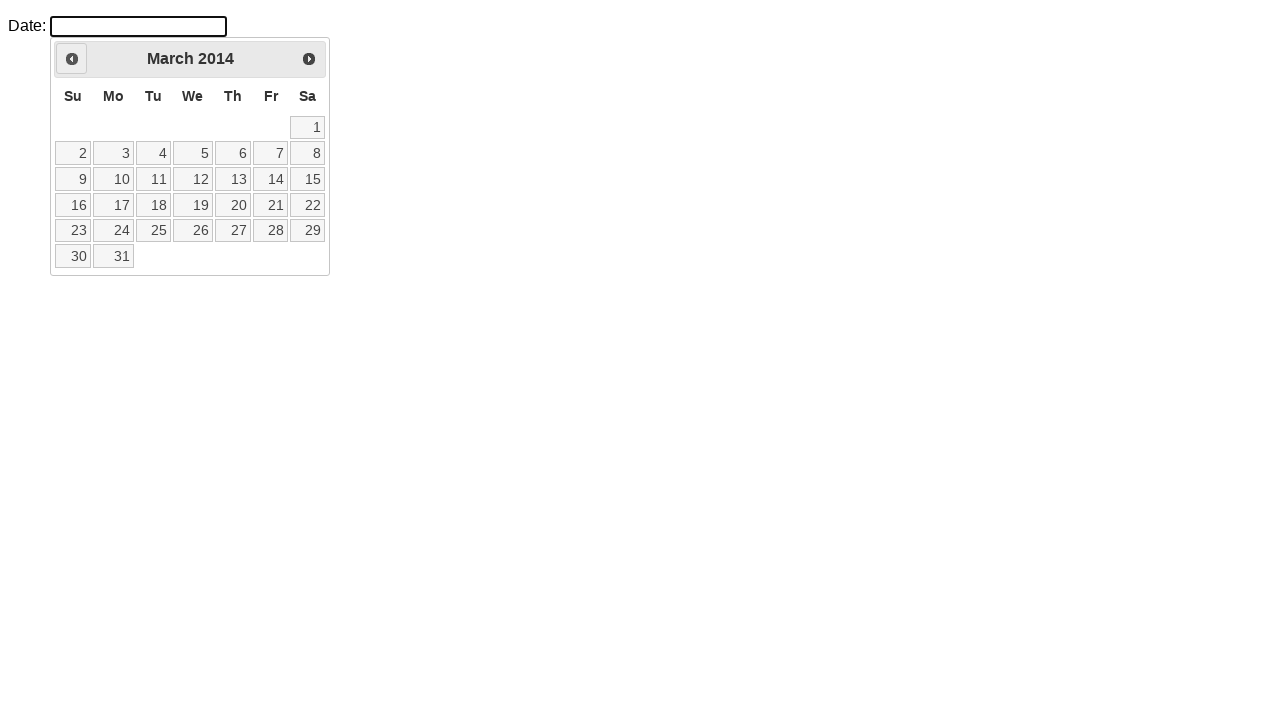

Waited for calendar to update after month navigation
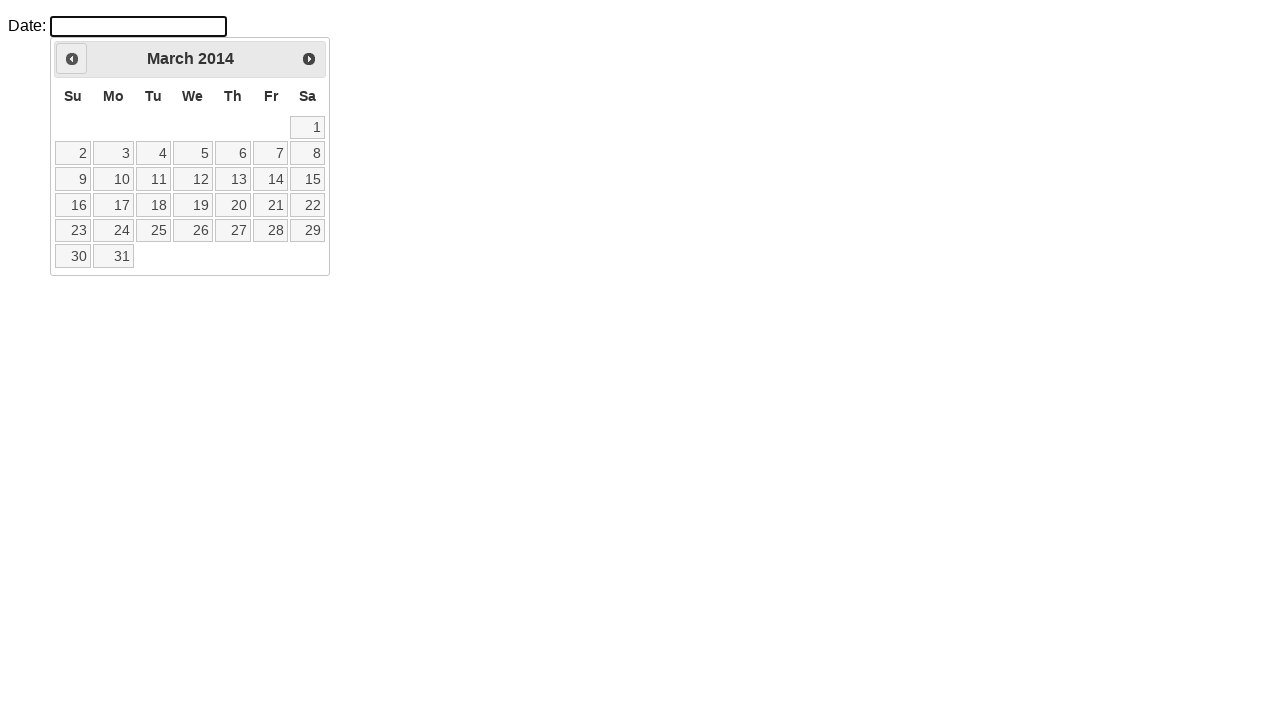

Checked current datepicker month: March 2014
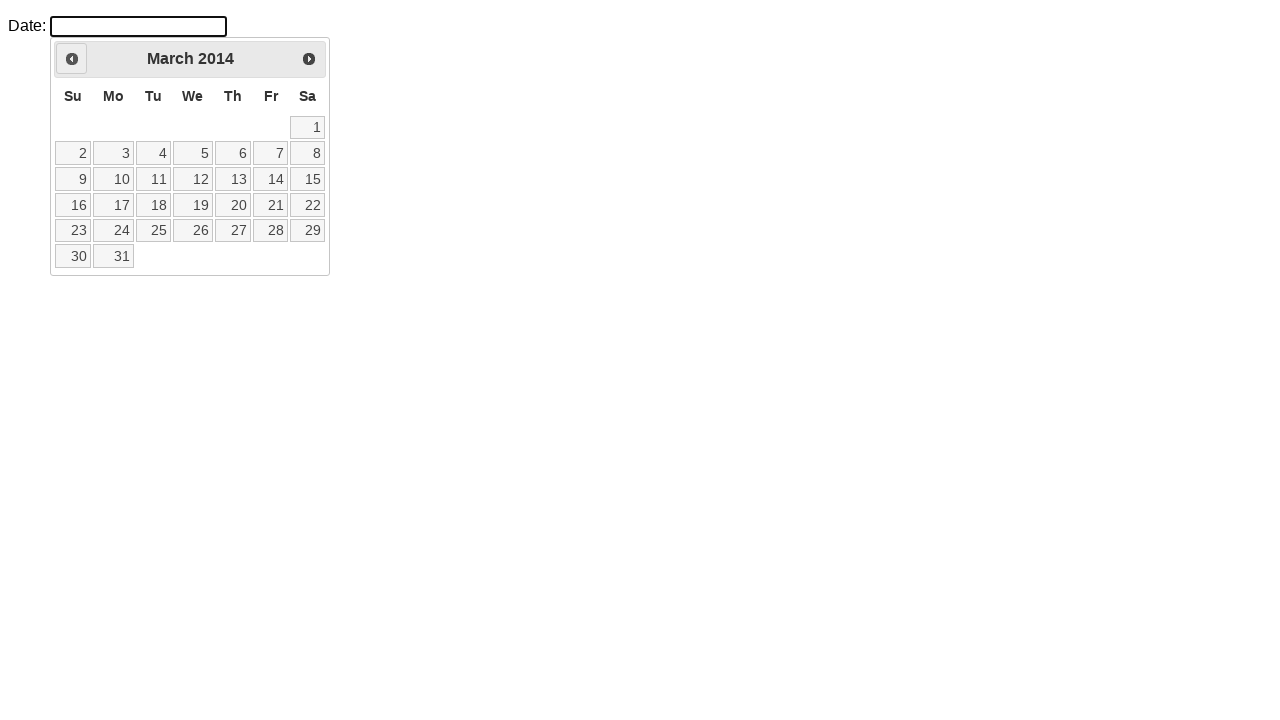

Clicked Previous button to navigate to previous month at (72, 59) on a.ui-datepicker-prev
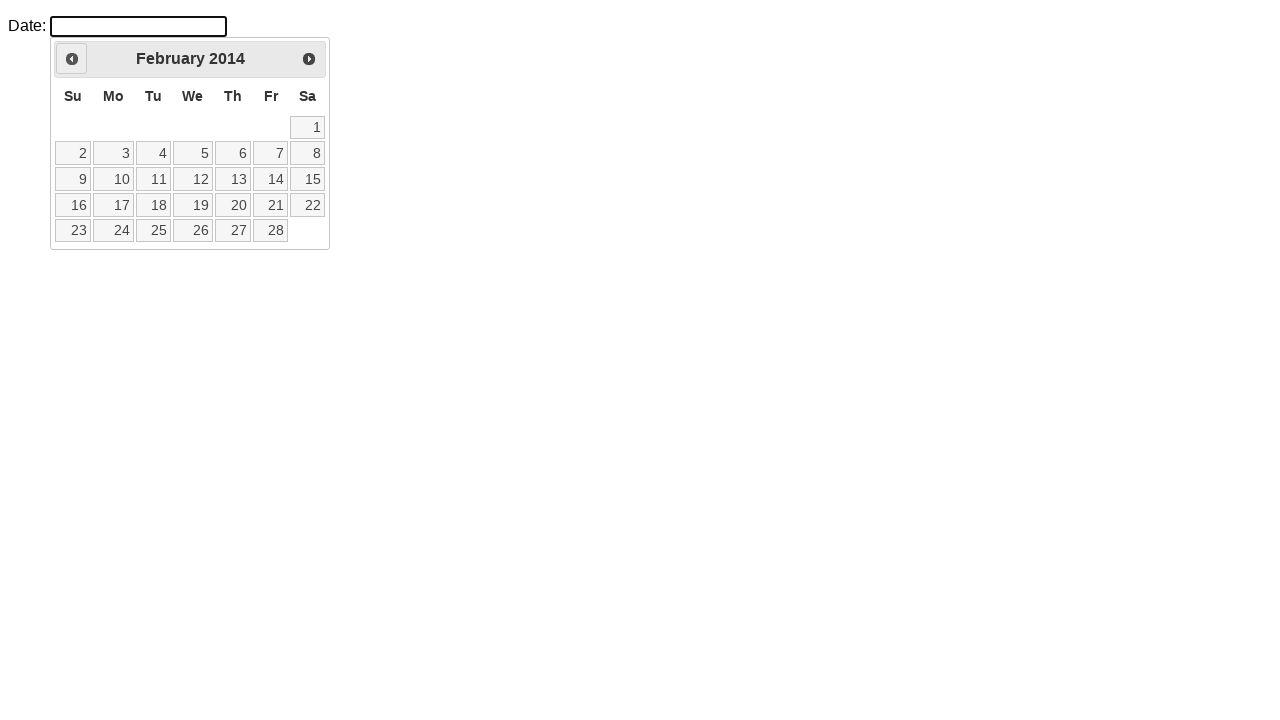

Waited for calendar to update after month navigation
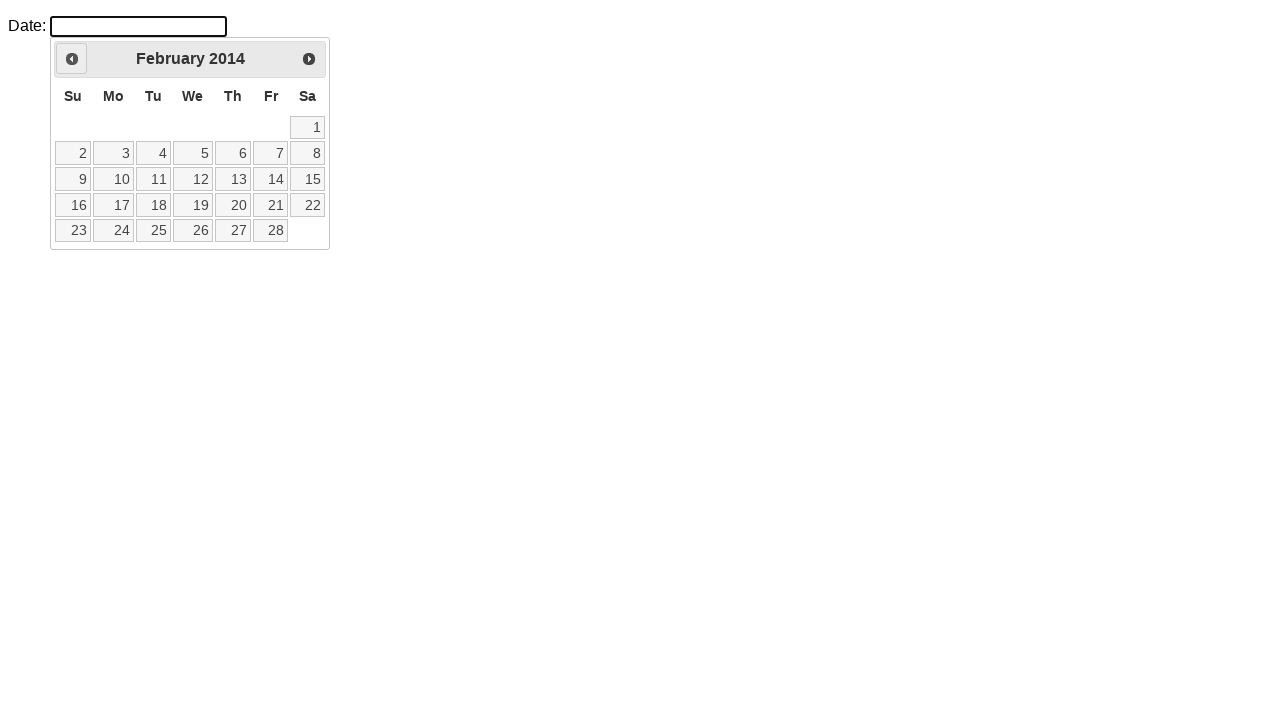

Checked current datepicker month: February 2014
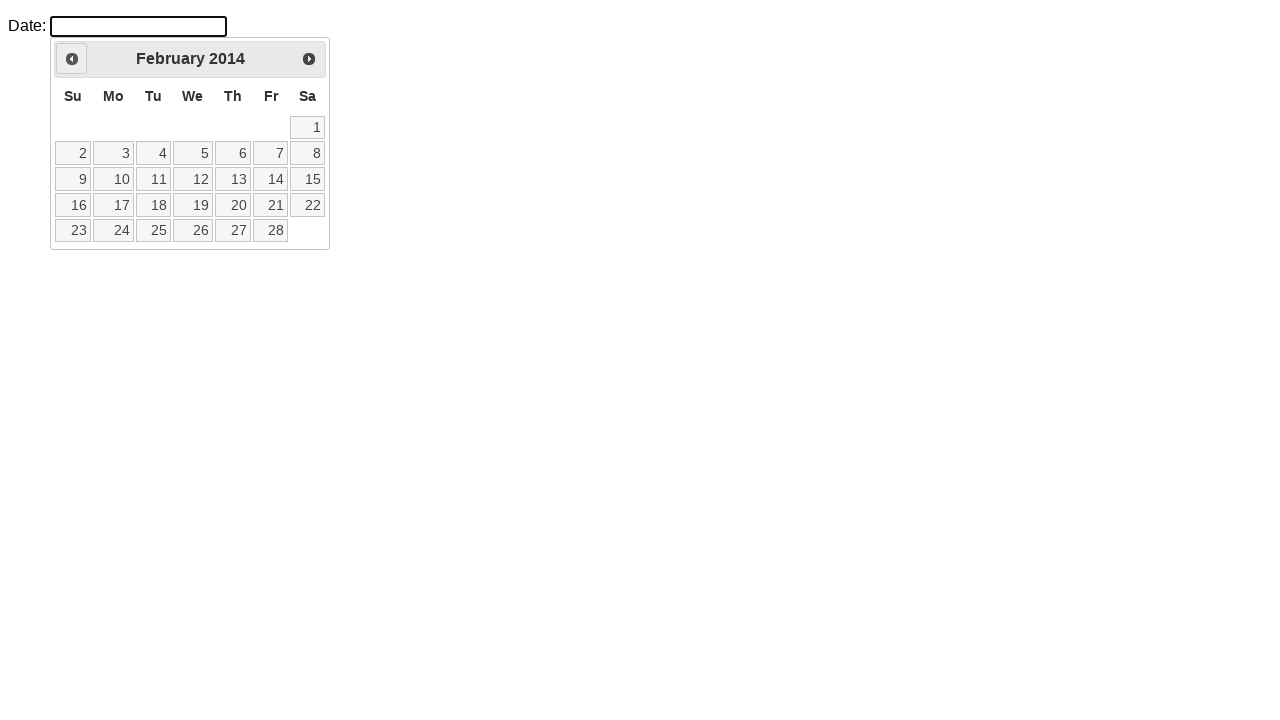

Clicked Previous button to navigate to previous month at (72, 59) on a.ui-datepicker-prev
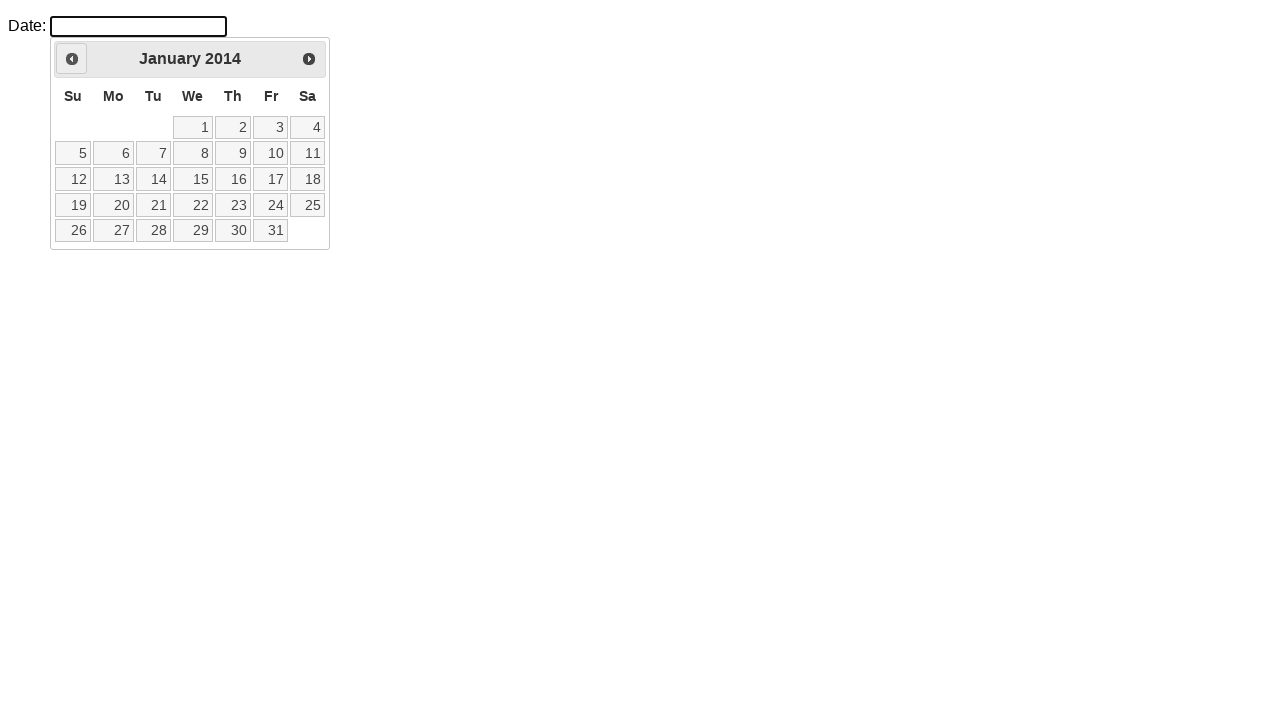

Waited for calendar to update after month navigation
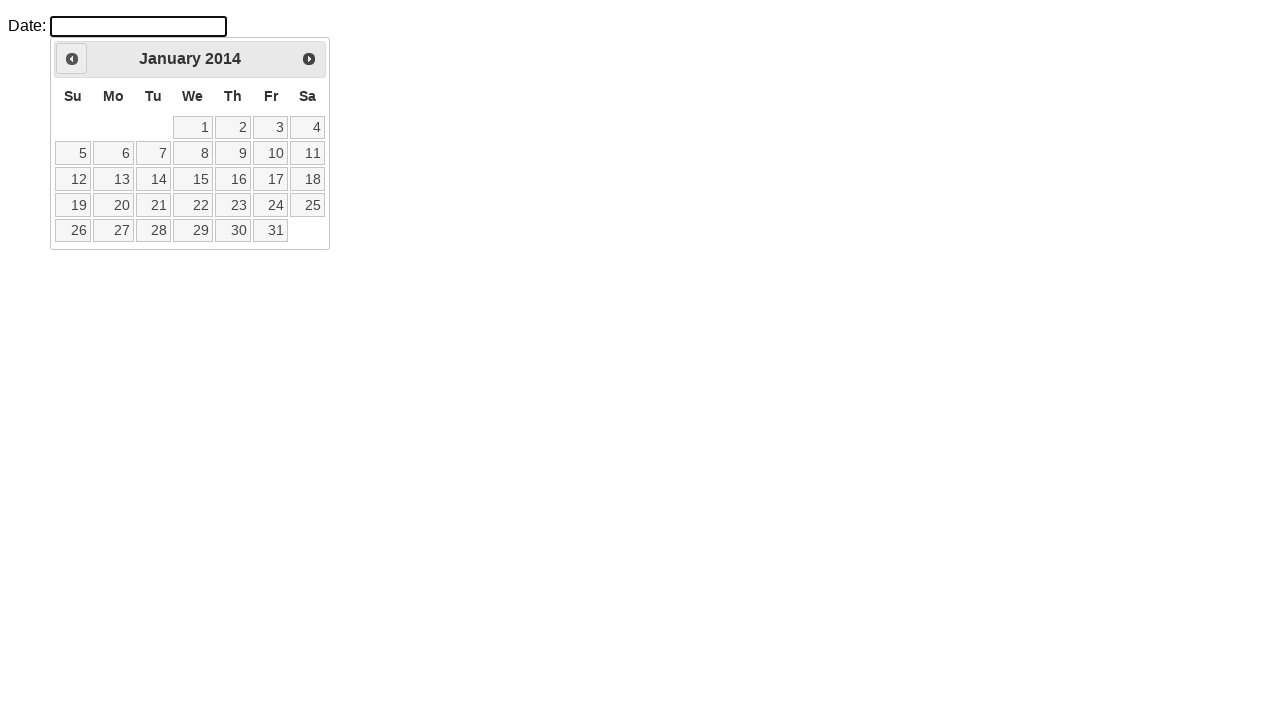

Checked current datepicker month: January 2014
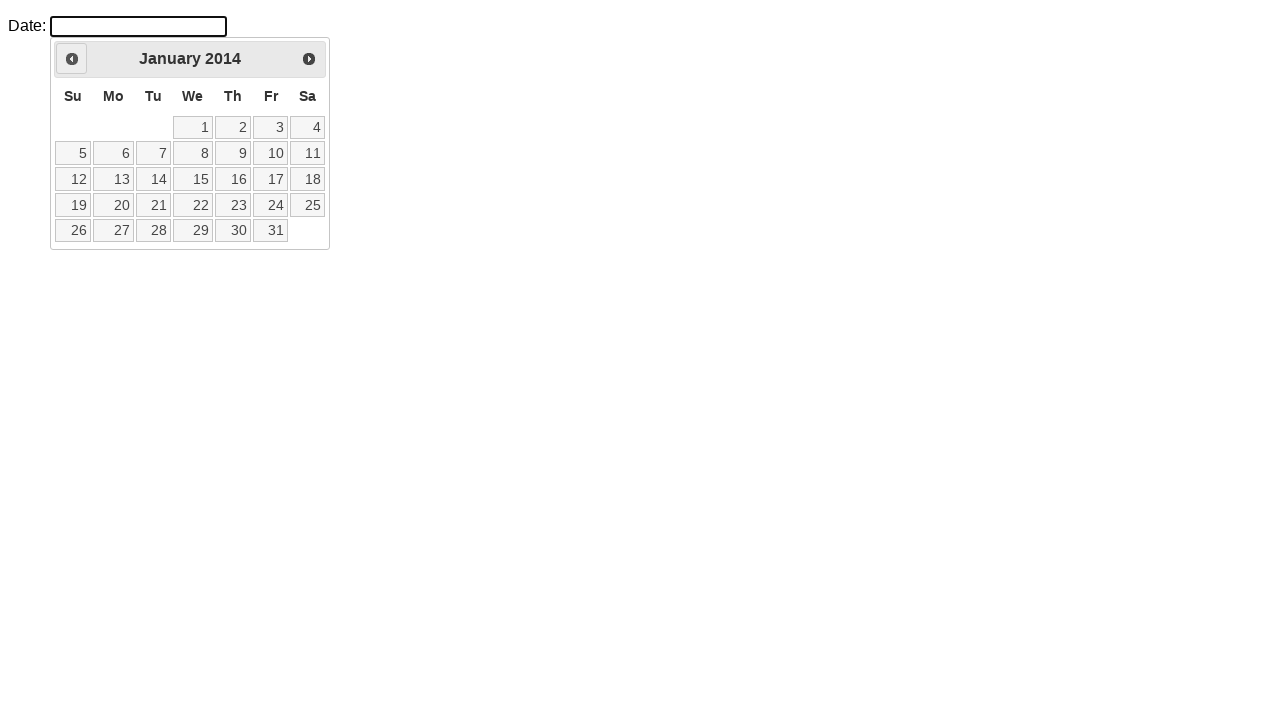

Clicked Previous button to navigate to previous month at (72, 59) on a.ui-datepicker-prev
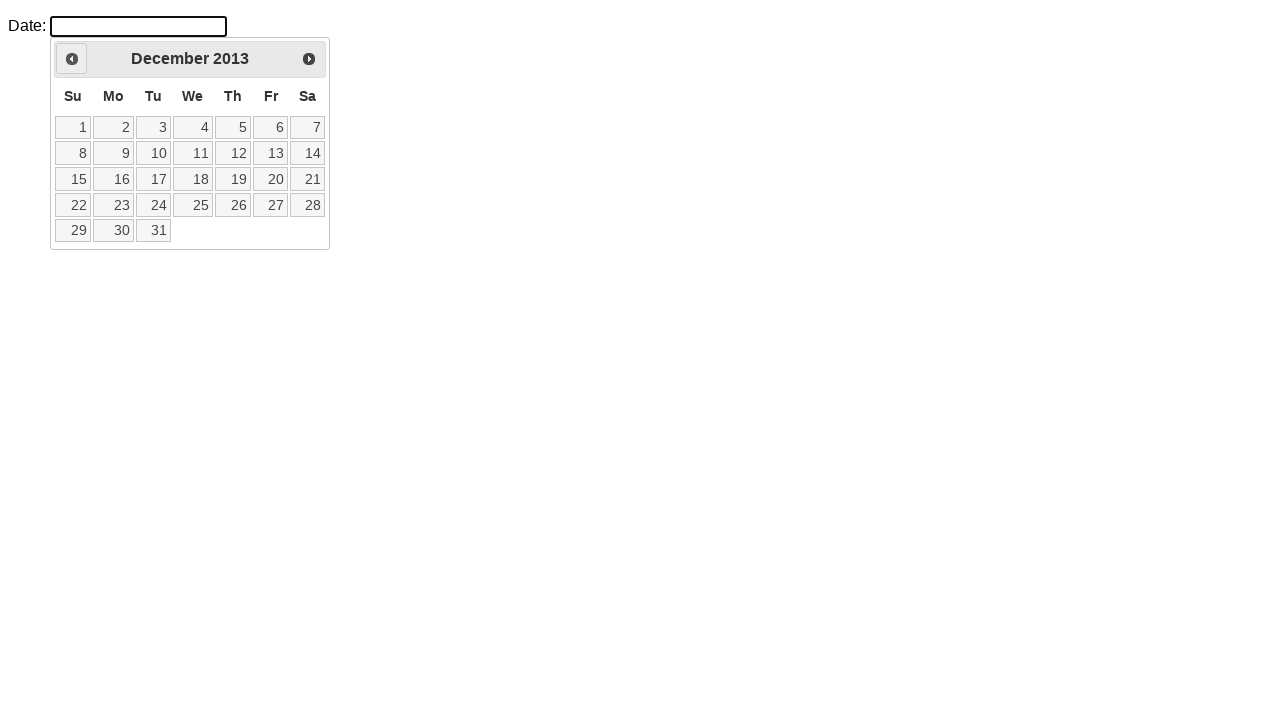

Waited for calendar to update after month navigation
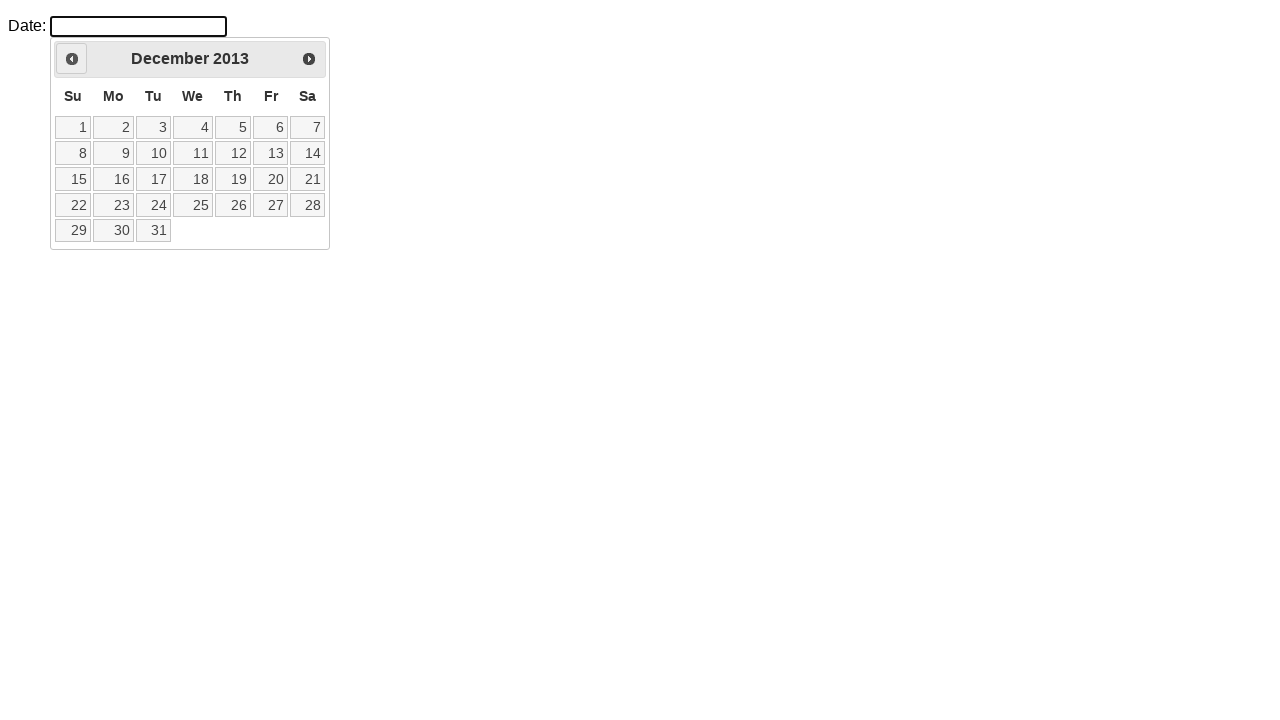

Checked current datepicker month: December 2013
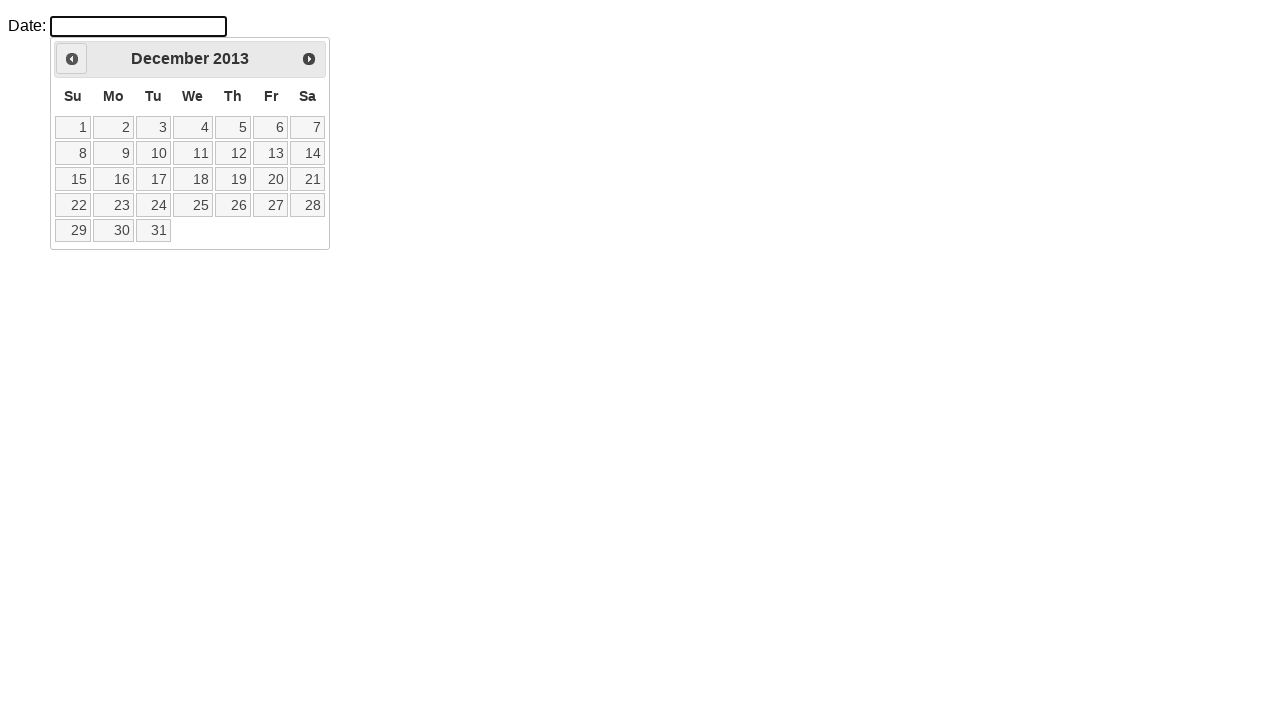

Clicked Previous button to navigate to previous month at (72, 59) on a.ui-datepicker-prev
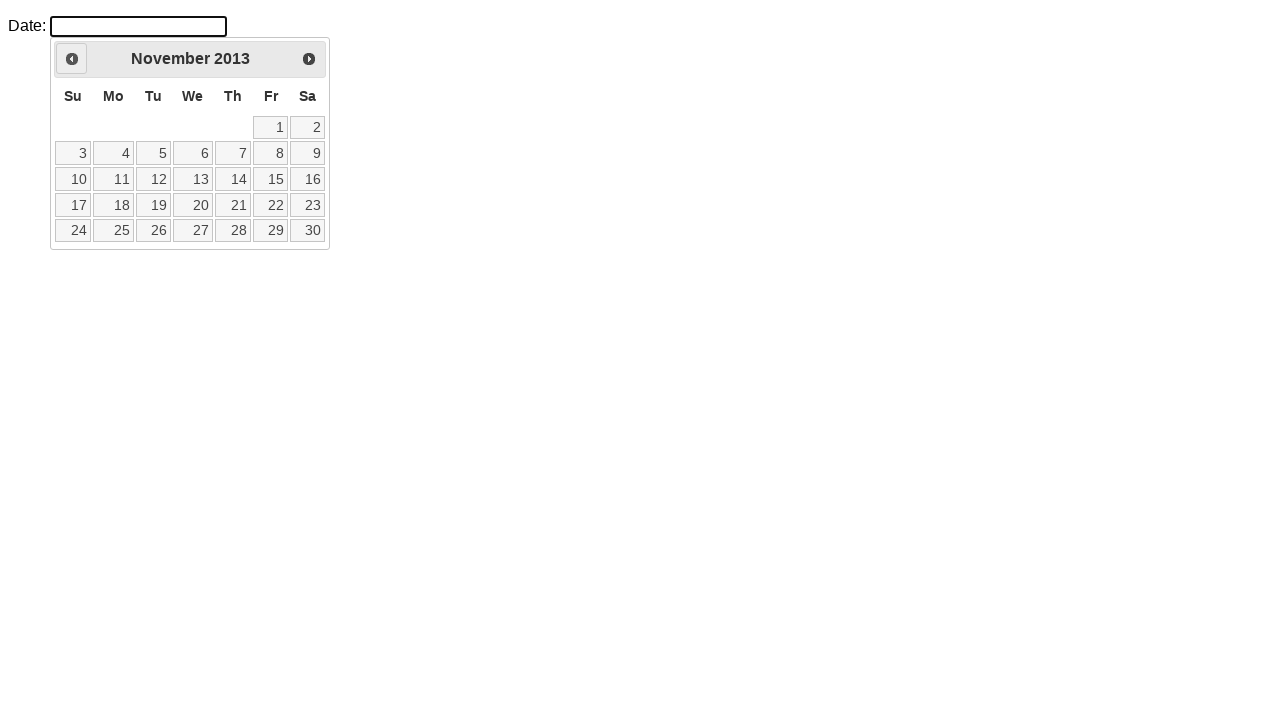

Waited for calendar to update after month navigation
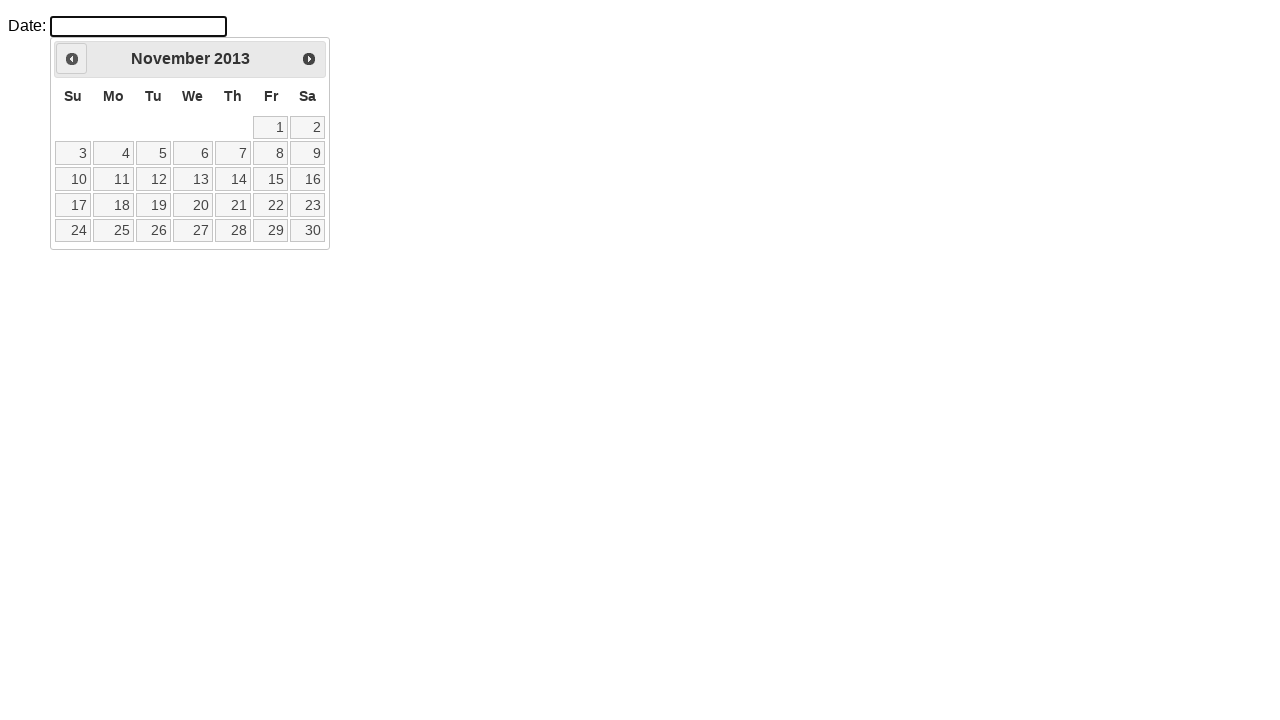

Checked current datepicker month: November 2013
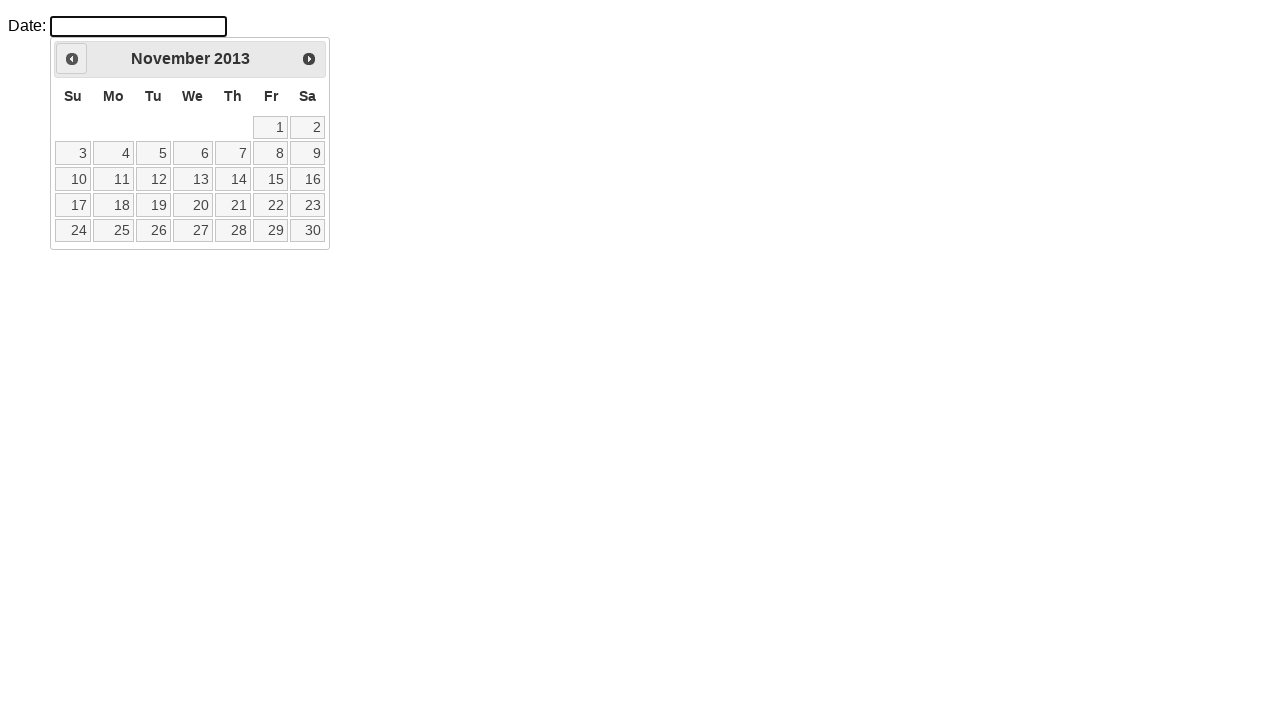

Clicked Previous button to navigate to previous month at (72, 59) on a.ui-datepicker-prev
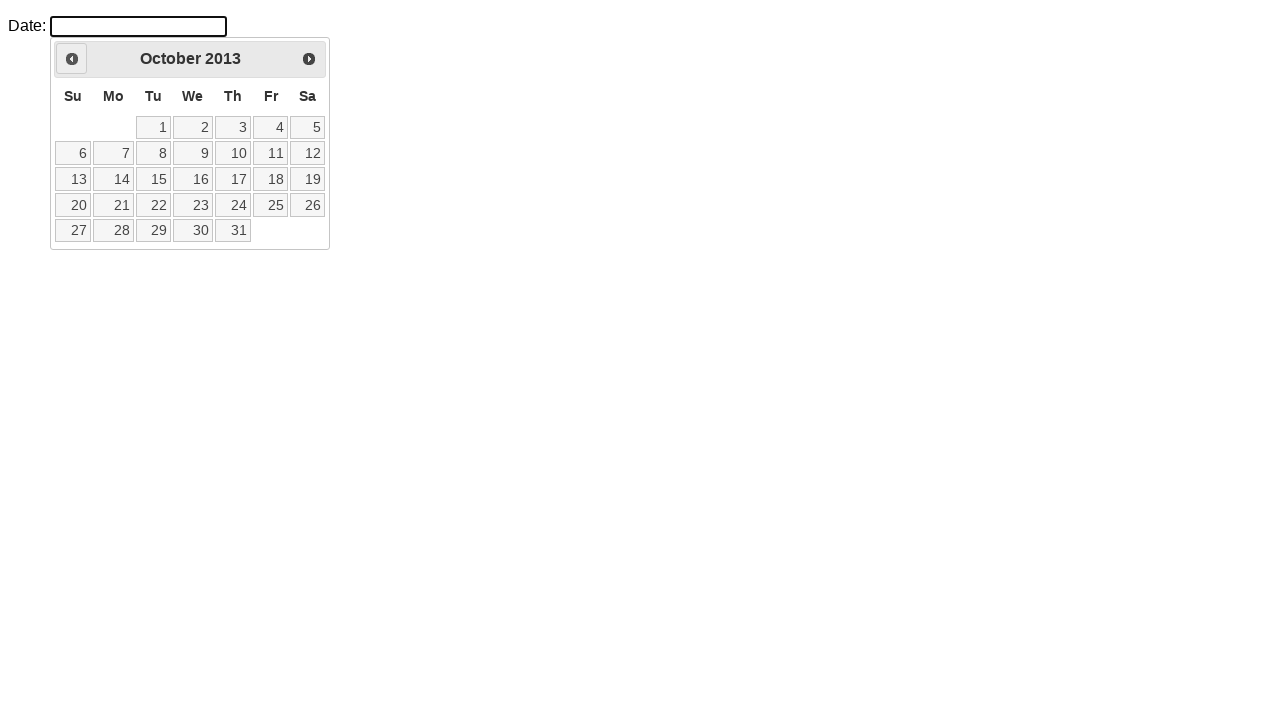

Waited for calendar to update after month navigation
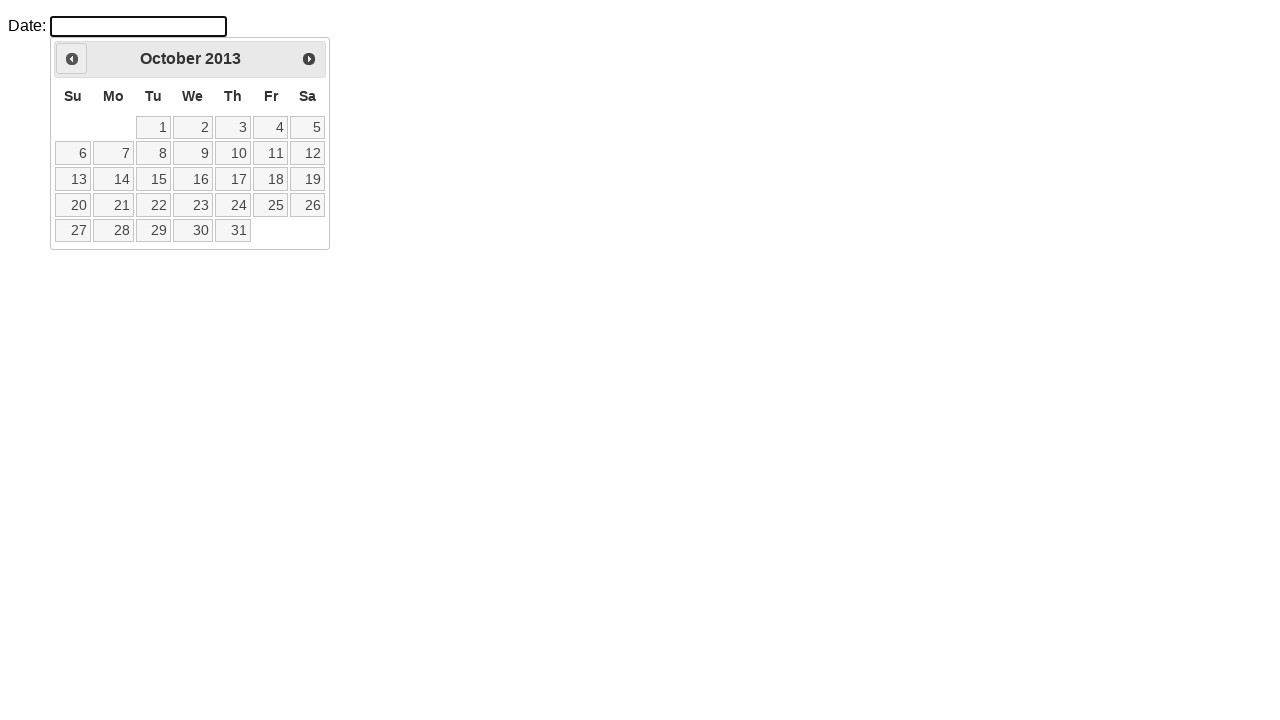

Checked current datepicker month: October 2013
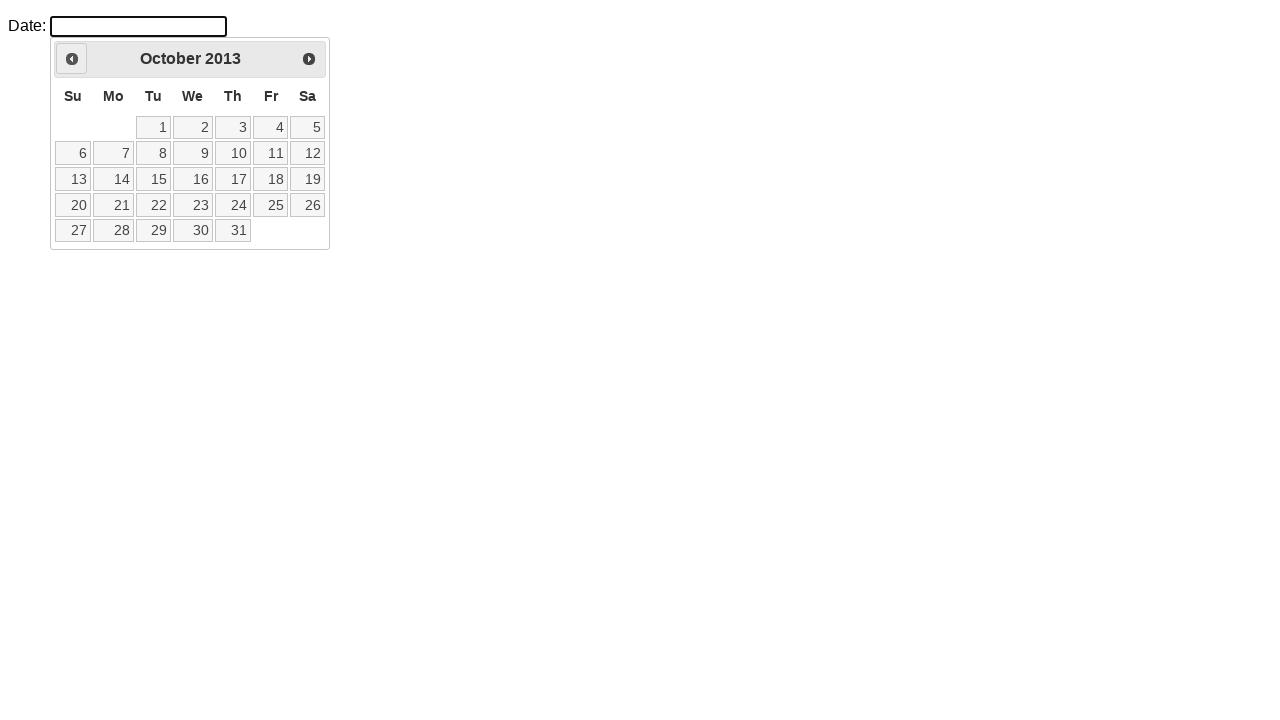

Clicked Previous button to navigate to previous month at (72, 59) on a.ui-datepicker-prev
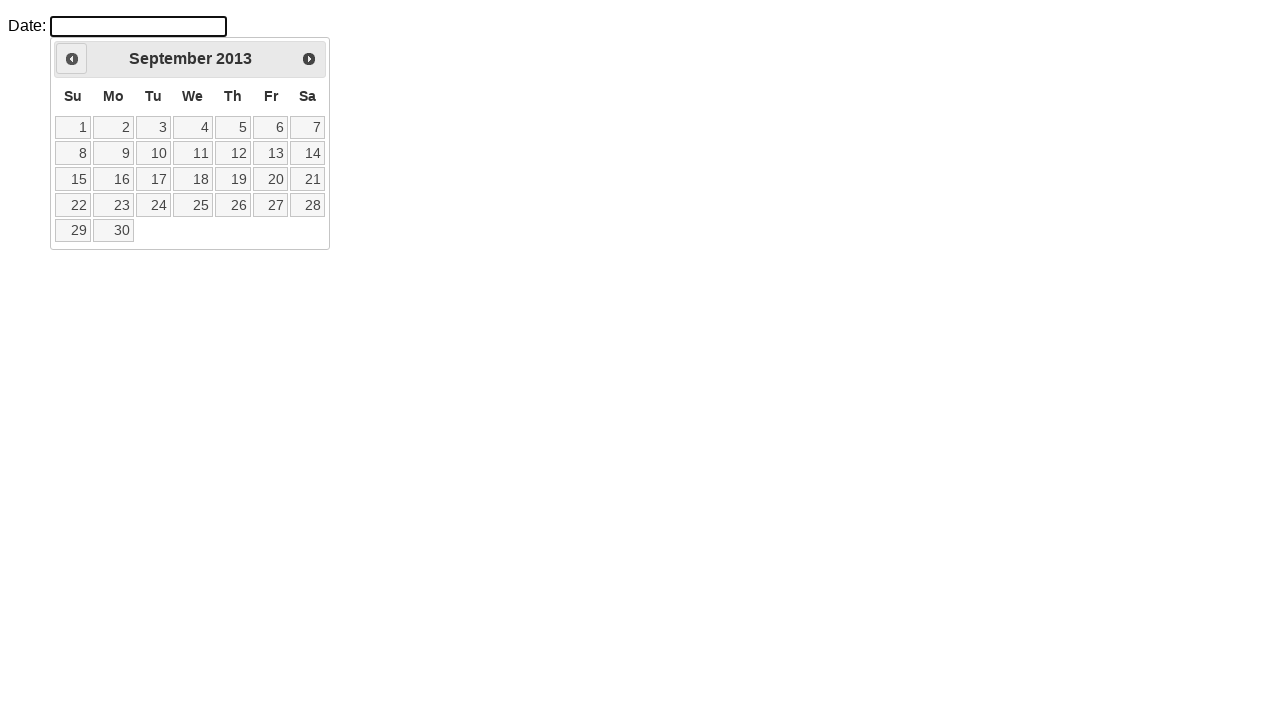

Waited for calendar to update after month navigation
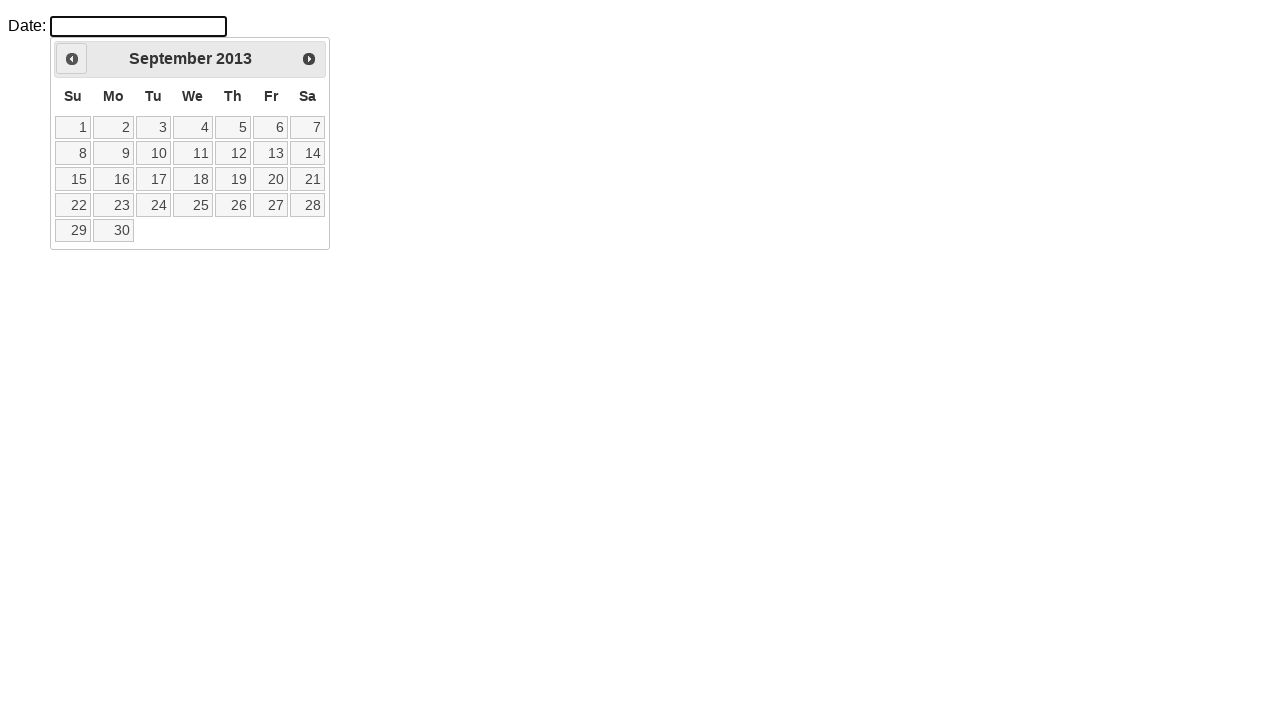

Checked current datepicker month: September 2013
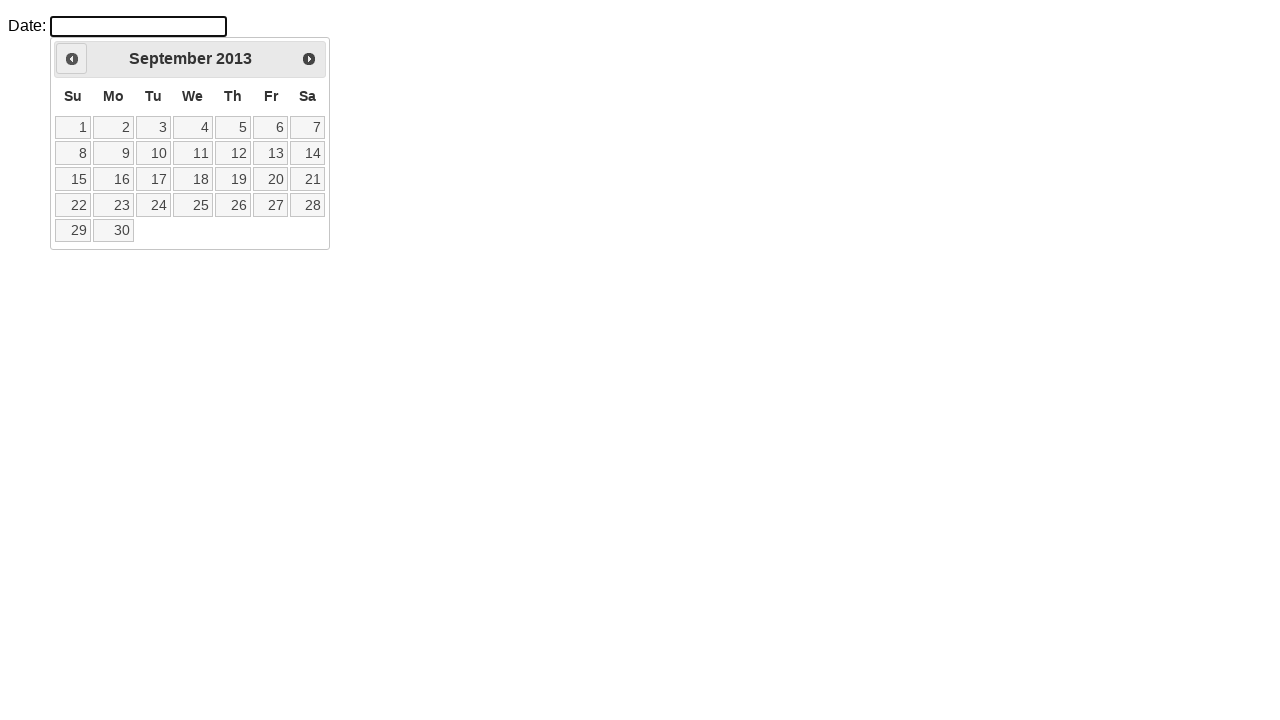

Clicked Previous button to navigate to previous month at (72, 59) on a.ui-datepicker-prev
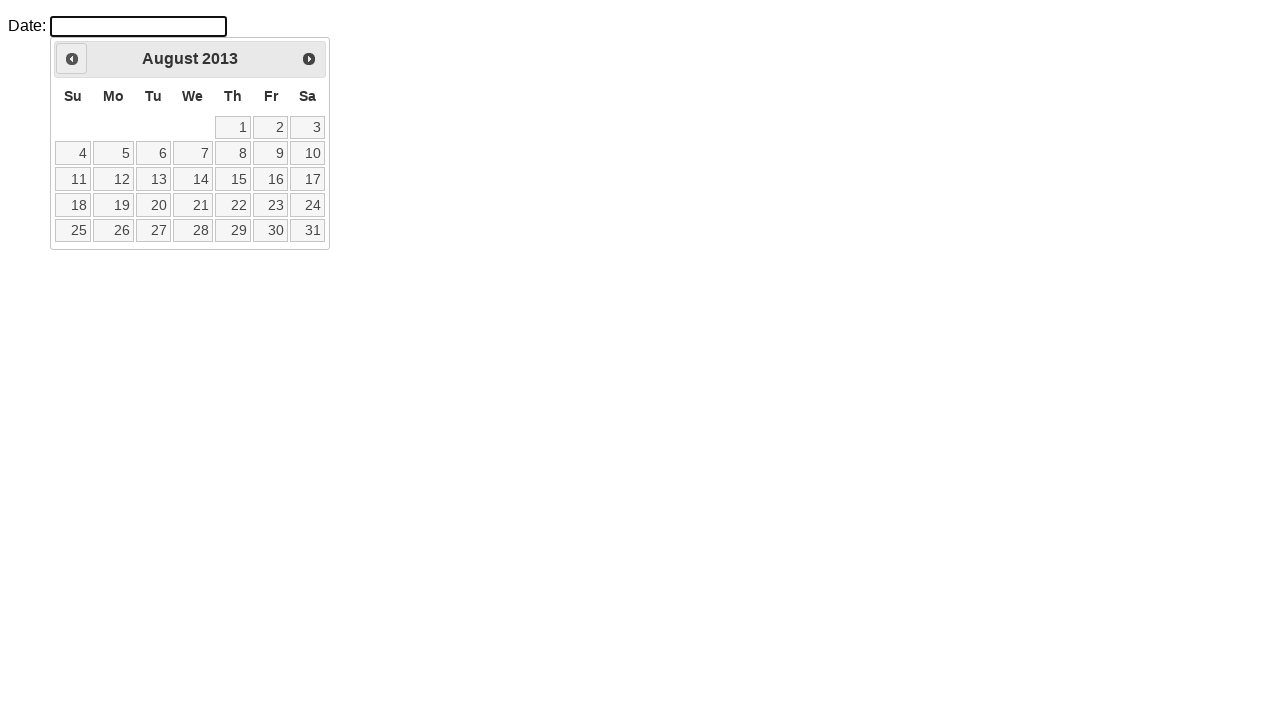

Waited for calendar to update after month navigation
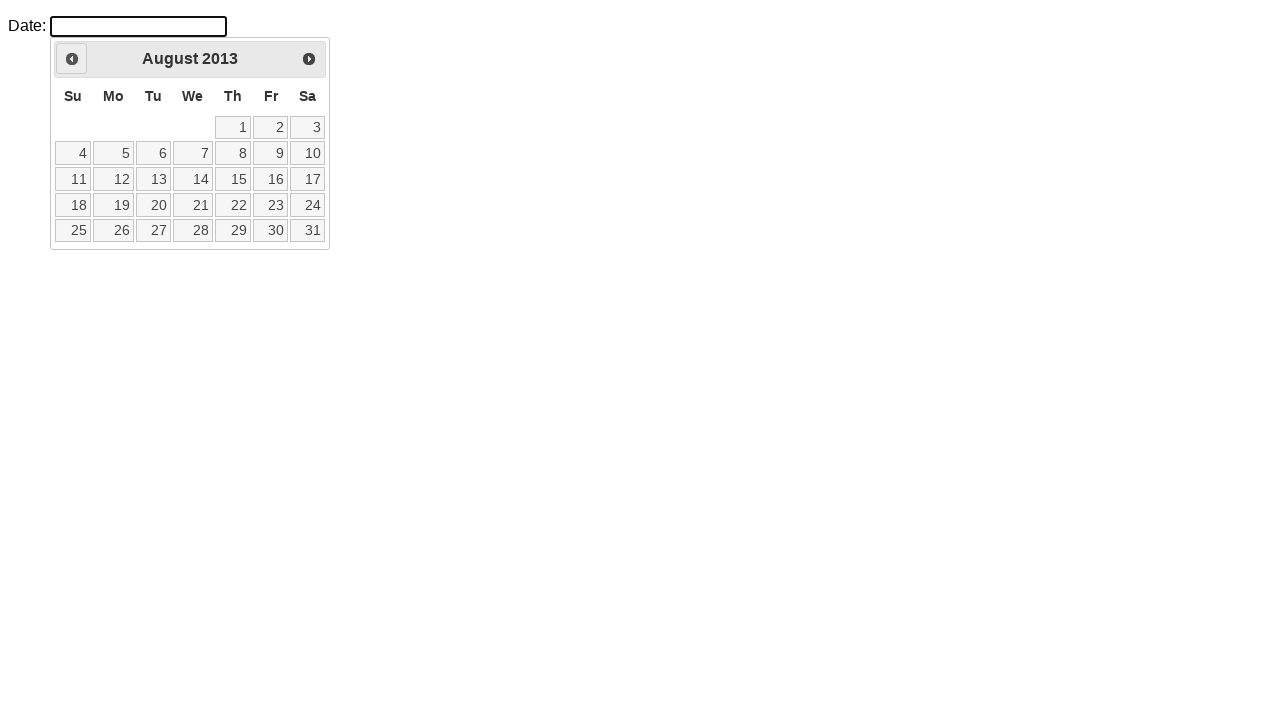

Checked current datepicker month: August 2013
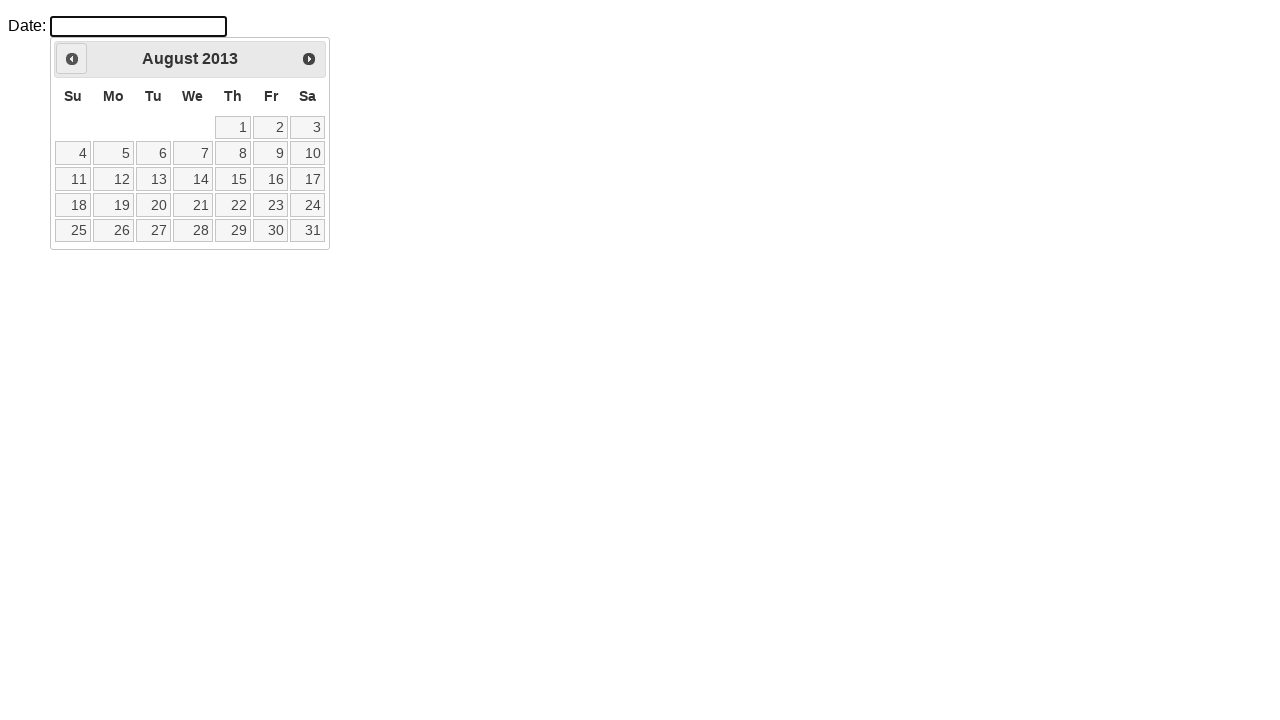

Clicked Previous button to navigate to previous month at (72, 59) on a.ui-datepicker-prev
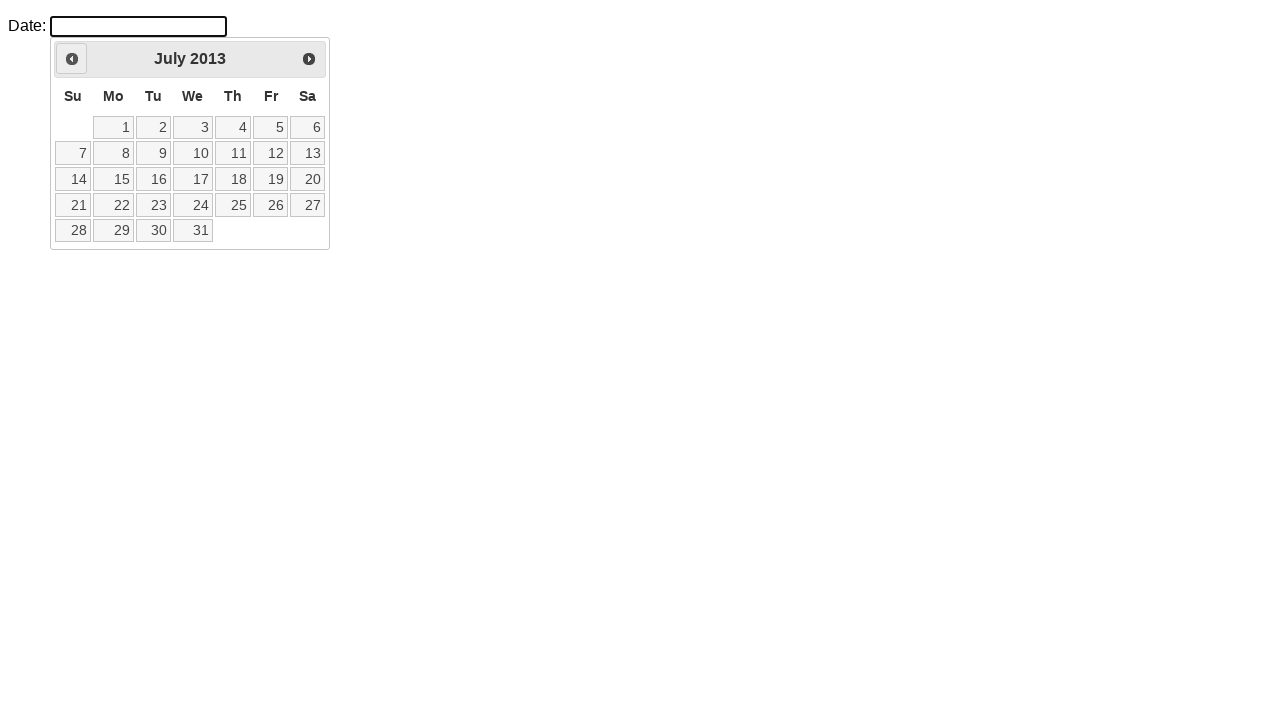

Waited for calendar to update after month navigation
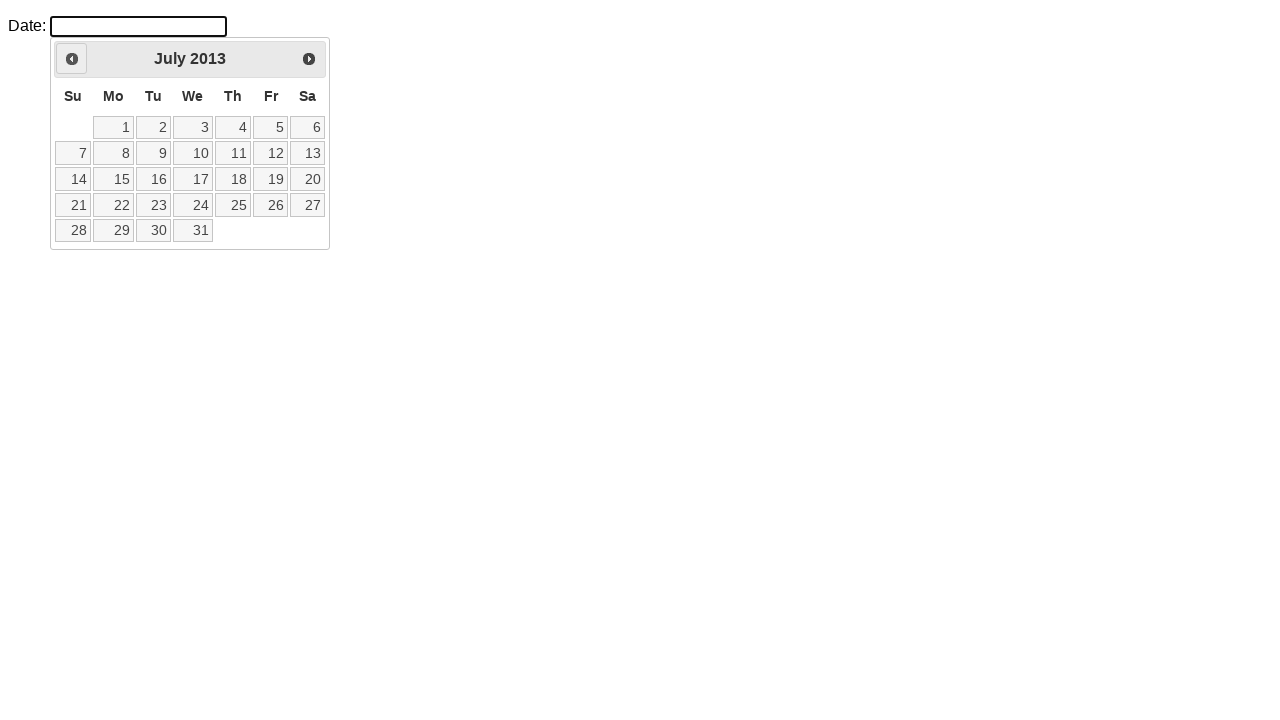

Checked current datepicker month: July 2013
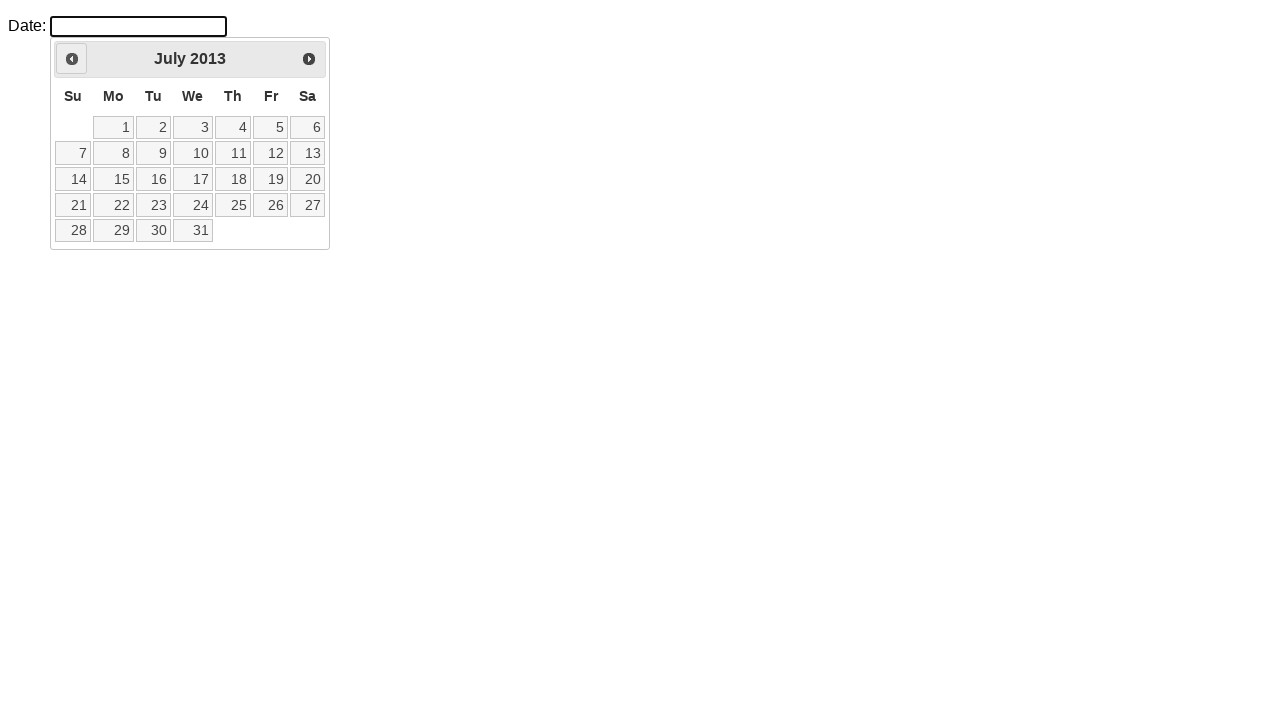

Clicked Previous button to navigate to previous month at (72, 59) on a.ui-datepicker-prev
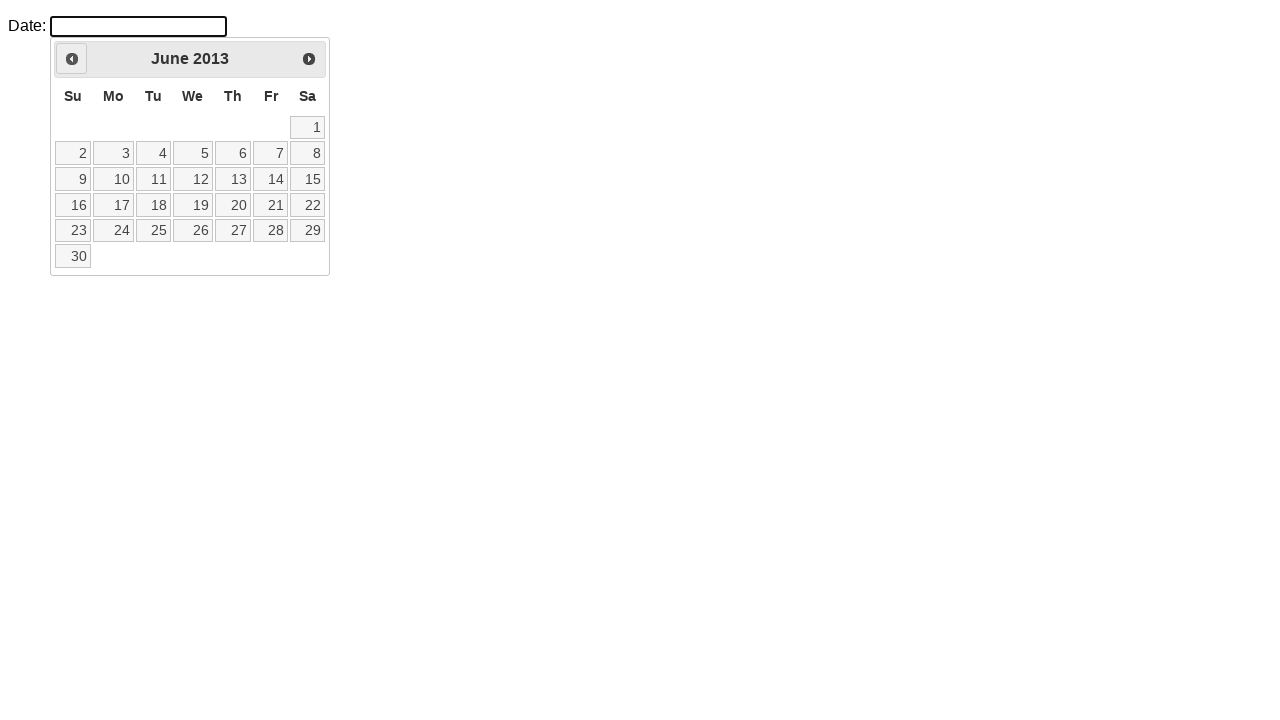

Waited for calendar to update after month navigation
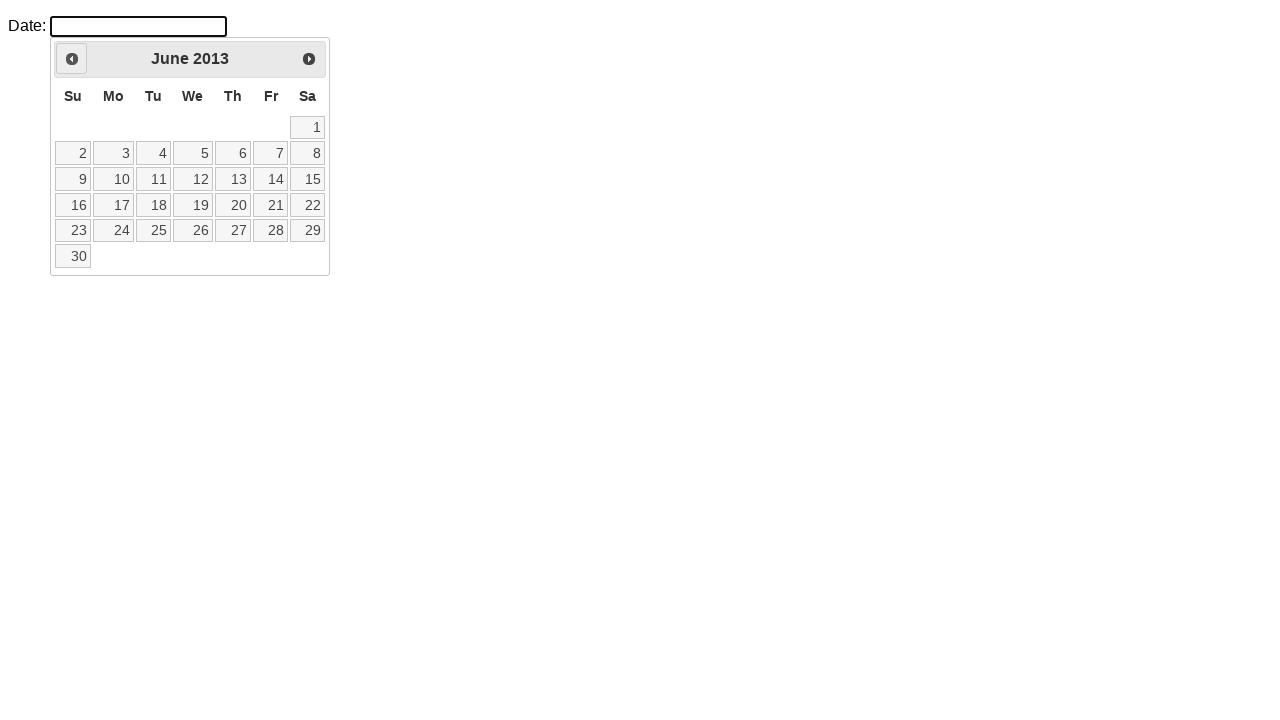

Checked current datepicker month: June 2013
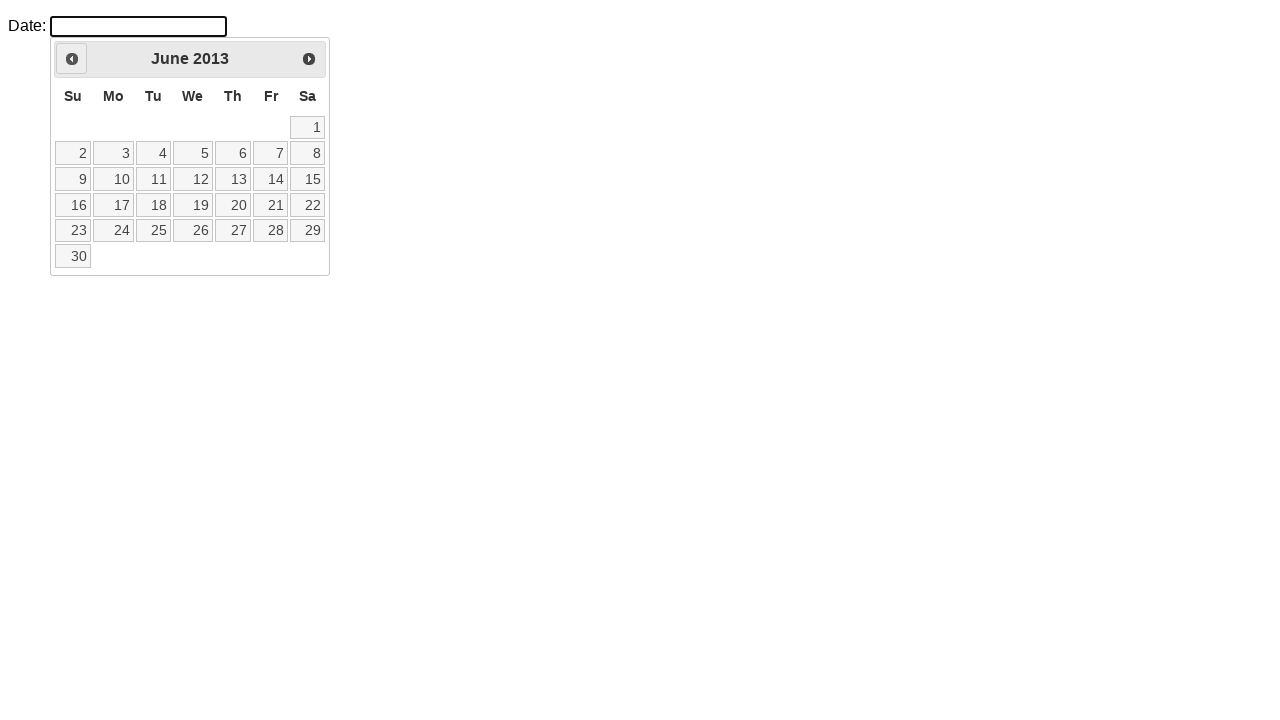

Clicked Previous button to navigate to previous month at (72, 59) on a.ui-datepicker-prev
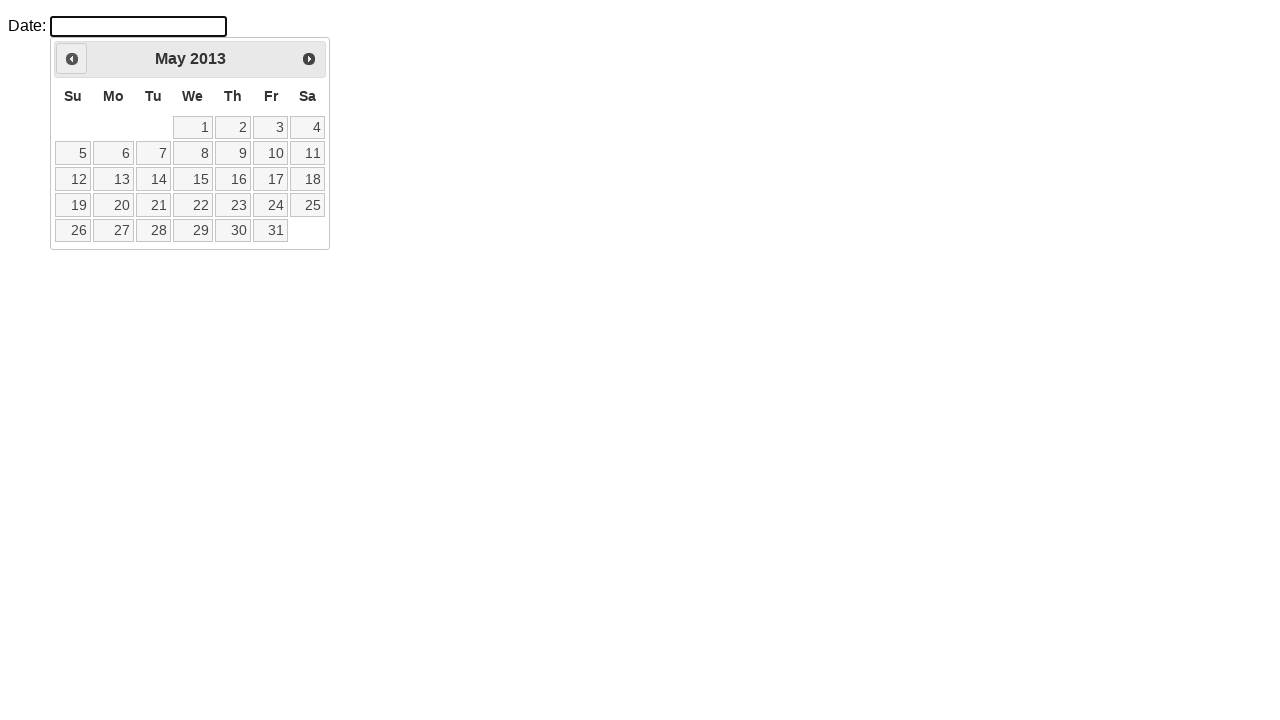

Waited for calendar to update after month navigation
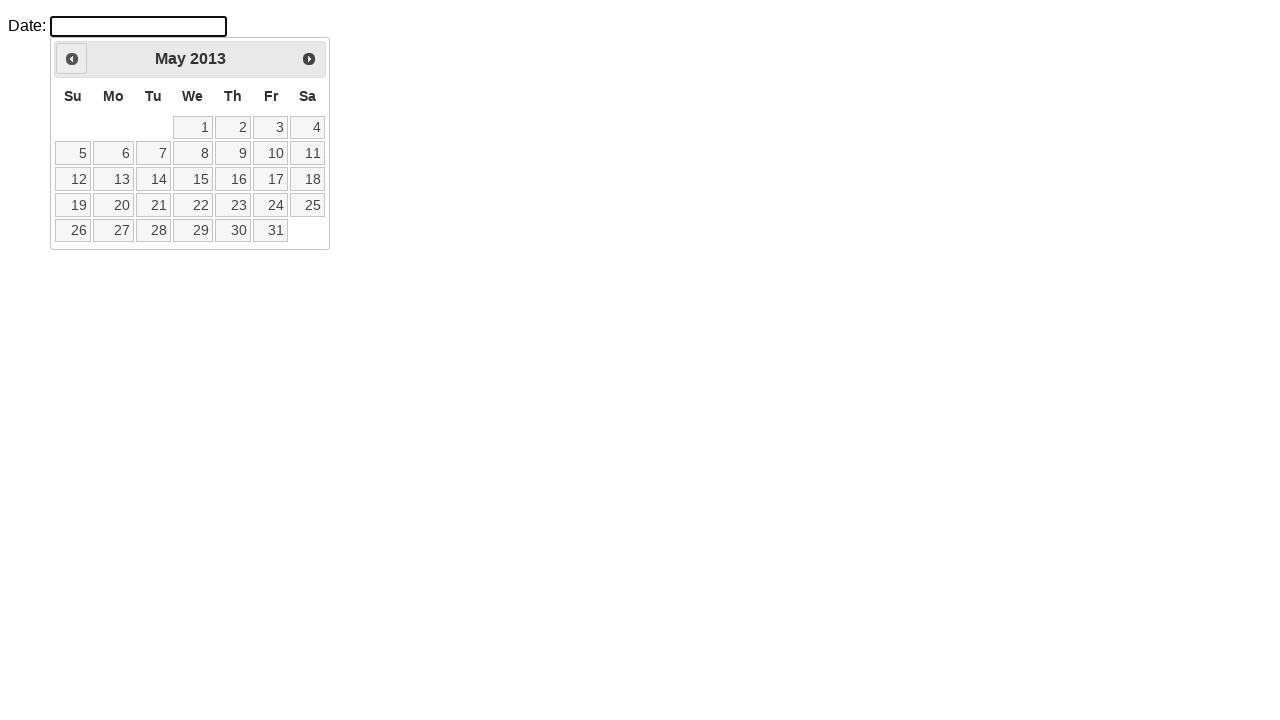

Checked current datepicker month: May 2013
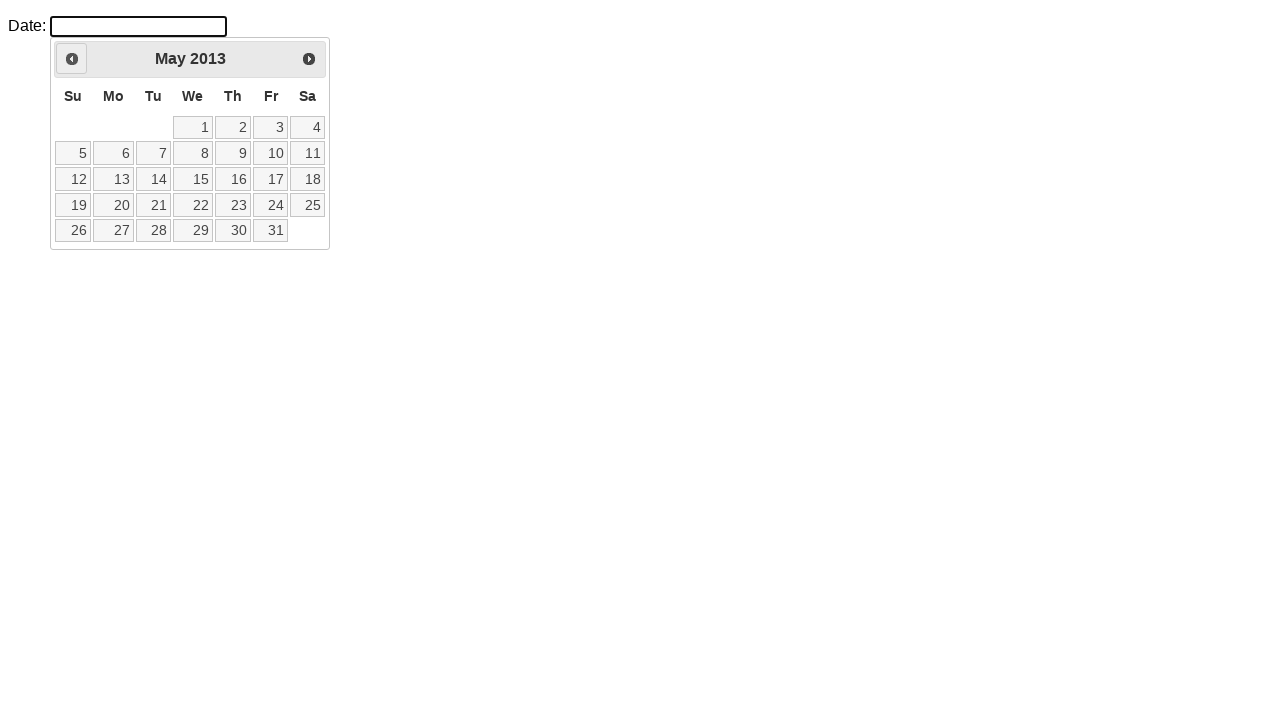

Clicked Previous button to navigate to previous month at (72, 59) on a.ui-datepicker-prev
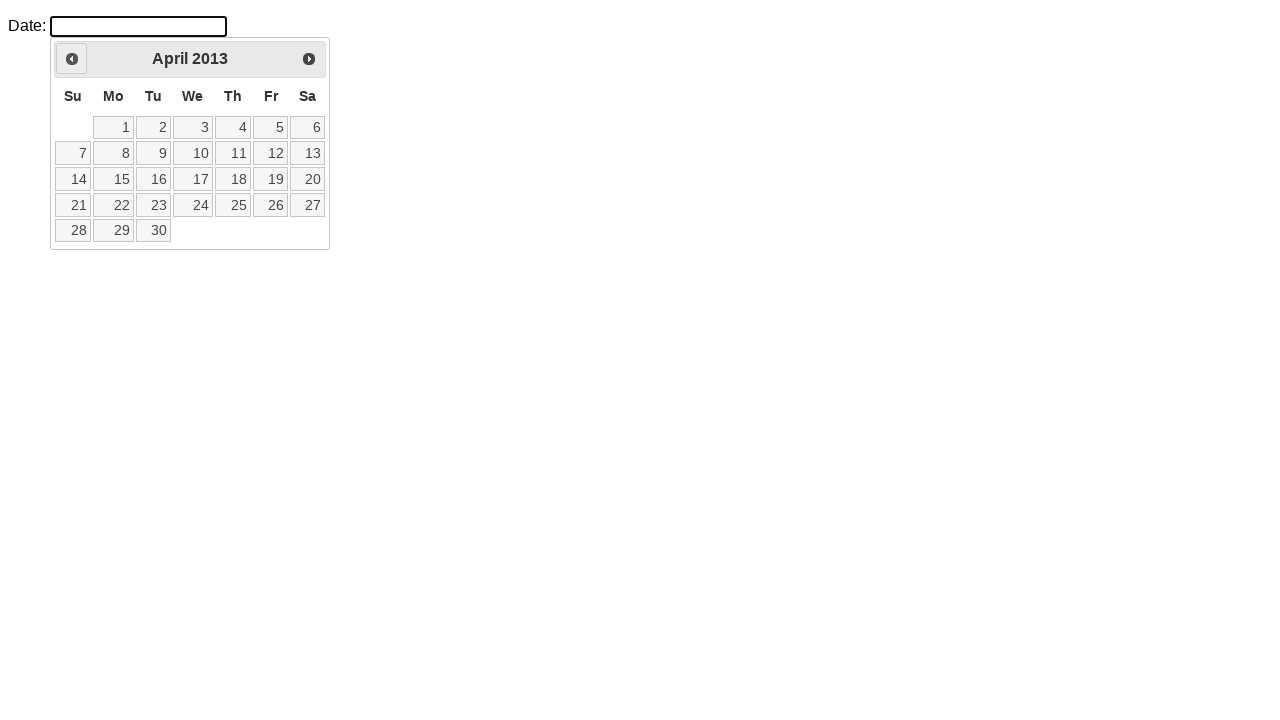

Waited for calendar to update after month navigation
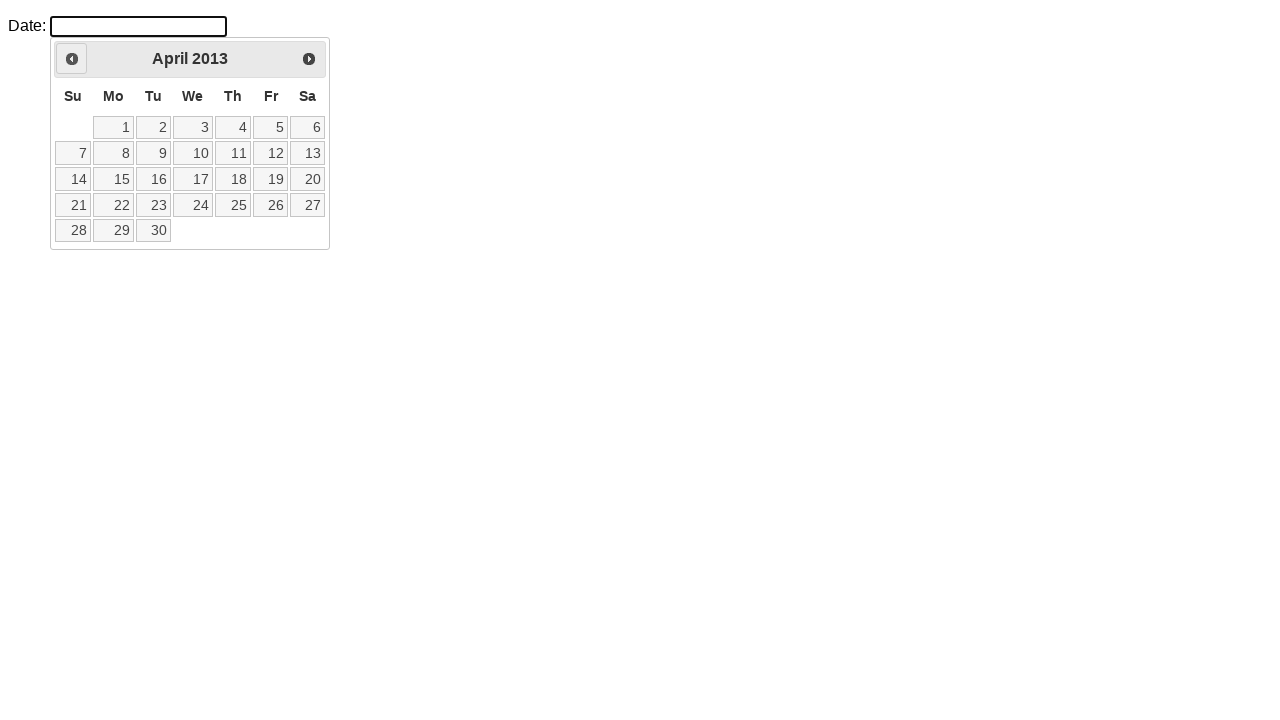

Checked current datepicker month: April 2013
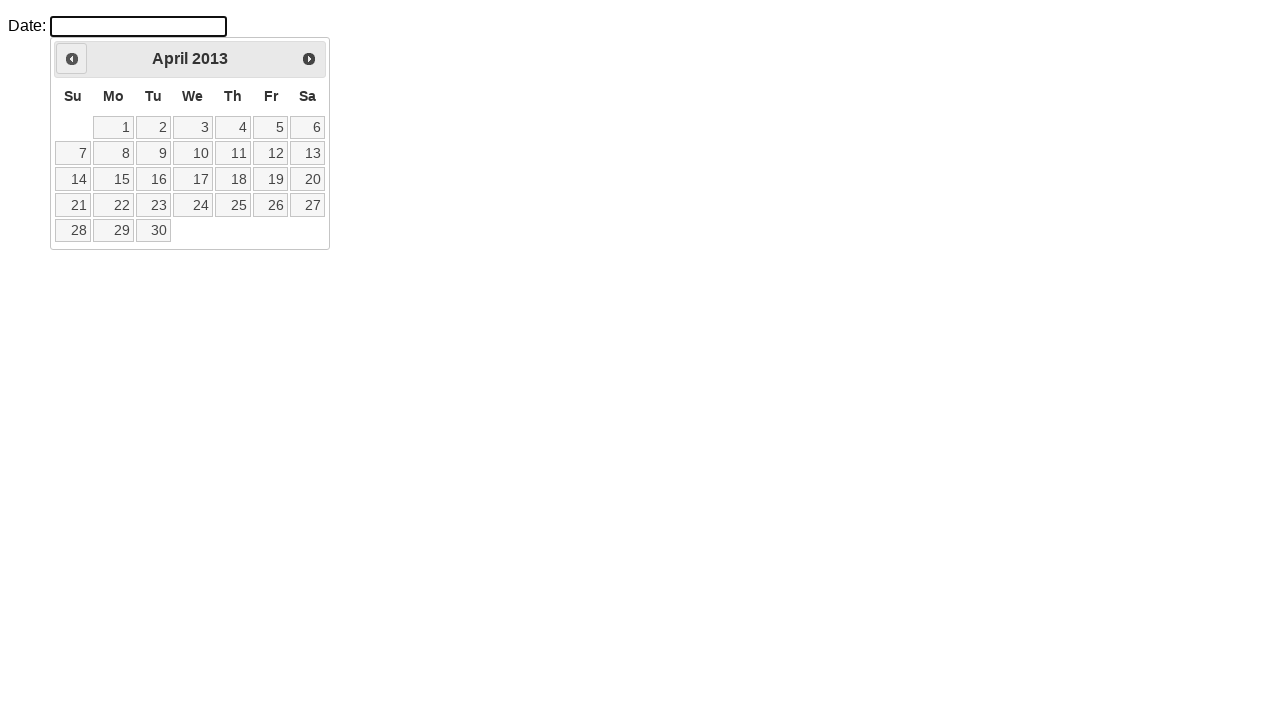

Clicked Previous button to navigate to previous month at (72, 59) on a.ui-datepicker-prev
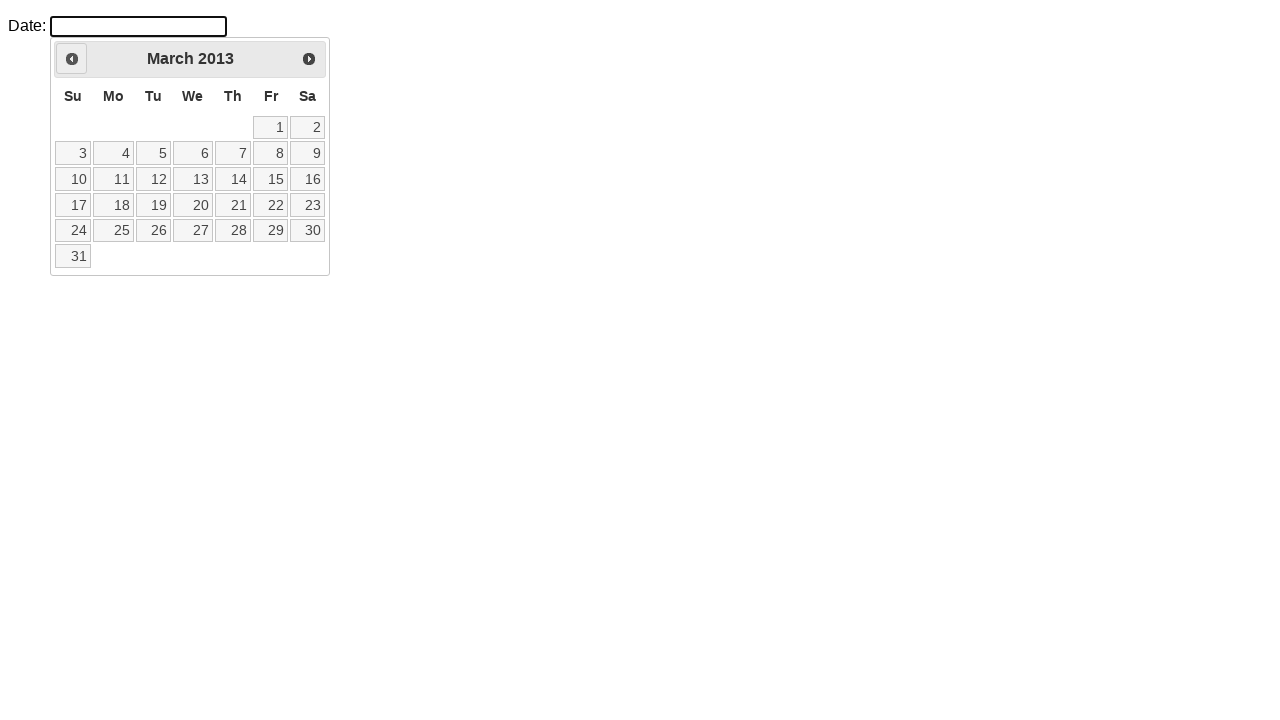

Waited for calendar to update after month navigation
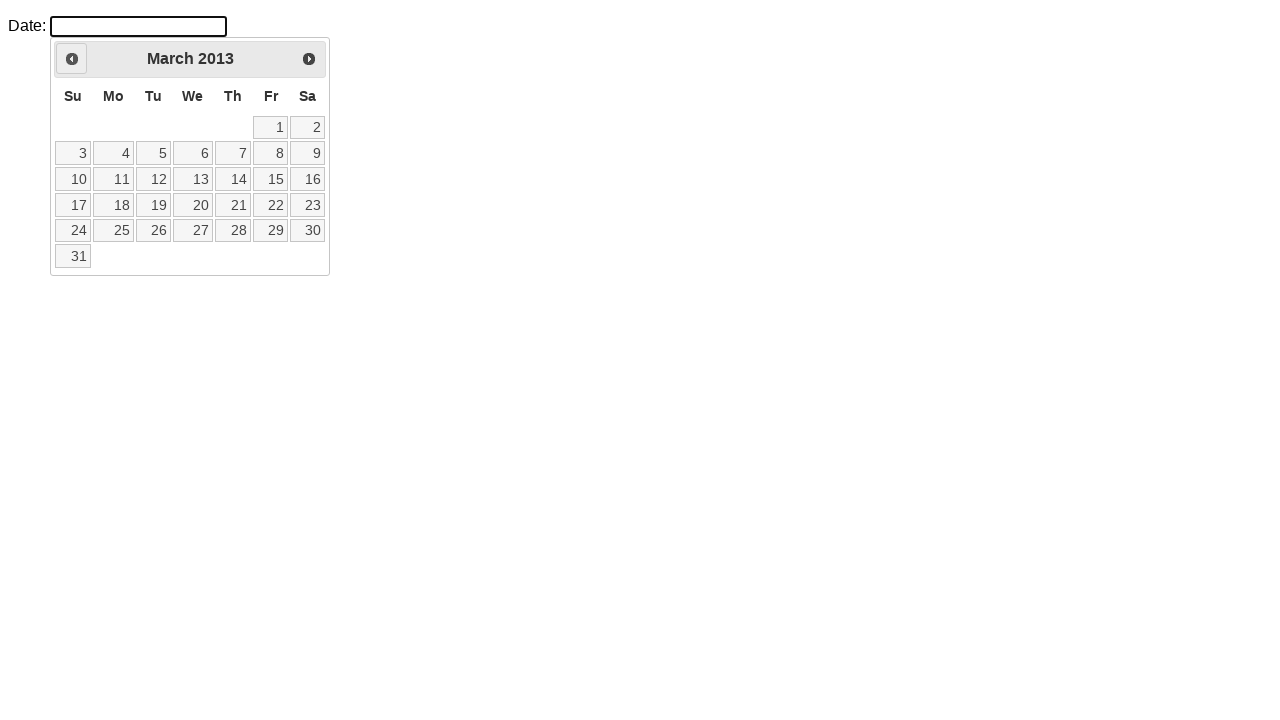

Checked current datepicker month: March 2013
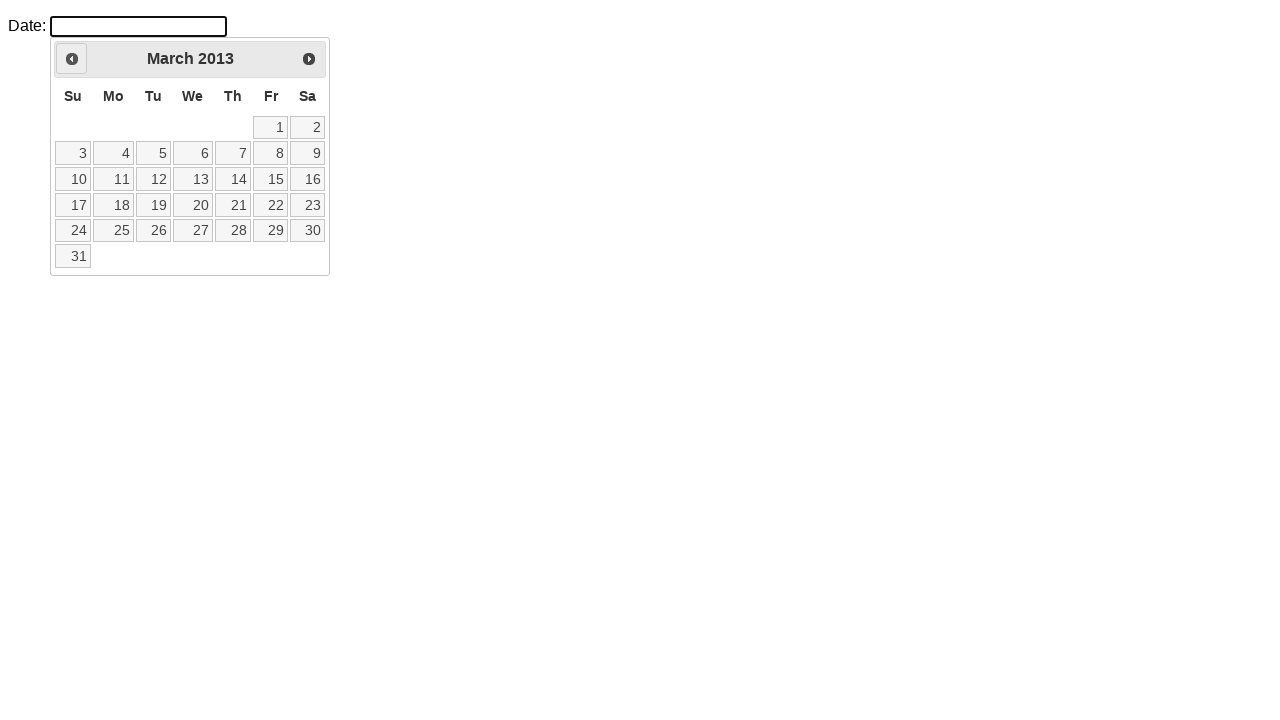

Clicked Previous button to navigate to previous month at (72, 59) on a.ui-datepicker-prev
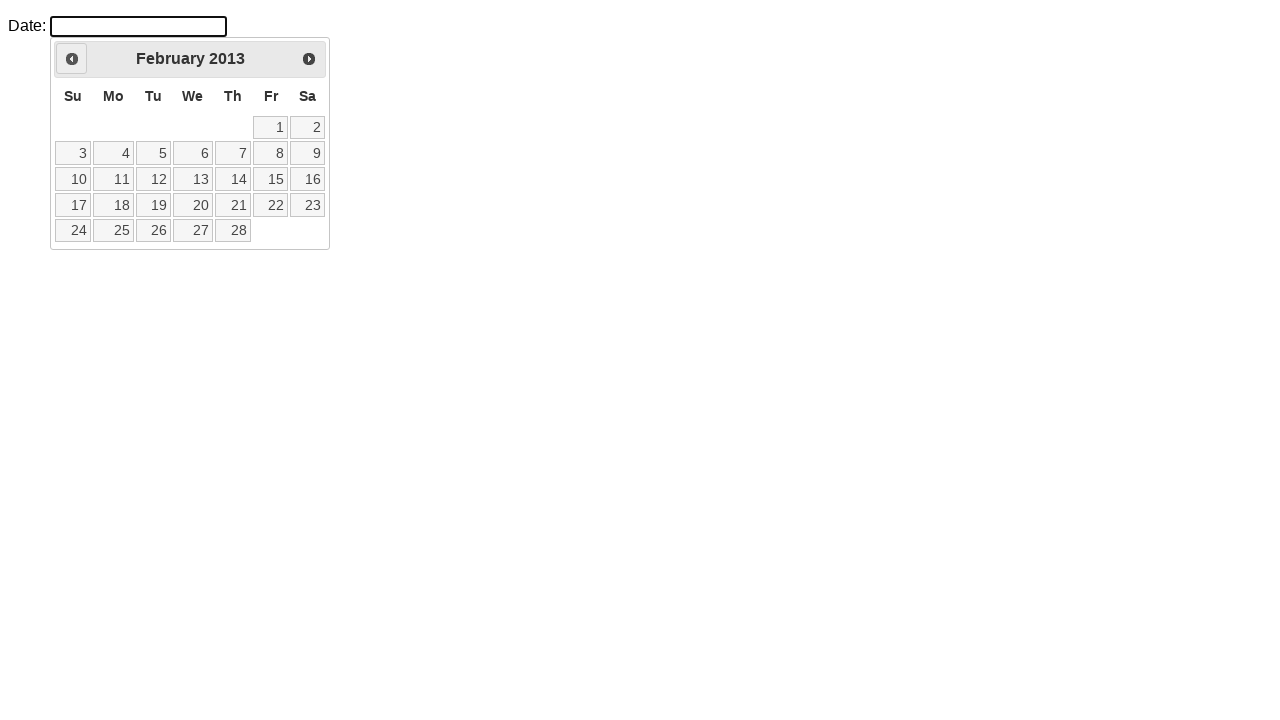

Waited for calendar to update after month navigation
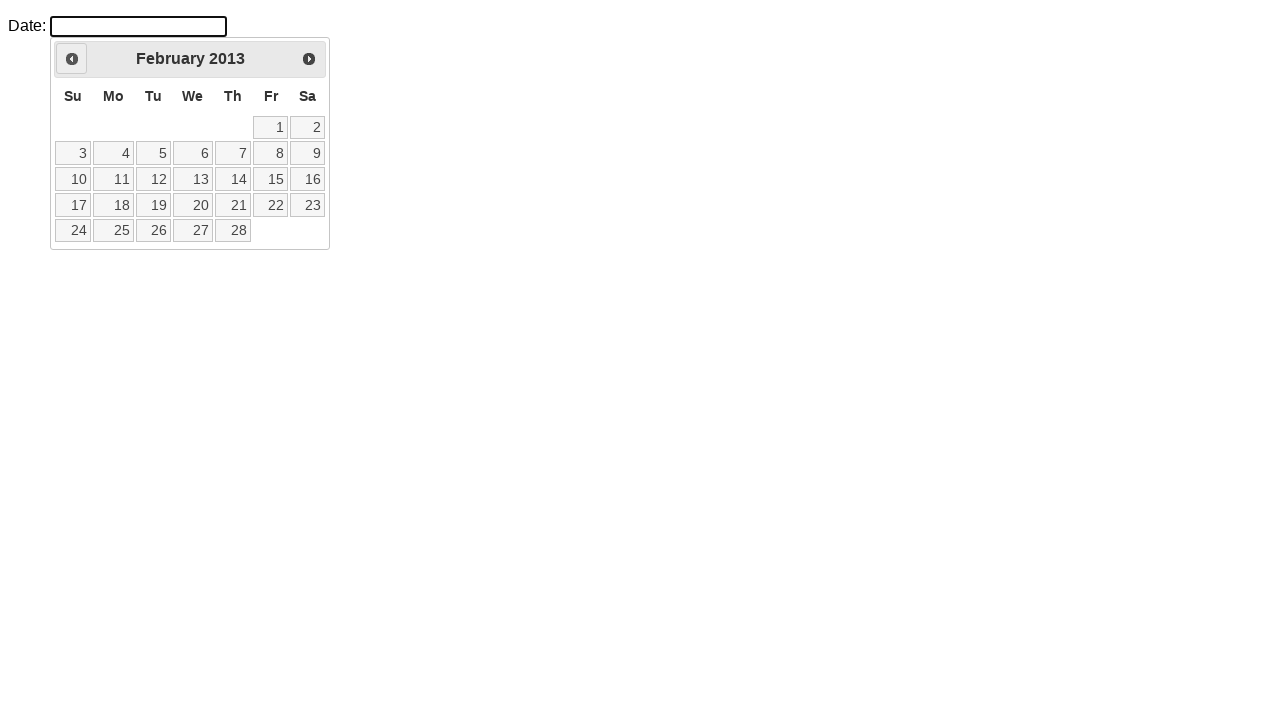

Checked current datepicker month: February 2013
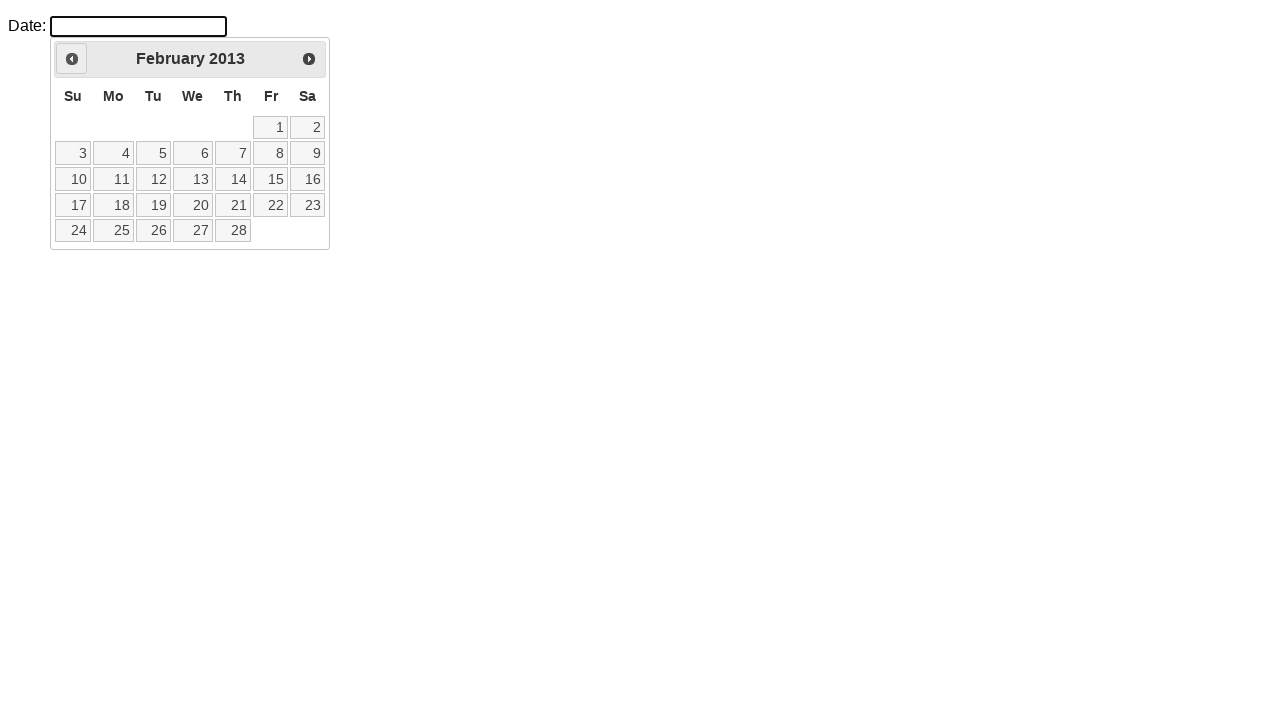

Clicked on the 14th day in the datepicker calendar at (233, 179) on a:text-is('14')
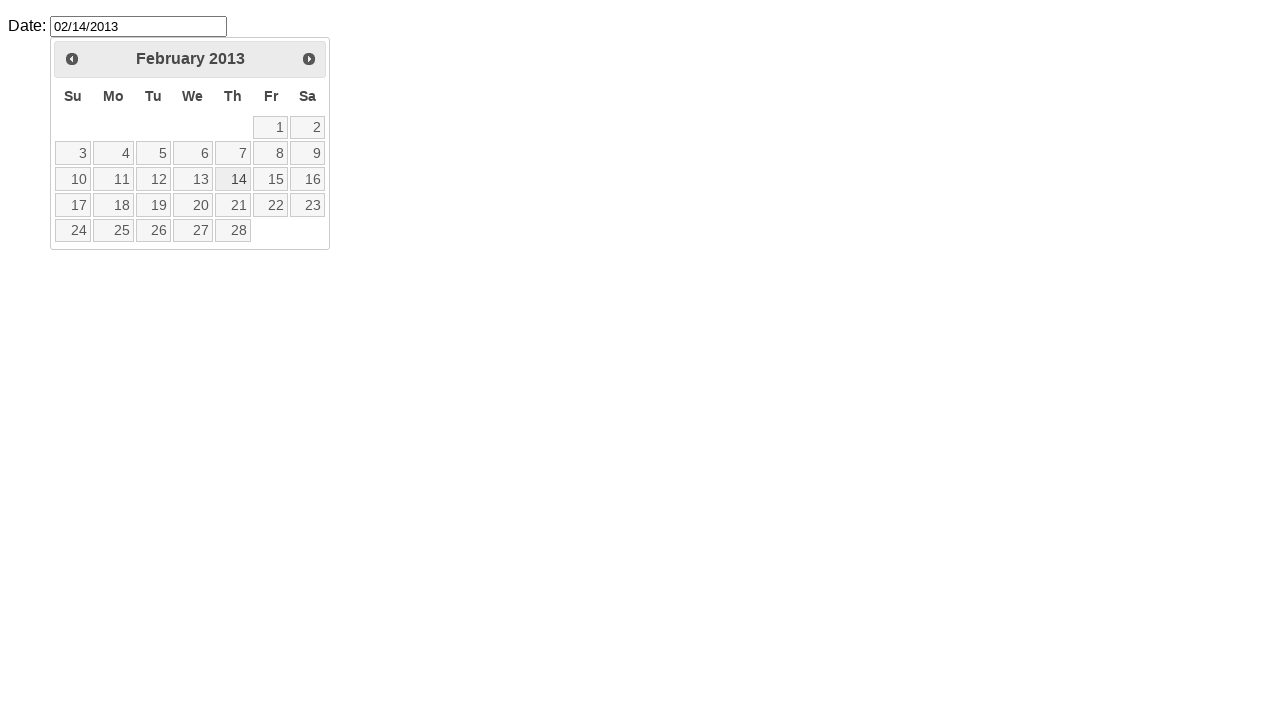

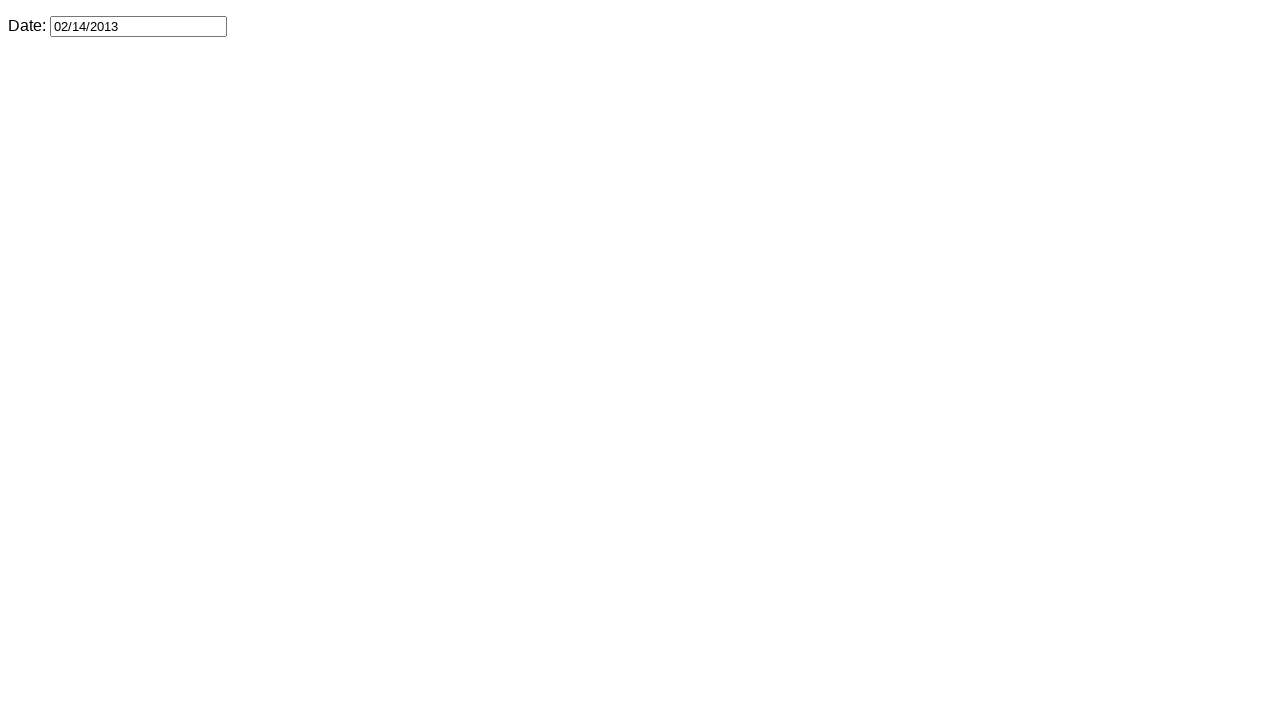